Tests jQuery UI datepicker widget by opening the calendar, navigating backwards through months to reach May 2011, and selecting the 26th day.

Starting URL: https://jqueryui.com/datepicker/

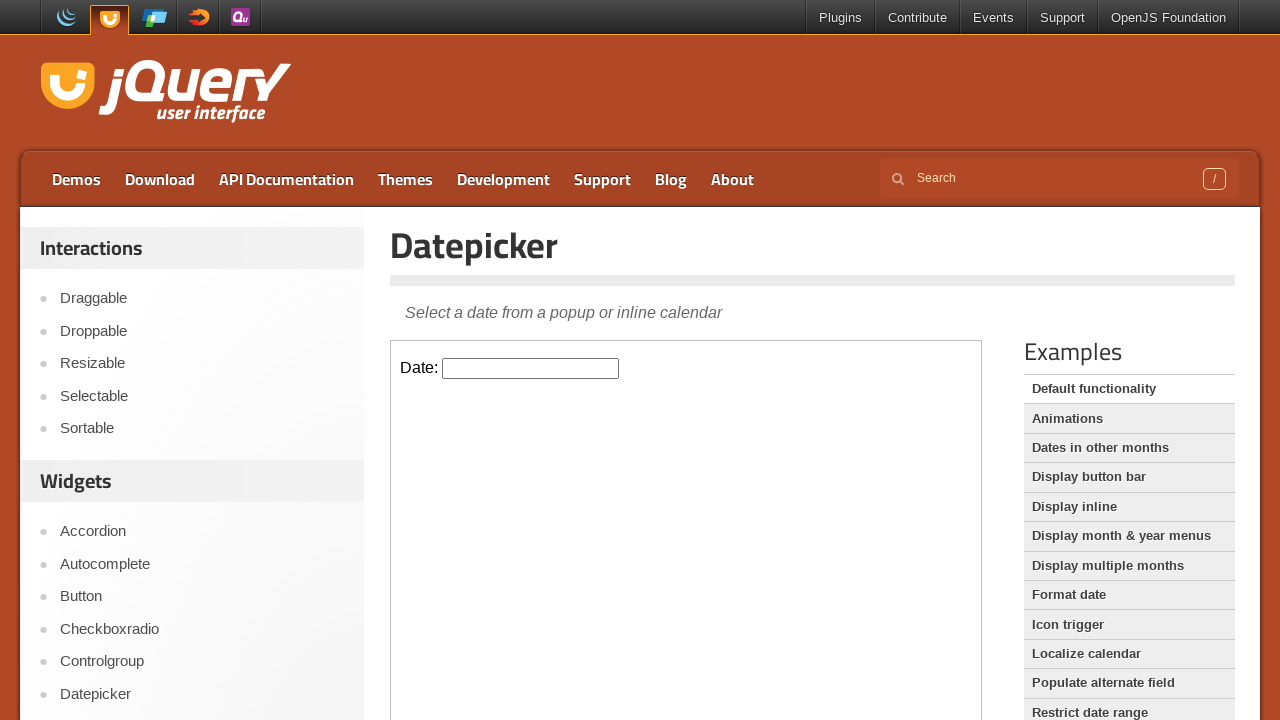

Located iframe containing datepicker demo
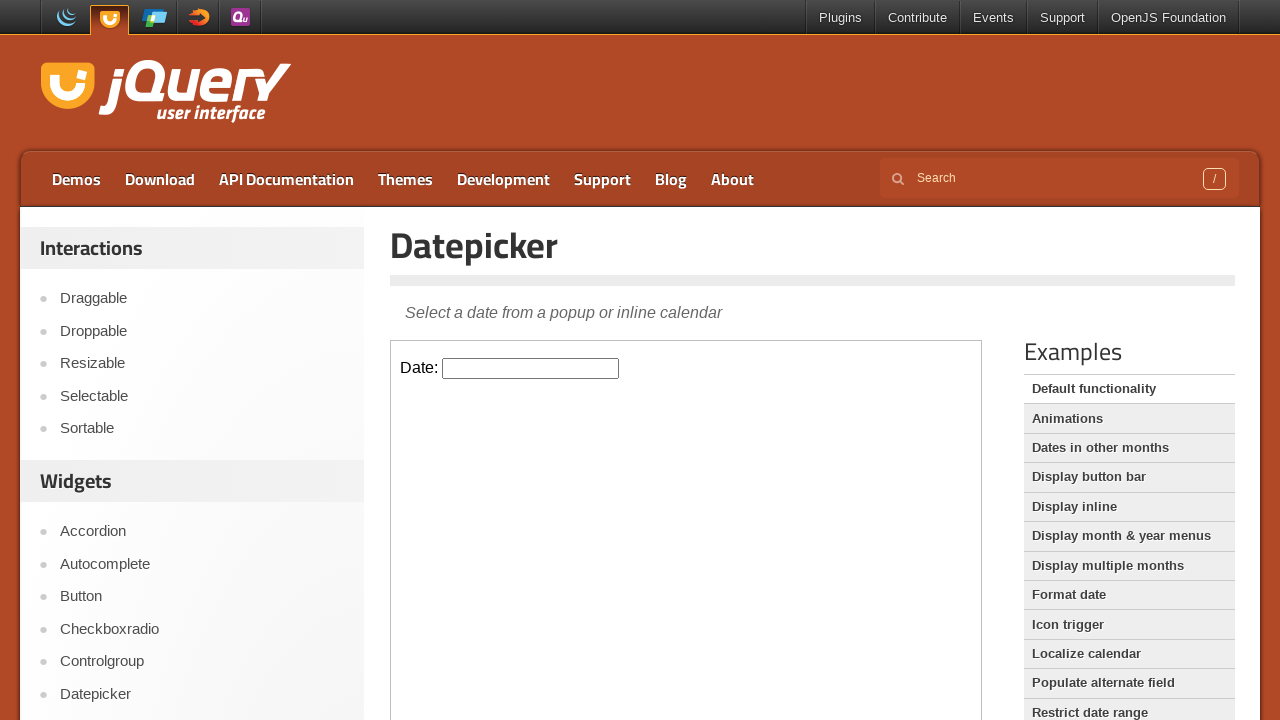

Clicked datepicker input to open calendar at (531, 368) on iframe.demo-frame >> internal:control=enter-frame >> #datepicker
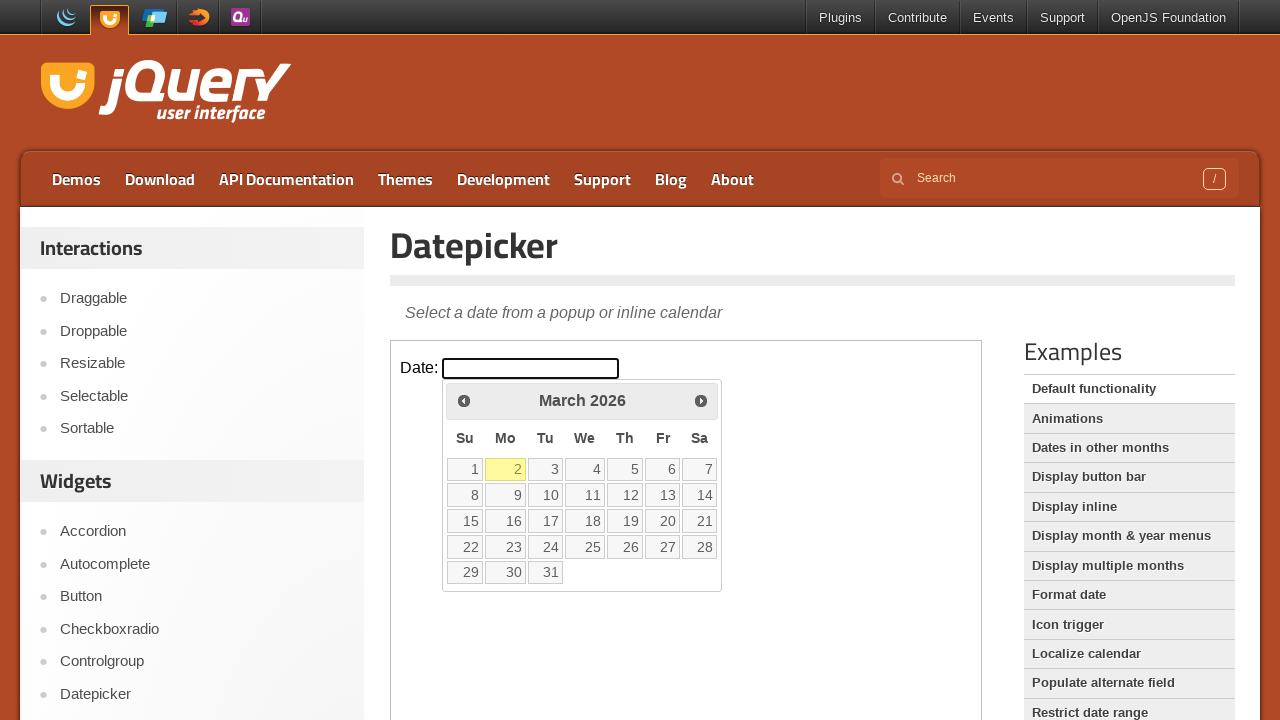

Retrieved current month and year: March 2026
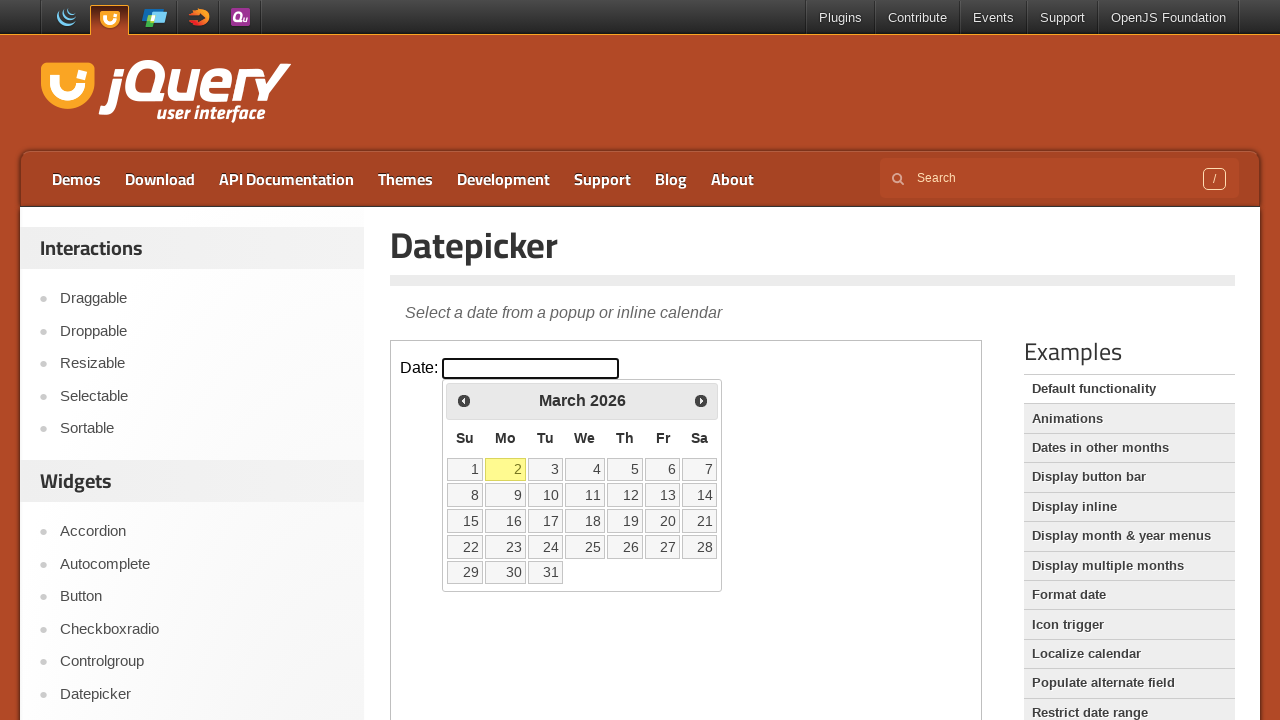

Clicked previous month button to navigate back from March 2026 at (464, 400) on iframe.demo-frame >> internal:control=enter-frame >> span.ui-icon-circle-triangl
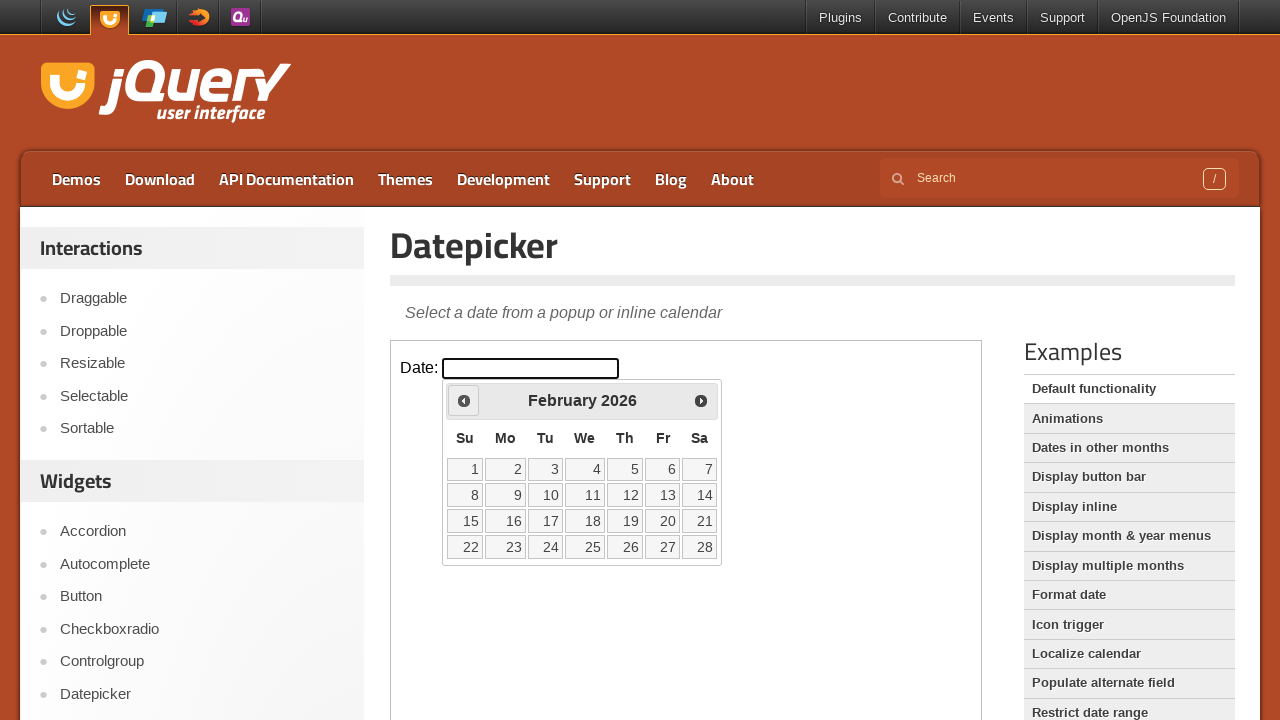

Waited for calendar to update
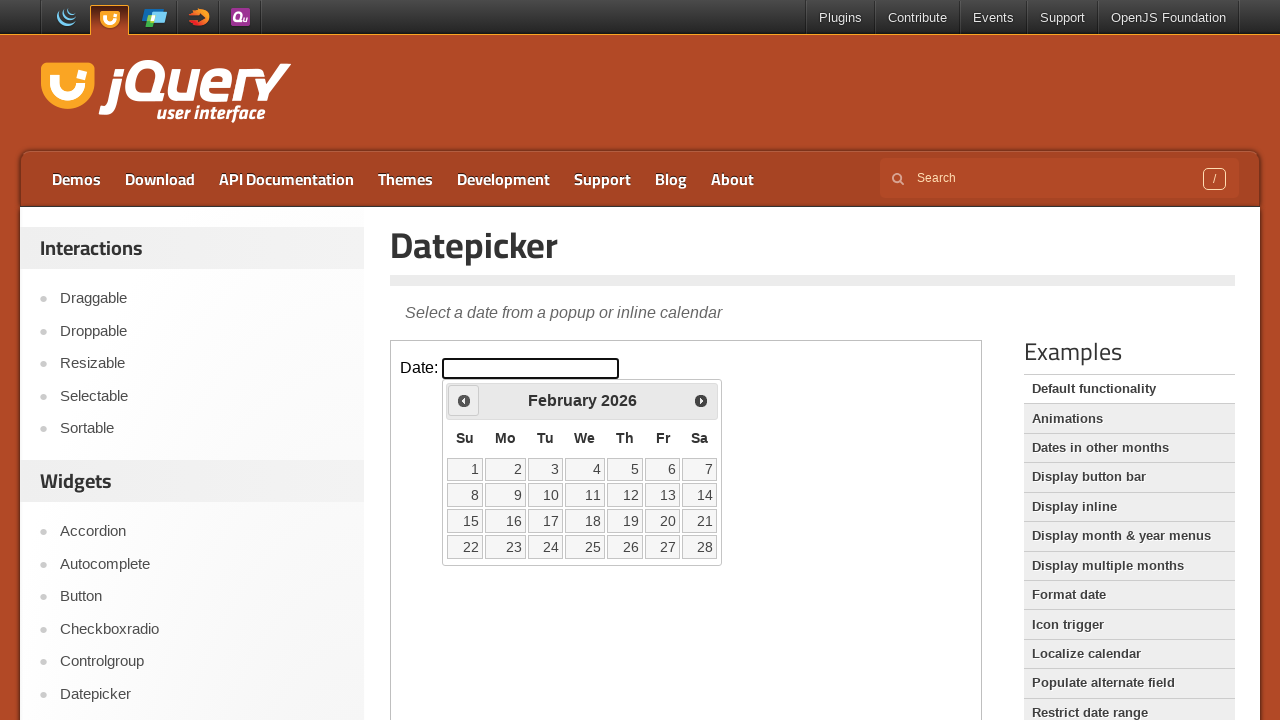

Retrieved current month and year: February 2026
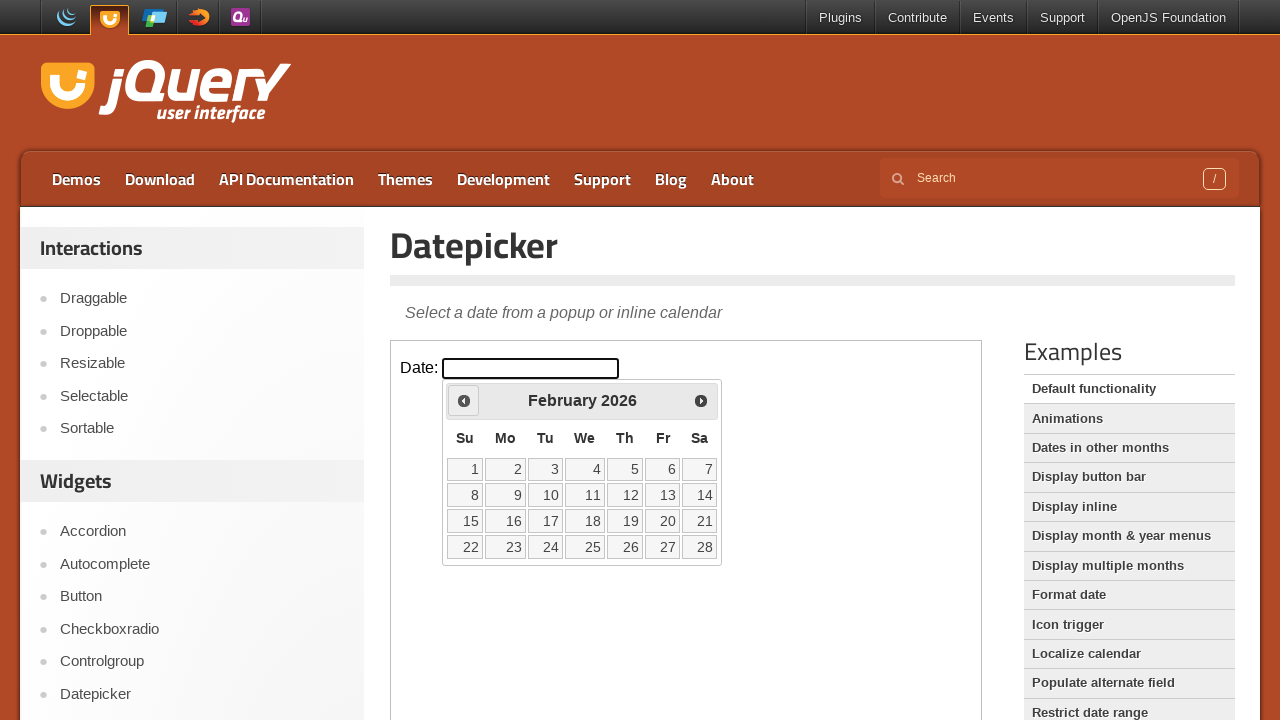

Clicked previous month button to navigate back from February 2026 at (464, 400) on iframe.demo-frame >> internal:control=enter-frame >> span.ui-icon-circle-triangl
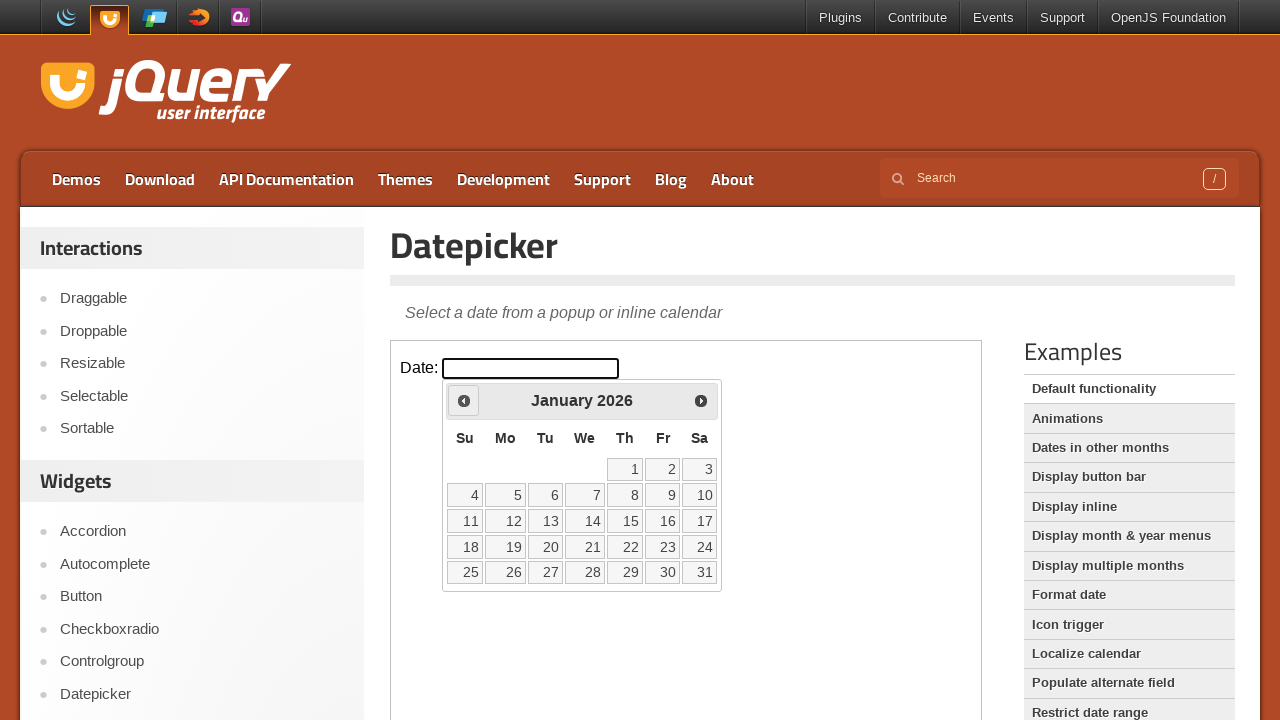

Waited for calendar to update
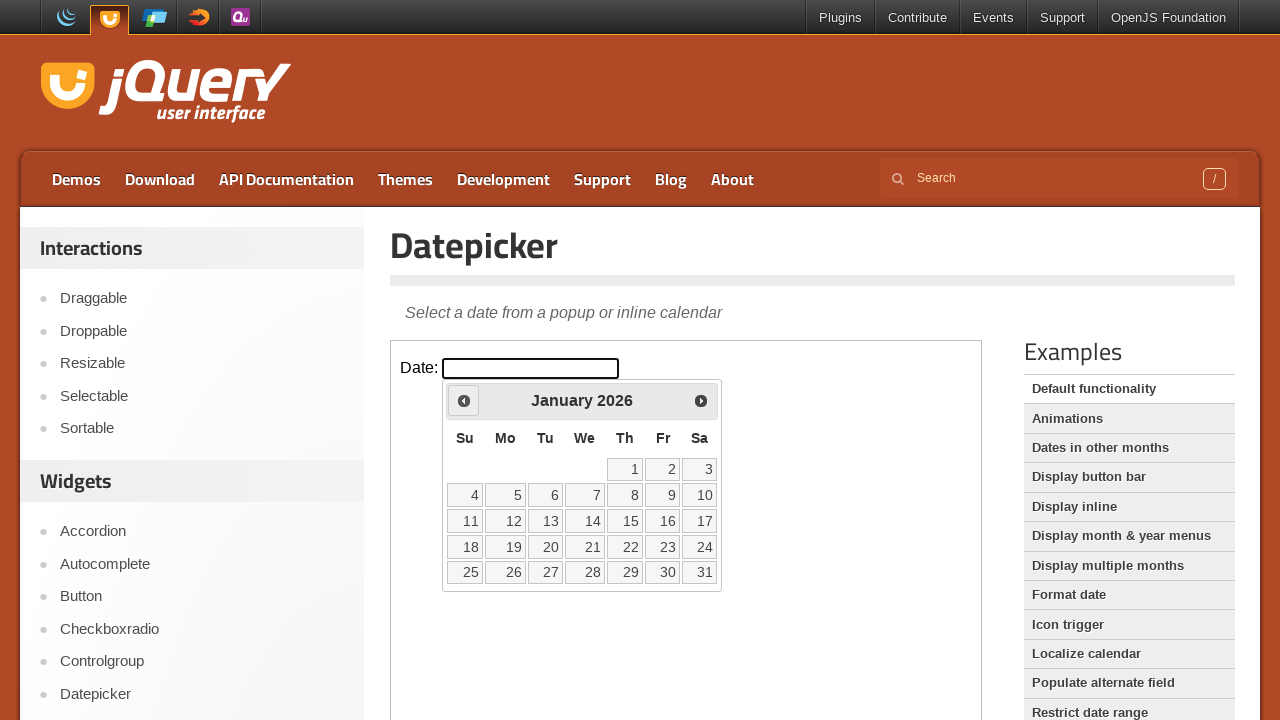

Retrieved current month and year: January 2026
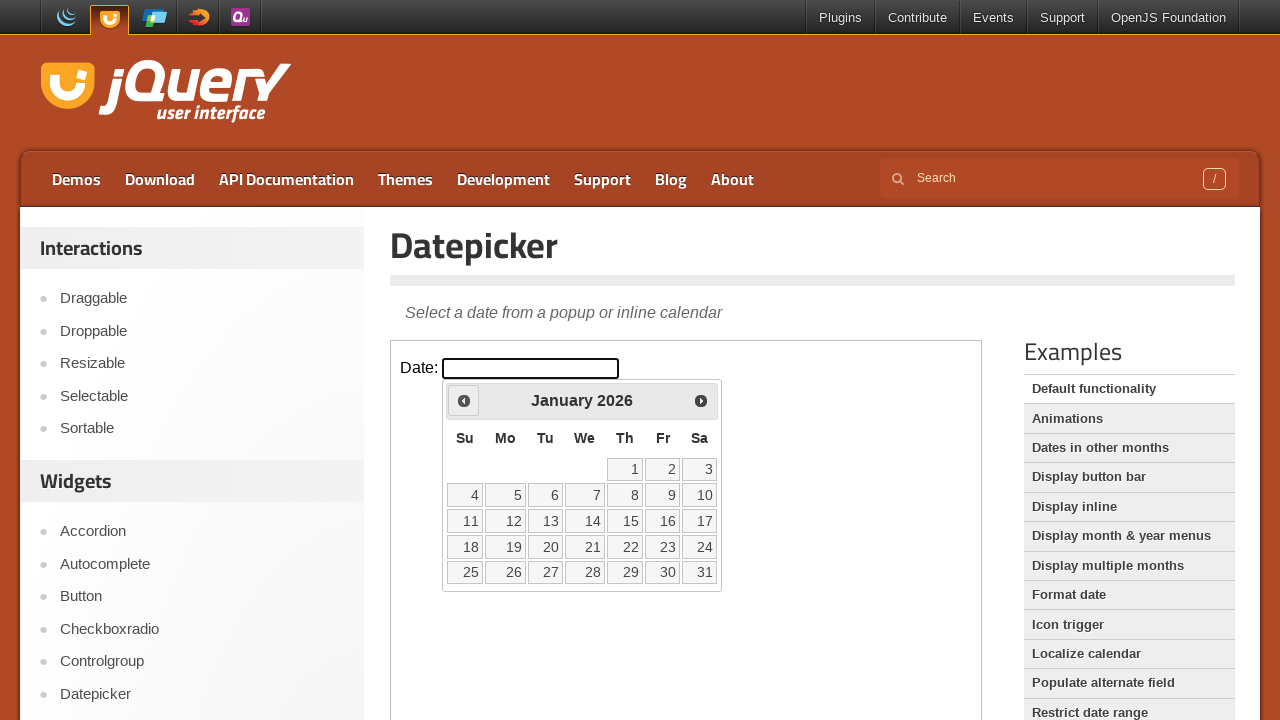

Clicked previous month button to navigate back from January 2026 at (464, 400) on iframe.demo-frame >> internal:control=enter-frame >> span.ui-icon-circle-triangl
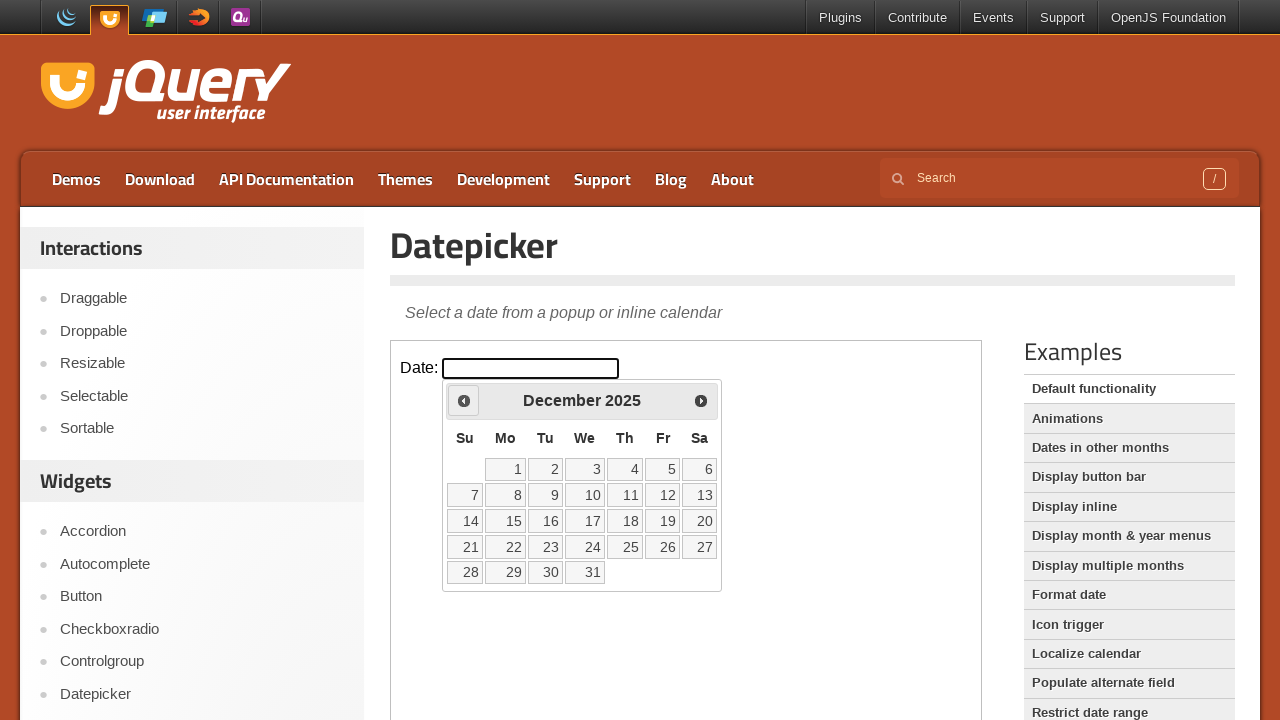

Waited for calendar to update
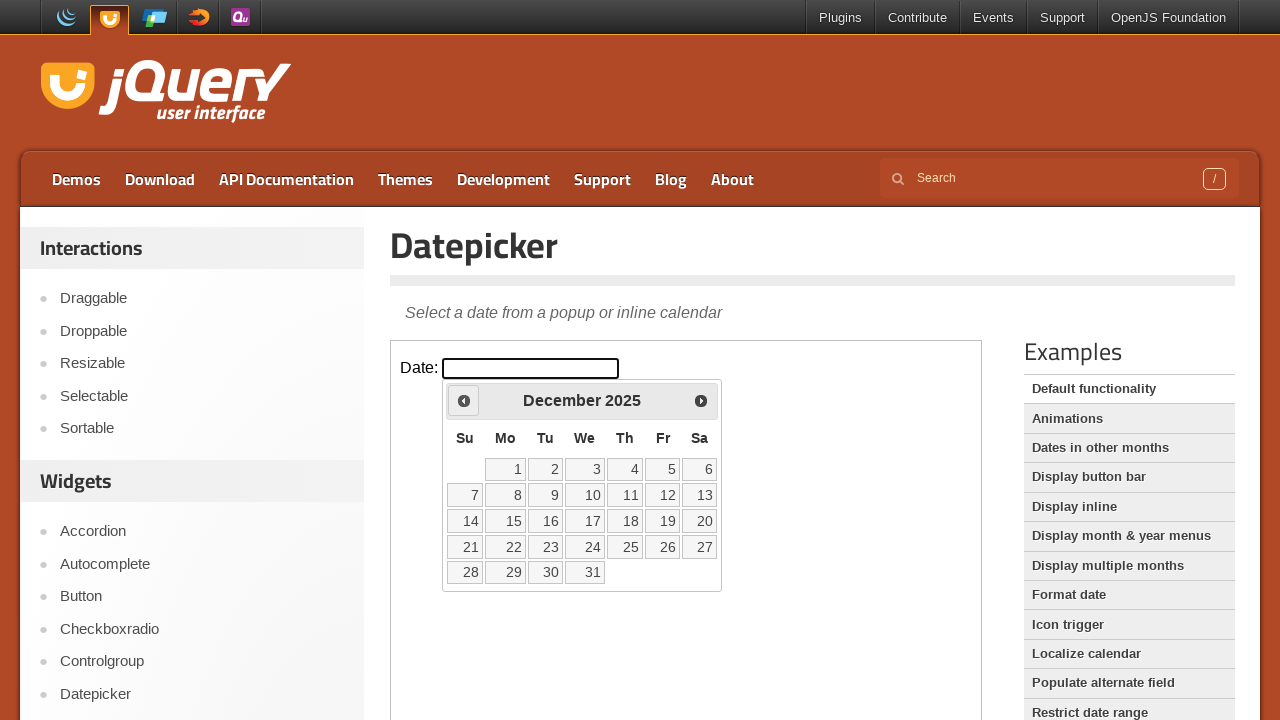

Retrieved current month and year: December 2025
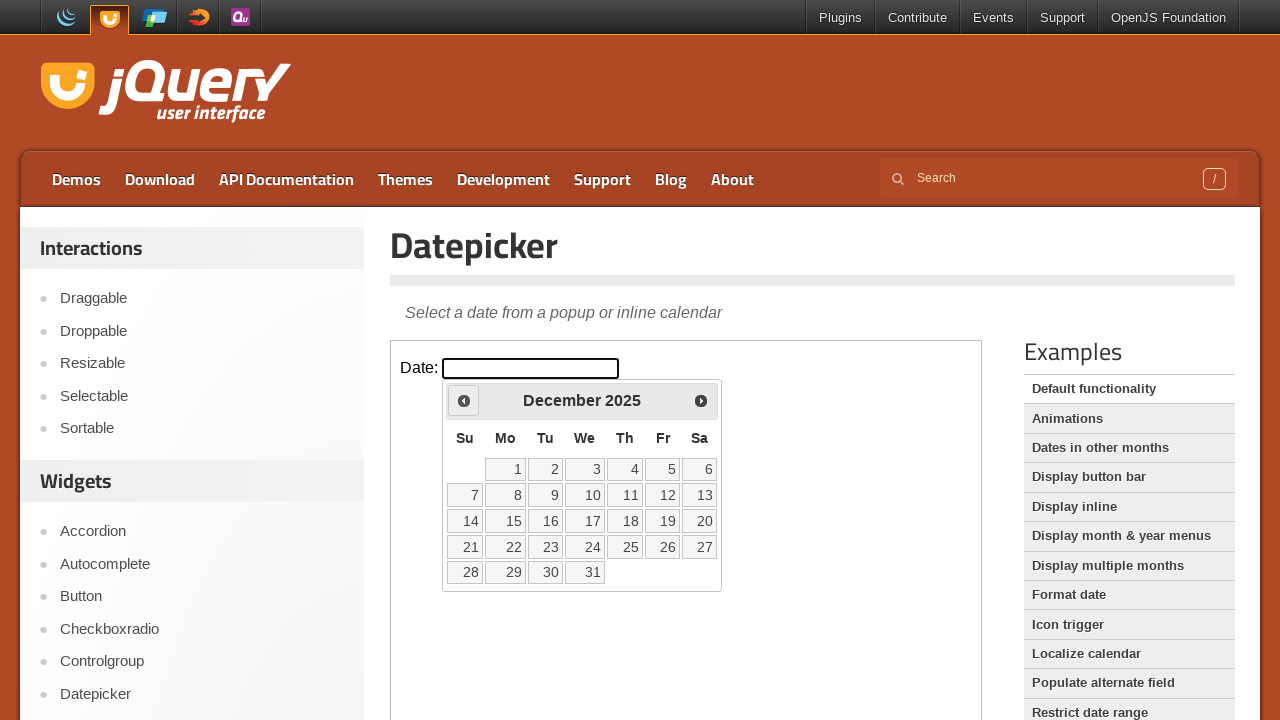

Clicked previous month button to navigate back from December 2025 at (464, 400) on iframe.demo-frame >> internal:control=enter-frame >> span.ui-icon-circle-triangl
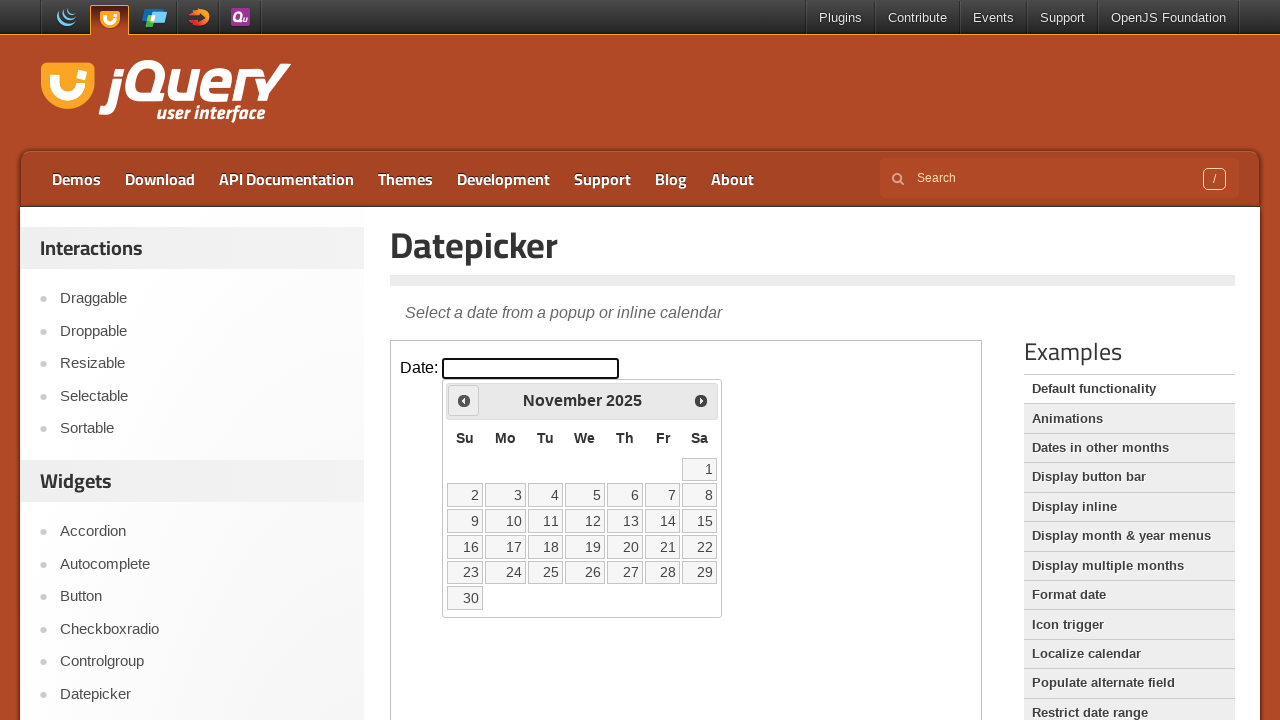

Waited for calendar to update
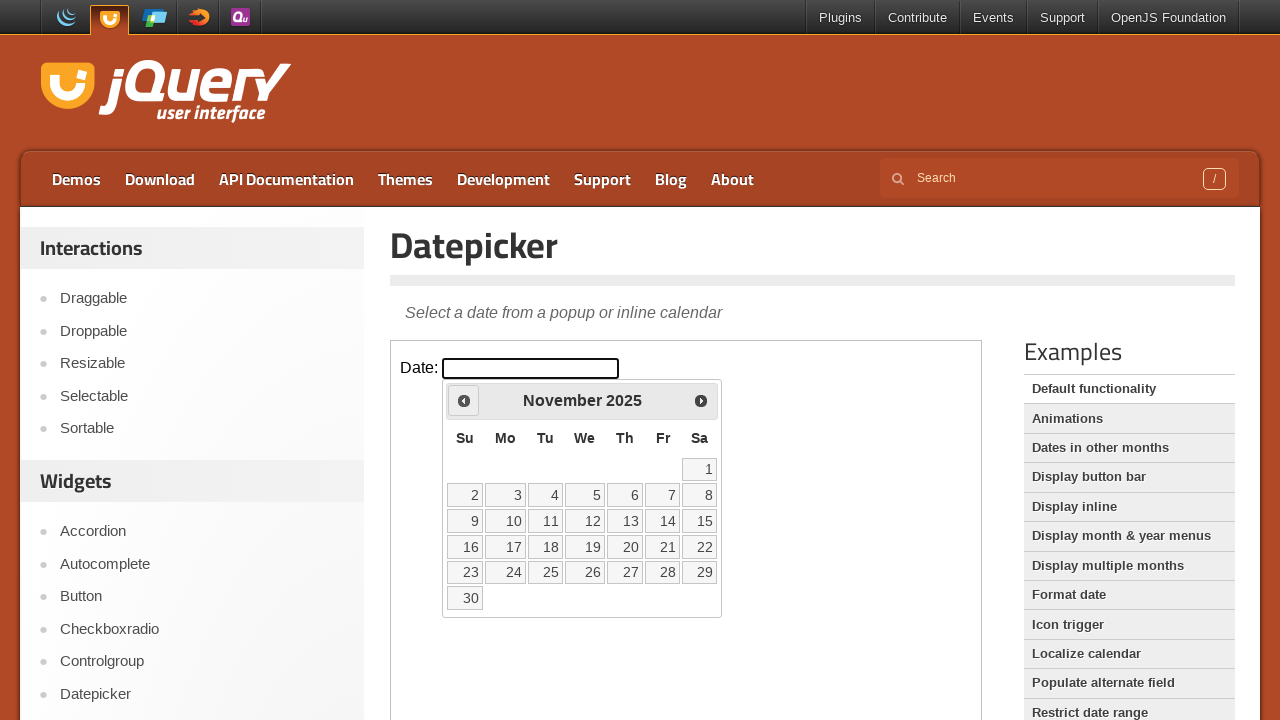

Retrieved current month and year: November 2025
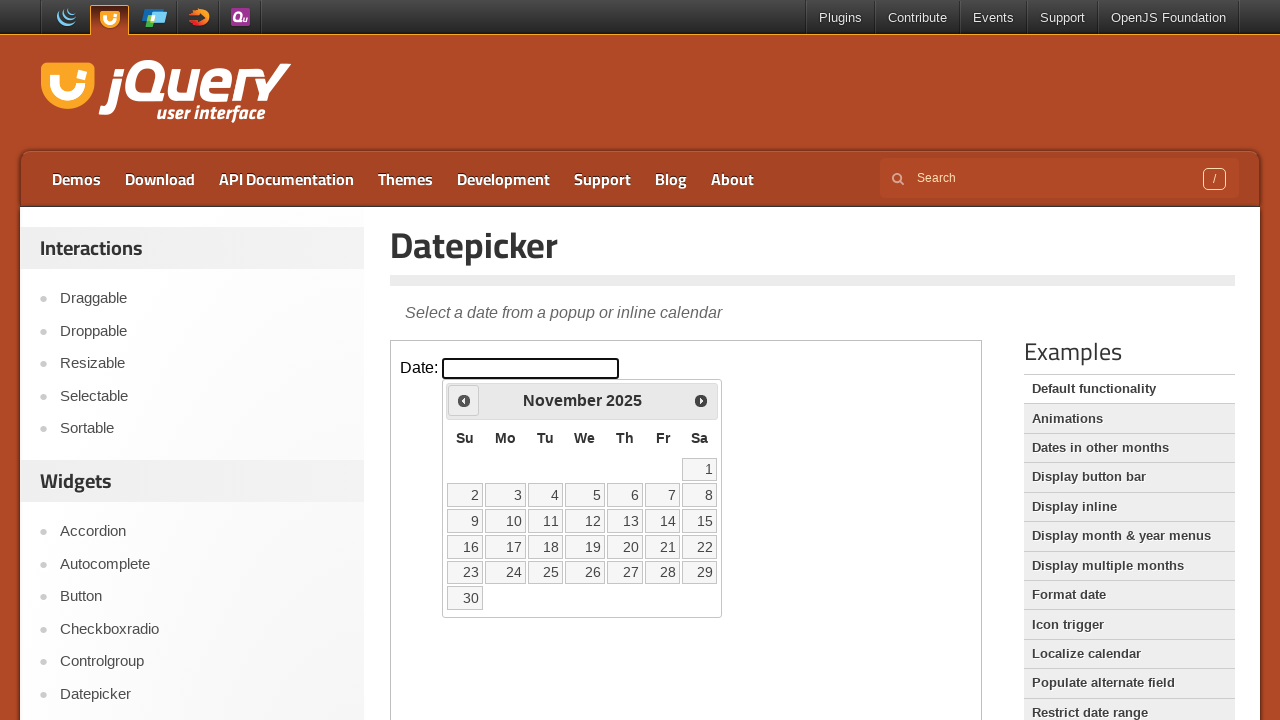

Clicked previous month button to navigate back from November 2025 at (464, 400) on iframe.demo-frame >> internal:control=enter-frame >> span.ui-icon-circle-triangl
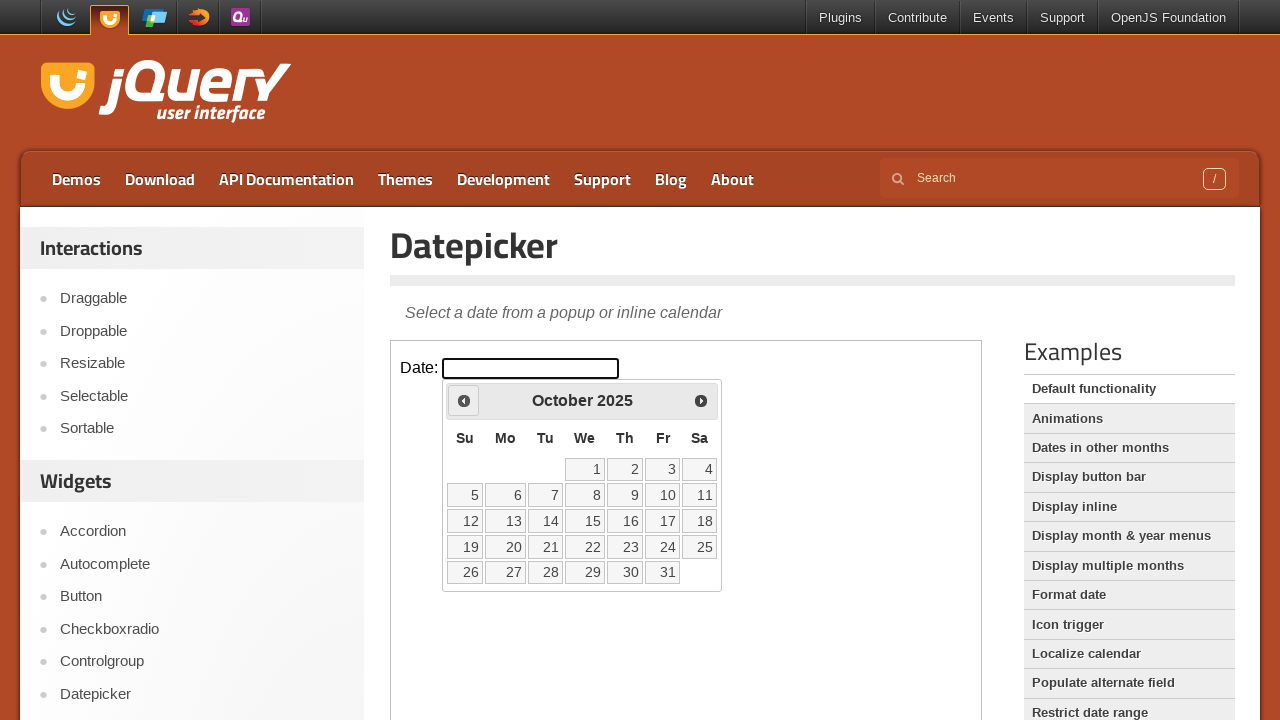

Waited for calendar to update
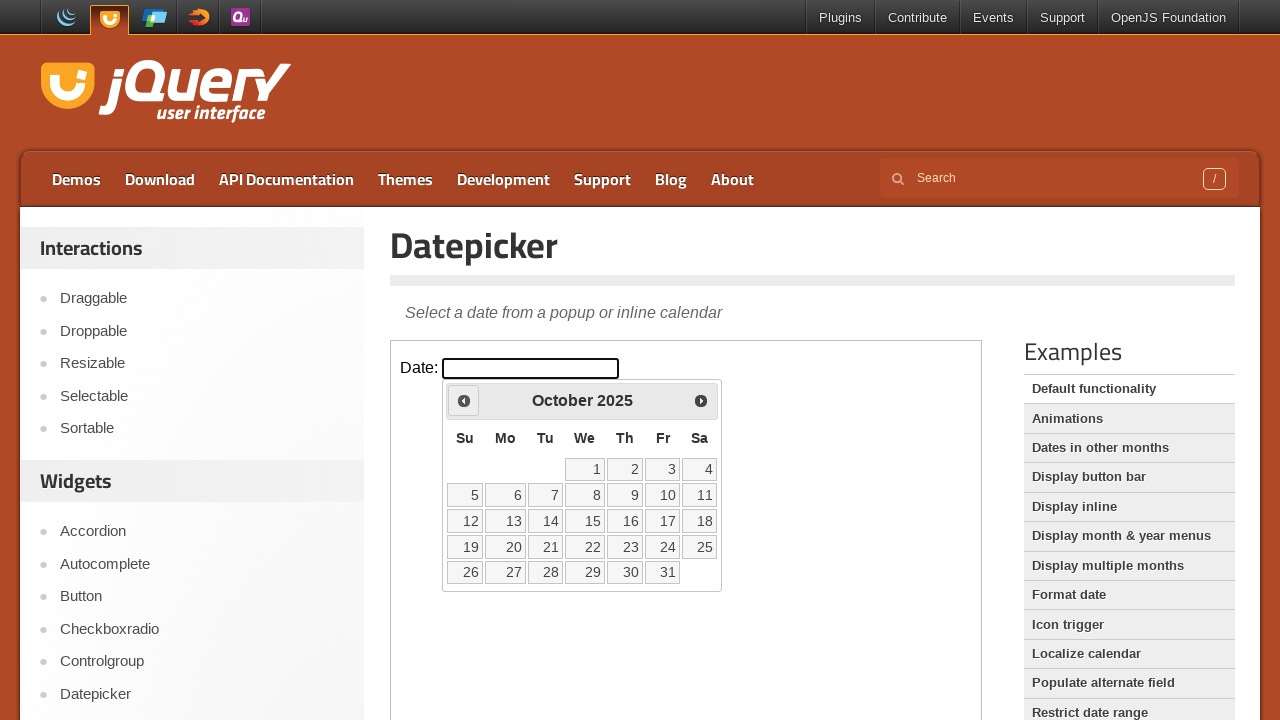

Retrieved current month and year: October 2025
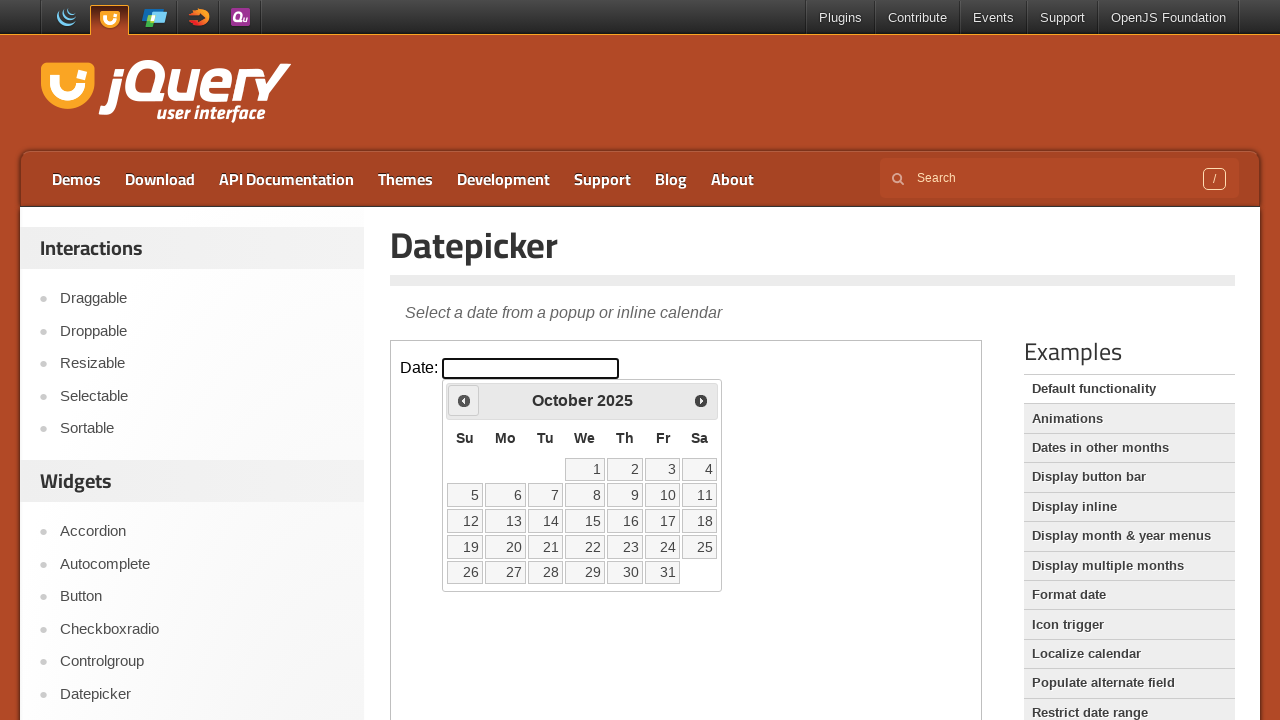

Clicked previous month button to navigate back from October 2025 at (464, 400) on iframe.demo-frame >> internal:control=enter-frame >> span.ui-icon-circle-triangl
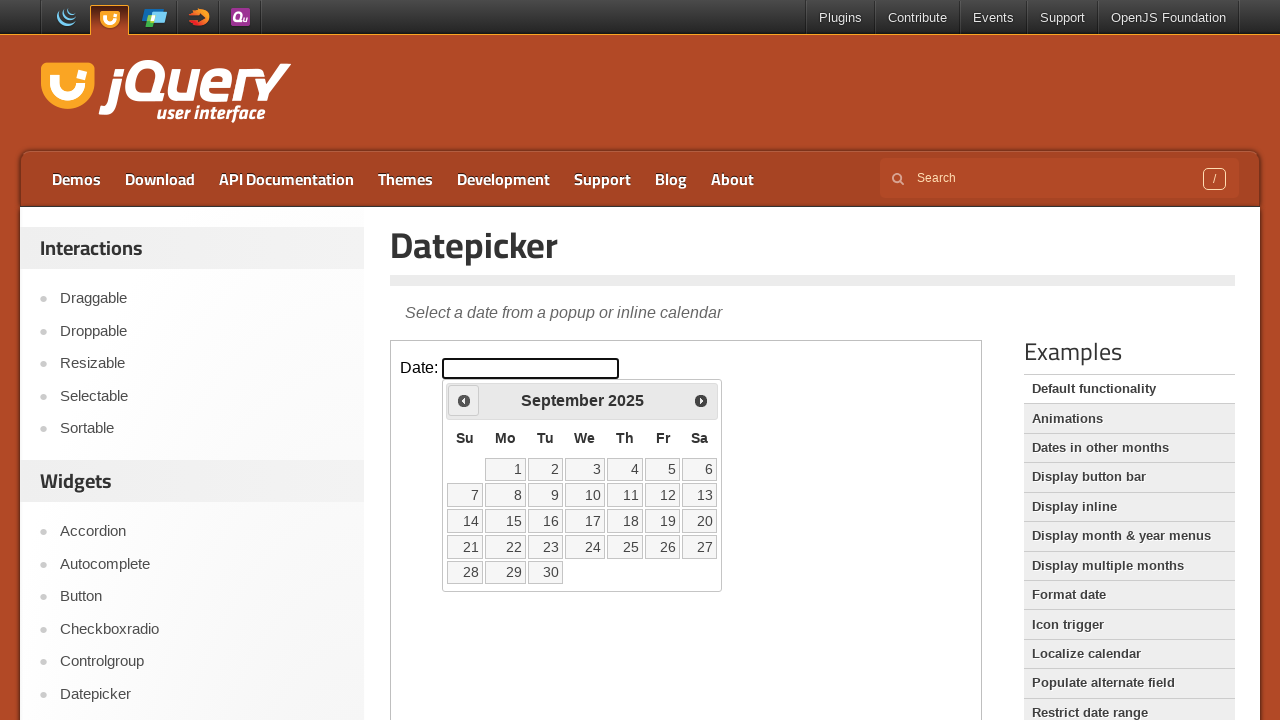

Waited for calendar to update
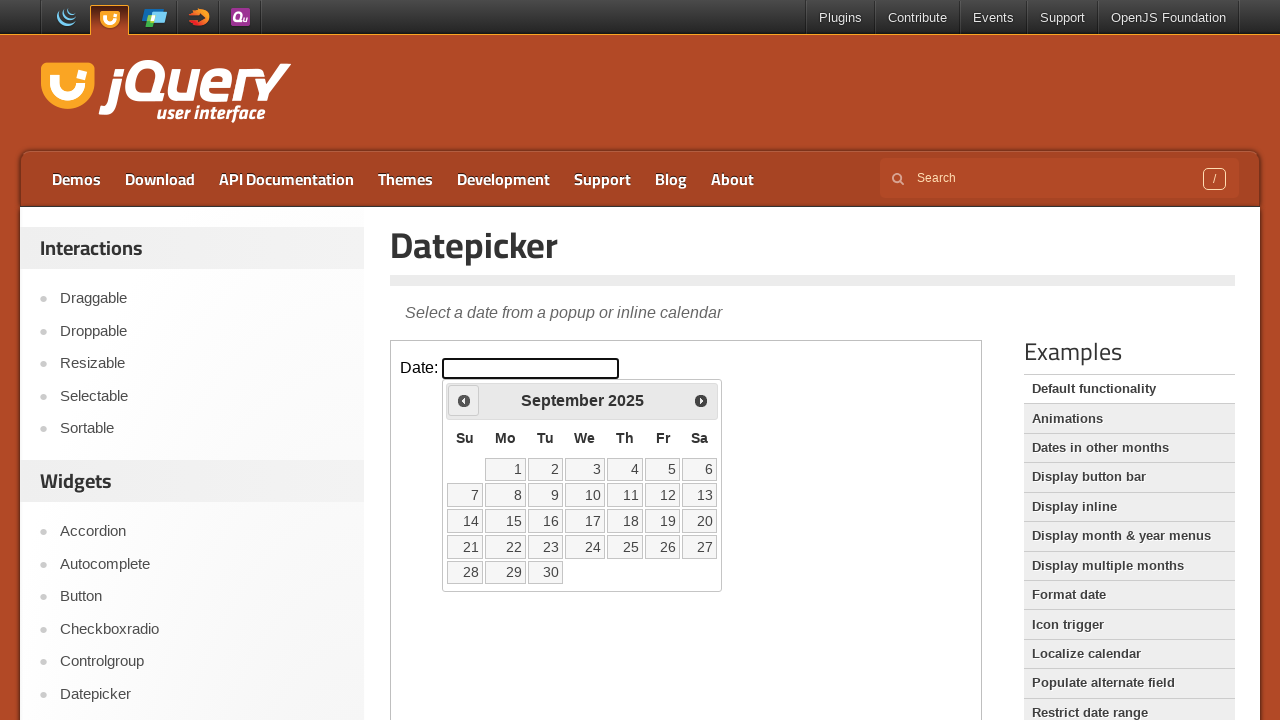

Retrieved current month and year: September 2025
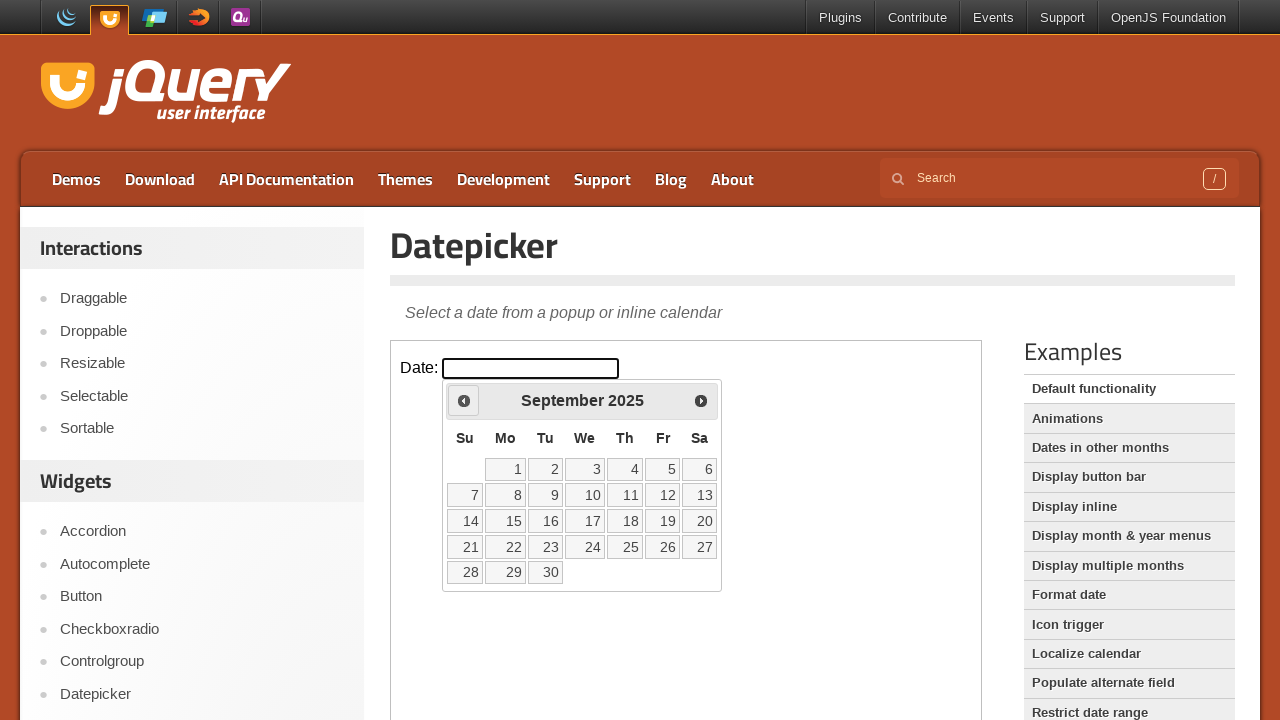

Clicked previous month button to navigate back from September 2025 at (464, 400) on iframe.demo-frame >> internal:control=enter-frame >> span.ui-icon-circle-triangl
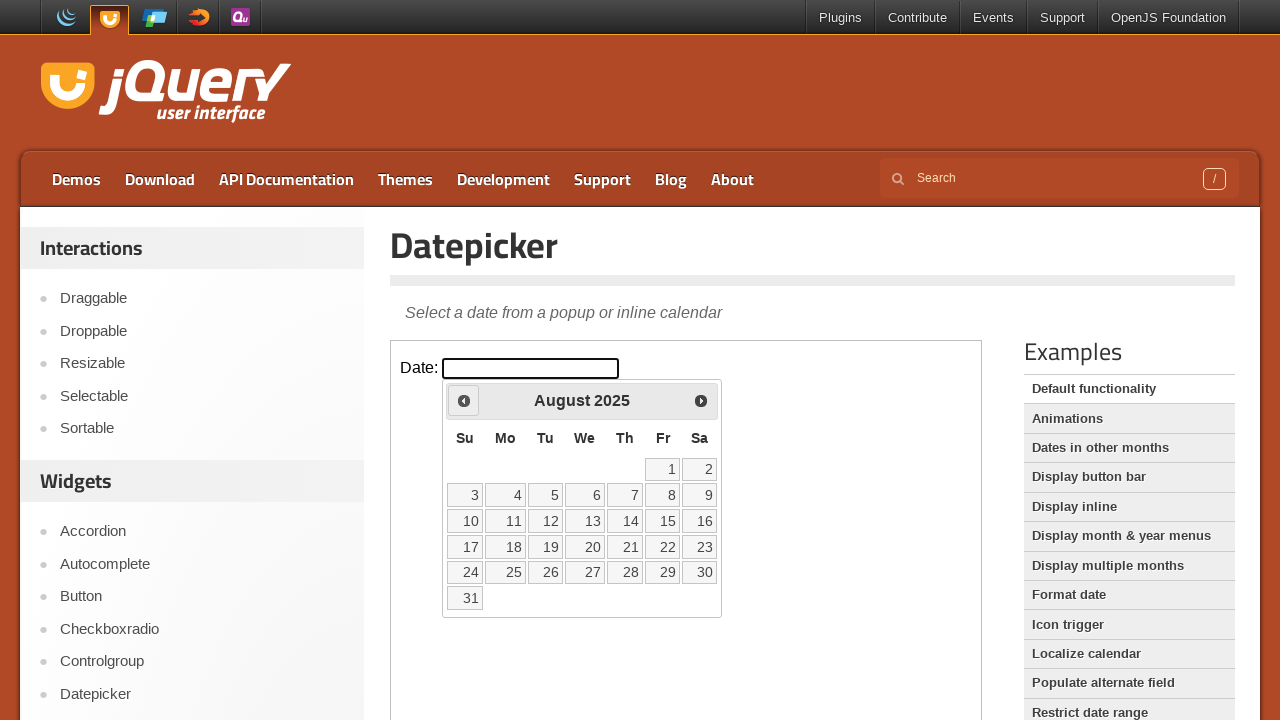

Waited for calendar to update
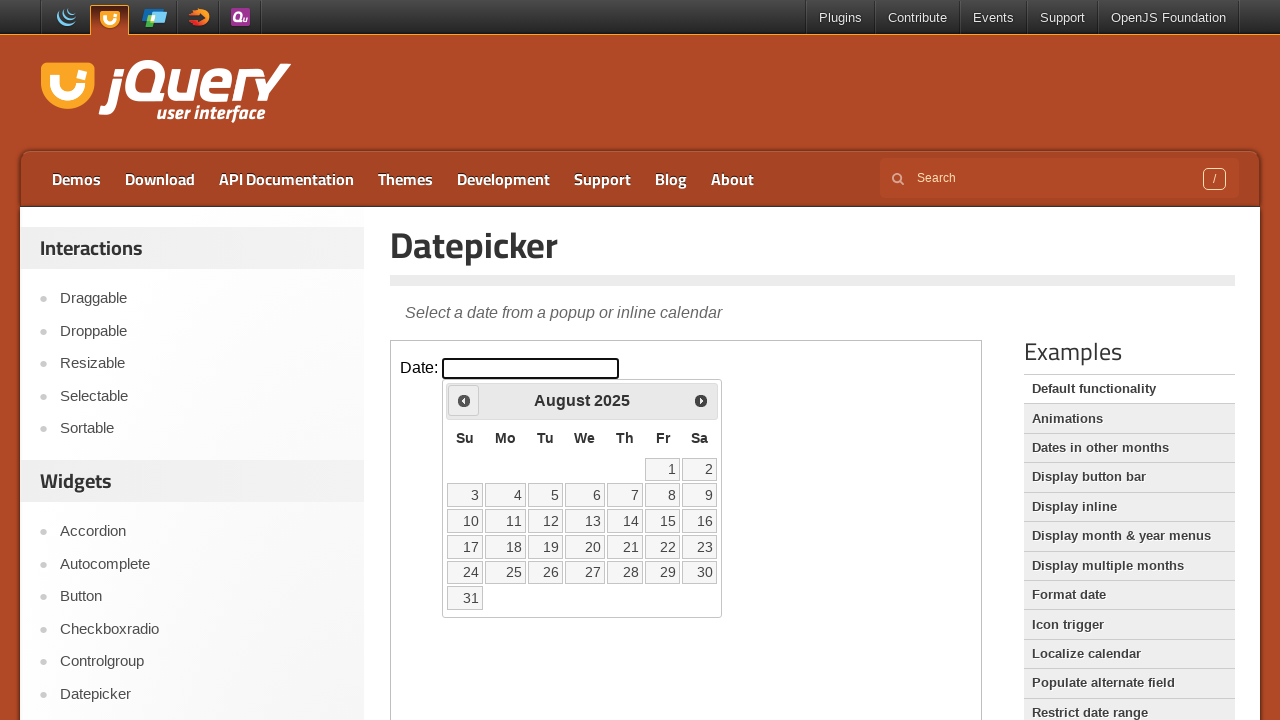

Retrieved current month and year: August 2025
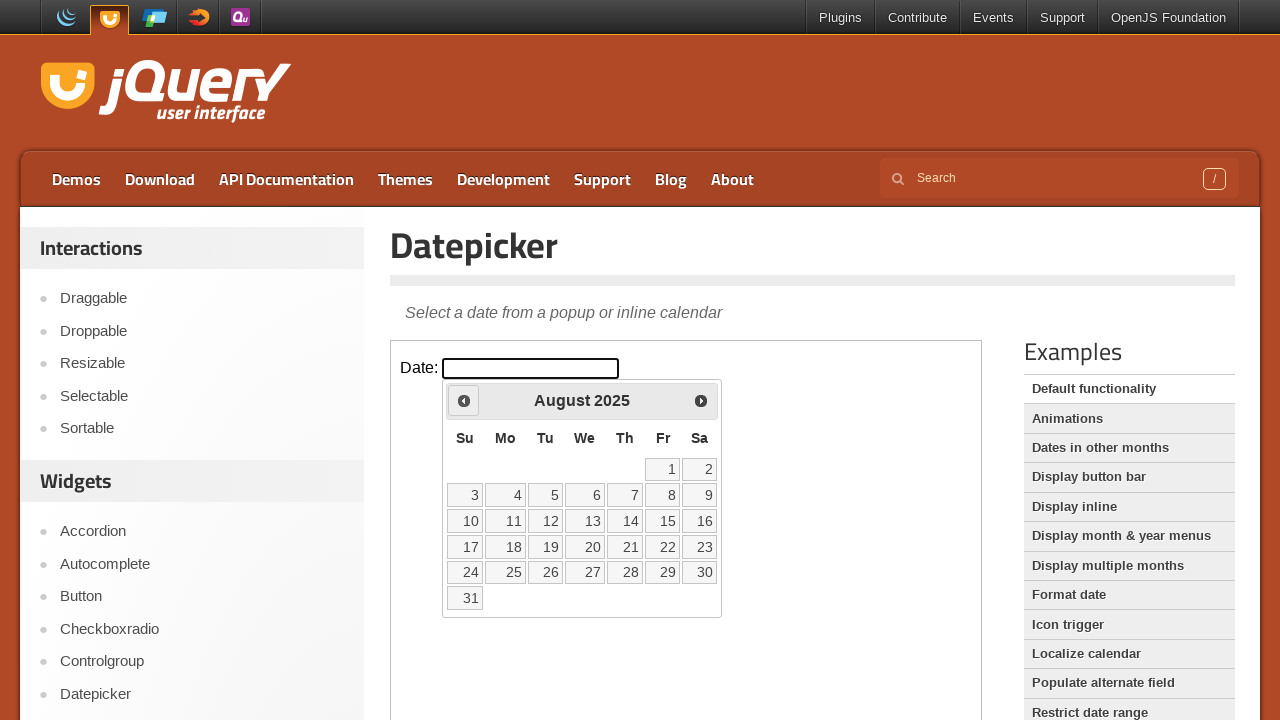

Clicked previous month button to navigate back from August 2025 at (464, 400) on iframe.demo-frame >> internal:control=enter-frame >> span.ui-icon-circle-triangl
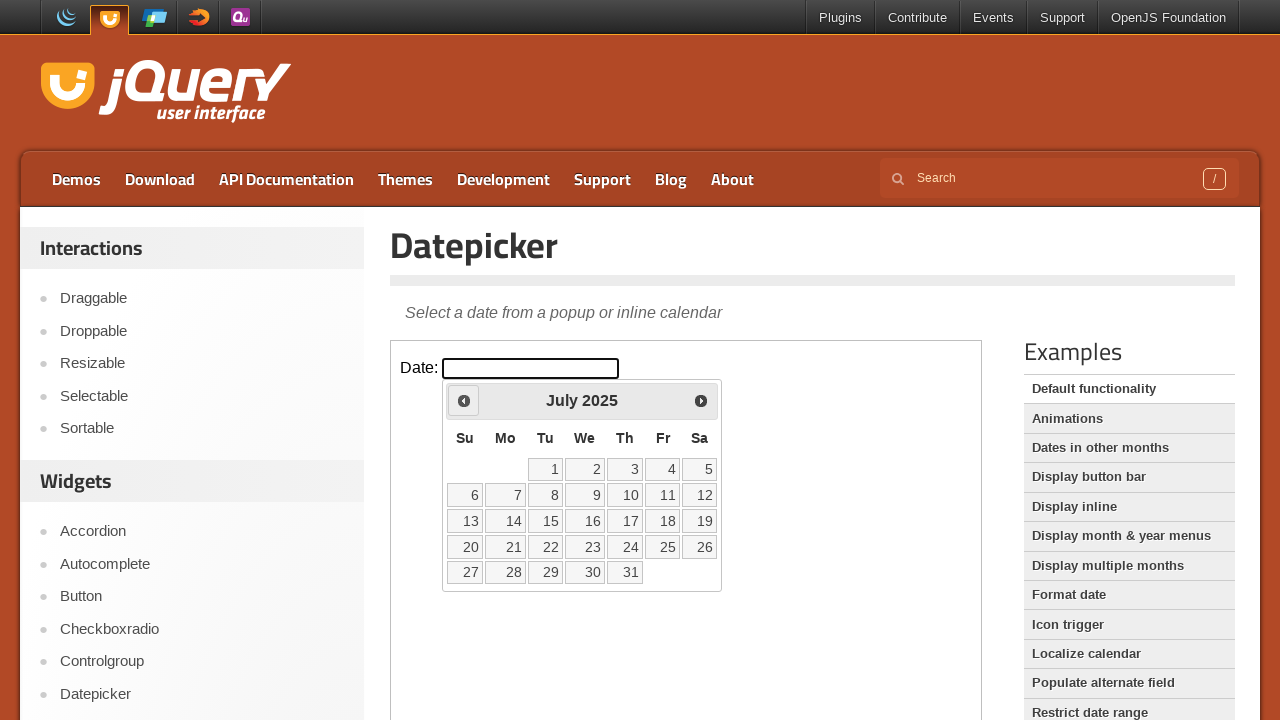

Waited for calendar to update
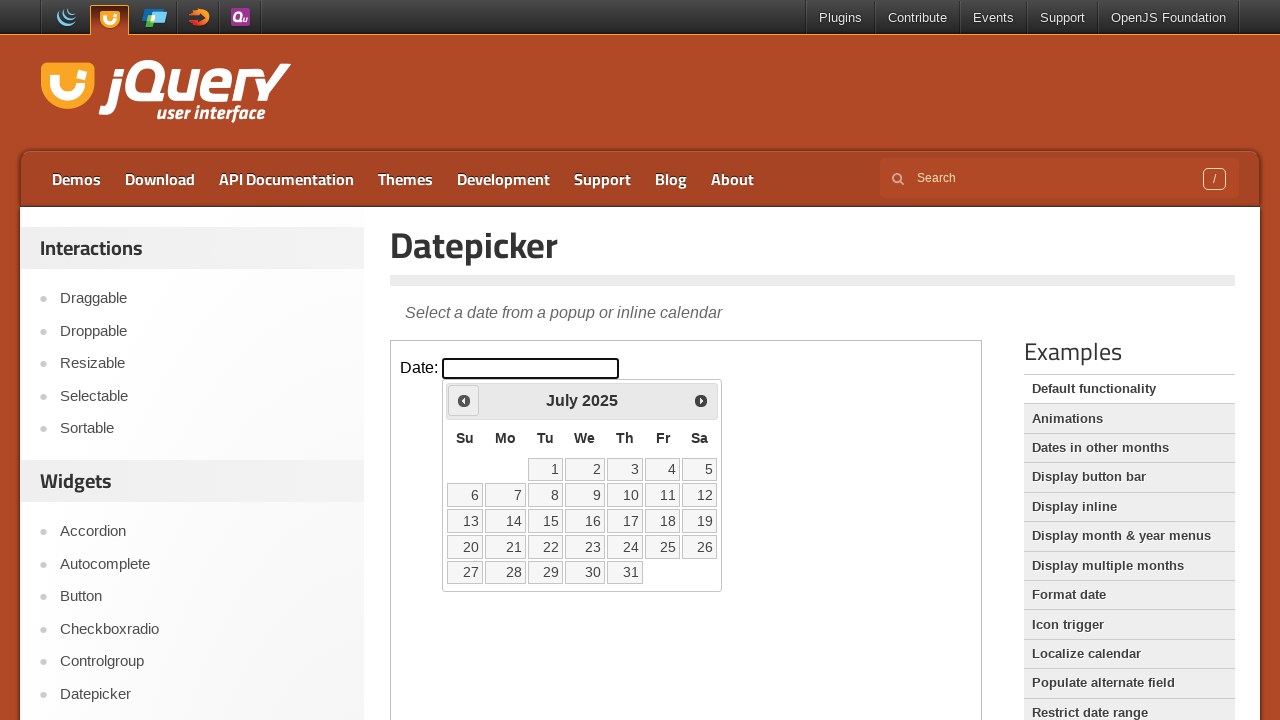

Retrieved current month and year: July 2025
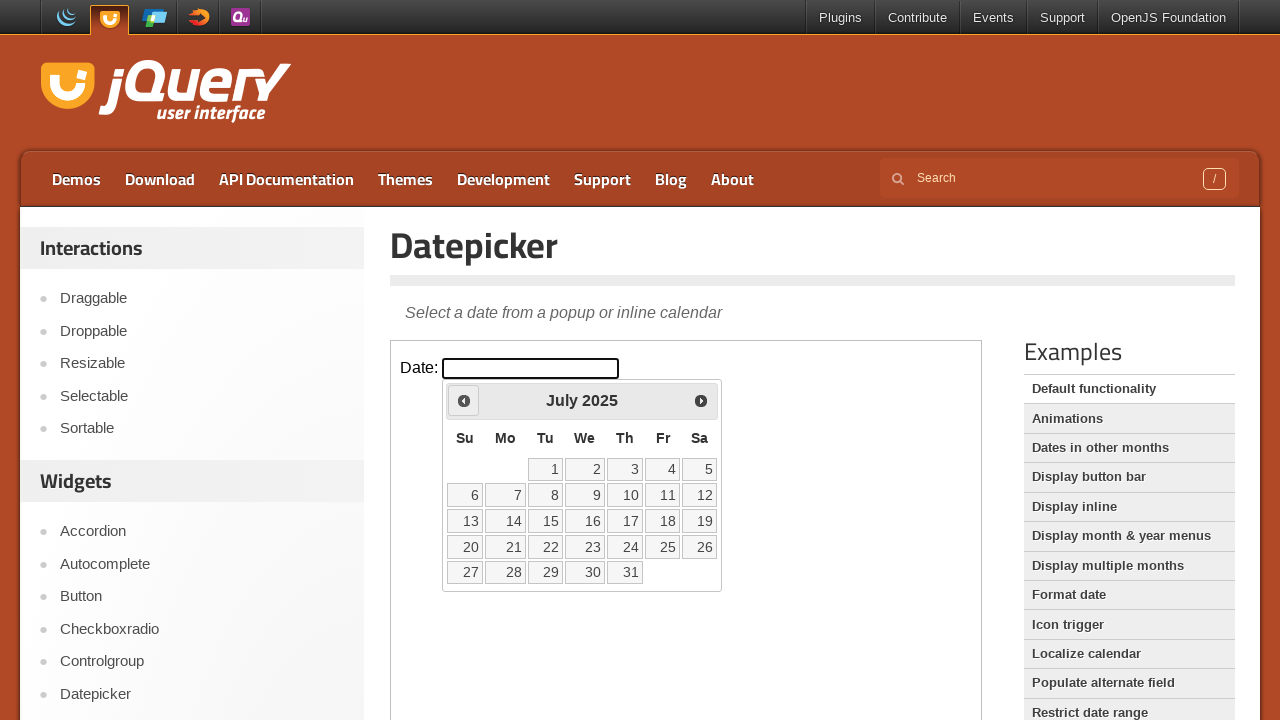

Clicked previous month button to navigate back from July 2025 at (464, 400) on iframe.demo-frame >> internal:control=enter-frame >> span.ui-icon-circle-triangl
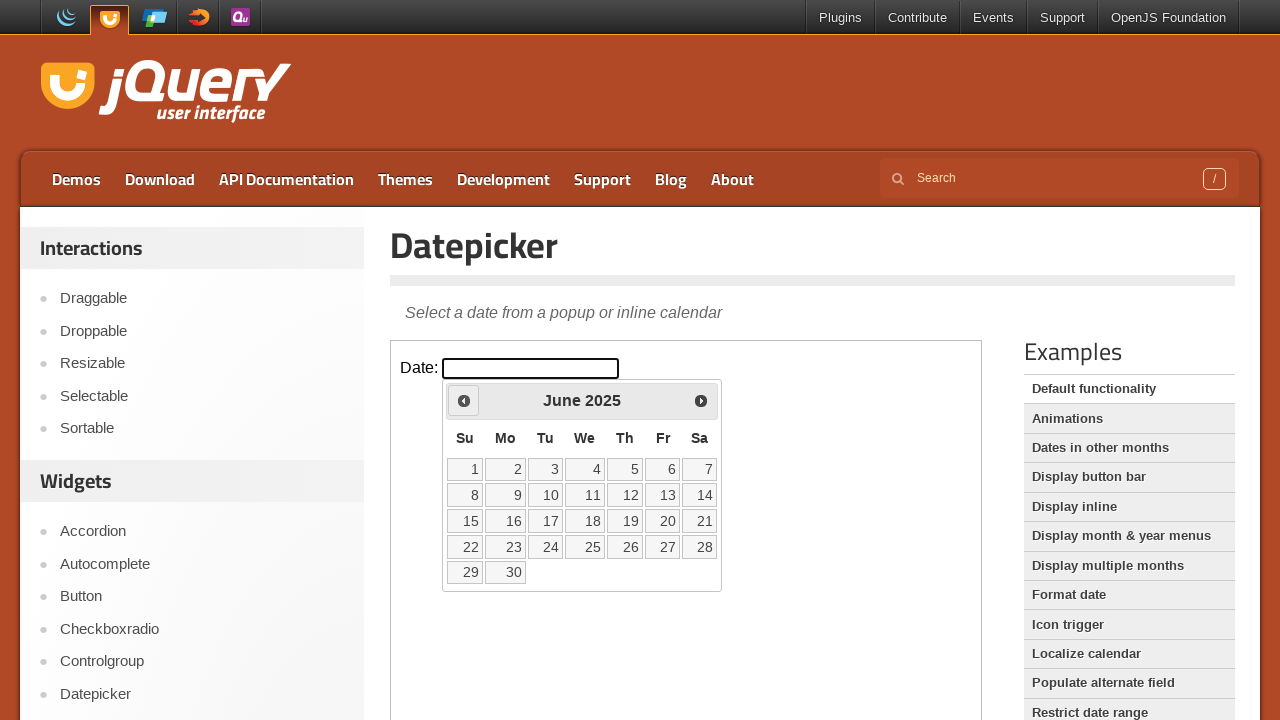

Waited for calendar to update
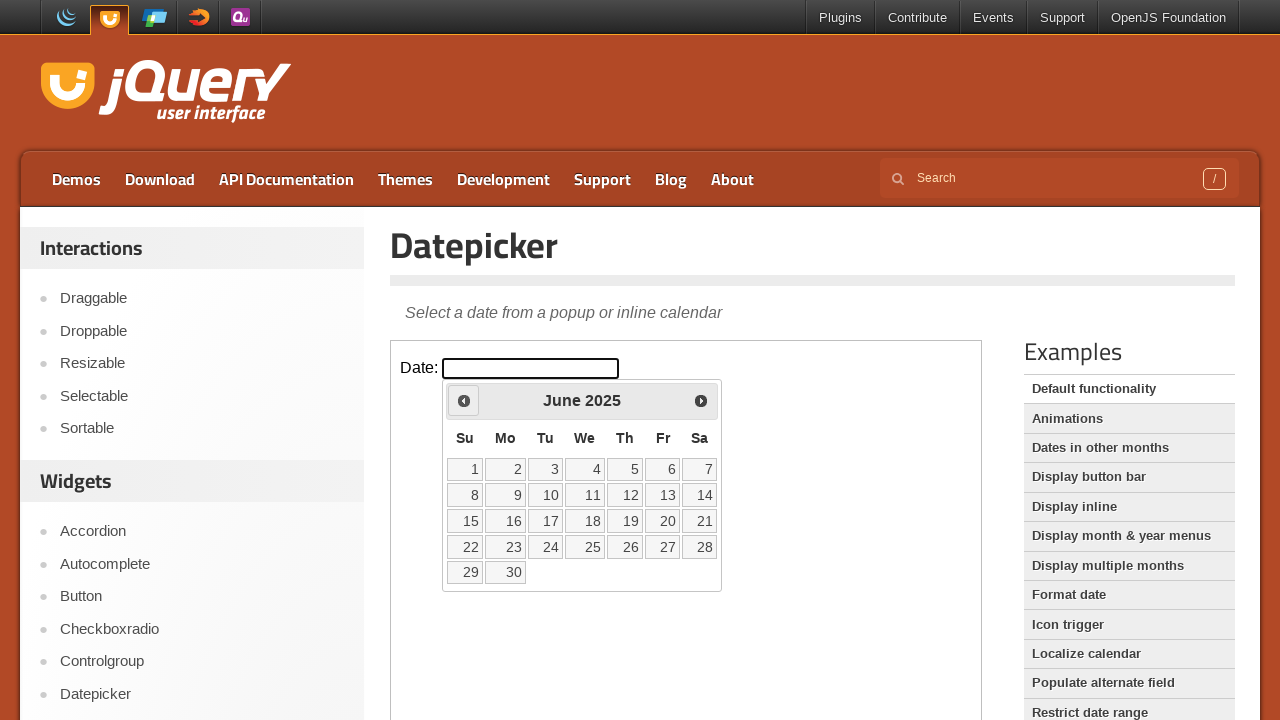

Retrieved current month and year: June 2025
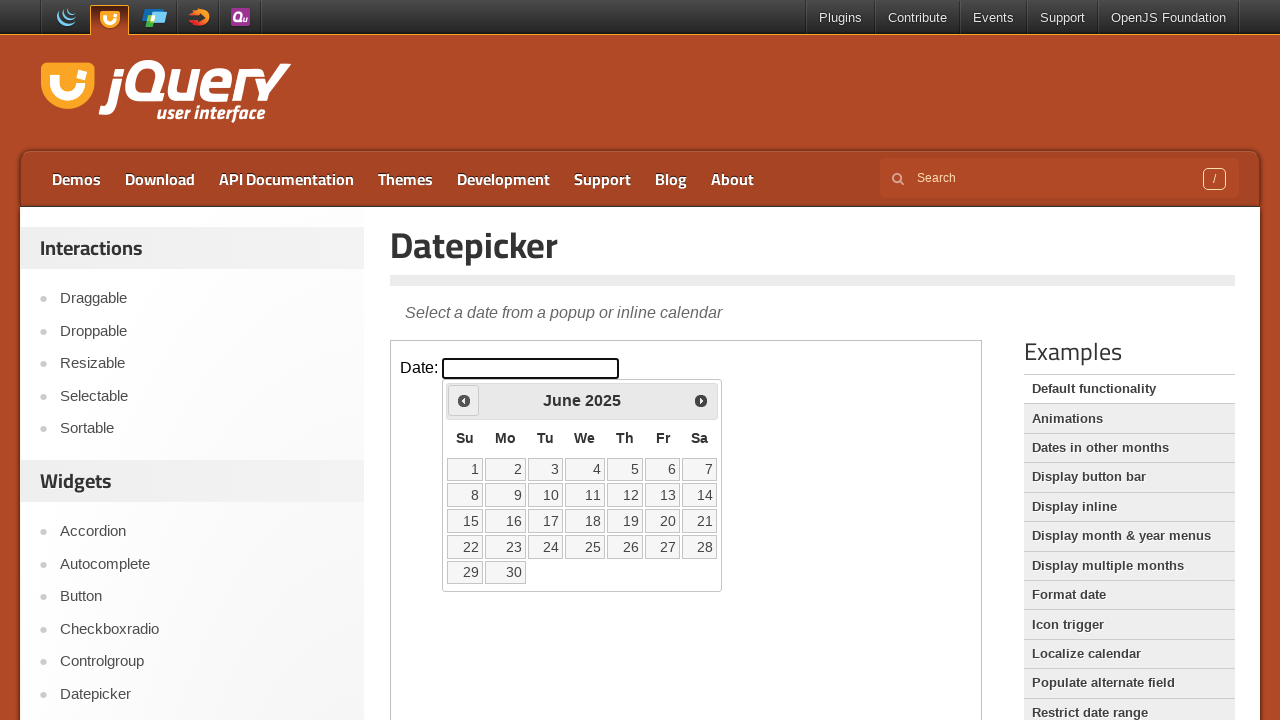

Clicked previous month button to navigate back from June 2025 at (464, 400) on iframe.demo-frame >> internal:control=enter-frame >> span.ui-icon-circle-triangl
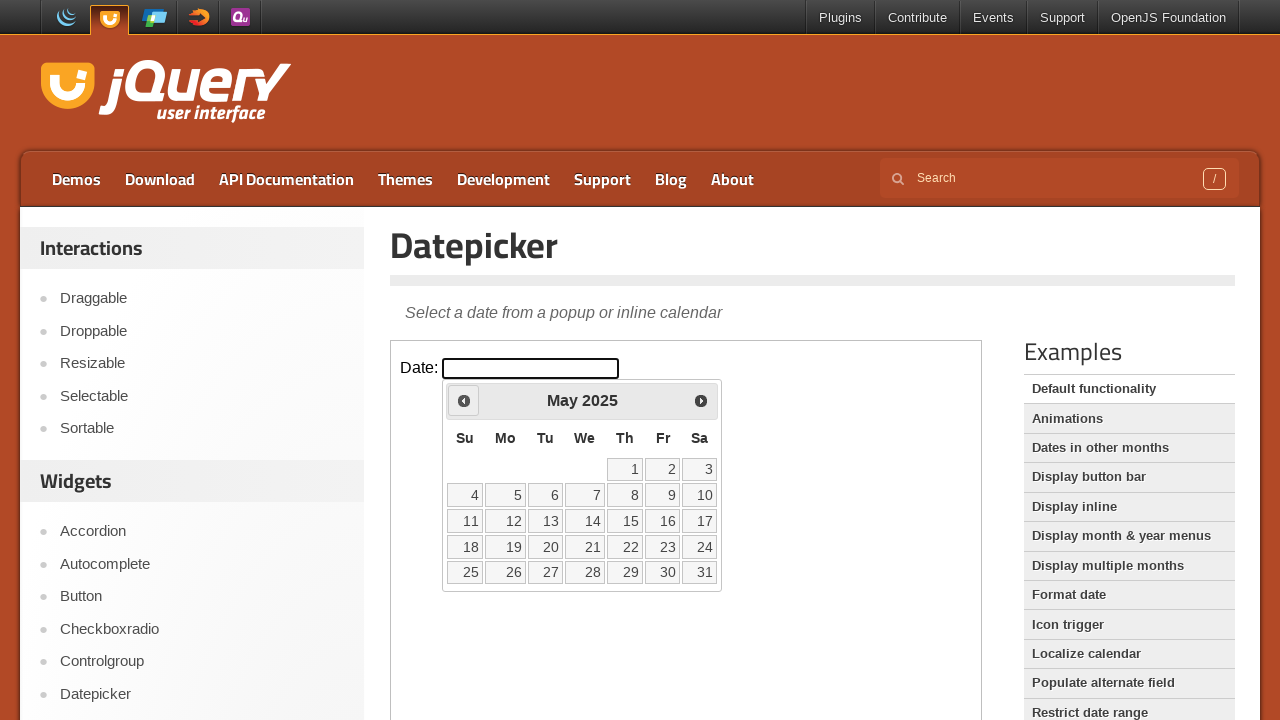

Waited for calendar to update
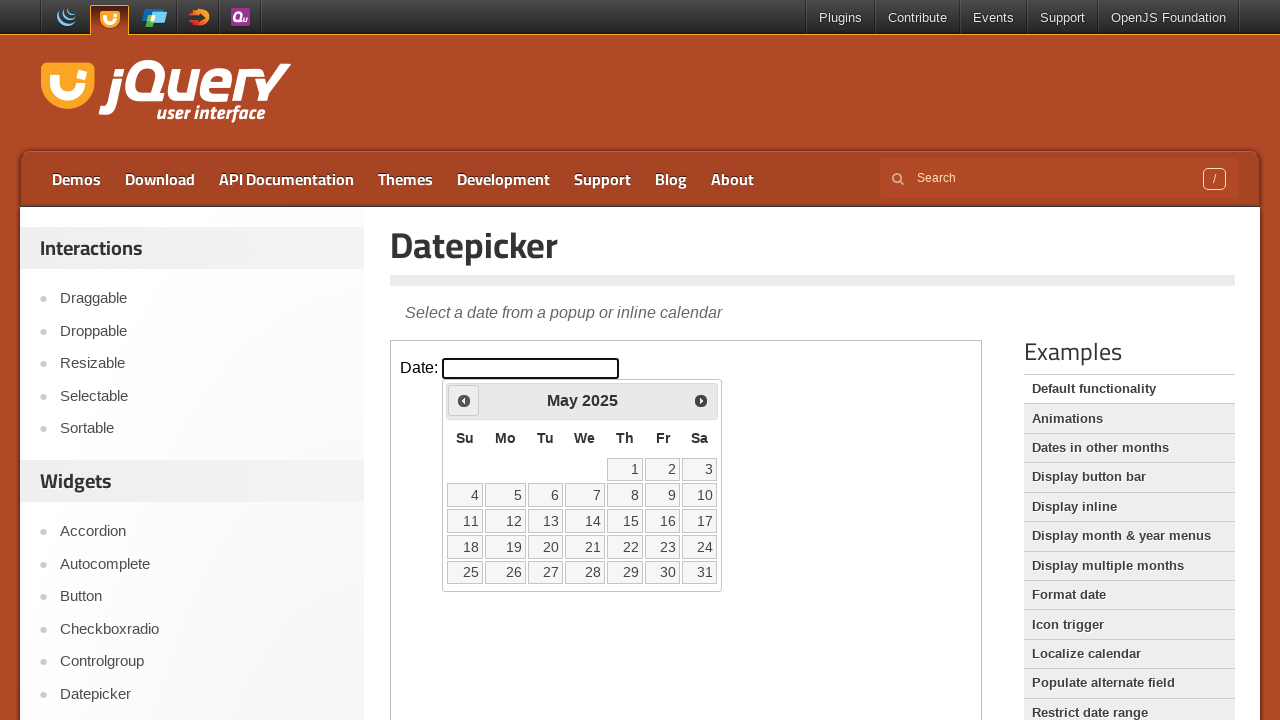

Retrieved current month and year: May 2025
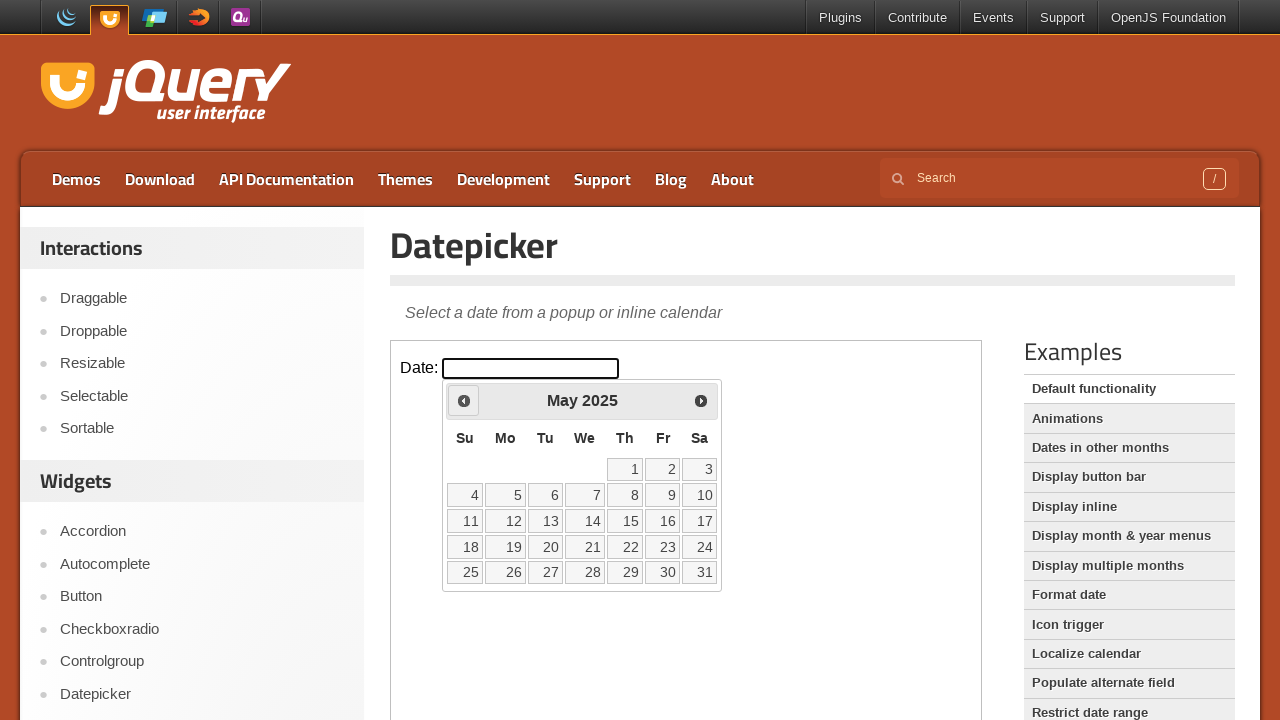

Clicked previous month button to navigate back from May 2025 at (464, 400) on iframe.demo-frame >> internal:control=enter-frame >> span.ui-icon-circle-triangl
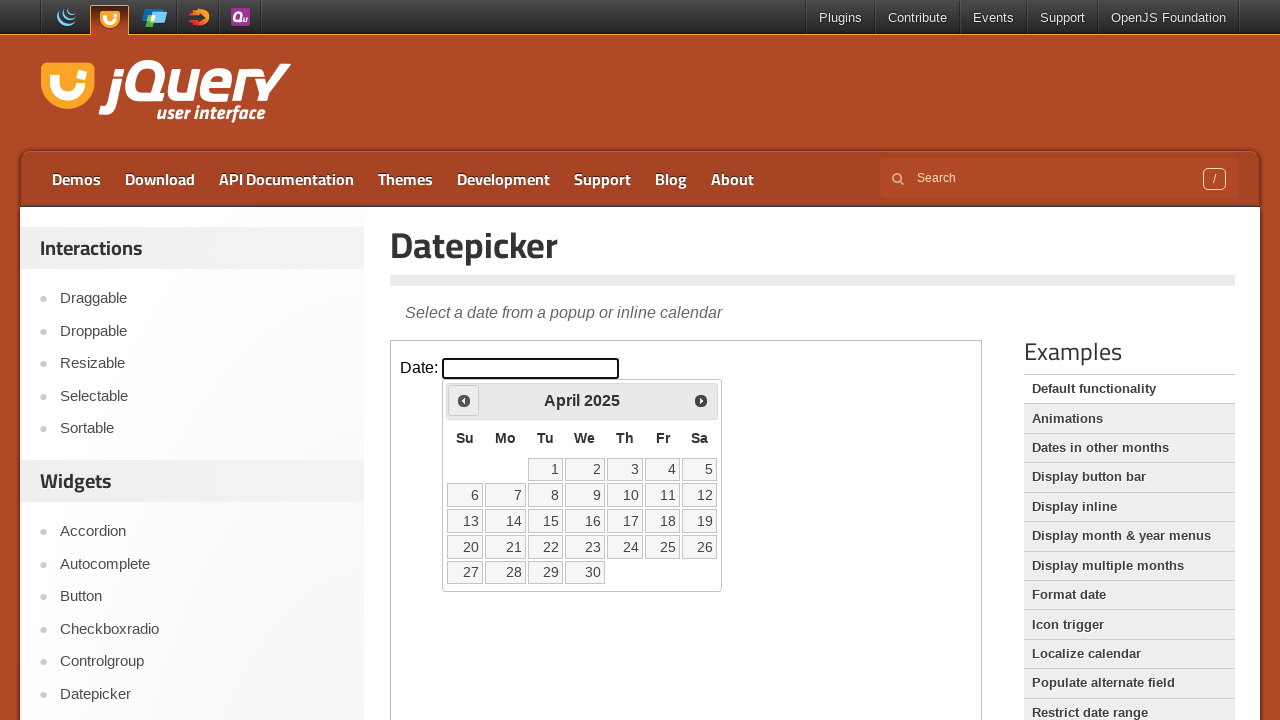

Waited for calendar to update
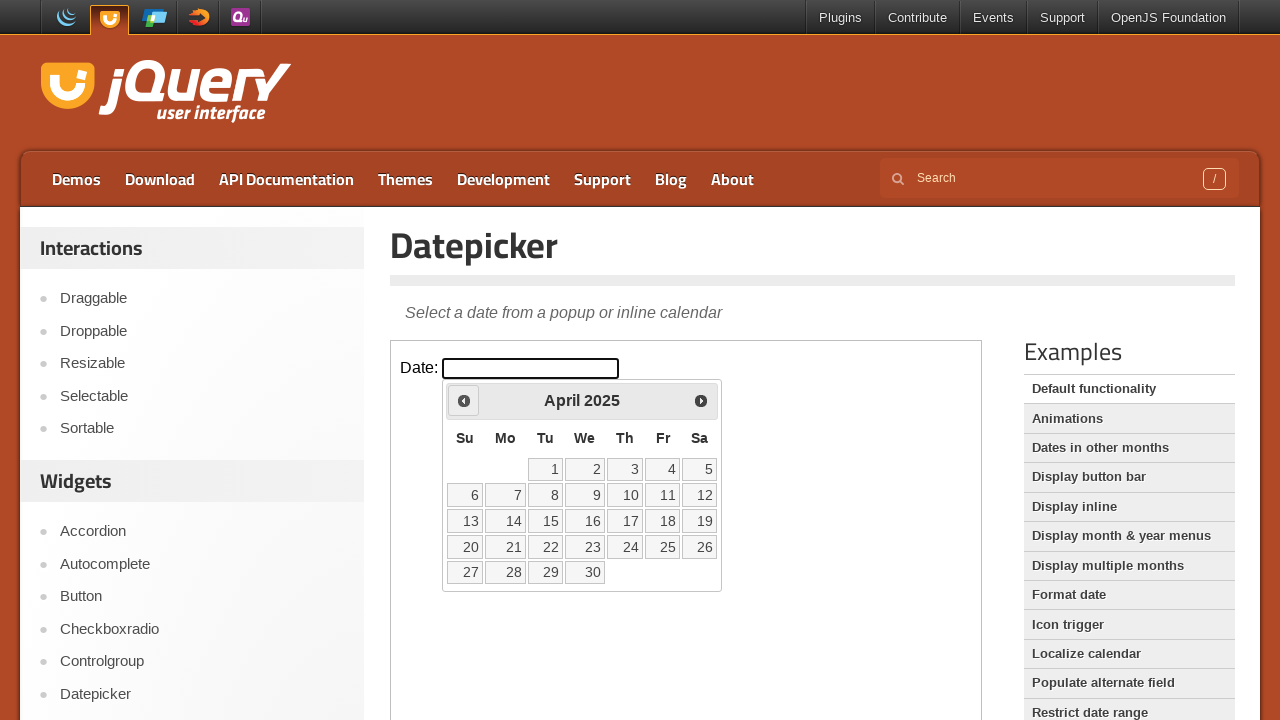

Retrieved current month and year: April 2025
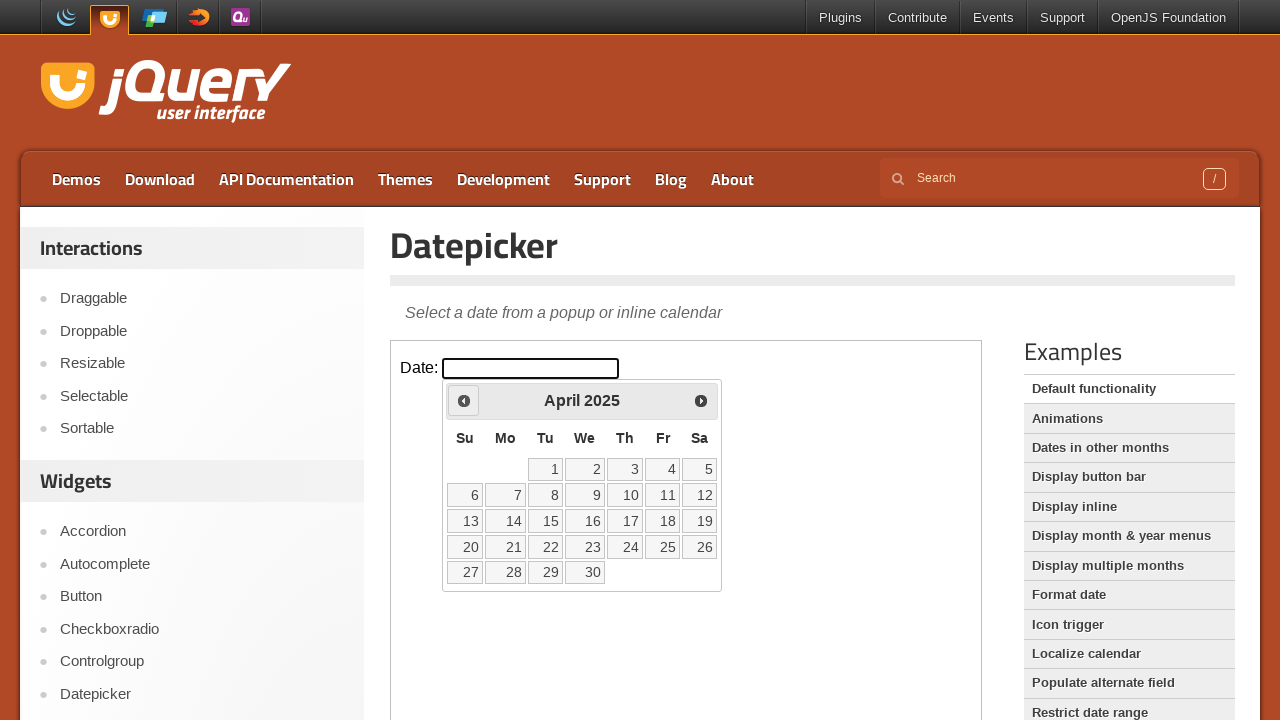

Clicked previous month button to navigate back from April 2025 at (464, 400) on iframe.demo-frame >> internal:control=enter-frame >> span.ui-icon-circle-triangl
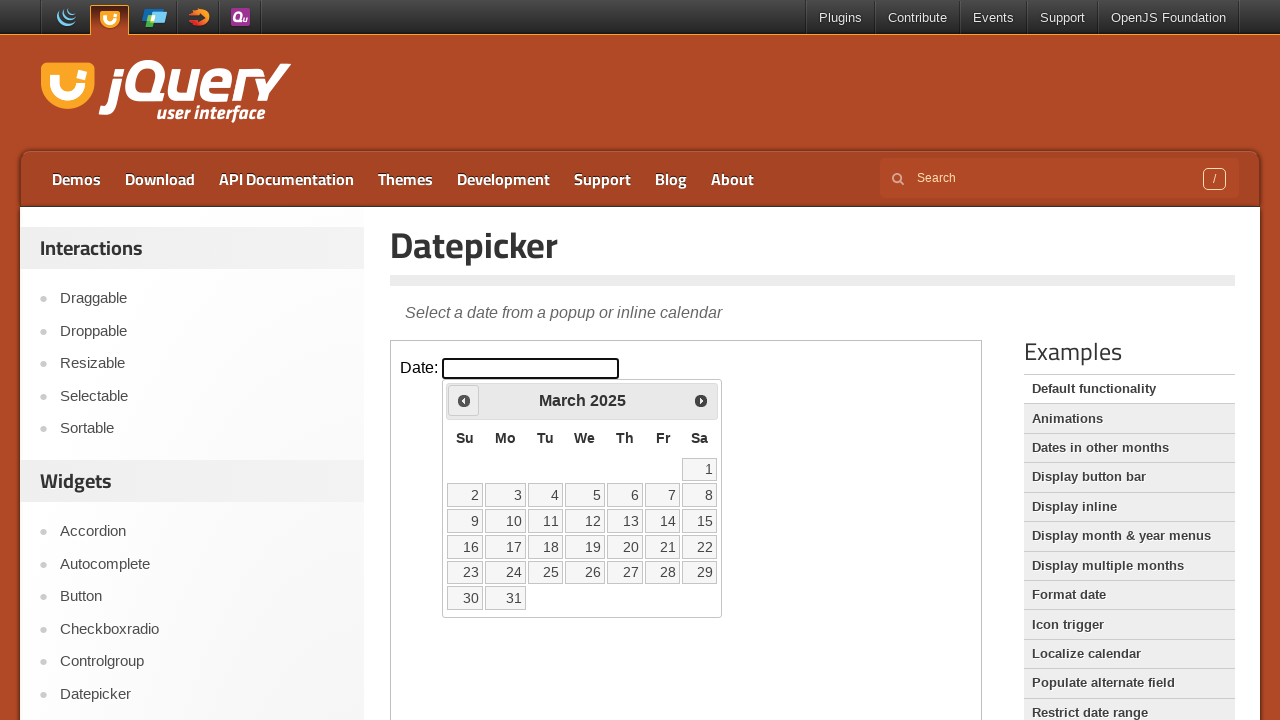

Waited for calendar to update
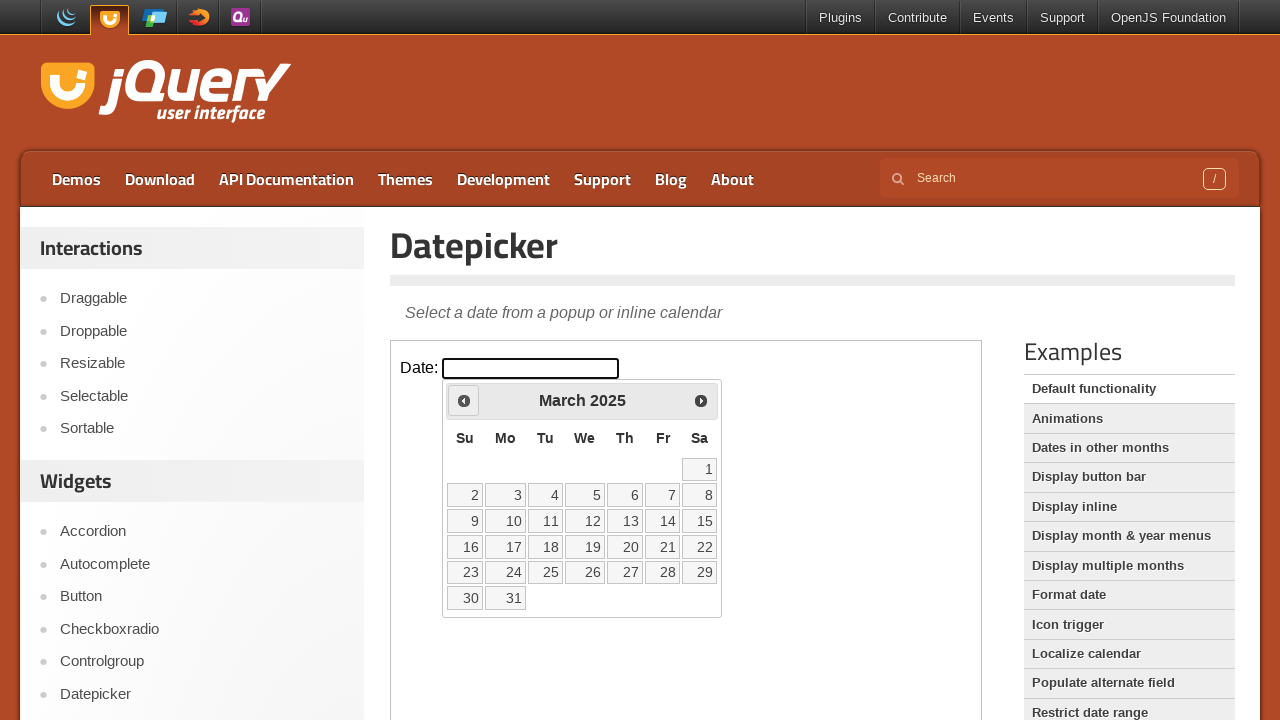

Retrieved current month and year: March 2025
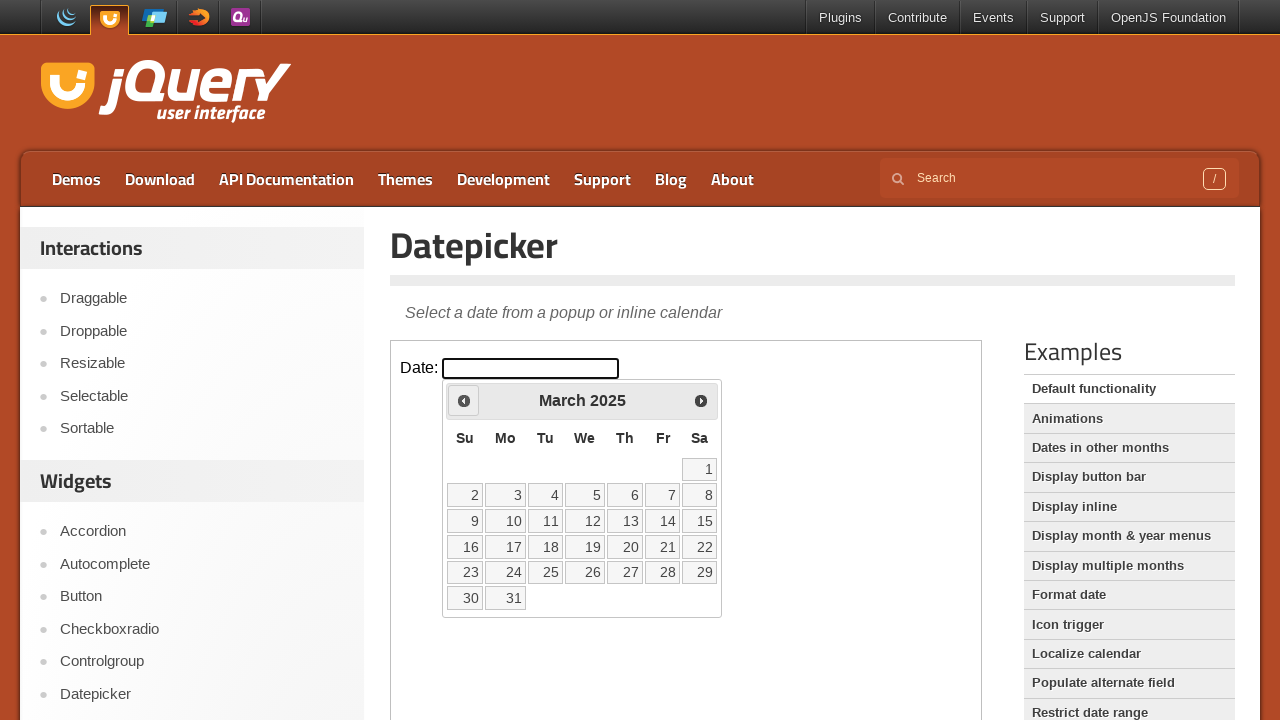

Clicked previous month button to navigate back from March 2025 at (464, 400) on iframe.demo-frame >> internal:control=enter-frame >> span.ui-icon-circle-triangl
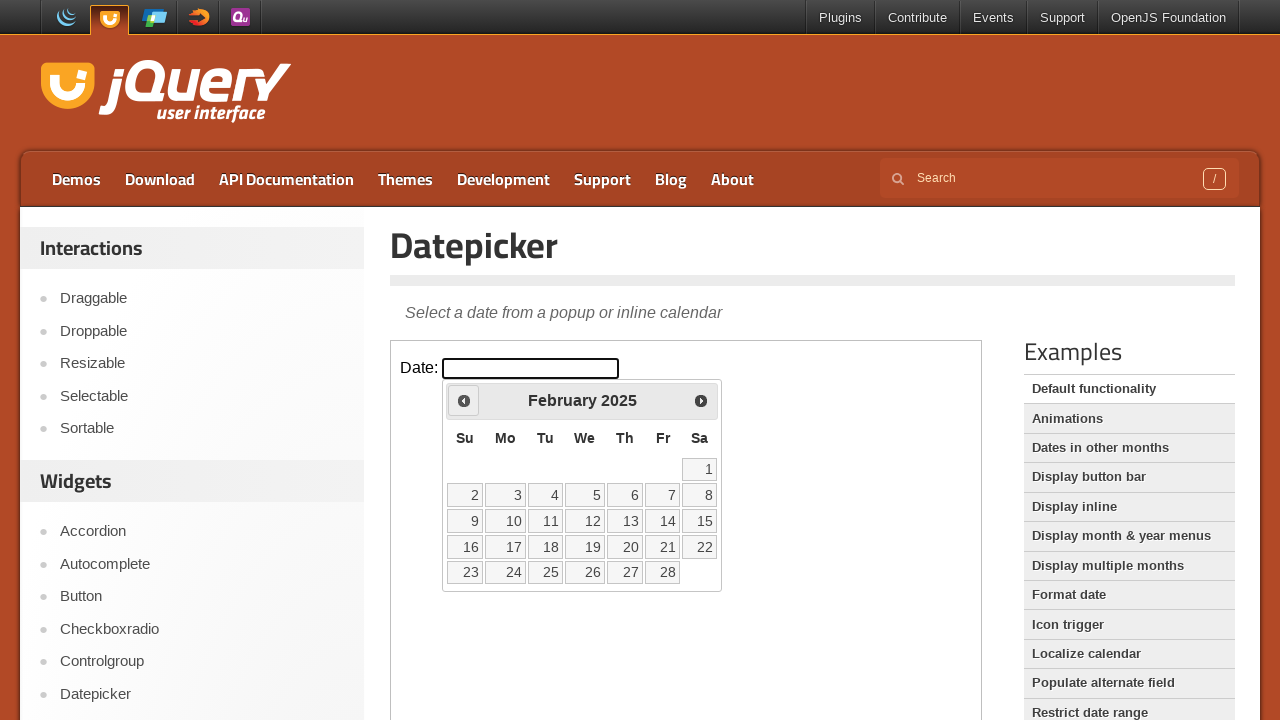

Waited for calendar to update
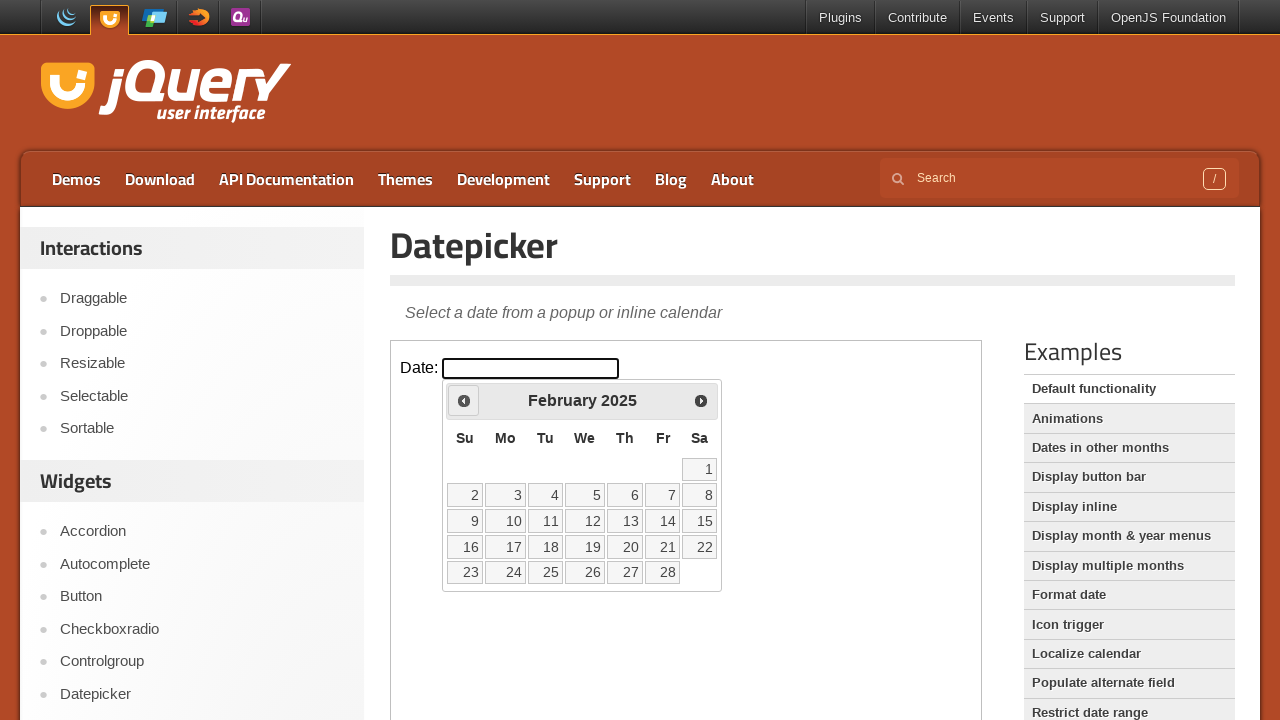

Retrieved current month and year: February 2025
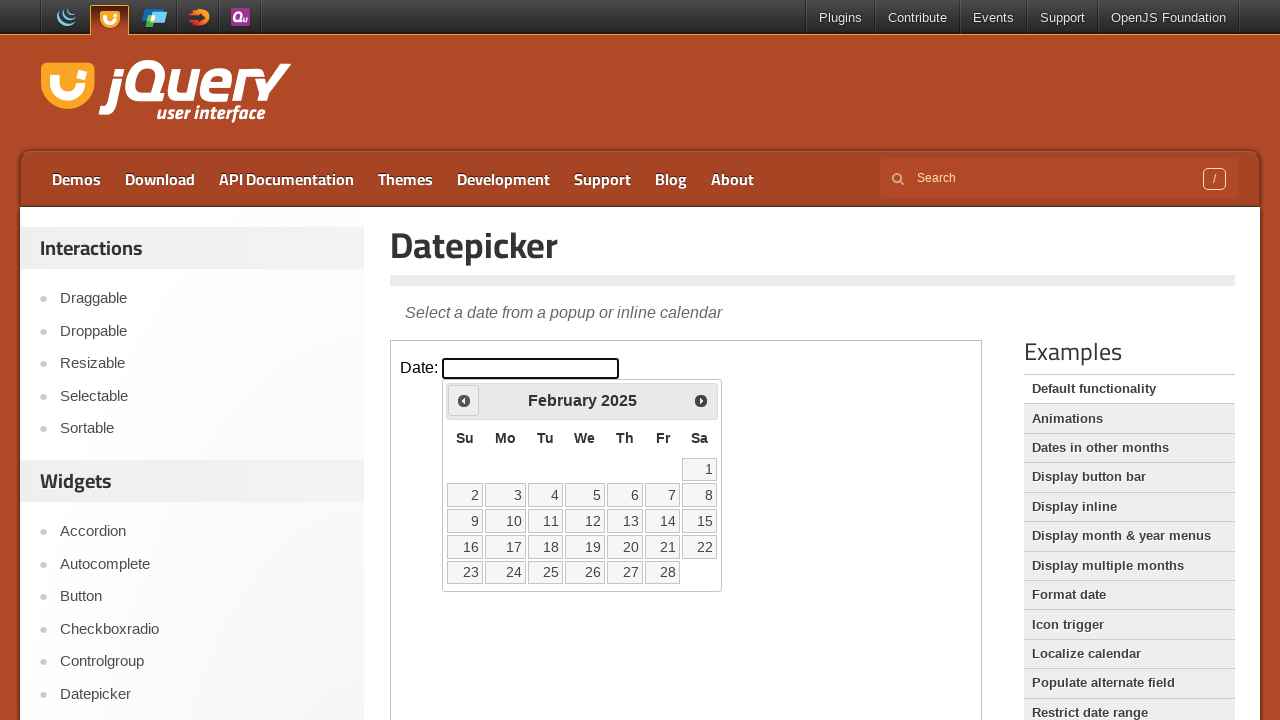

Clicked previous month button to navigate back from February 2025 at (464, 400) on iframe.demo-frame >> internal:control=enter-frame >> span.ui-icon-circle-triangl
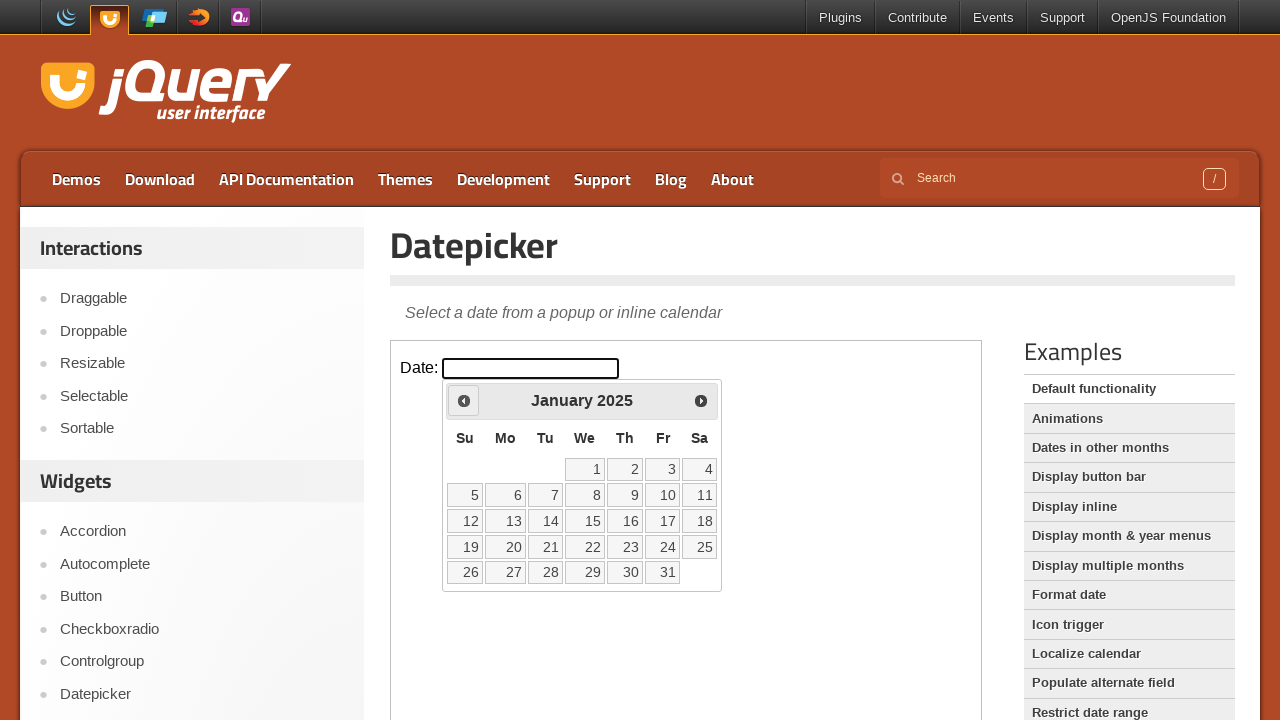

Waited for calendar to update
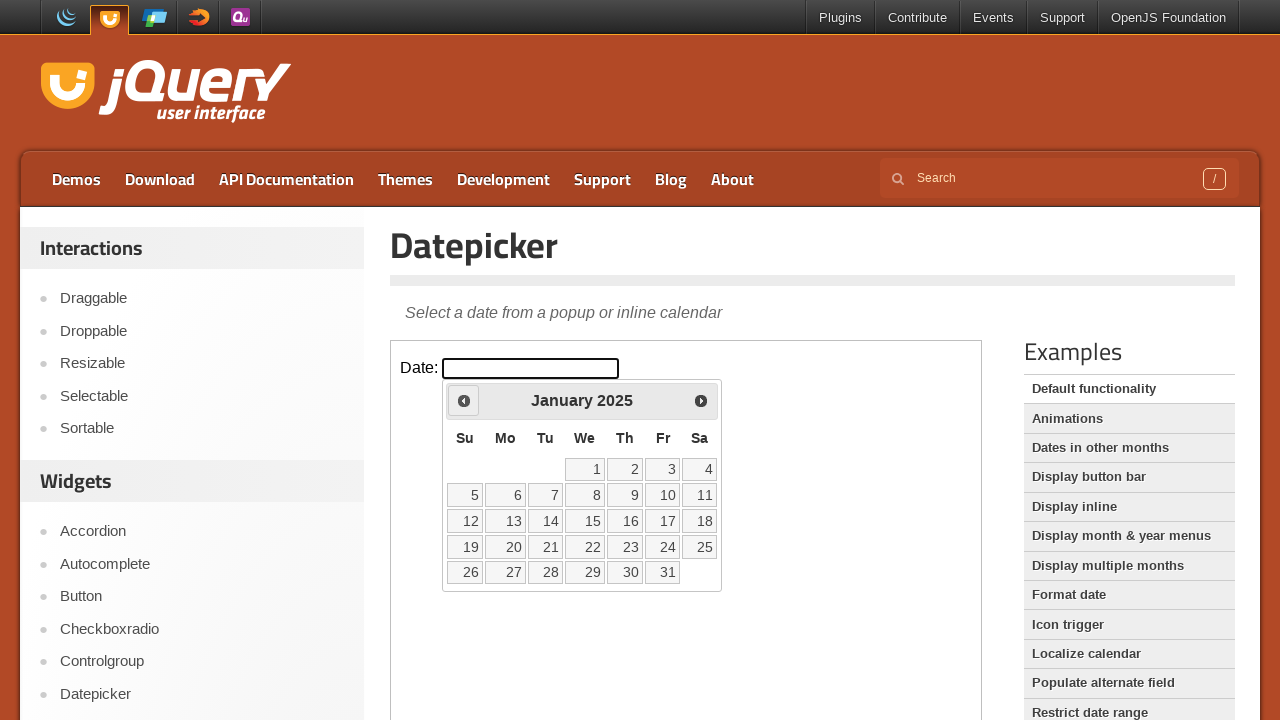

Retrieved current month and year: January 2025
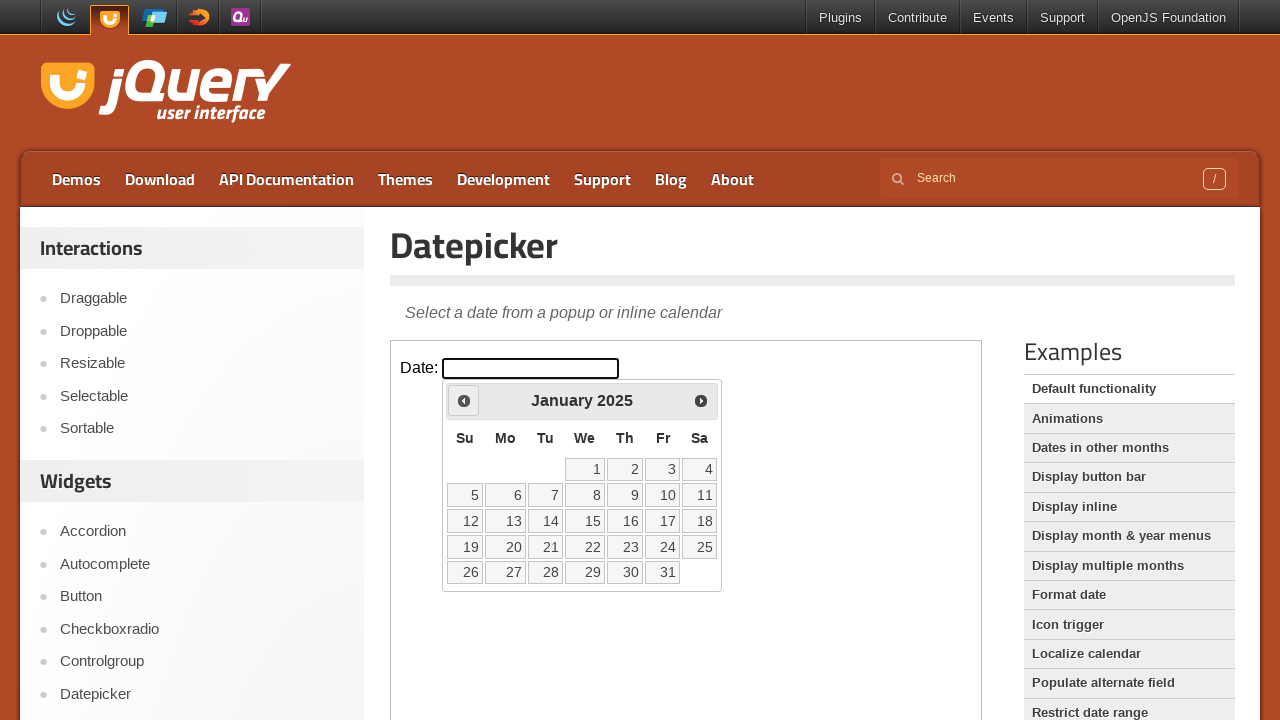

Clicked previous month button to navigate back from January 2025 at (464, 400) on iframe.demo-frame >> internal:control=enter-frame >> span.ui-icon-circle-triangl
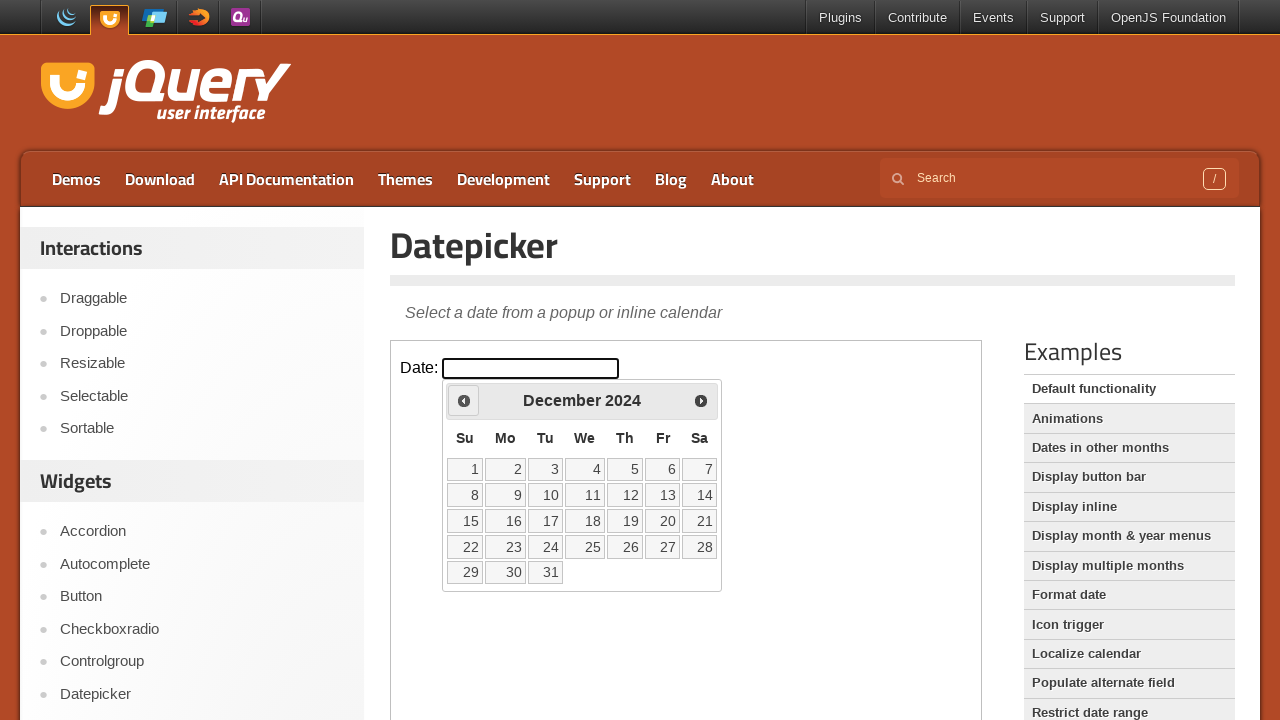

Waited for calendar to update
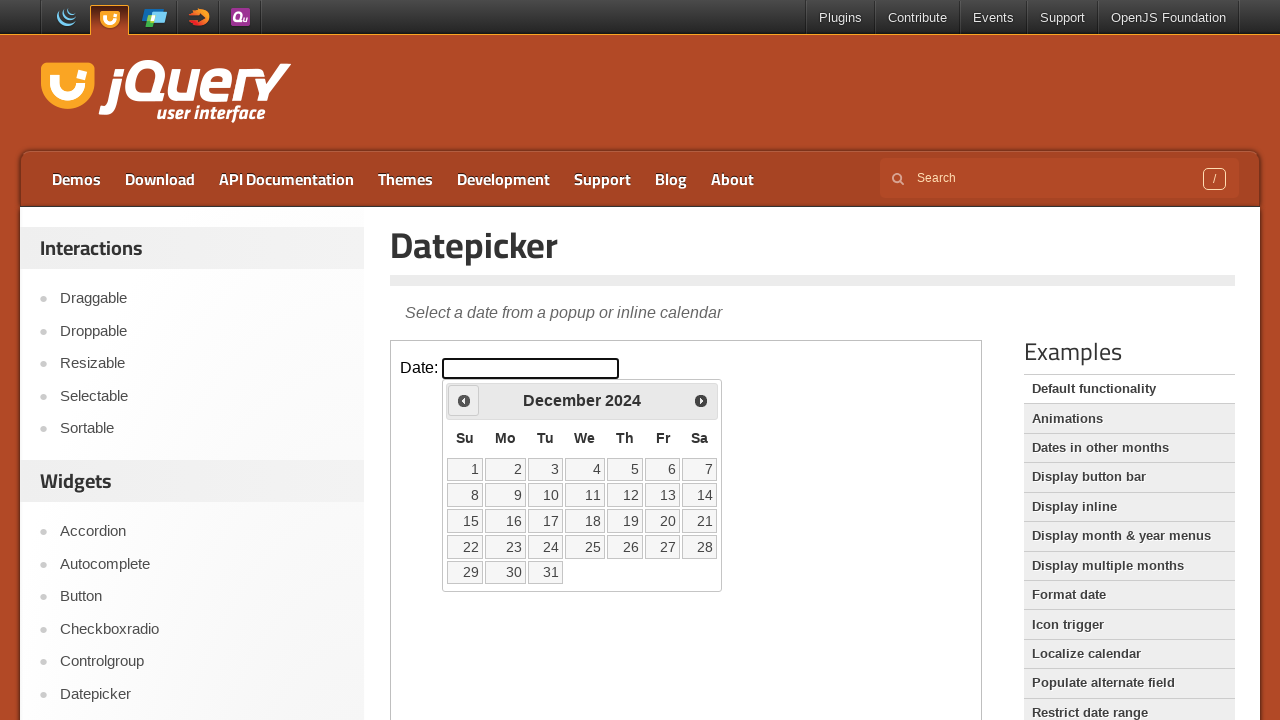

Retrieved current month and year: December 2024
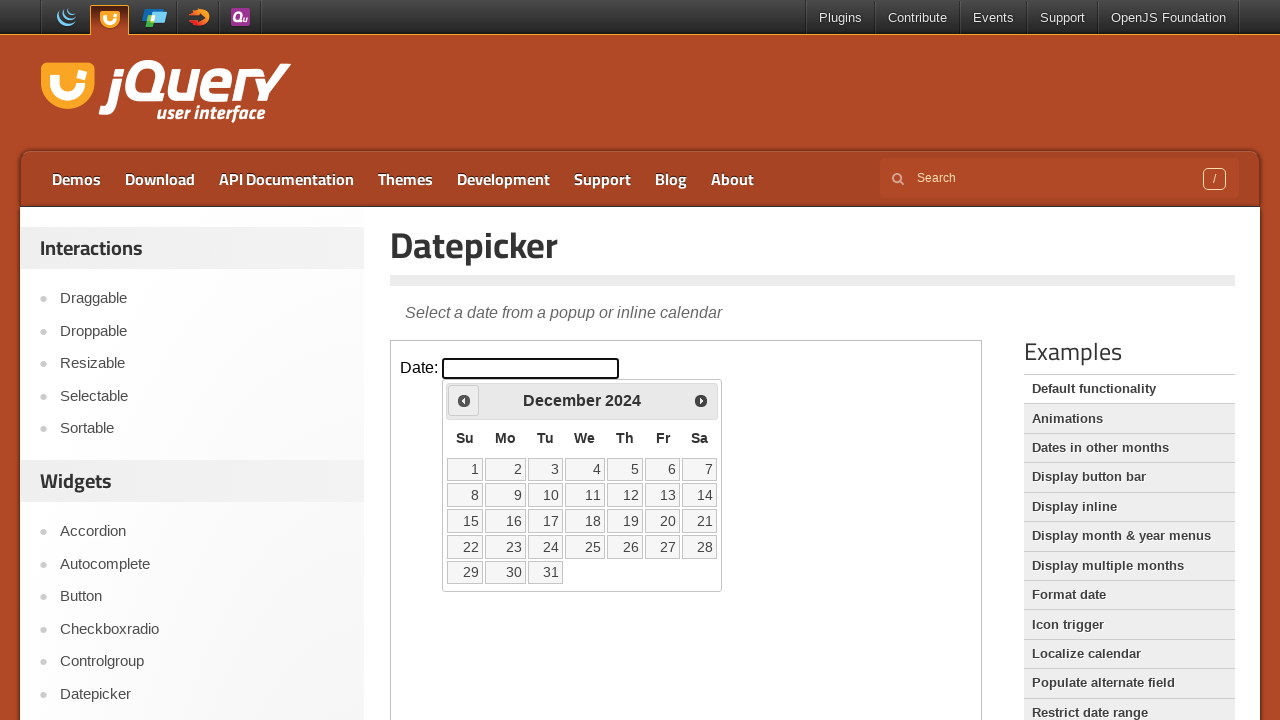

Clicked previous month button to navigate back from December 2024 at (464, 400) on iframe.demo-frame >> internal:control=enter-frame >> span.ui-icon-circle-triangl
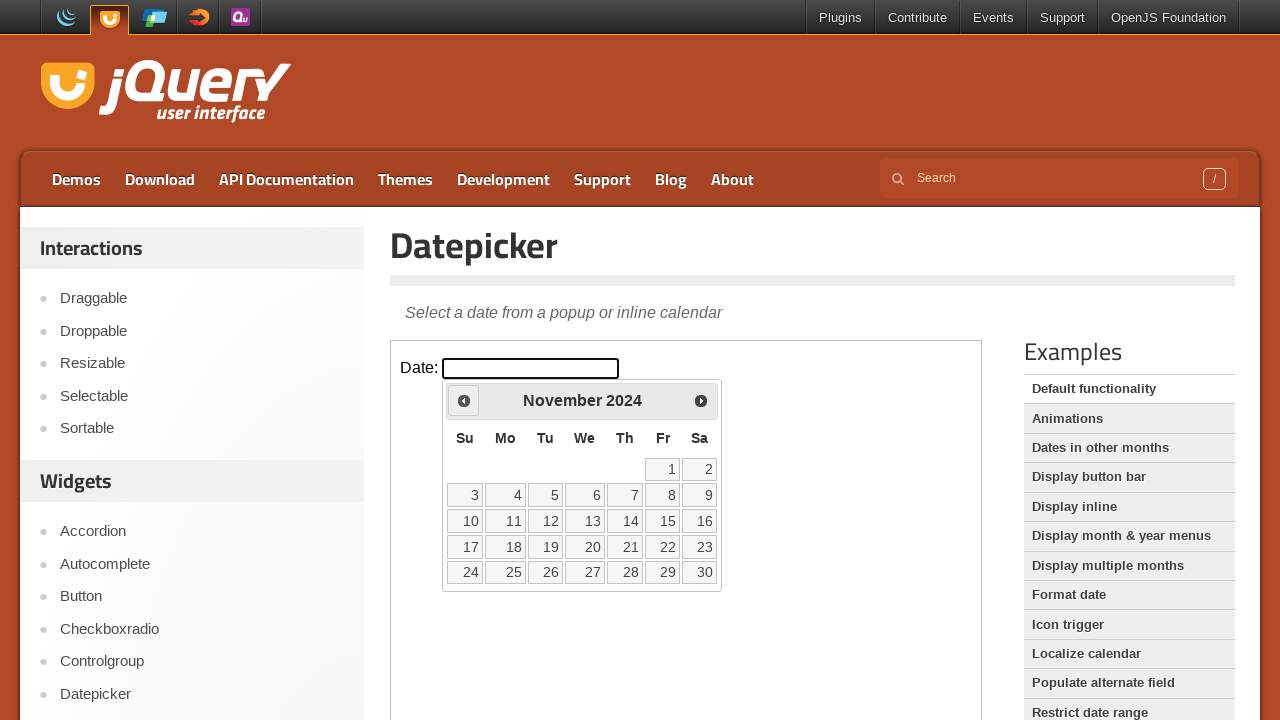

Waited for calendar to update
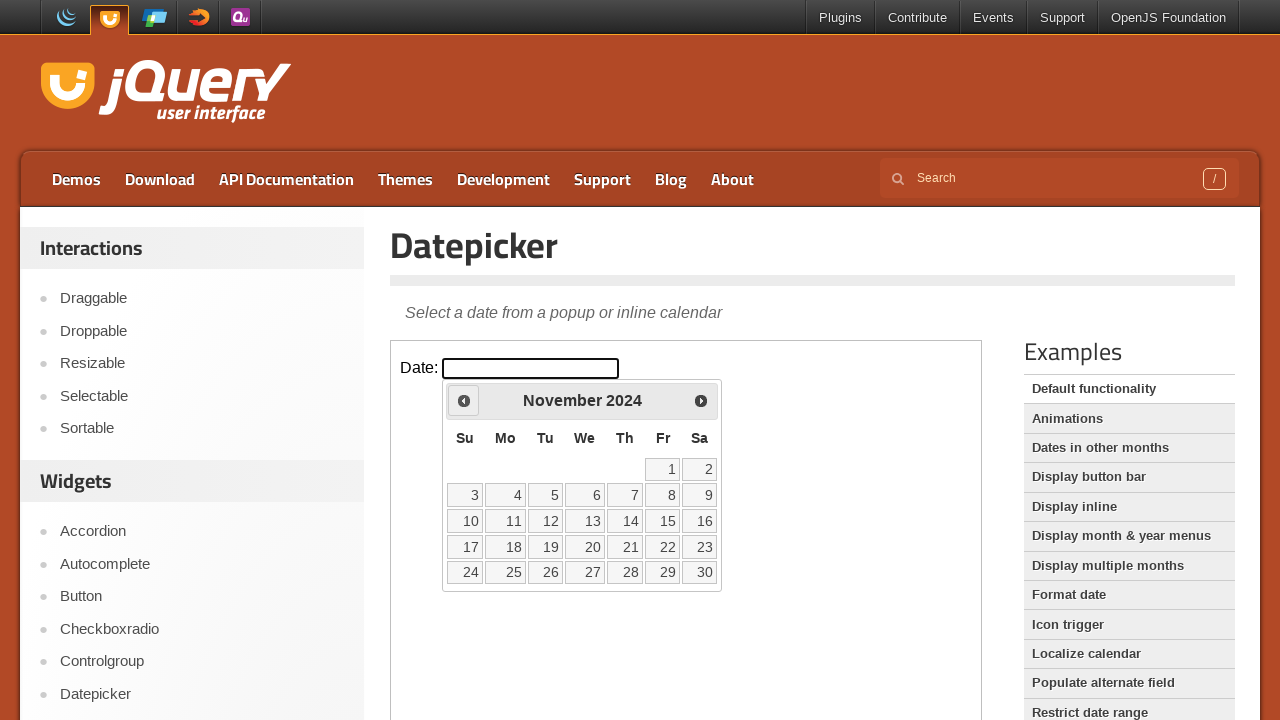

Retrieved current month and year: November 2024
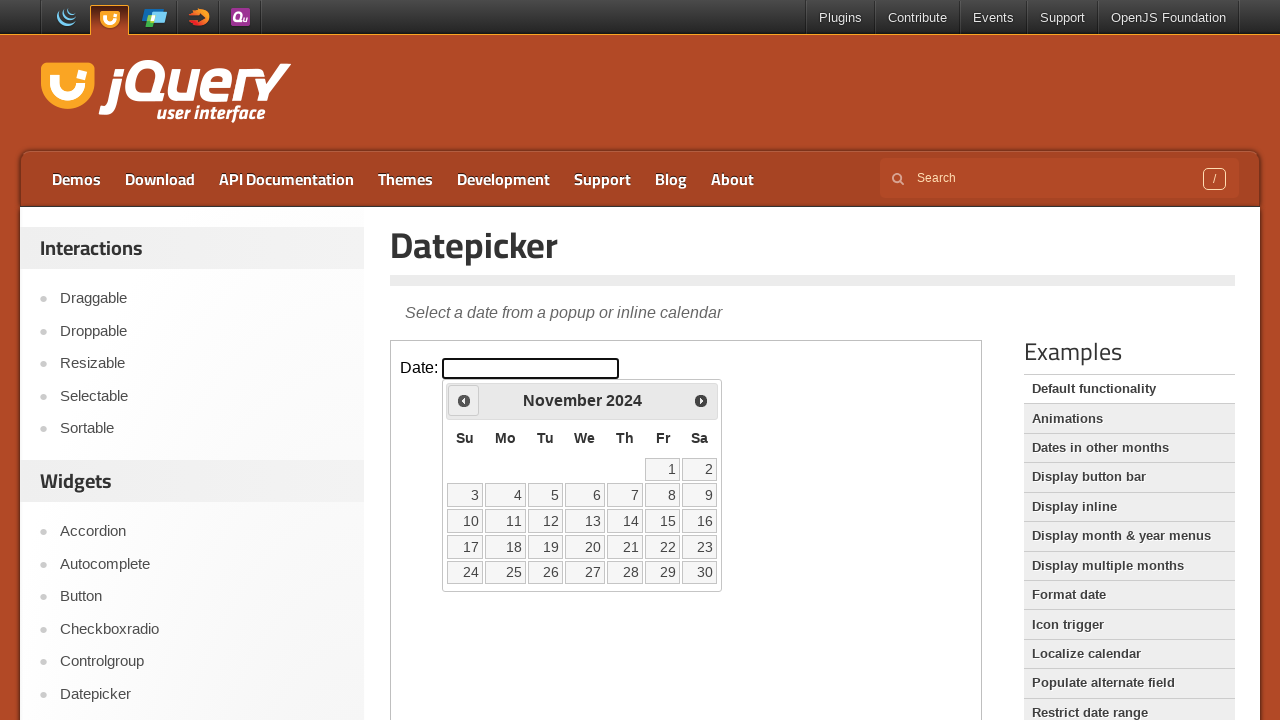

Clicked previous month button to navigate back from November 2024 at (464, 400) on iframe.demo-frame >> internal:control=enter-frame >> span.ui-icon-circle-triangl
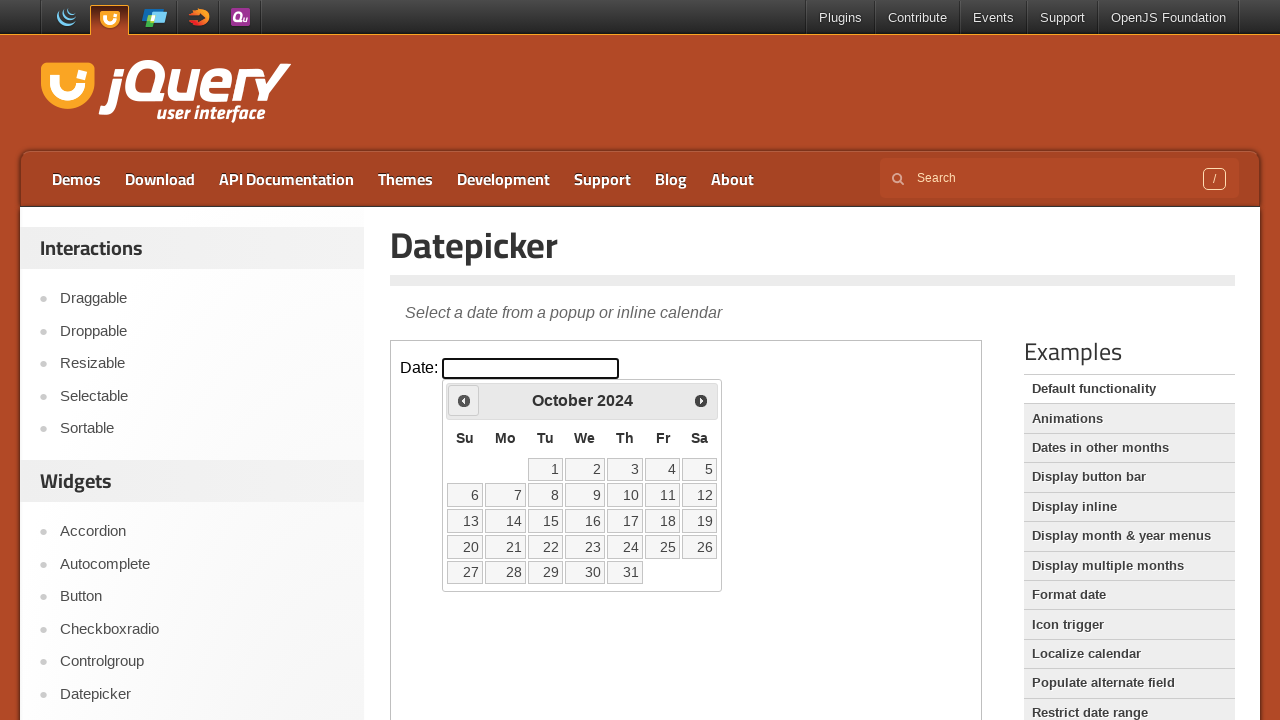

Waited for calendar to update
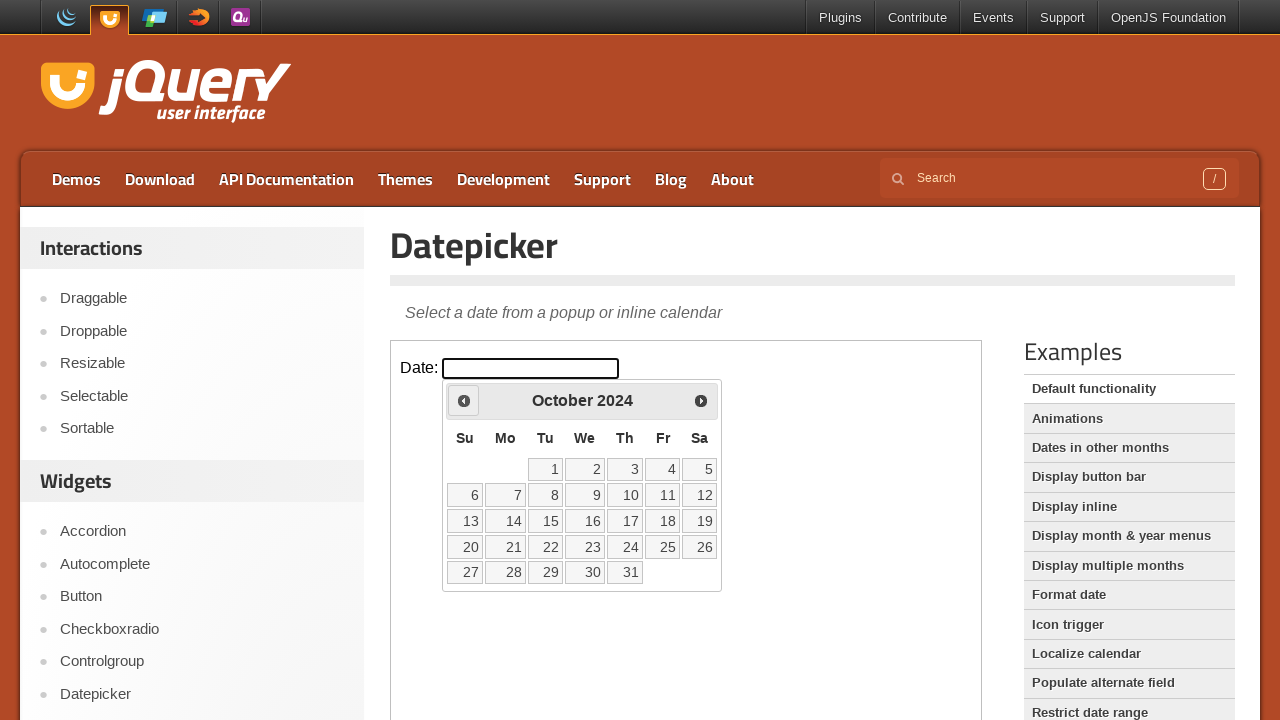

Retrieved current month and year: October 2024
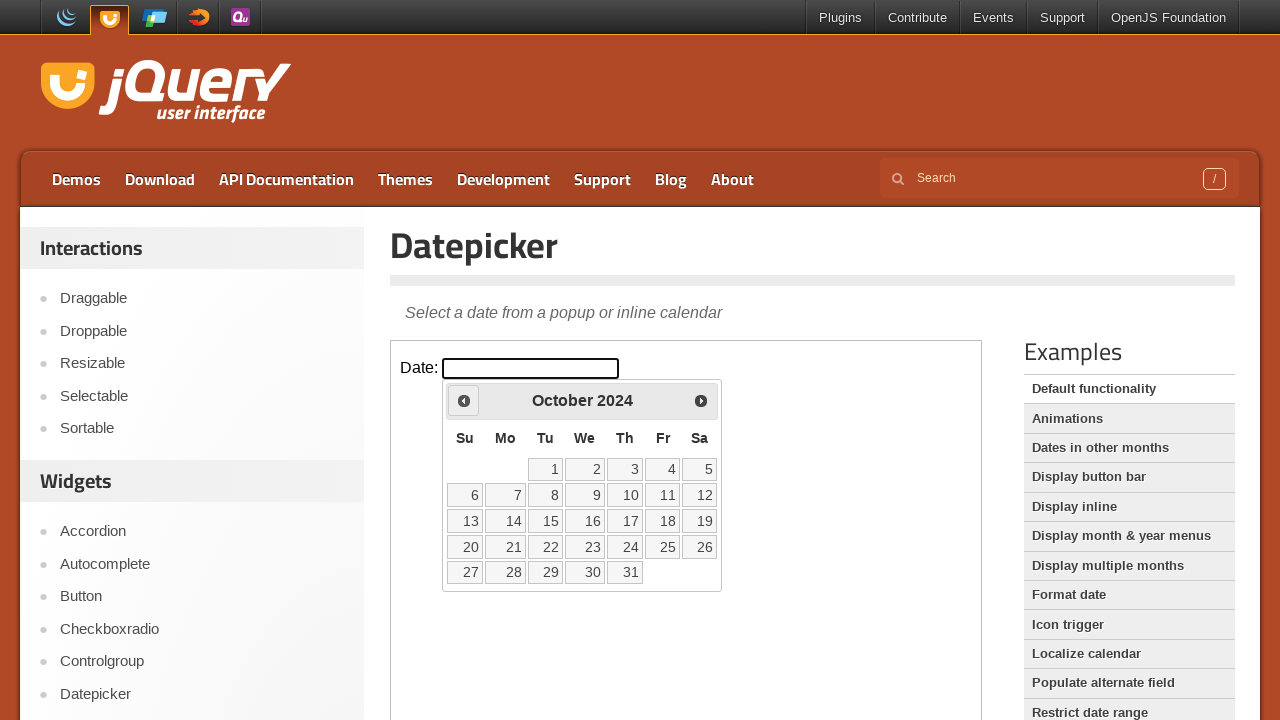

Clicked previous month button to navigate back from October 2024 at (464, 400) on iframe.demo-frame >> internal:control=enter-frame >> span.ui-icon-circle-triangl
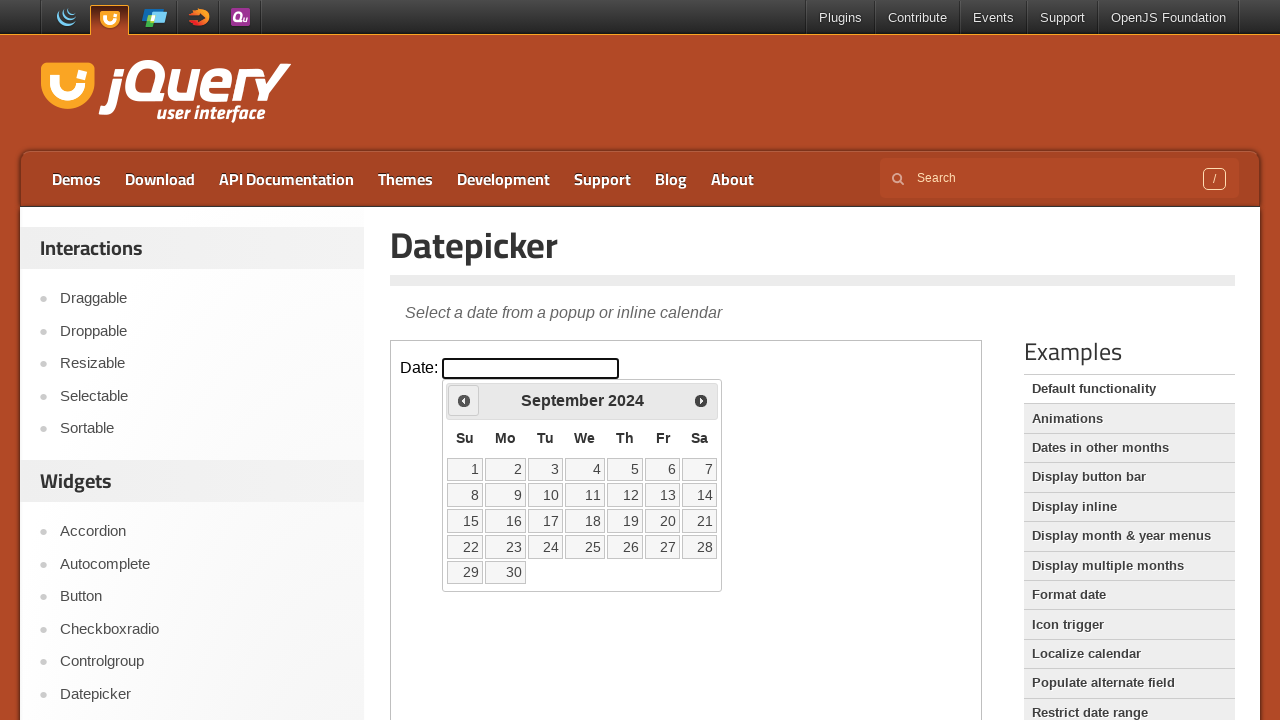

Waited for calendar to update
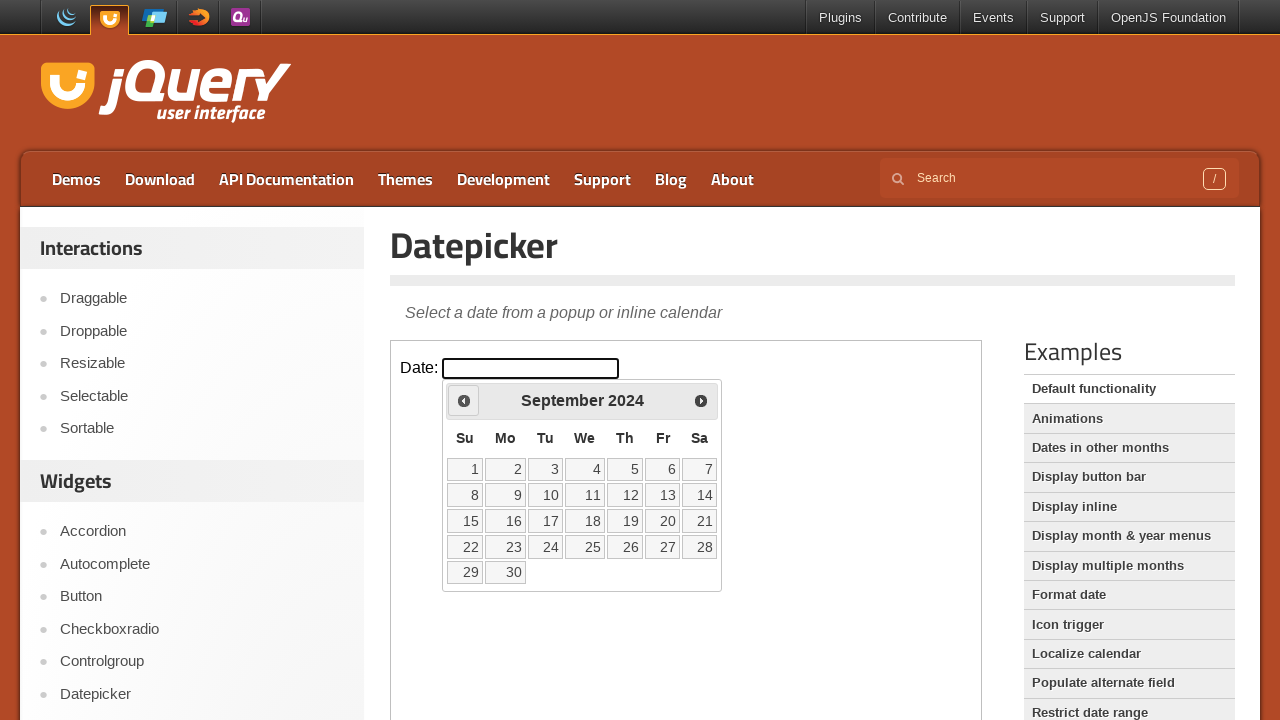

Retrieved current month and year: September 2024
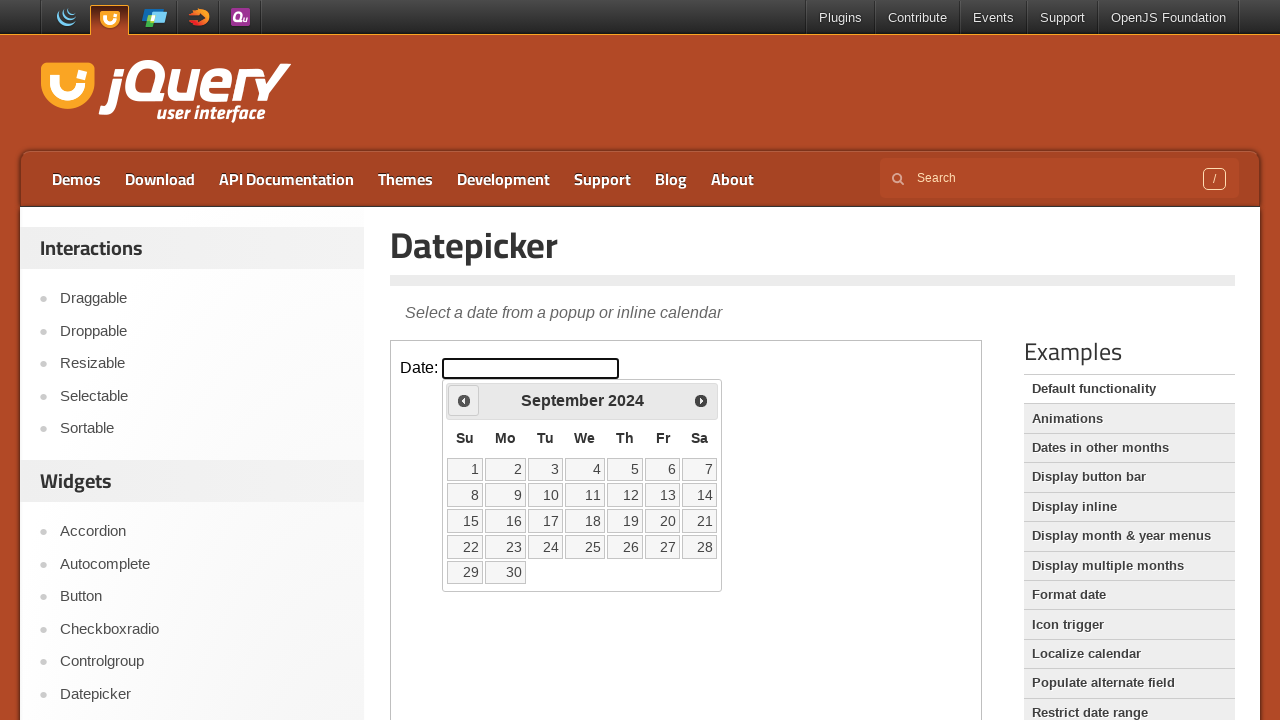

Clicked previous month button to navigate back from September 2024 at (464, 400) on iframe.demo-frame >> internal:control=enter-frame >> span.ui-icon-circle-triangl
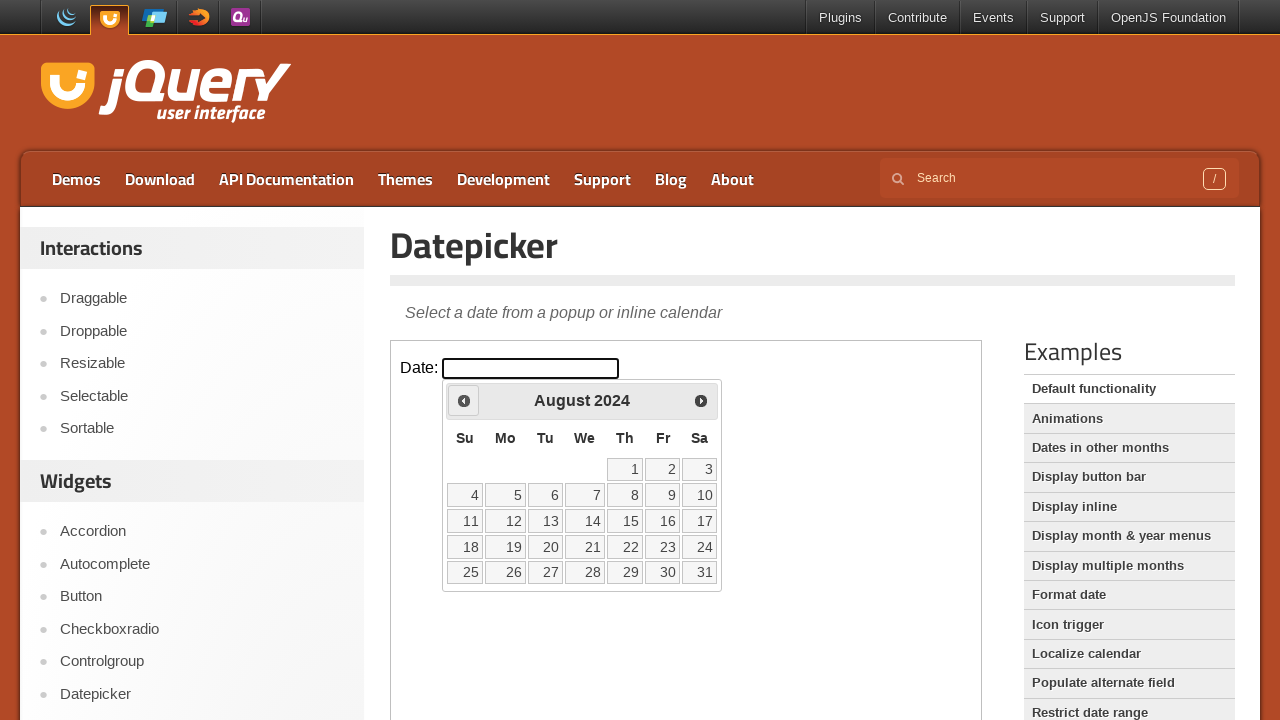

Waited for calendar to update
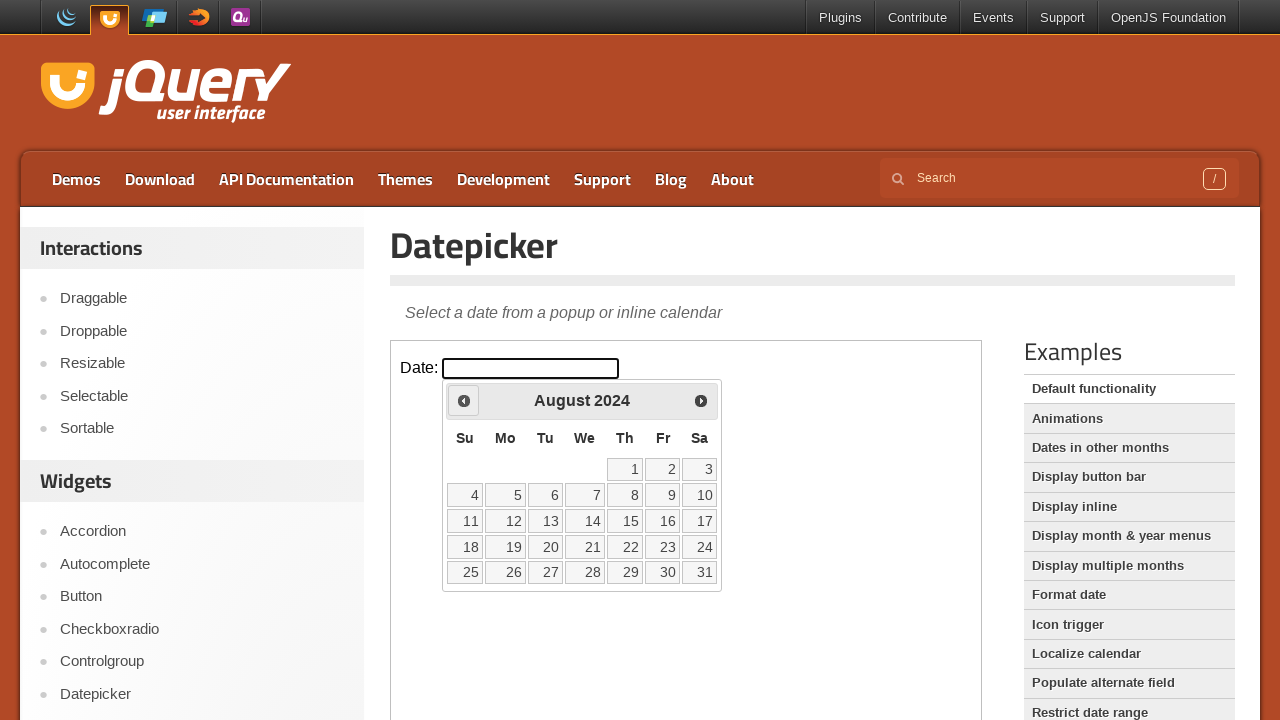

Retrieved current month and year: August 2024
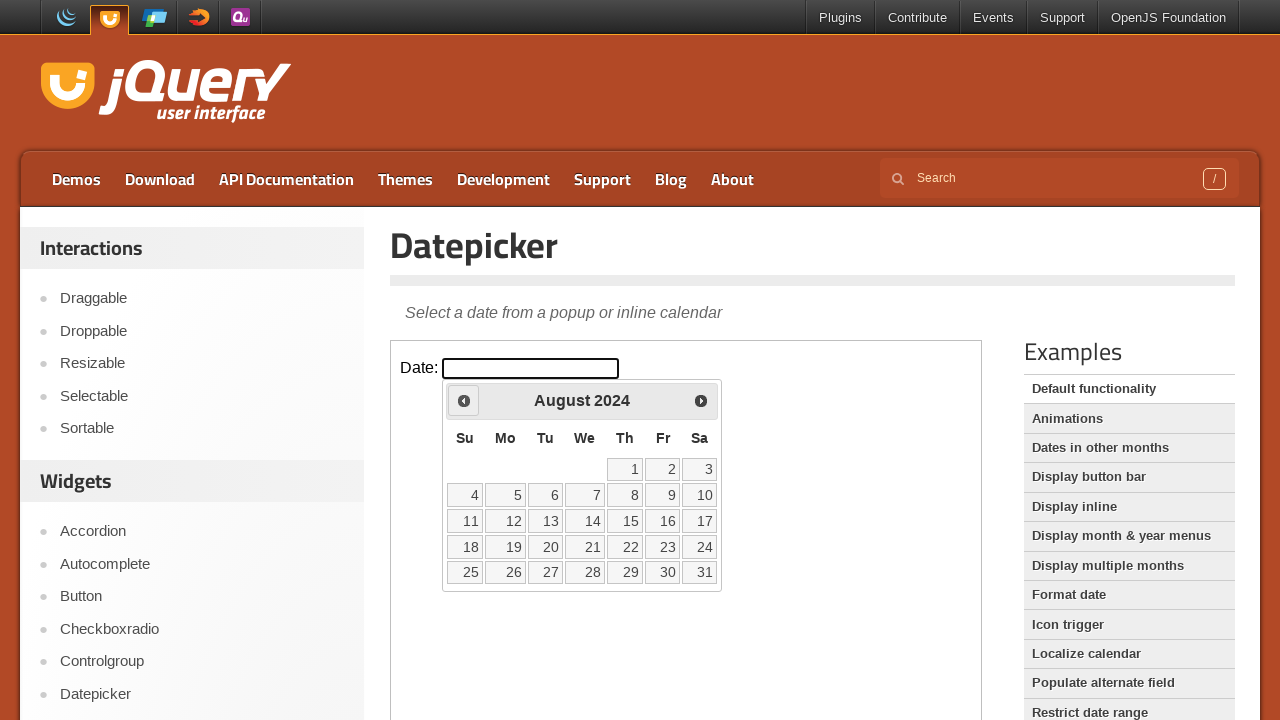

Clicked previous month button to navigate back from August 2024 at (464, 400) on iframe.demo-frame >> internal:control=enter-frame >> span.ui-icon-circle-triangl
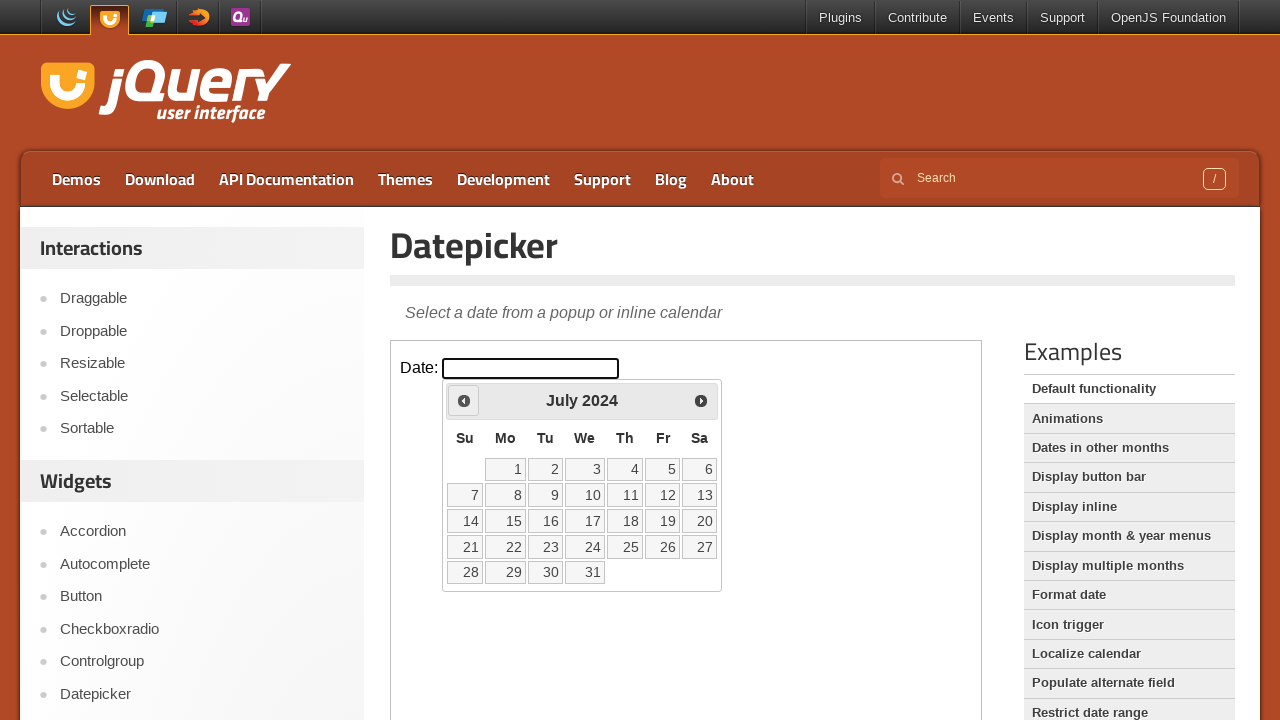

Waited for calendar to update
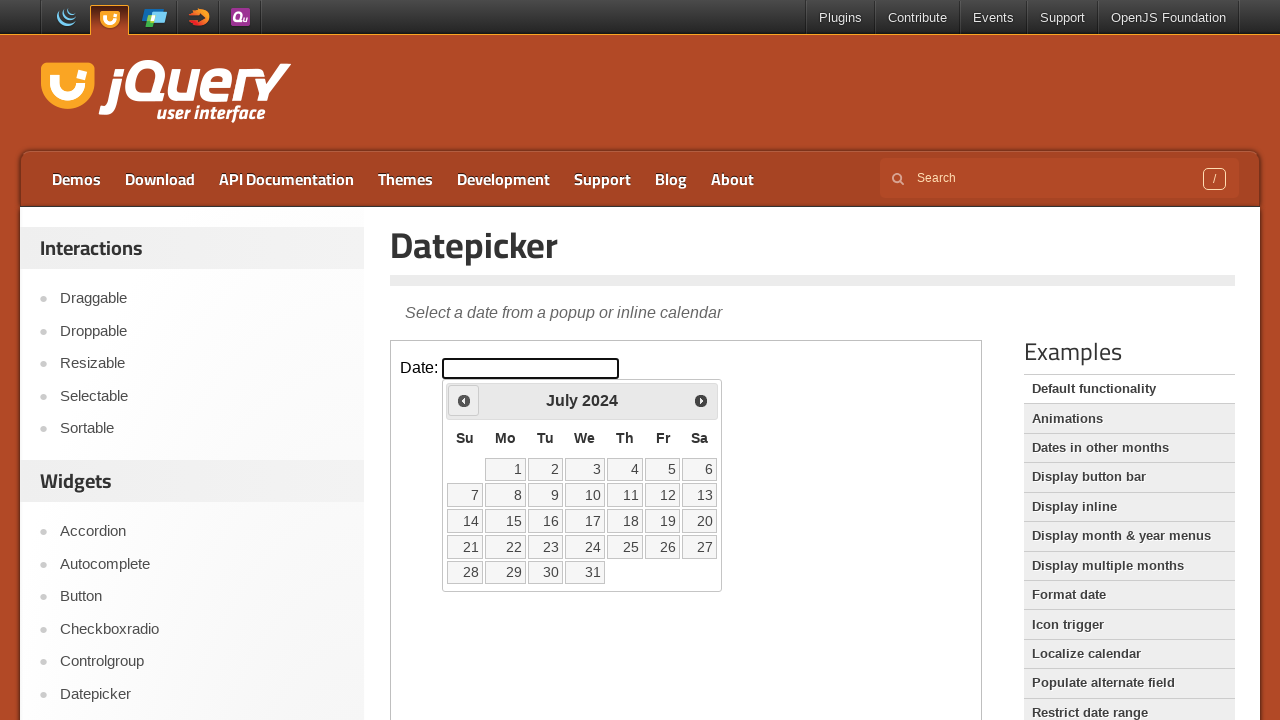

Retrieved current month and year: July 2024
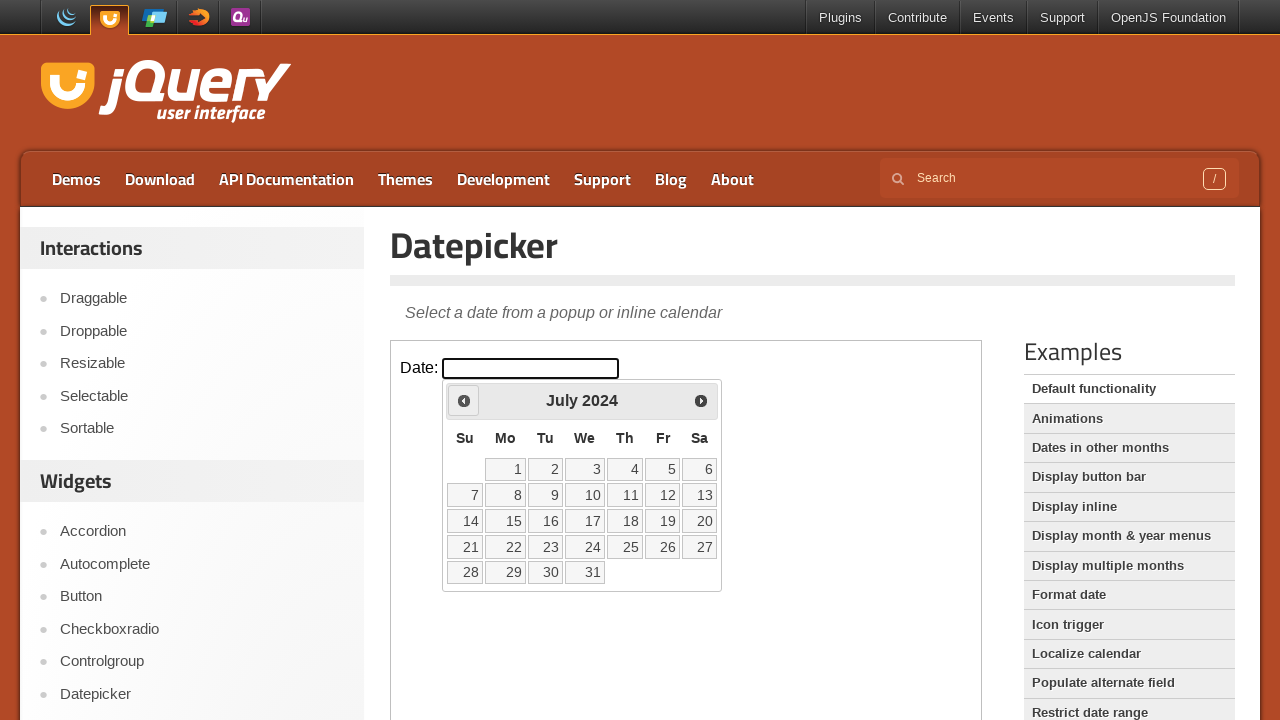

Clicked previous month button to navigate back from July 2024 at (464, 400) on iframe.demo-frame >> internal:control=enter-frame >> span.ui-icon-circle-triangl
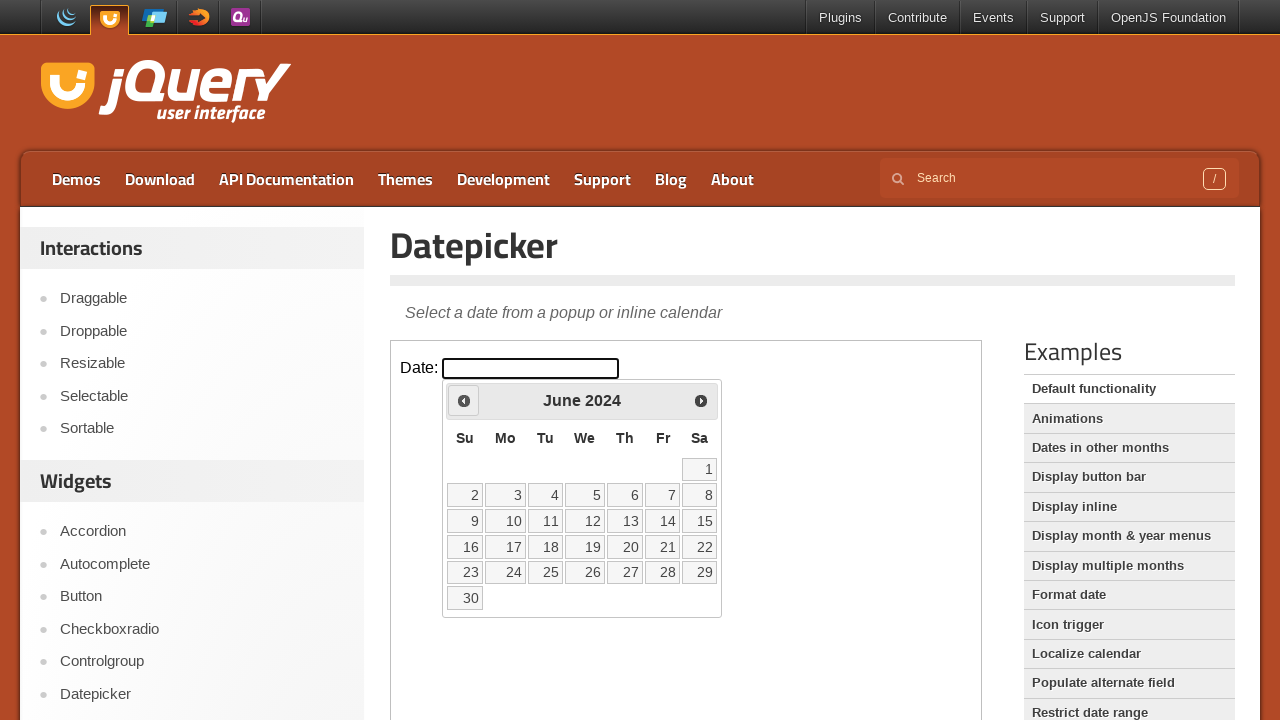

Waited for calendar to update
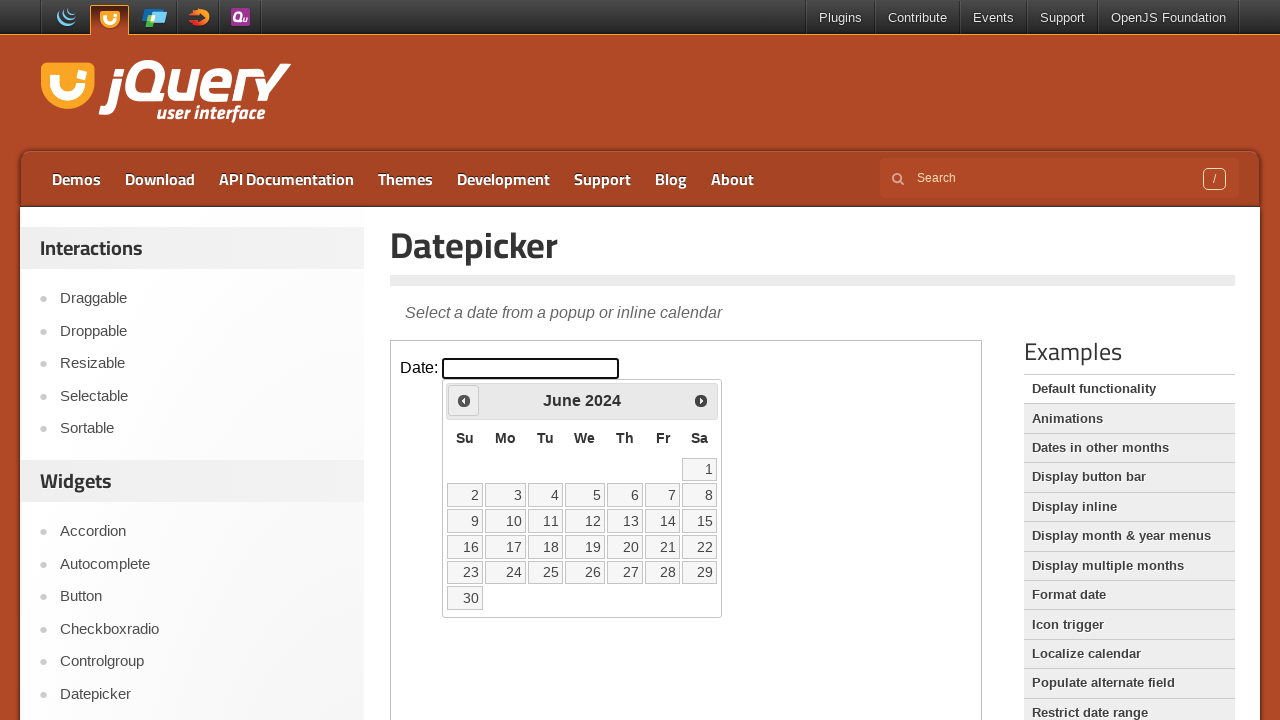

Retrieved current month and year: June 2024
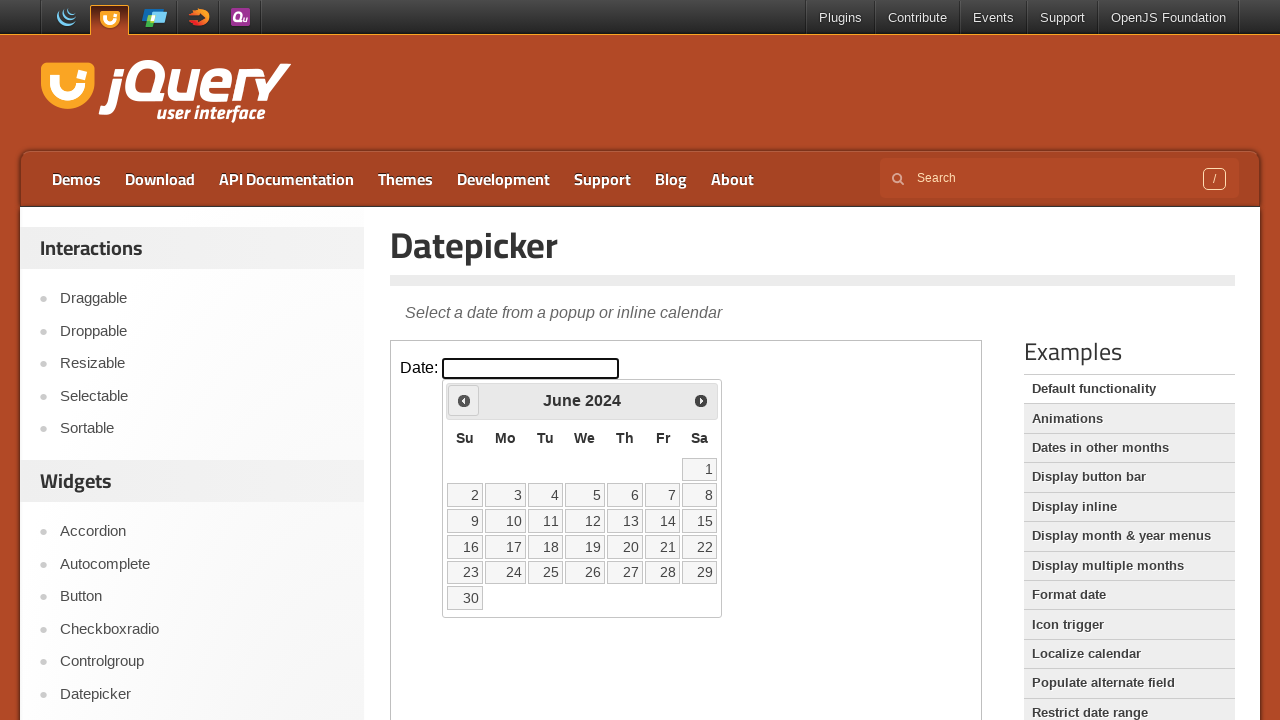

Clicked previous month button to navigate back from June 2024 at (464, 400) on iframe.demo-frame >> internal:control=enter-frame >> span.ui-icon-circle-triangl
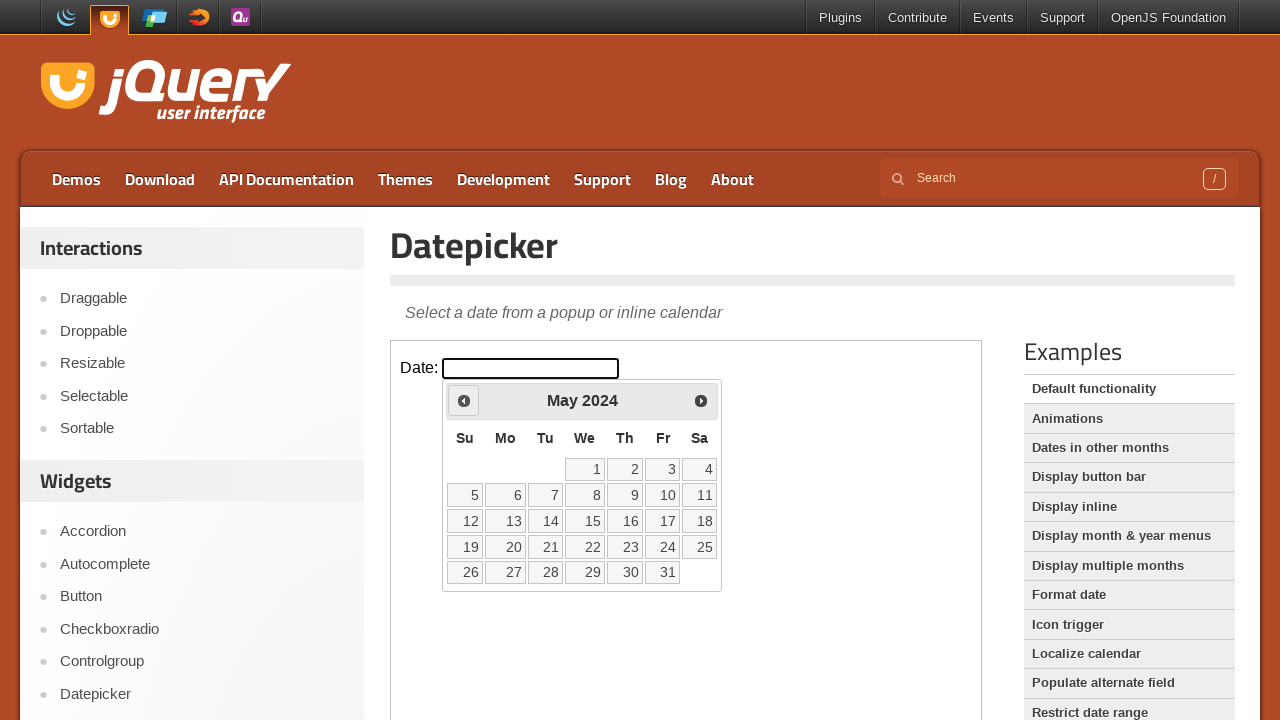

Waited for calendar to update
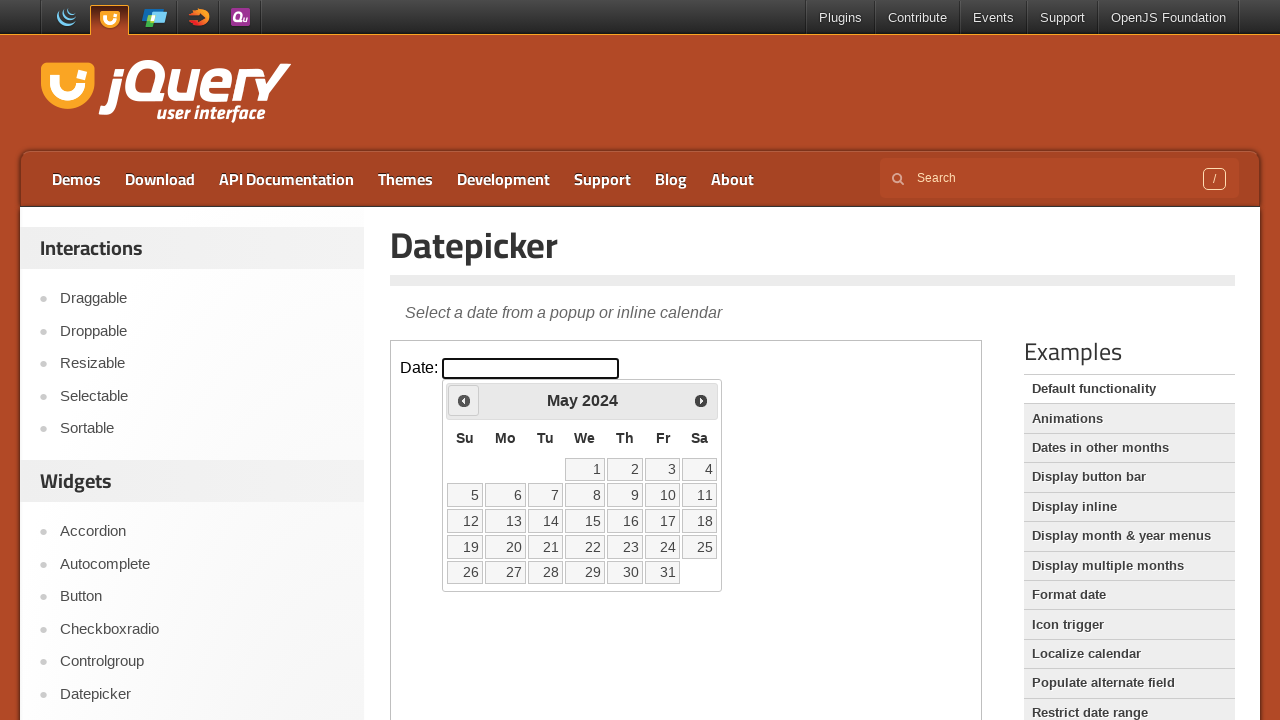

Retrieved current month and year: May 2024
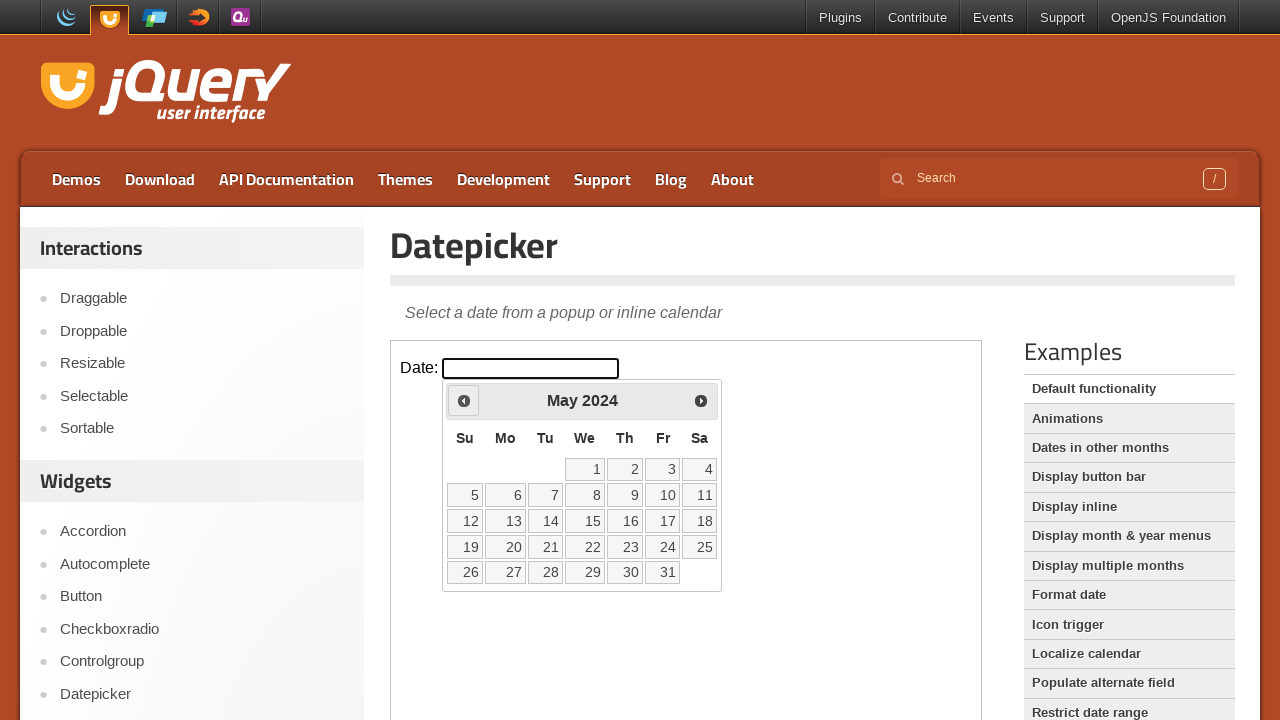

Clicked previous month button to navigate back from May 2024 at (464, 400) on iframe.demo-frame >> internal:control=enter-frame >> span.ui-icon-circle-triangl
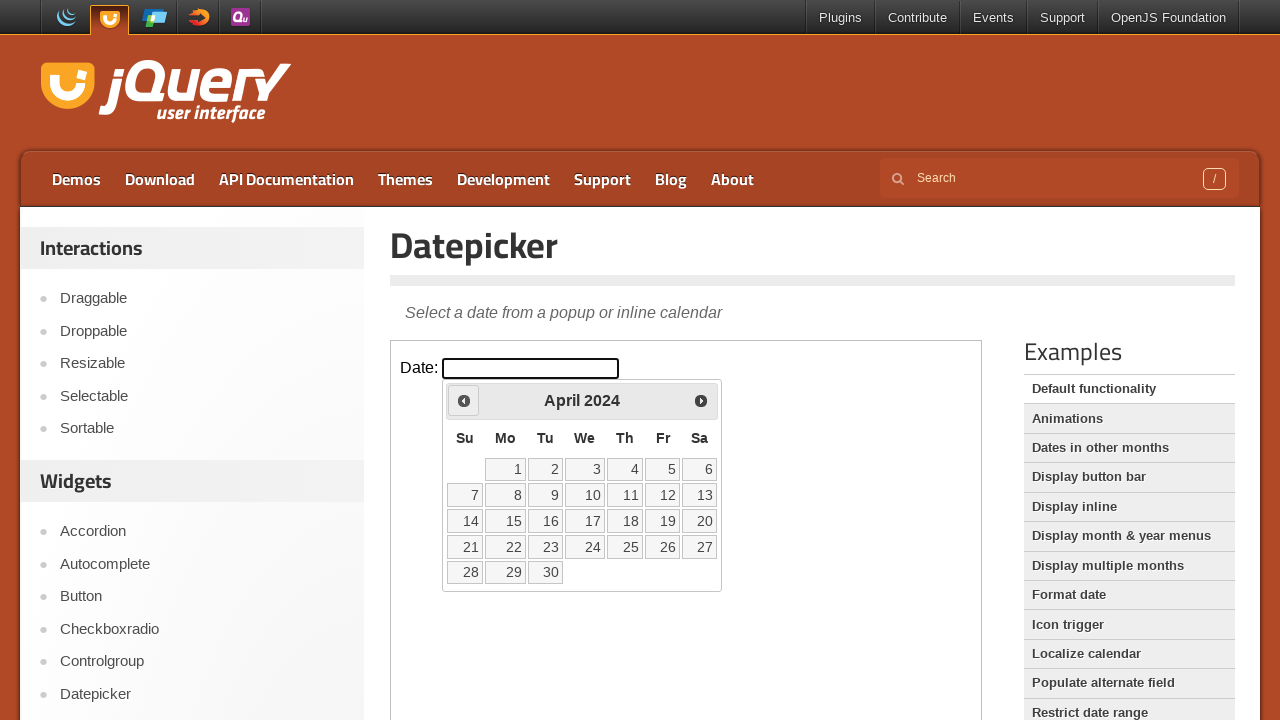

Waited for calendar to update
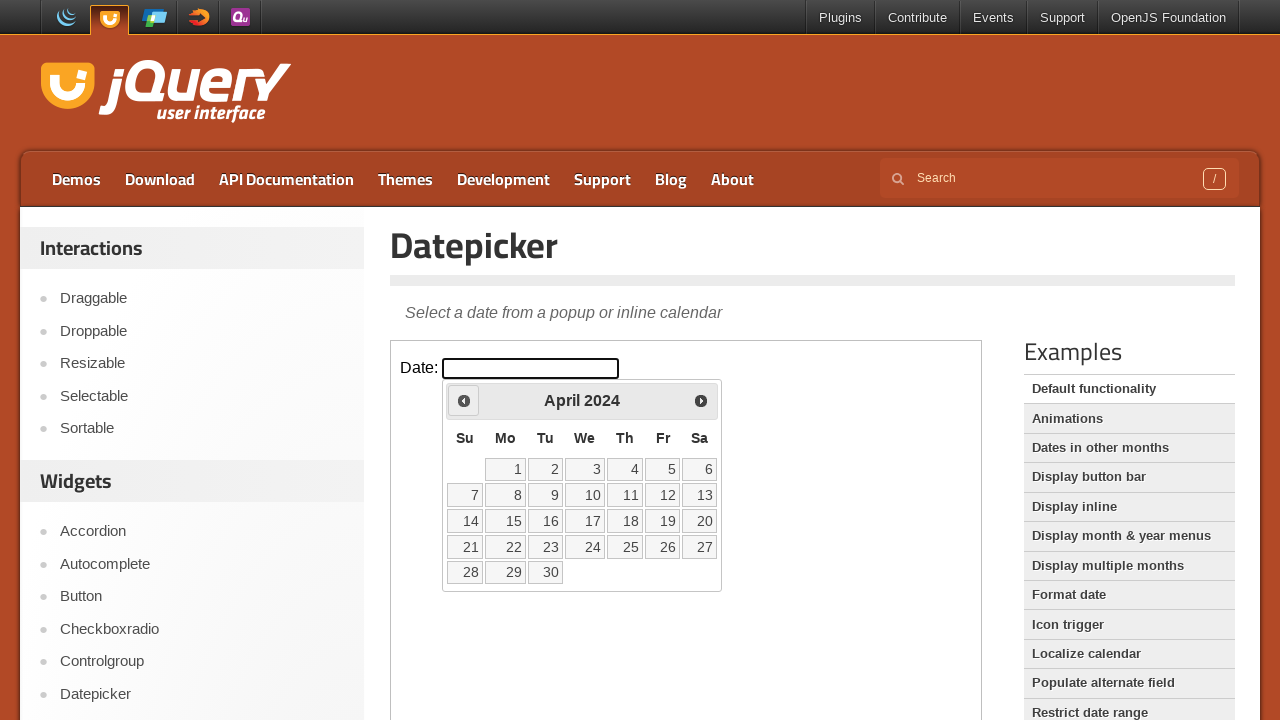

Retrieved current month and year: April 2024
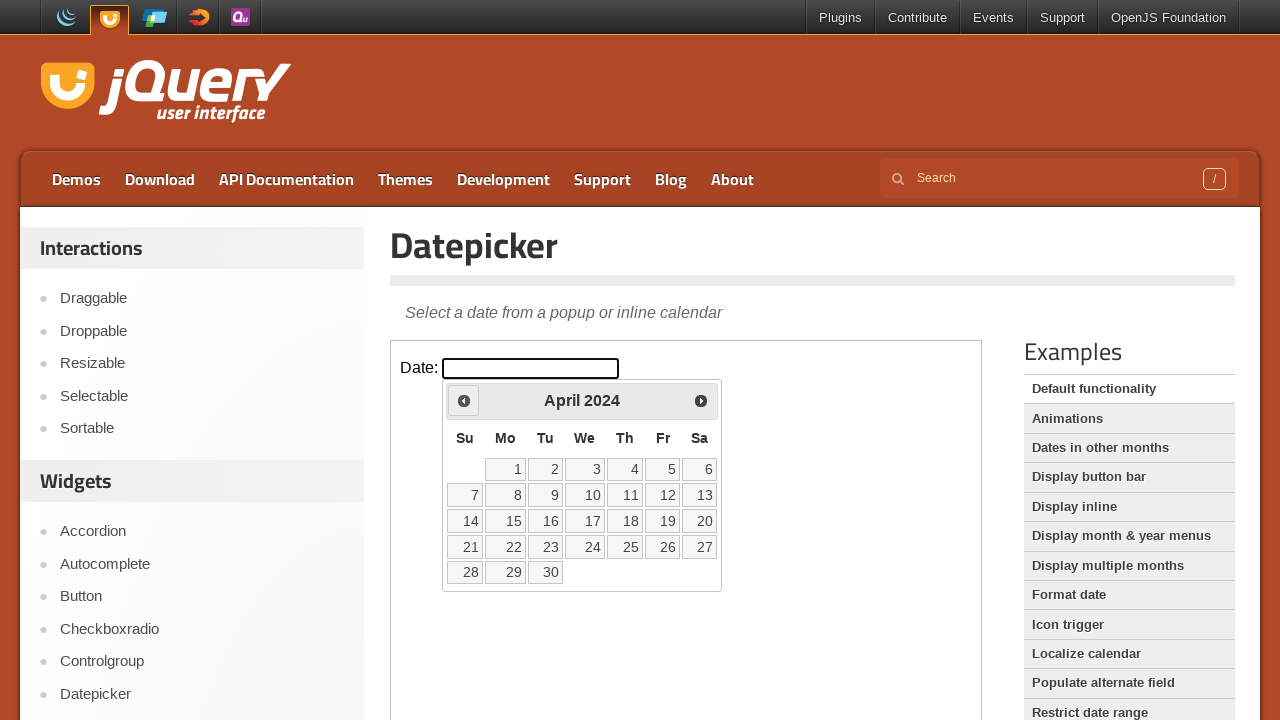

Clicked previous month button to navigate back from April 2024 at (464, 400) on iframe.demo-frame >> internal:control=enter-frame >> span.ui-icon-circle-triangl
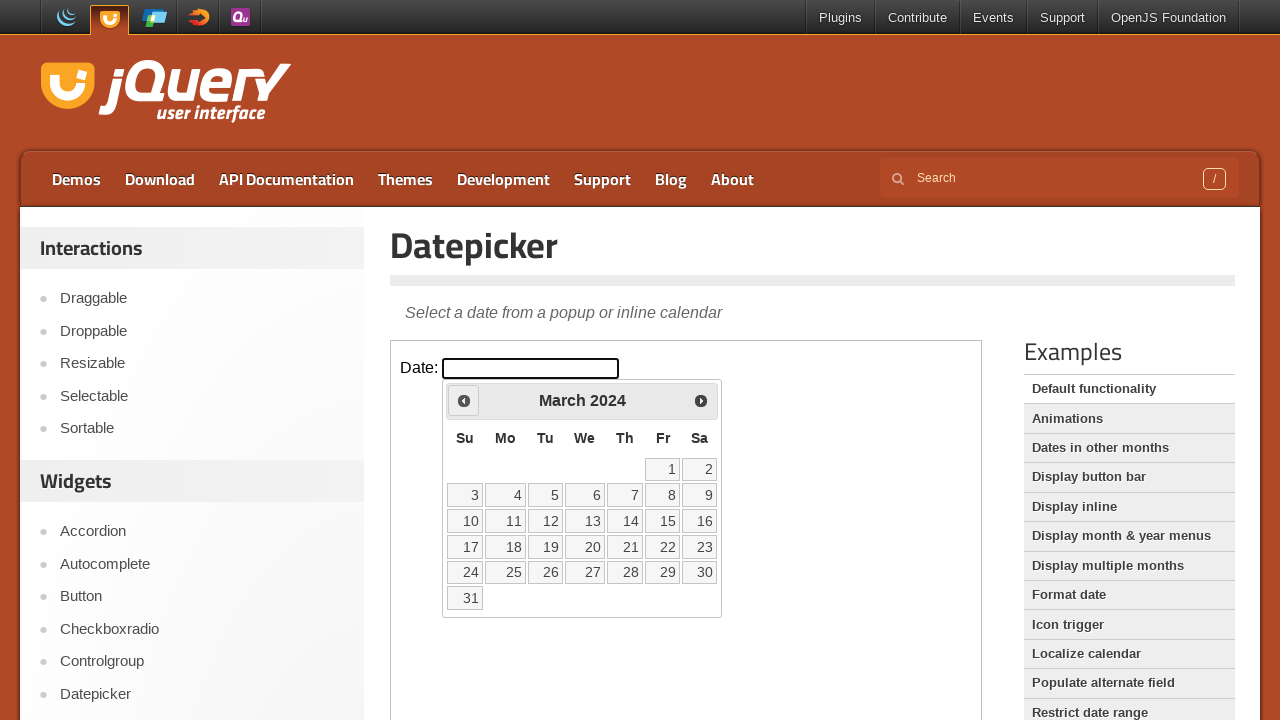

Waited for calendar to update
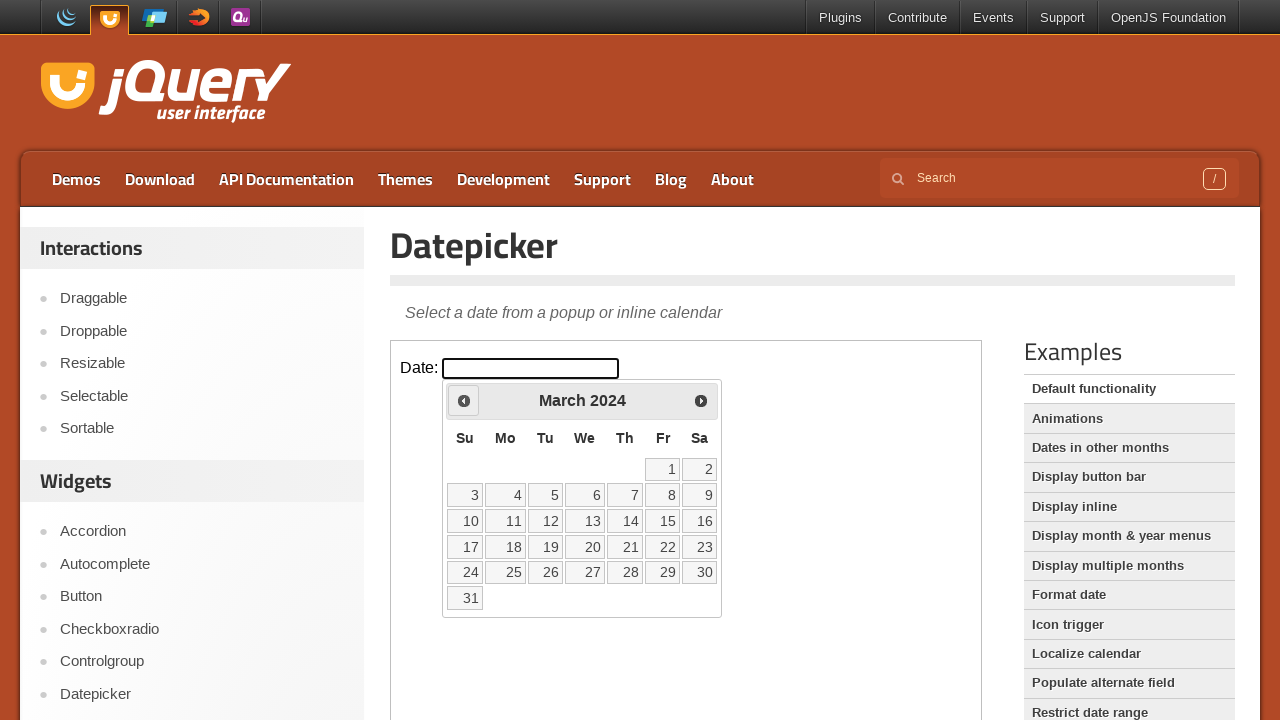

Retrieved current month and year: March 2024
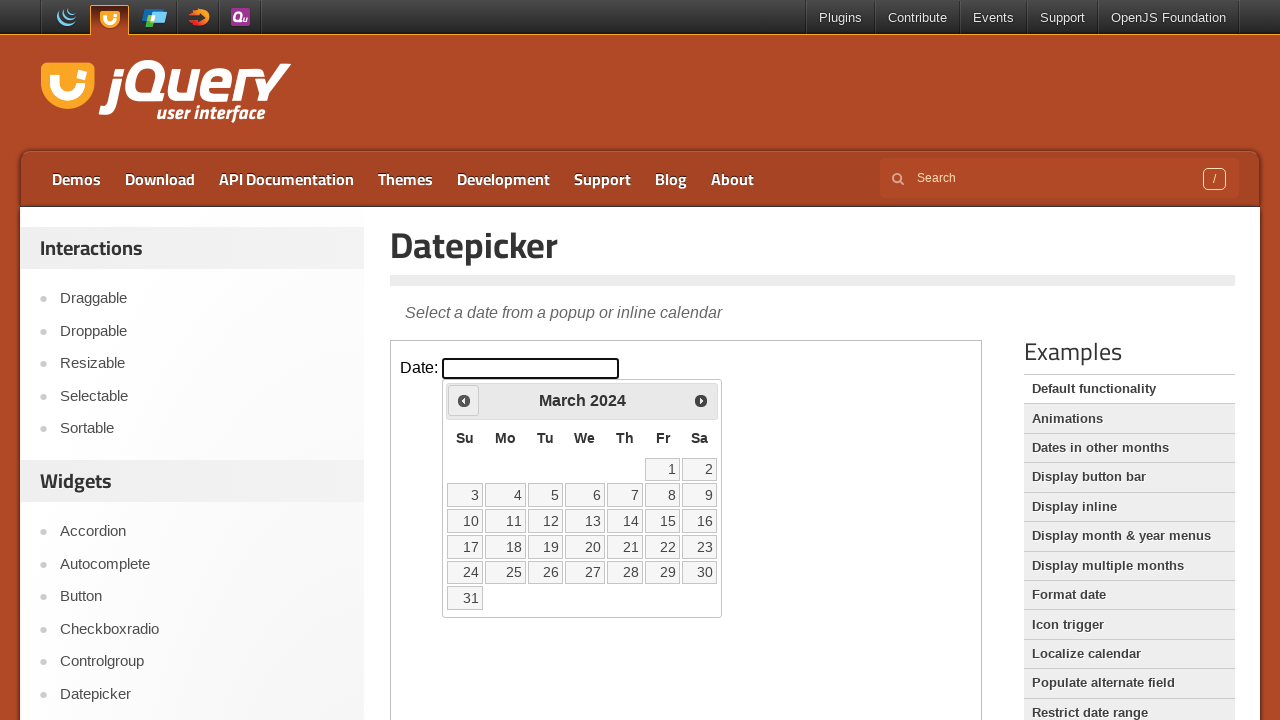

Clicked previous month button to navigate back from March 2024 at (464, 400) on iframe.demo-frame >> internal:control=enter-frame >> span.ui-icon-circle-triangl
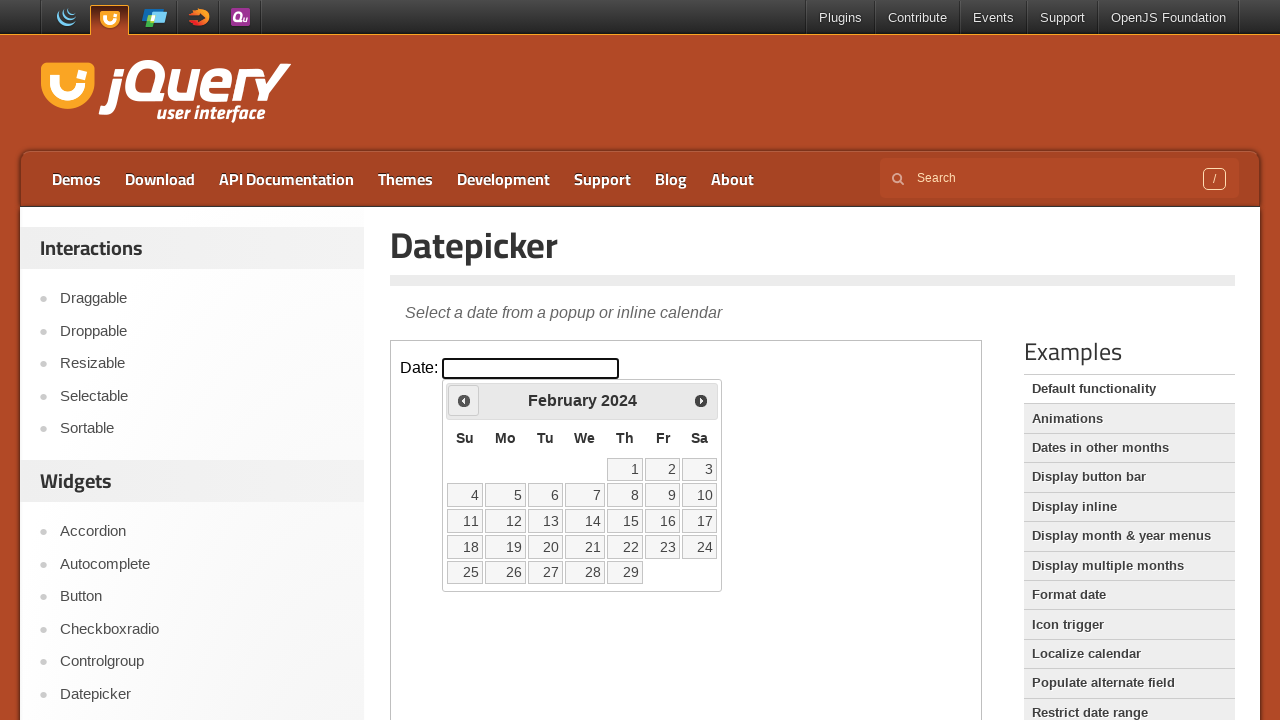

Waited for calendar to update
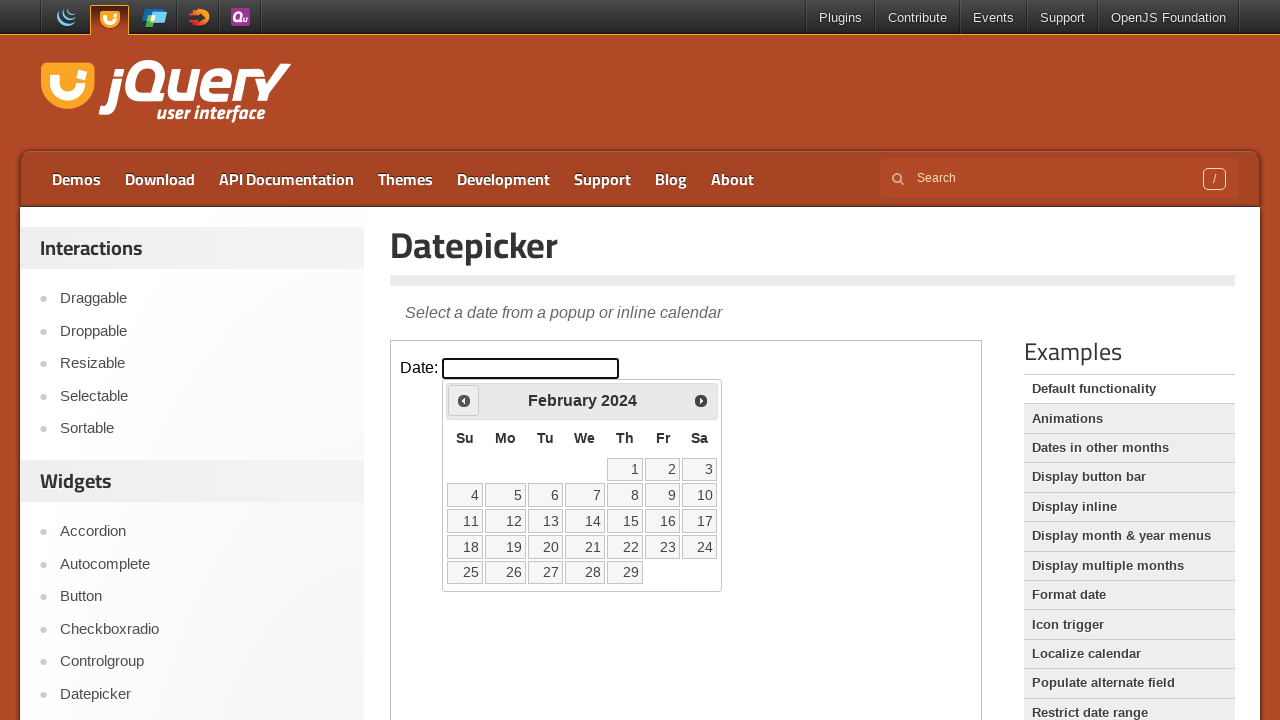

Retrieved current month and year: February 2024
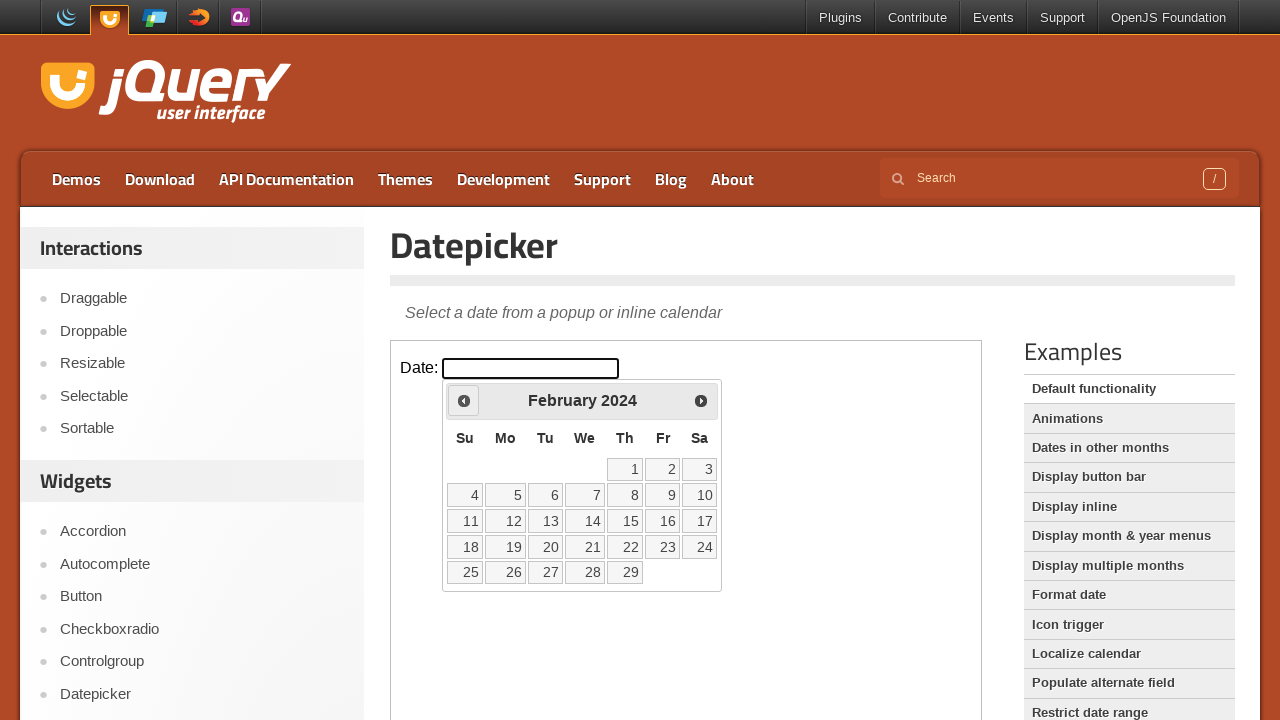

Clicked previous month button to navigate back from February 2024 at (464, 400) on iframe.demo-frame >> internal:control=enter-frame >> span.ui-icon-circle-triangl
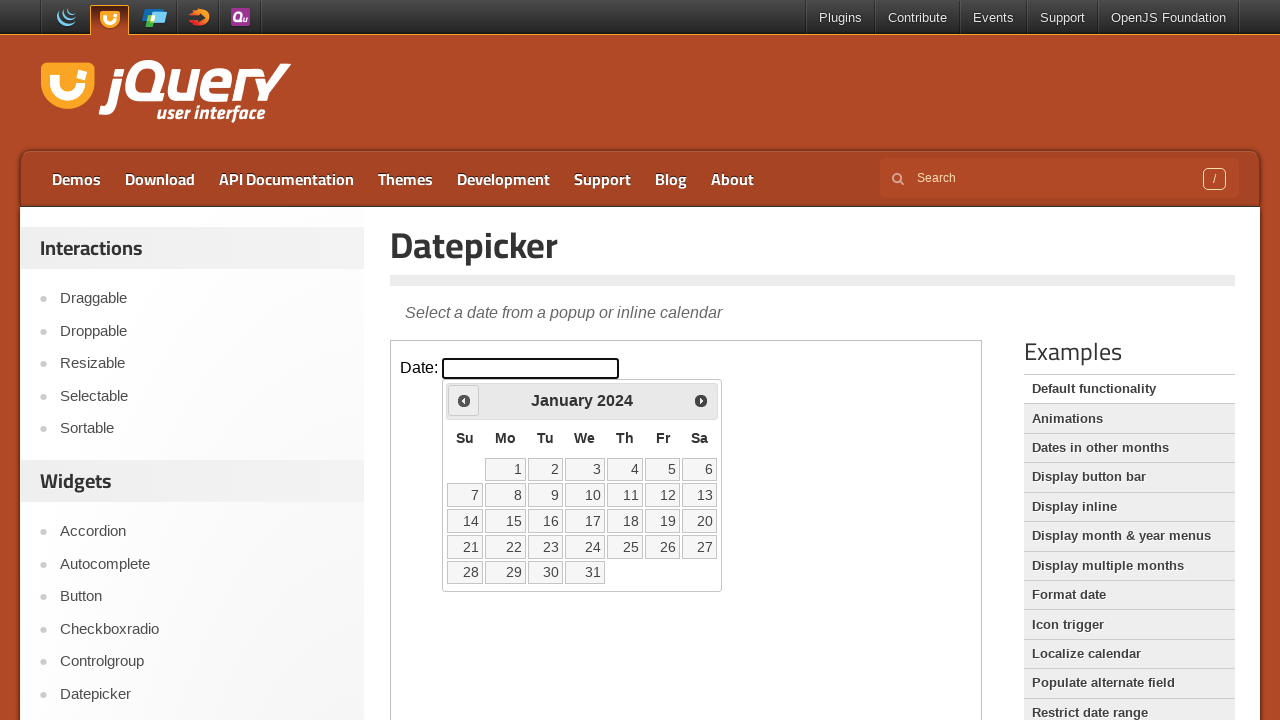

Waited for calendar to update
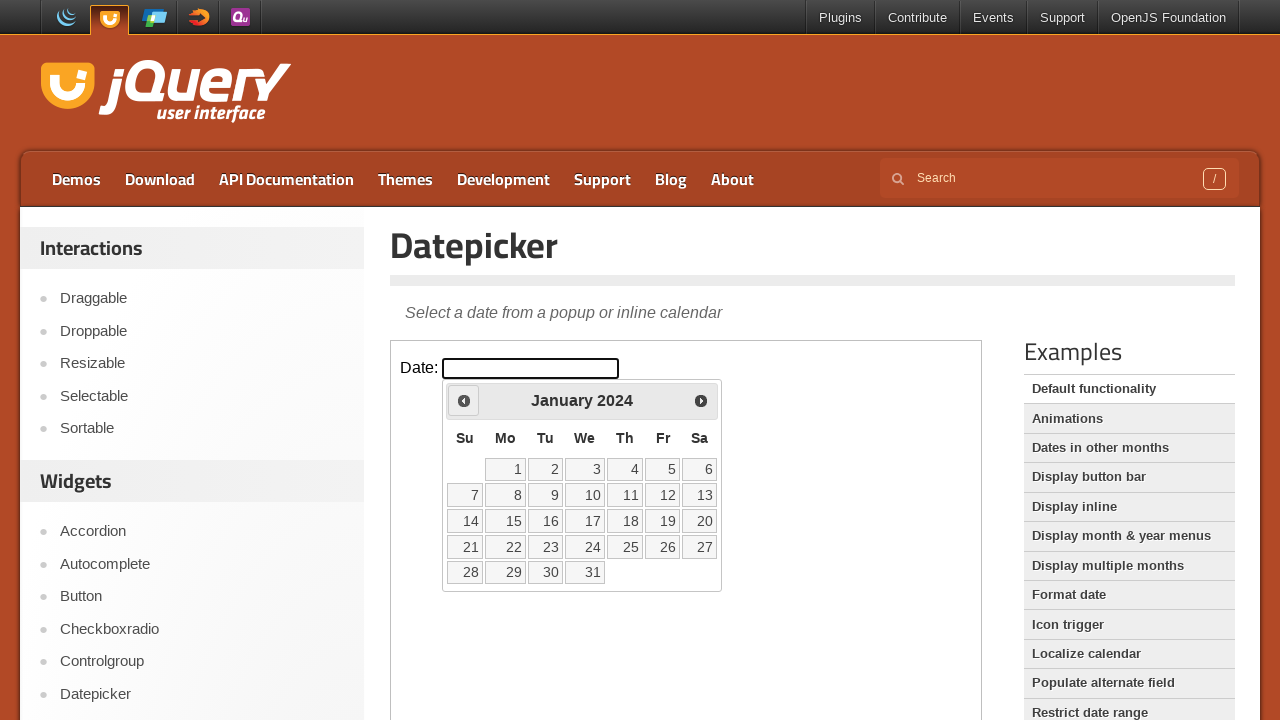

Retrieved current month and year: January 2024
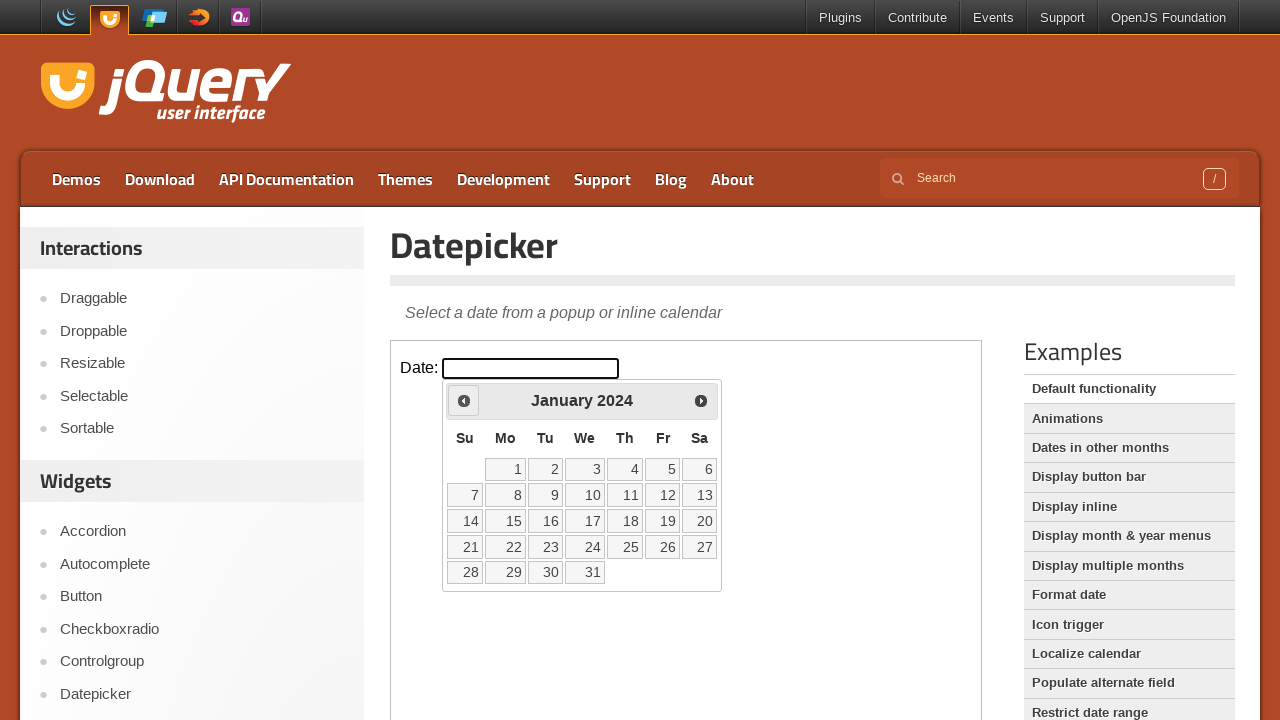

Clicked previous month button to navigate back from January 2024 at (464, 400) on iframe.demo-frame >> internal:control=enter-frame >> span.ui-icon-circle-triangl
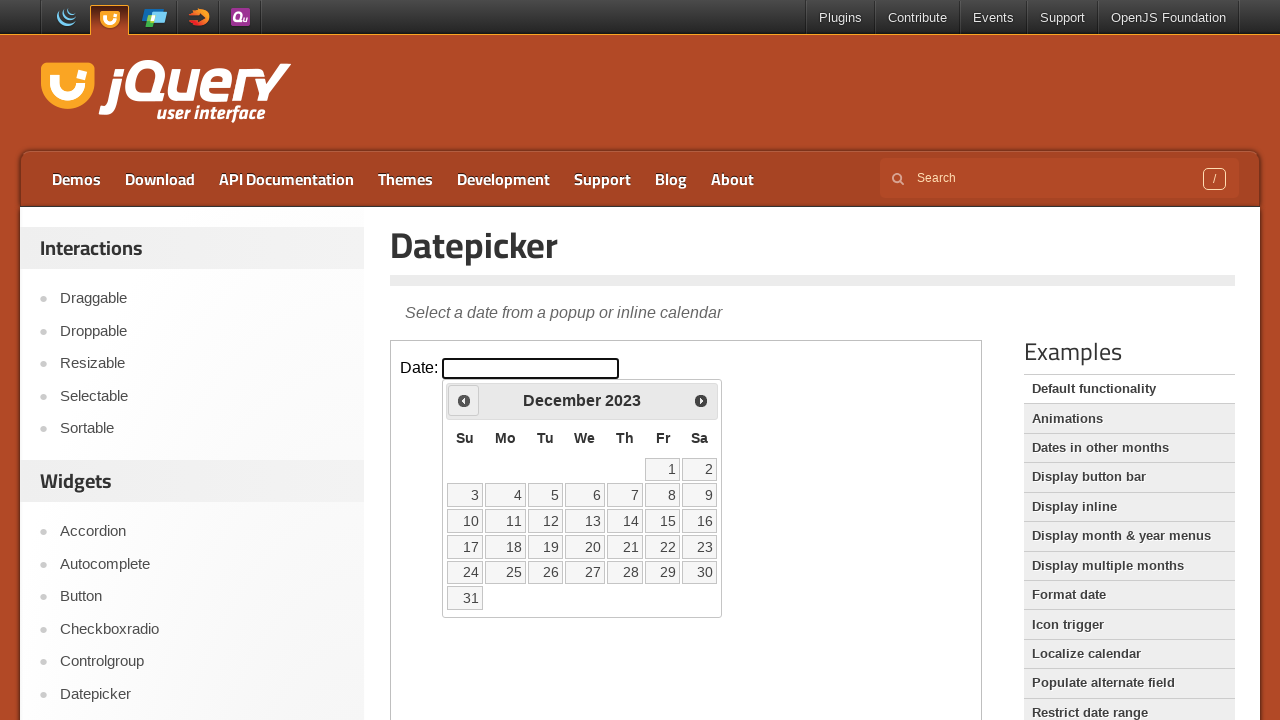

Waited for calendar to update
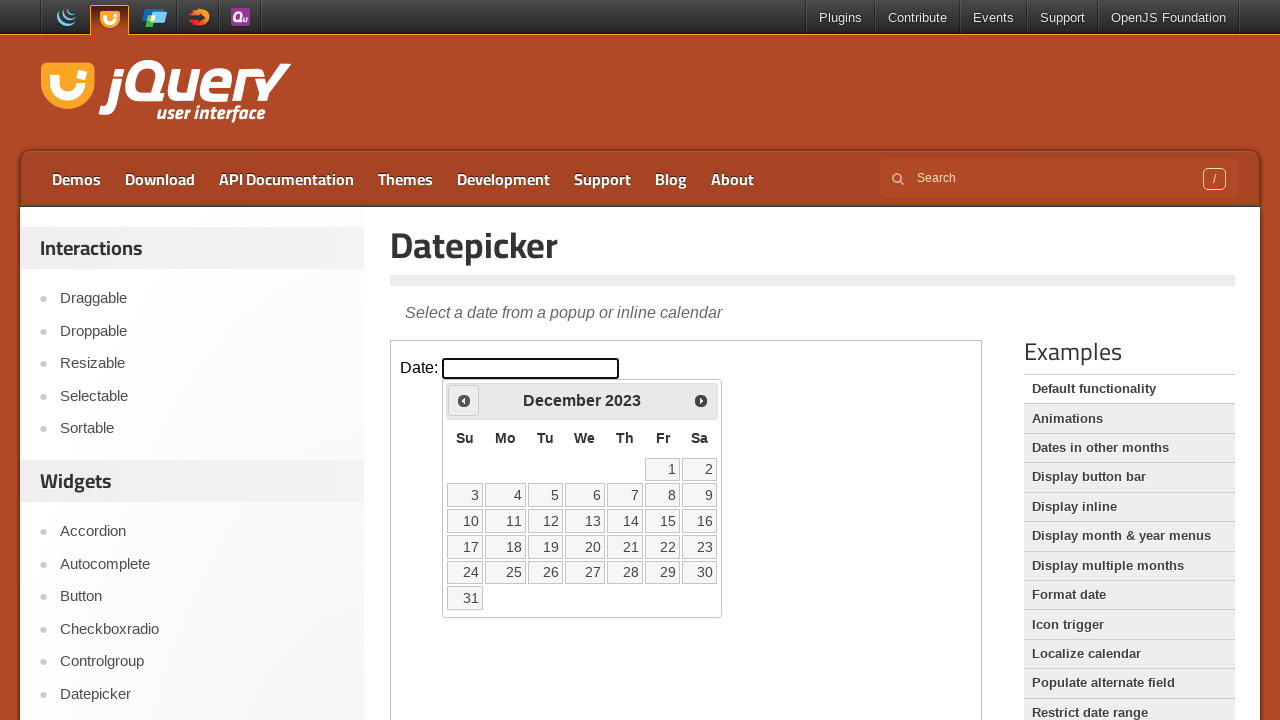

Retrieved current month and year: December 2023
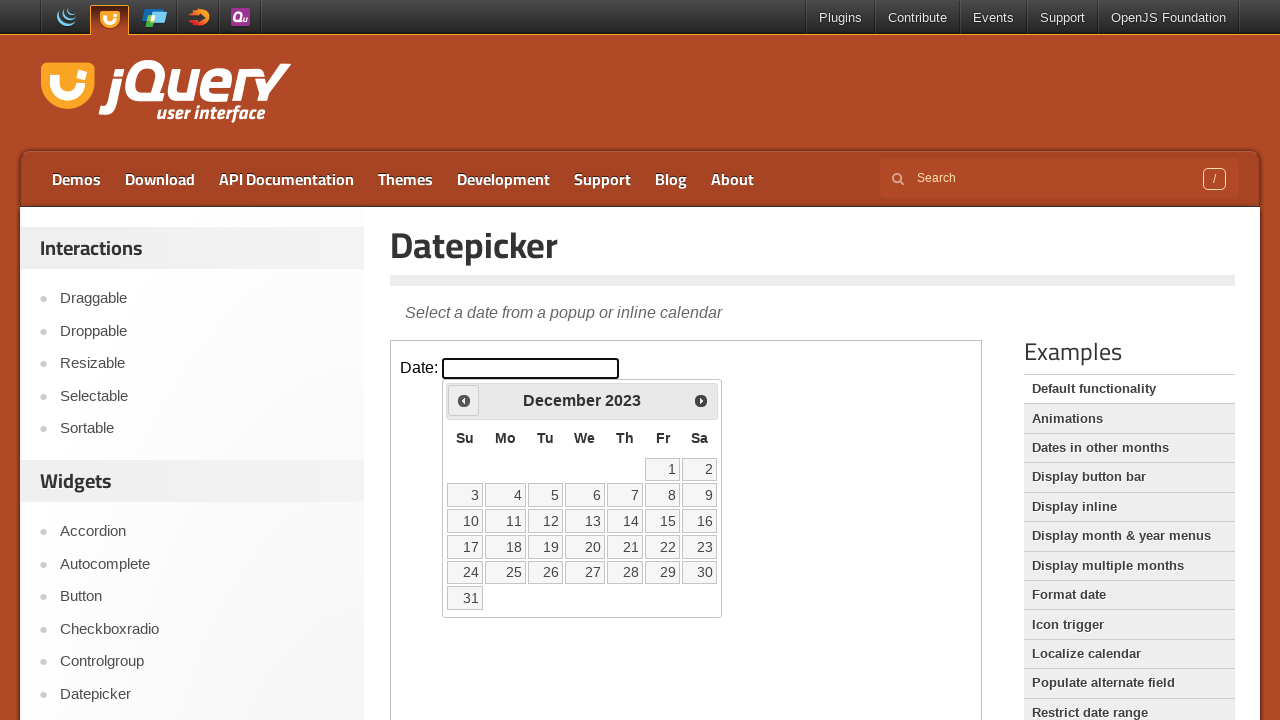

Clicked previous month button to navigate back from December 2023 at (464, 400) on iframe.demo-frame >> internal:control=enter-frame >> span.ui-icon-circle-triangl
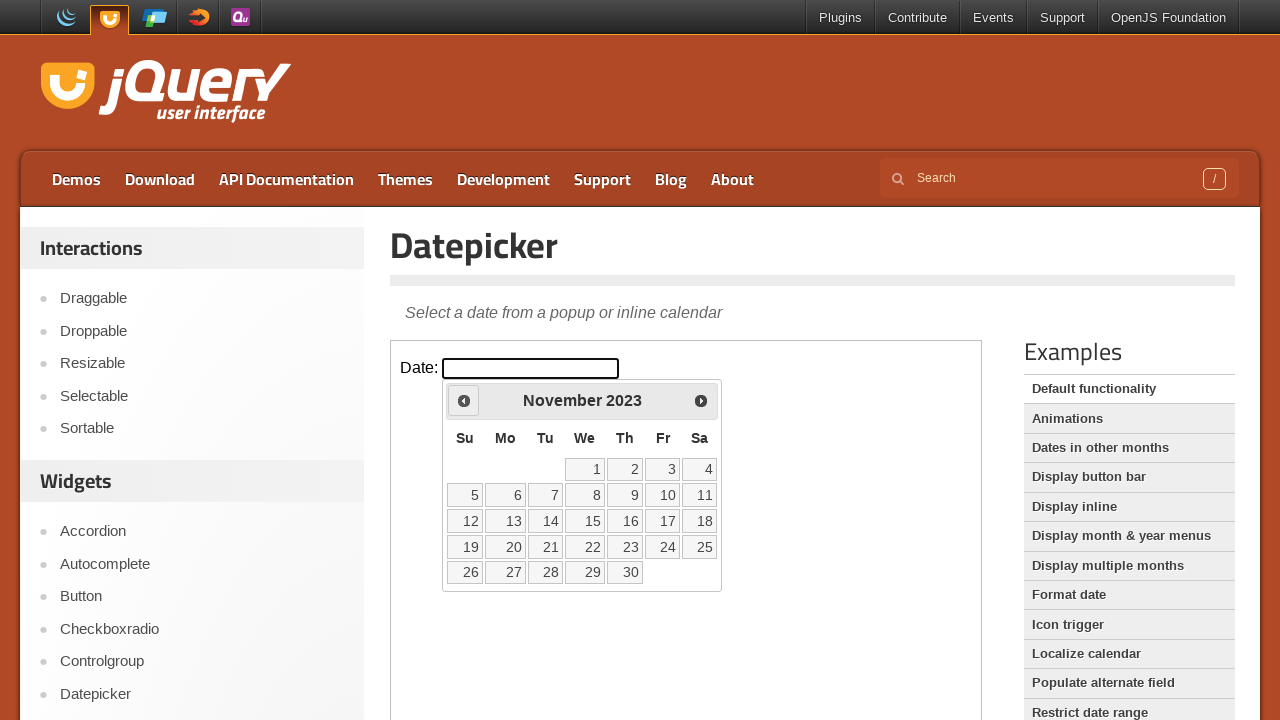

Waited for calendar to update
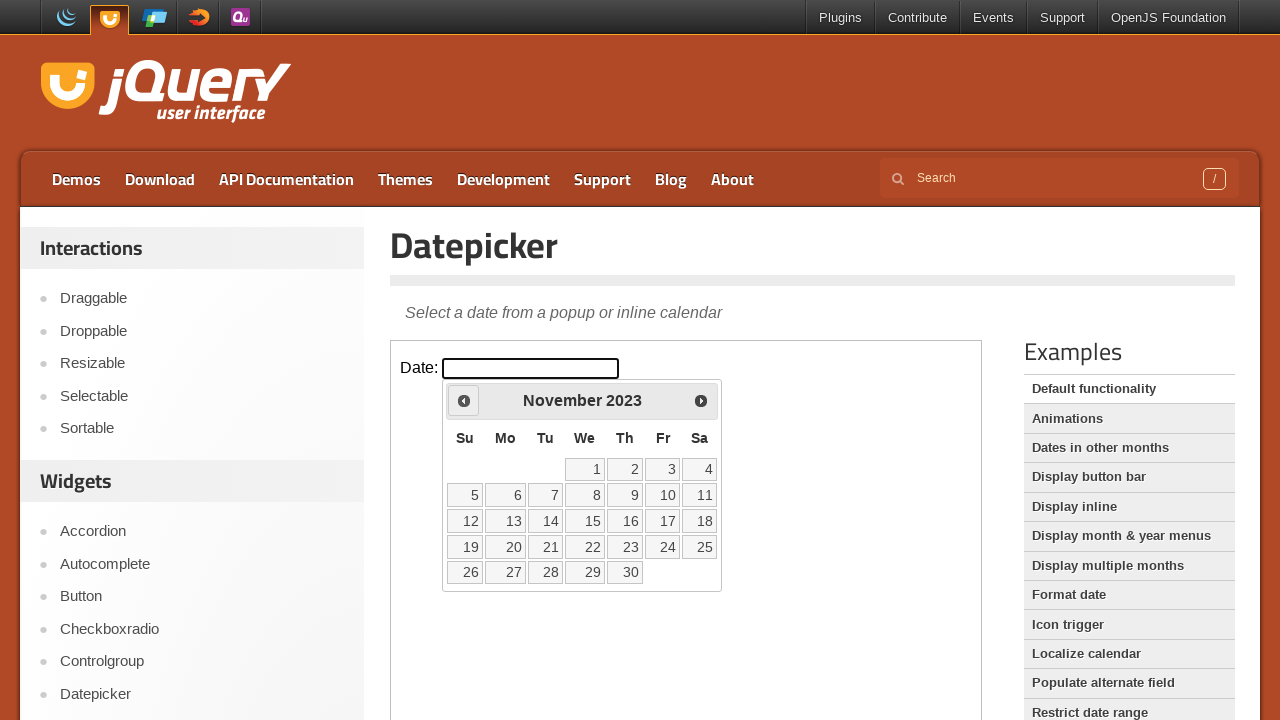

Retrieved current month and year: November 2023
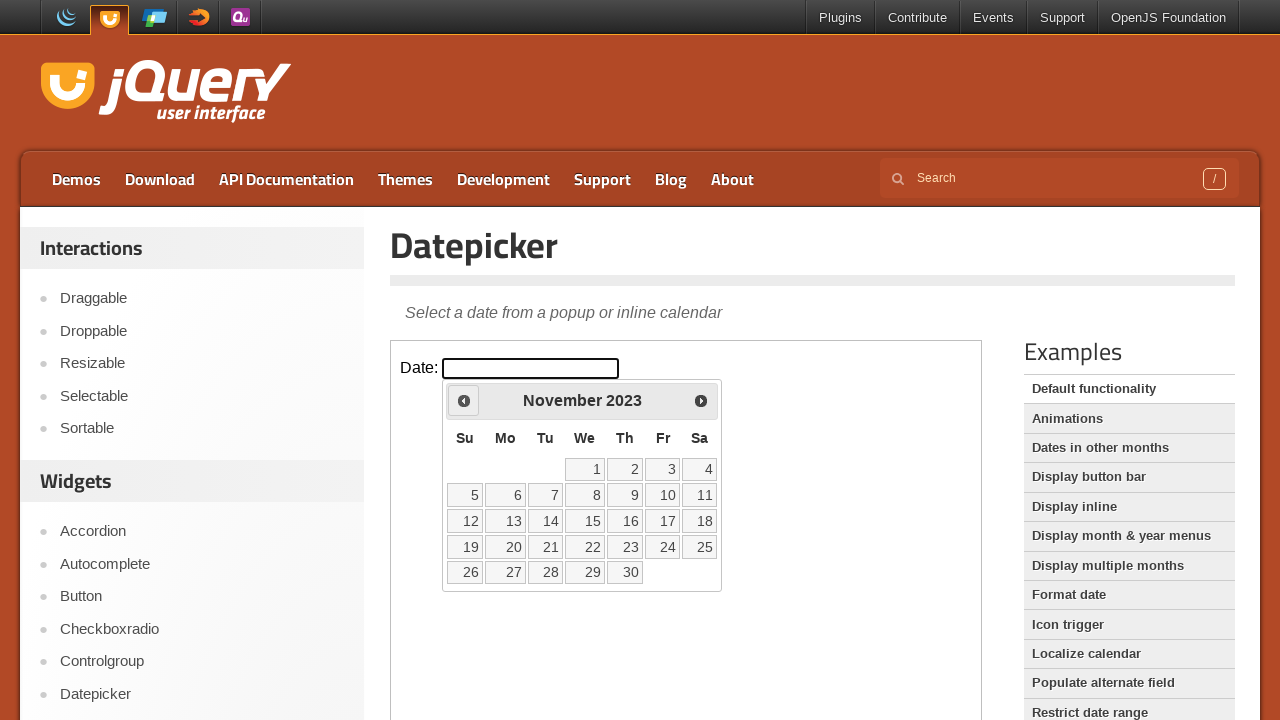

Clicked previous month button to navigate back from November 2023 at (464, 400) on iframe.demo-frame >> internal:control=enter-frame >> span.ui-icon-circle-triangl
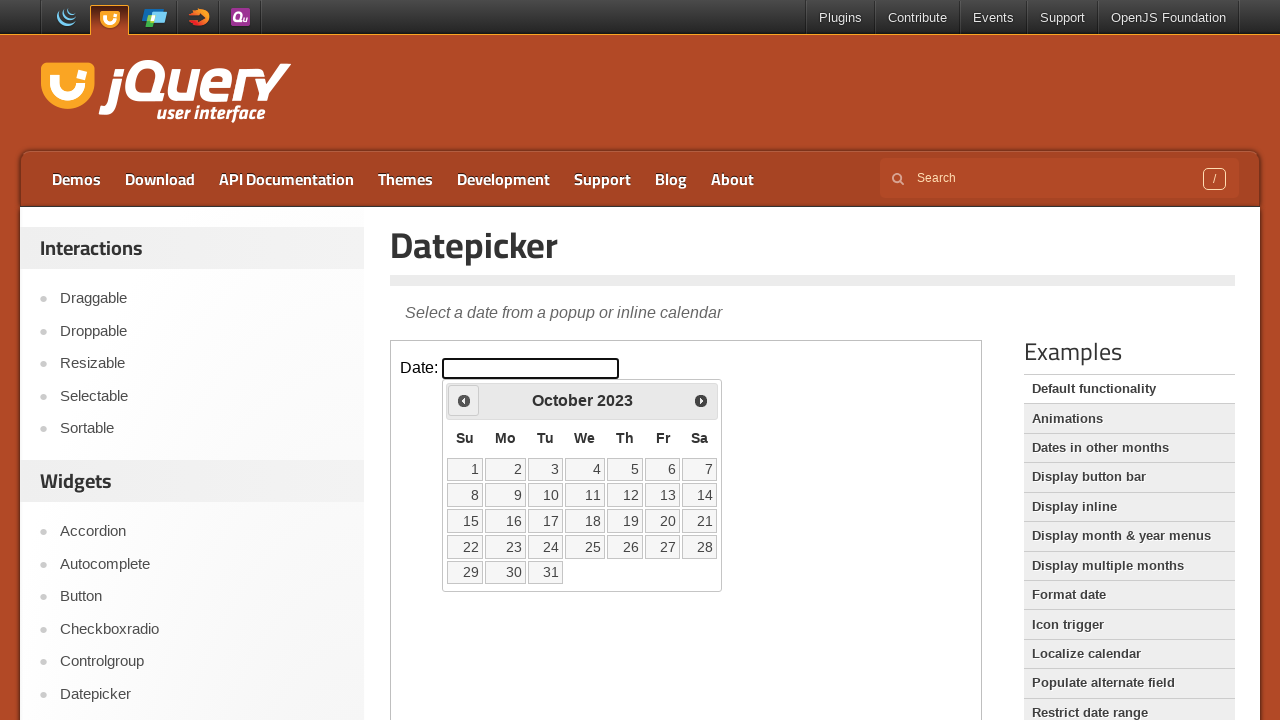

Waited for calendar to update
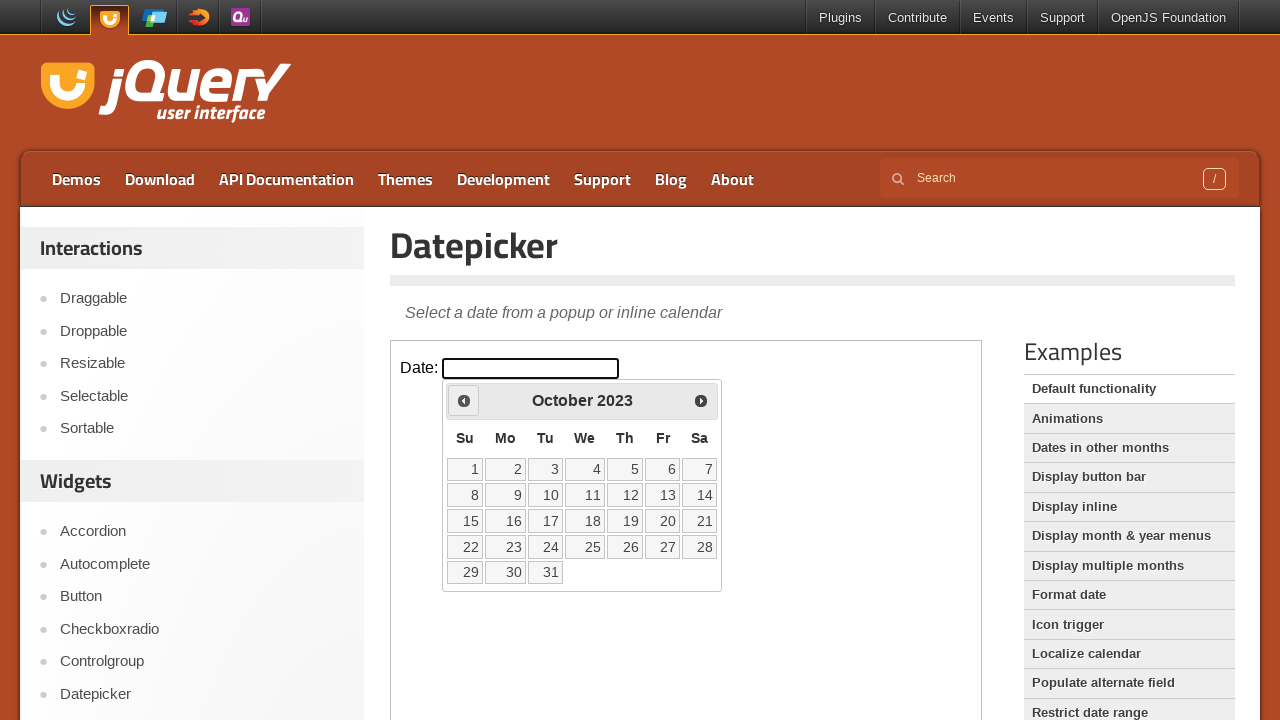

Retrieved current month and year: October 2023
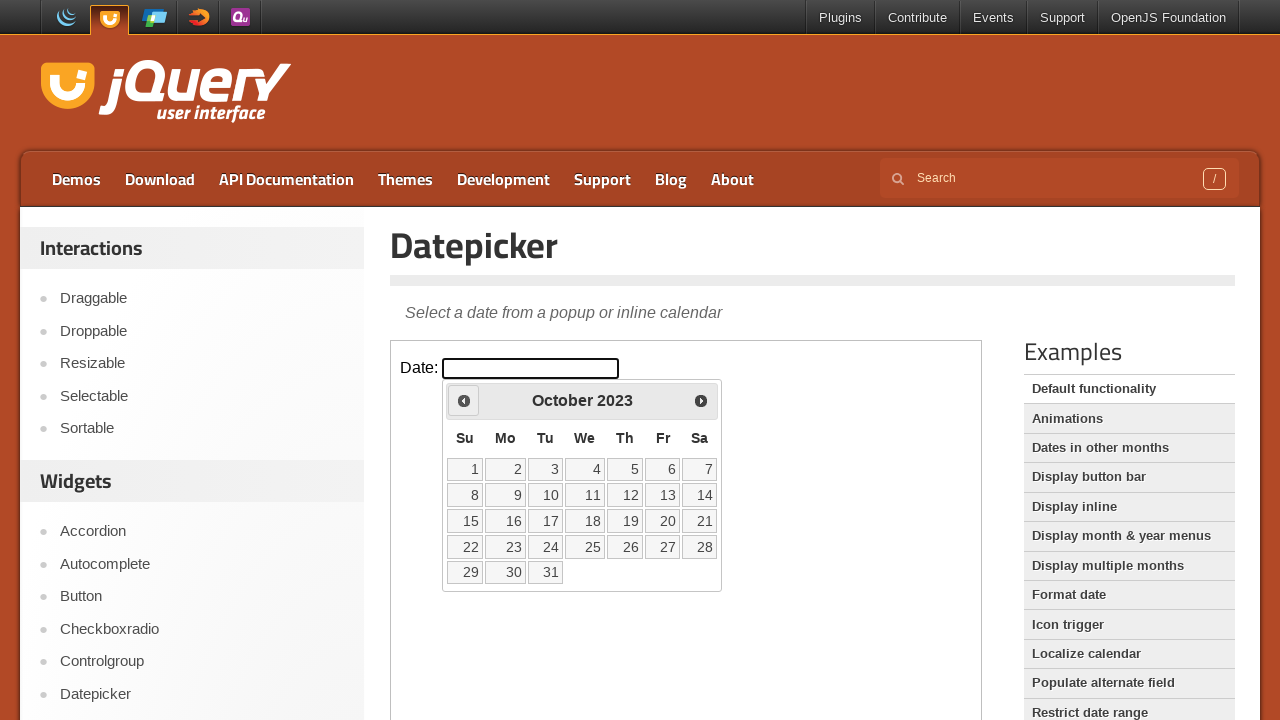

Clicked previous month button to navigate back from October 2023 at (464, 400) on iframe.demo-frame >> internal:control=enter-frame >> span.ui-icon-circle-triangl
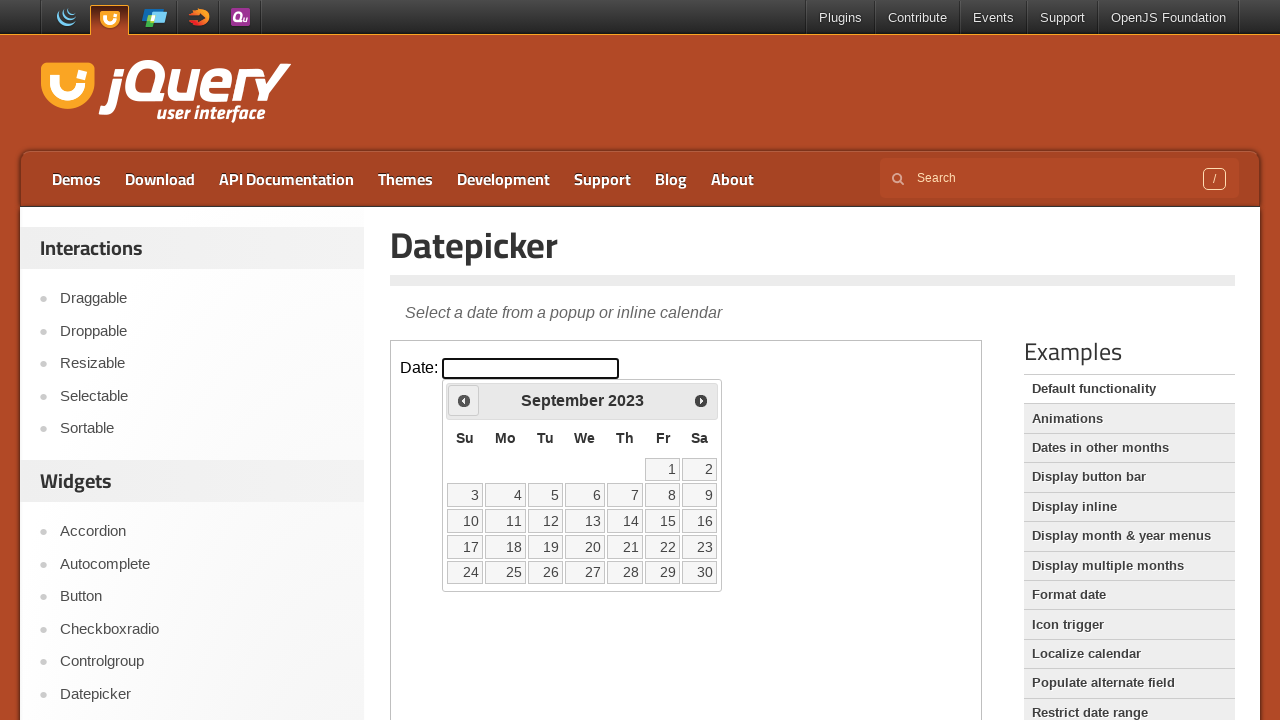

Waited for calendar to update
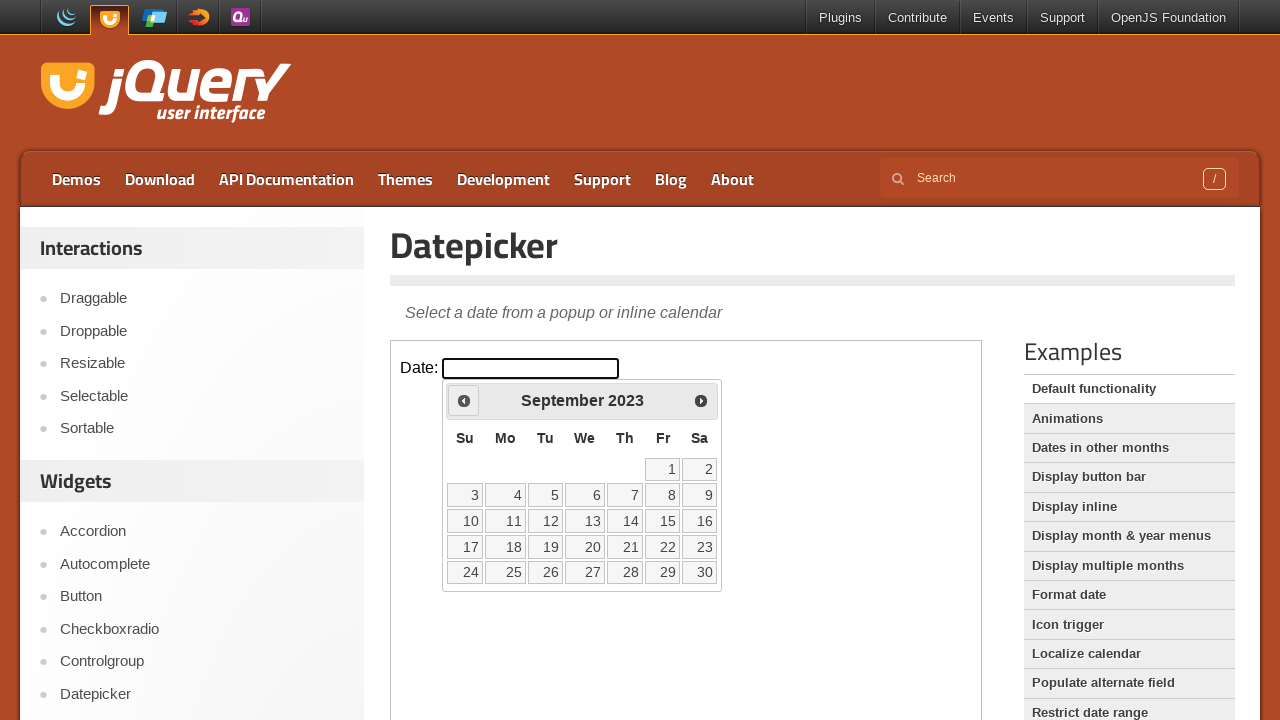

Retrieved current month and year: September 2023
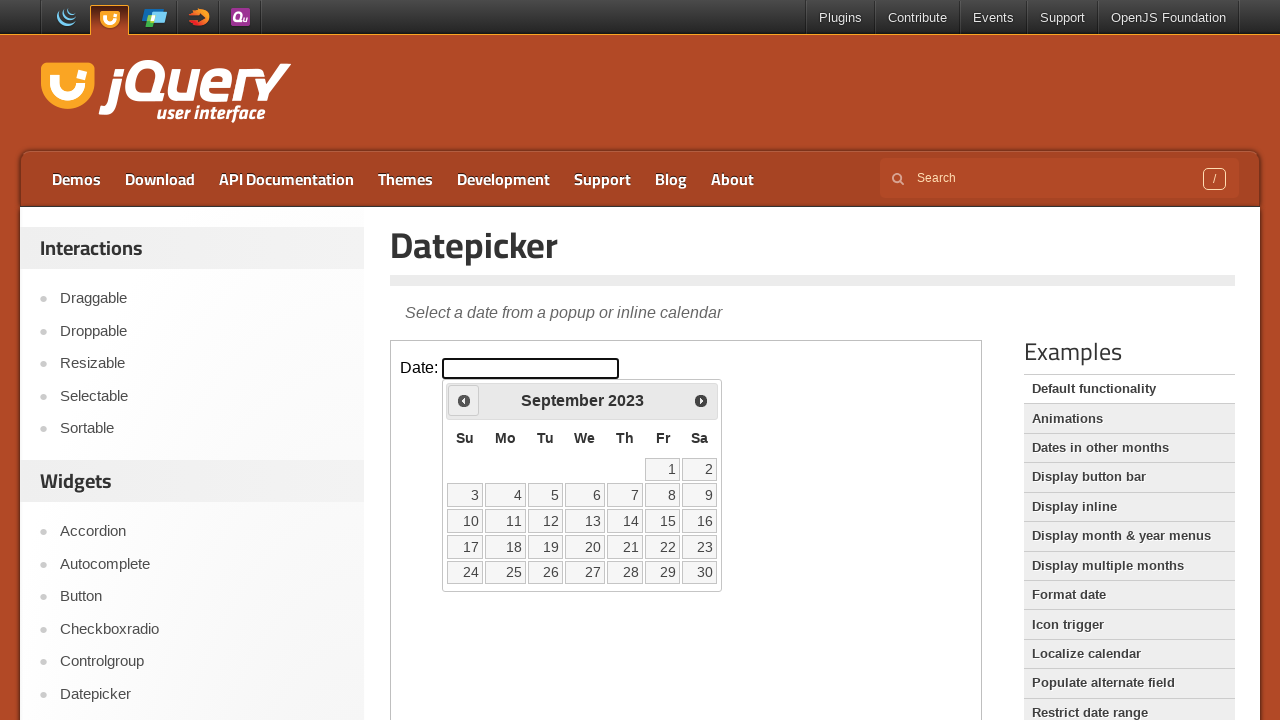

Clicked previous month button to navigate back from September 2023 at (464, 400) on iframe.demo-frame >> internal:control=enter-frame >> span.ui-icon-circle-triangl
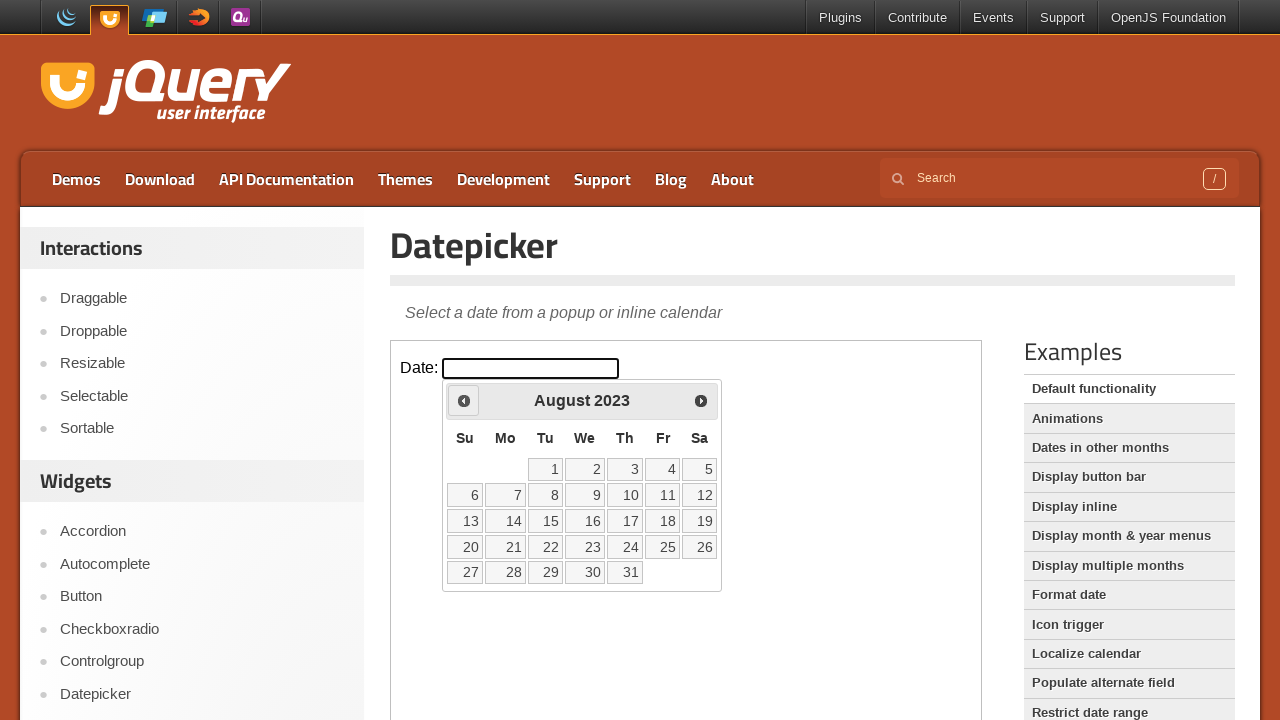

Waited for calendar to update
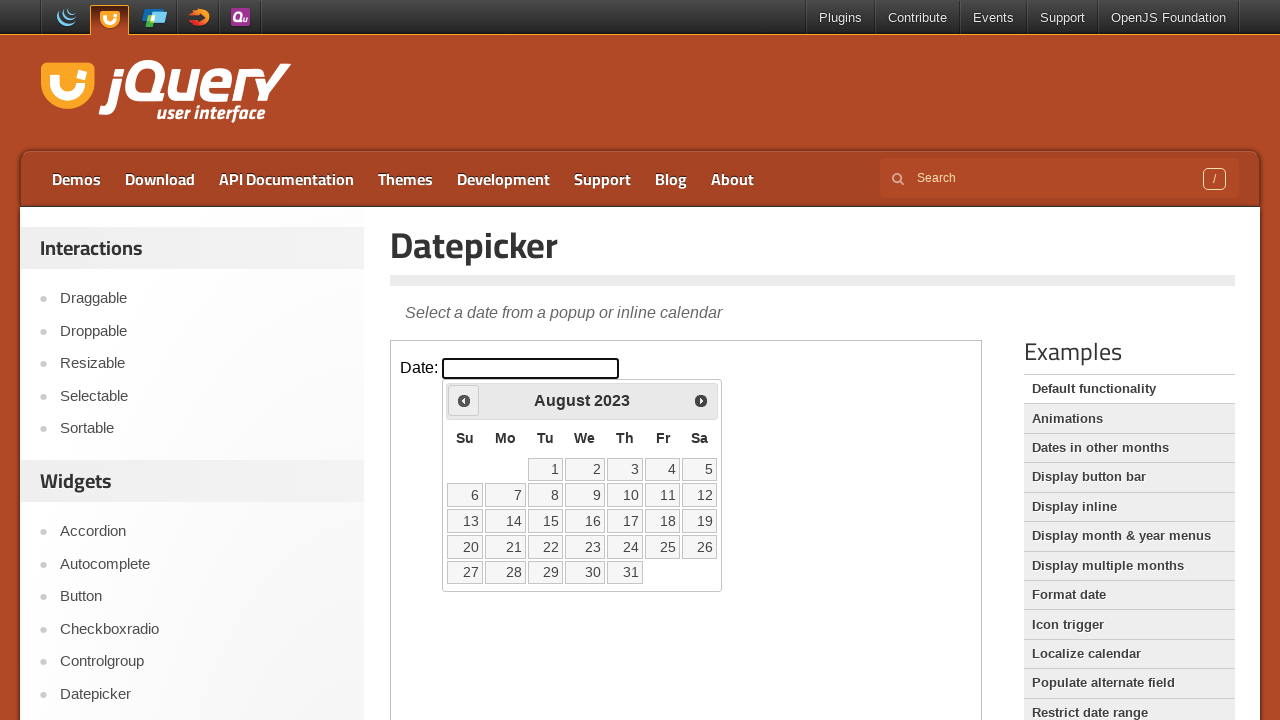

Retrieved current month and year: August 2023
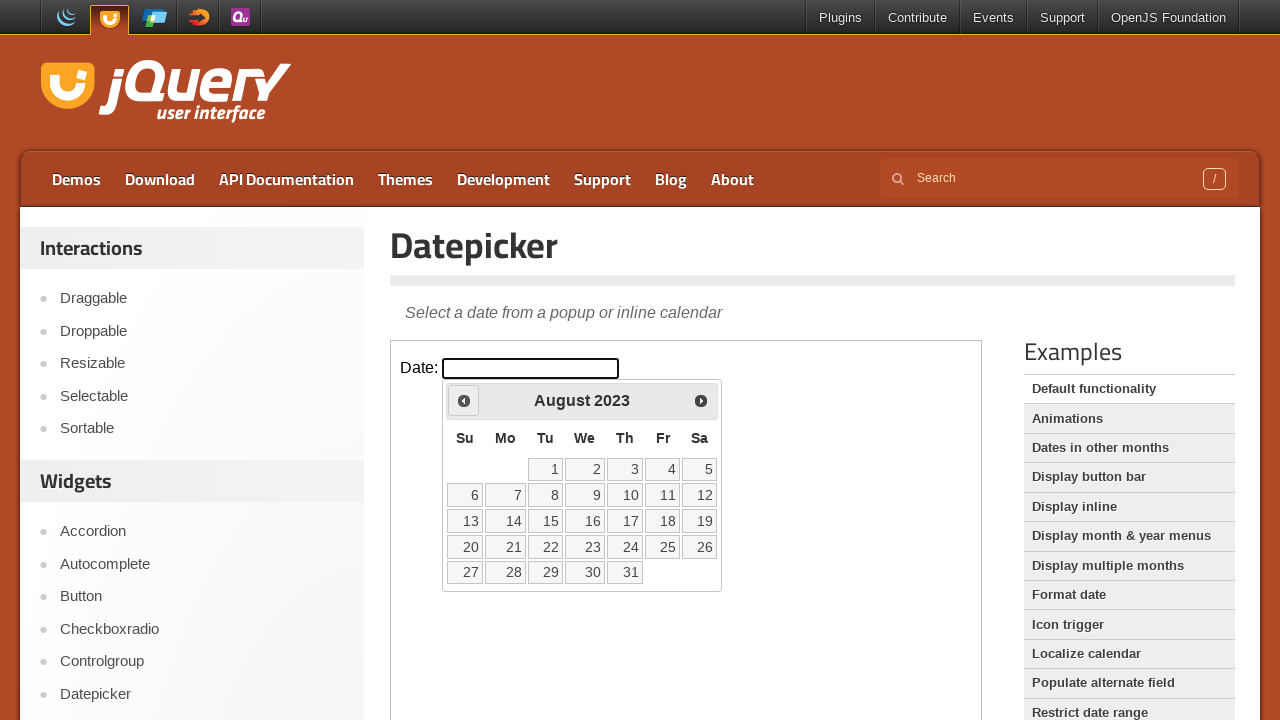

Clicked previous month button to navigate back from August 2023 at (464, 400) on iframe.demo-frame >> internal:control=enter-frame >> span.ui-icon-circle-triangl
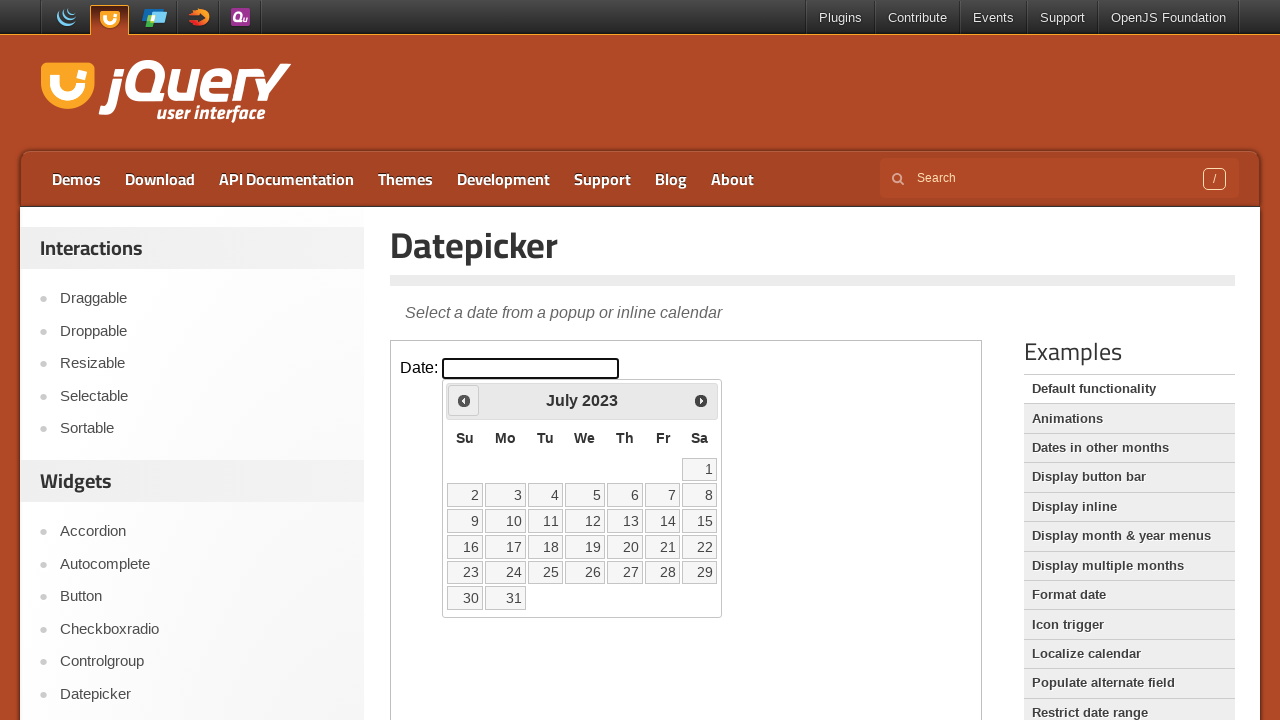

Waited for calendar to update
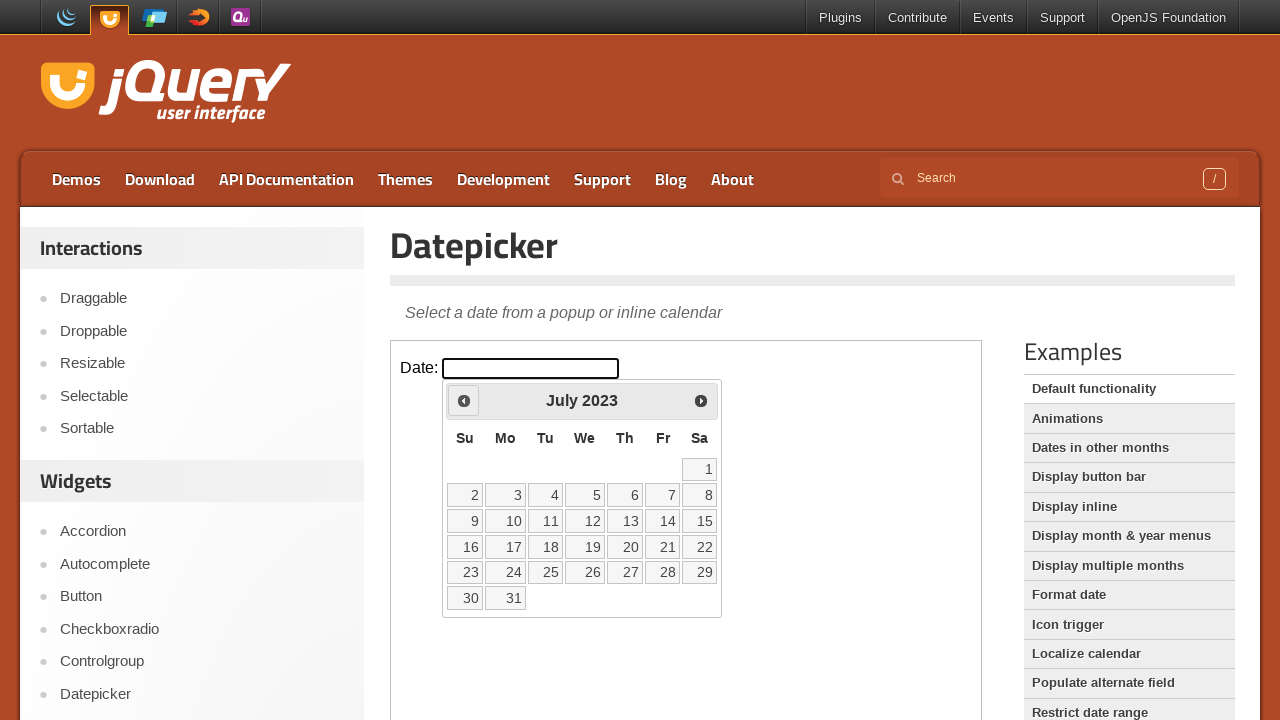

Retrieved current month and year: July 2023
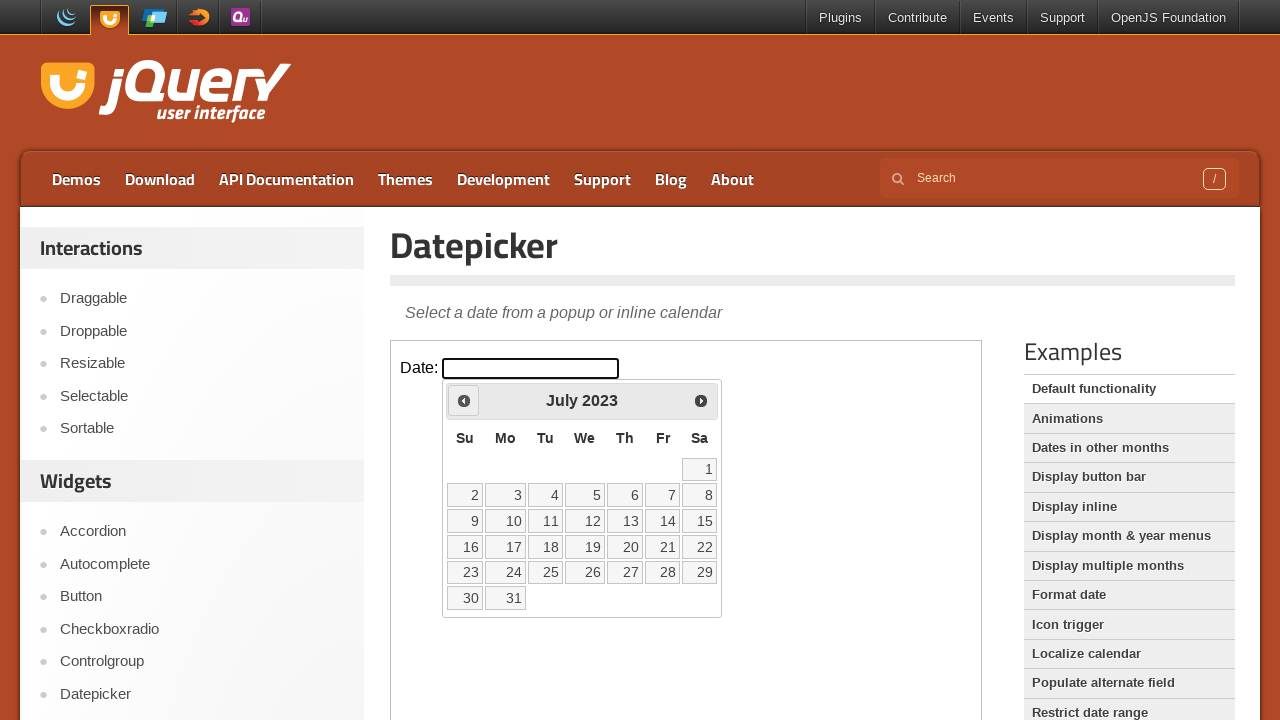

Clicked previous month button to navigate back from July 2023 at (464, 400) on iframe.demo-frame >> internal:control=enter-frame >> span.ui-icon-circle-triangl
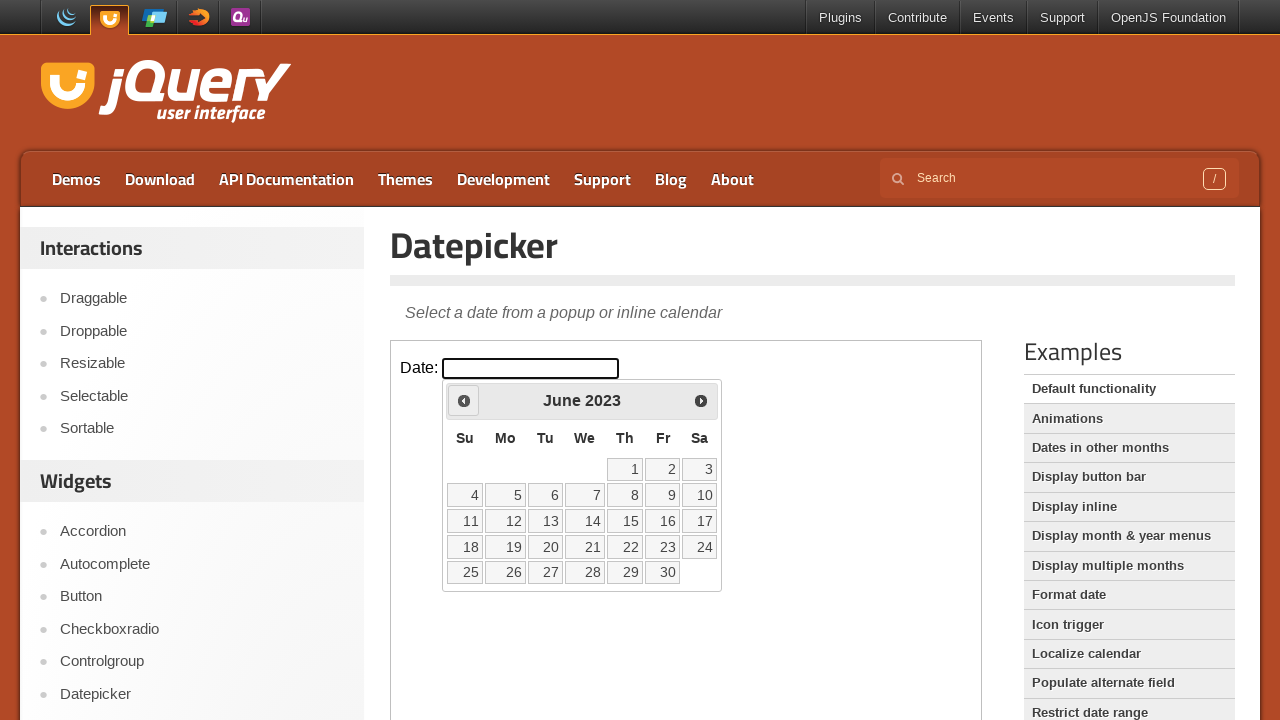

Waited for calendar to update
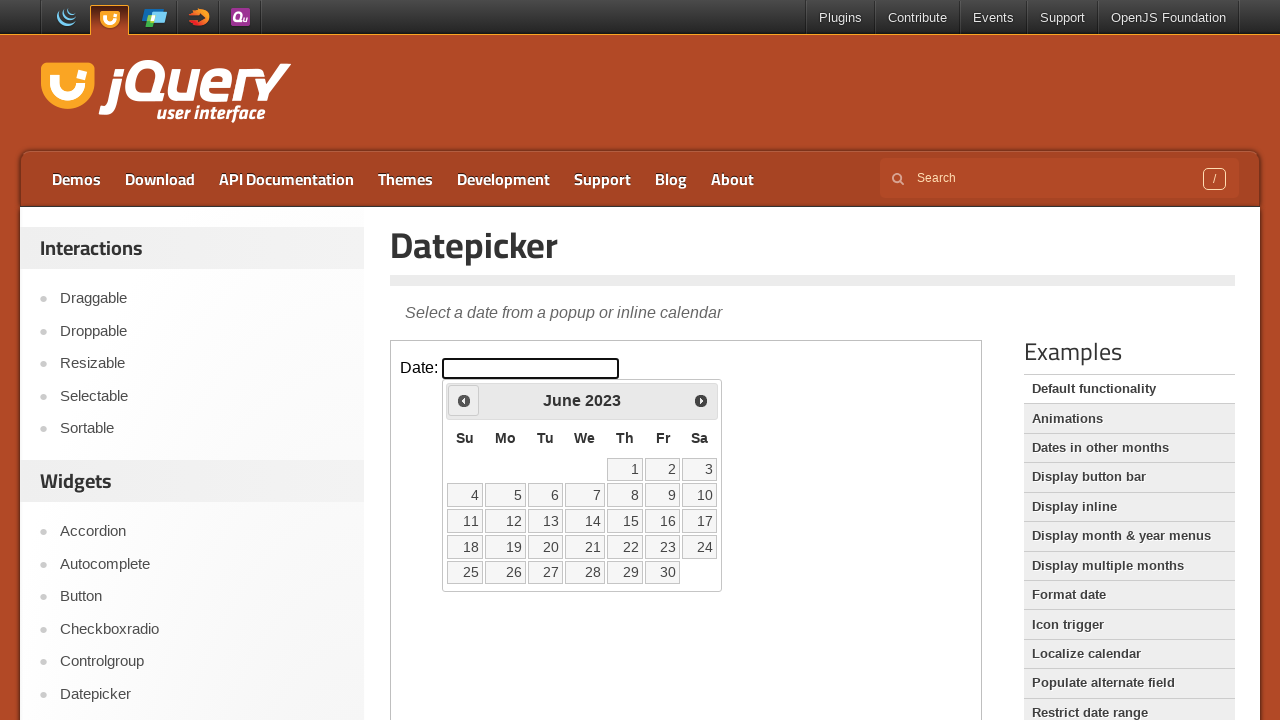

Retrieved current month and year: June 2023
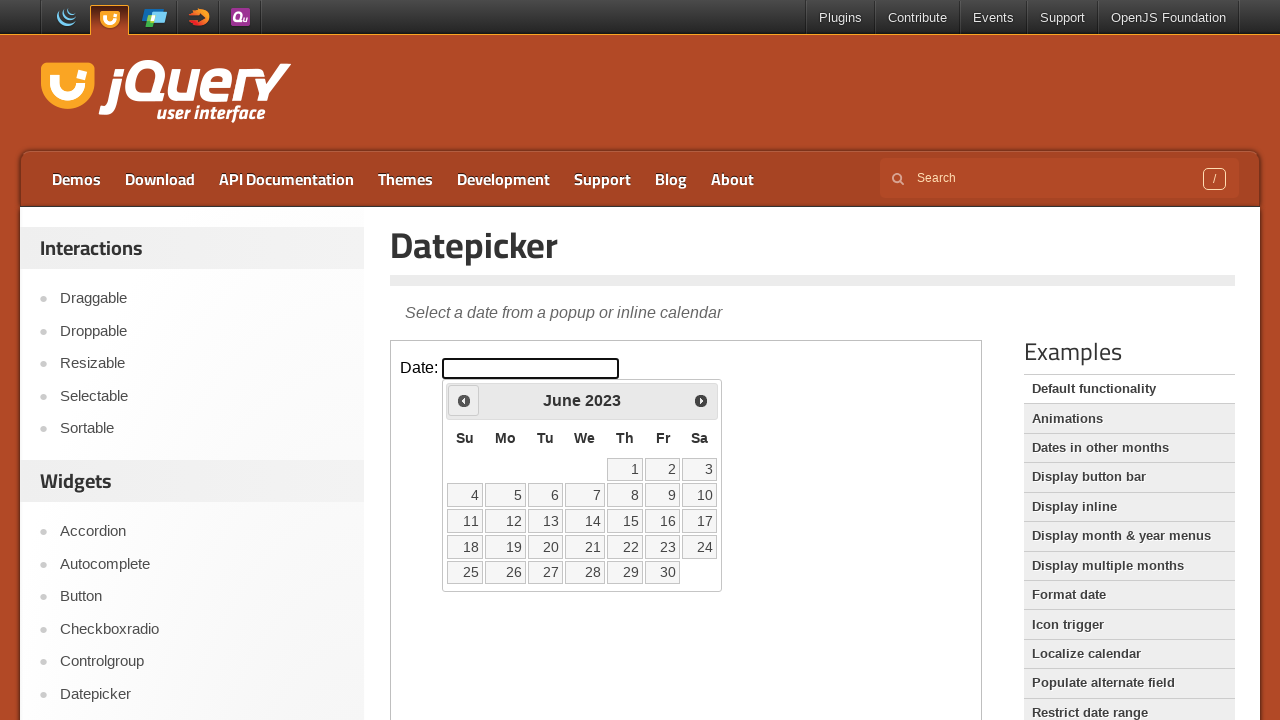

Clicked previous month button to navigate back from June 2023 at (464, 400) on iframe.demo-frame >> internal:control=enter-frame >> span.ui-icon-circle-triangl
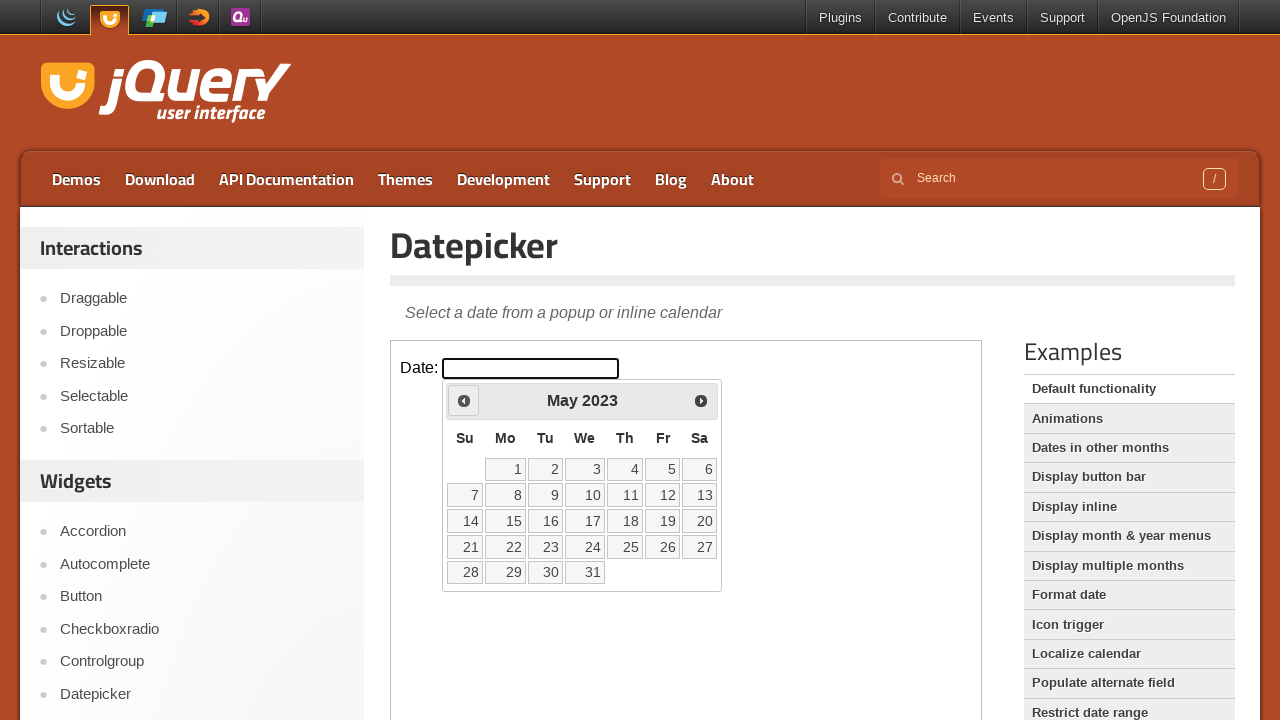

Waited for calendar to update
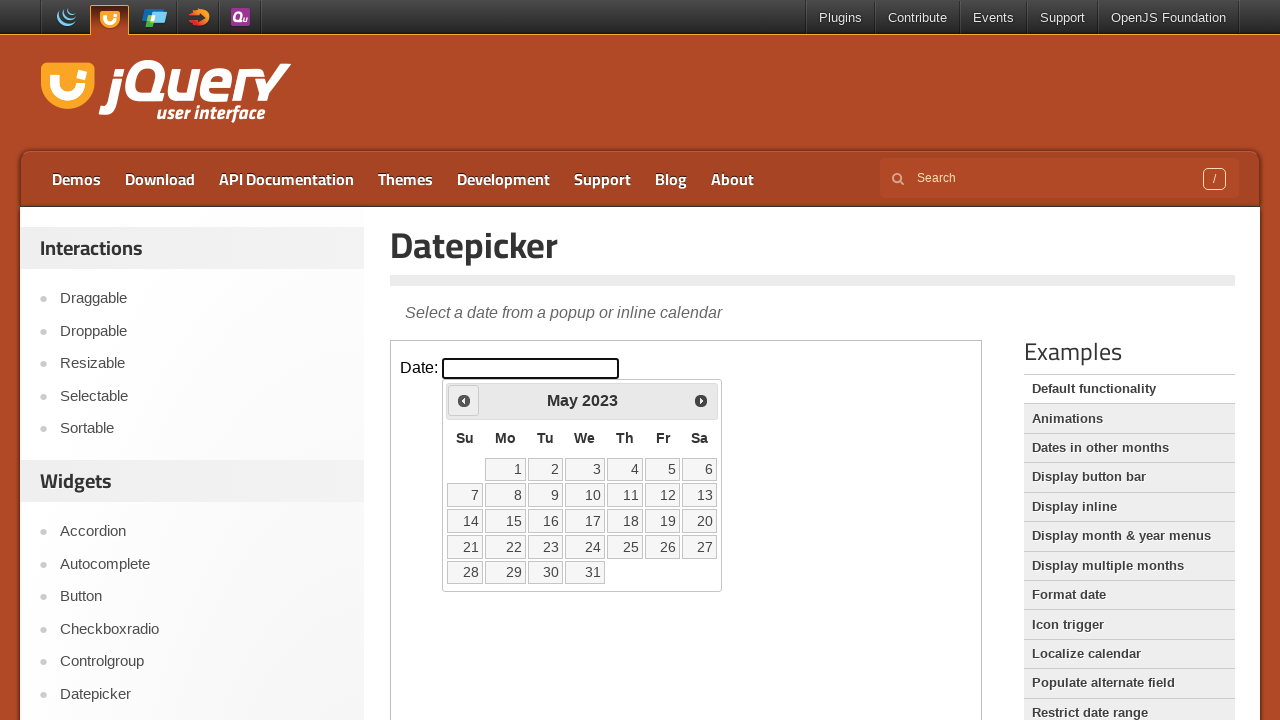

Retrieved current month and year: May 2023
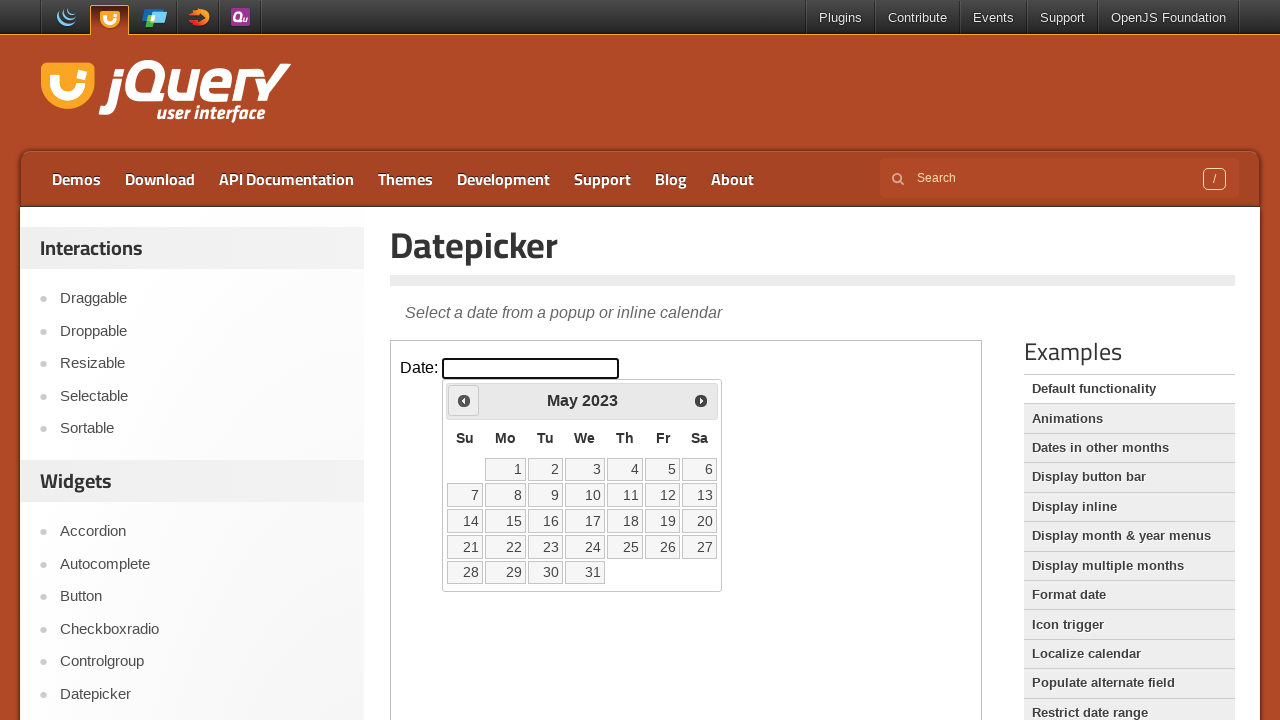

Clicked previous month button to navigate back from May 2023 at (464, 400) on iframe.demo-frame >> internal:control=enter-frame >> span.ui-icon-circle-triangl
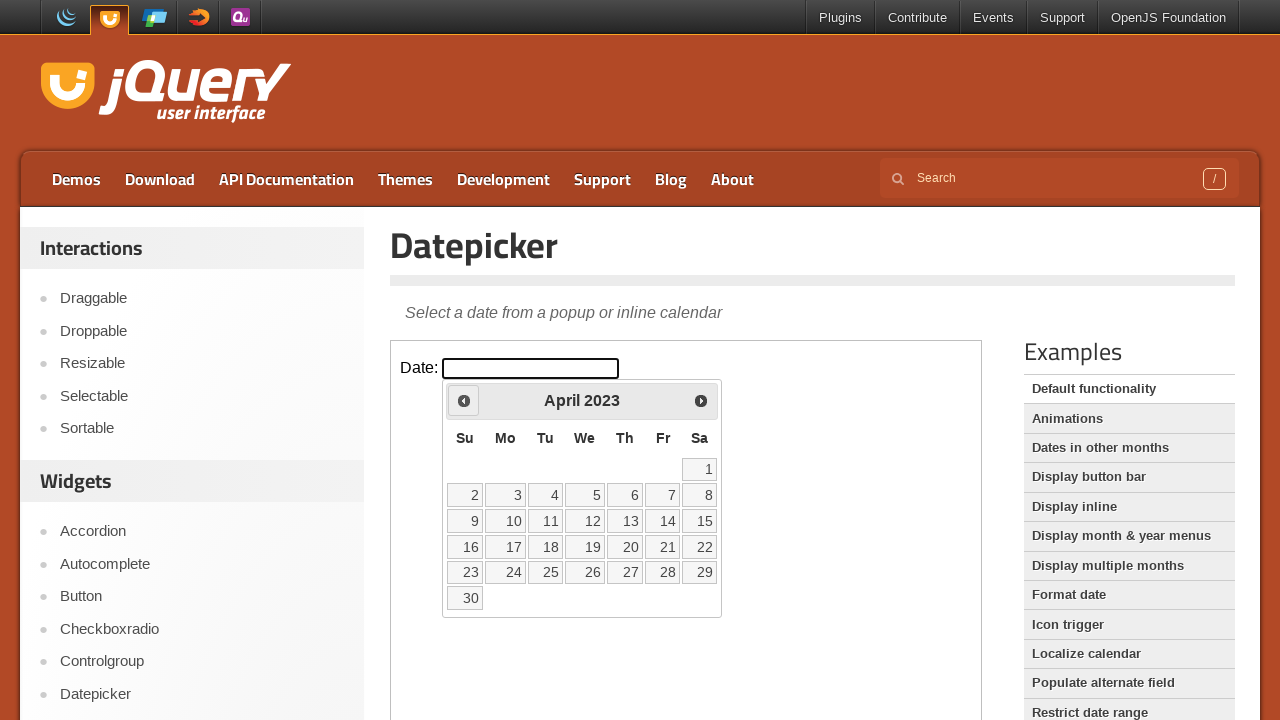

Waited for calendar to update
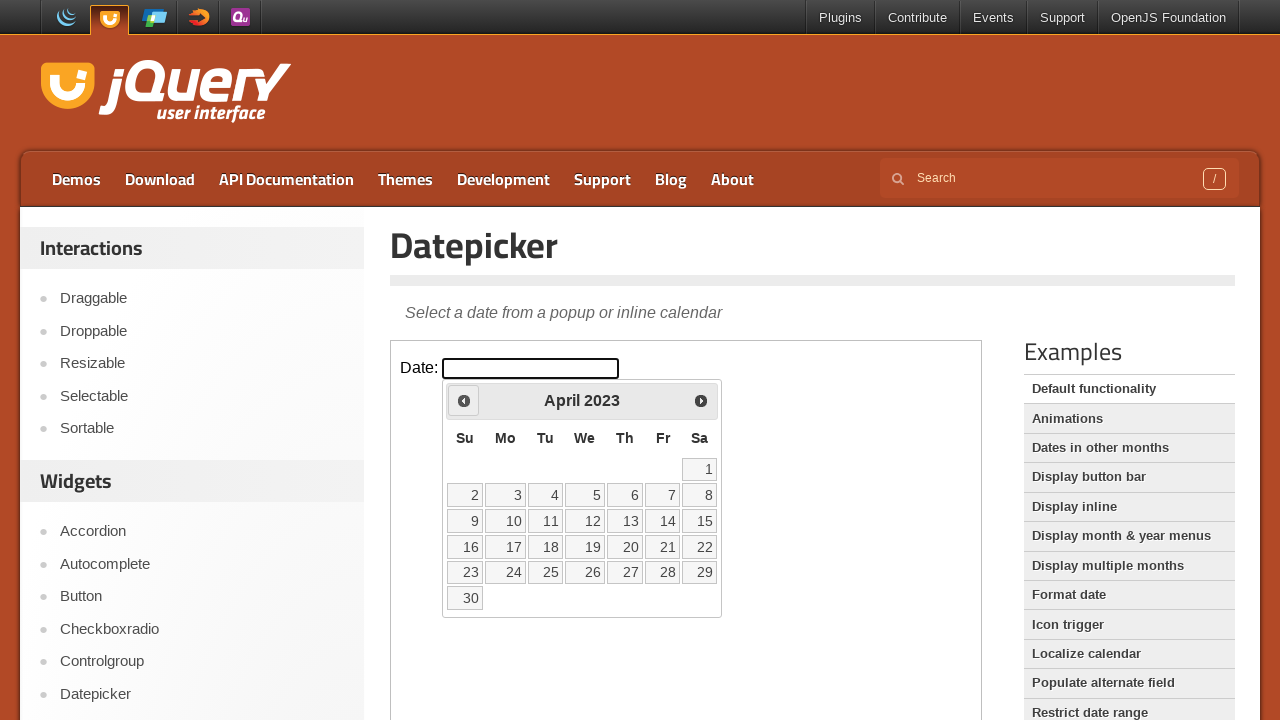

Retrieved current month and year: April 2023
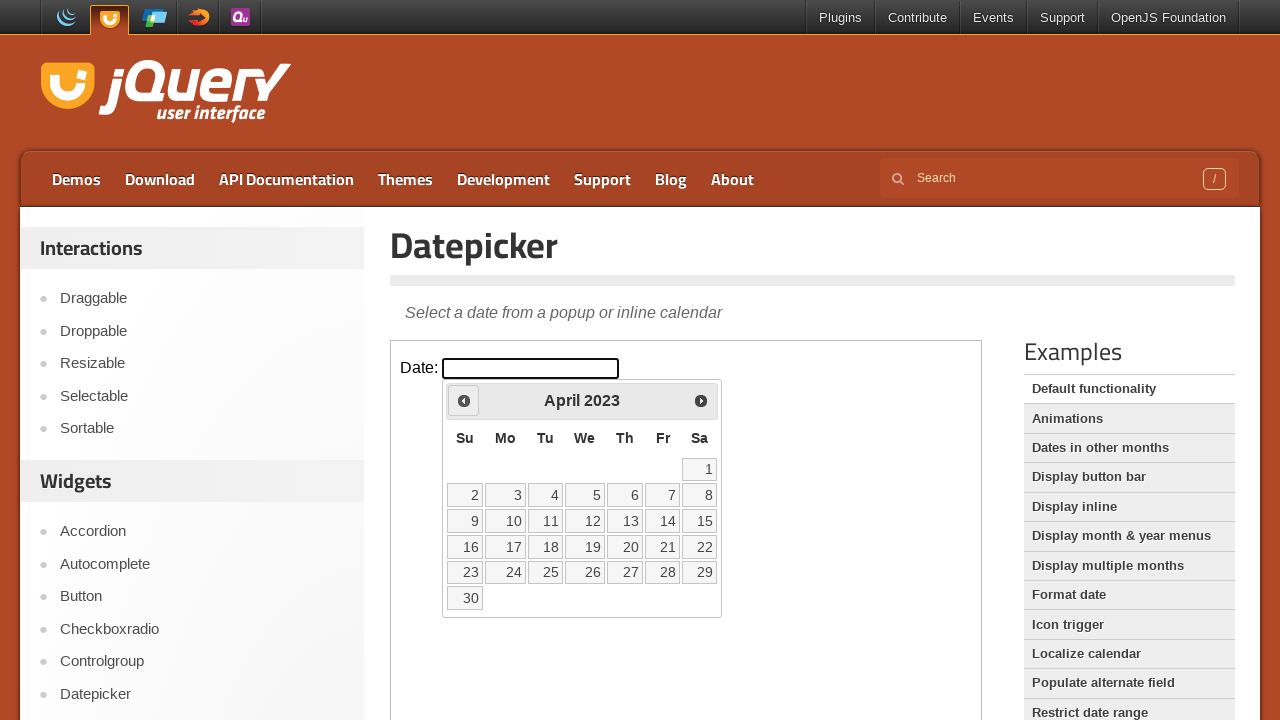

Clicked previous month button to navigate back from April 2023 at (464, 400) on iframe.demo-frame >> internal:control=enter-frame >> span.ui-icon-circle-triangl
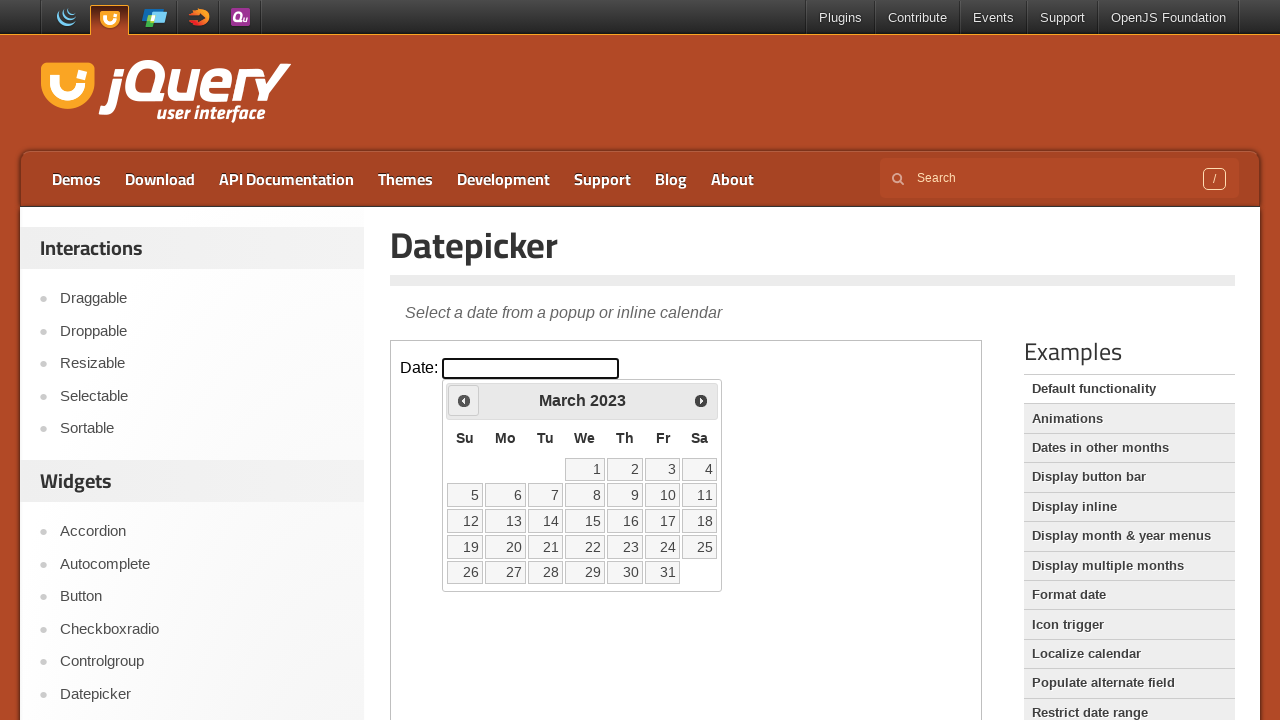

Waited for calendar to update
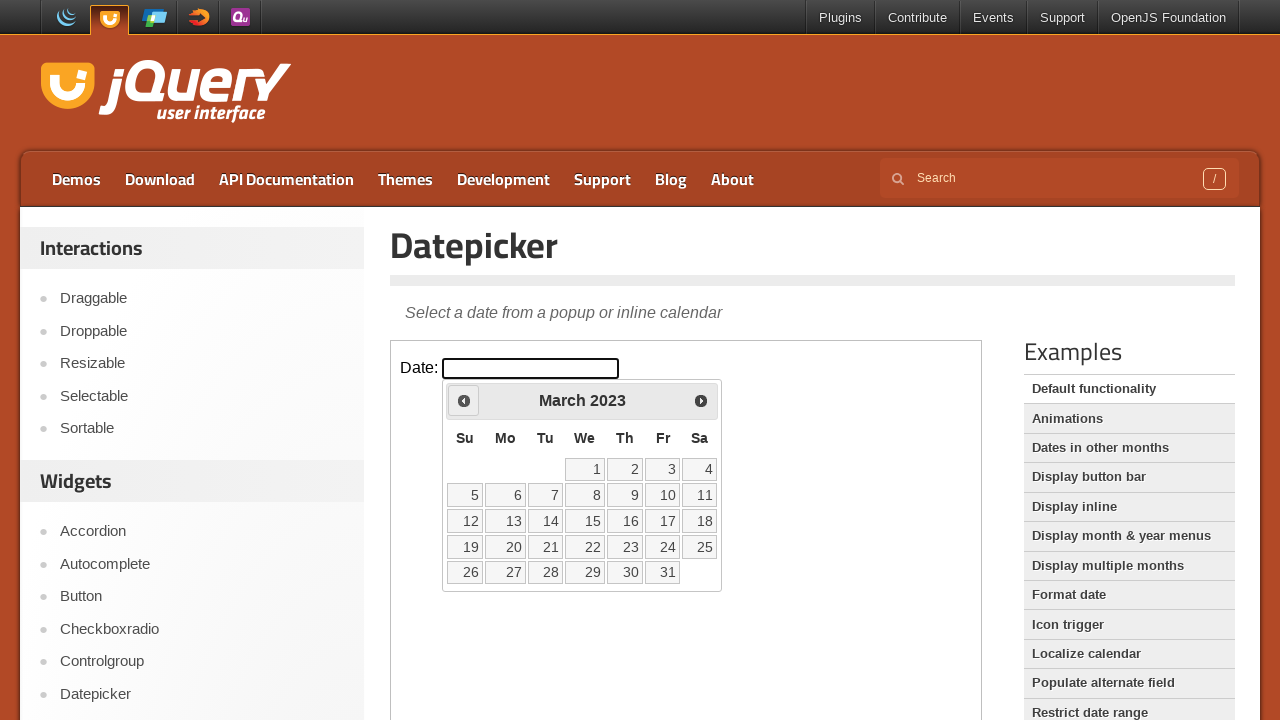

Retrieved current month and year: March 2023
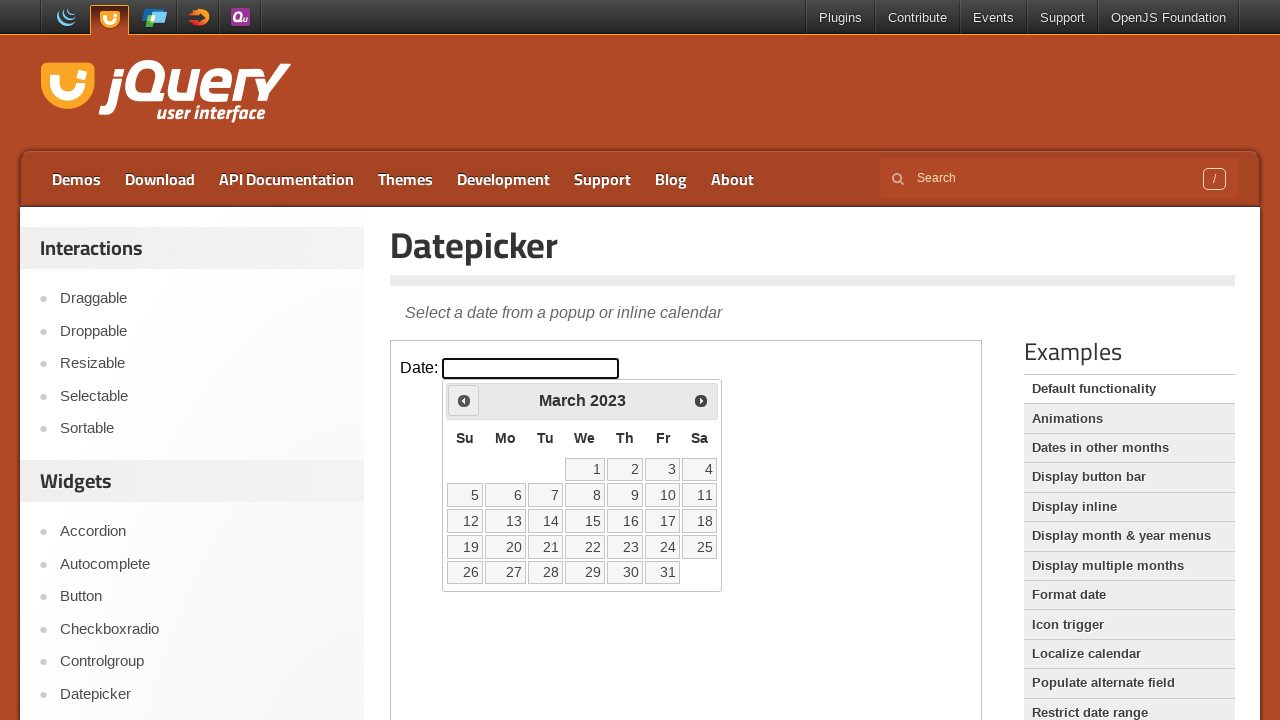

Clicked previous month button to navigate back from March 2023 at (464, 400) on iframe.demo-frame >> internal:control=enter-frame >> span.ui-icon-circle-triangl
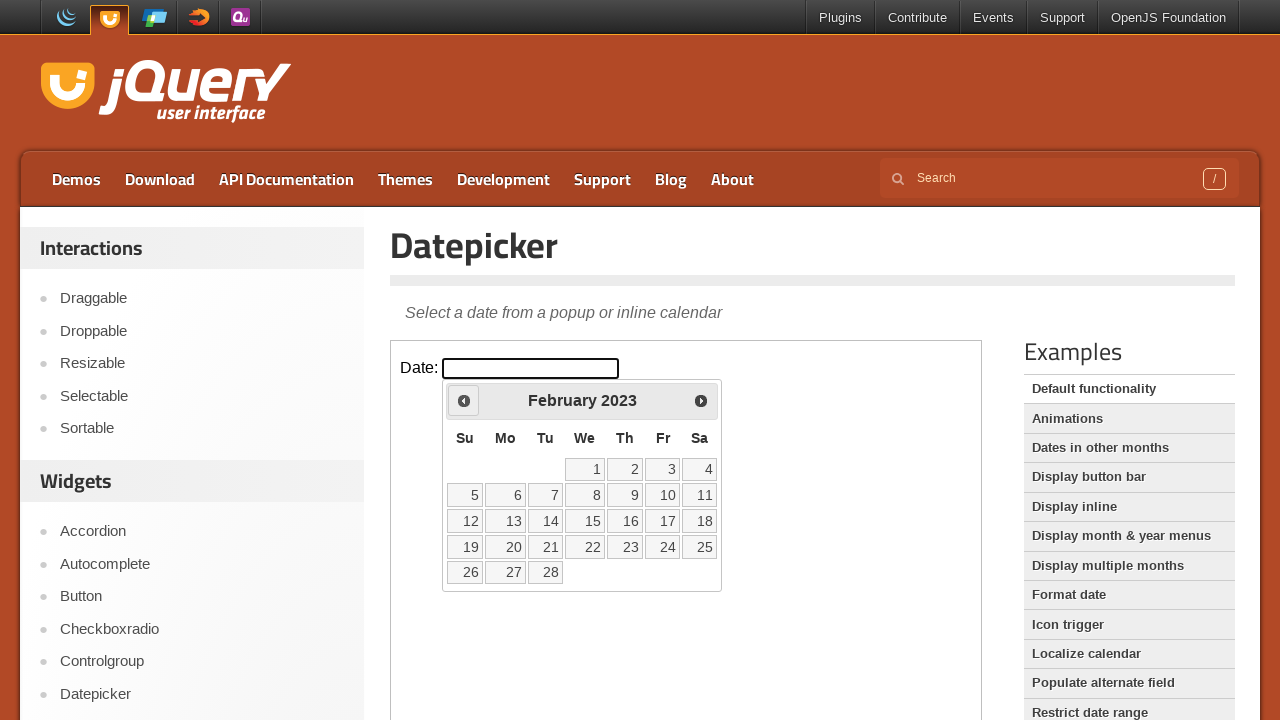

Waited for calendar to update
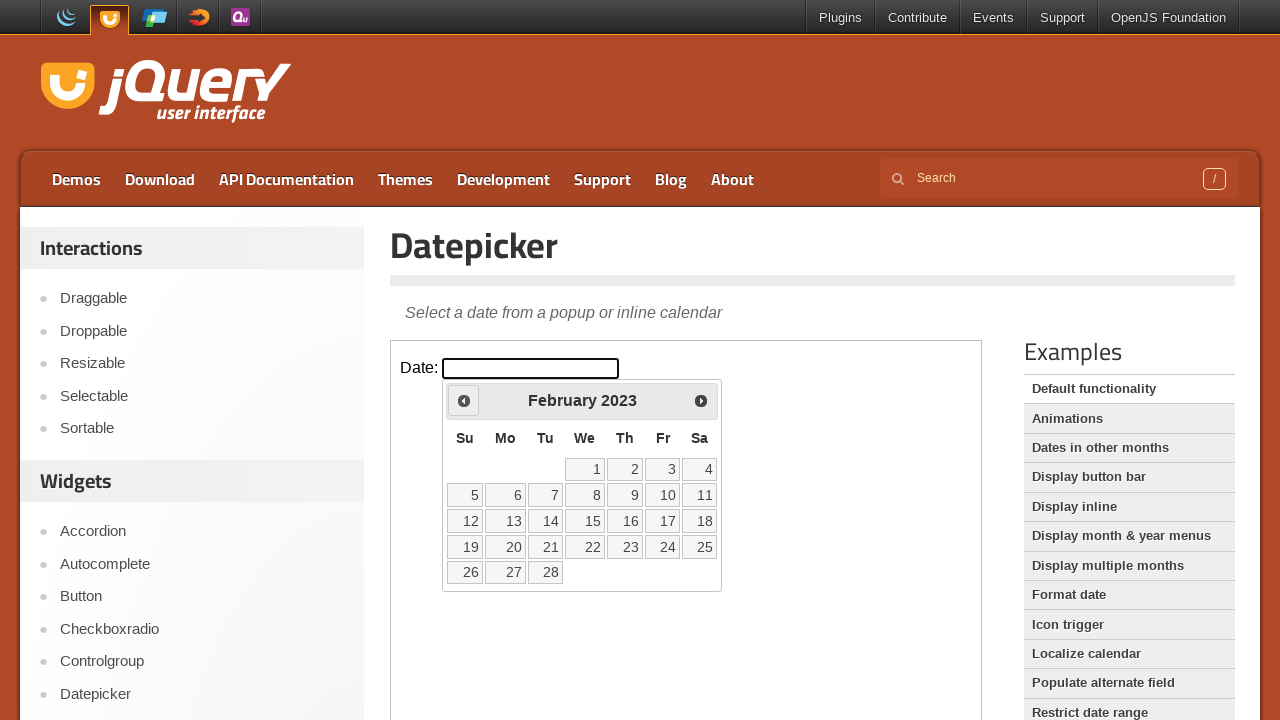

Retrieved current month and year: February 2023
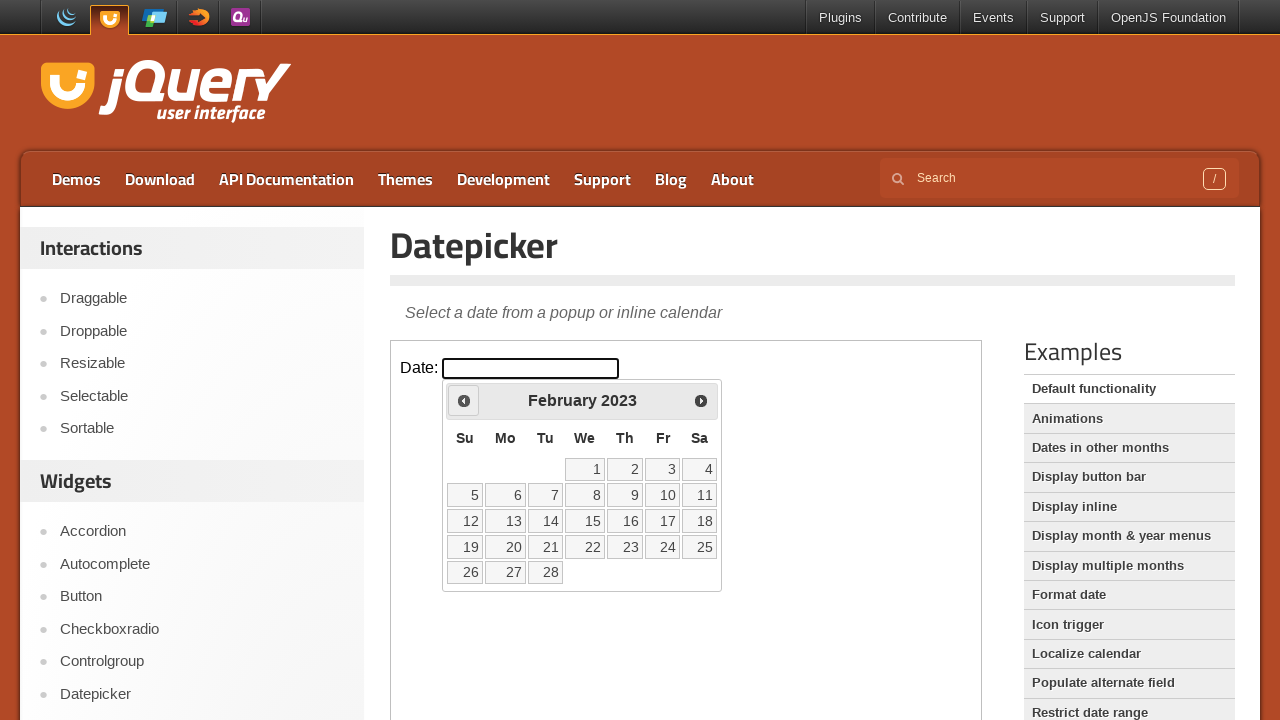

Clicked previous month button to navigate back from February 2023 at (464, 400) on iframe.demo-frame >> internal:control=enter-frame >> span.ui-icon-circle-triangl
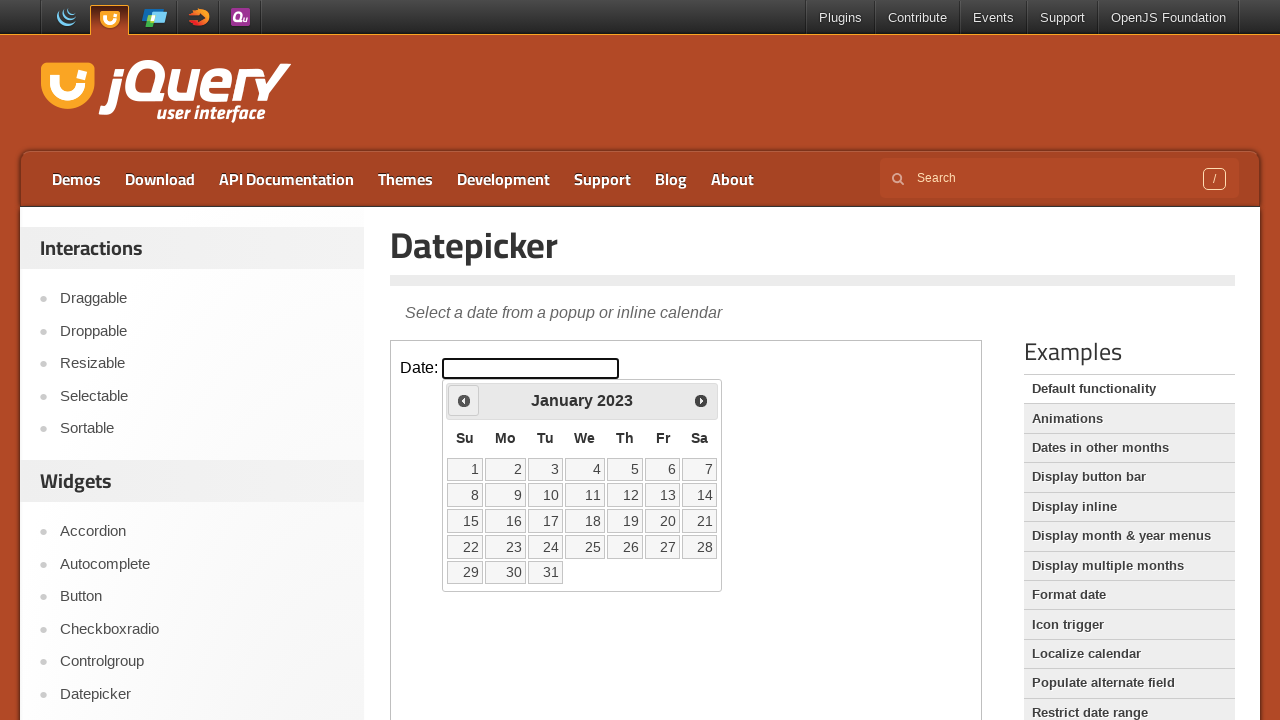

Waited for calendar to update
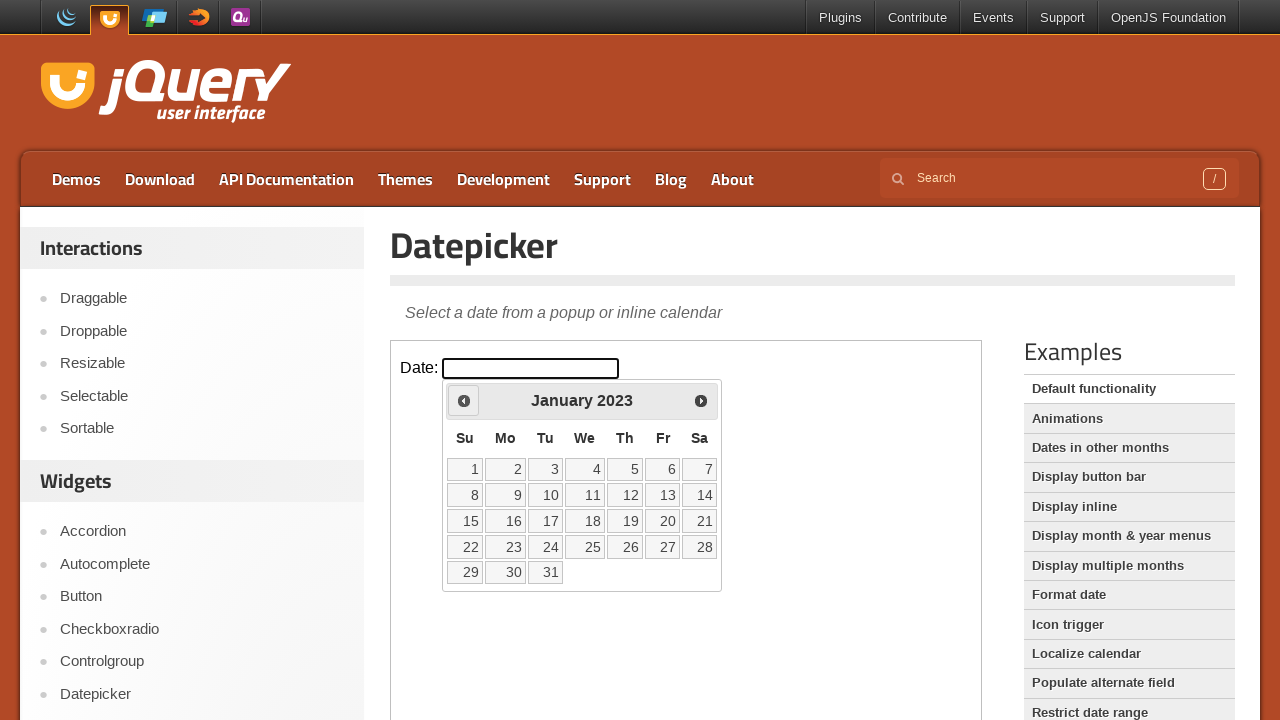

Retrieved current month and year: January 2023
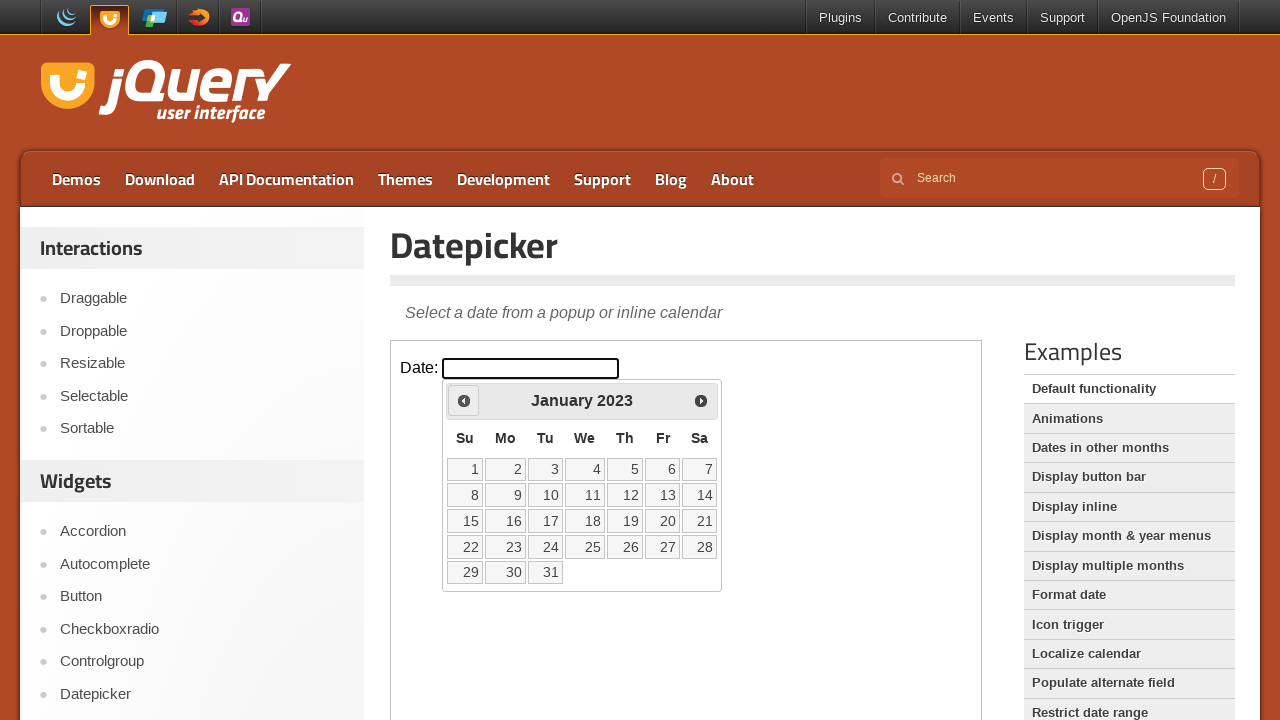

Clicked previous month button to navigate back from January 2023 at (464, 400) on iframe.demo-frame >> internal:control=enter-frame >> span.ui-icon-circle-triangl
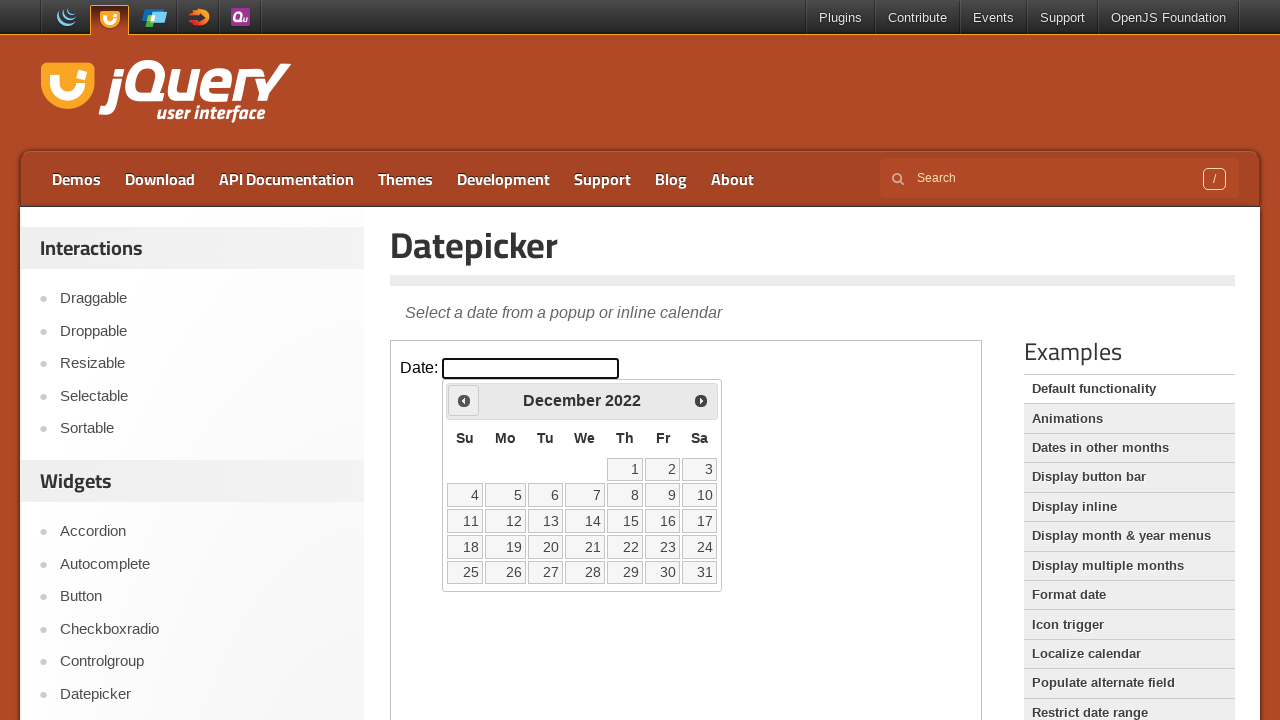

Waited for calendar to update
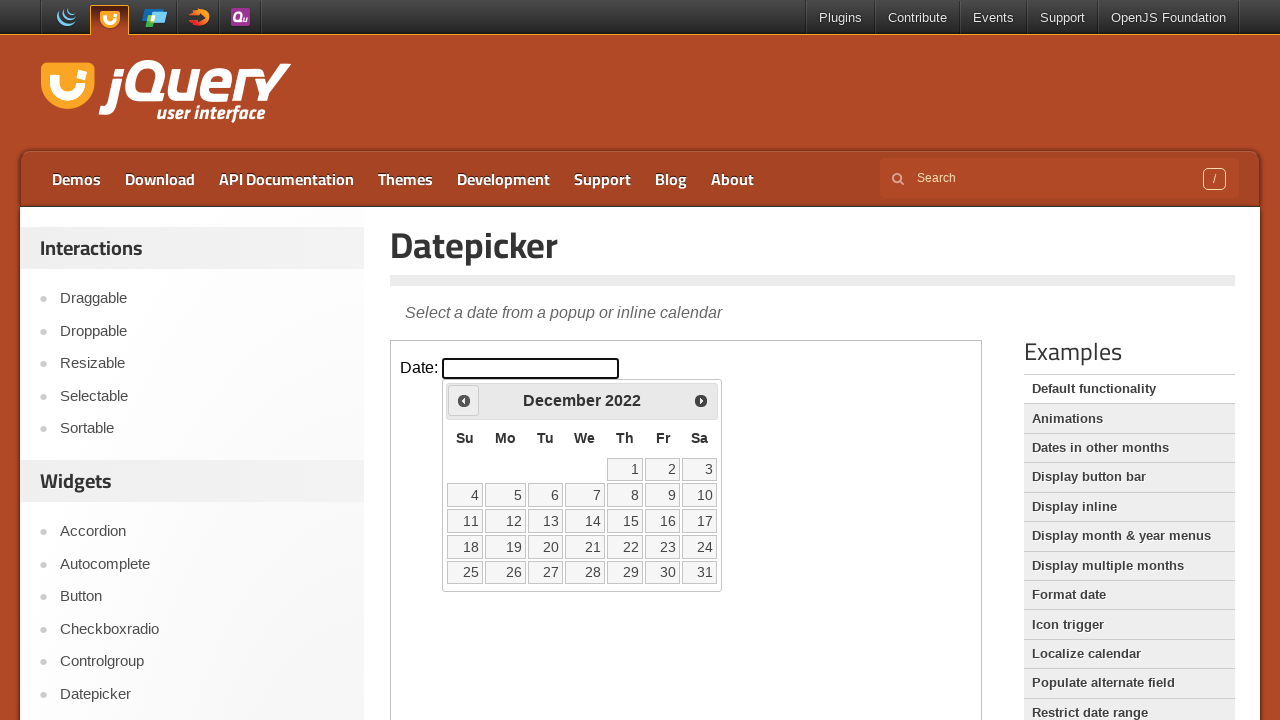

Retrieved current month and year: December 2022
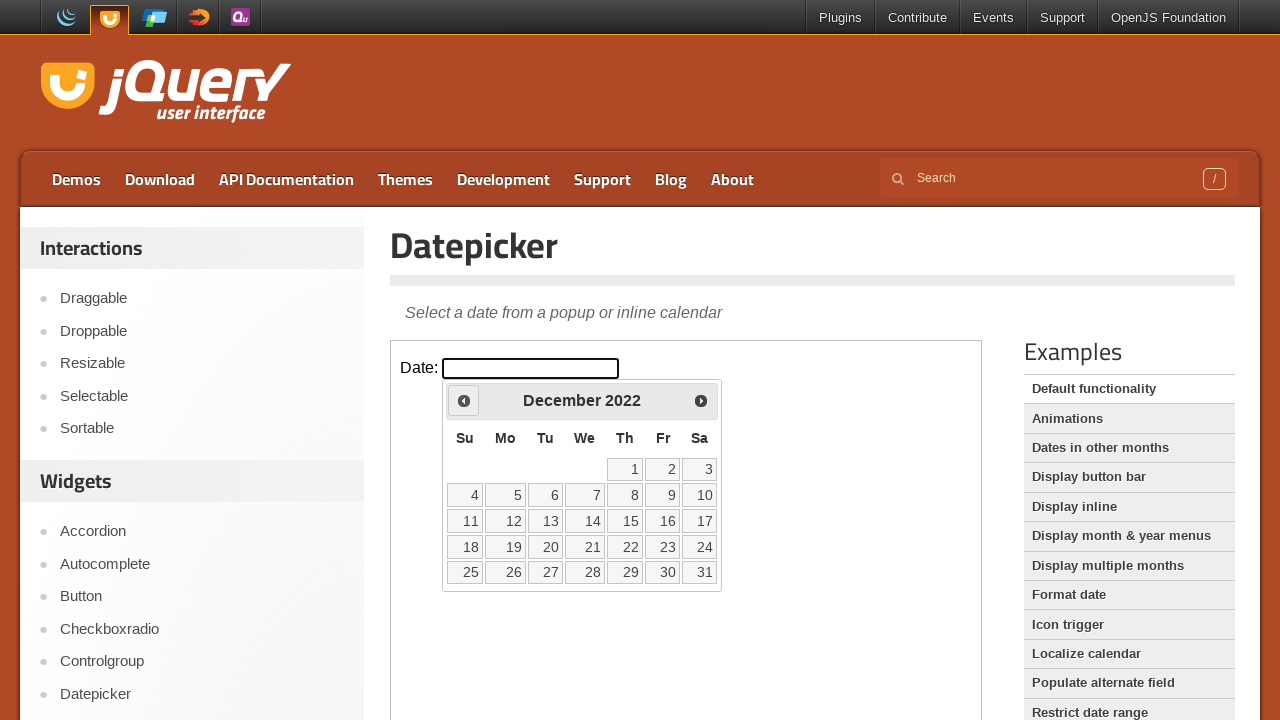

Clicked previous month button to navigate back from December 2022 at (464, 400) on iframe.demo-frame >> internal:control=enter-frame >> span.ui-icon-circle-triangl
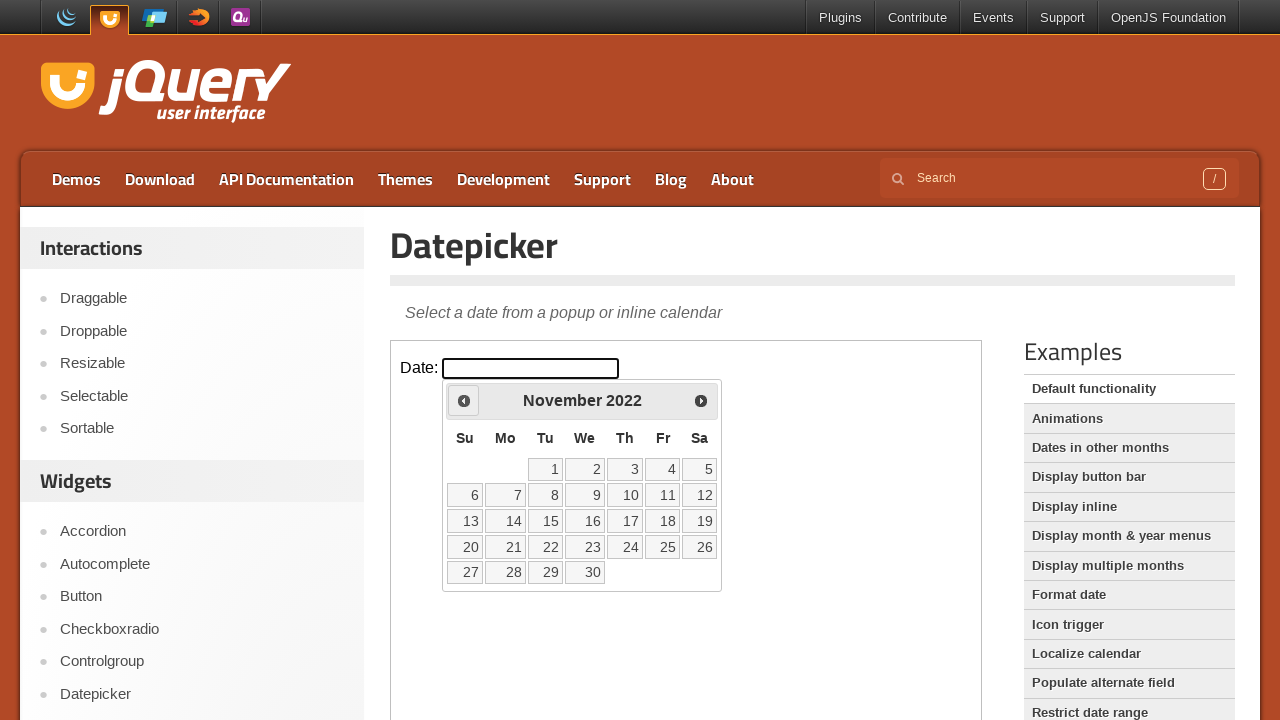

Waited for calendar to update
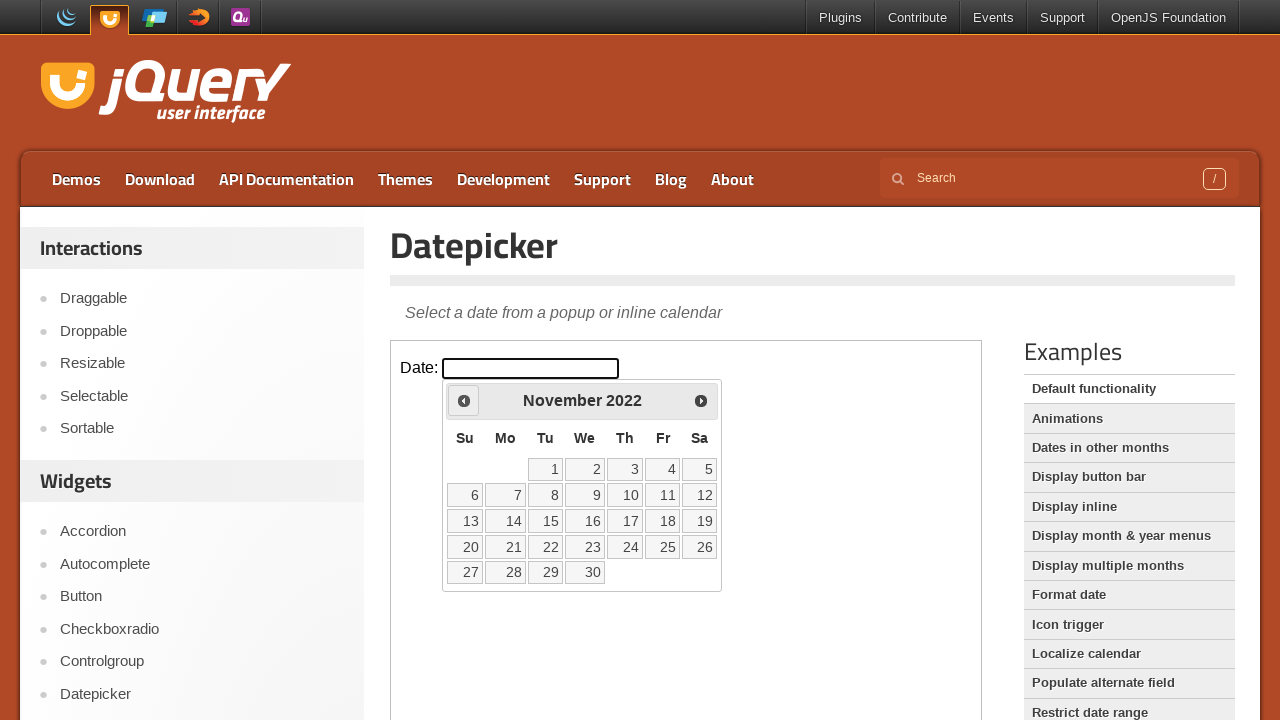

Retrieved current month and year: November 2022
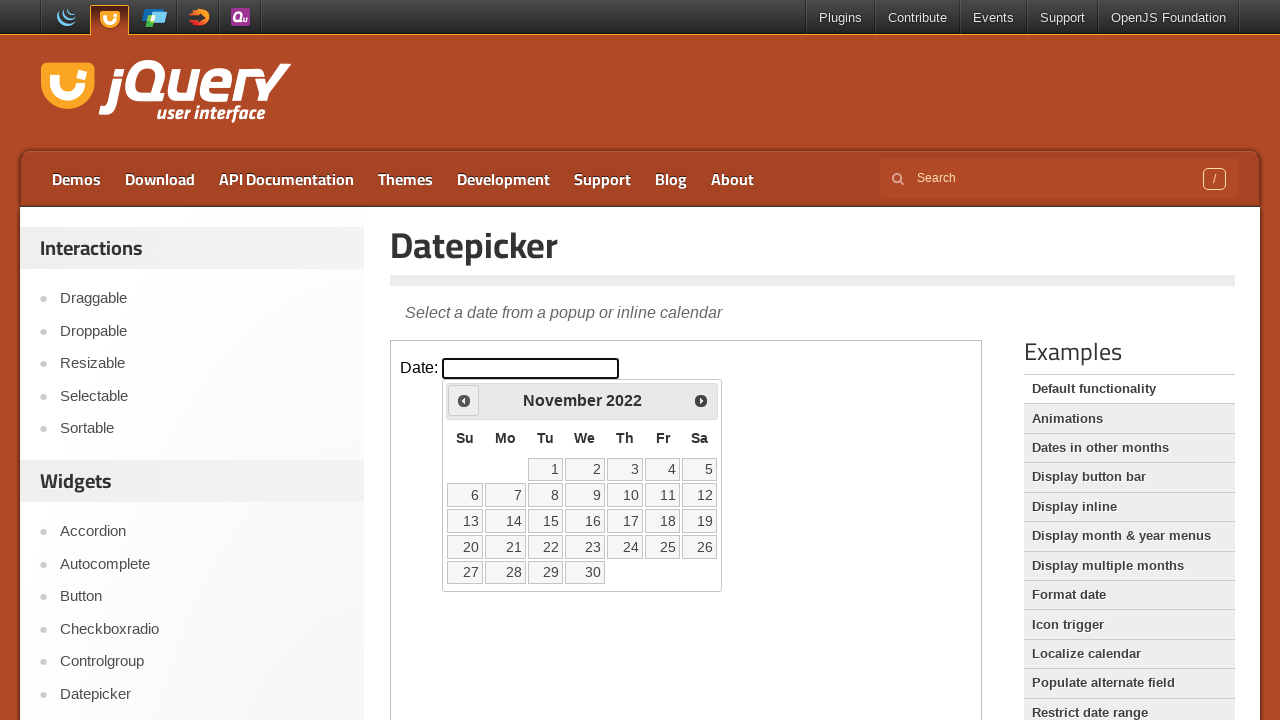

Clicked previous month button to navigate back from November 2022 at (464, 400) on iframe.demo-frame >> internal:control=enter-frame >> span.ui-icon-circle-triangl
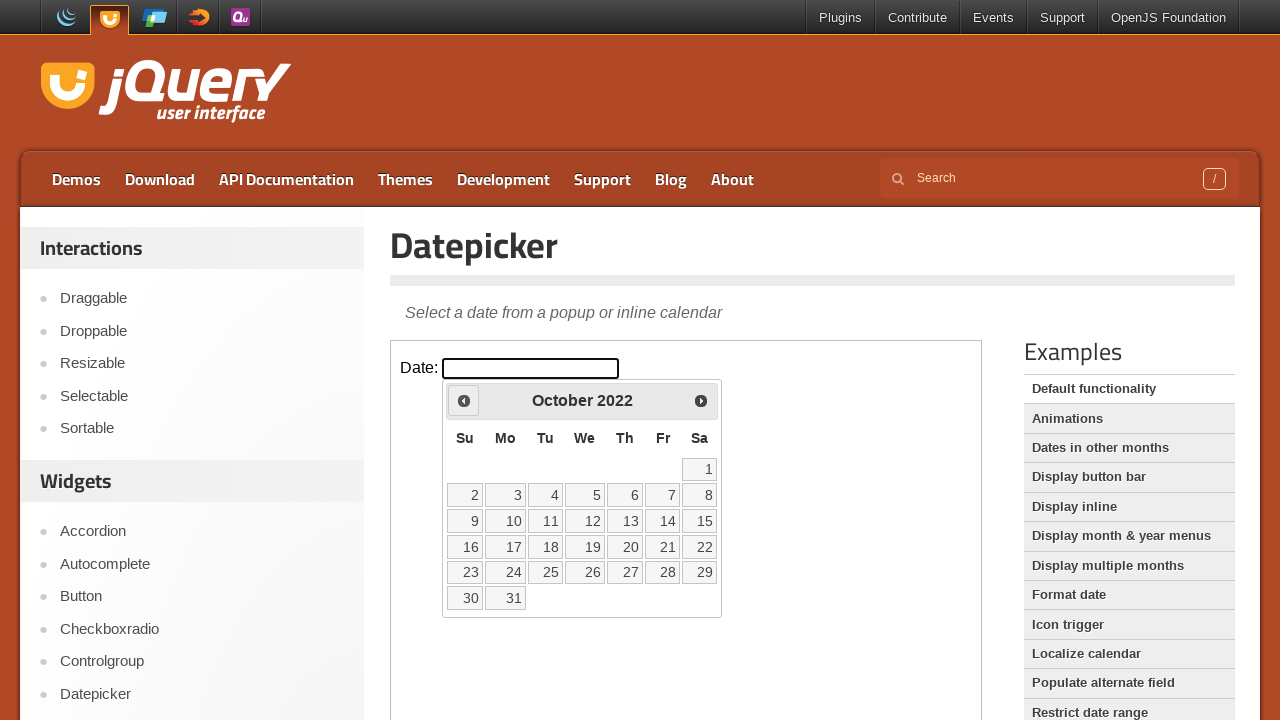

Waited for calendar to update
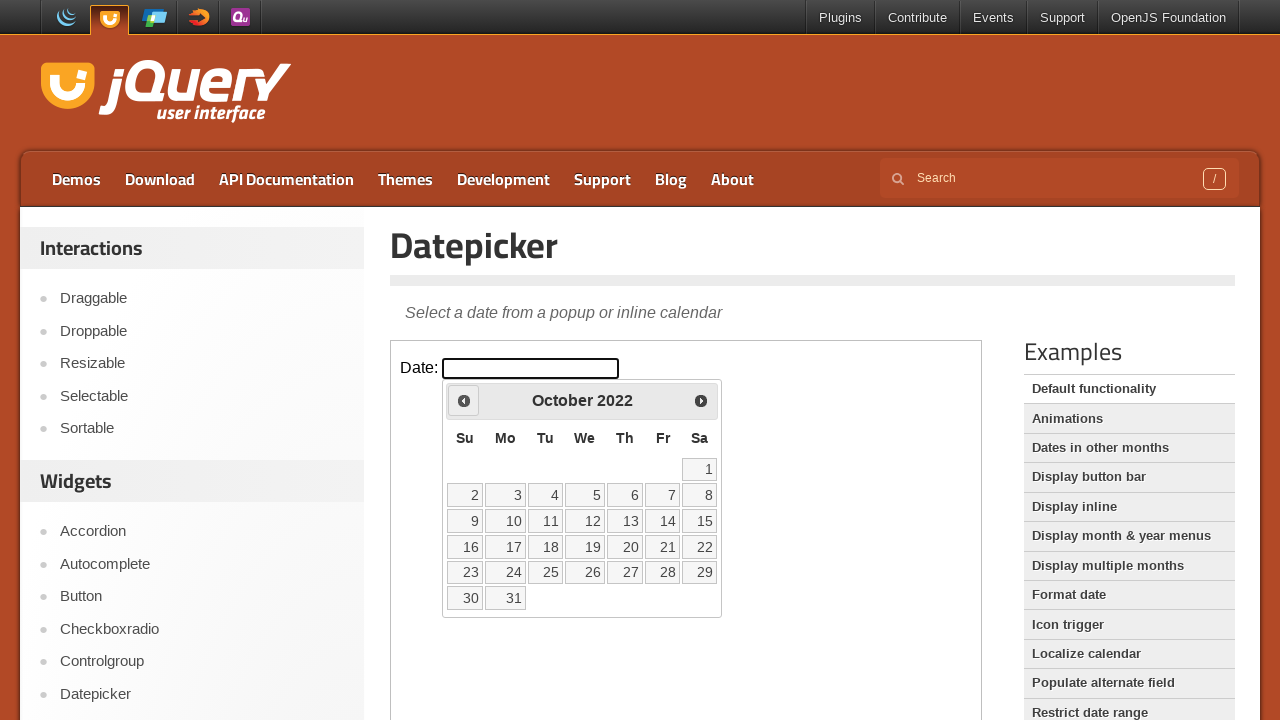

Retrieved current month and year: October 2022
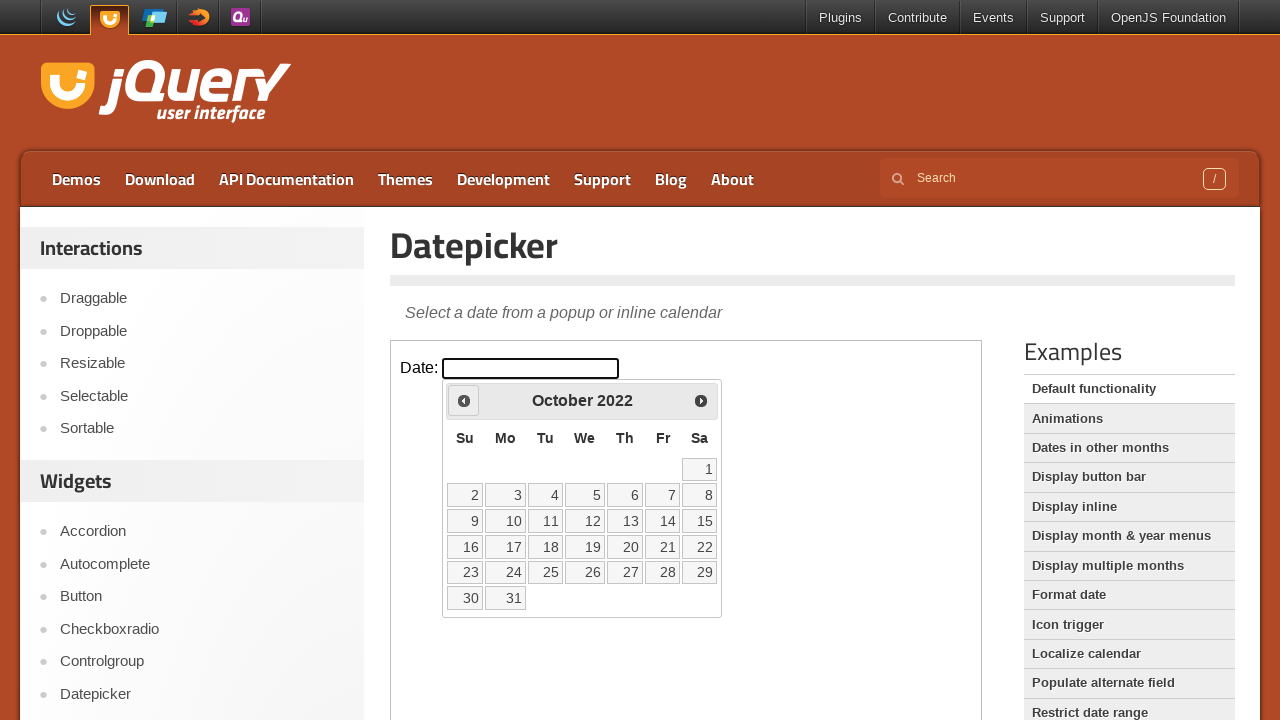

Clicked previous month button to navigate back from October 2022 at (464, 400) on iframe.demo-frame >> internal:control=enter-frame >> span.ui-icon-circle-triangl
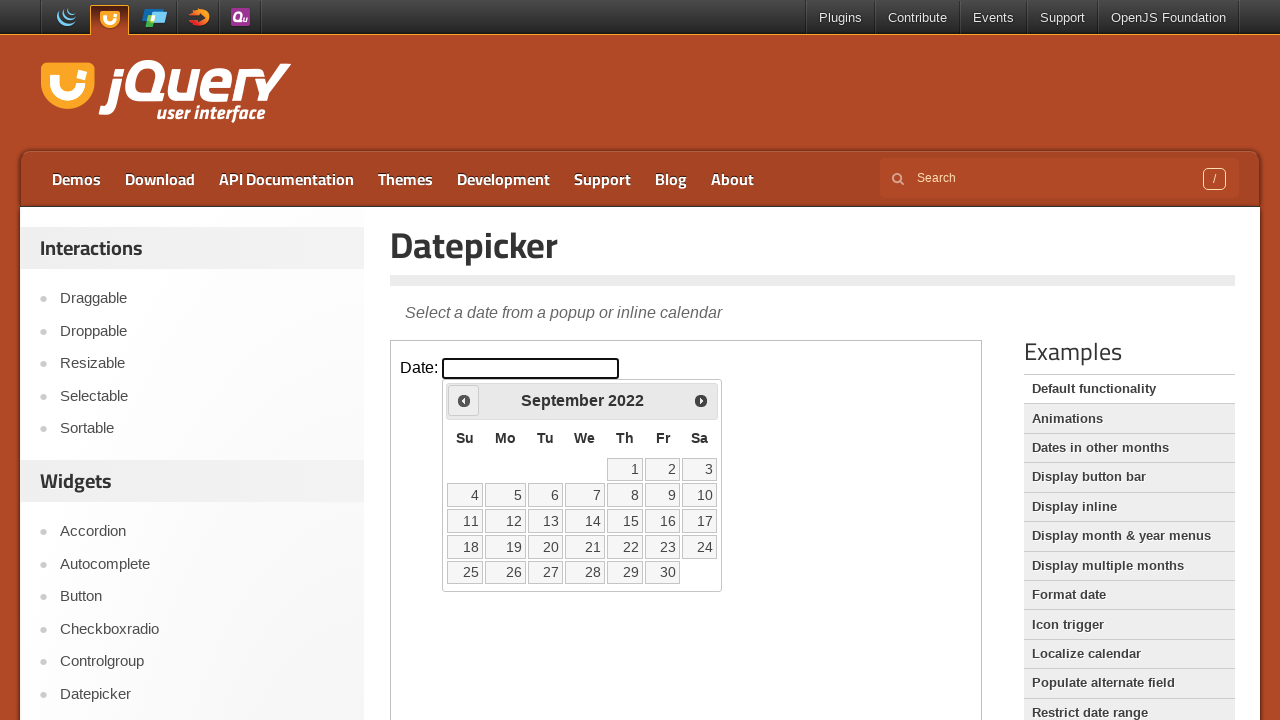

Waited for calendar to update
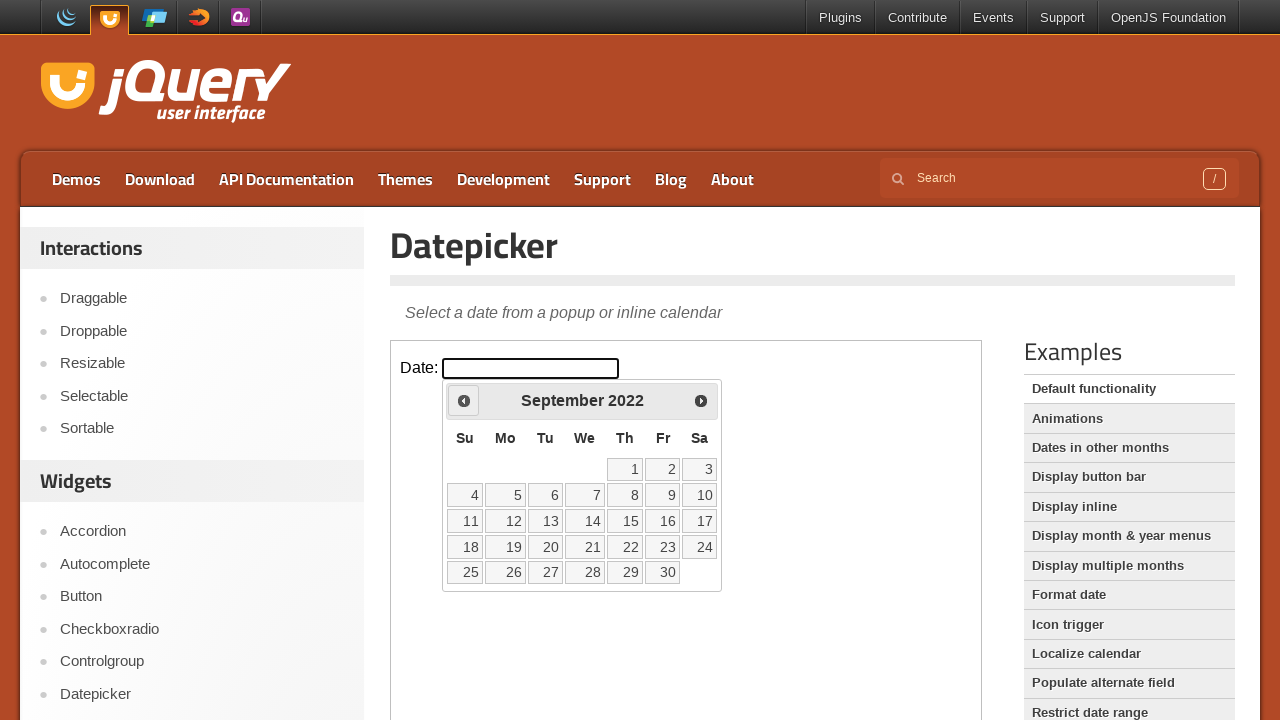

Retrieved current month and year: September 2022
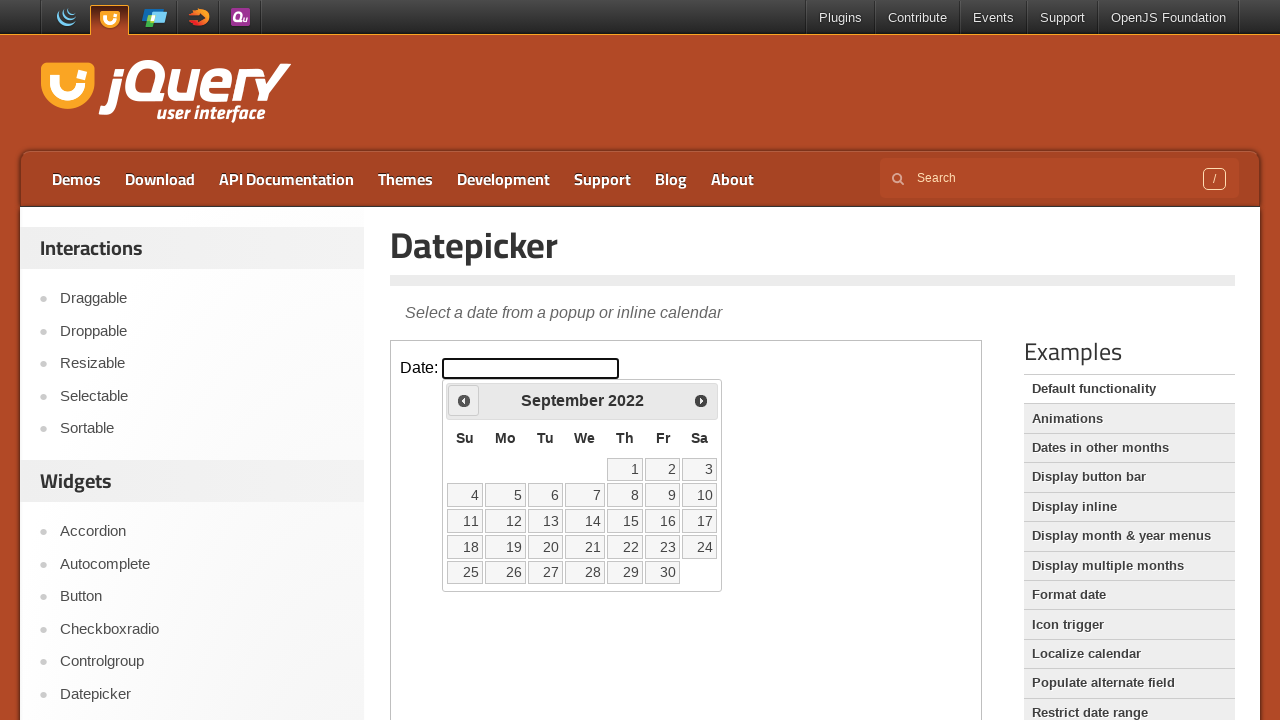

Clicked previous month button to navigate back from September 2022 at (464, 400) on iframe.demo-frame >> internal:control=enter-frame >> span.ui-icon-circle-triangl
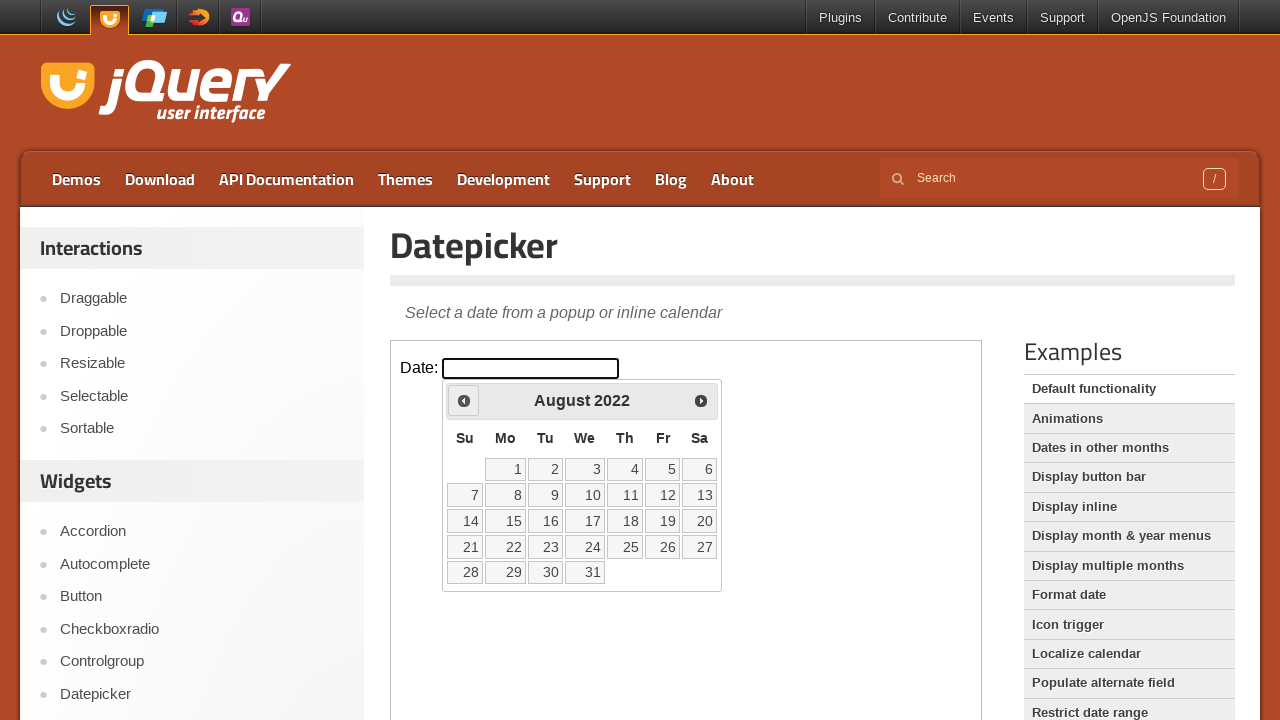

Waited for calendar to update
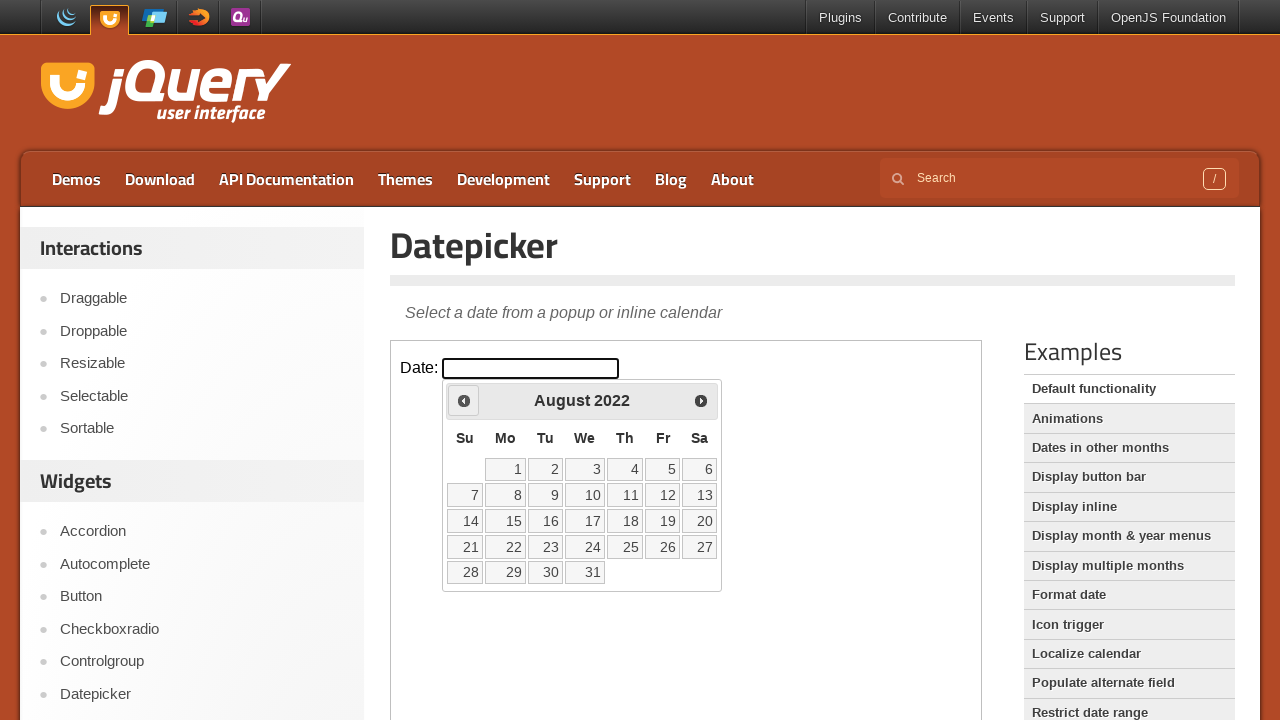

Retrieved current month and year: August 2022
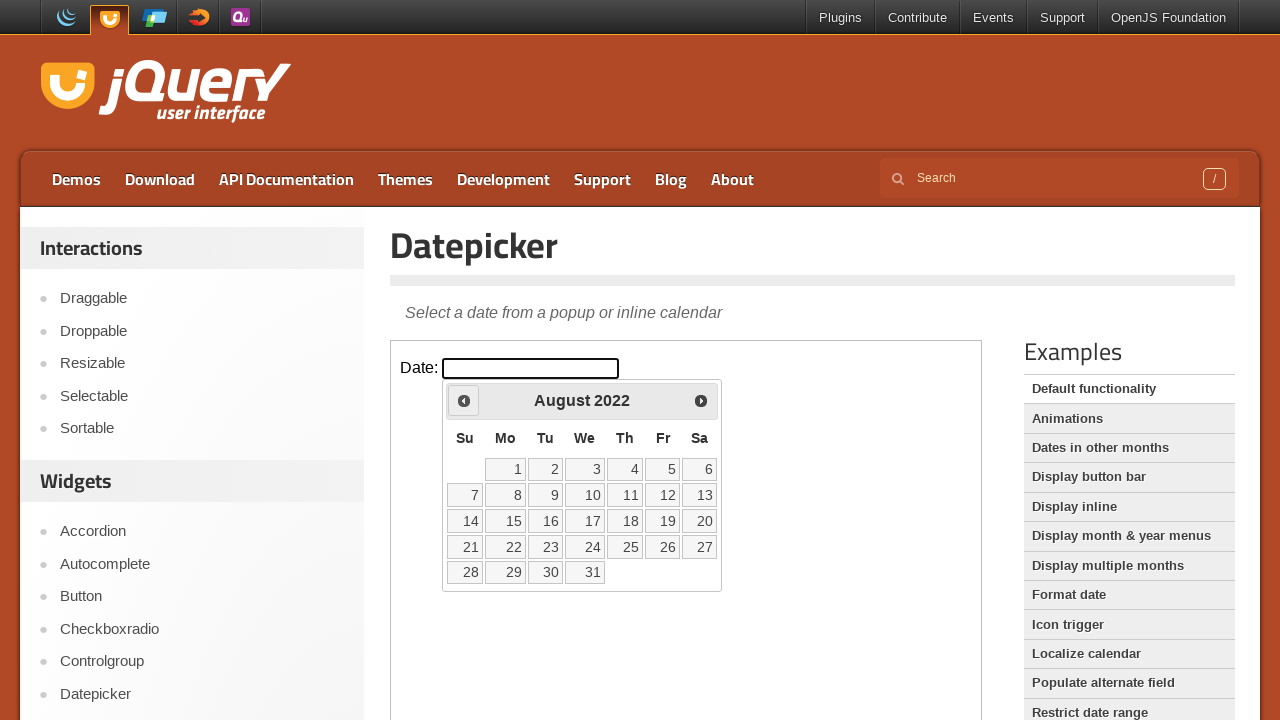

Clicked previous month button to navigate back from August 2022 at (464, 400) on iframe.demo-frame >> internal:control=enter-frame >> span.ui-icon-circle-triangl
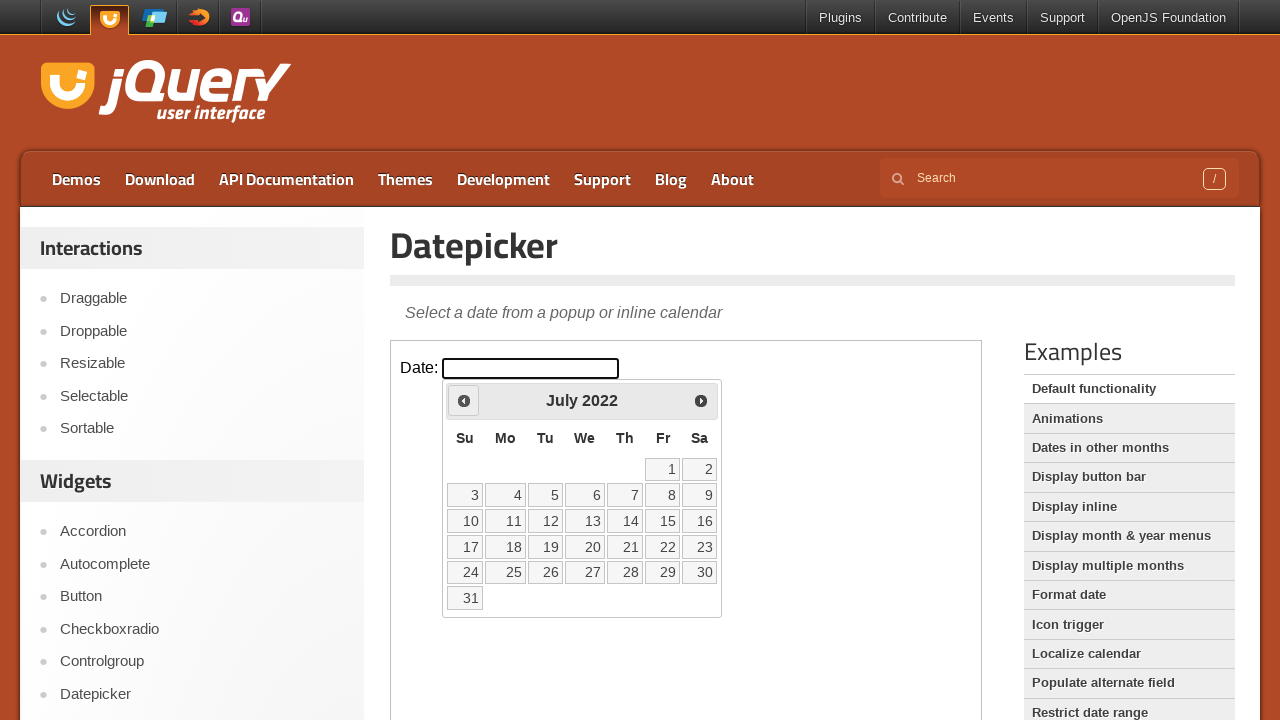

Waited for calendar to update
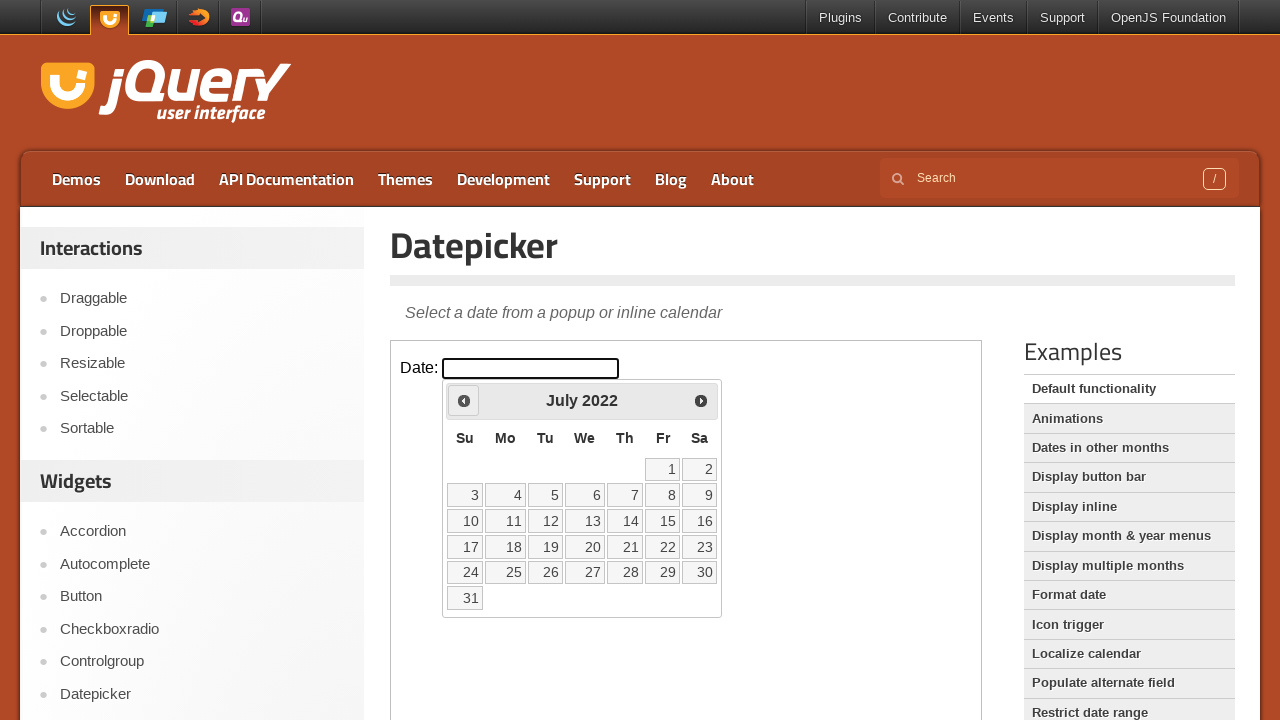

Retrieved current month and year: July 2022
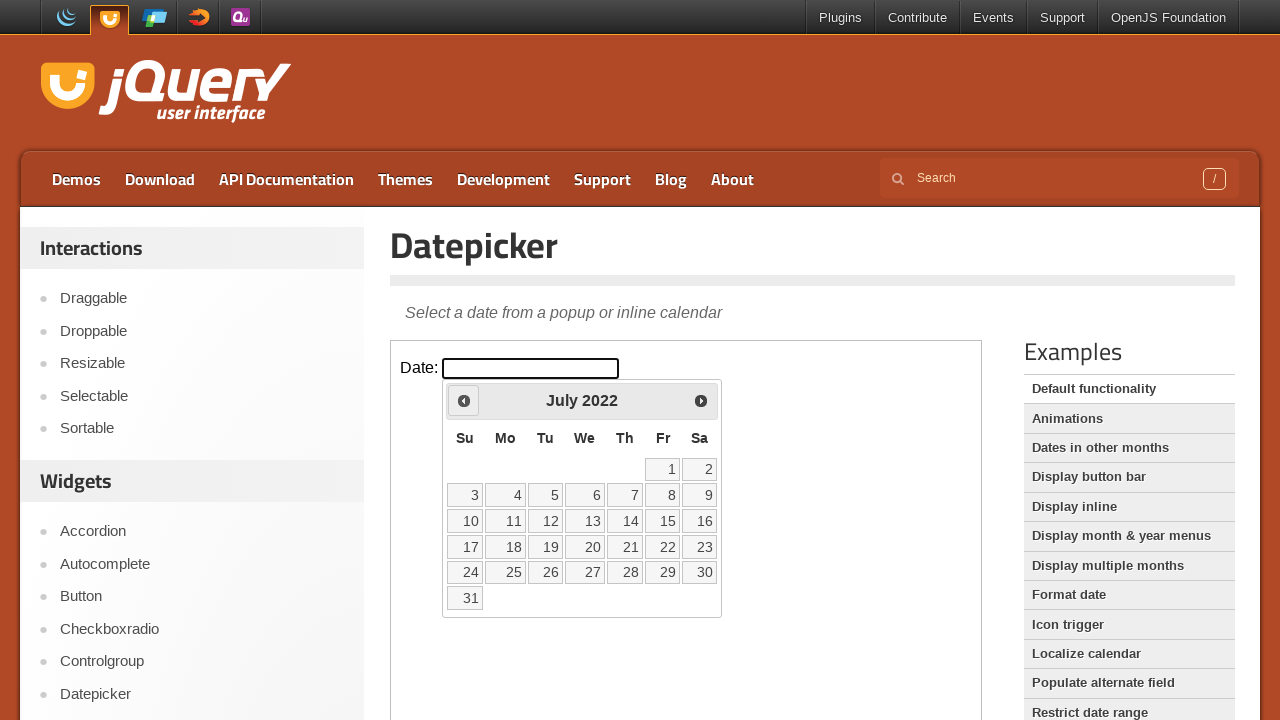

Clicked previous month button to navigate back from July 2022 at (464, 400) on iframe.demo-frame >> internal:control=enter-frame >> span.ui-icon-circle-triangl
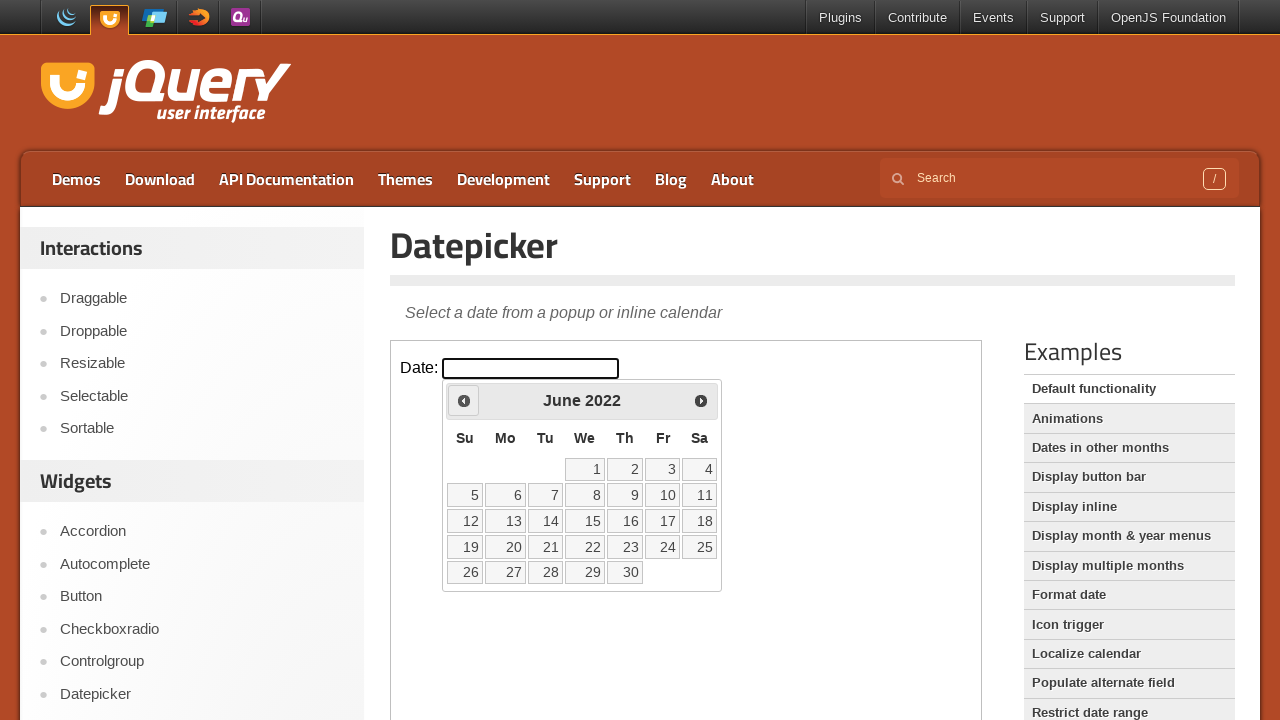

Waited for calendar to update
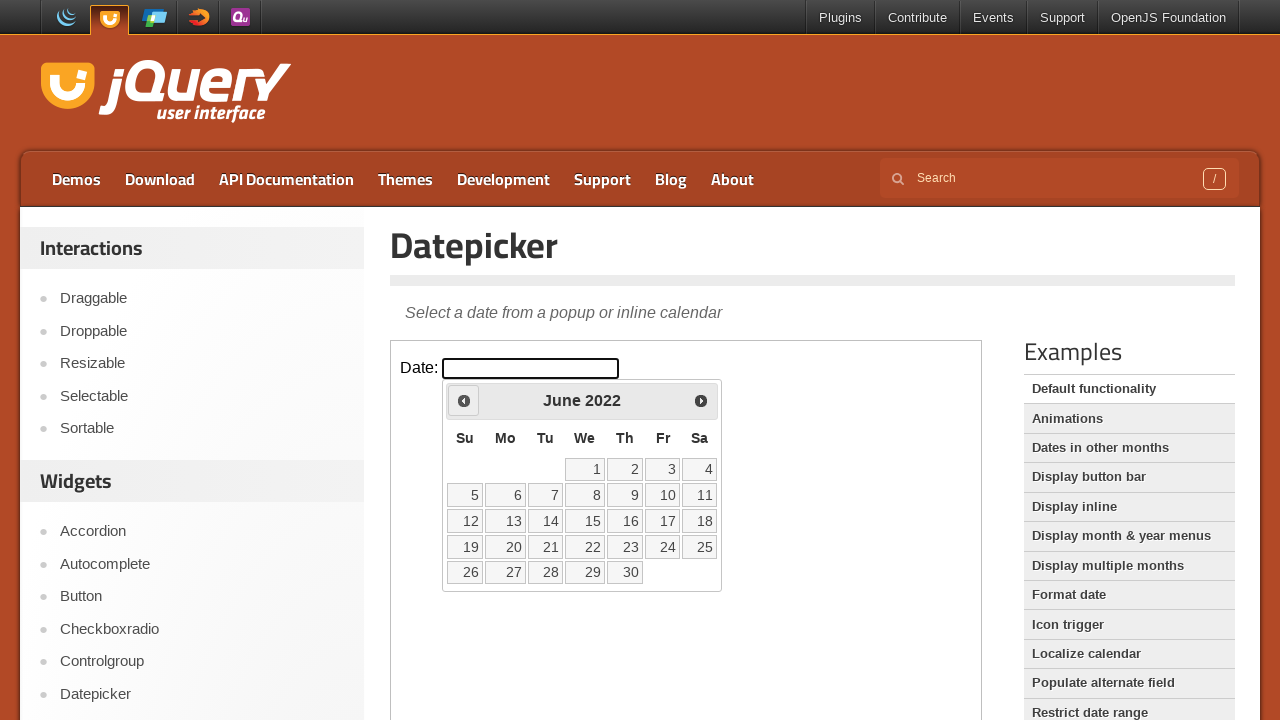

Retrieved current month and year: June 2022
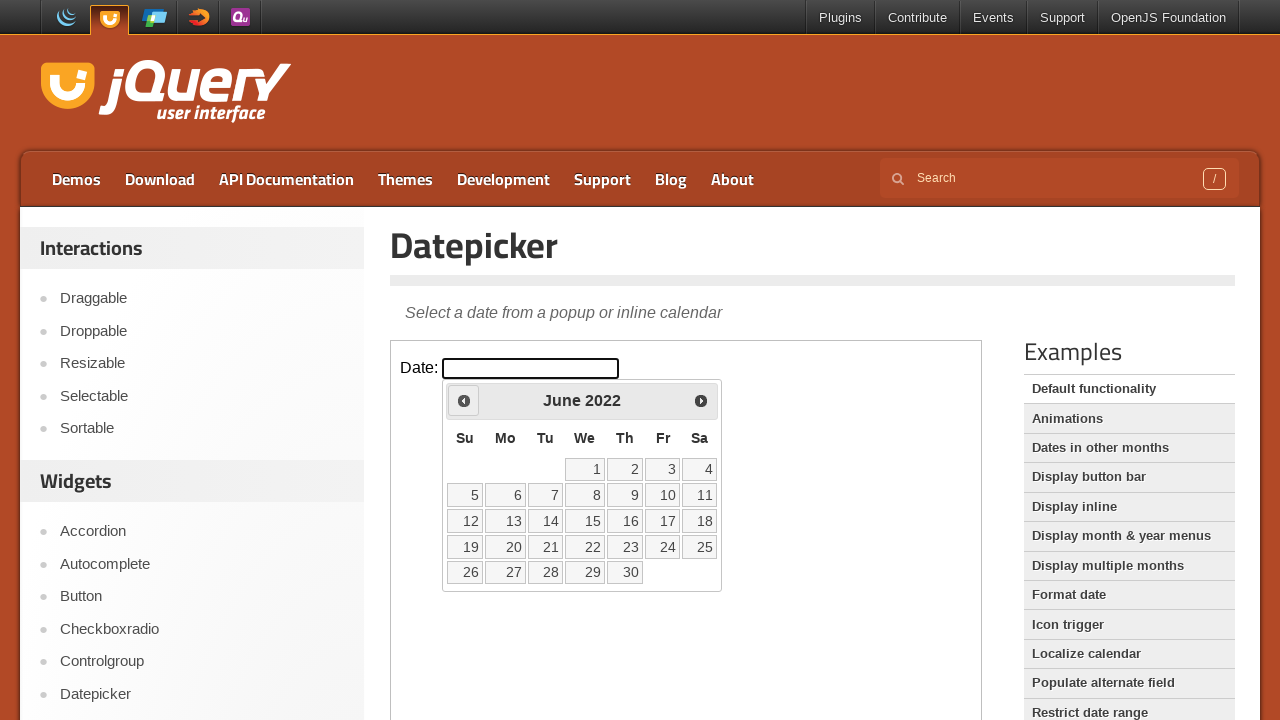

Clicked previous month button to navigate back from June 2022 at (464, 400) on iframe.demo-frame >> internal:control=enter-frame >> span.ui-icon-circle-triangl
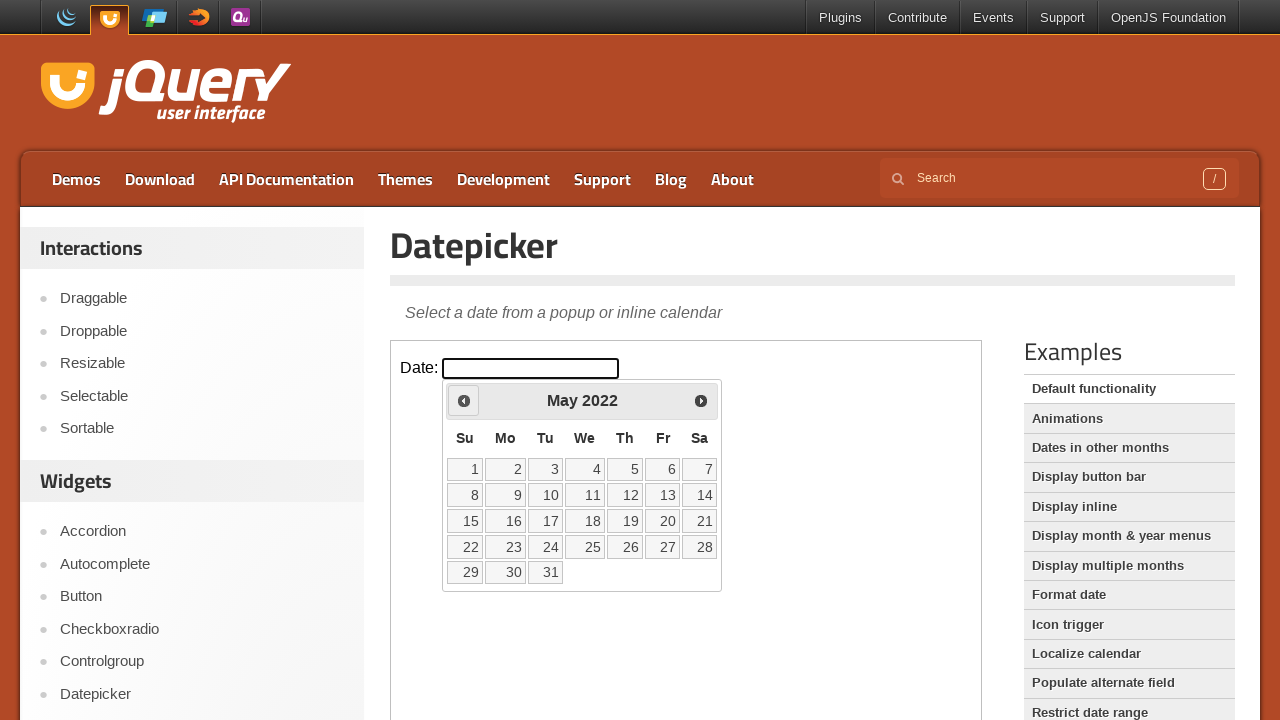

Waited for calendar to update
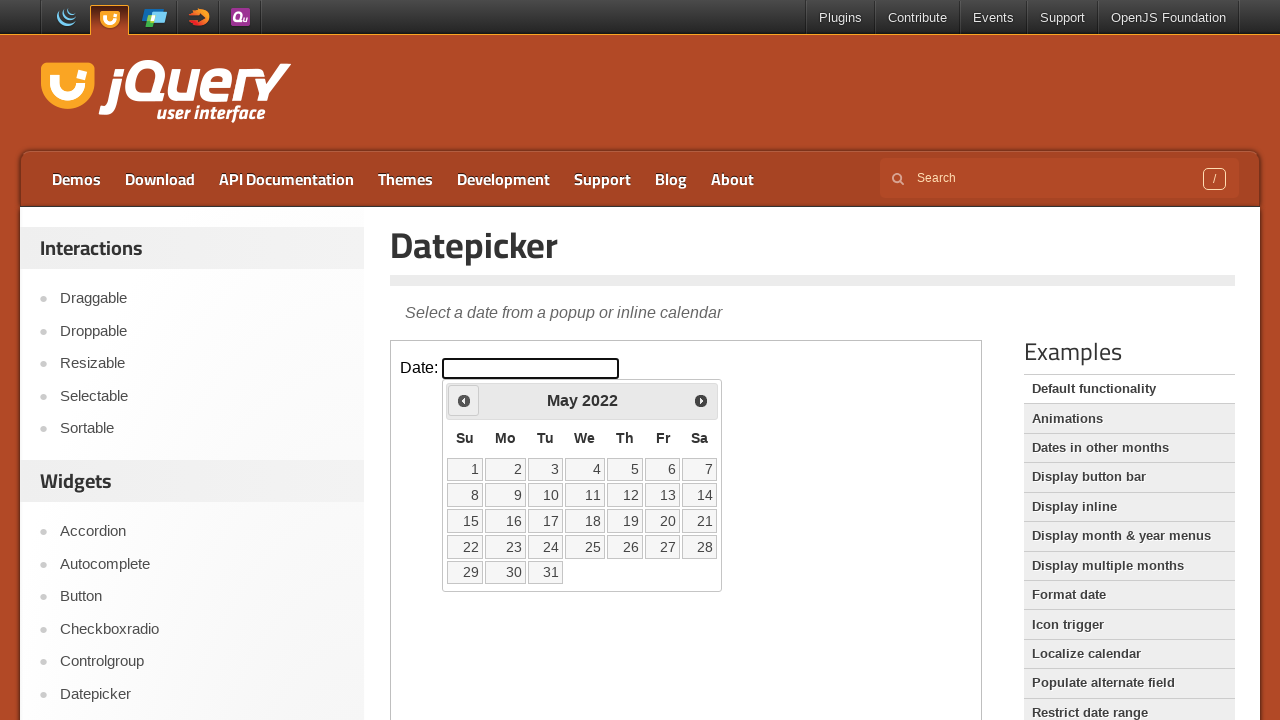

Retrieved current month and year: May 2022
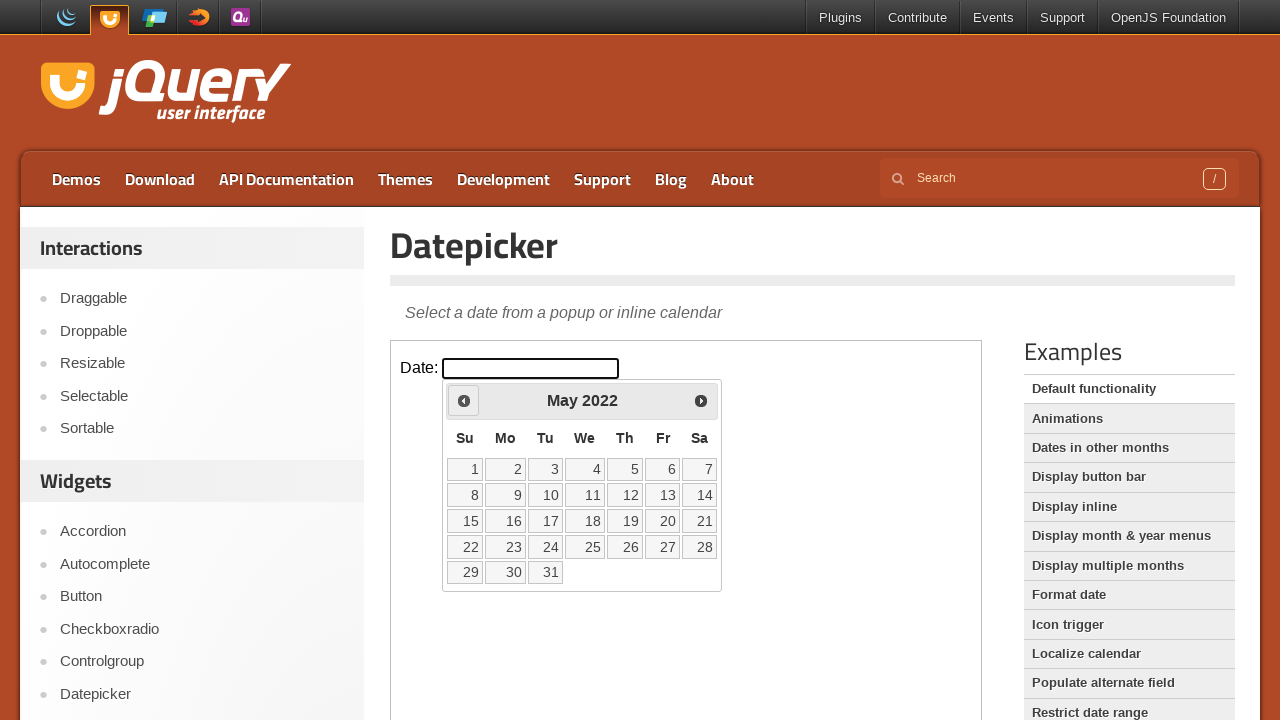

Clicked previous month button to navigate back from May 2022 at (464, 400) on iframe.demo-frame >> internal:control=enter-frame >> span.ui-icon-circle-triangl
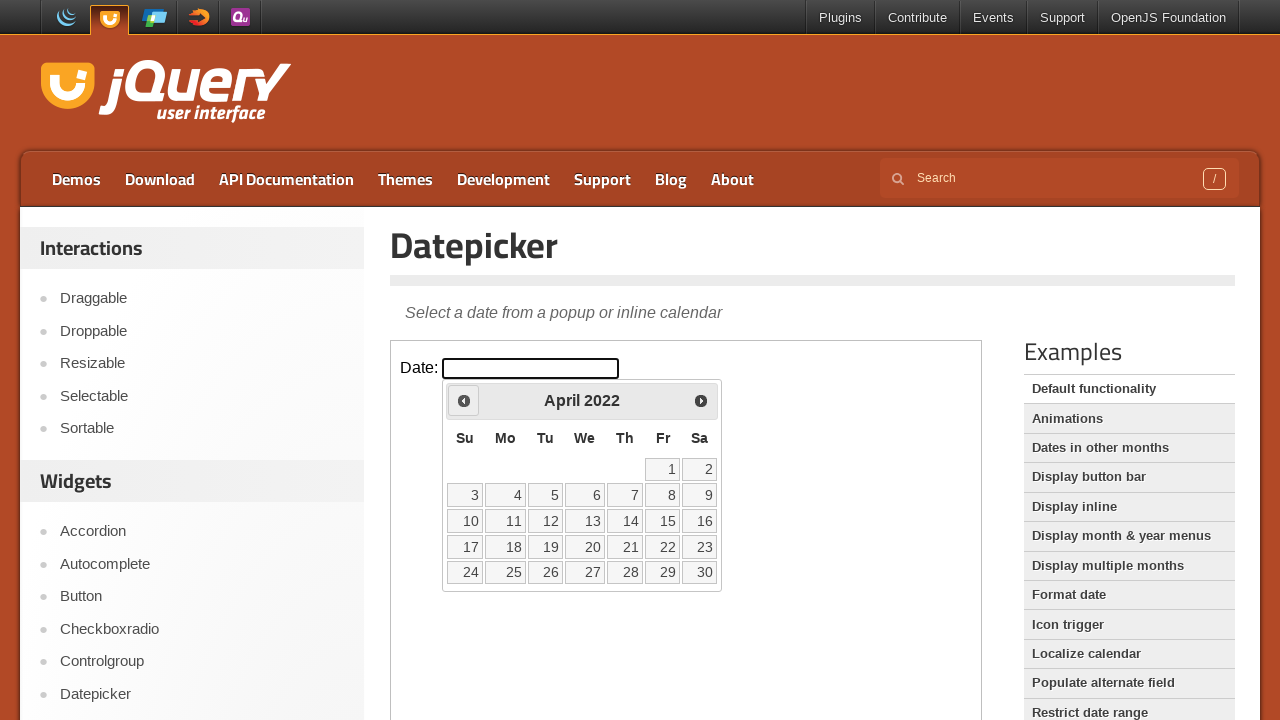

Waited for calendar to update
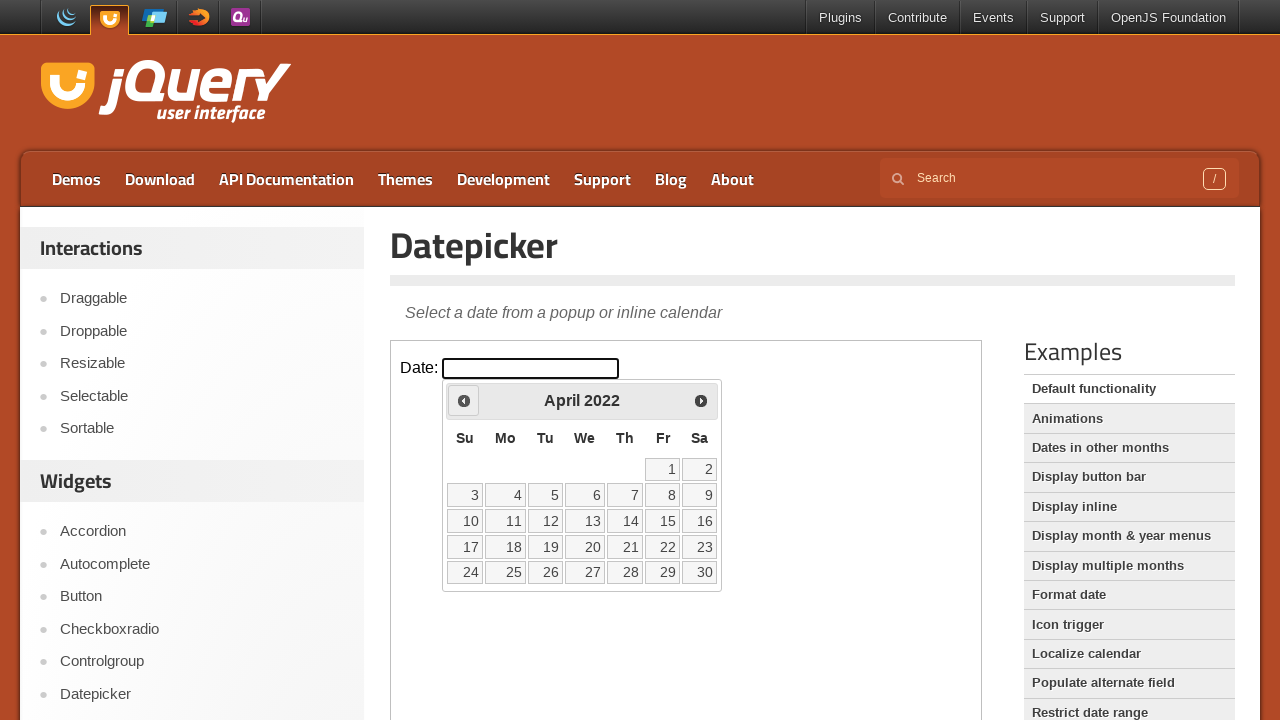

Retrieved current month and year: April 2022
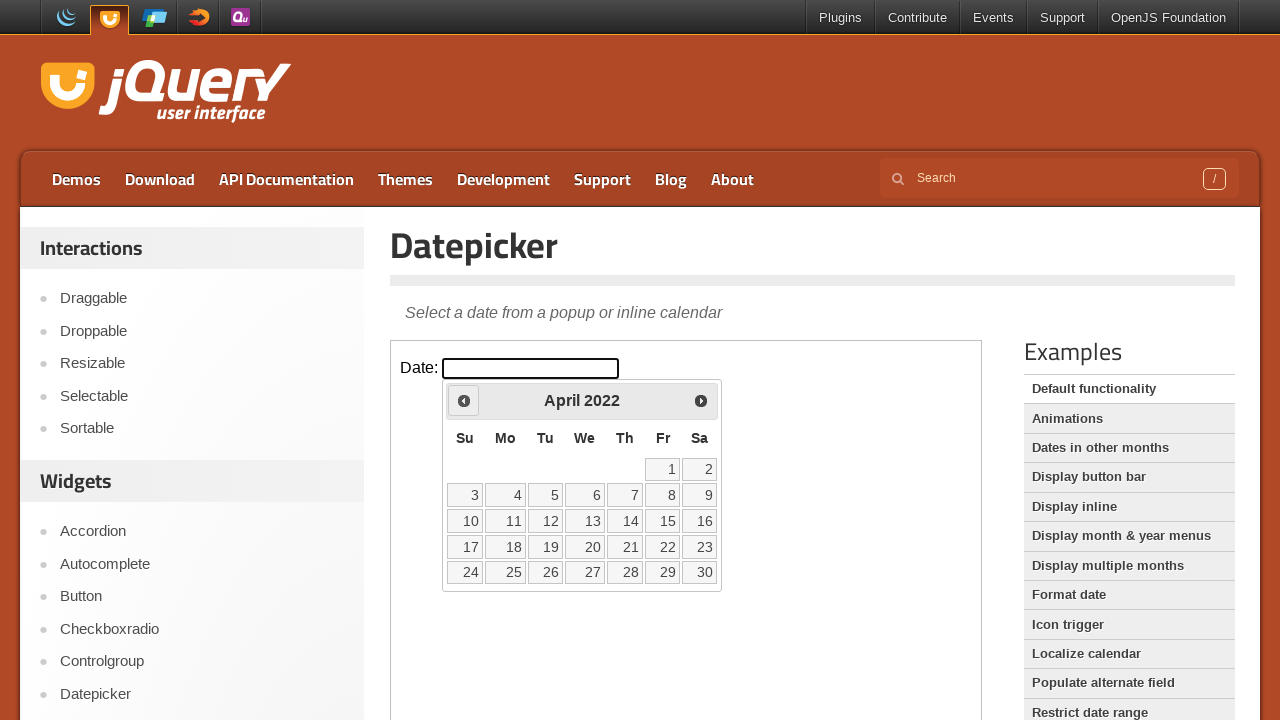

Clicked previous month button to navigate back from April 2022 at (464, 400) on iframe.demo-frame >> internal:control=enter-frame >> span.ui-icon-circle-triangl
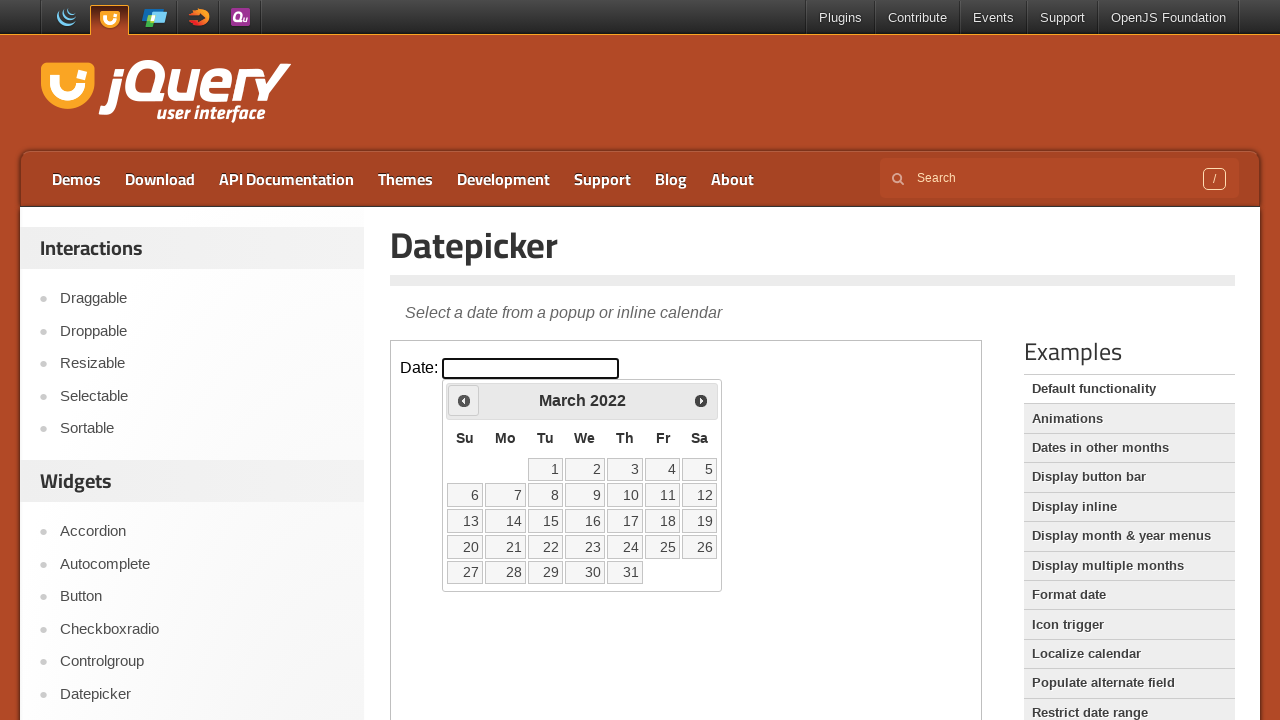

Waited for calendar to update
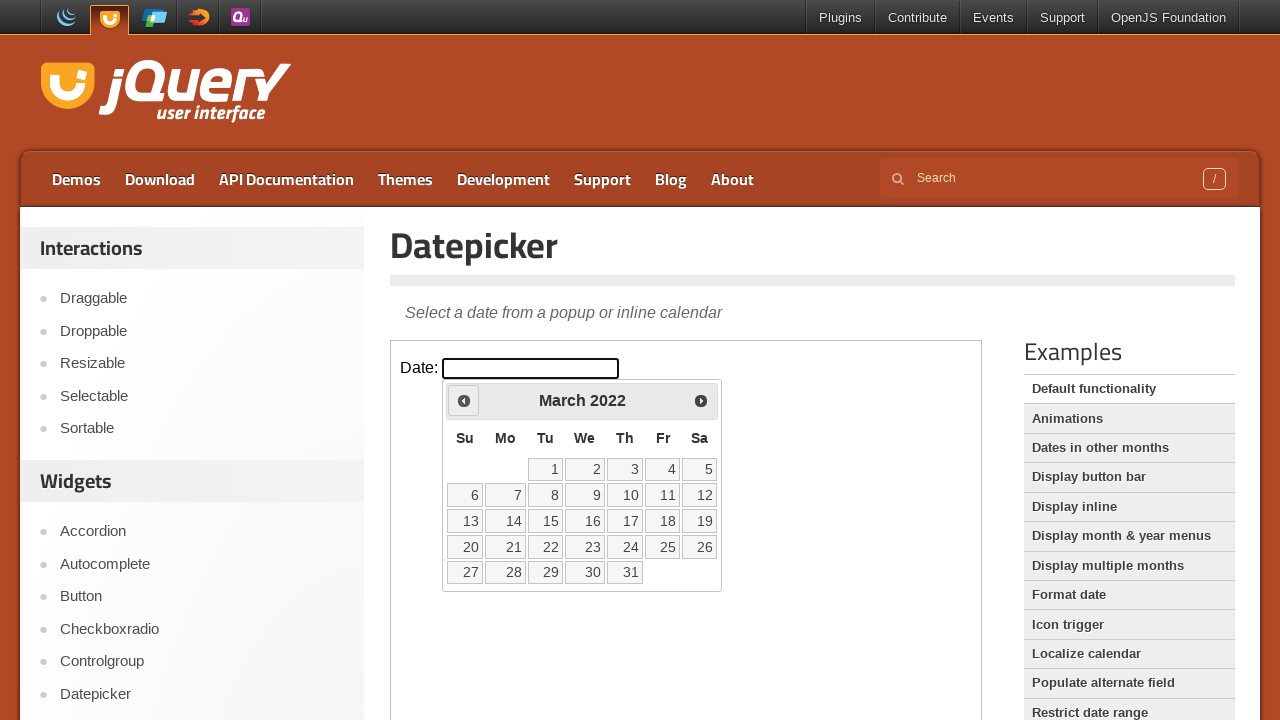

Retrieved current month and year: March 2022
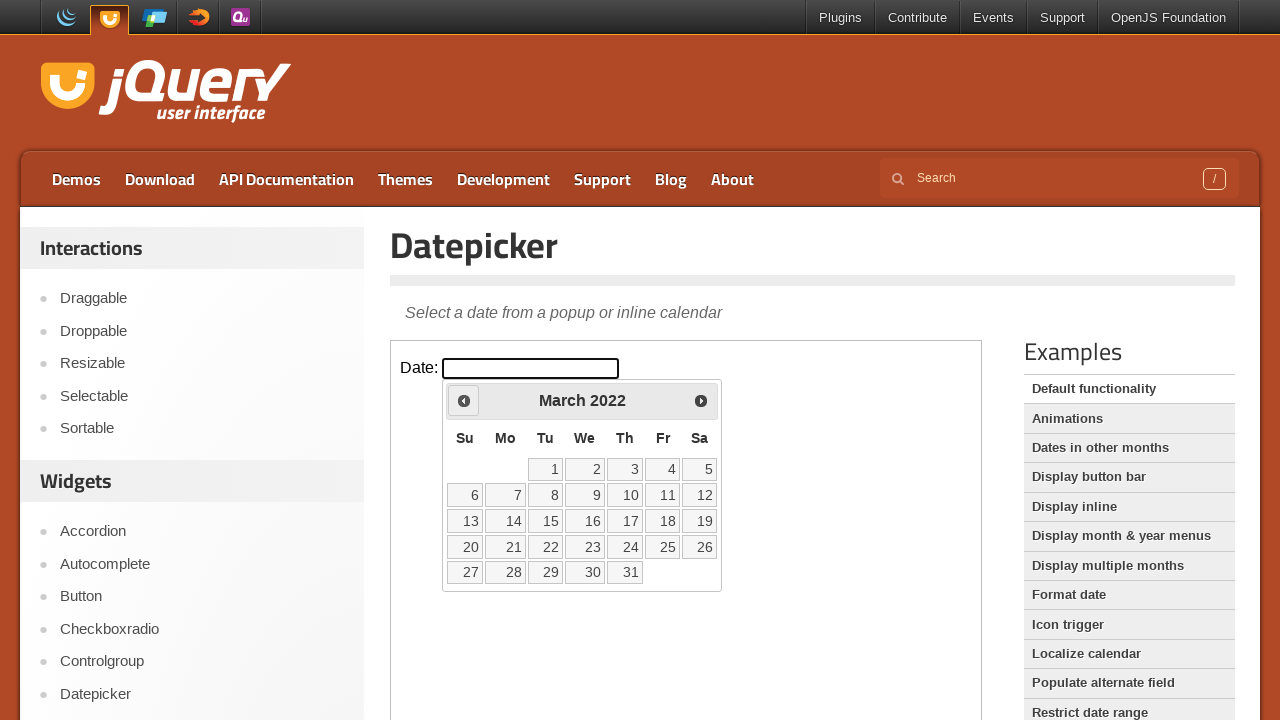

Clicked previous month button to navigate back from March 2022 at (464, 400) on iframe.demo-frame >> internal:control=enter-frame >> span.ui-icon-circle-triangl
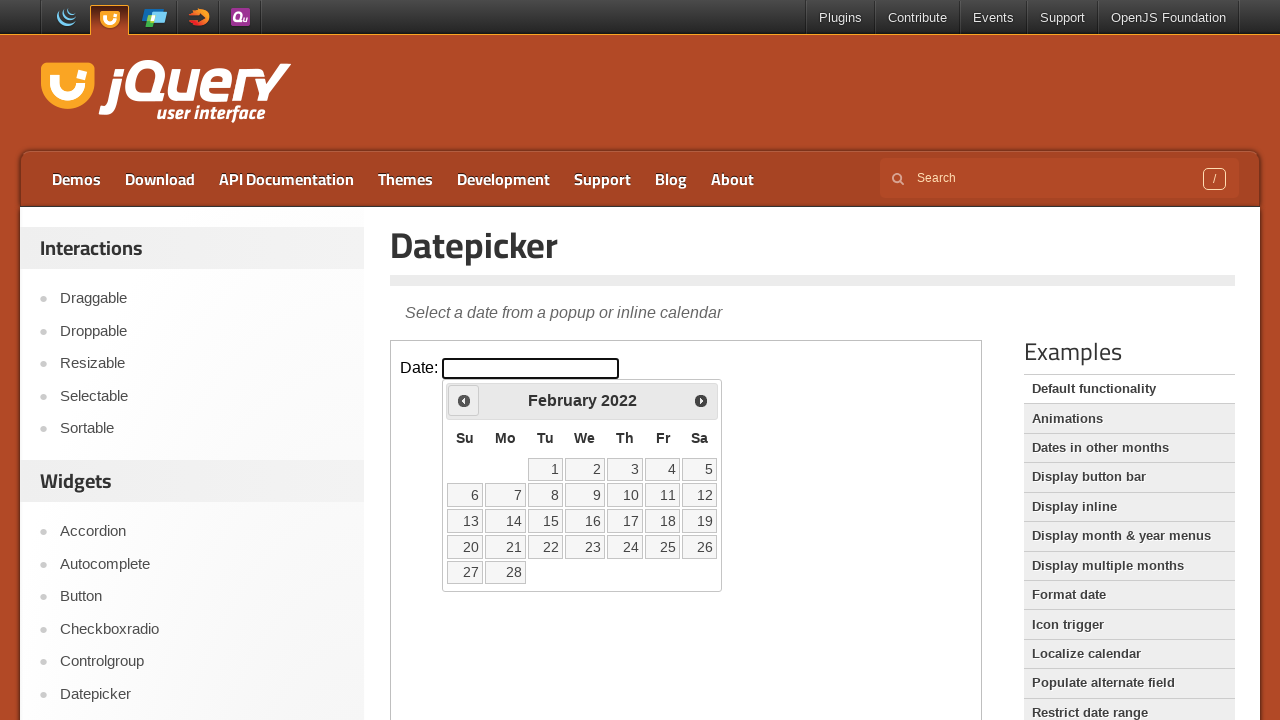

Waited for calendar to update
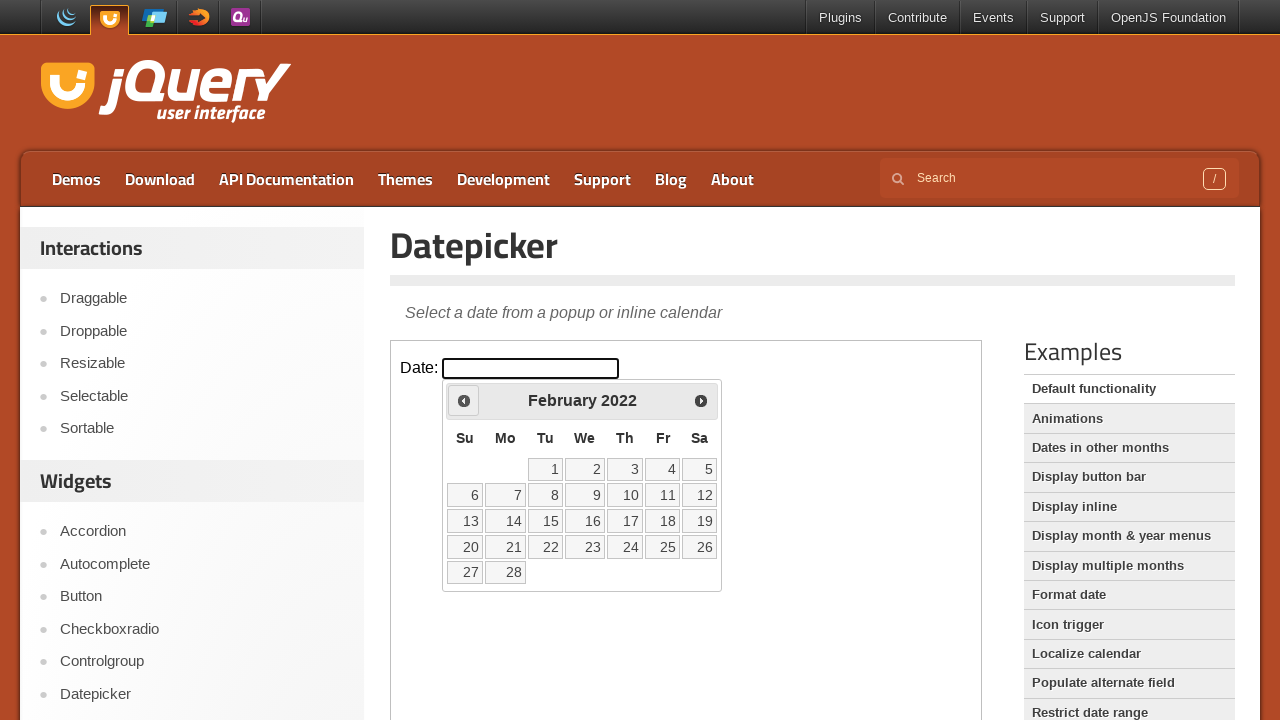

Retrieved current month and year: February 2022
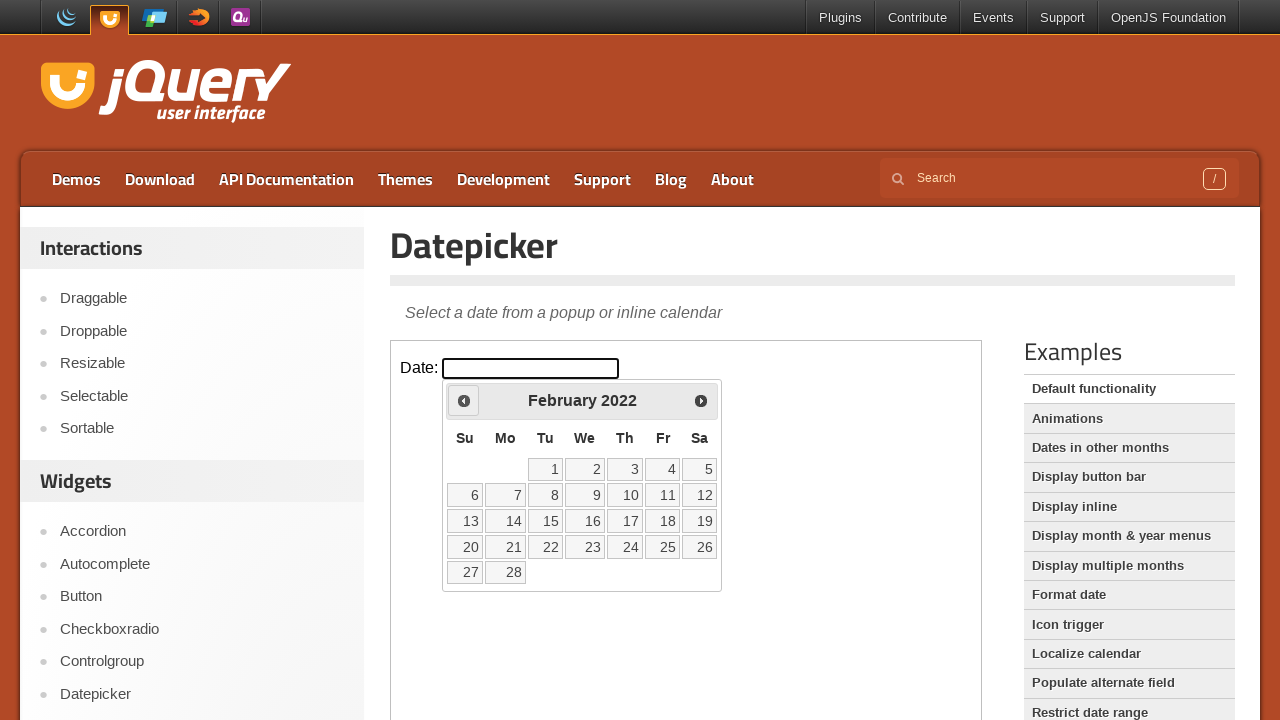

Clicked previous month button to navigate back from February 2022 at (464, 400) on iframe.demo-frame >> internal:control=enter-frame >> span.ui-icon-circle-triangl
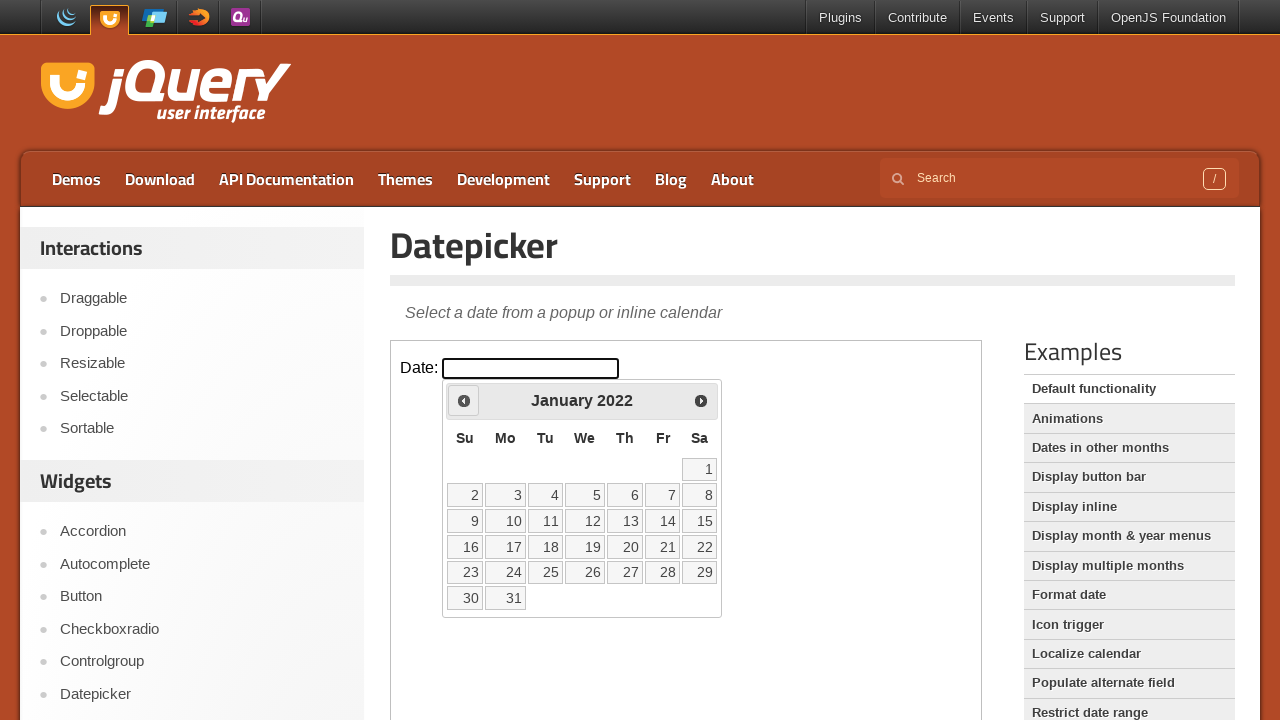

Waited for calendar to update
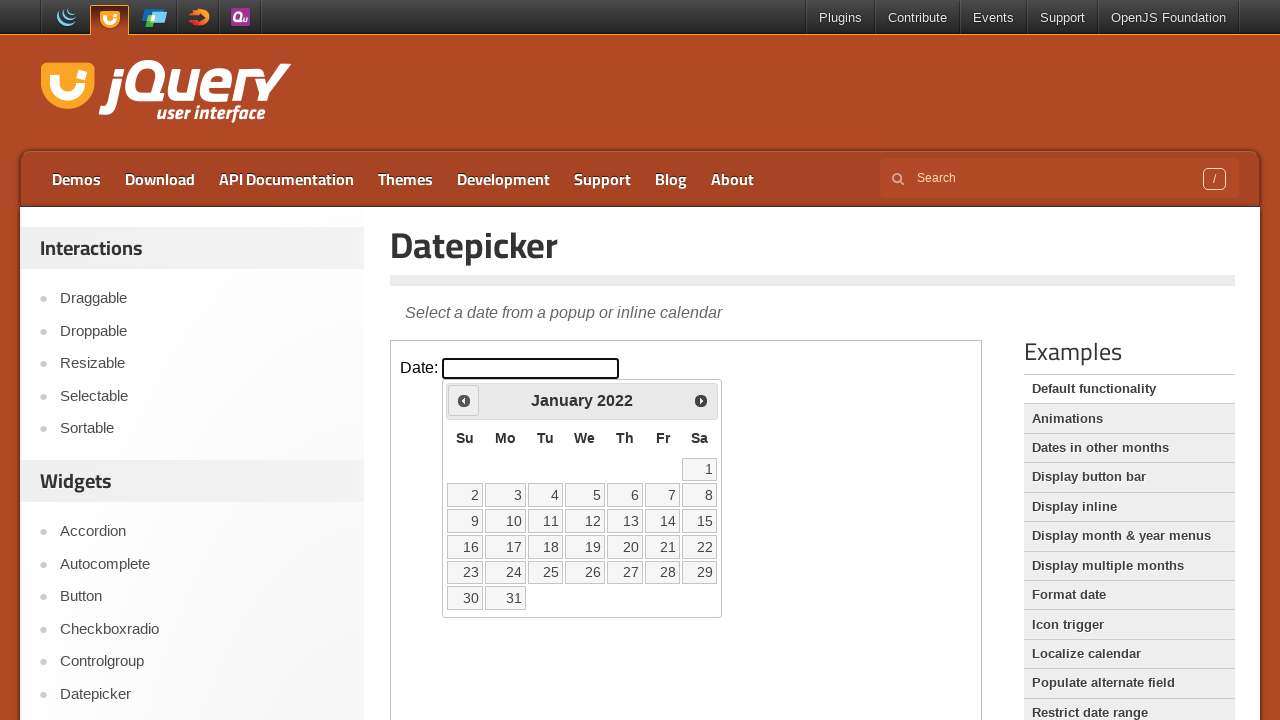

Retrieved current month and year: January 2022
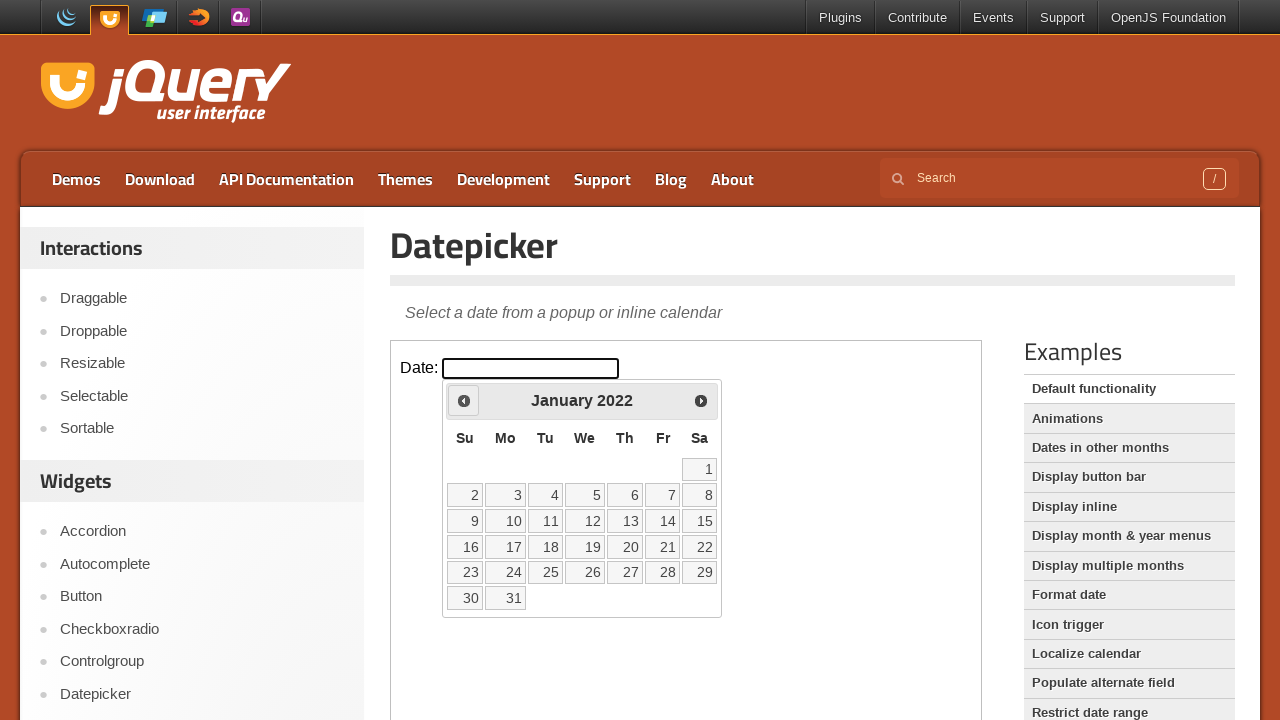

Clicked previous month button to navigate back from January 2022 at (464, 400) on iframe.demo-frame >> internal:control=enter-frame >> span.ui-icon-circle-triangl
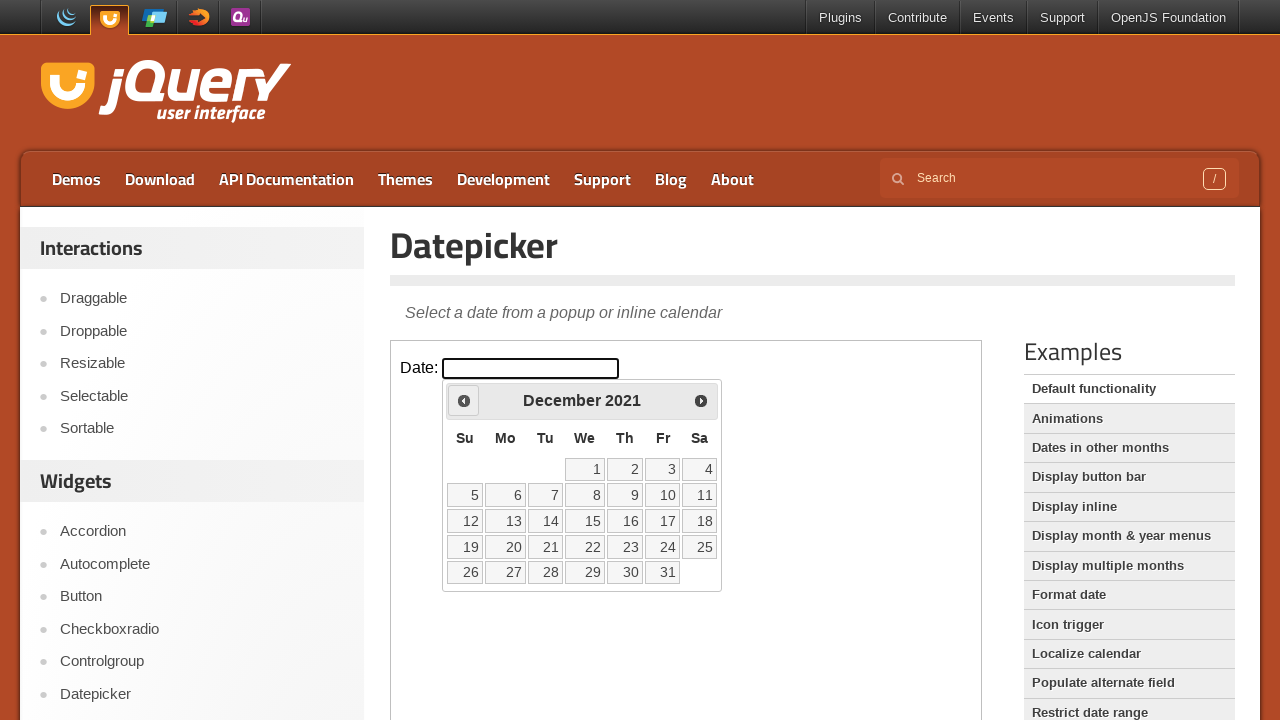

Waited for calendar to update
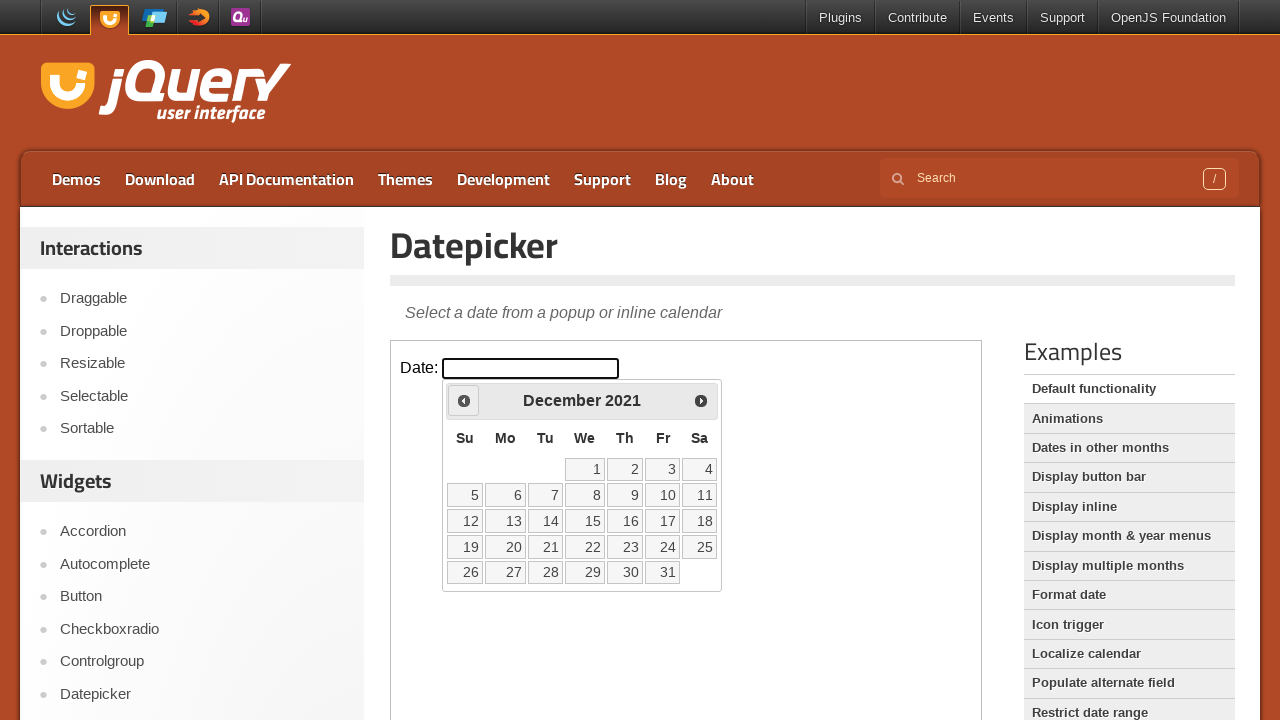

Retrieved current month and year: December 2021
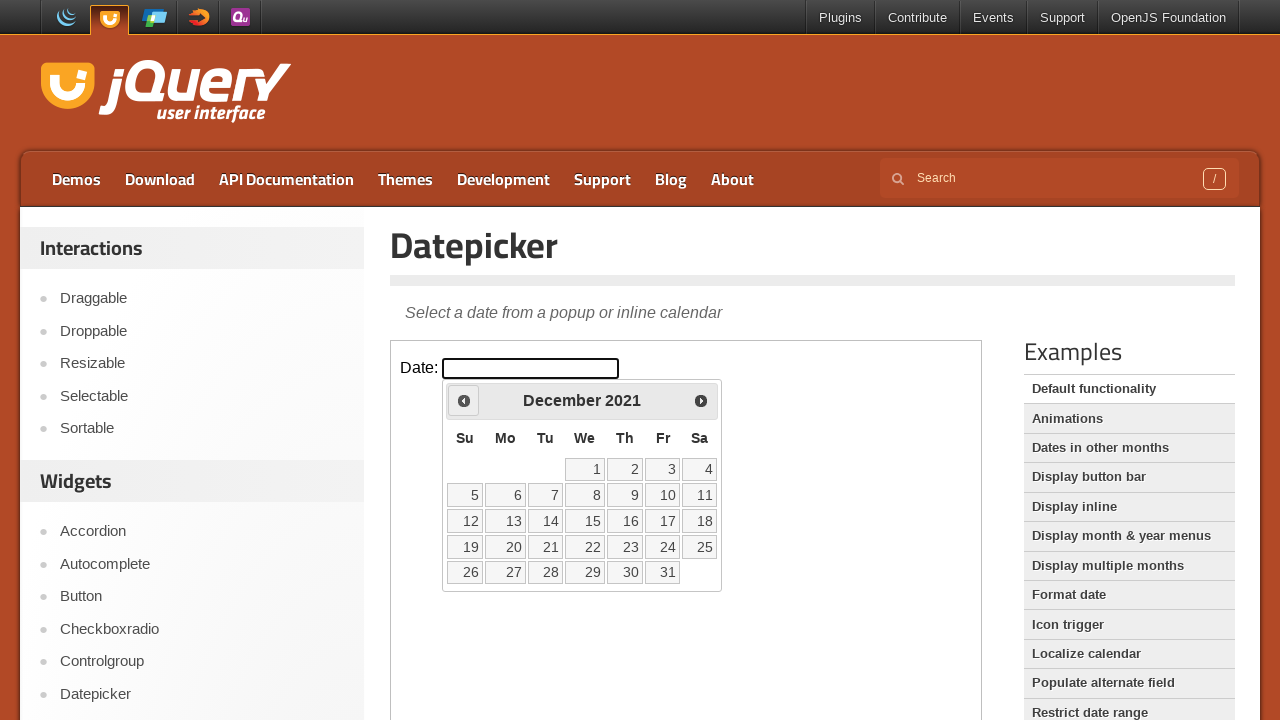

Clicked previous month button to navigate back from December 2021 at (464, 400) on iframe.demo-frame >> internal:control=enter-frame >> span.ui-icon-circle-triangl
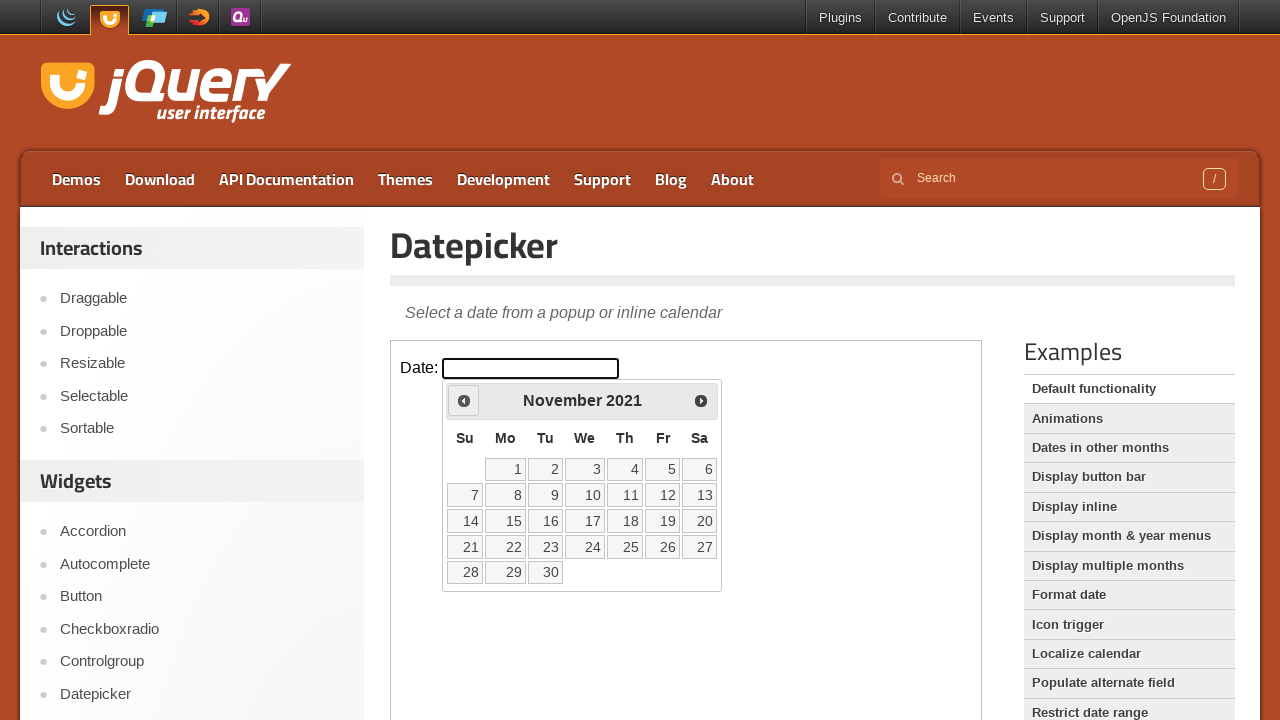

Waited for calendar to update
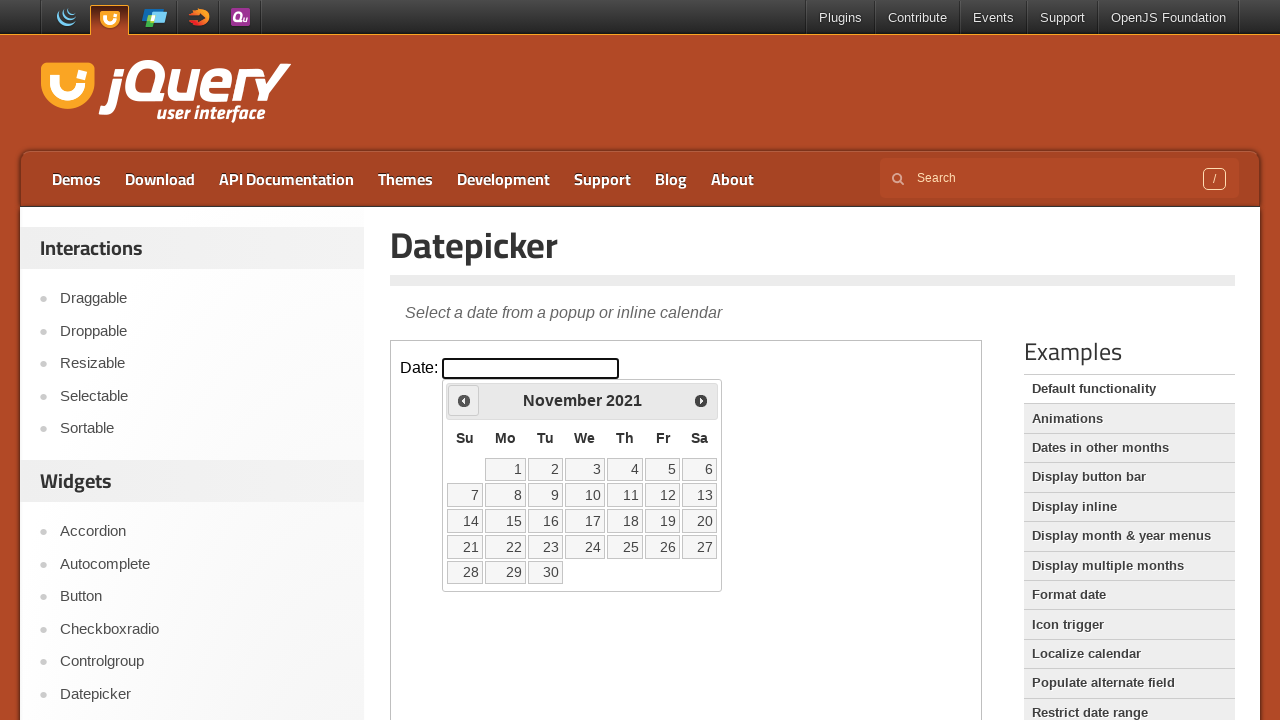

Retrieved current month and year: November 2021
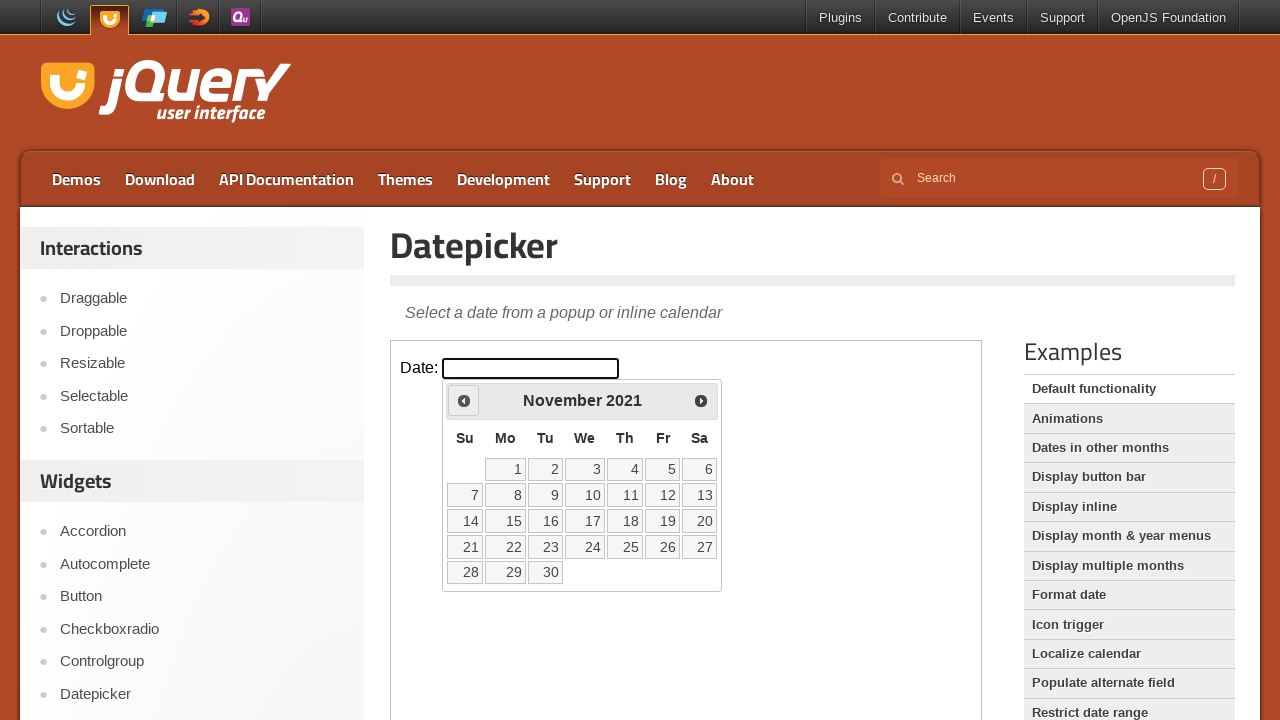

Clicked previous month button to navigate back from November 2021 at (464, 400) on iframe.demo-frame >> internal:control=enter-frame >> span.ui-icon-circle-triangl
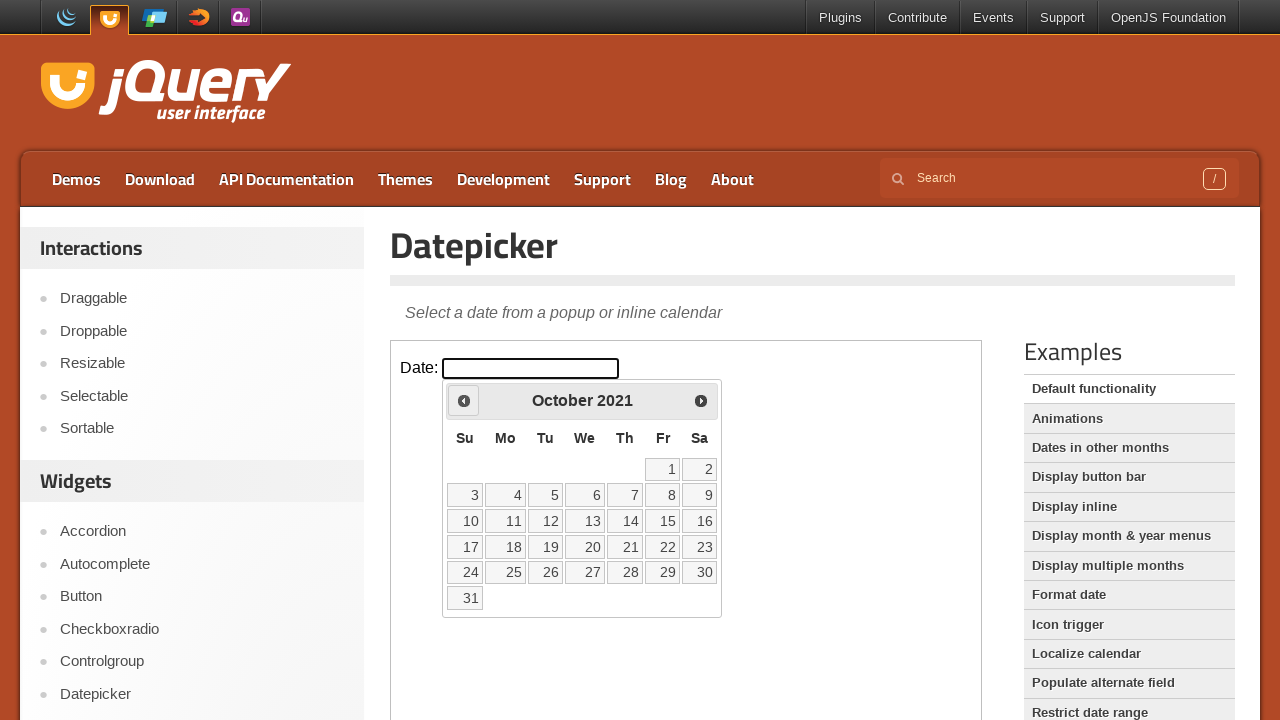

Waited for calendar to update
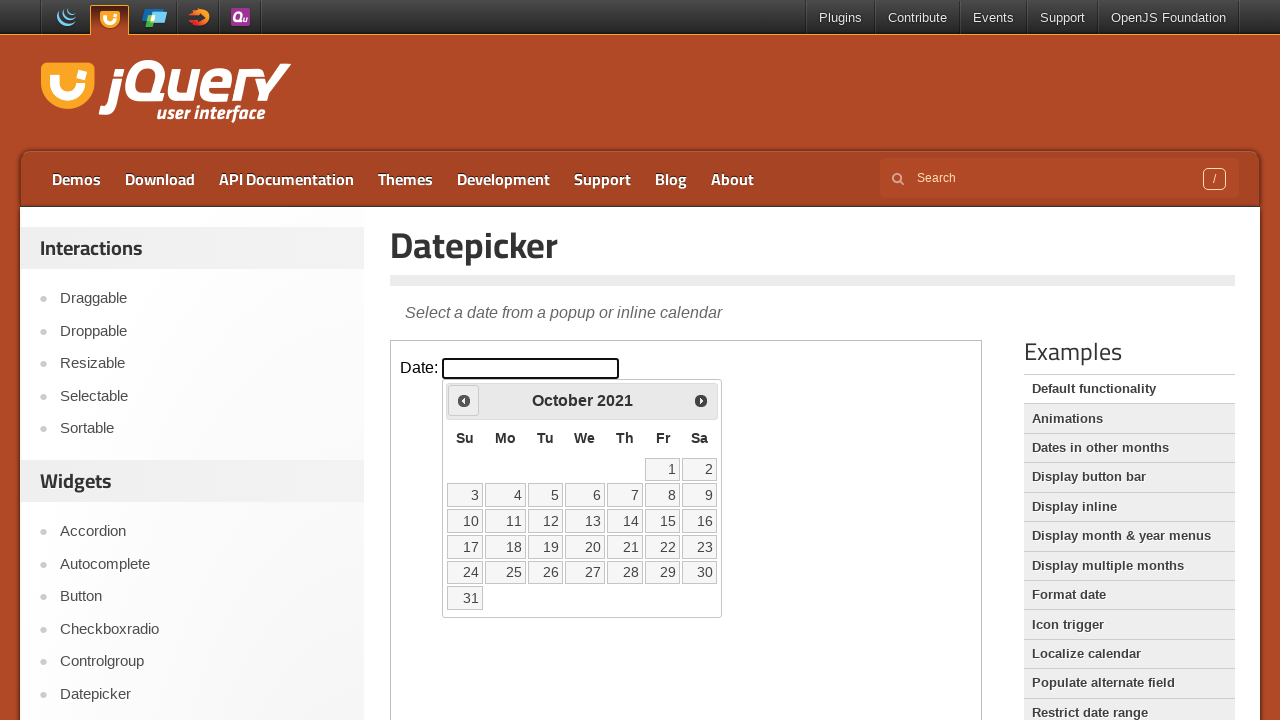

Retrieved current month and year: October 2021
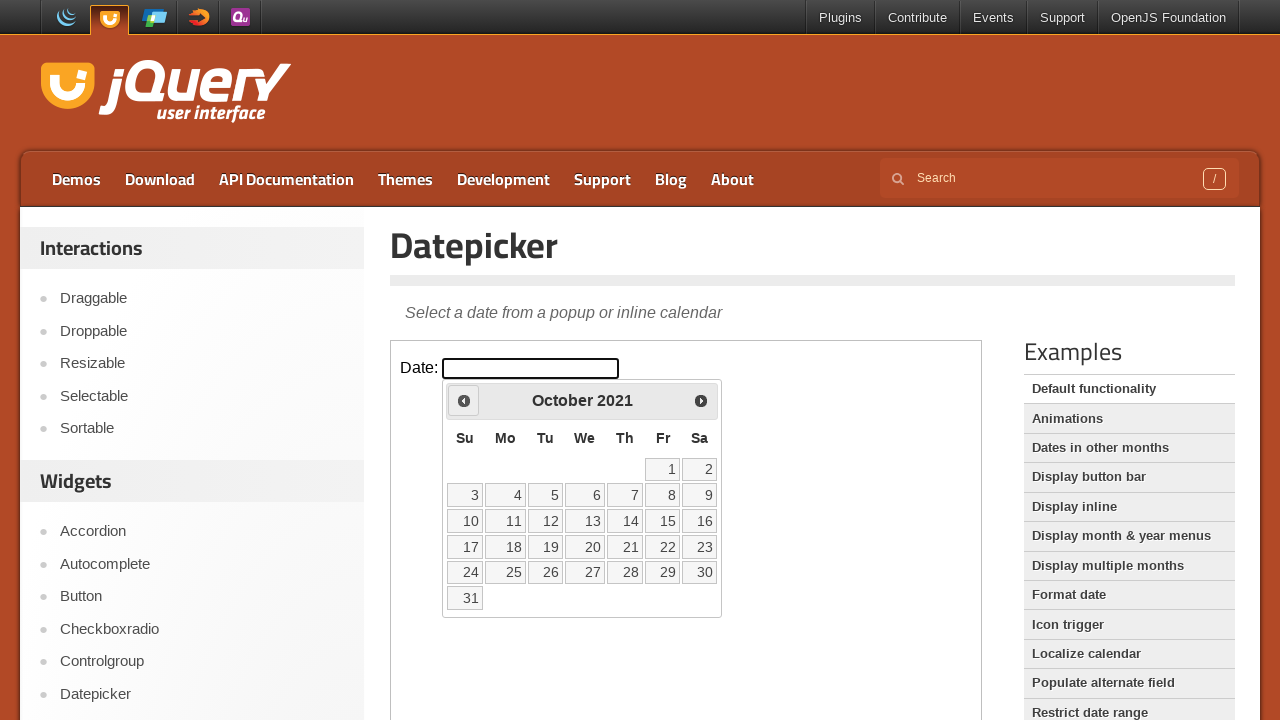

Clicked previous month button to navigate back from October 2021 at (464, 400) on iframe.demo-frame >> internal:control=enter-frame >> span.ui-icon-circle-triangl
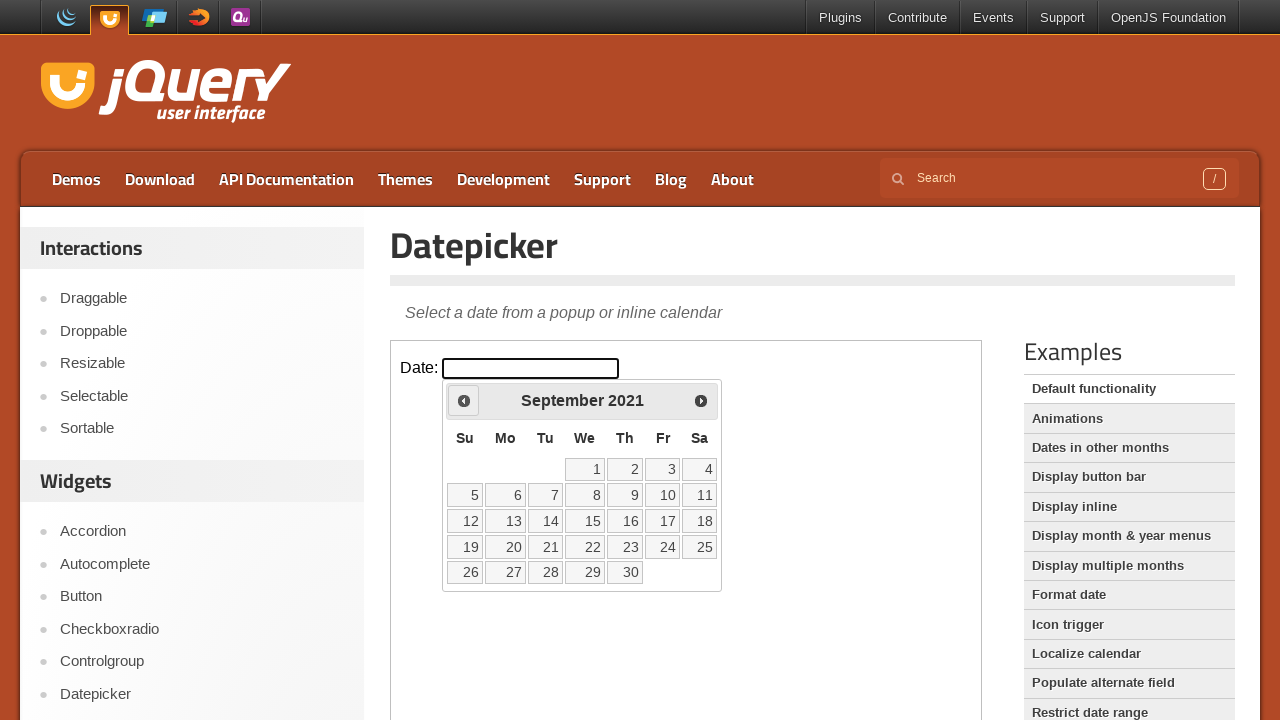

Waited for calendar to update
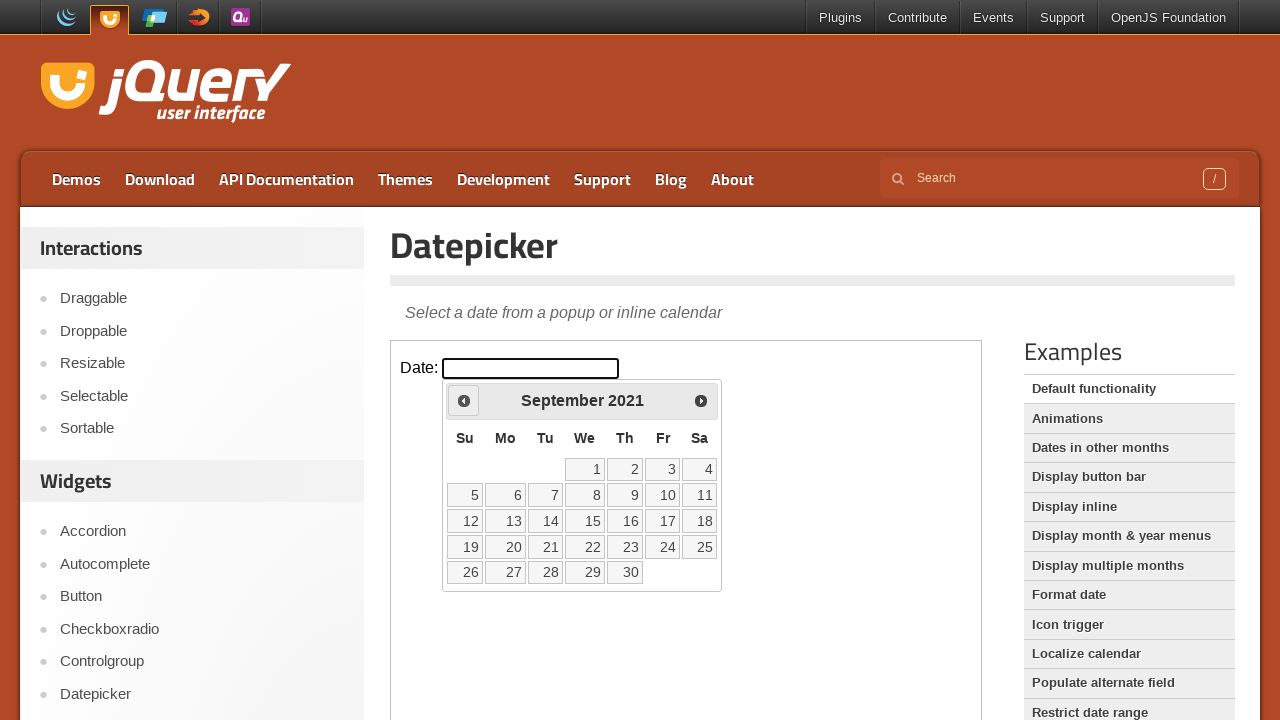

Retrieved current month and year: September 2021
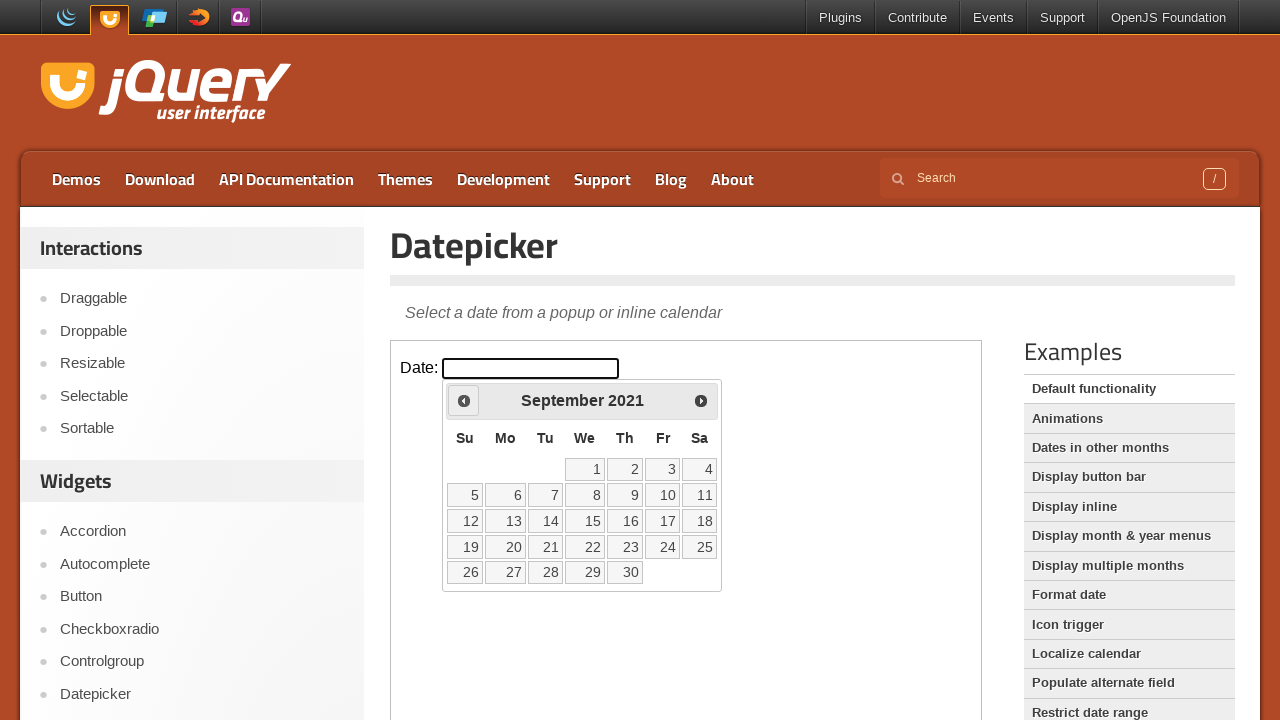

Clicked previous month button to navigate back from September 2021 at (464, 400) on iframe.demo-frame >> internal:control=enter-frame >> span.ui-icon-circle-triangl
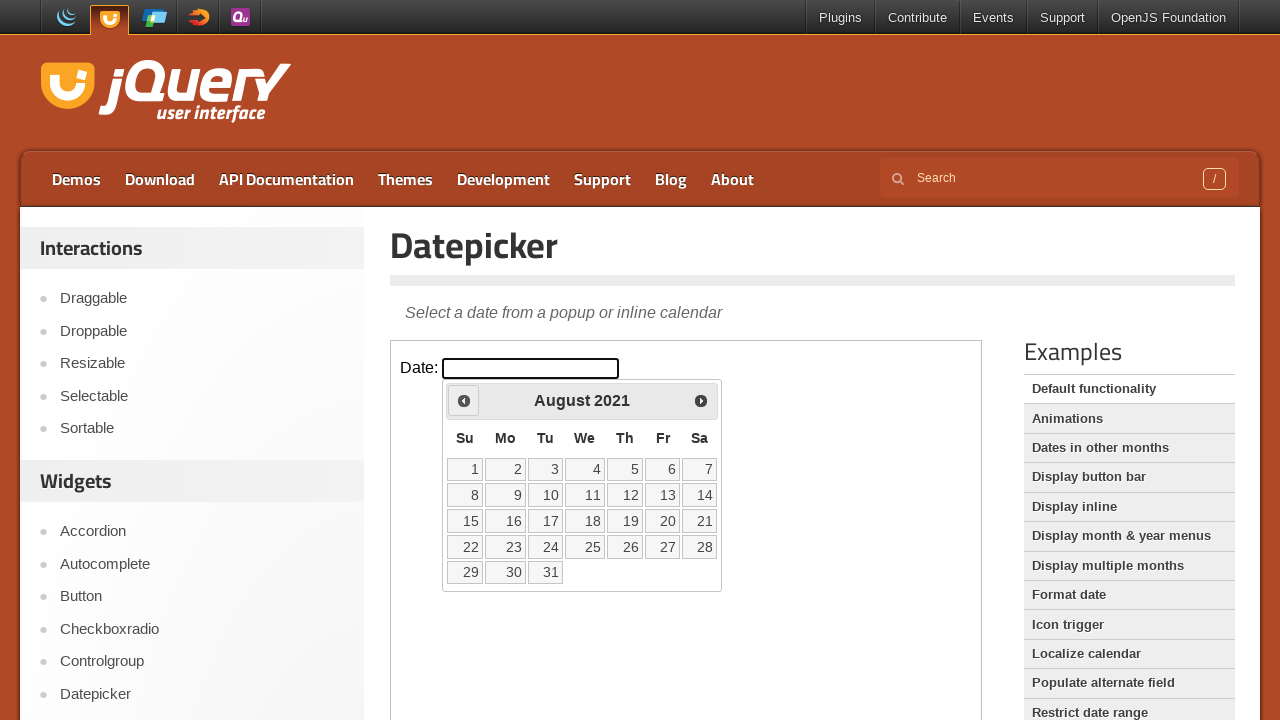

Waited for calendar to update
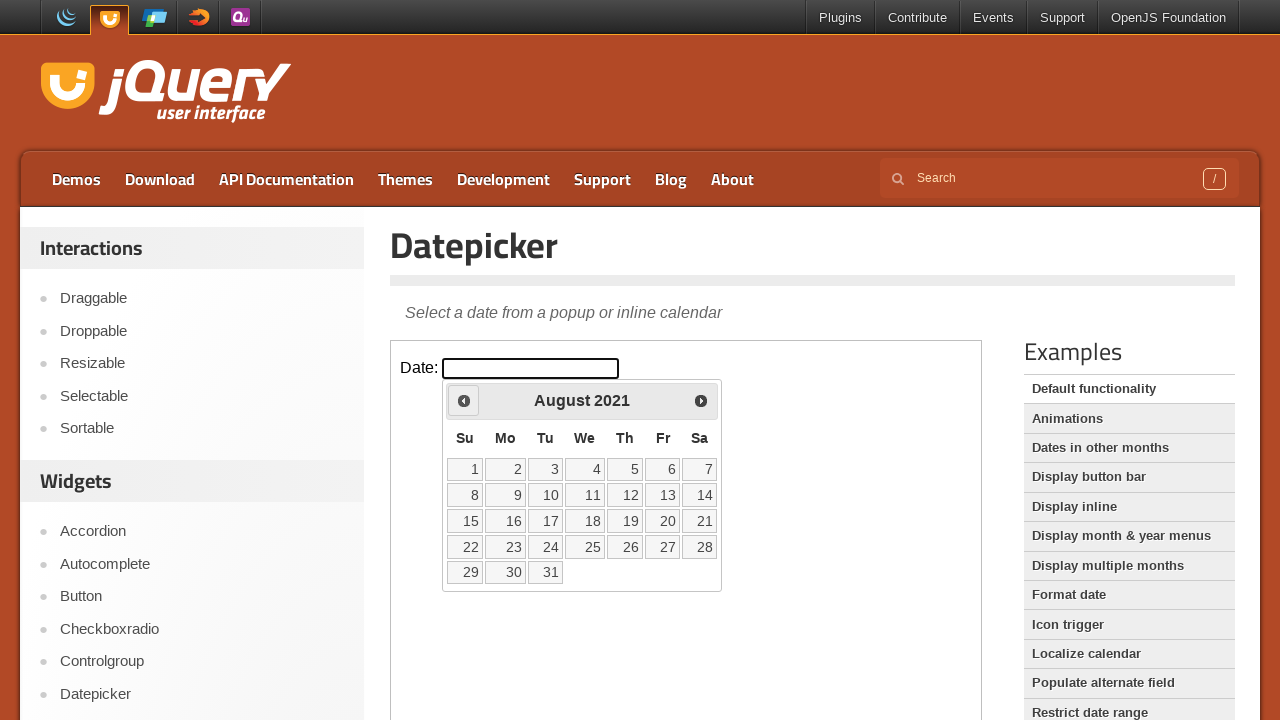

Retrieved current month and year: August 2021
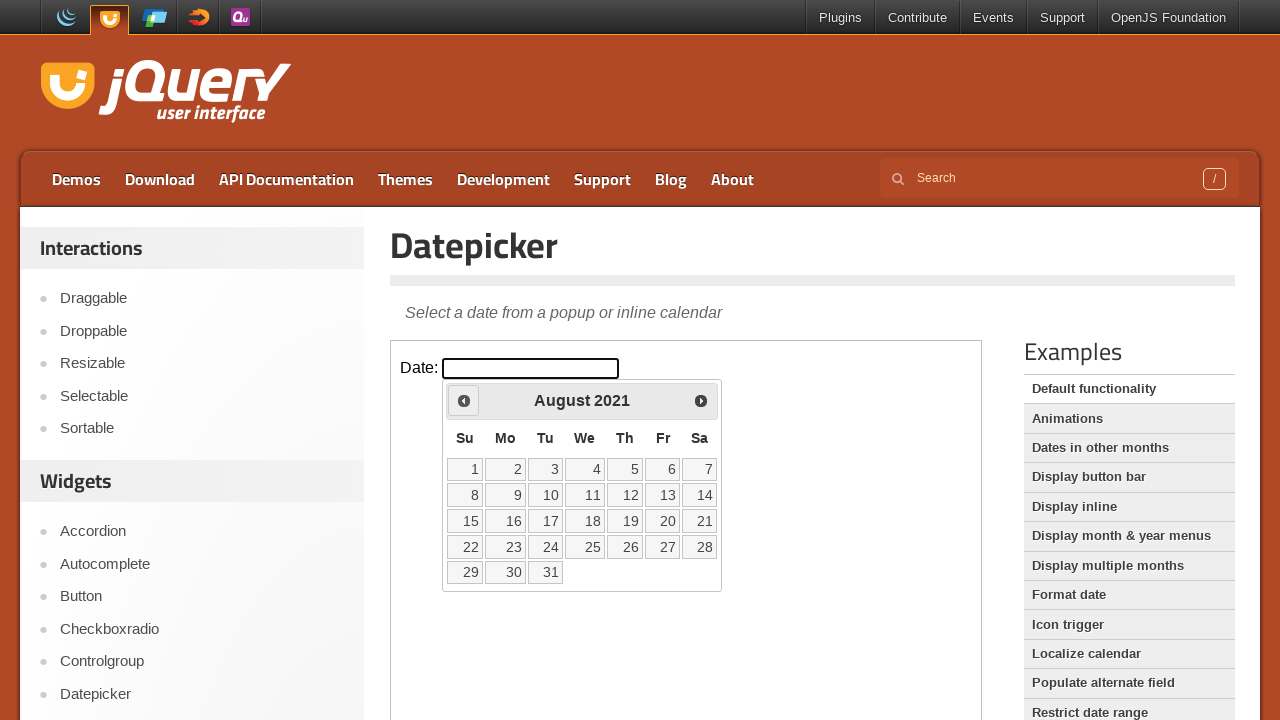

Clicked previous month button to navigate back from August 2021 at (464, 400) on iframe.demo-frame >> internal:control=enter-frame >> span.ui-icon-circle-triangl
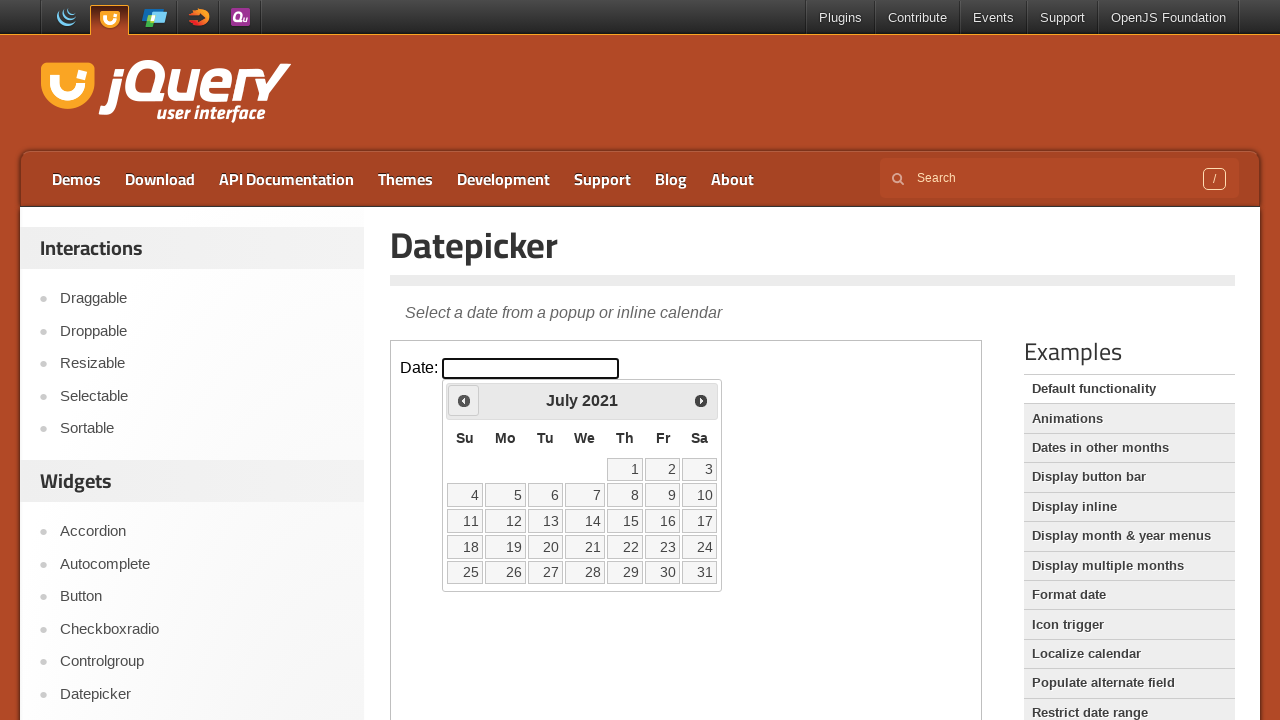

Waited for calendar to update
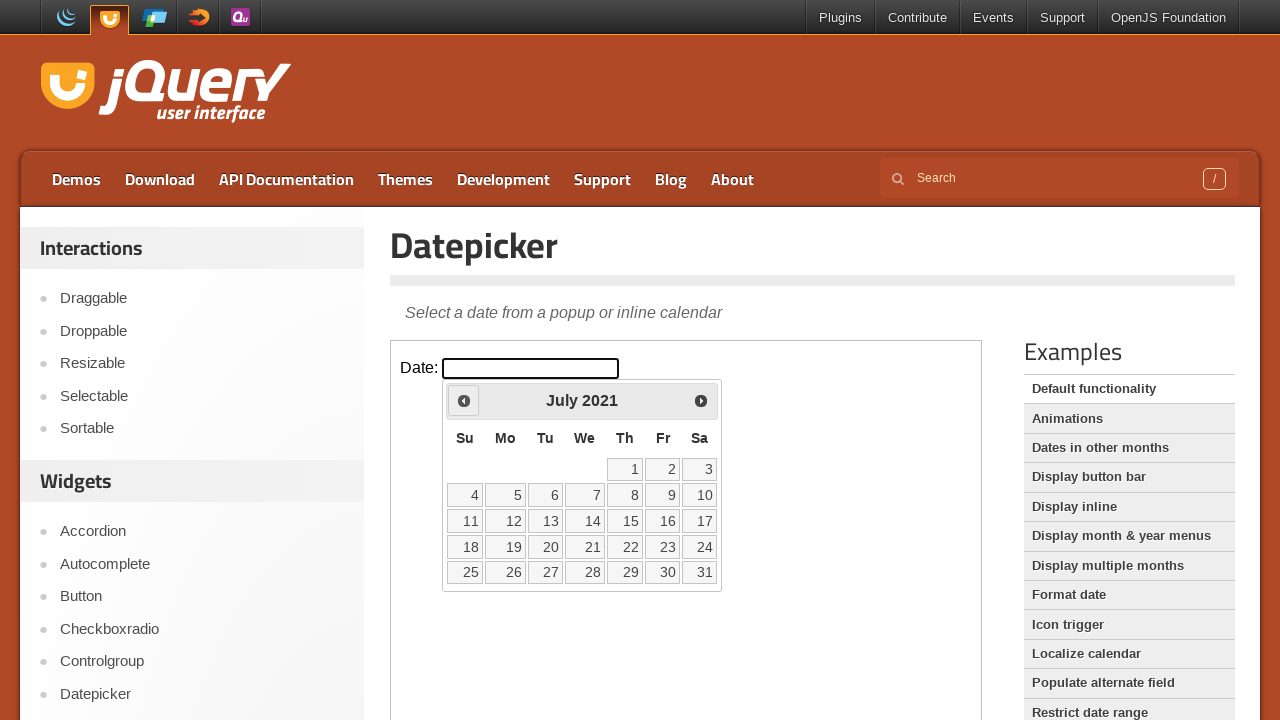

Retrieved current month and year: July 2021
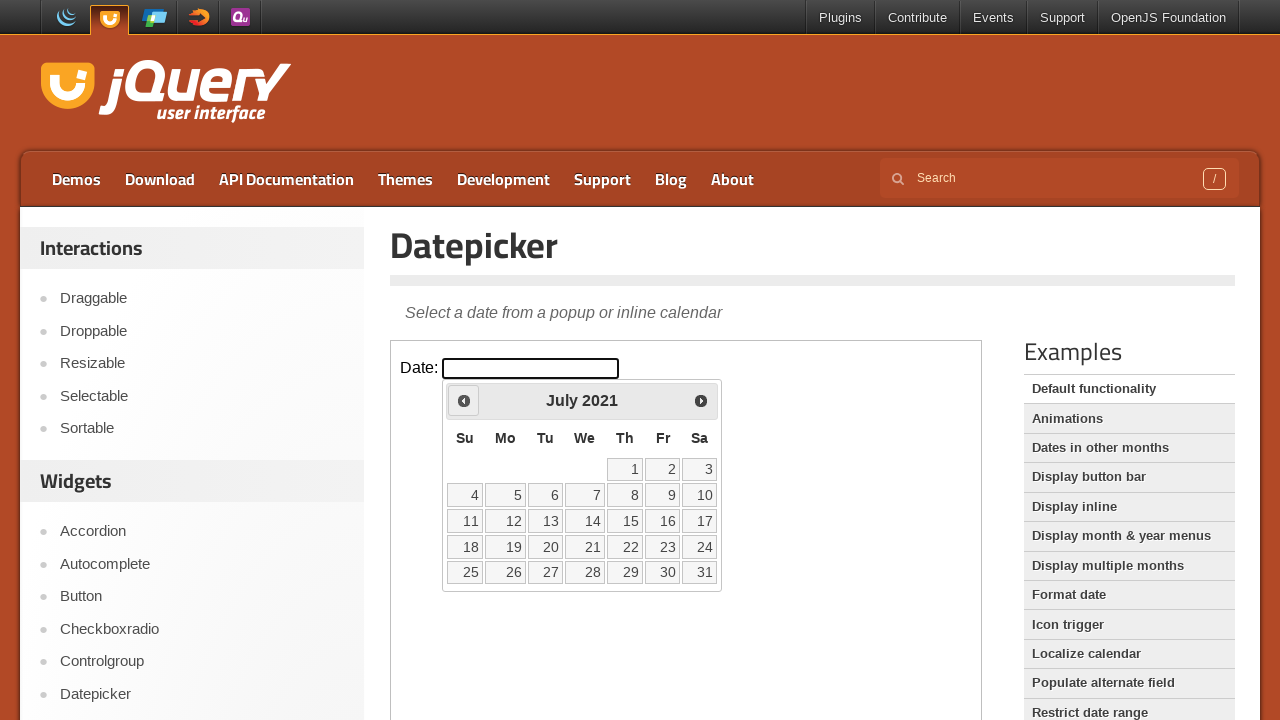

Clicked previous month button to navigate back from July 2021 at (464, 400) on iframe.demo-frame >> internal:control=enter-frame >> span.ui-icon-circle-triangl
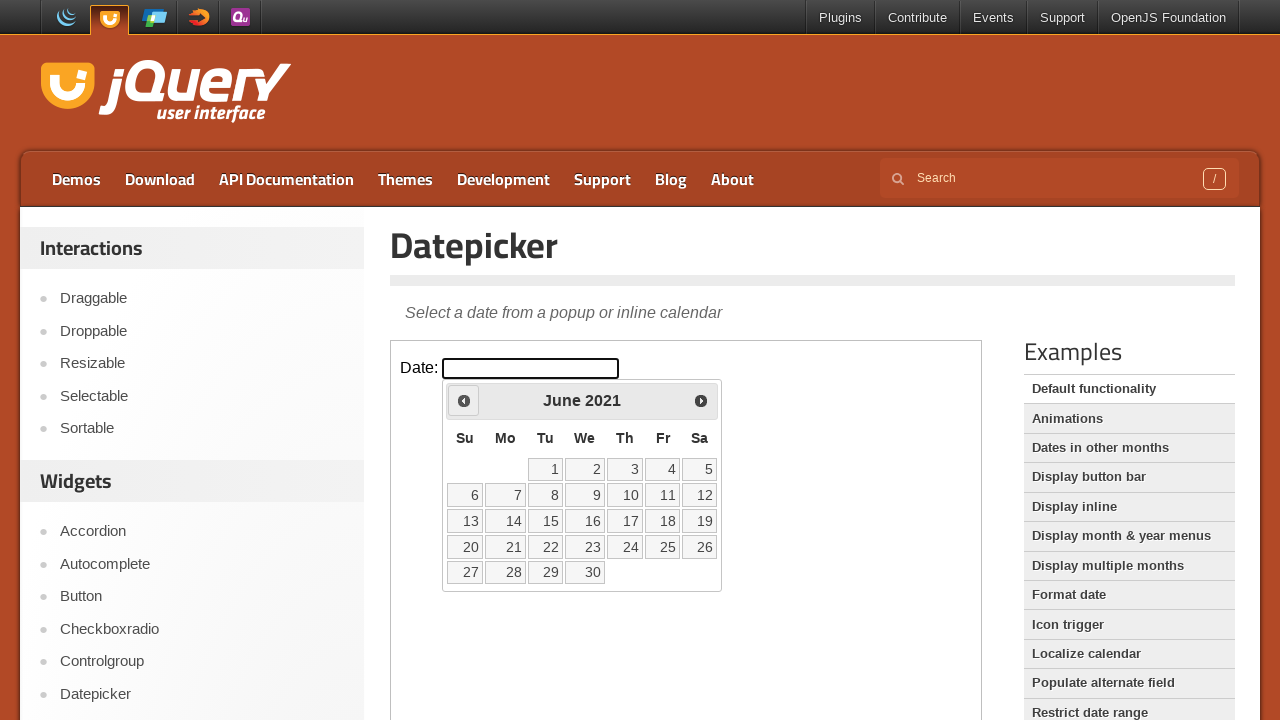

Waited for calendar to update
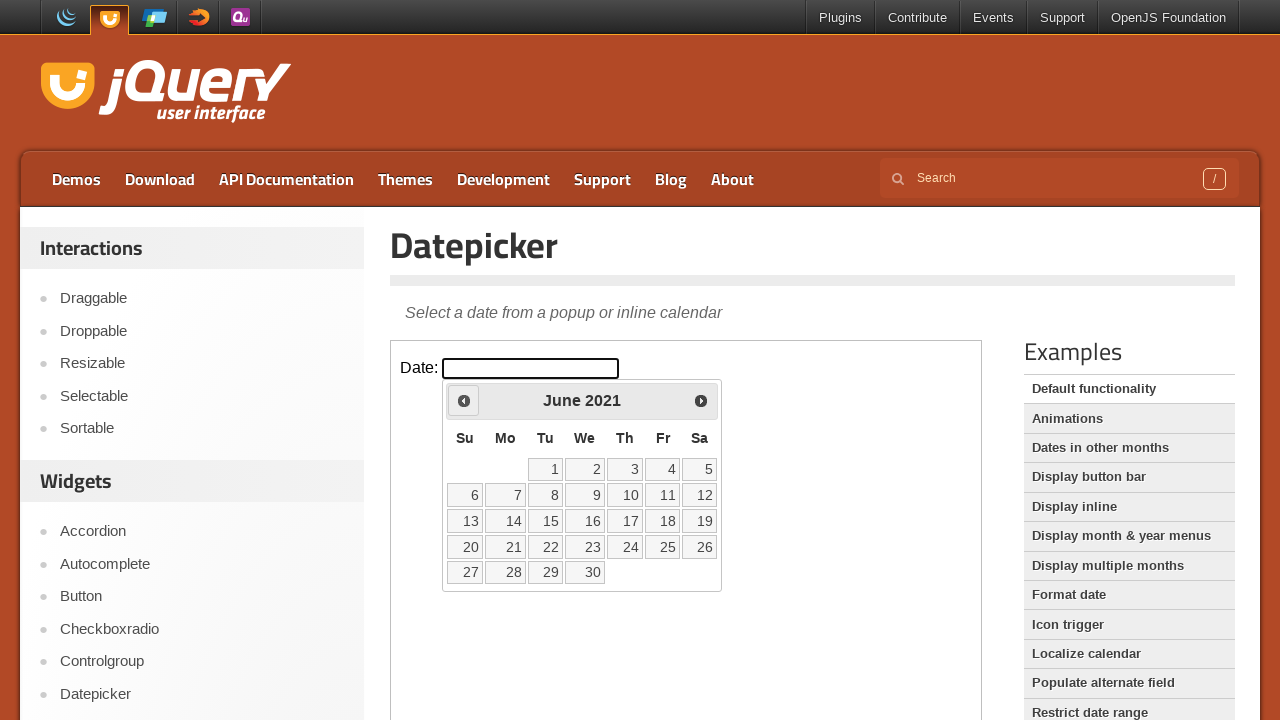

Retrieved current month and year: June 2021
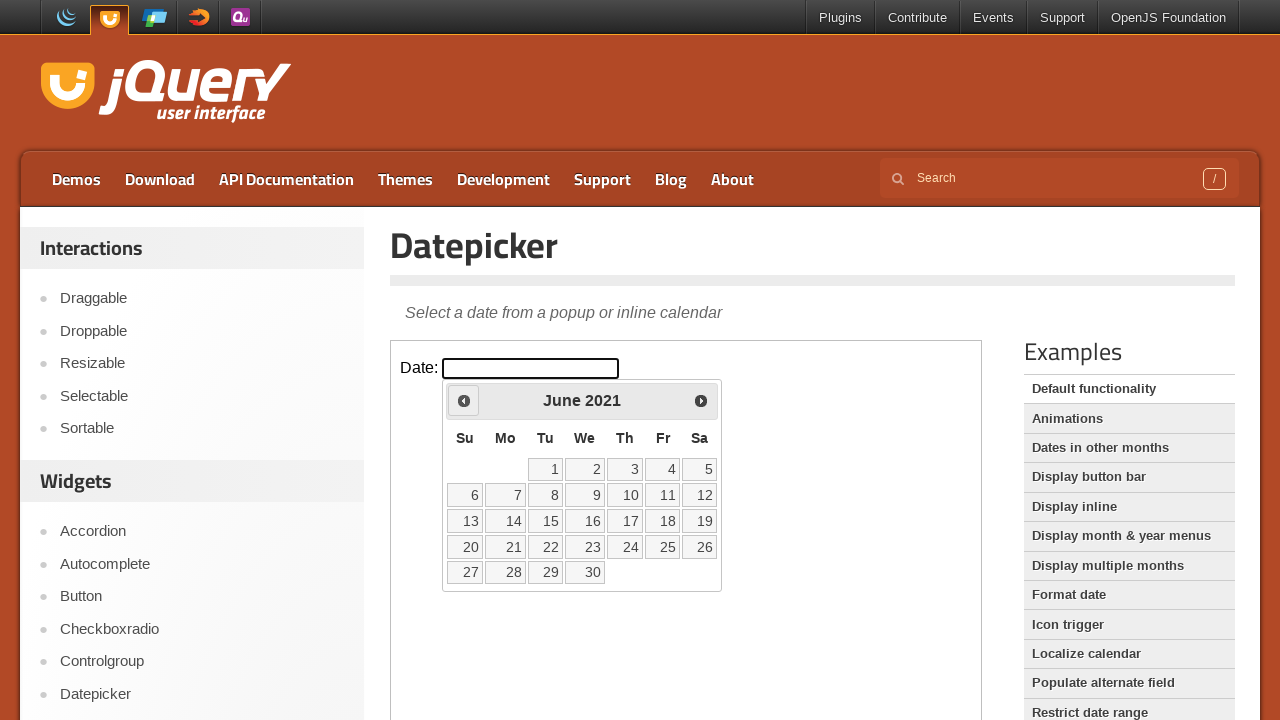

Clicked previous month button to navigate back from June 2021 at (464, 400) on iframe.demo-frame >> internal:control=enter-frame >> span.ui-icon-circle-triangl
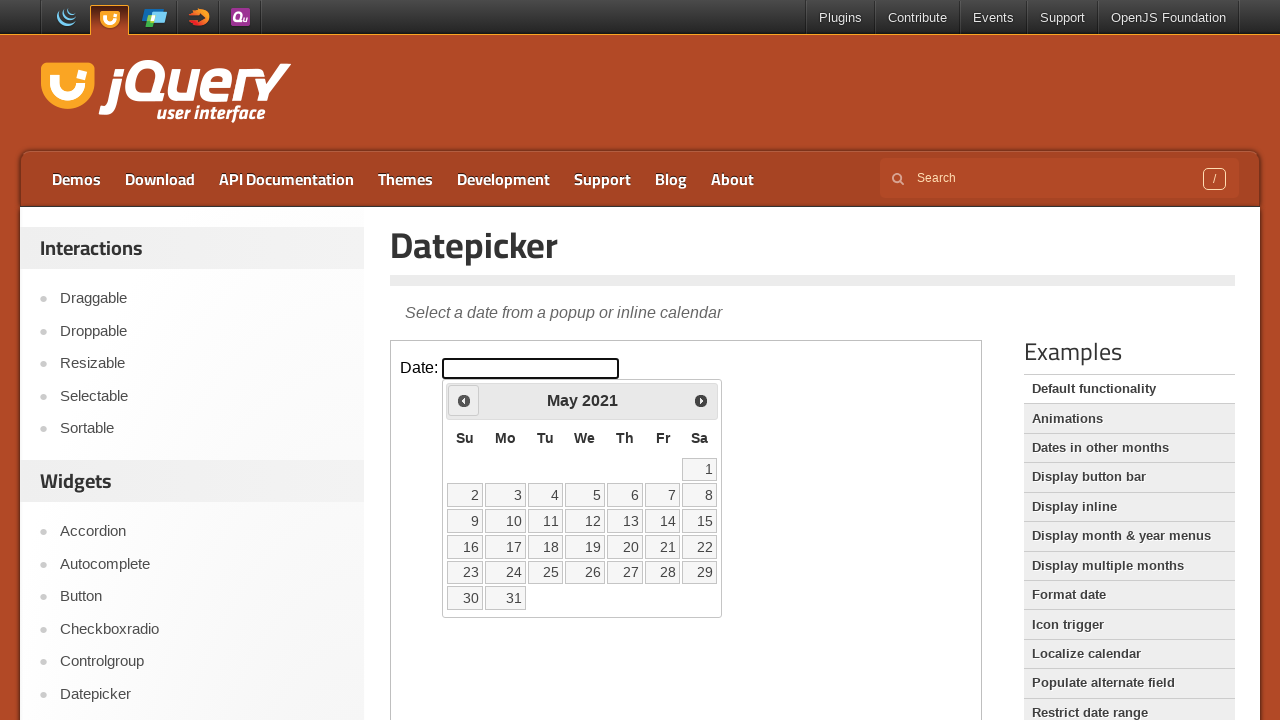

Waited for calendar to update
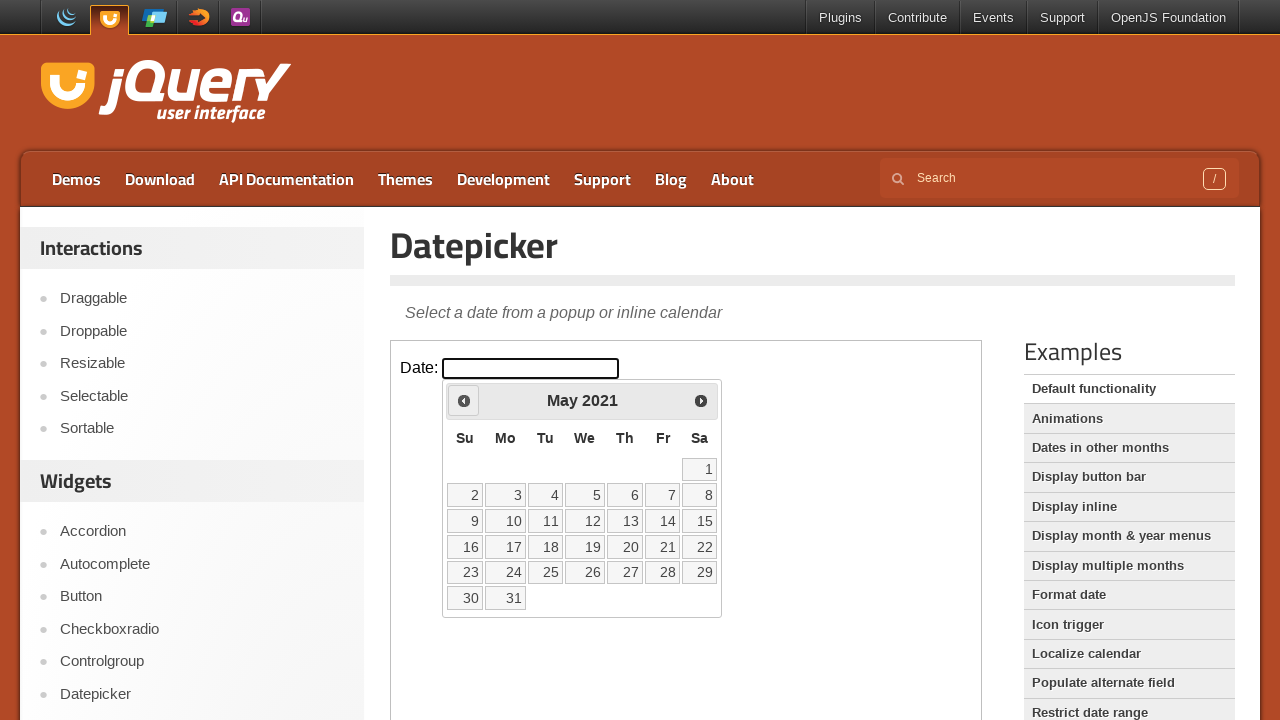

Retrieved current month and year: May 2021
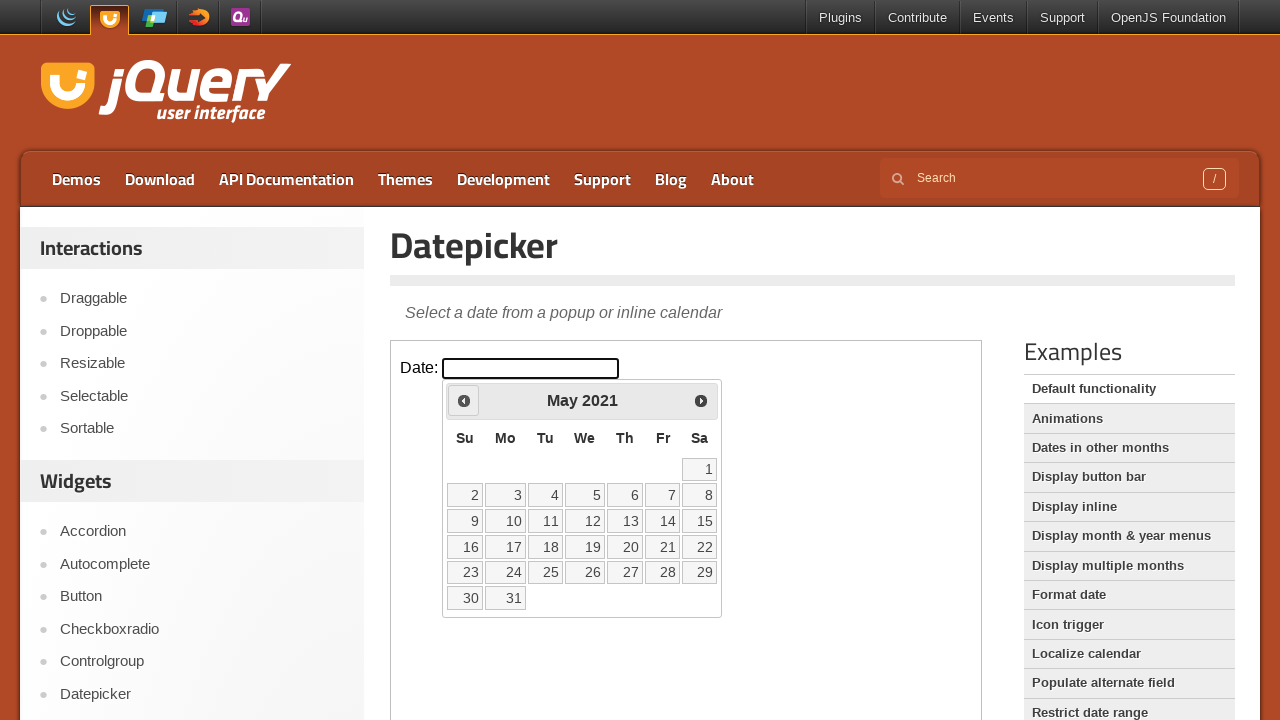

Clicked previous month button to navigate back from May 2021 at (464, 400) on iframe.demo-frame >> internal:control=enter-frame >> span.ui-icon-circle-triangl
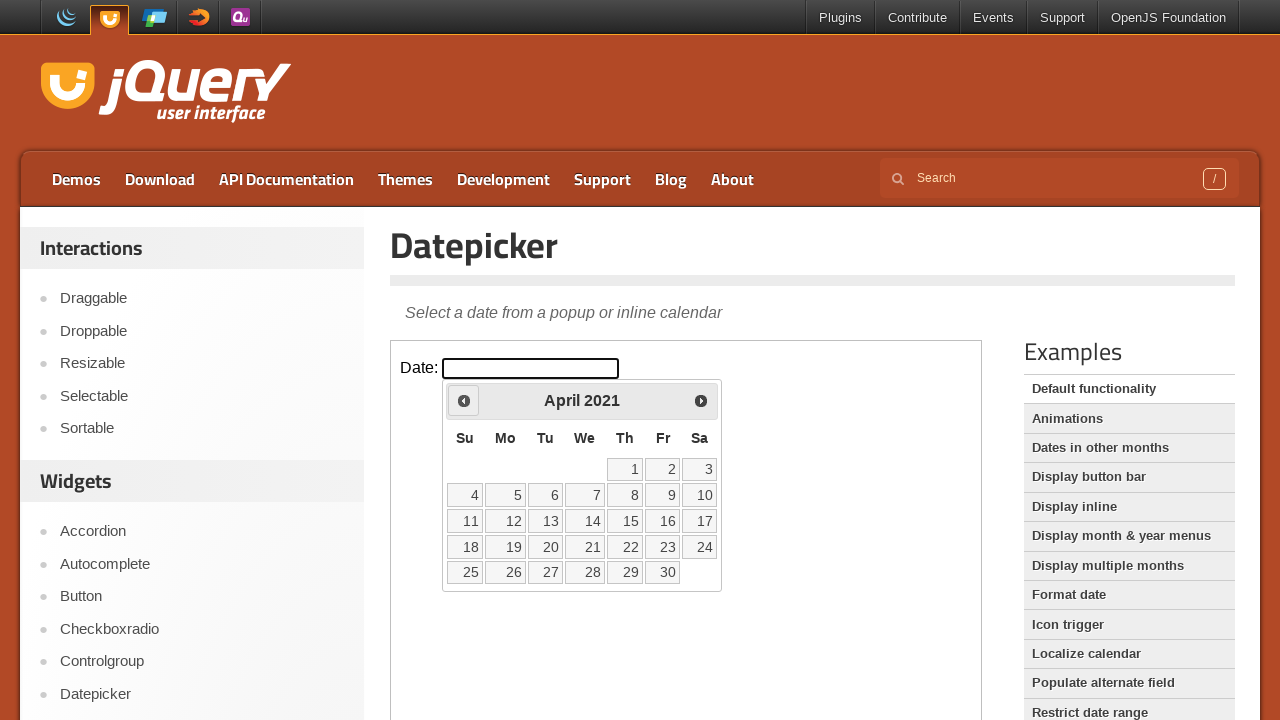

Waited for calendar to update
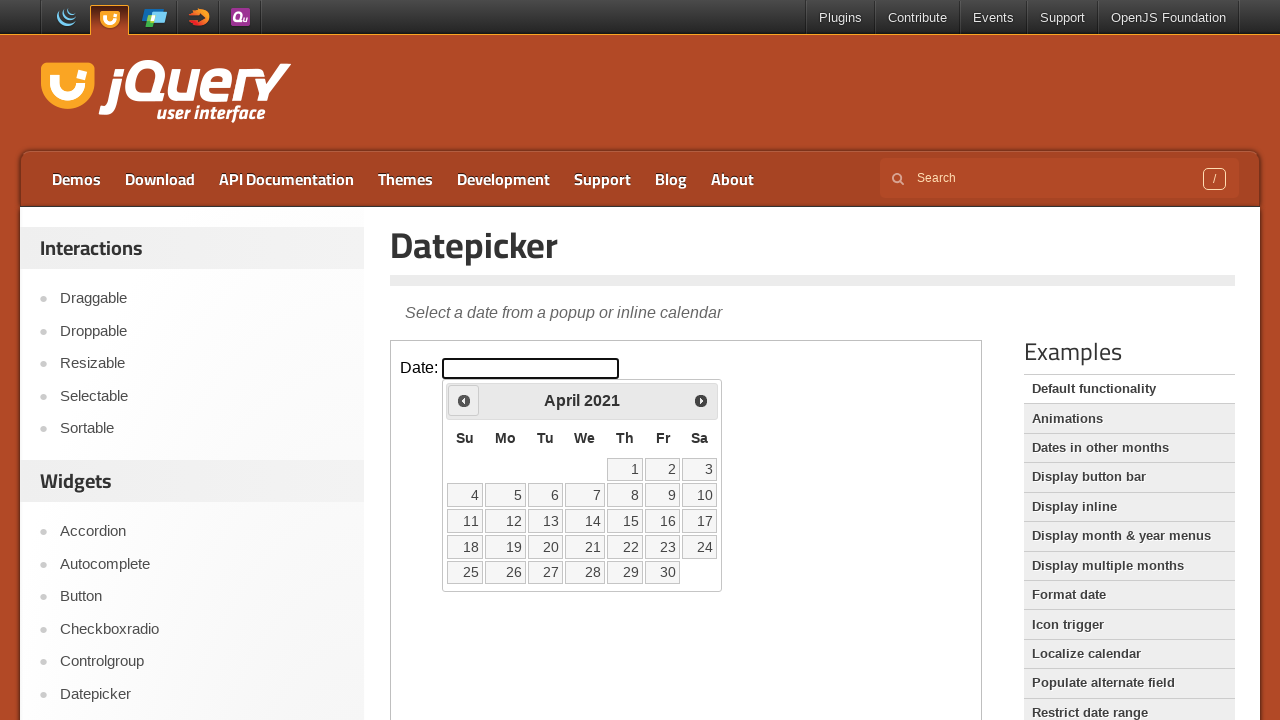

Retrieved current month and year: April 2021
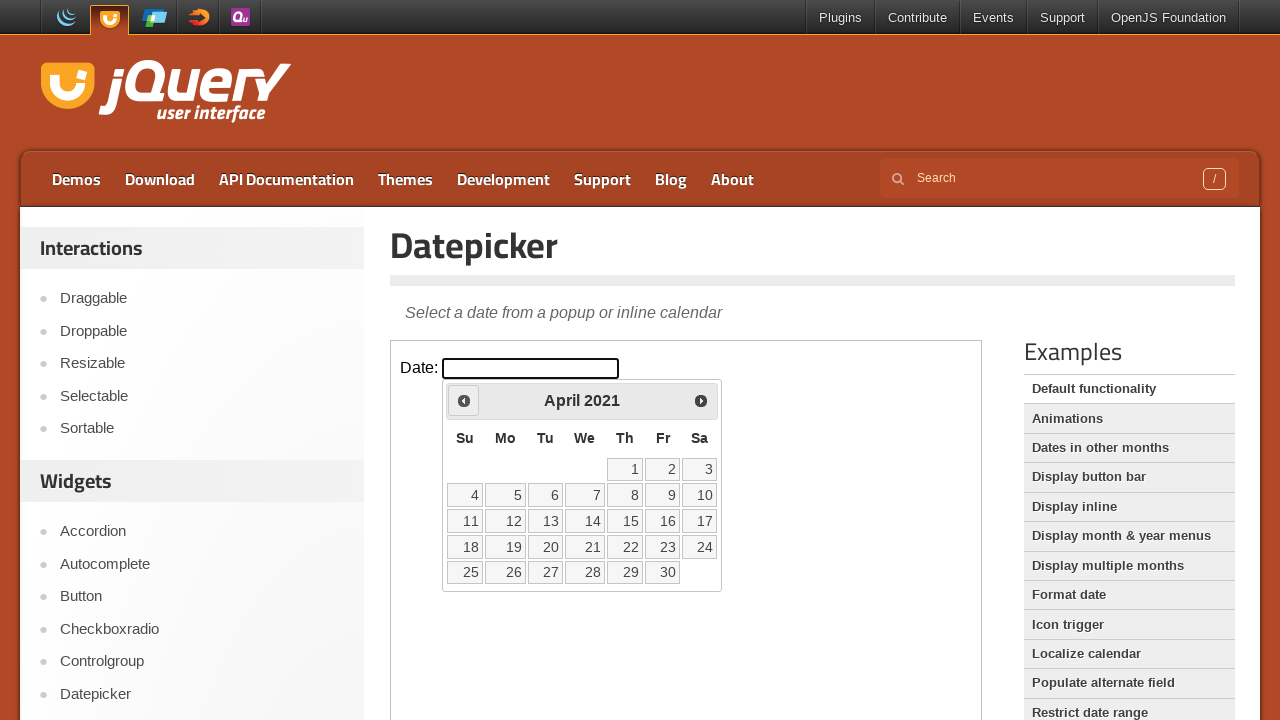

Clicked previous month button to navigate back from April 2021 at (464, 400) on iframe.demo-frame >> internal:control=enter-frame >> span.ui-icon-circle-triangl
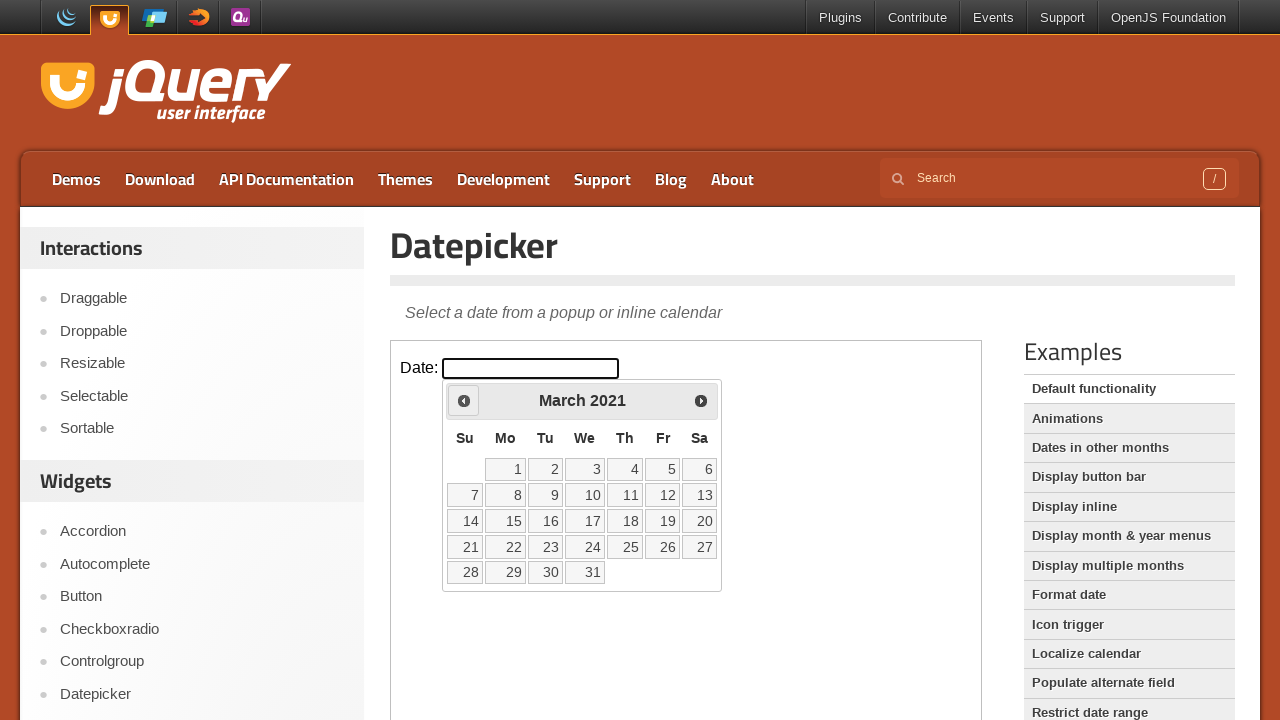

Waited for calendar to update
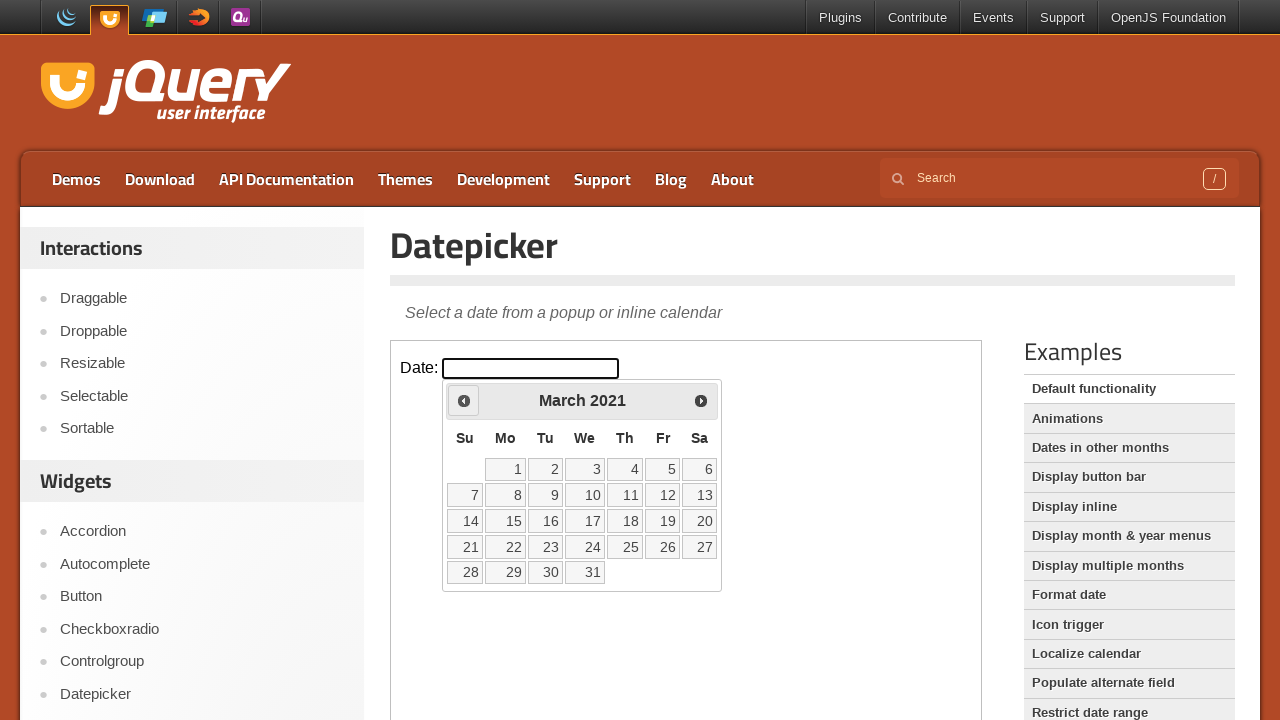

Retrieved current month and year: March 2021
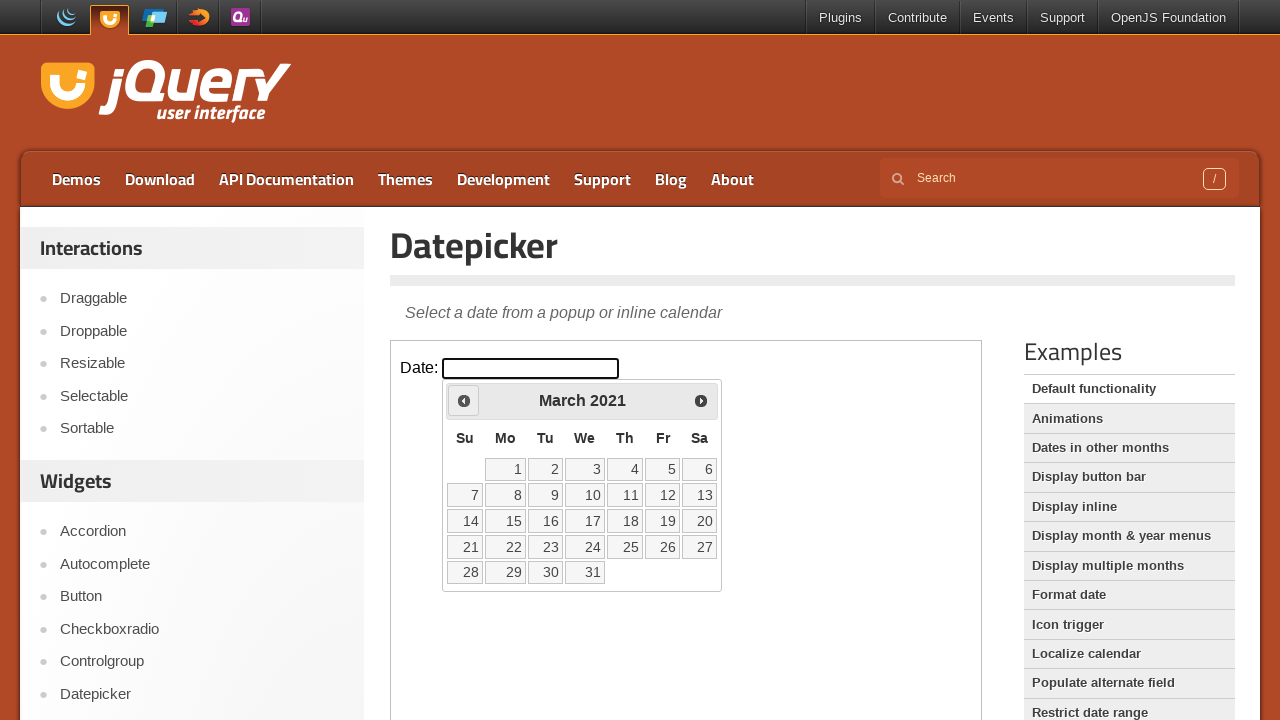

Clicked previous month button to navigate back from March 2021 at (464, 400) on iframe.demo-frame >> internal:control=enter-frame >> span.ui-icon-circle-triangl
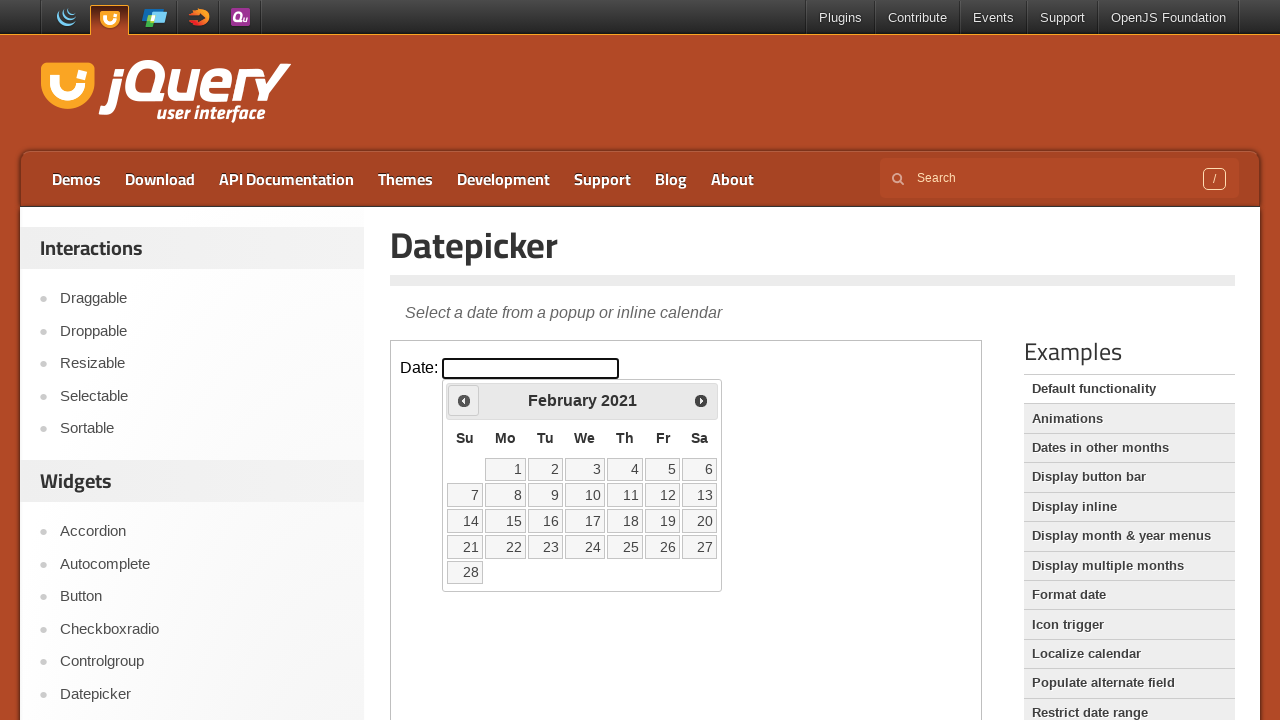

Waited for calendar to update
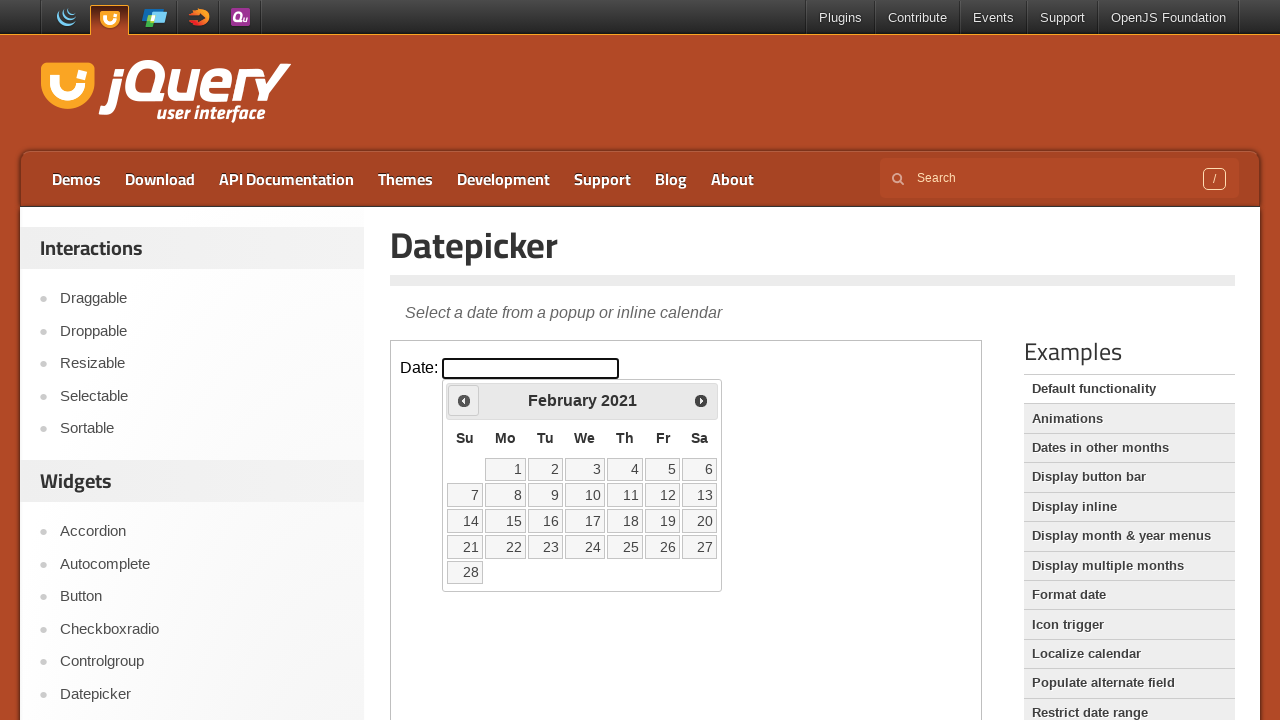

Retrieved current month and year: February 2021
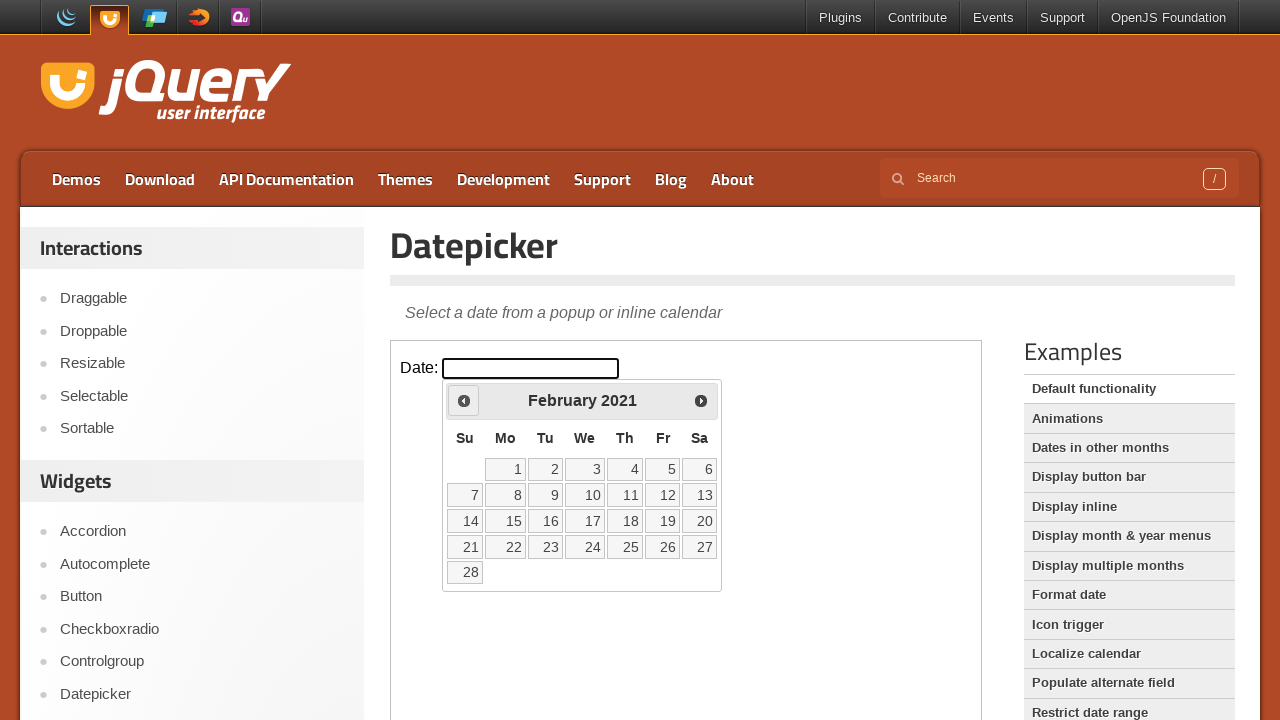

Clicked previous month button to navigate back from February 2021 at (464, 400) on iframe.demo-frame >> internal:control=enter-frame >> span.ui-icon-circle-triangl
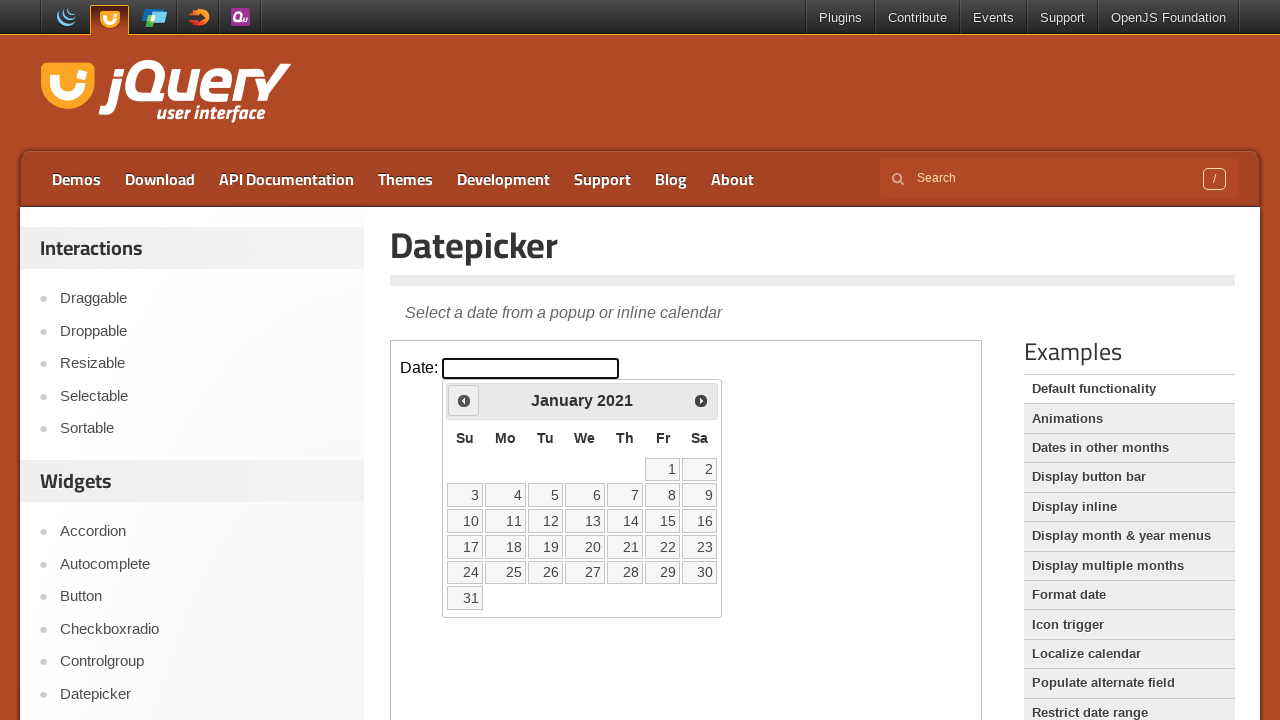

Waited for calendar to update
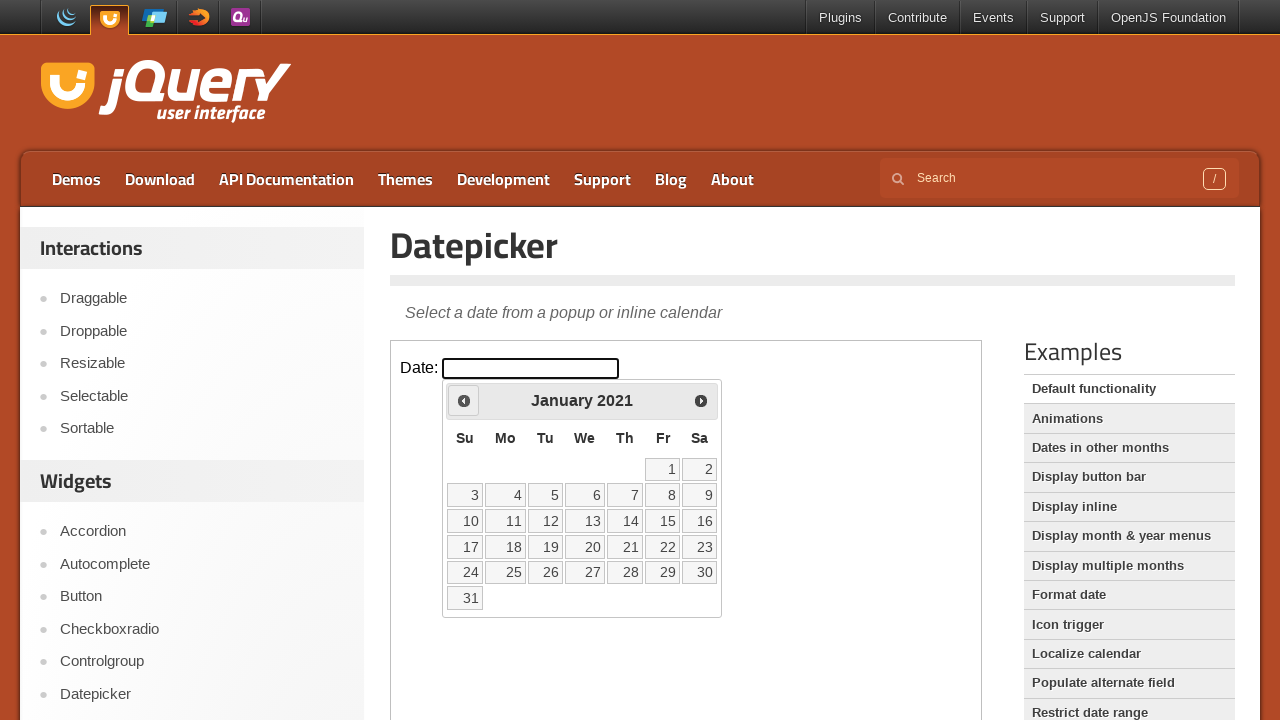

Retrieved current month and year: January 2021
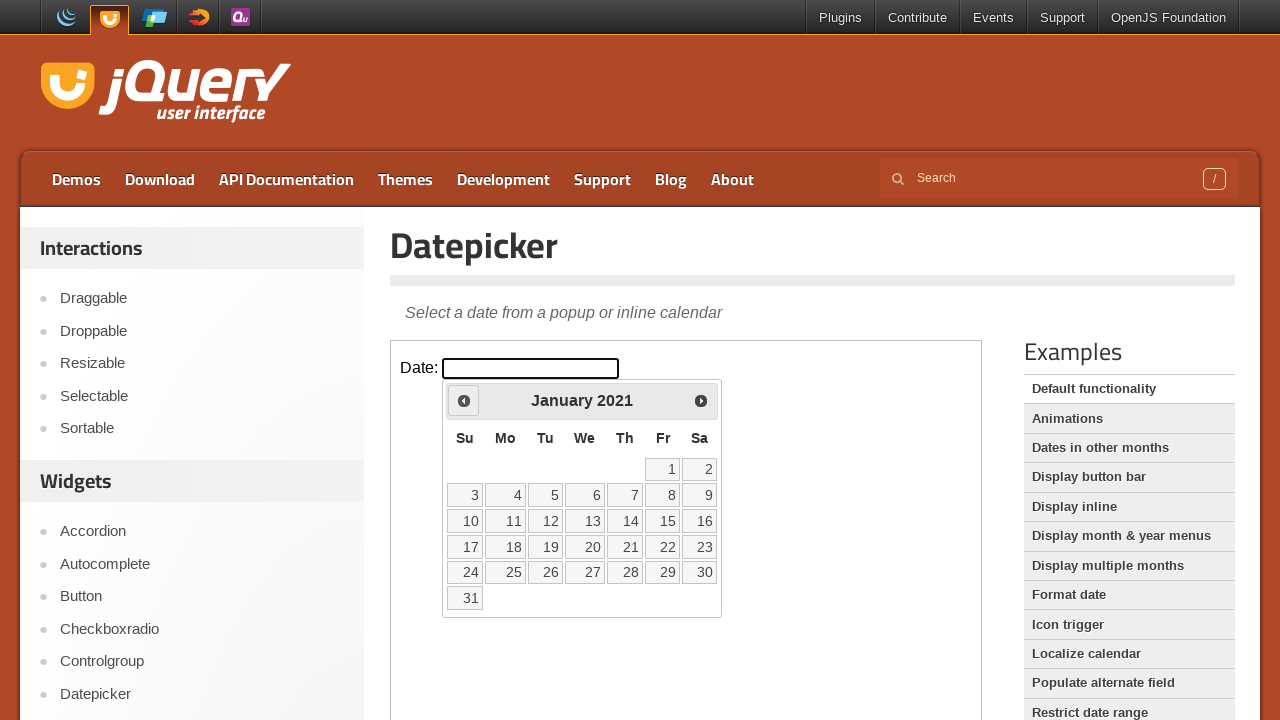

Clicked previous month button to navigate back from January 2021 at (464, 400) on iframe.demo-frame >> internal:control=enter-frame >> span.ui-icon-circle-triangl
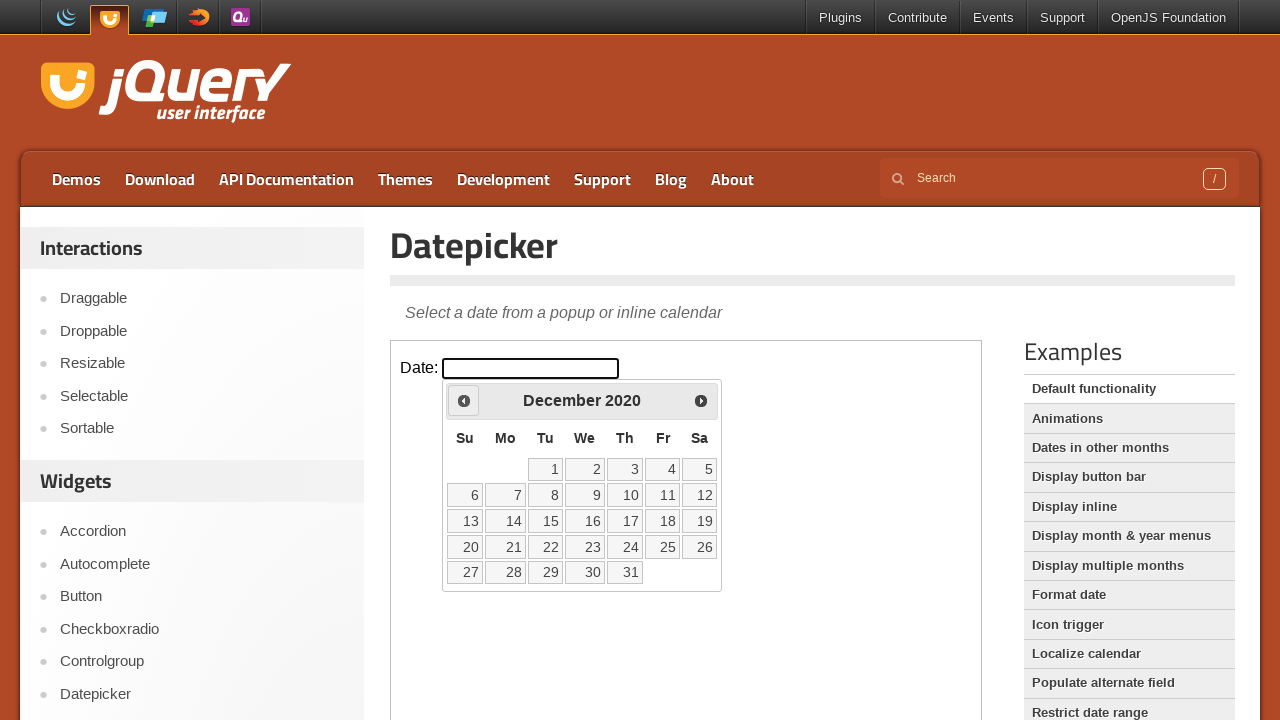

Waited for calendar to update
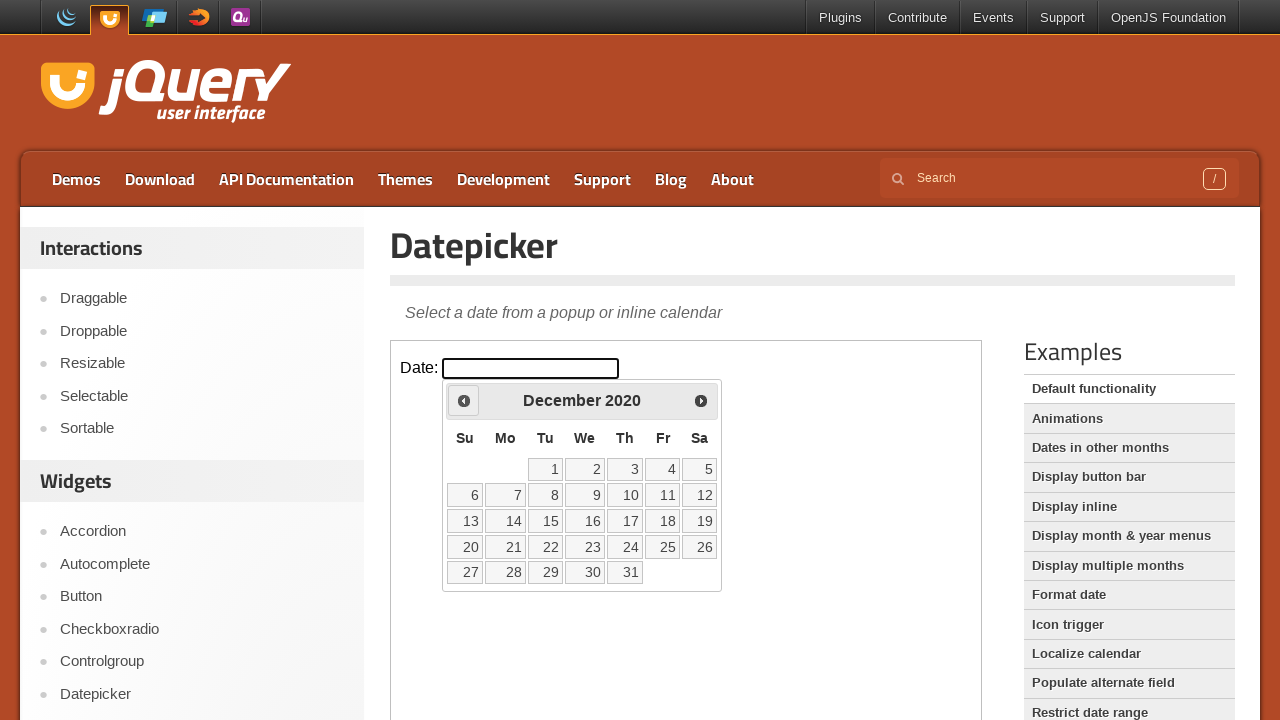

Retrieved current month and year: December 2020
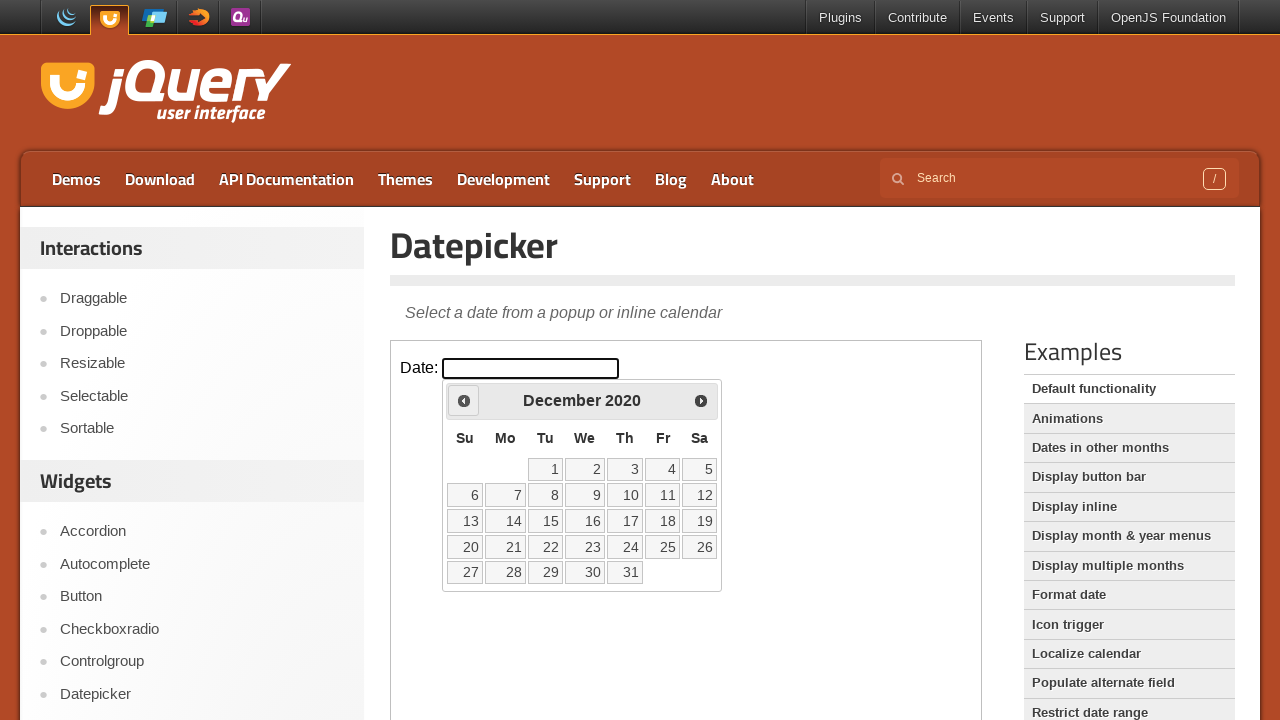

Clicked previous month button to navigate back from December 2020 at (464, 400) on iframe.demo-frame >> internal:control=enter-frame >> span.ui-icon-circle-triangl
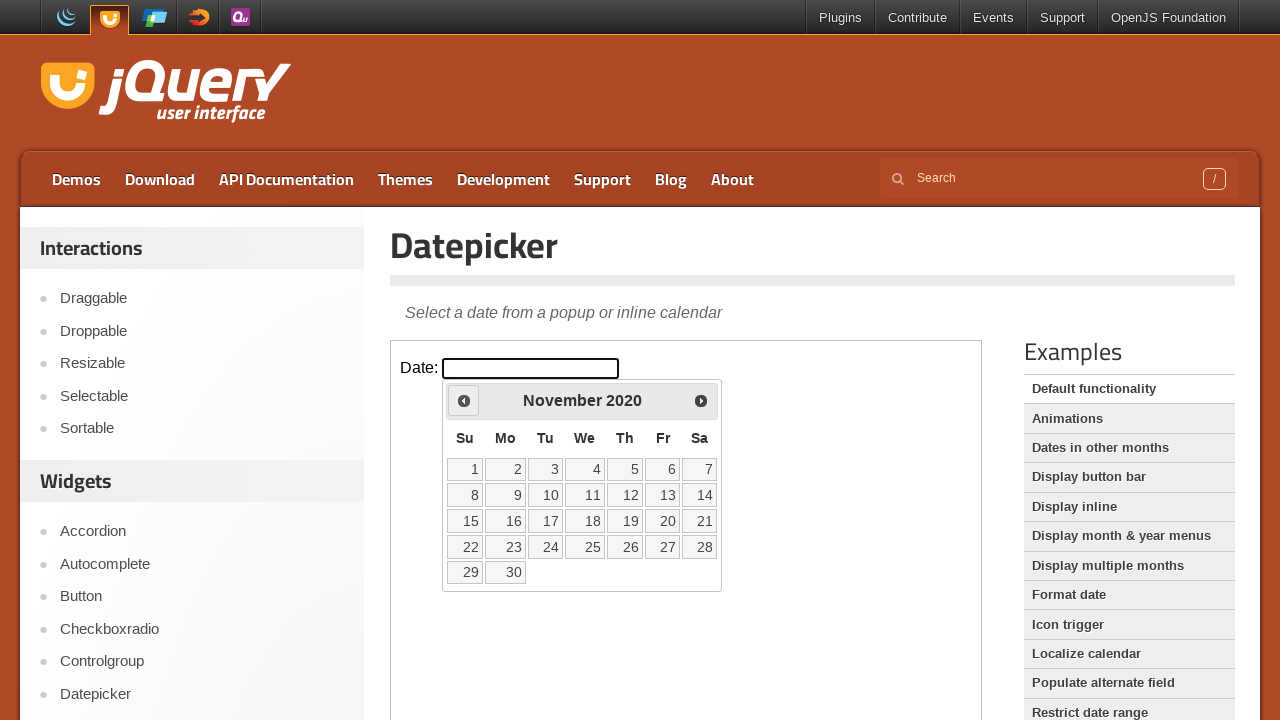

Waited for calendar to update
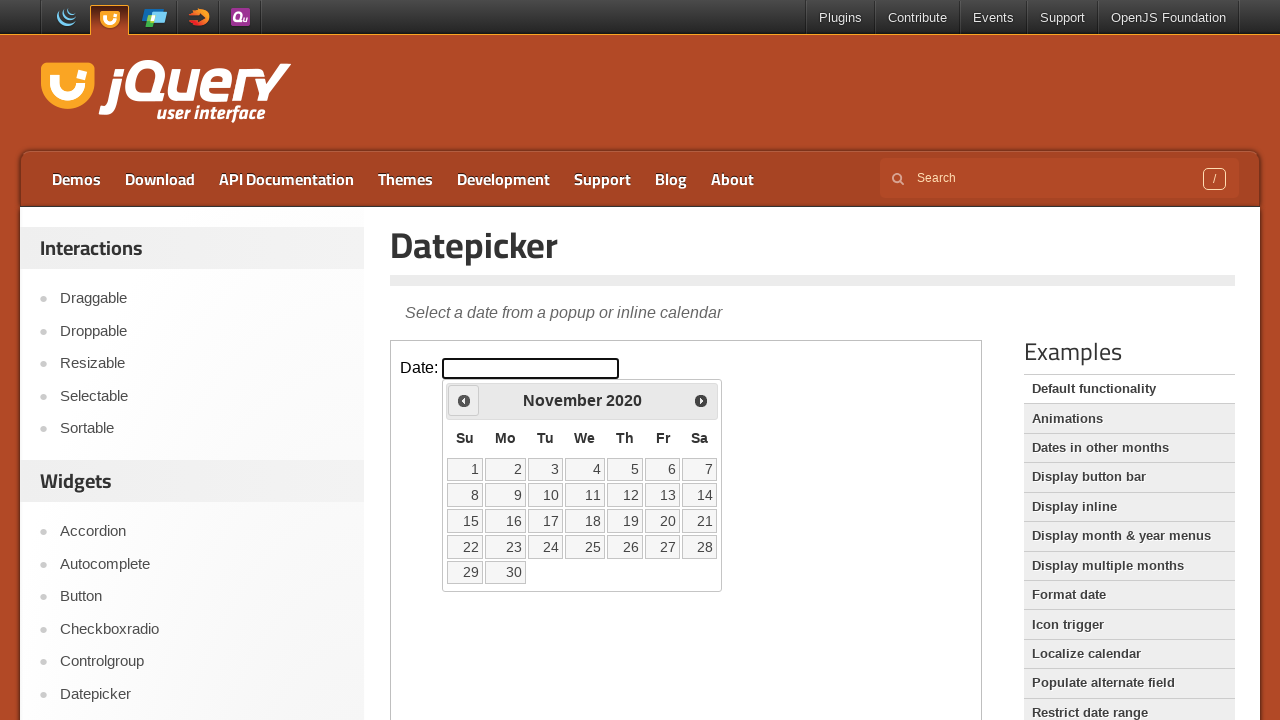

Retrieved current month and year: November 2020
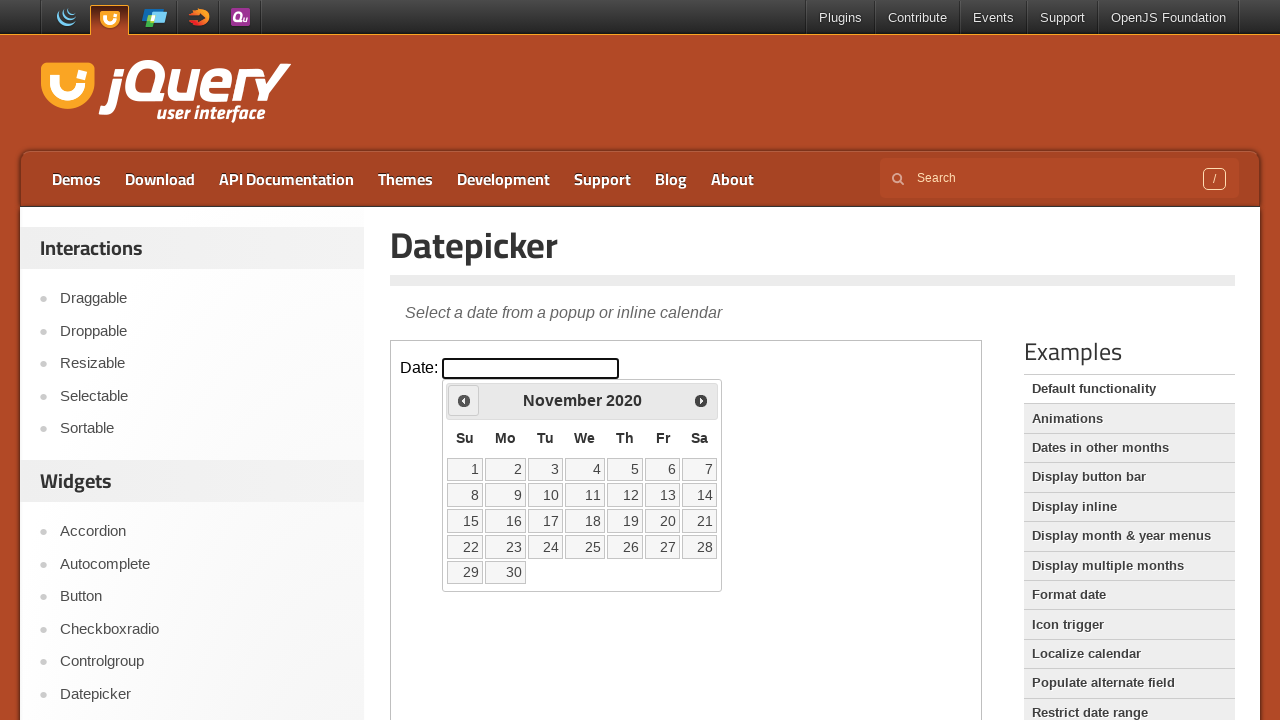

Clicked previous month button to navigate back from November 2020 at (464, 400) on iframe.demo-frame >> internal:control=enter-frame >> span.ui-icon-circle-triangl
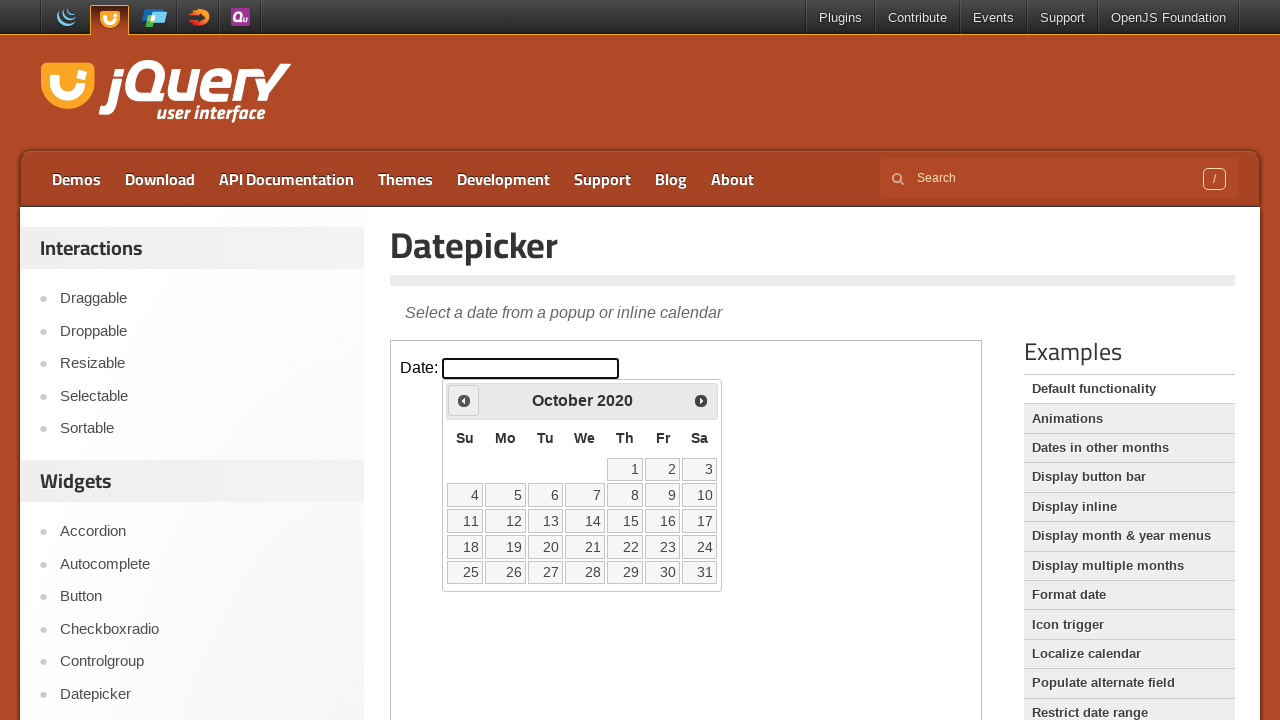

Waited for calendar to update
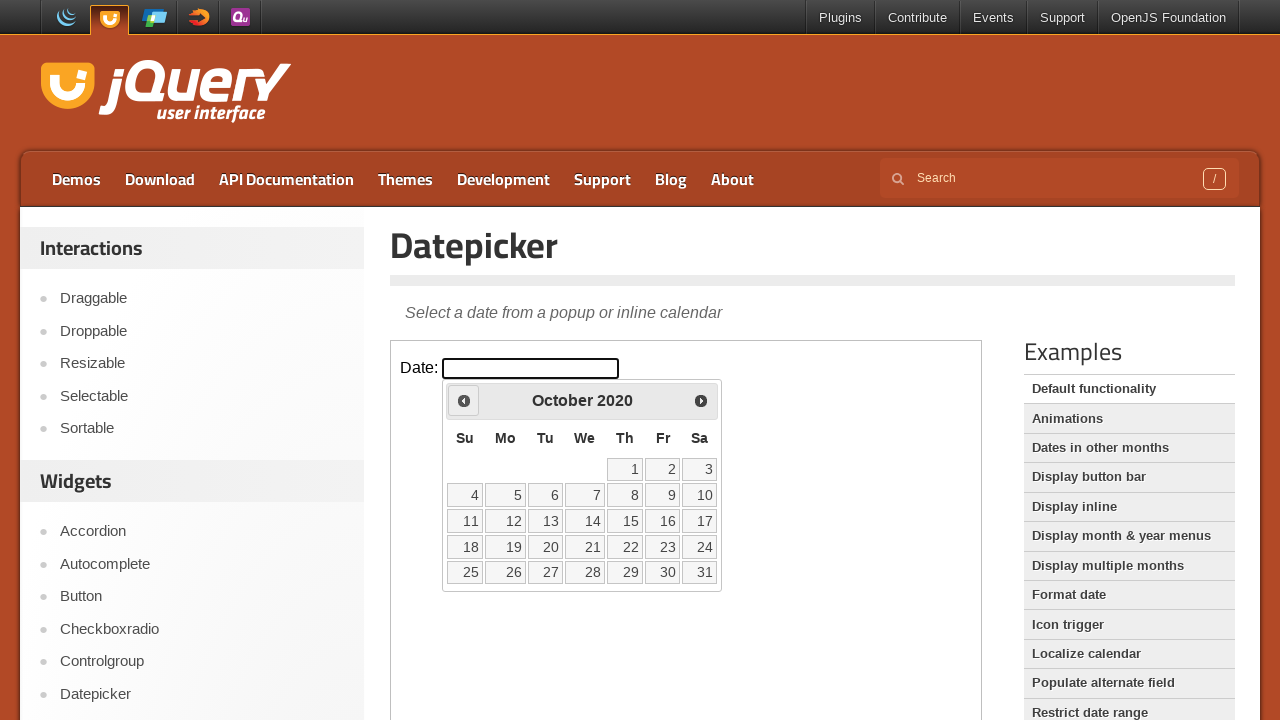

Retrieved current month and year: October 2020
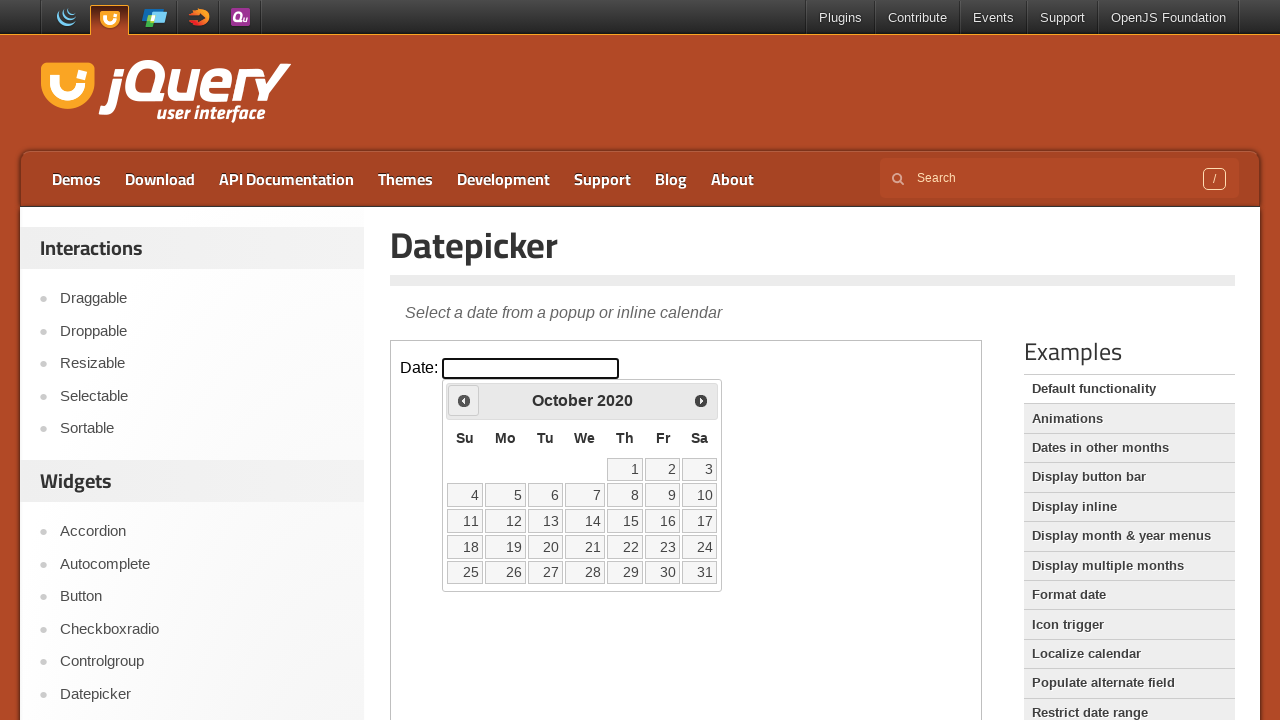

Clicked previous month button to navigate back from October 2020 at (464, 400) on iframe.demo-frame >> internal:control=enter-frame >> span.ui-icon-circle-triangl
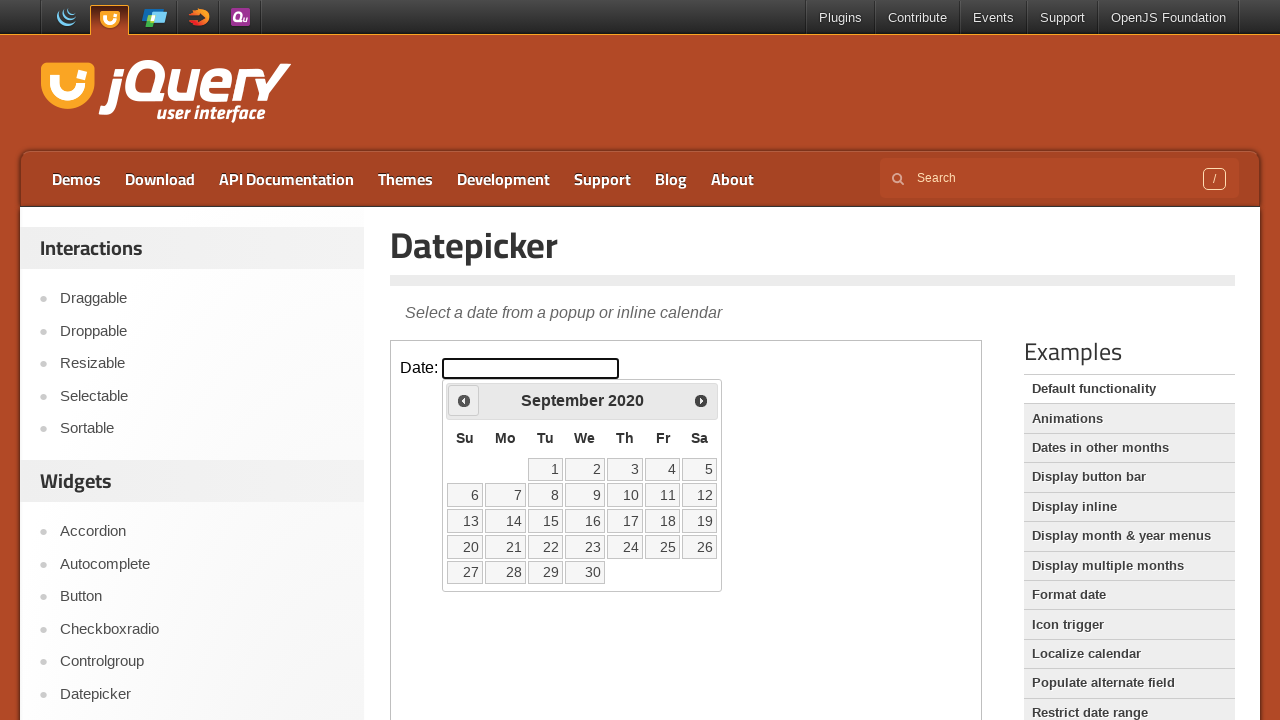

Waited for calendar to update
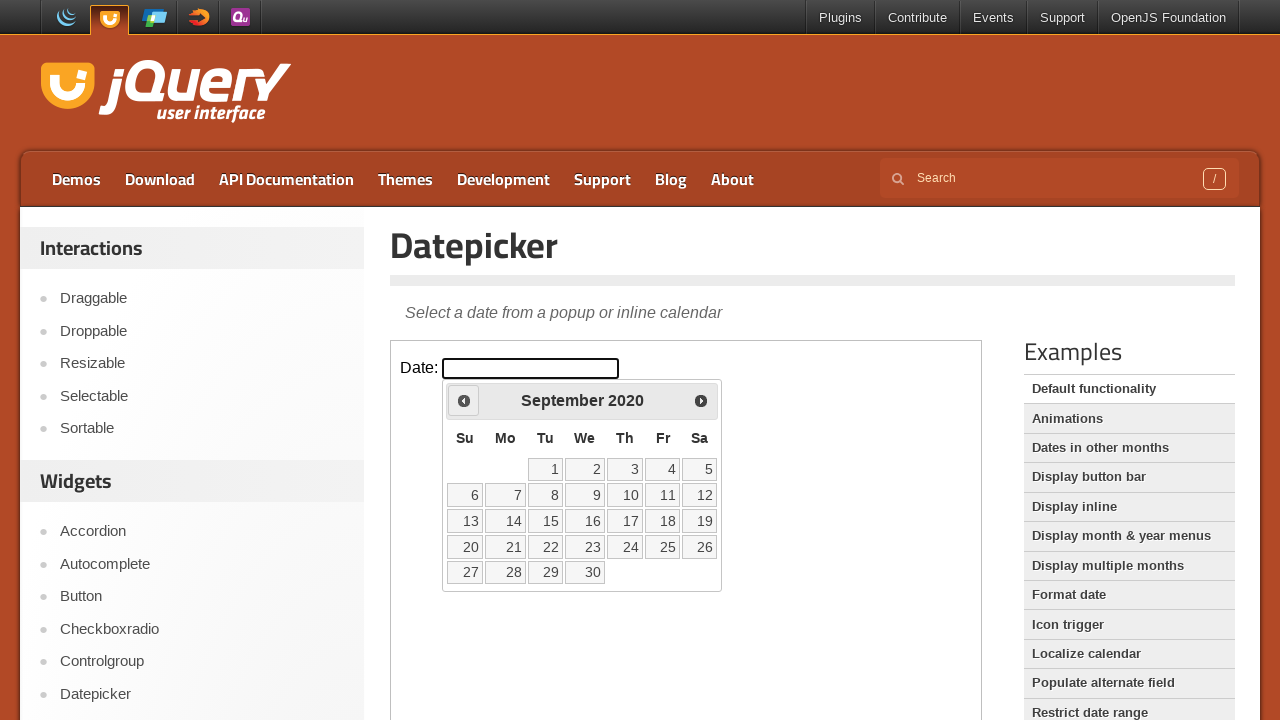

Retrieved current month and year: September 2020
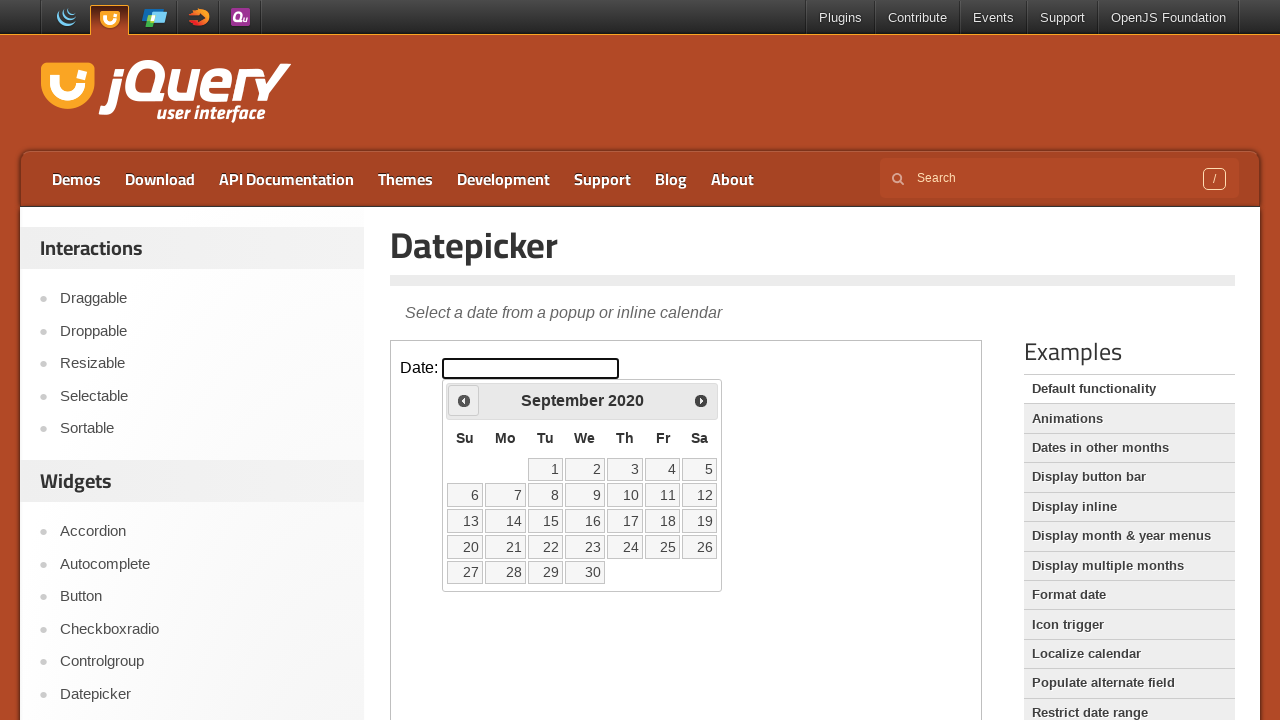

Clicked previous month button to navigate back from September 2020 at (464, 400) on iframe.demo-frame >> internal:control=enter-frame >> span.ui-icon-circle-triangl
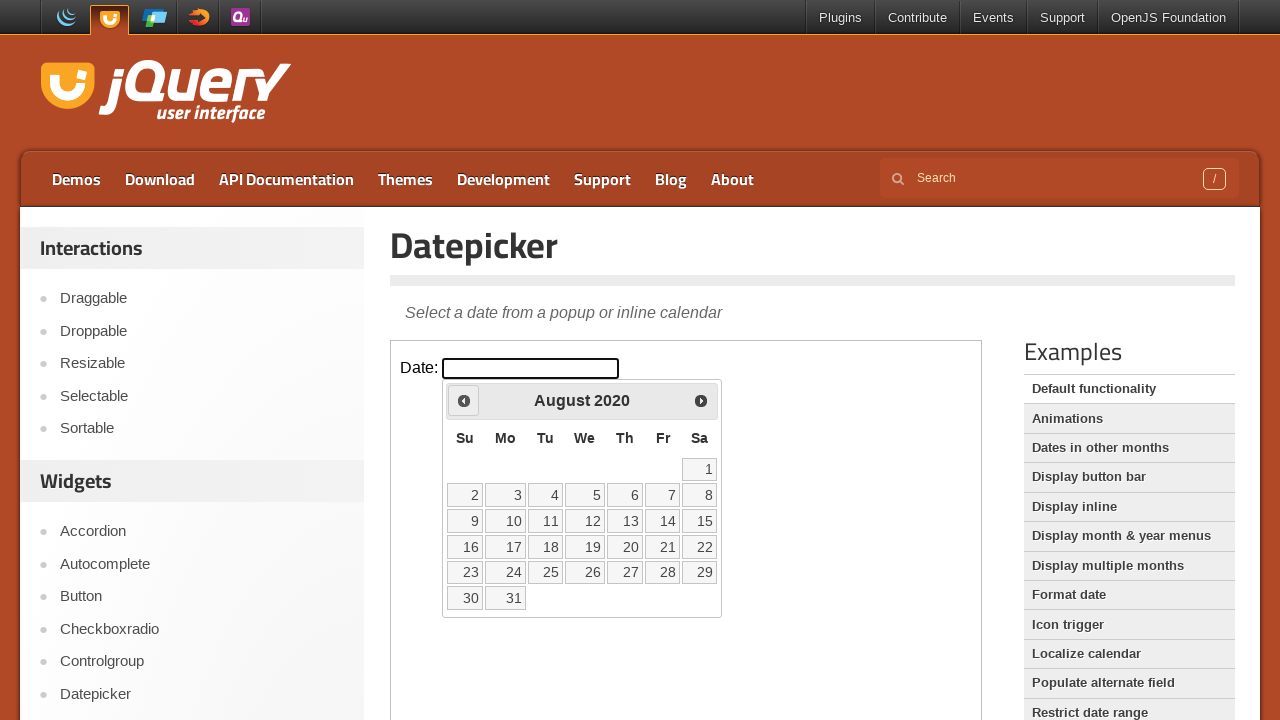

Waited for calendar to update
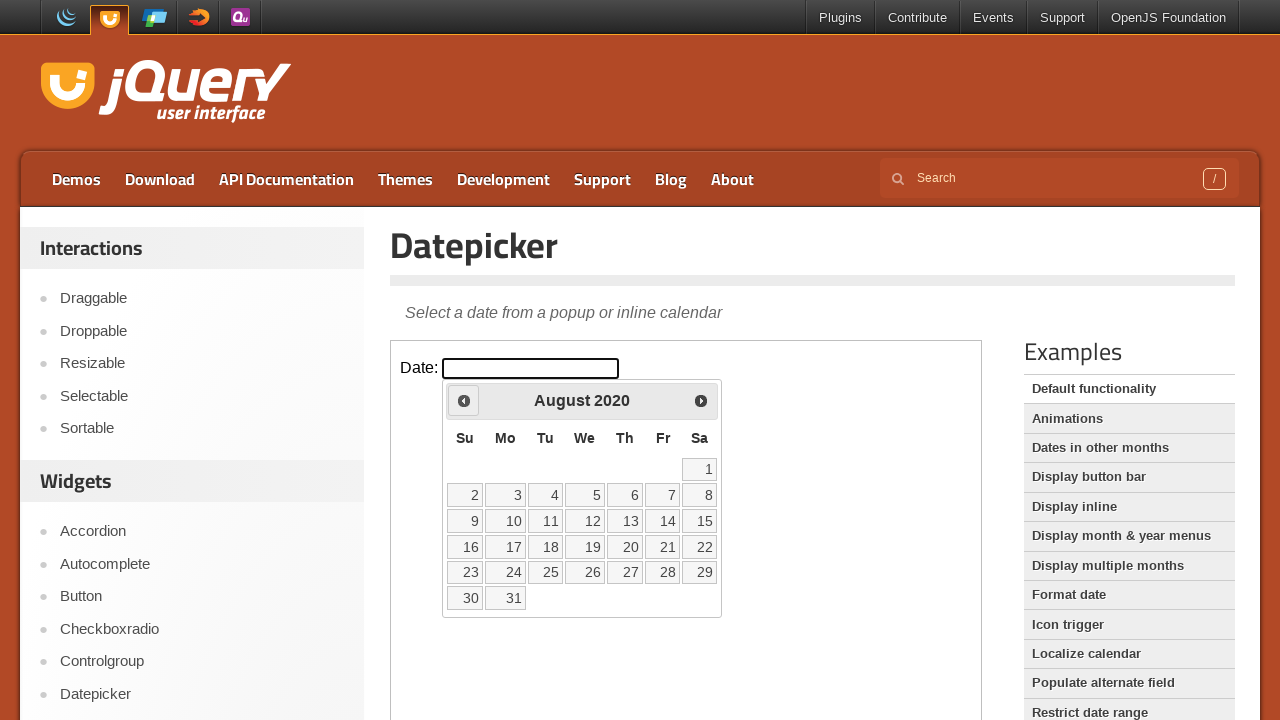

Retrieved current month and year: August 2020
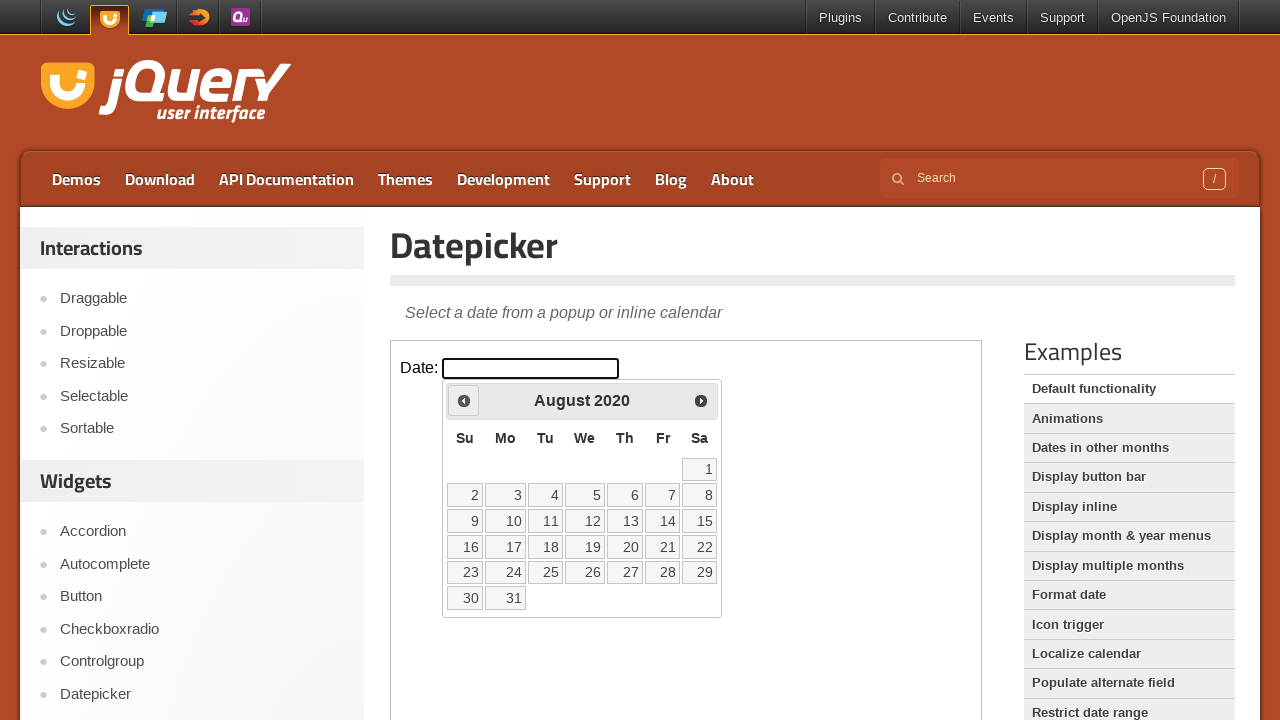

Clicked previous month button to navigate back from August 2020 at (464, 400) on iframe.demo-frame >> internal:control=enter-frame >> span.ui-icon-circle-triangl
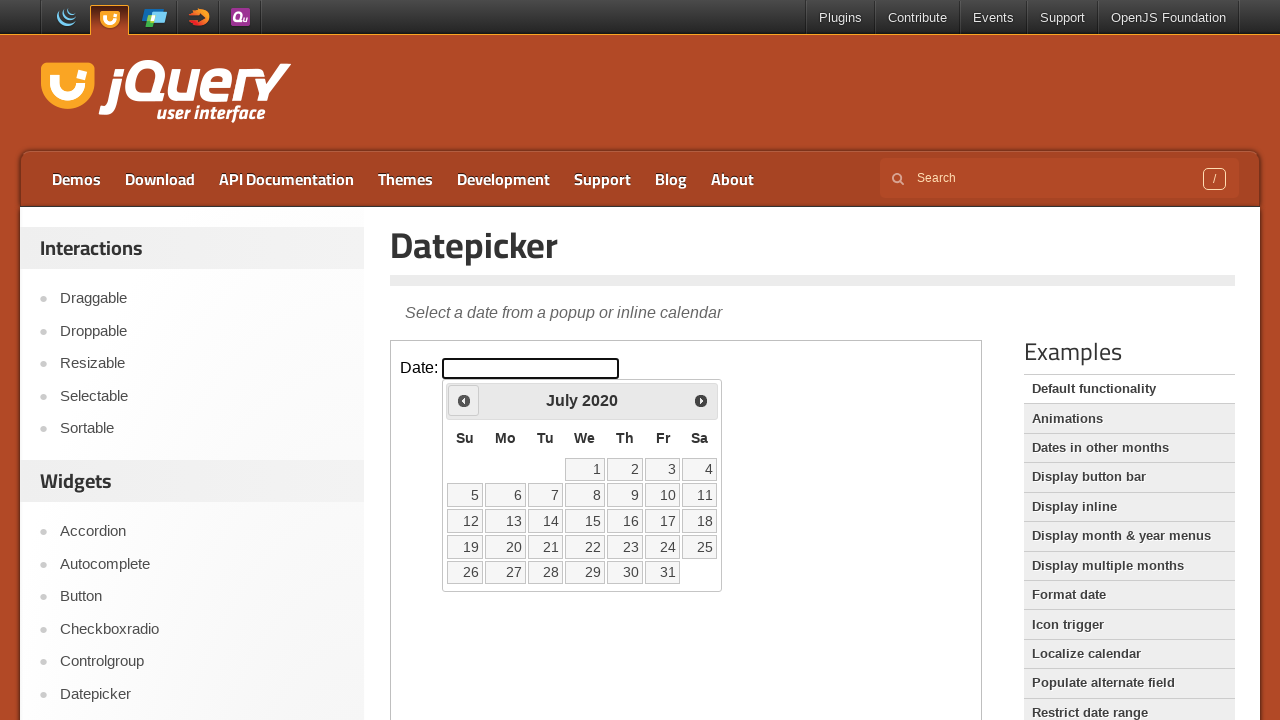

Waited for calendar to update
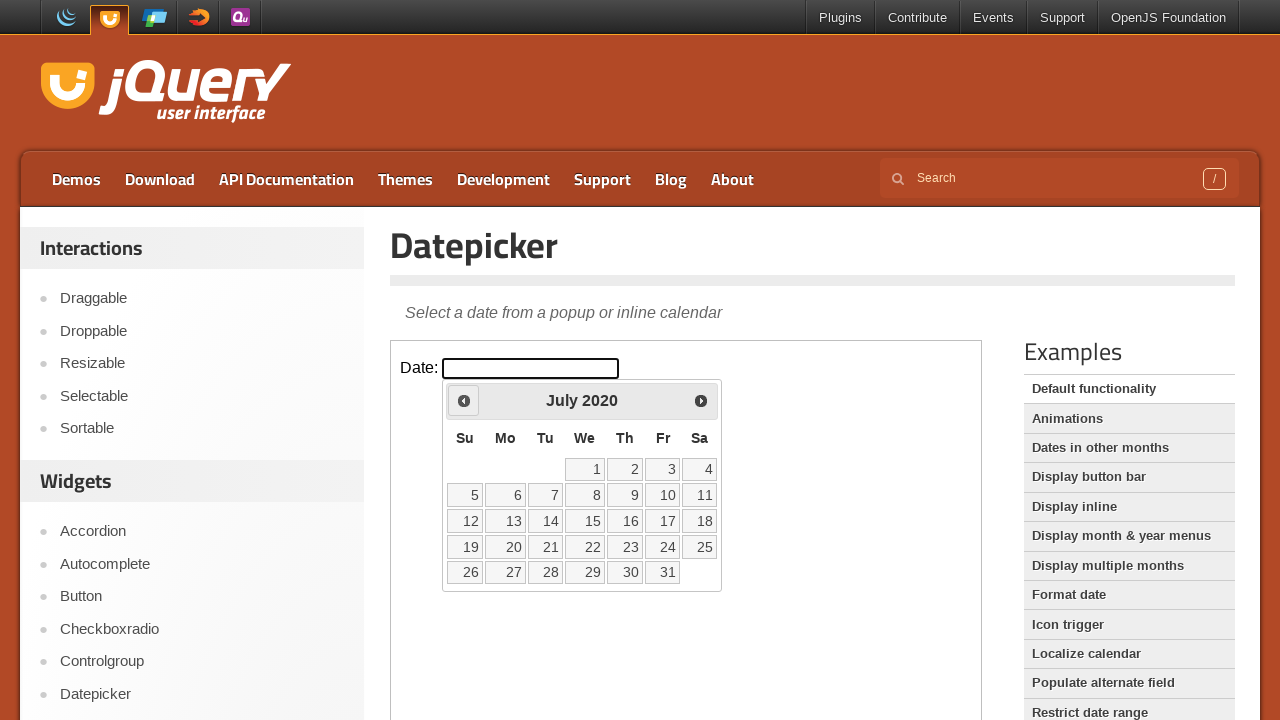

Retrieved current month and year: July 2020
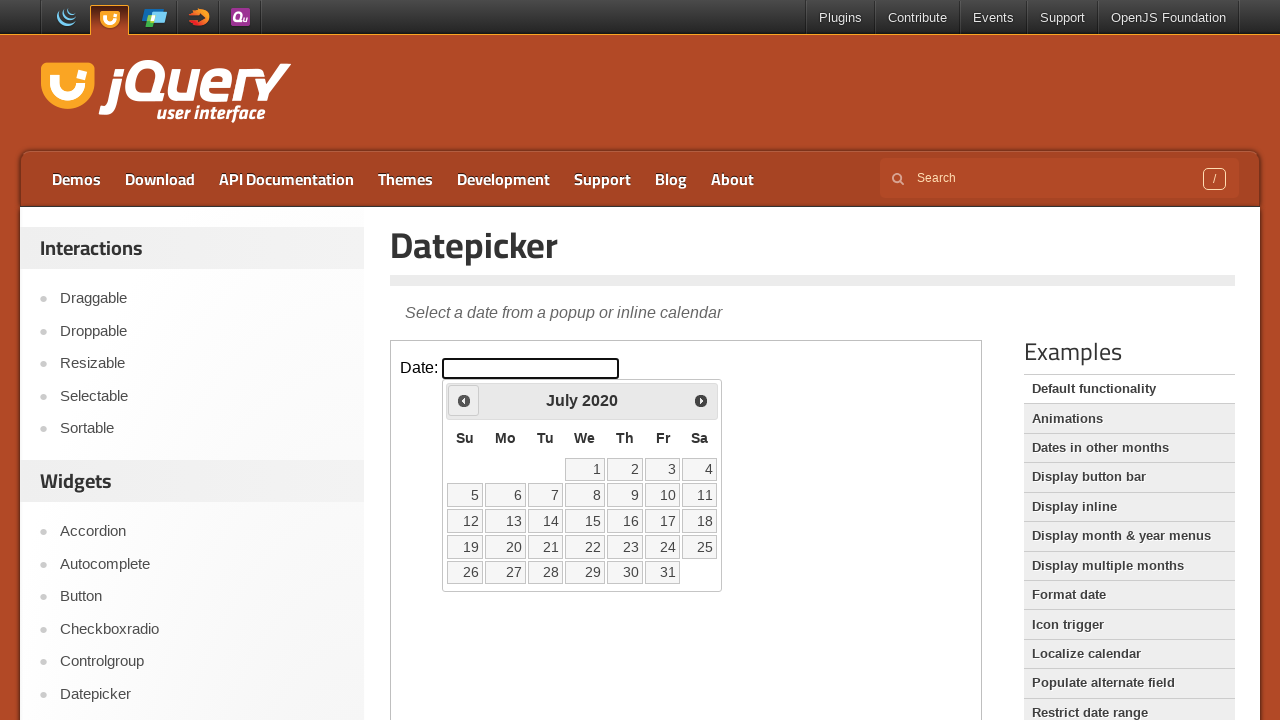

Clicked previous month button to navigate back from July 2020 at (464, 400) on iframe.demo-frame >> internal:control=enter-frame >> span.ui-icon-circle-triangl
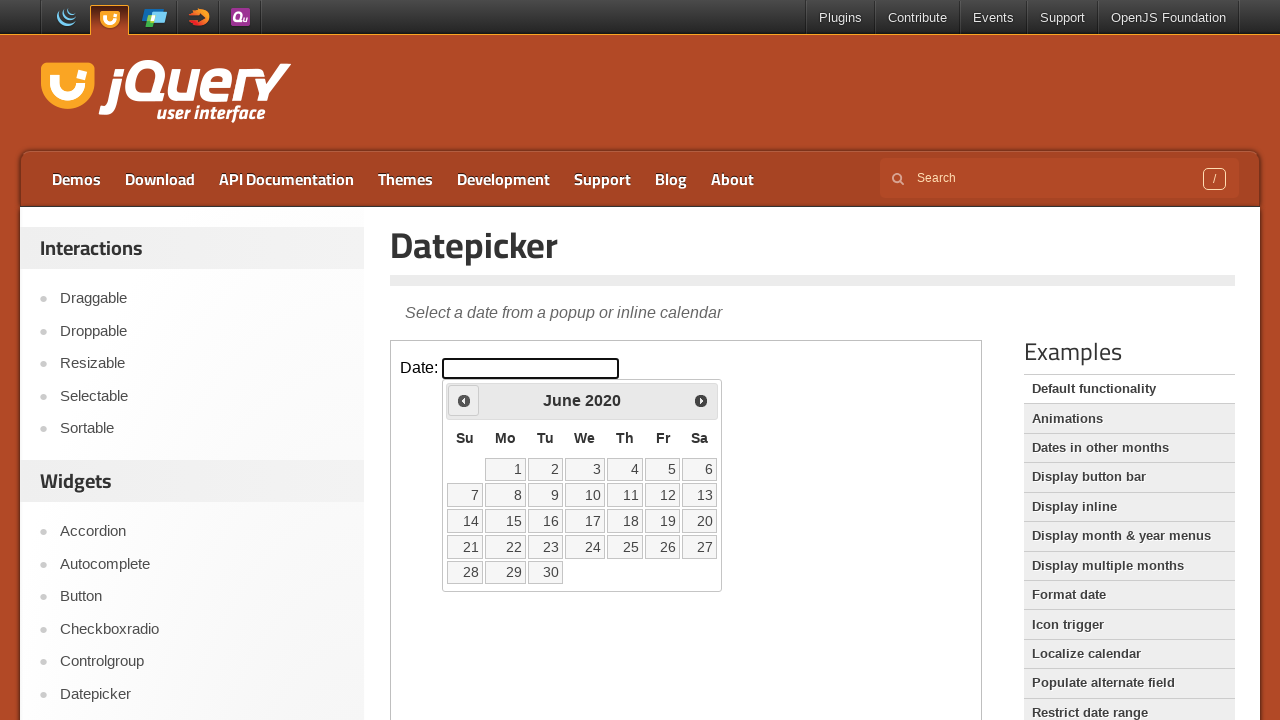

Waited for calendar to update
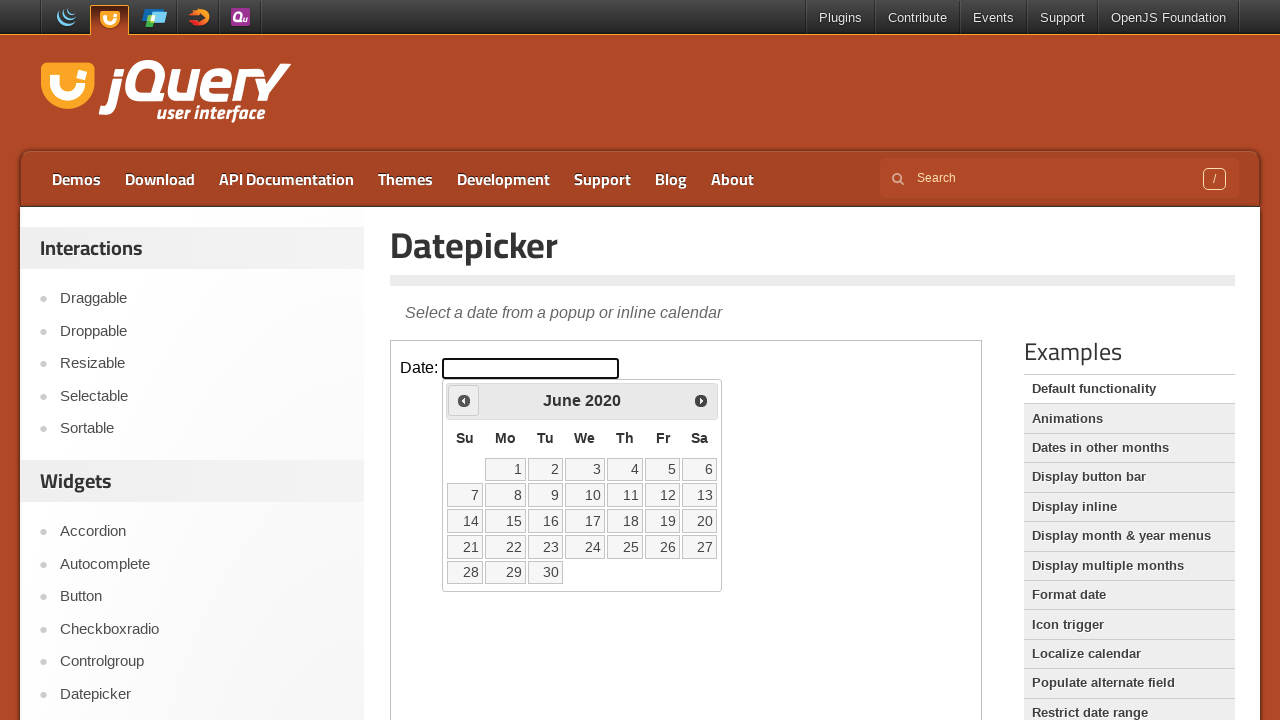

Retrieved current month and year: June 2020
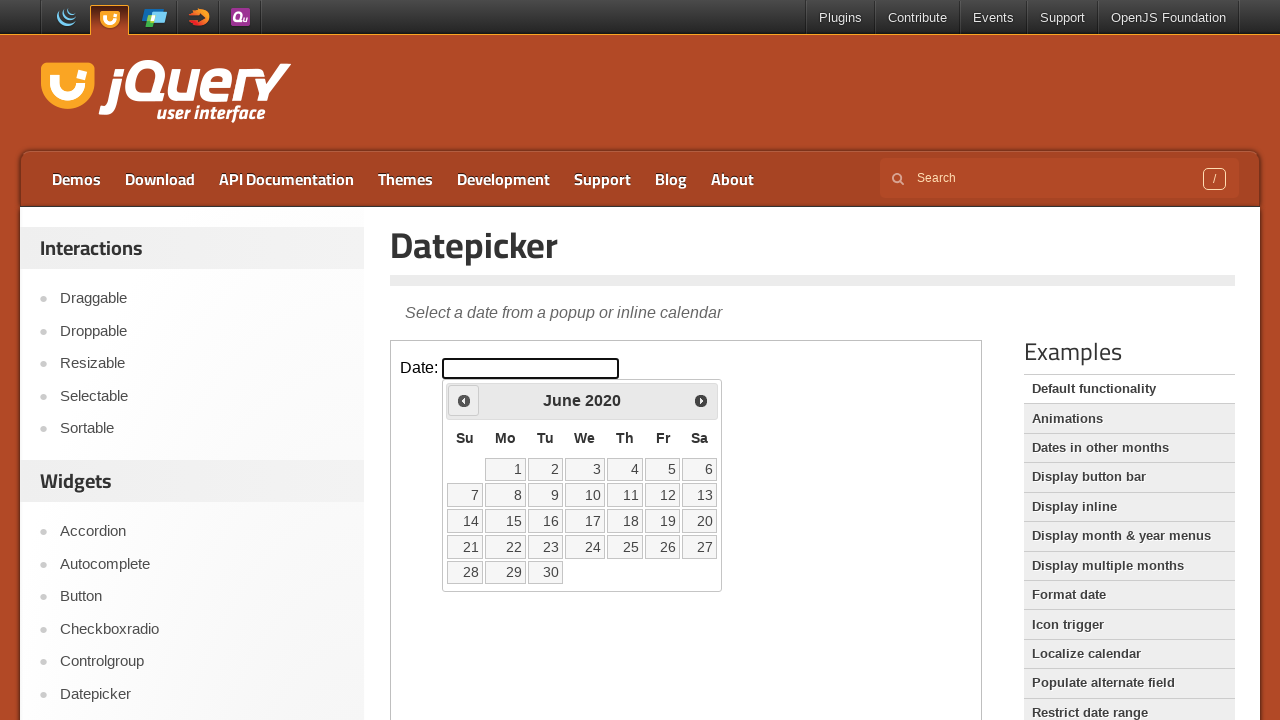

Clicked previous month button to navigate back from June 2020 at (464, 400) on iframe.demo-frame >> internal:control=enter-frame >> span.ui-icon-circle-triangl
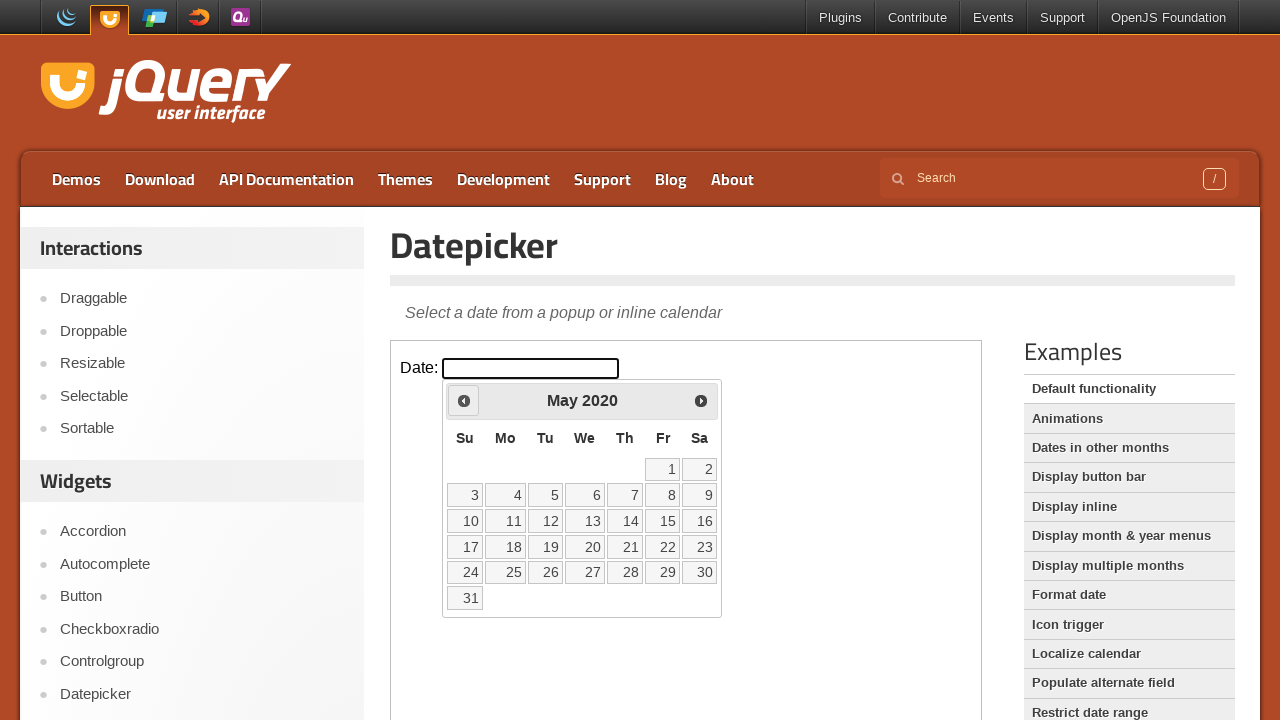

Waited for calendar to update
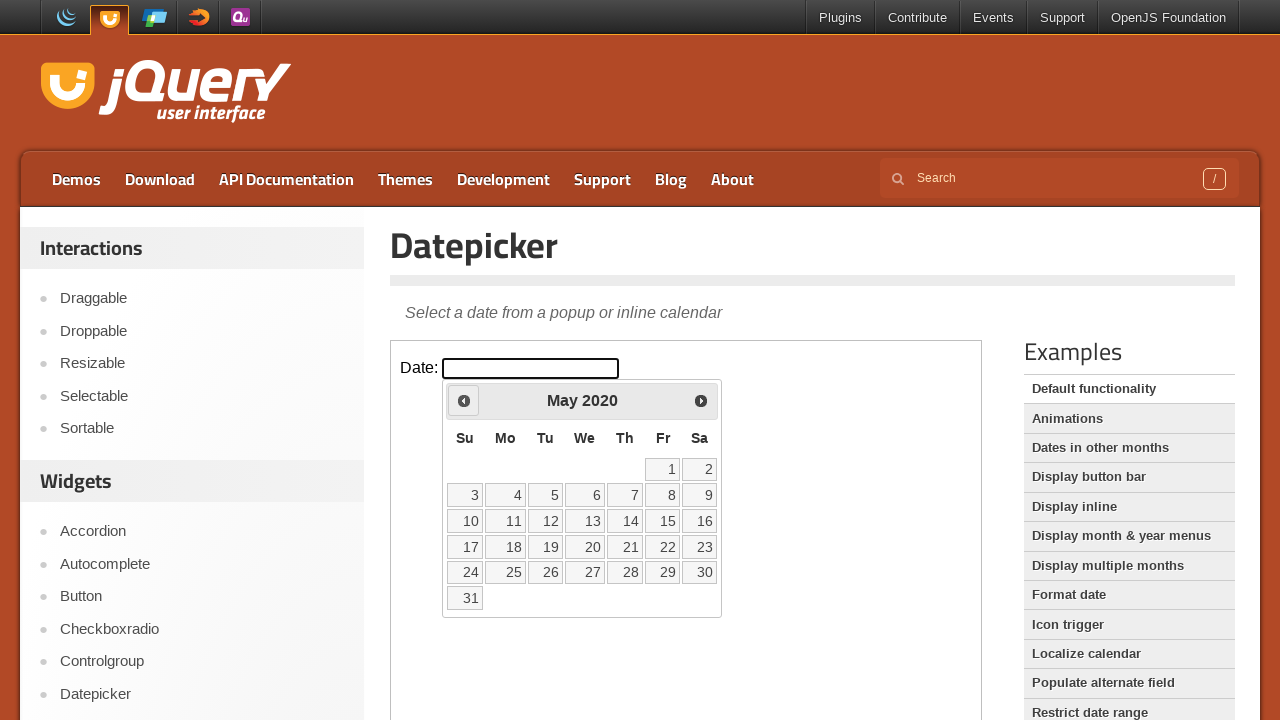

Retrieved current month and year: May 2020
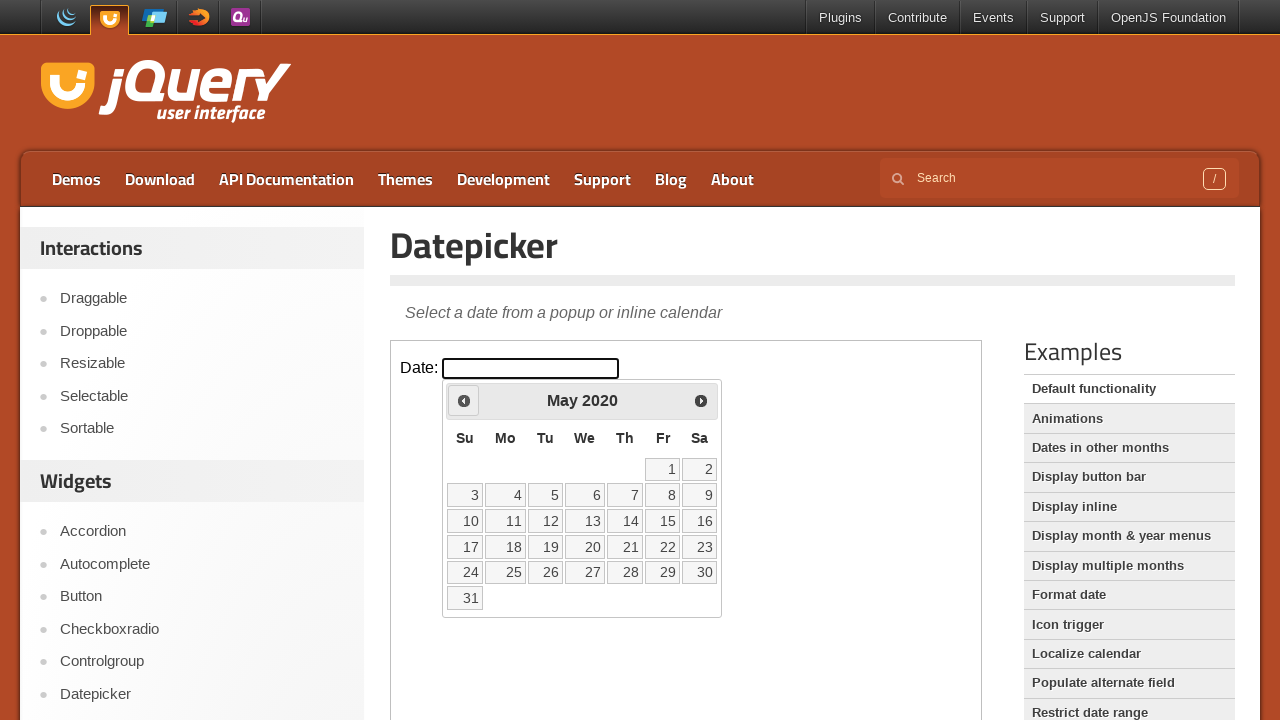

Clicked previous month button to navigate back from May 2020 at (464, 400) on iframe.demo-frame >> internal:control=enter-frame >> span.ui-icon-circle-triangl
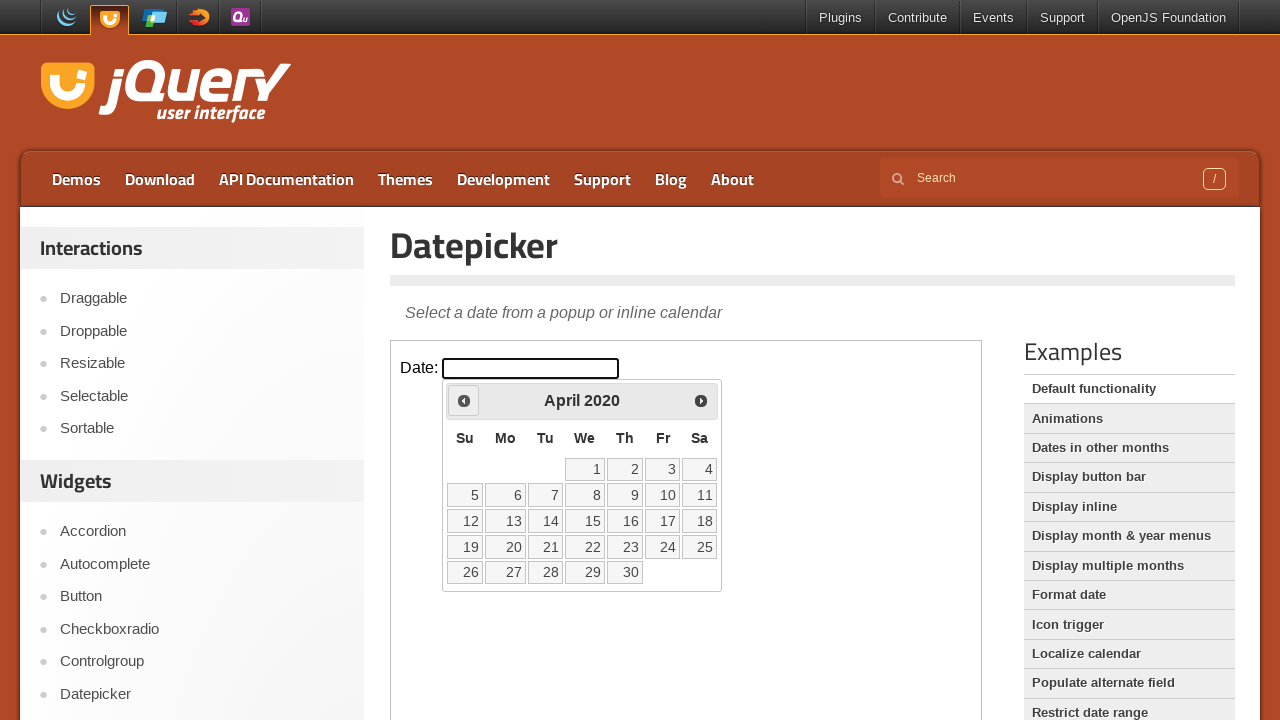

Waited for calendar to update
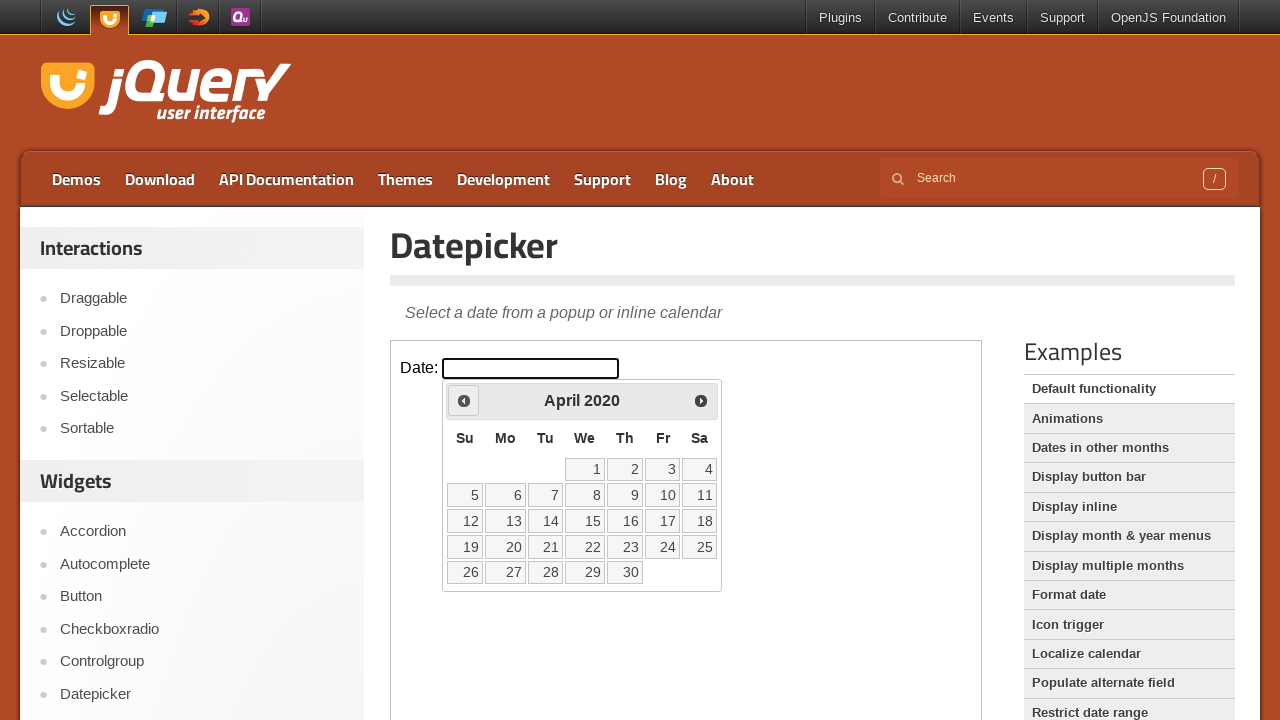

Retrieved current month and year: April 2020
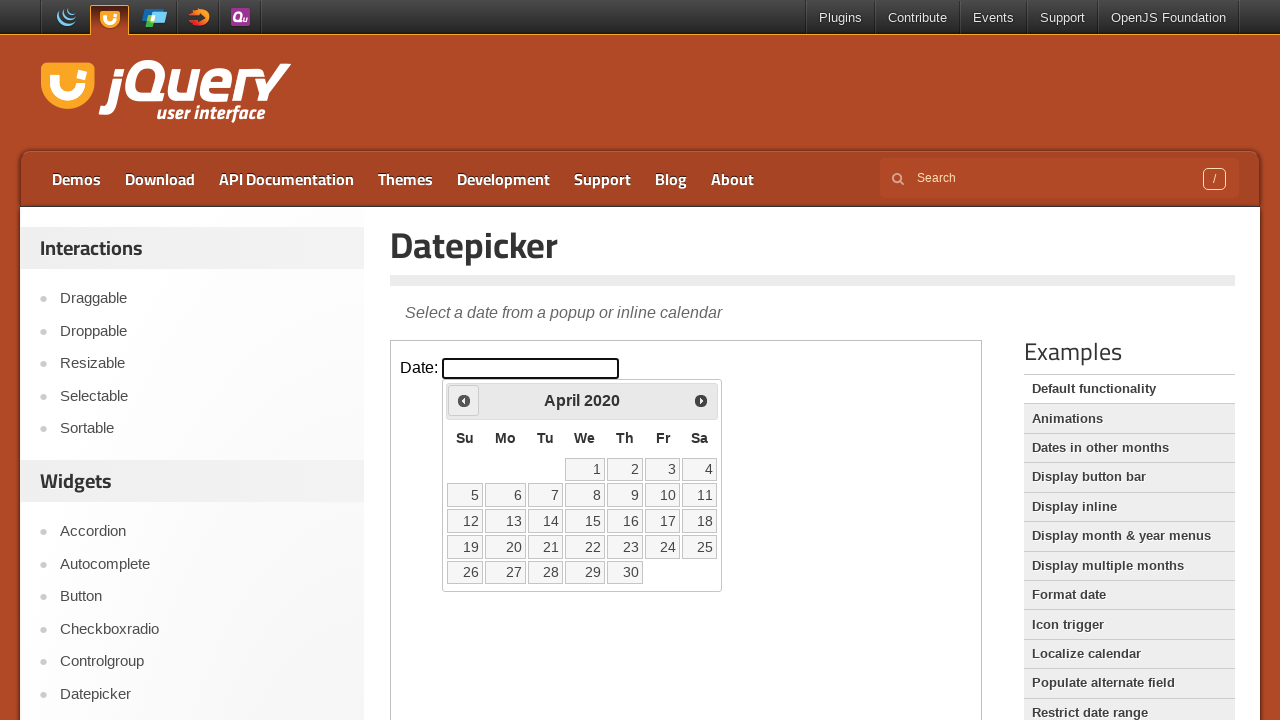

Clicked previous month button to navigate back from April 2020 at (464, 400) on iframe.demo-frame >> internal:control=enter-frame >> span.ui-icon-circle-triangl
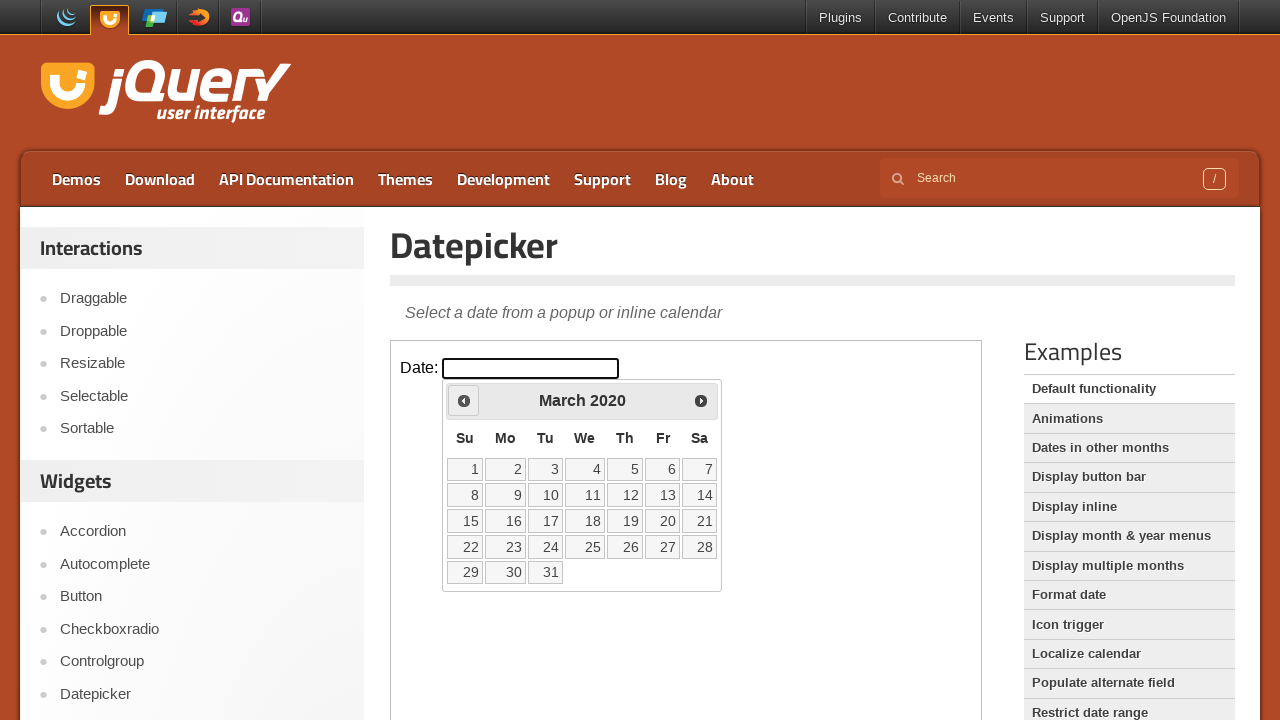

Waited for calendar to update
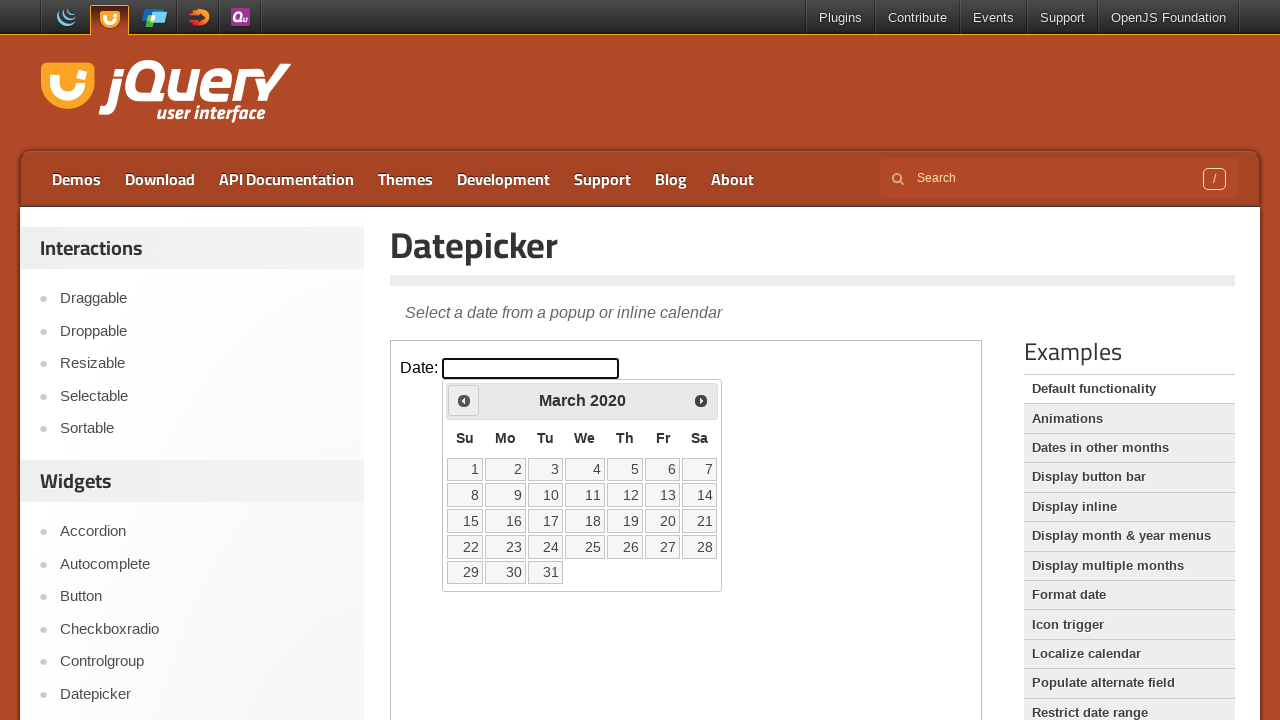

Retrieved current month and year: March 2020
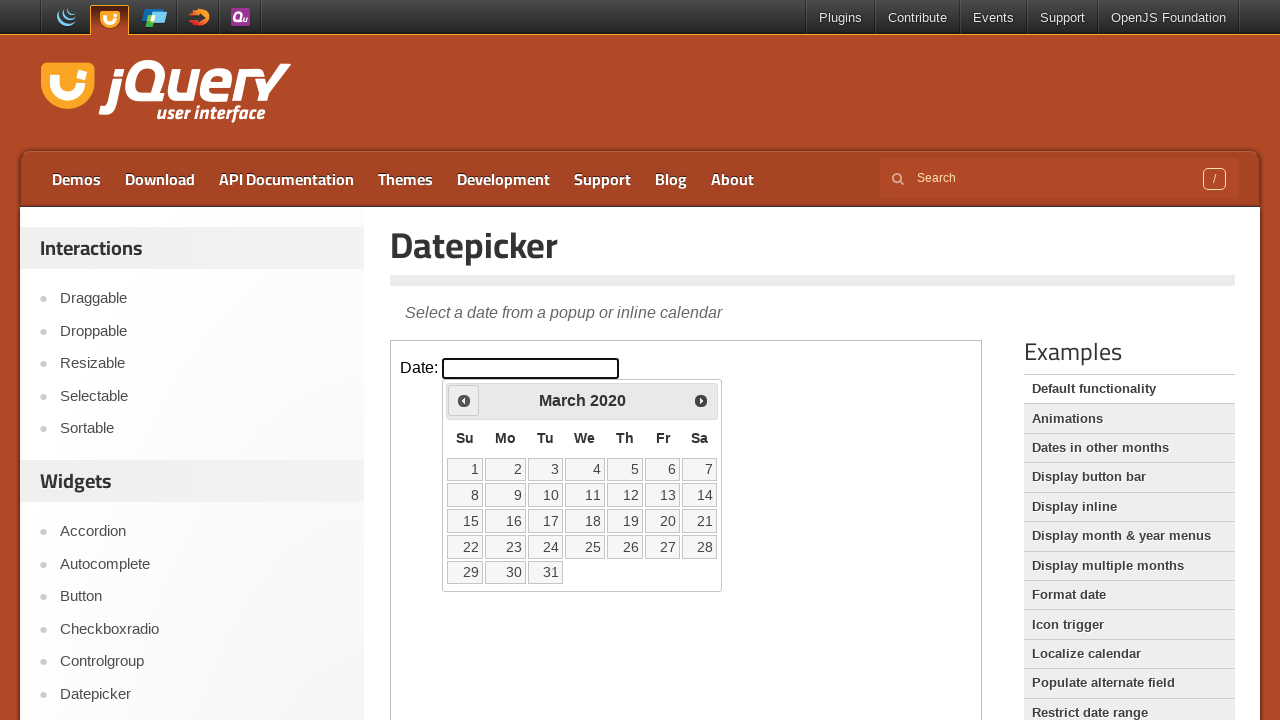

Clicked previous month button to navigate back from March 2020 at (464, 400) on iframe.demo-frame >> internal:control=enter-frame >> span.ui-icon-circle-triangl
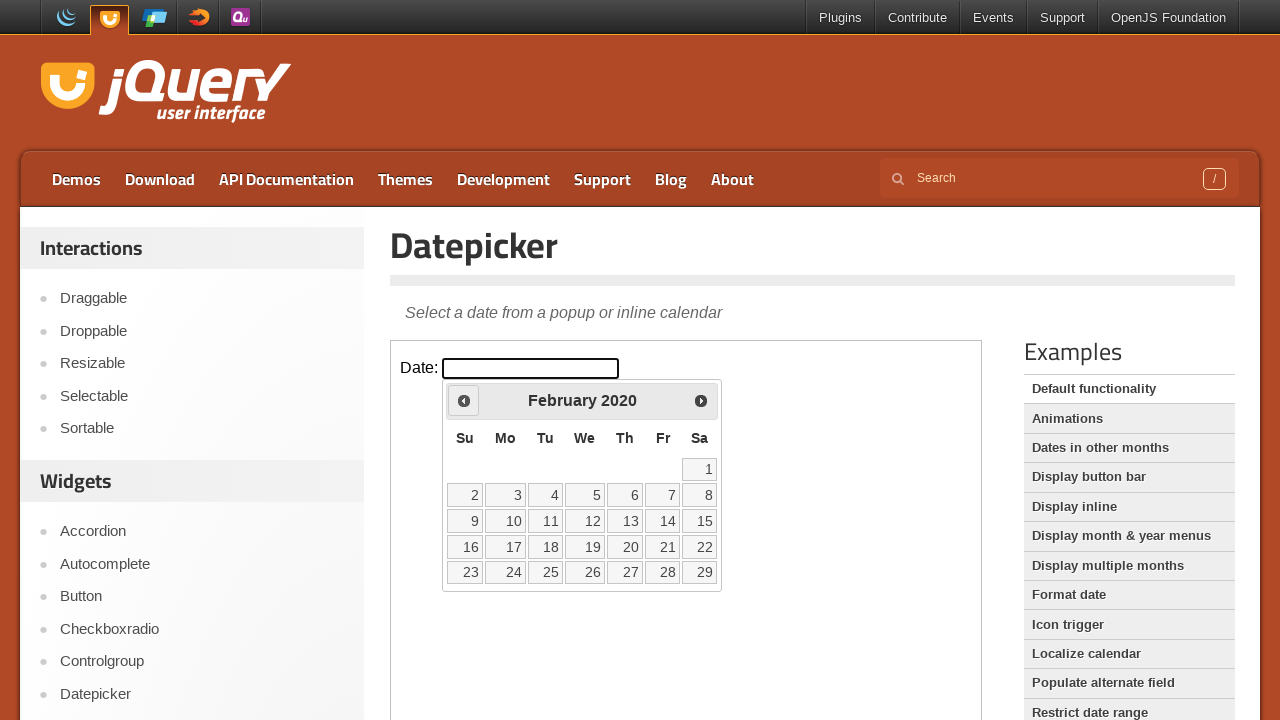

Waited for calendar to update
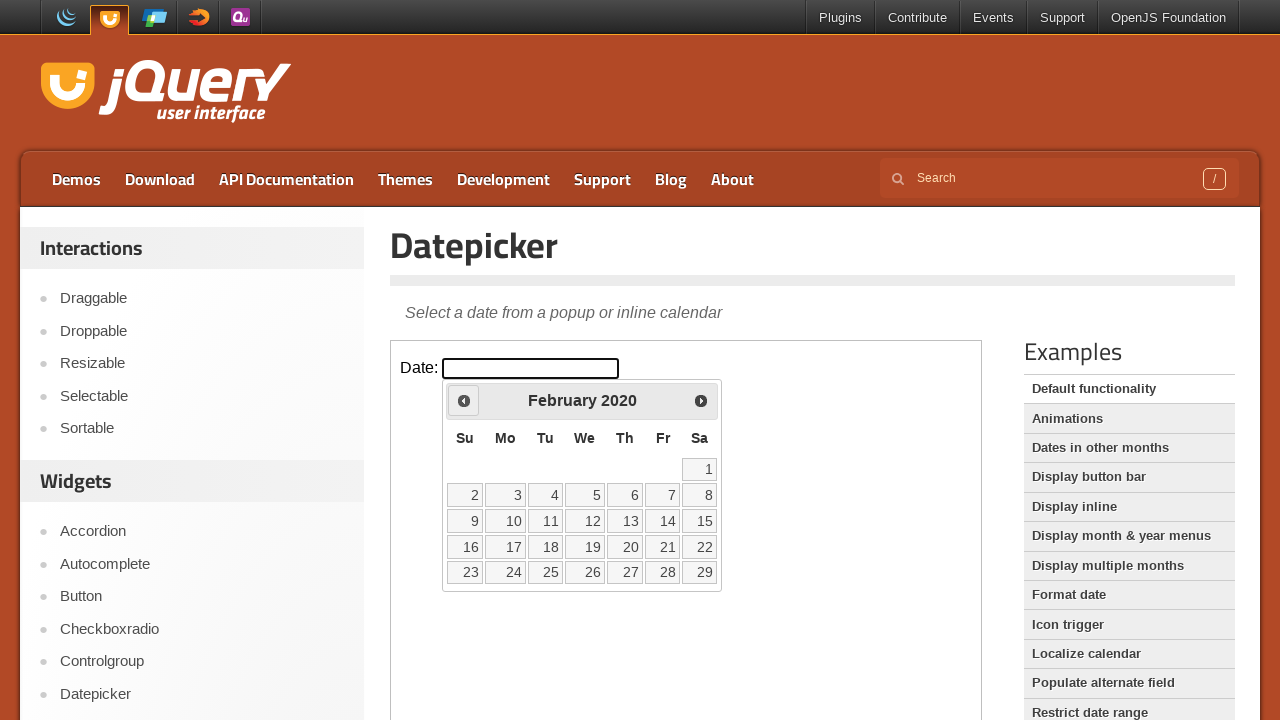

Retrieved current month and year: February 2020
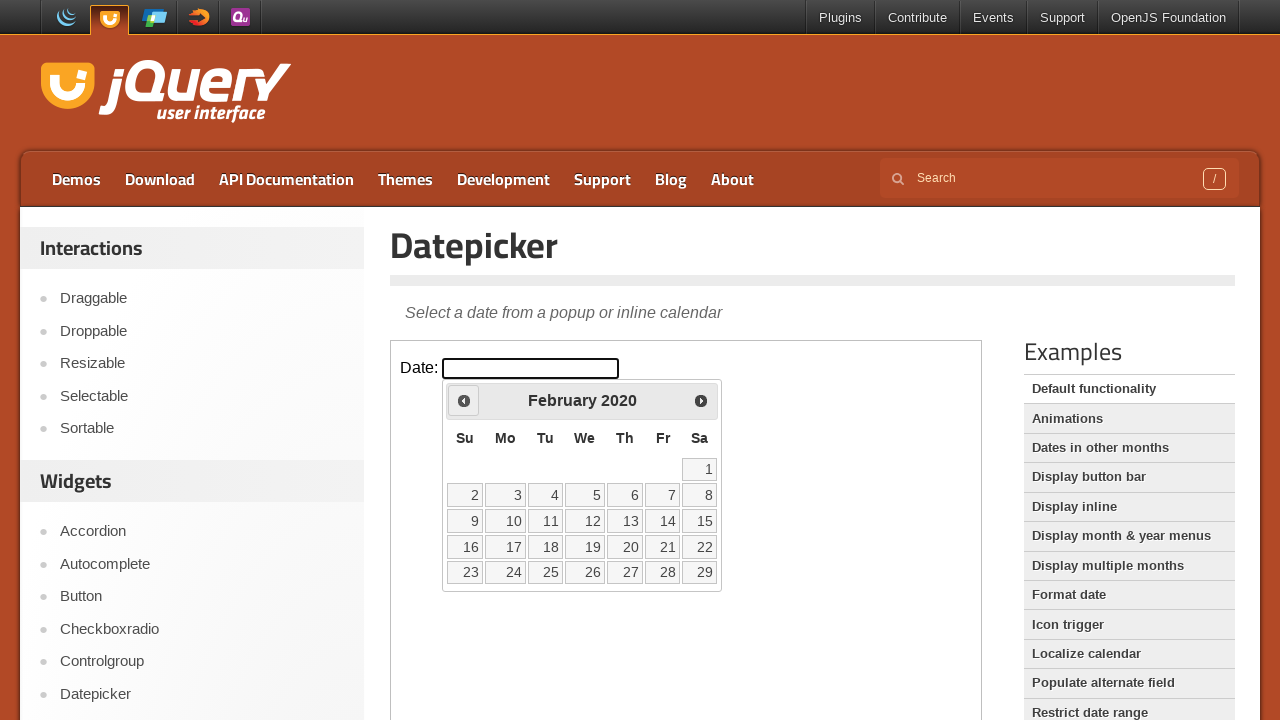

Clicked previous month button to navigate back from February 2020 at (464, 400) on iframe.demo-frame >> internal:control=enter-frame >> span.ui-icon-circle-triangl
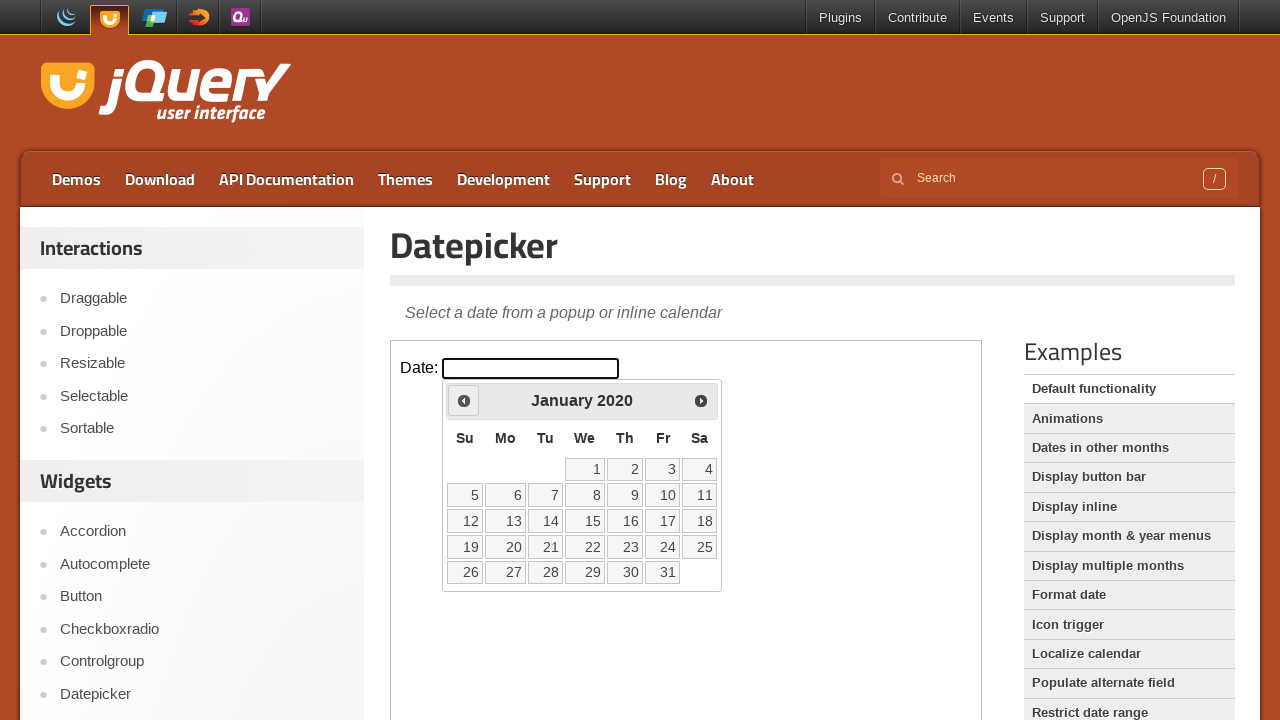

Waited for calendar to update
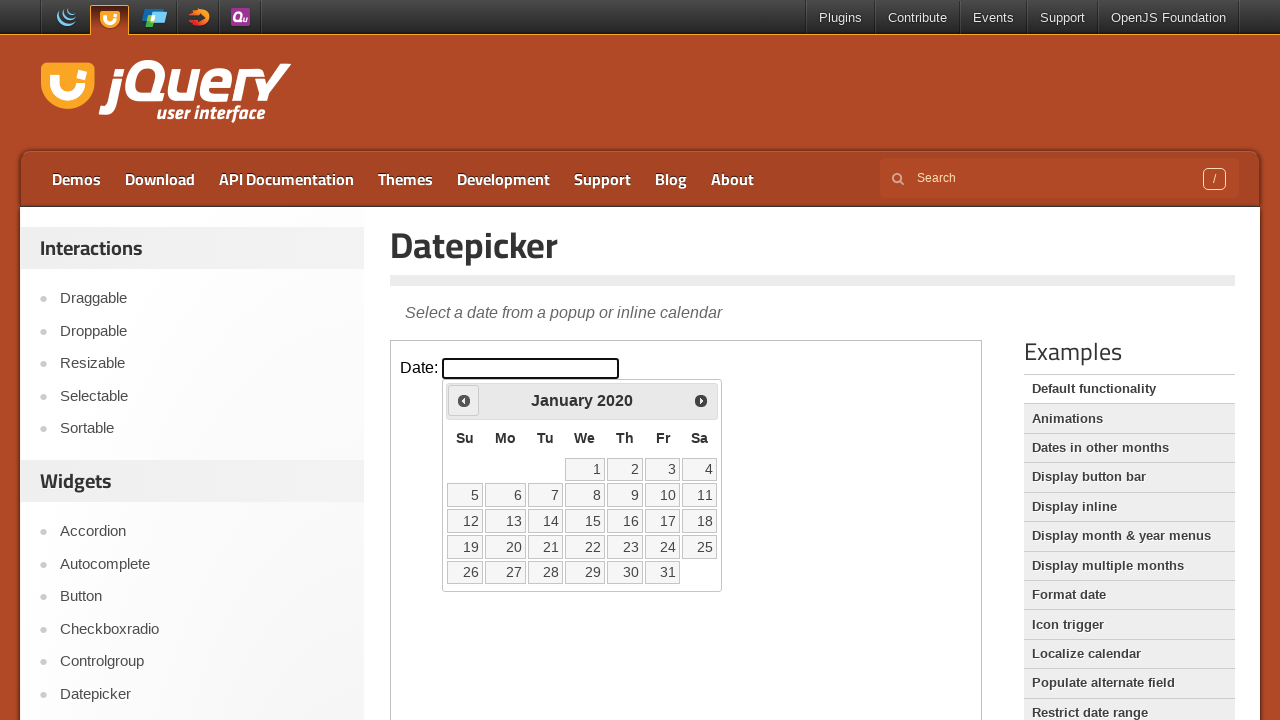

Retrieved current month and year: January 2020
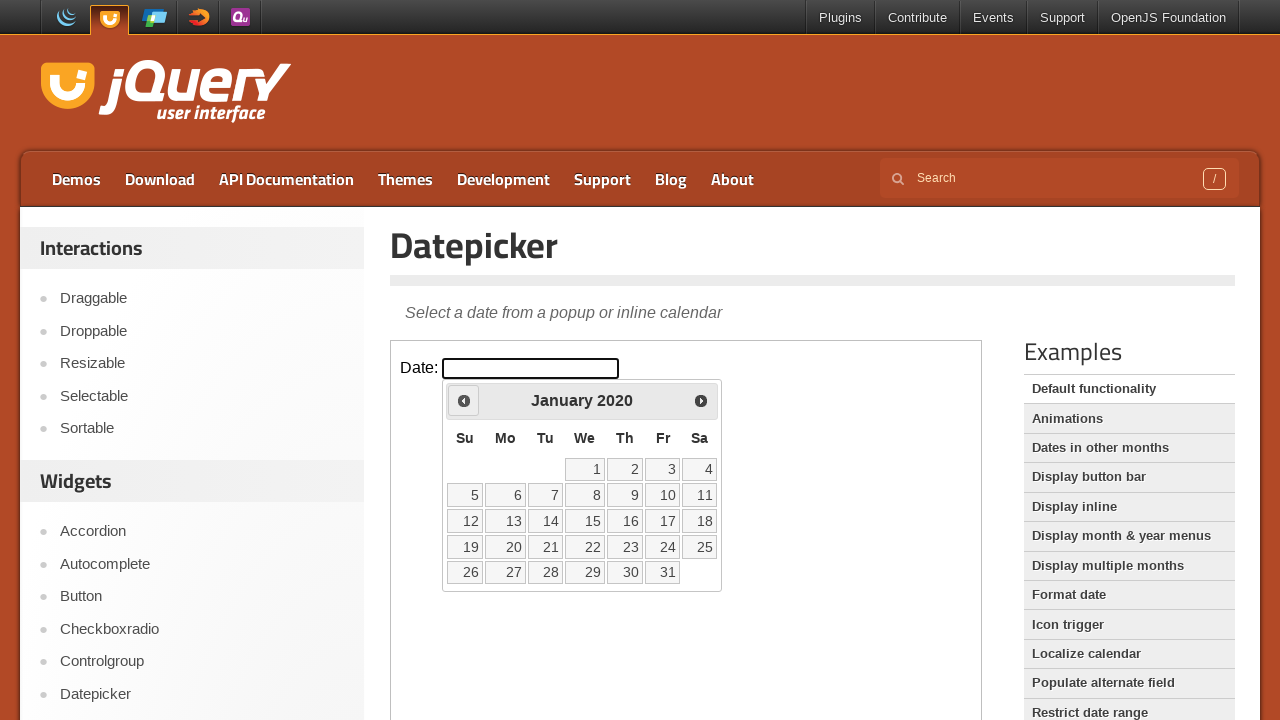

Clicked previous month button to navigate back from January 2020 at (464, 400) on iframe.demo-frame >> internal:control=enter-frame >> span.ui-icon-circle-triangl
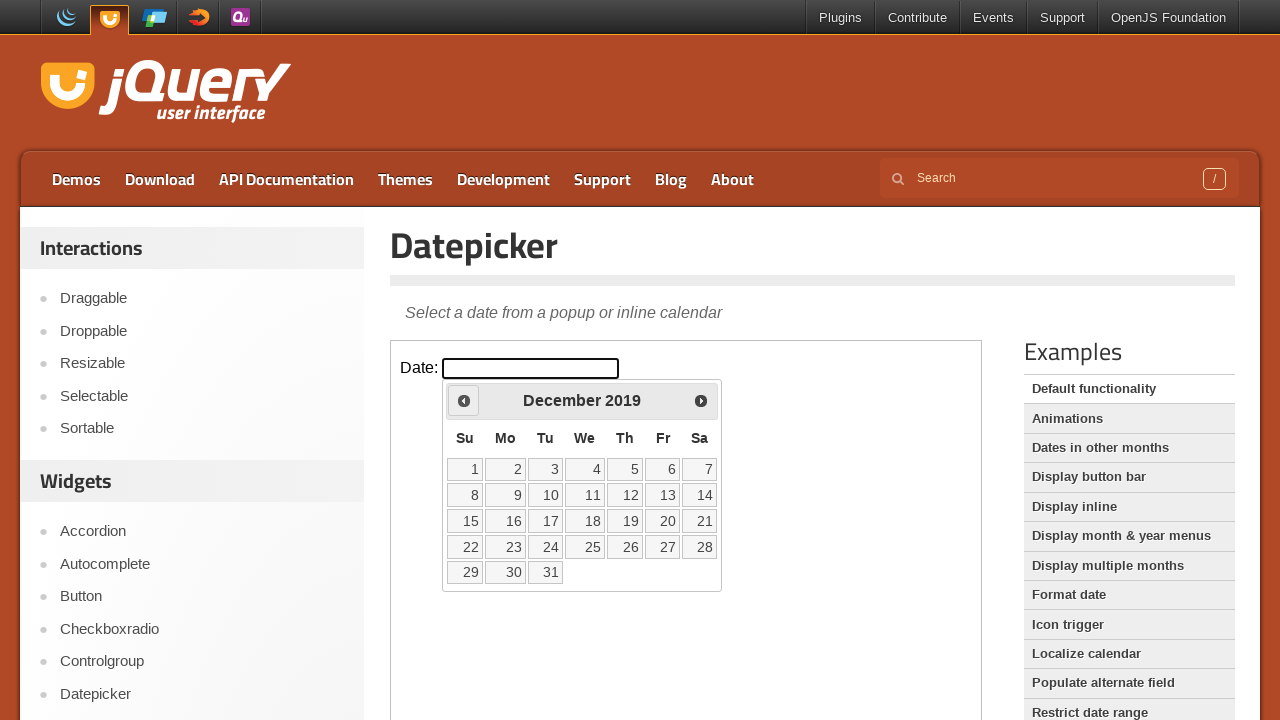

Waited for calendar to update
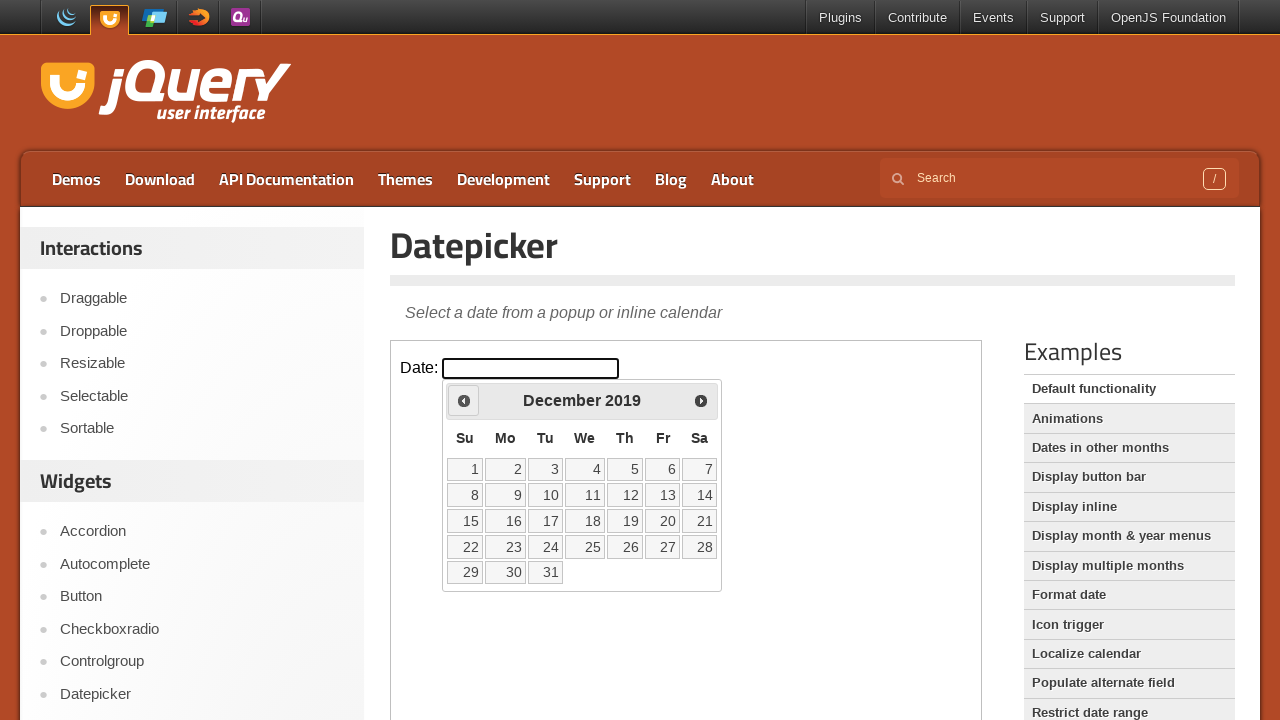

Retrieved current month and year: December 2019
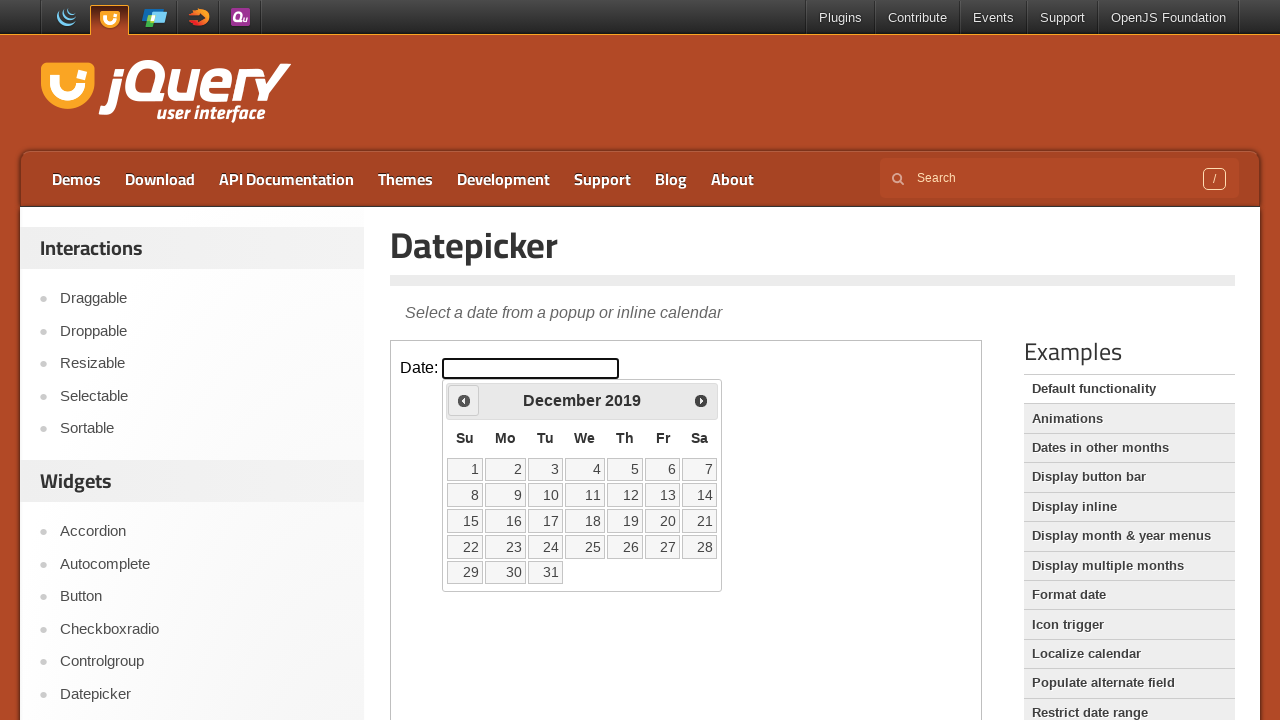

Clicked previous month button to navigate back from December 2019 at (464, 400) on iframe.demo-frame >> internal:control=enter-frame >> span.ui-icon-circle-triangl
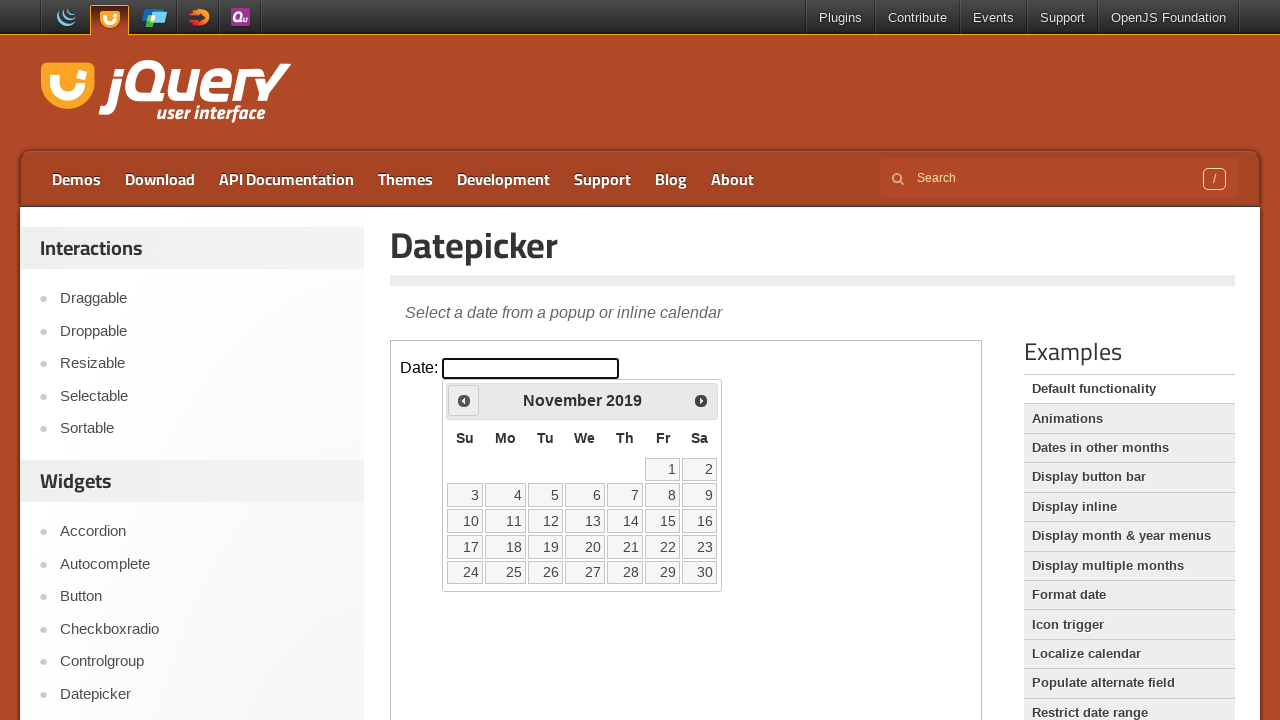

Waited for calendar to update
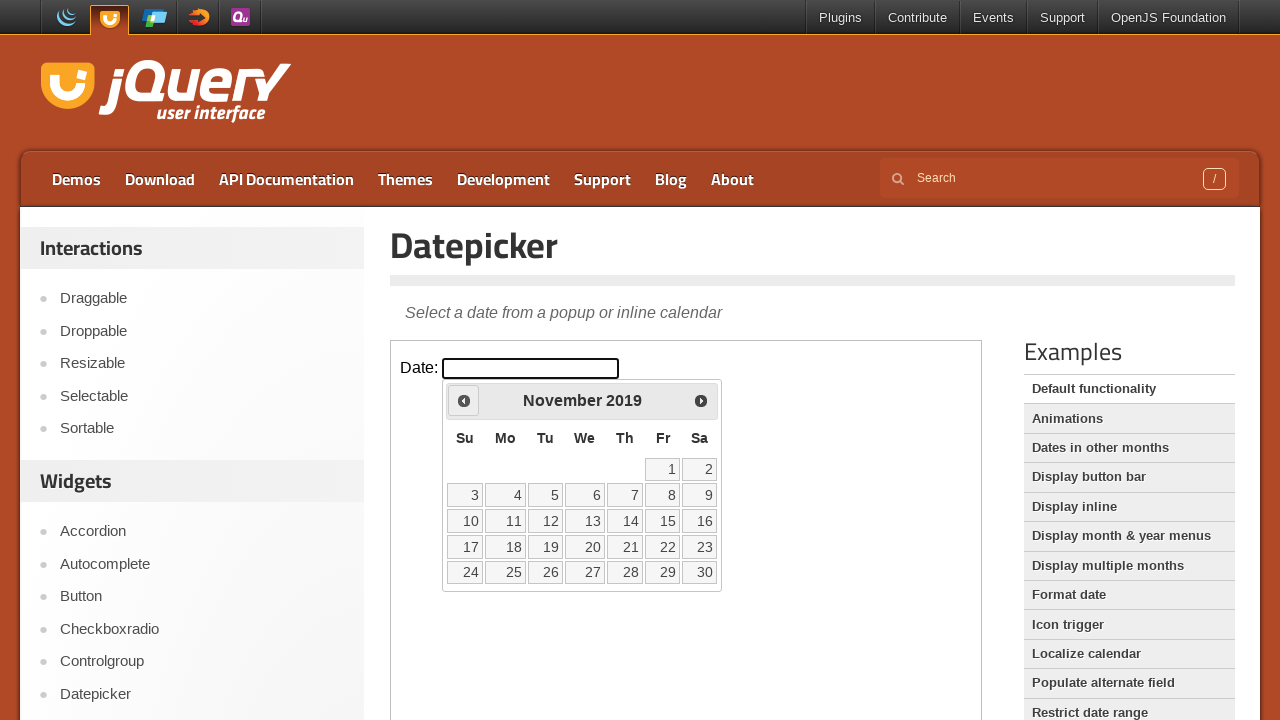

Retrieved current month and year: November 2019
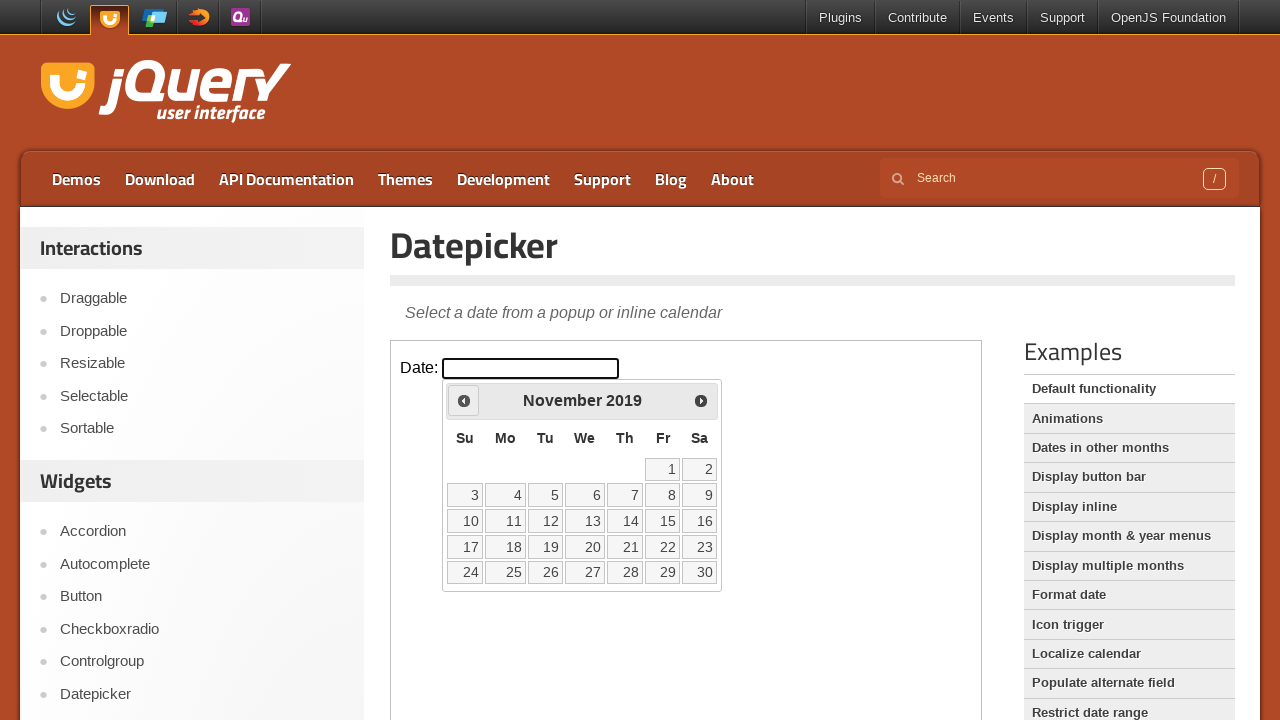

Clicked previous month button to navigate back from November 2019 at (464, 400) on iframe.demo-frame >> internal:control=enter-frame >> span.ui-icon-circle-triangl
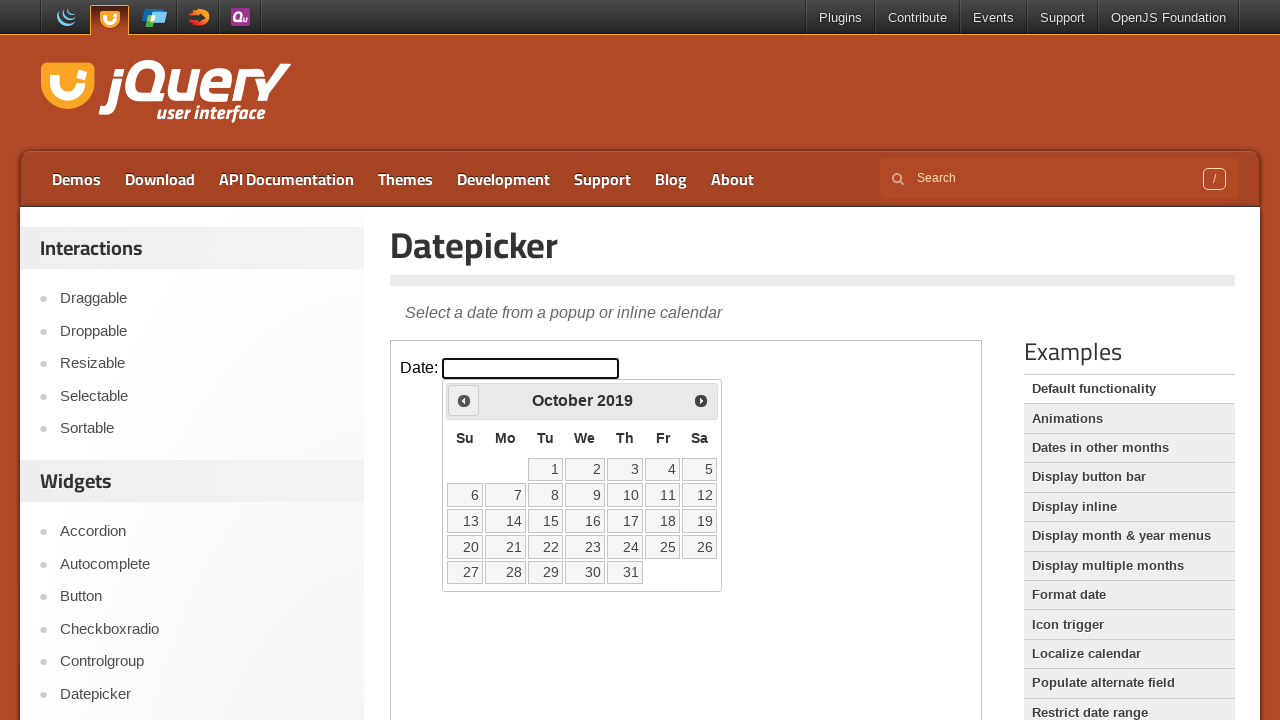

Waited for calendar to update
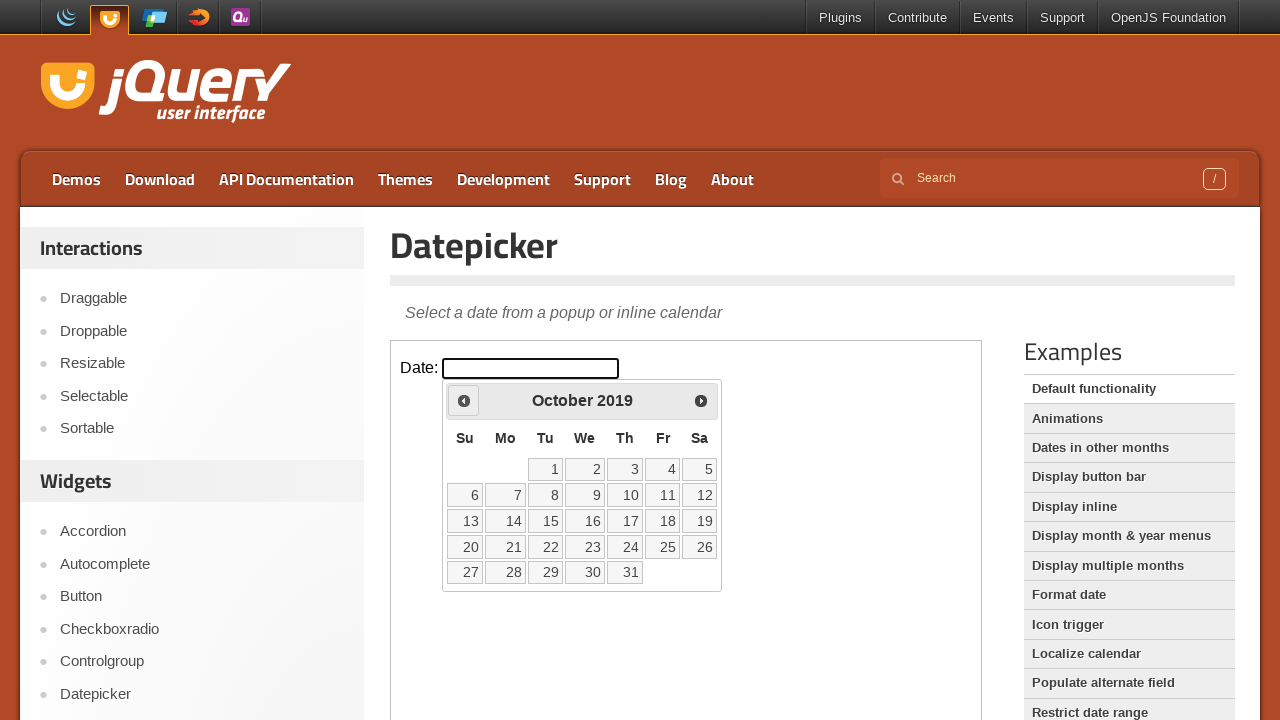

Retrieved current month and year: October 2019
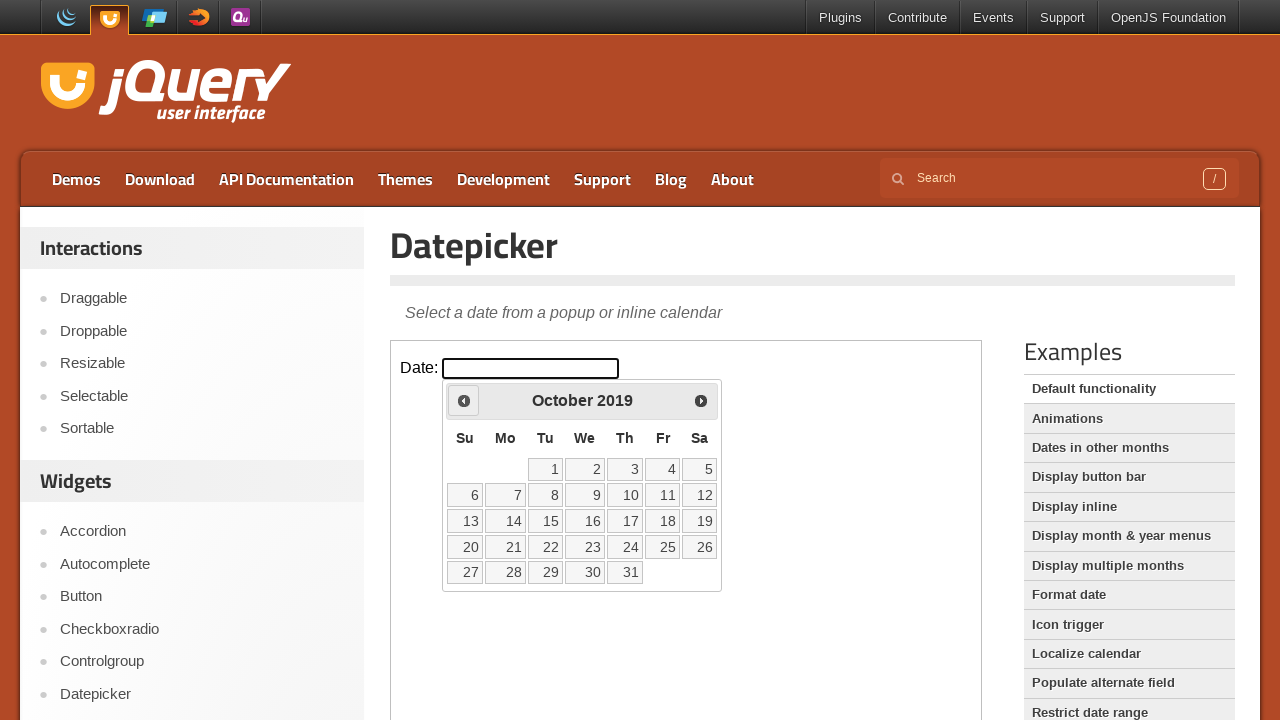

Clicked previous month button to navigate back from October 2019 at (464, 400) on iframe.demo-frame >> internal:control=enter-frame >> span.ui-icon-circle-triangl
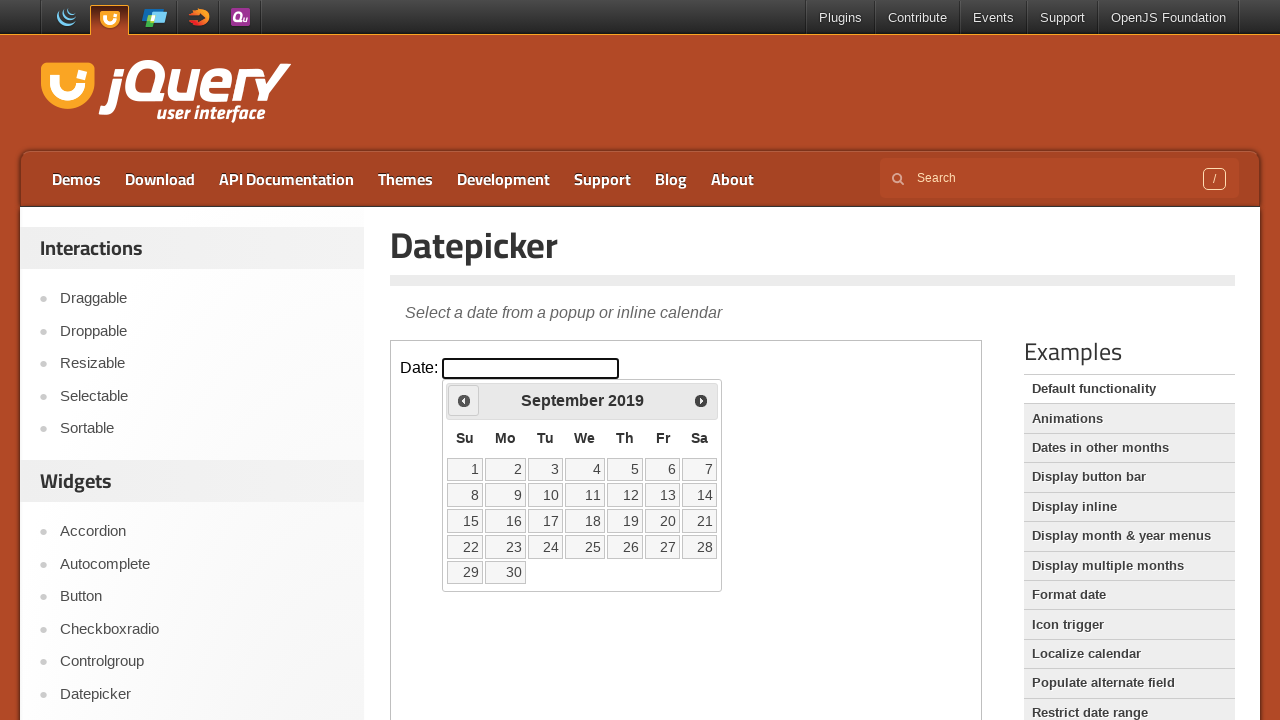

Waited for calendar to update
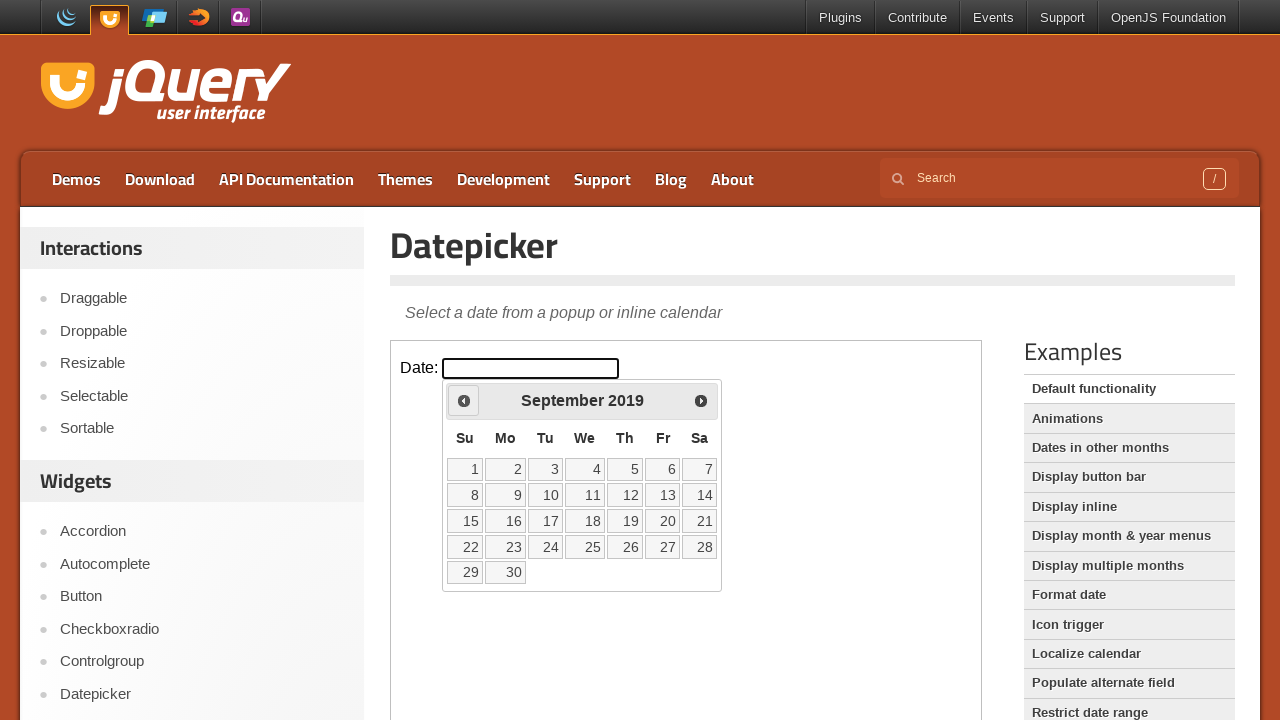

Retrieved current month and year: September 2019
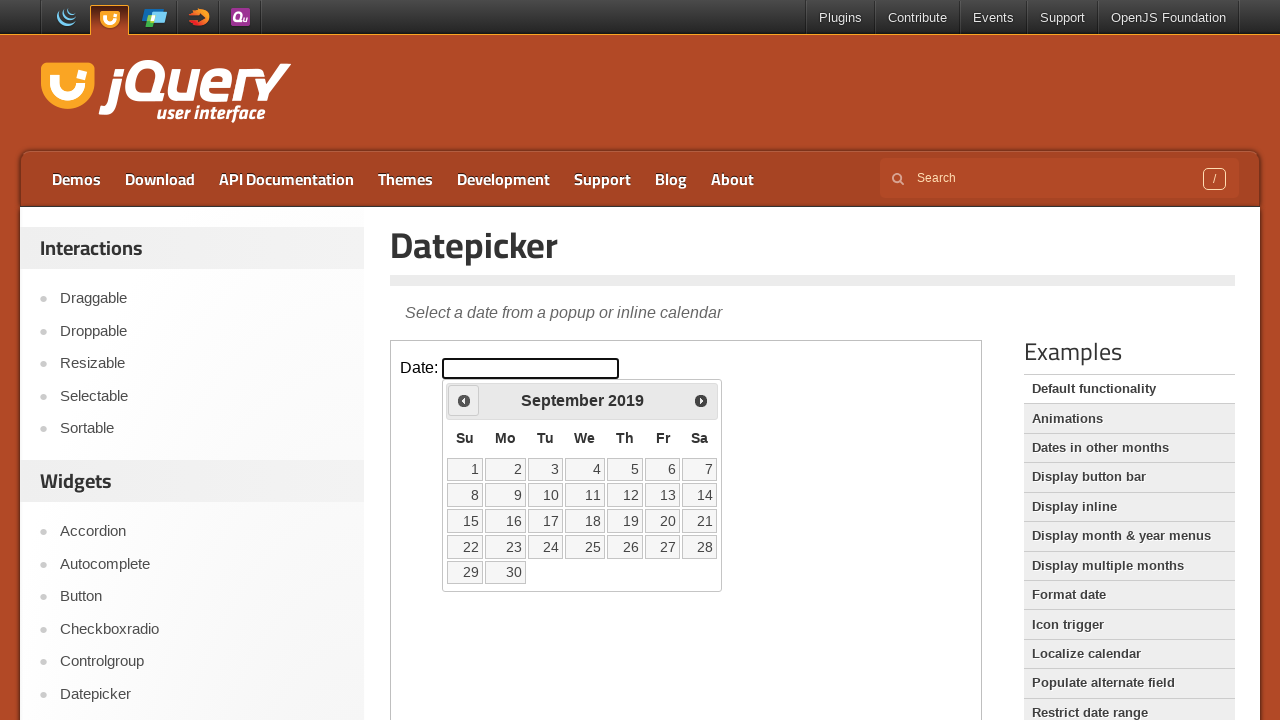

Clicked previous month button to navigate back from September 2019 at (464, 400) on iframe.demo-frame >> internal:control=enter-frame >> span.ui-icon-circle-triangl
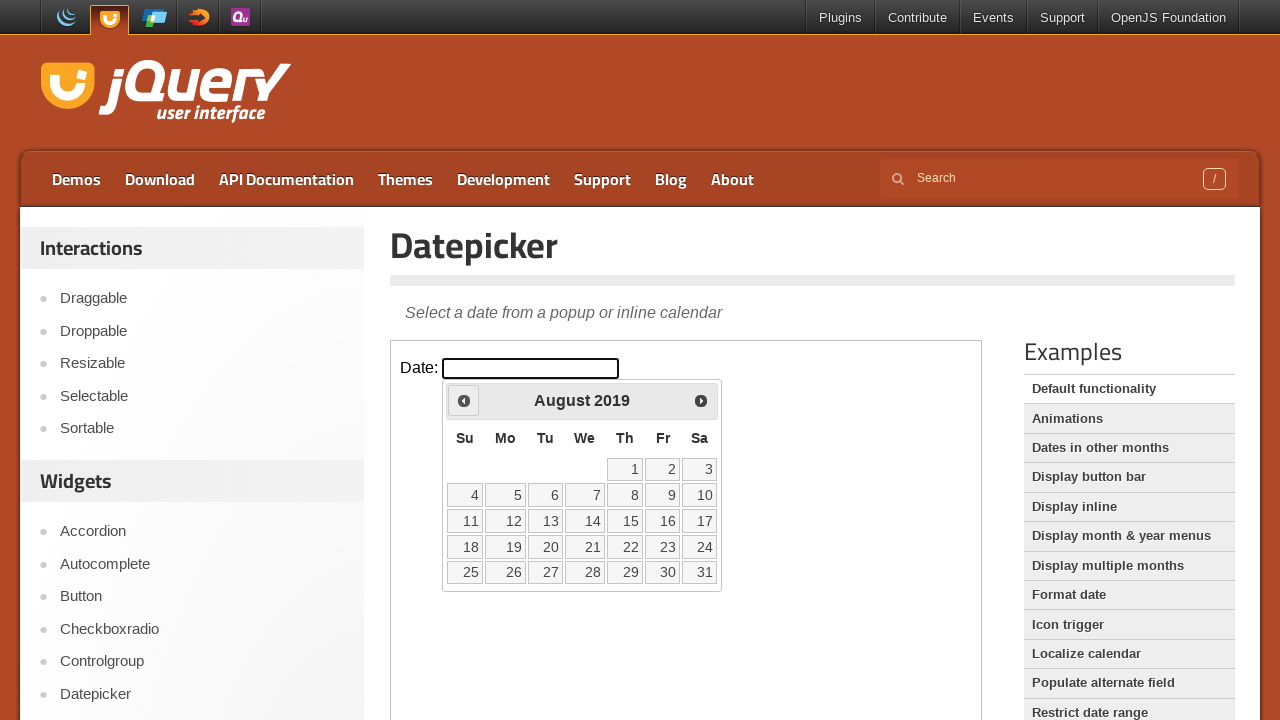

Waited for calendar to update
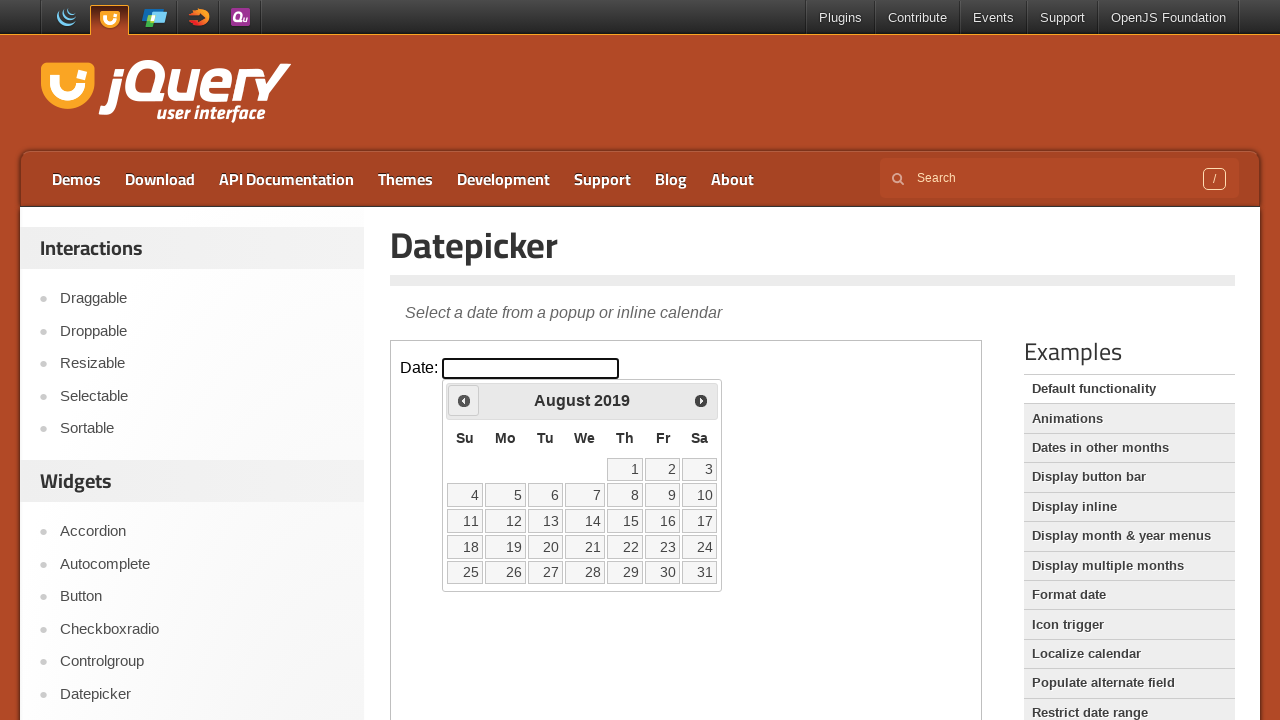

Retrieved current month and year: August 2019
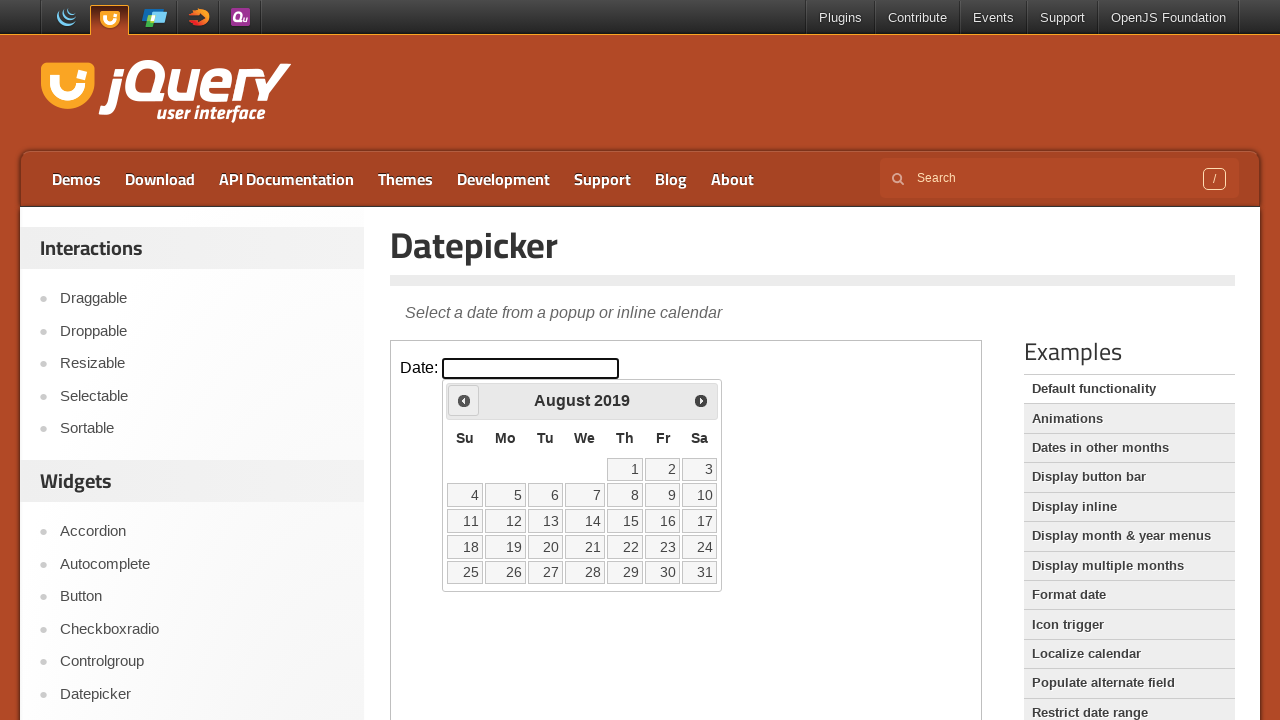

Clicked previous month button to navigate back from August 2019 at (464, 400) on iframe.demo-frame >> internal:control=enter-frame >> span.ui-icon-circle-triangl
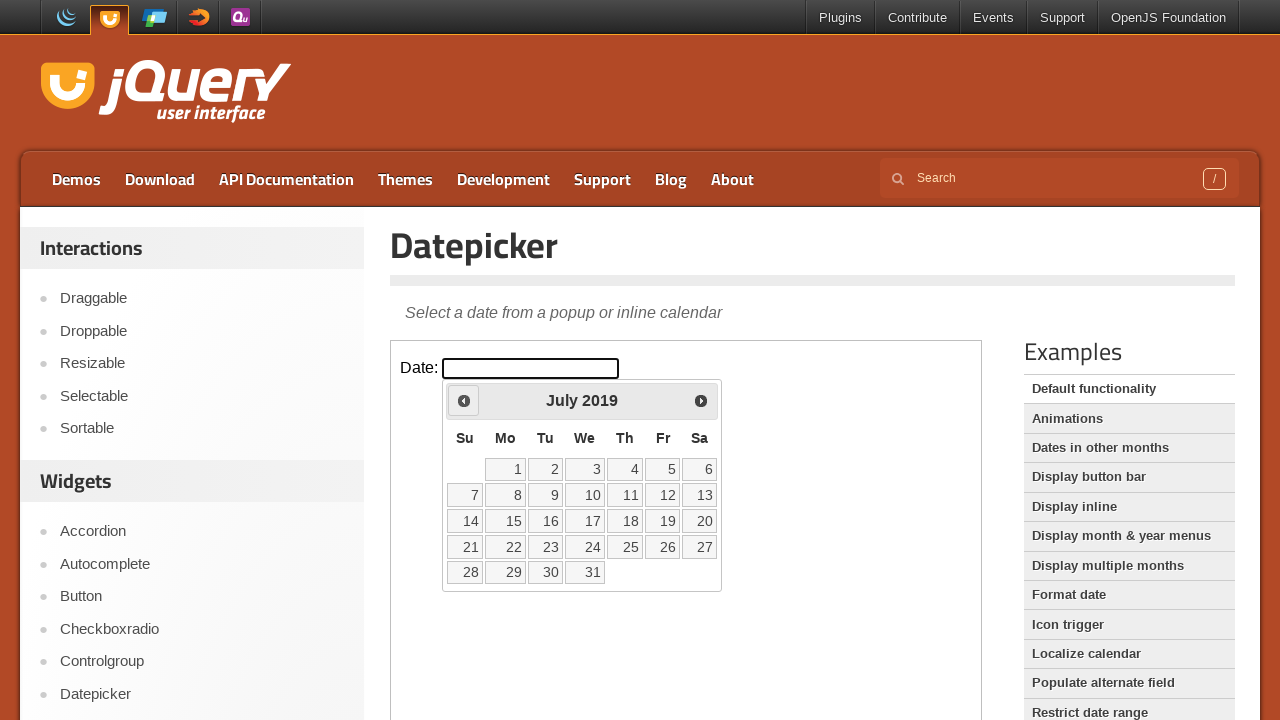

Waited for calendar to update
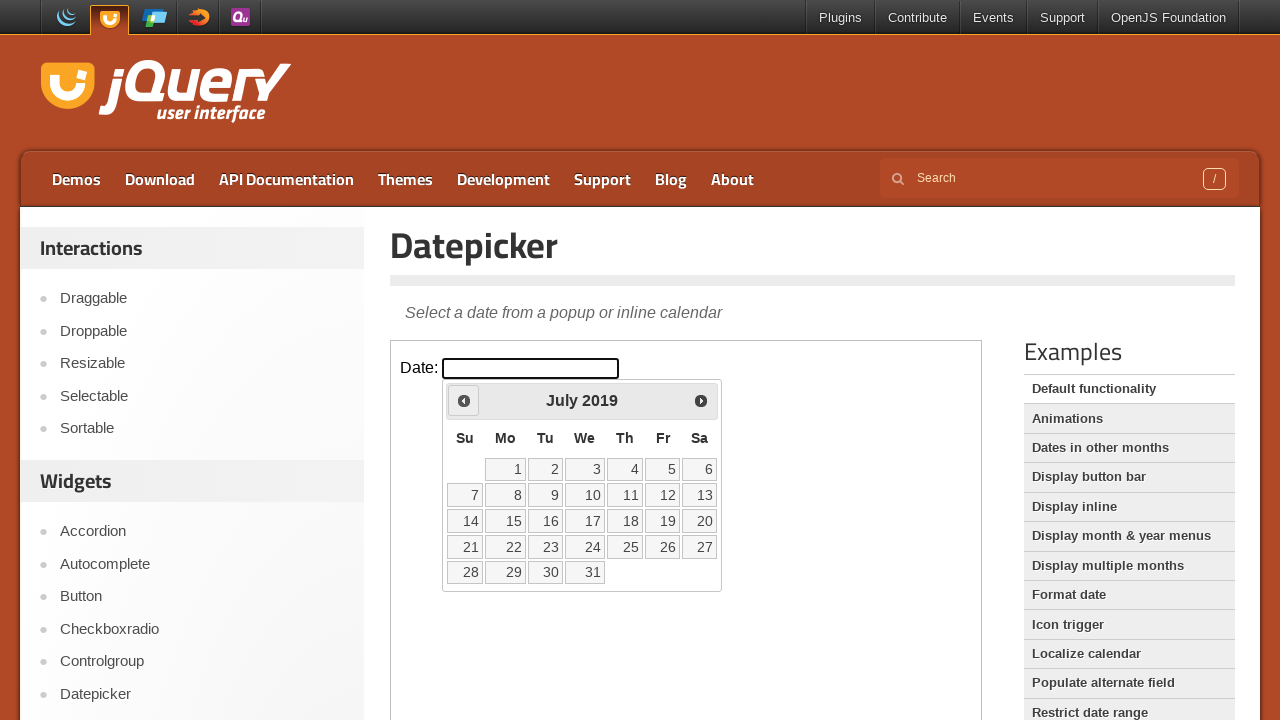

Retrieved current month and year: July 2019
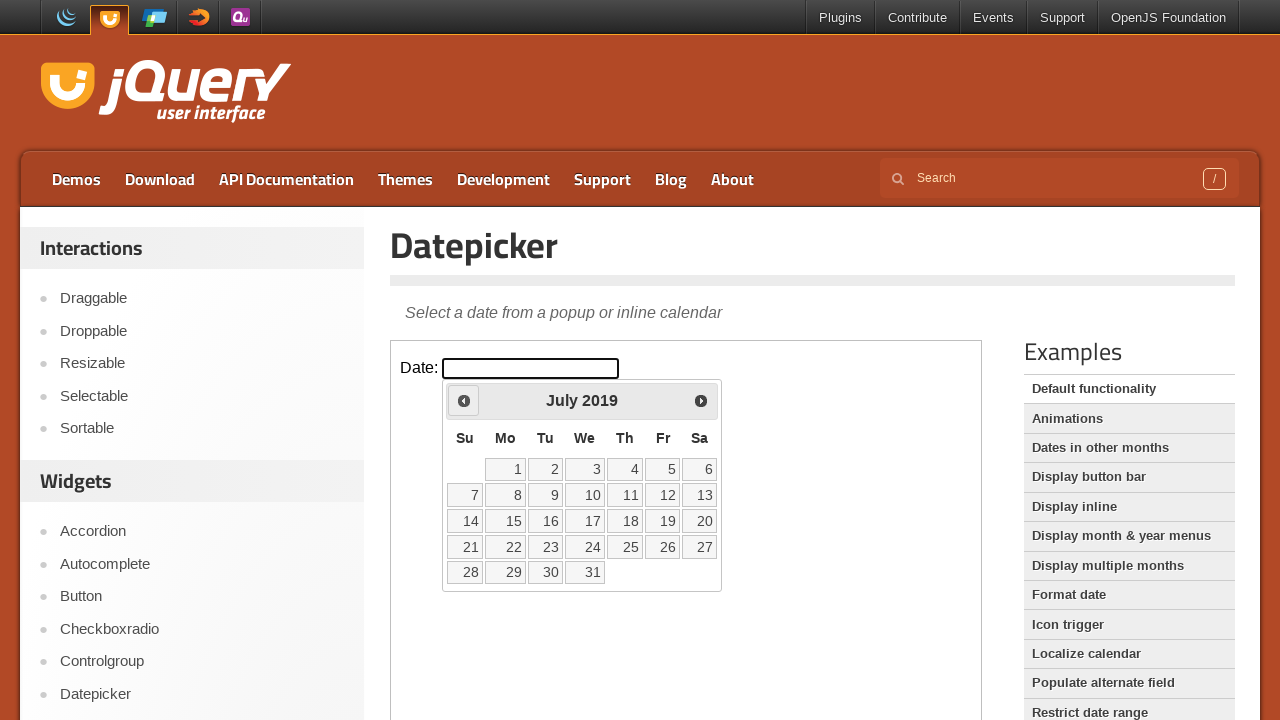

Clicked previous month button to navigate back from July 2019 at (464, 400) on iframe.demo-frame >> internal:control=enter-frame >> span.ui-icon-circle-triangl
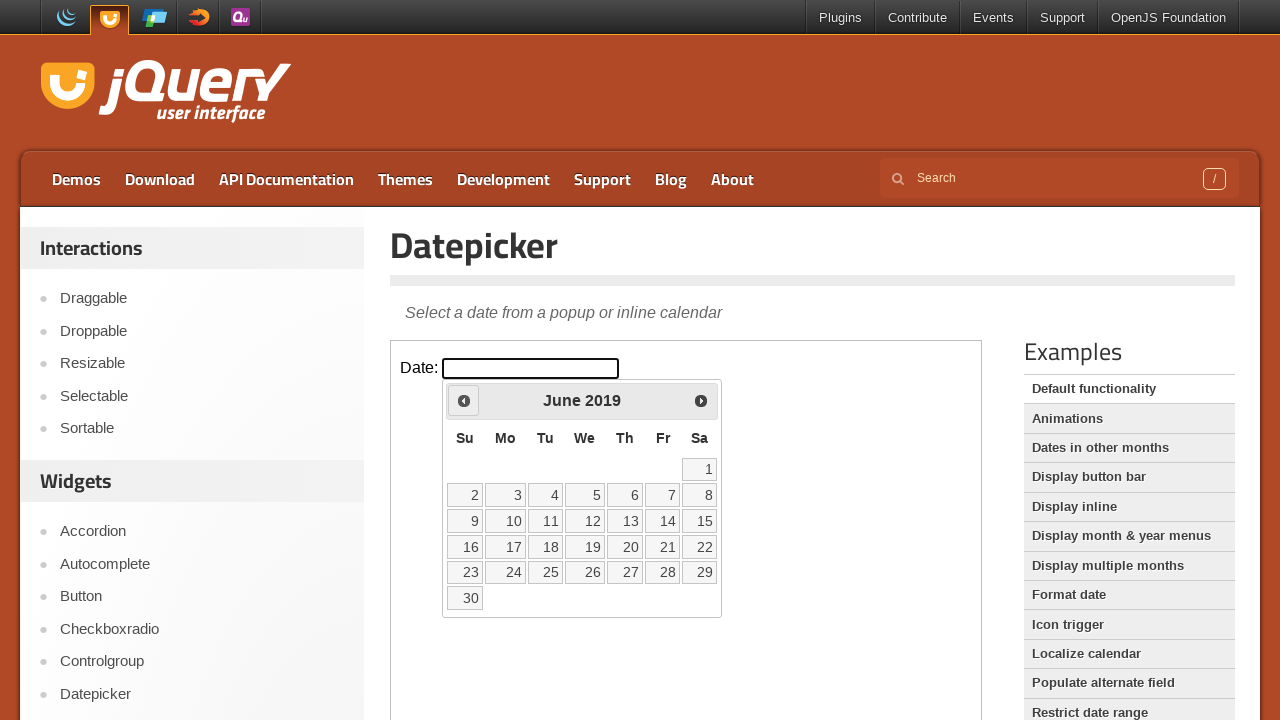

Waited for calendar to update
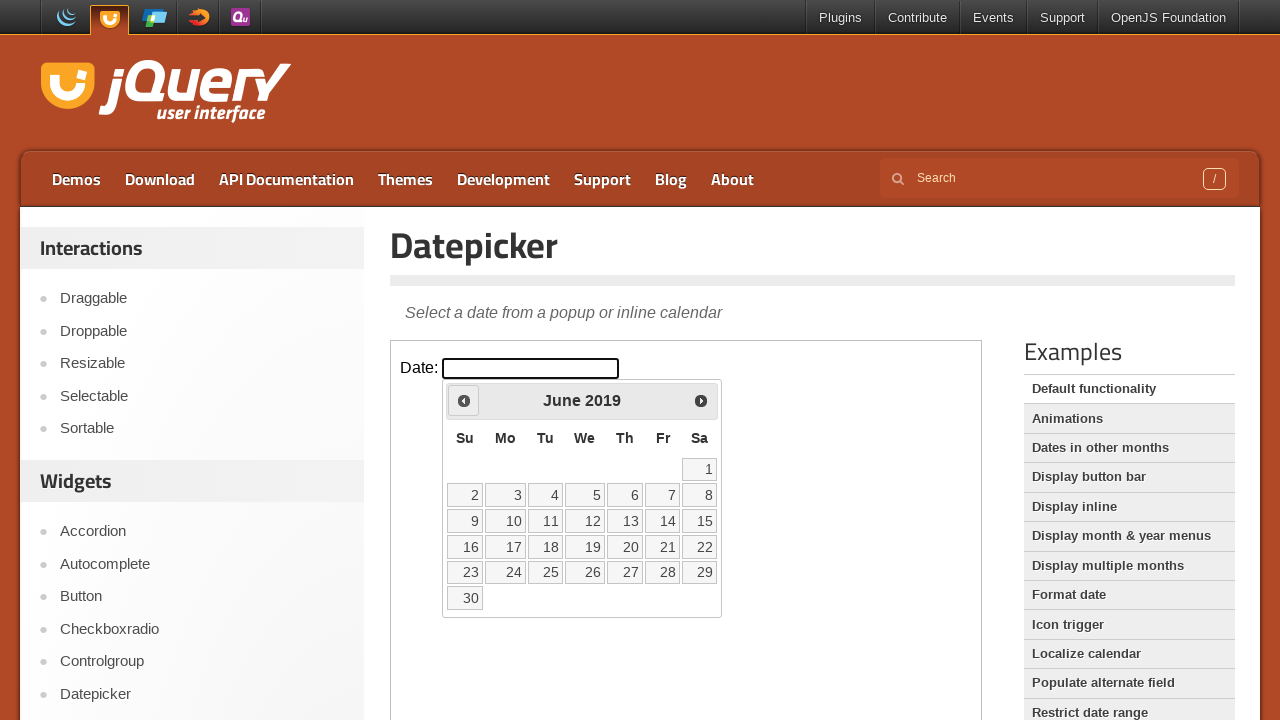

Retrieved current month and year: June 2019
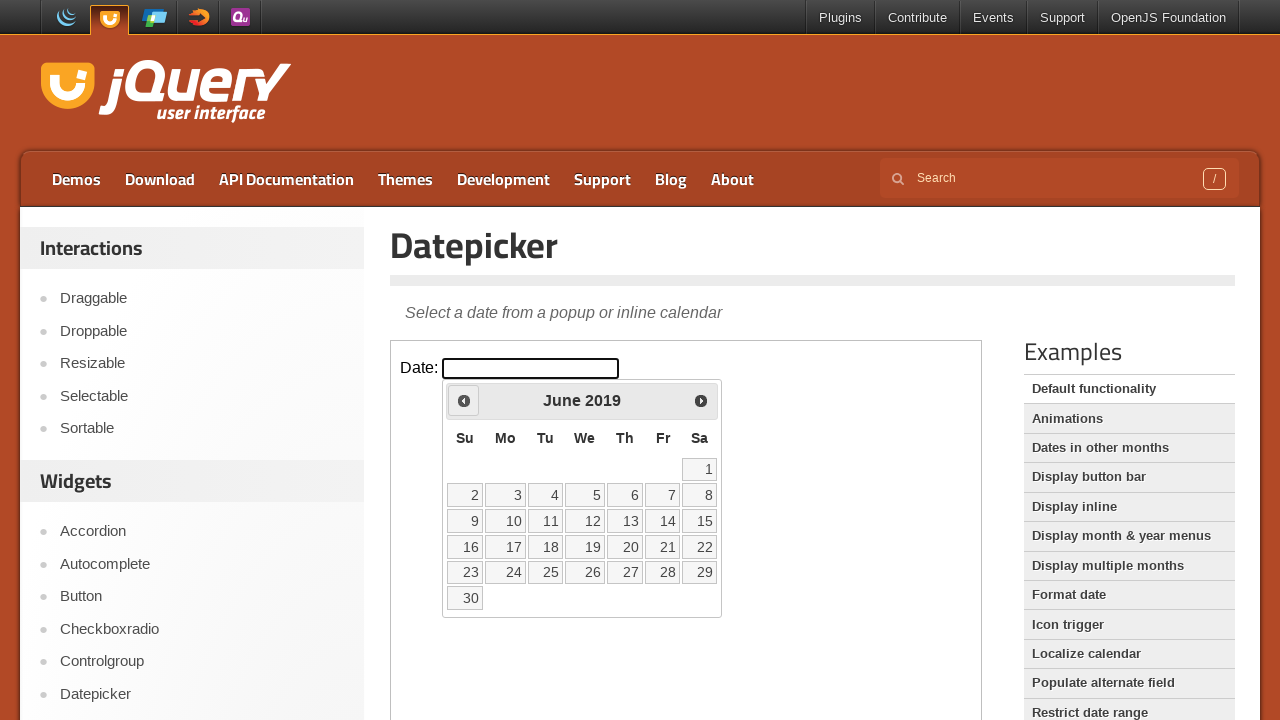

Clicked previous month button to navigate back from June 2019 at (464, 400) on iframe.demo-frame >> internal:control=enter-frame >> span.ui-icon-circle-triangl
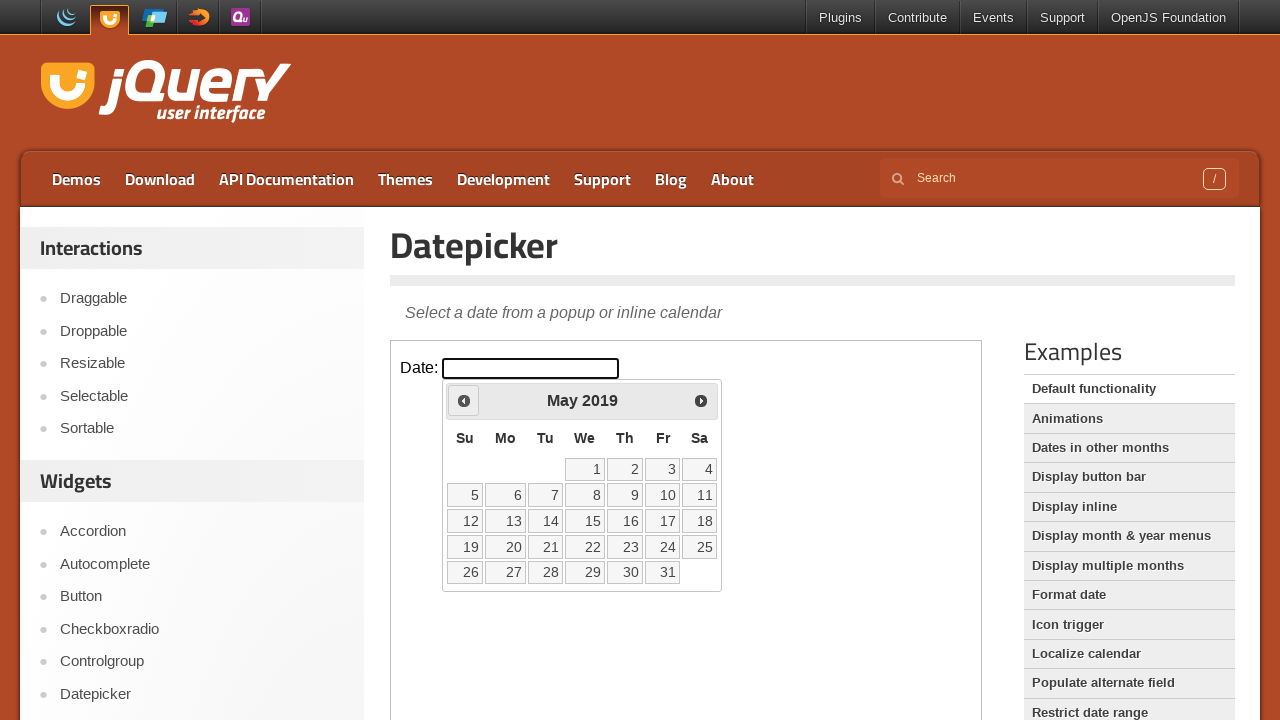

Waited for calendar to update
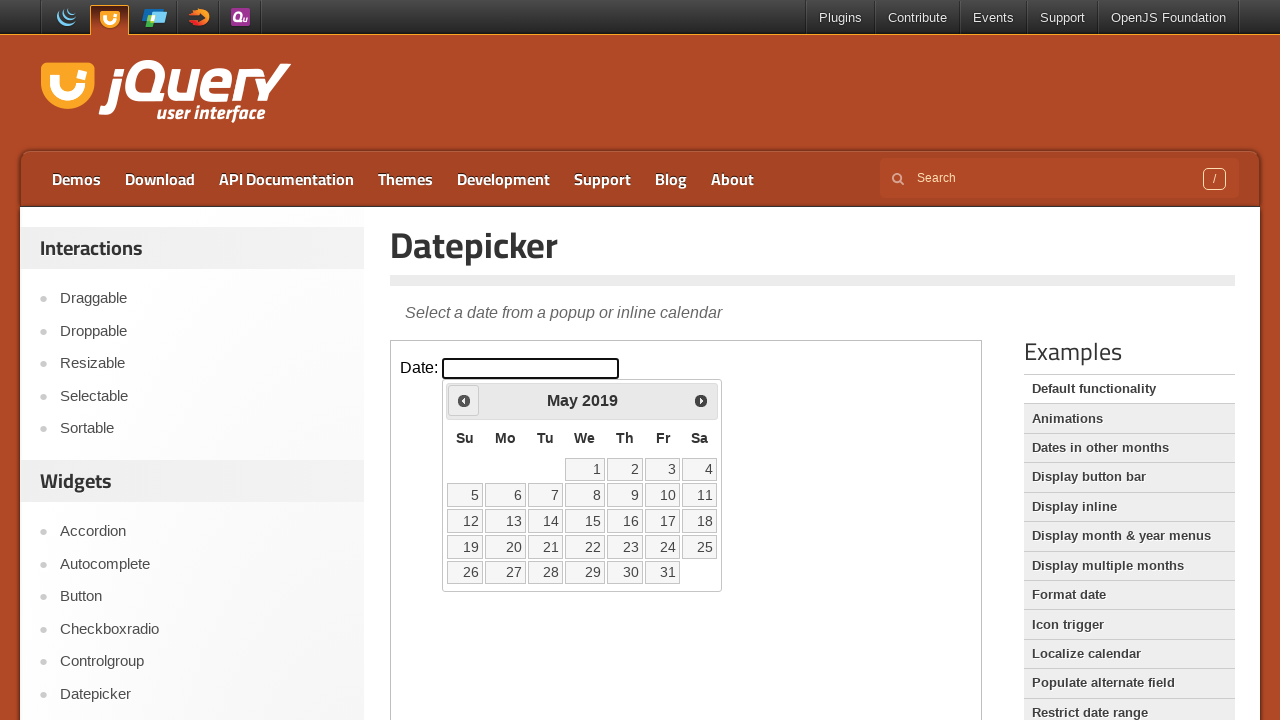

Retrieved current month and year: May 2019
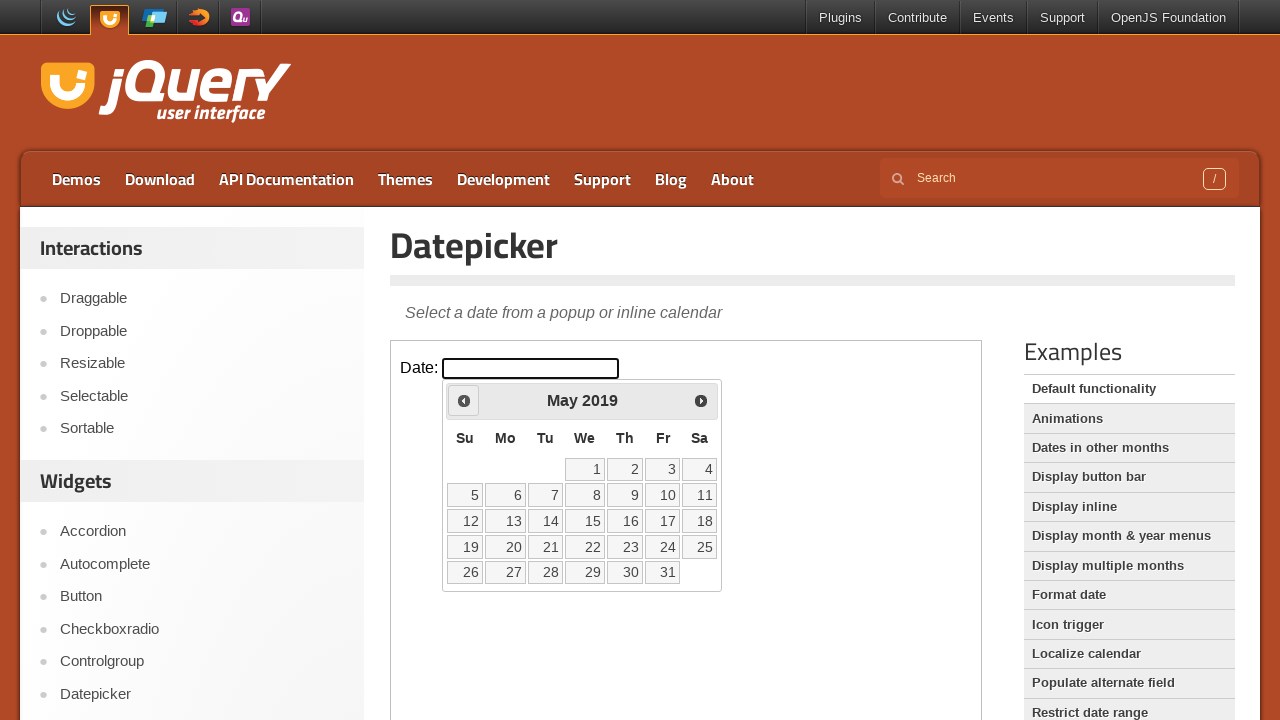

Clicked previous month button to navigate back from May 2019 at (464, 400) on iframe.demo-frame >> internal:control=enter-frame >> span.ui-icon-circle-triangl
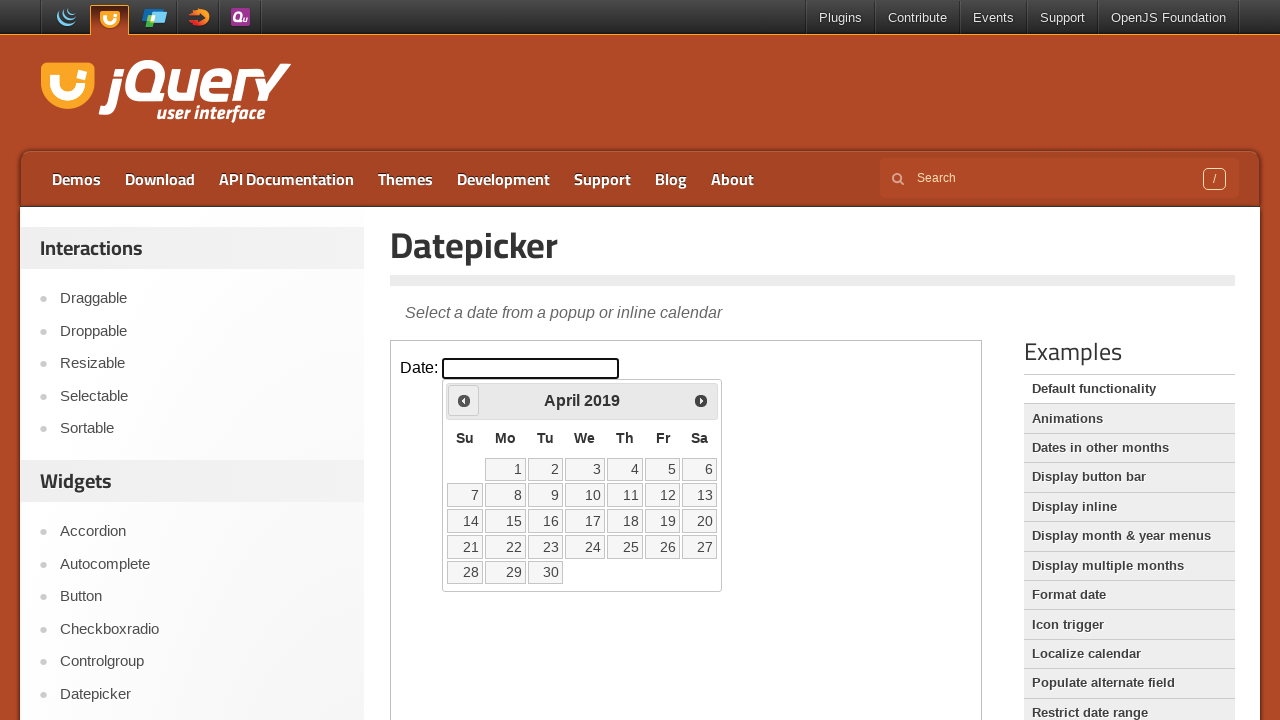

Waited for calendar to update
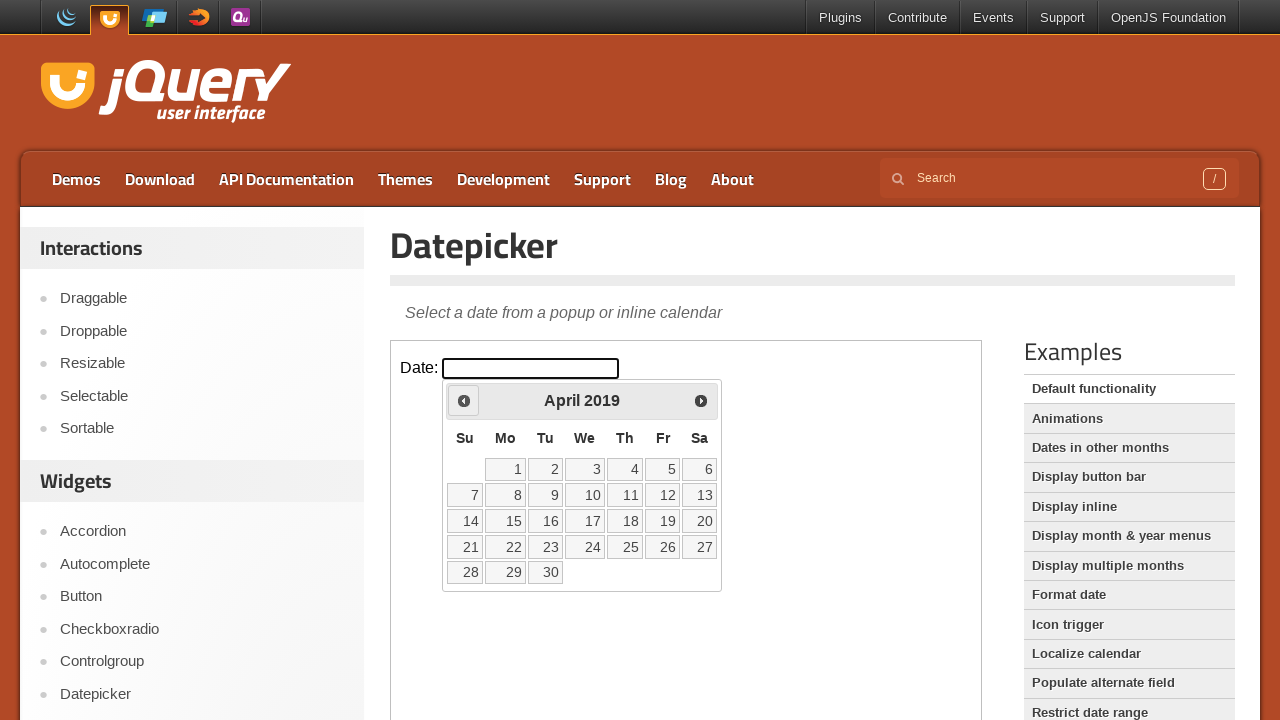

Retrieved current month and year: April 2019
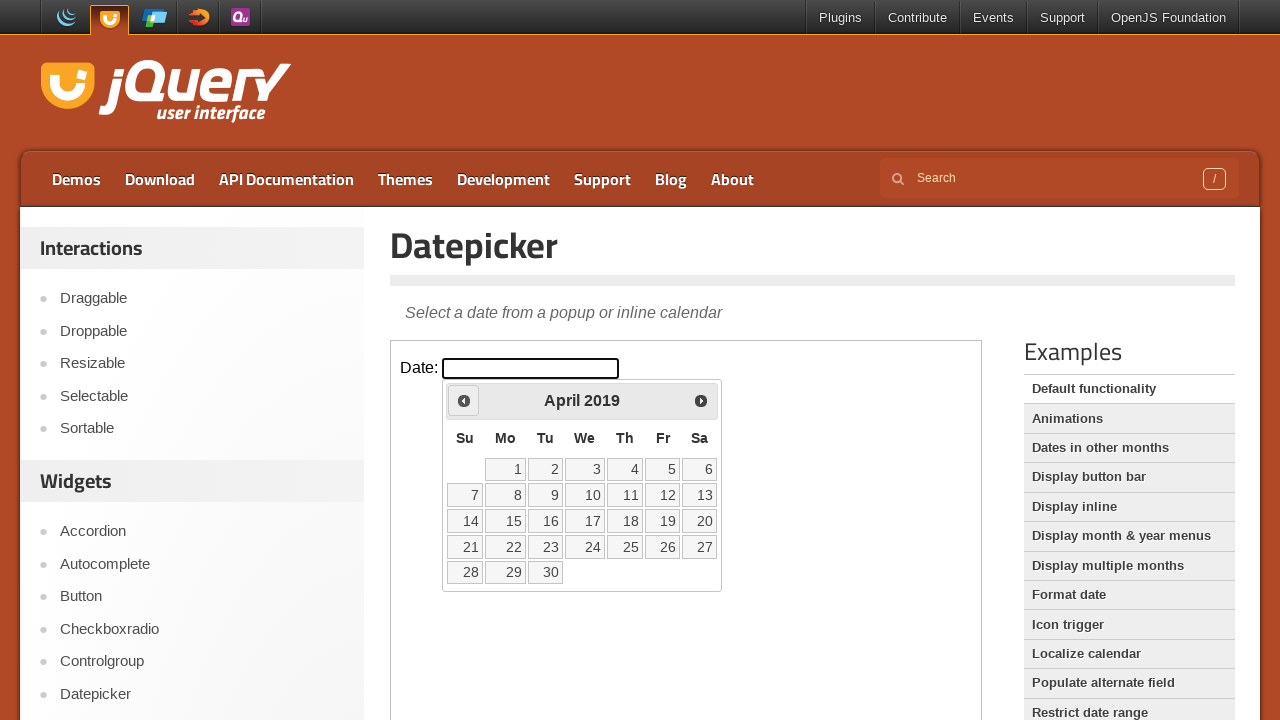

Clicked previous month button to navigate back from April 2019 at (464, 400) on iframe.demo-frame >> internal:control=enter-frame >> span.ui-icon-circle-triangl
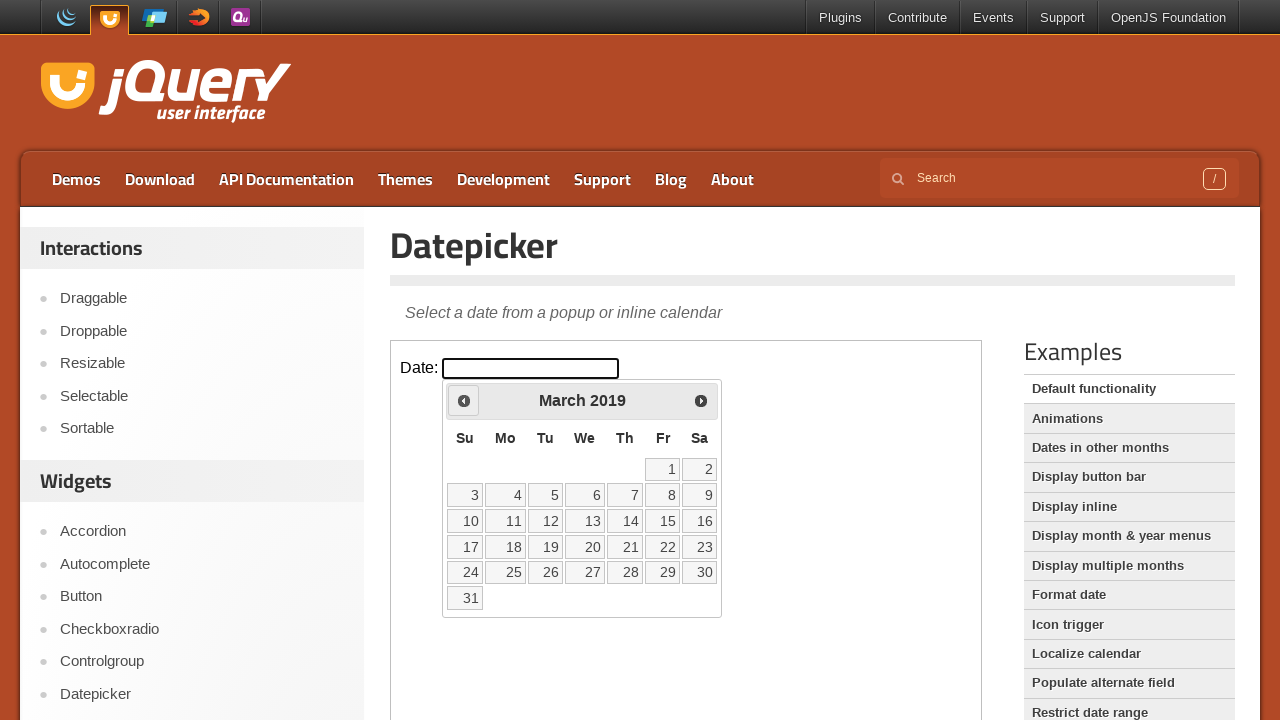

Waited for calendar to update
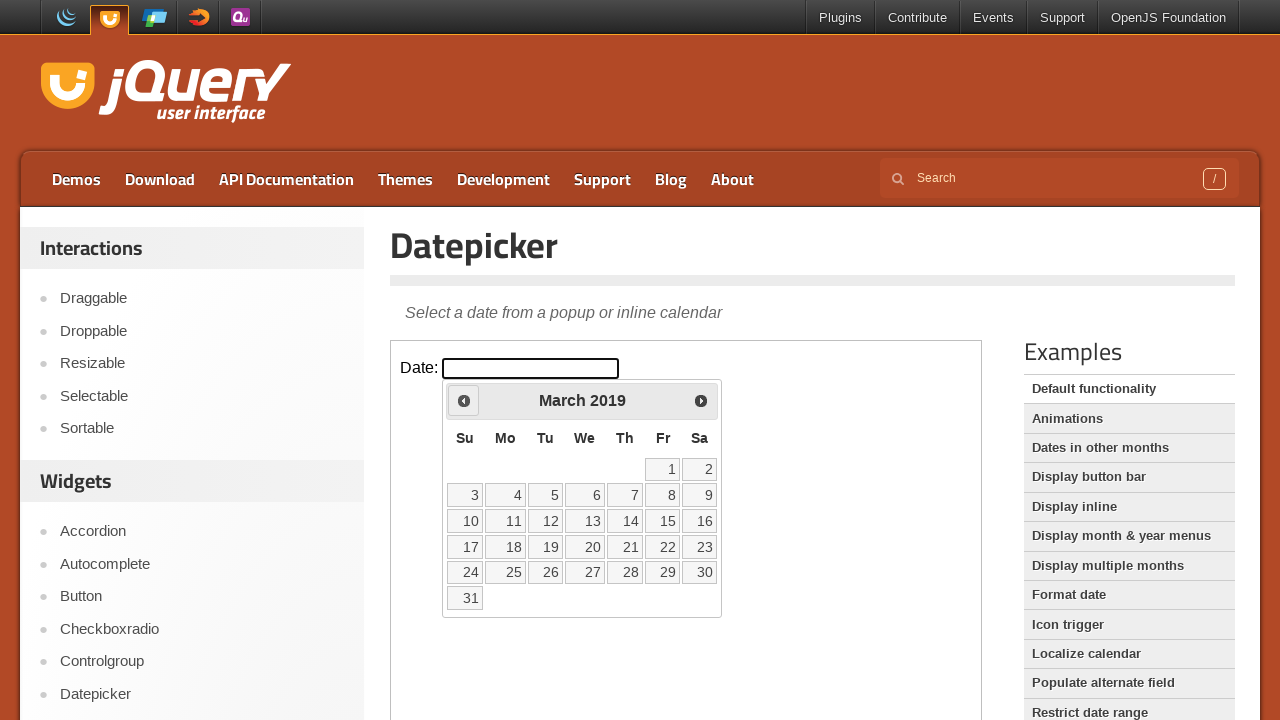

Retrieved current month and year: March 2019
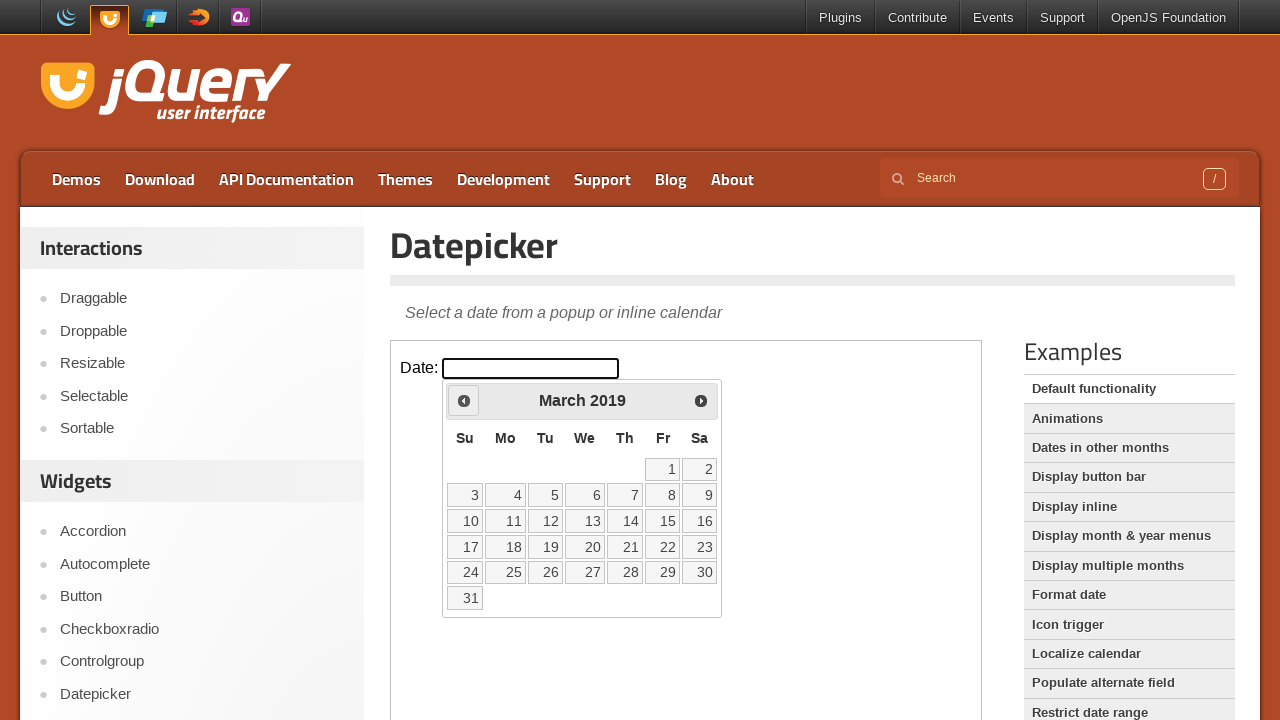

Clicked previous month button to navigate back from March 2019 at (464, 400) on iframe.demo-frame >> internal:control=enter-frame >> span.ui-icon-circle-triangl
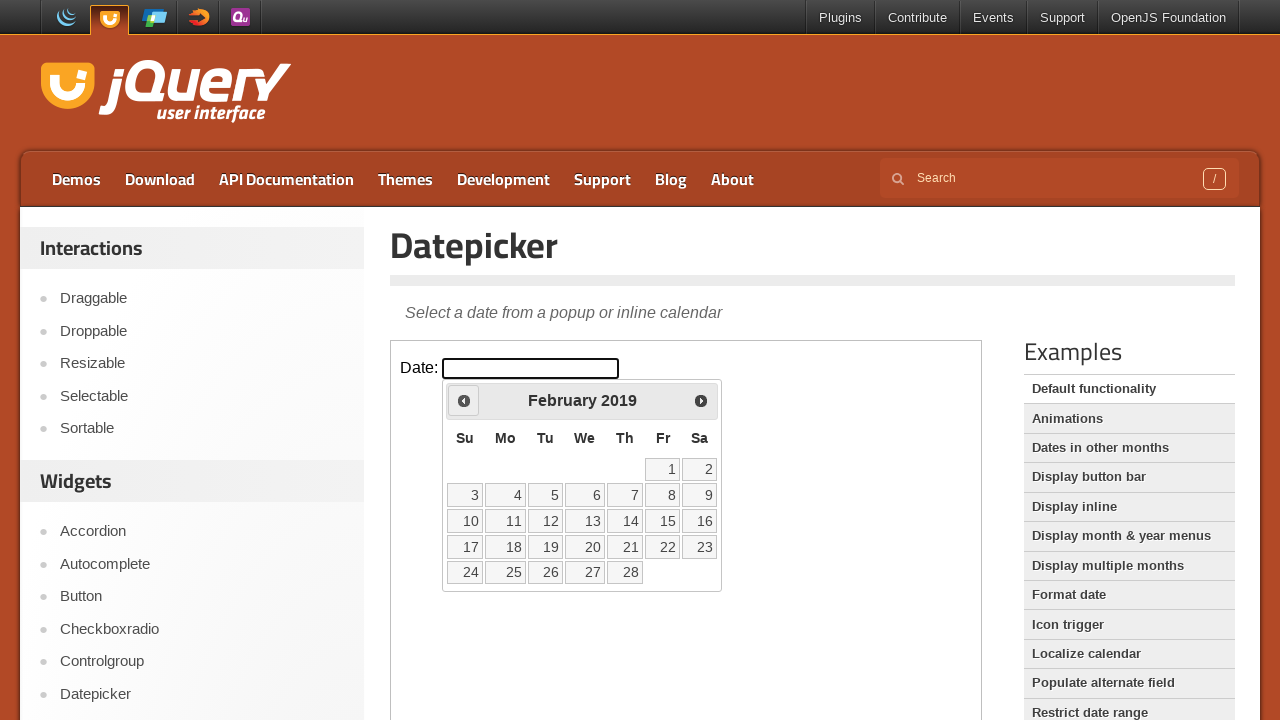

Waited for calendar to update
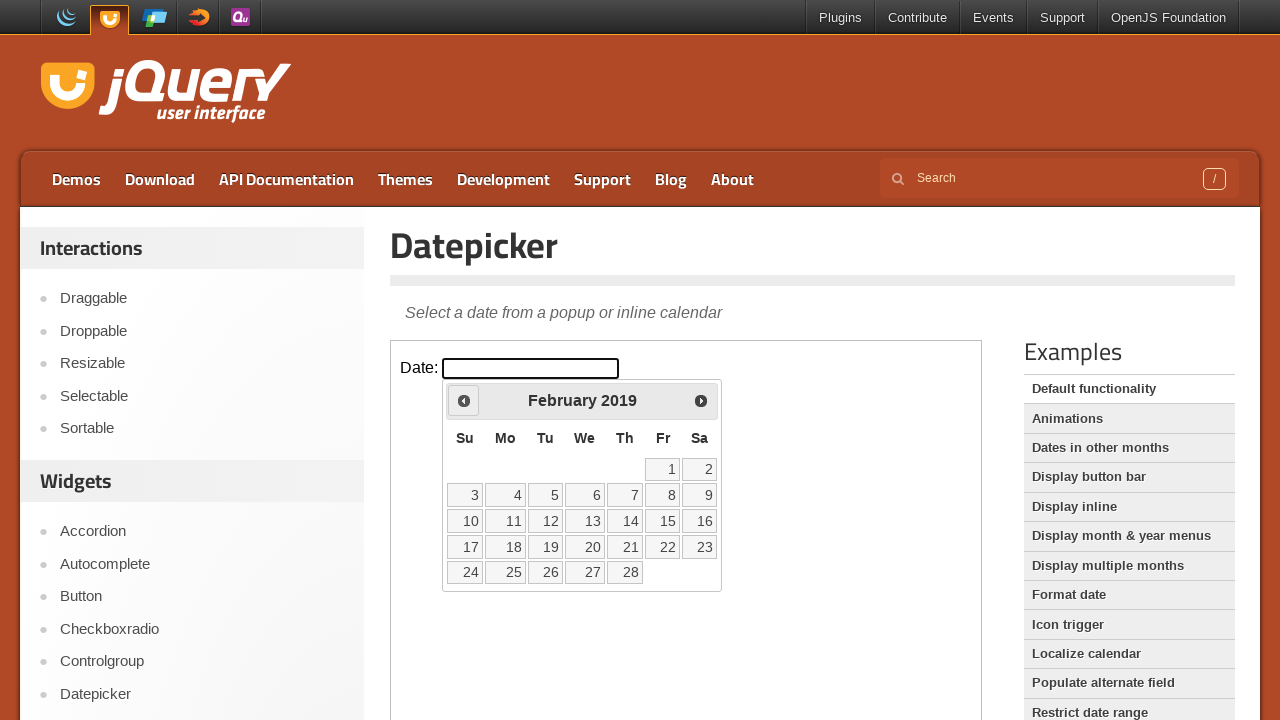

Retrieved current month and year: February 2019
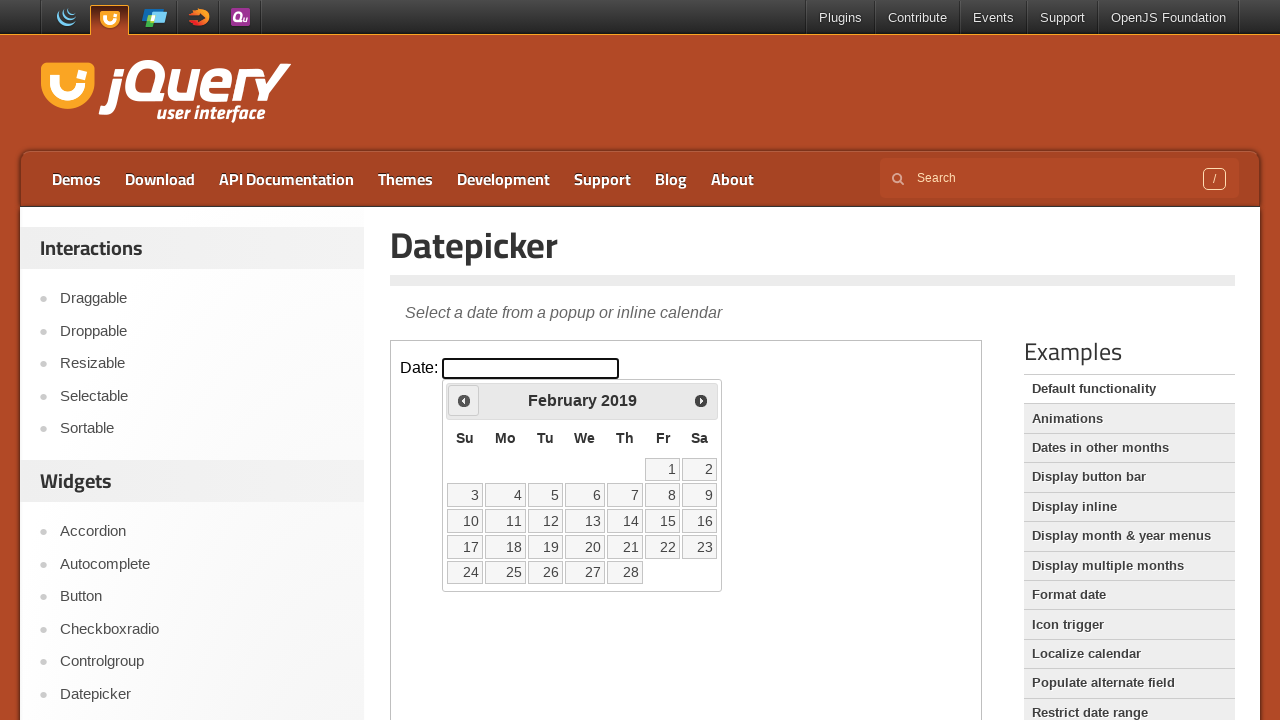

Clicked previous month button to navigate back from February 2019 at (464, 400) on iframe.demo-frame >> internal:control=enter-frame >> span.ui-icon-circle-triangl
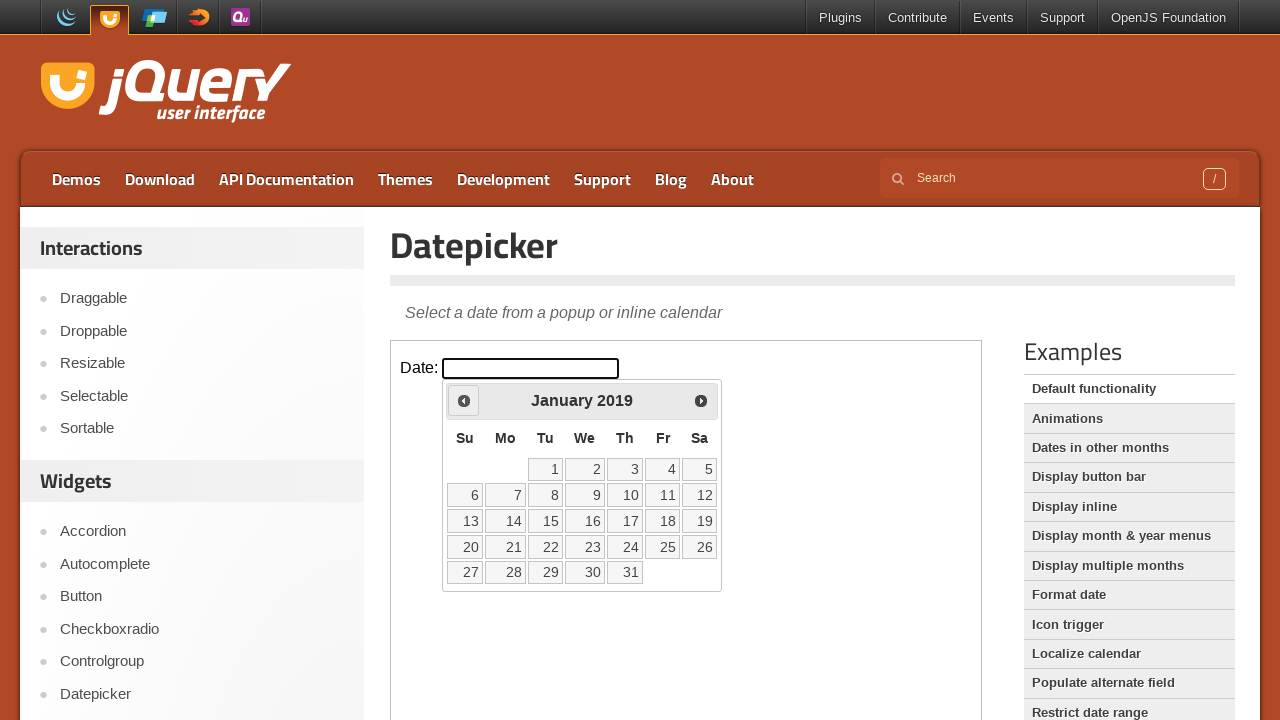

Waited for calendar to update
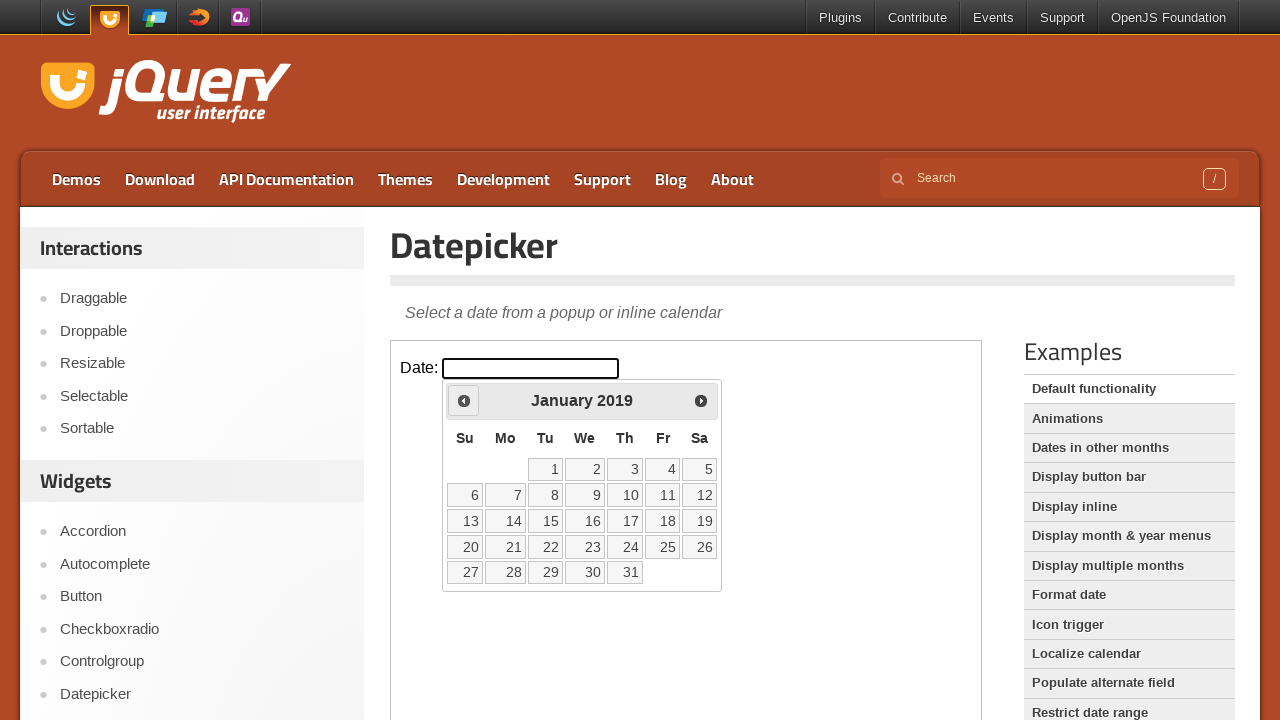

Retrieved current month and year: January 2019
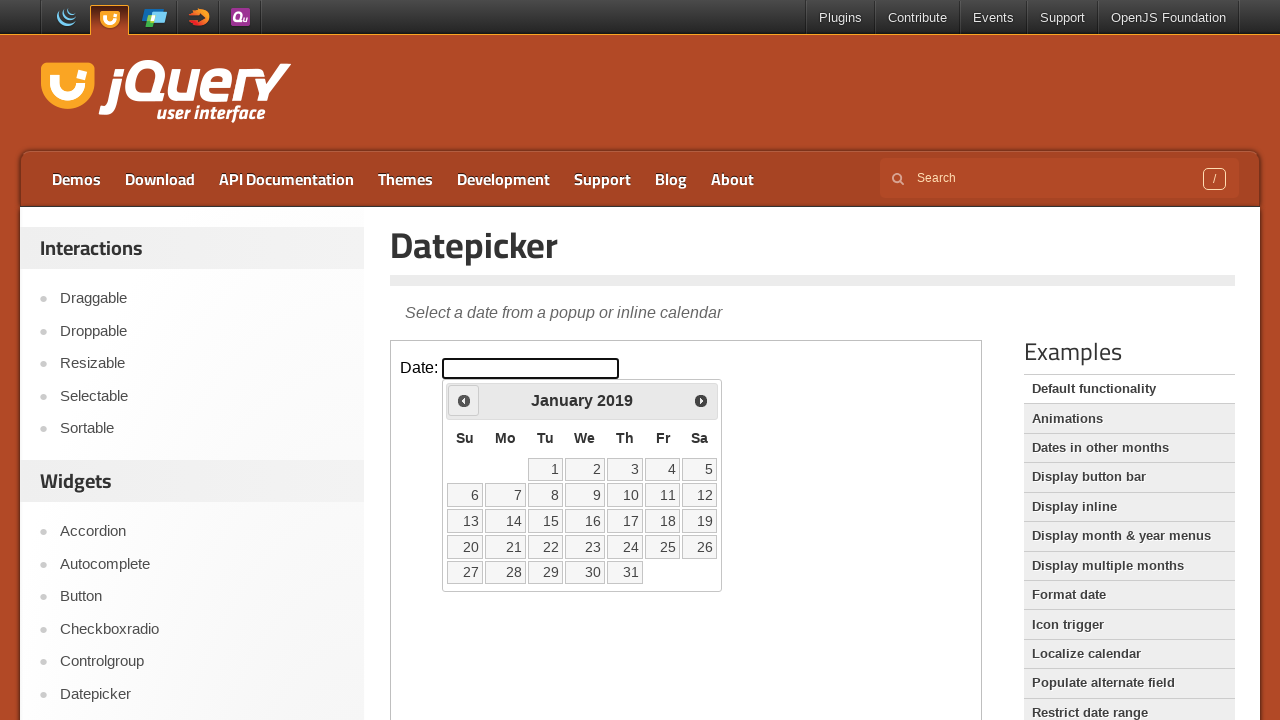

Clicked previous month button to navigate back from January 2019 at (464, 400) on iframe.demo-frame >> internal:control=enter-frame >> span.ui-icon-circle-triangl
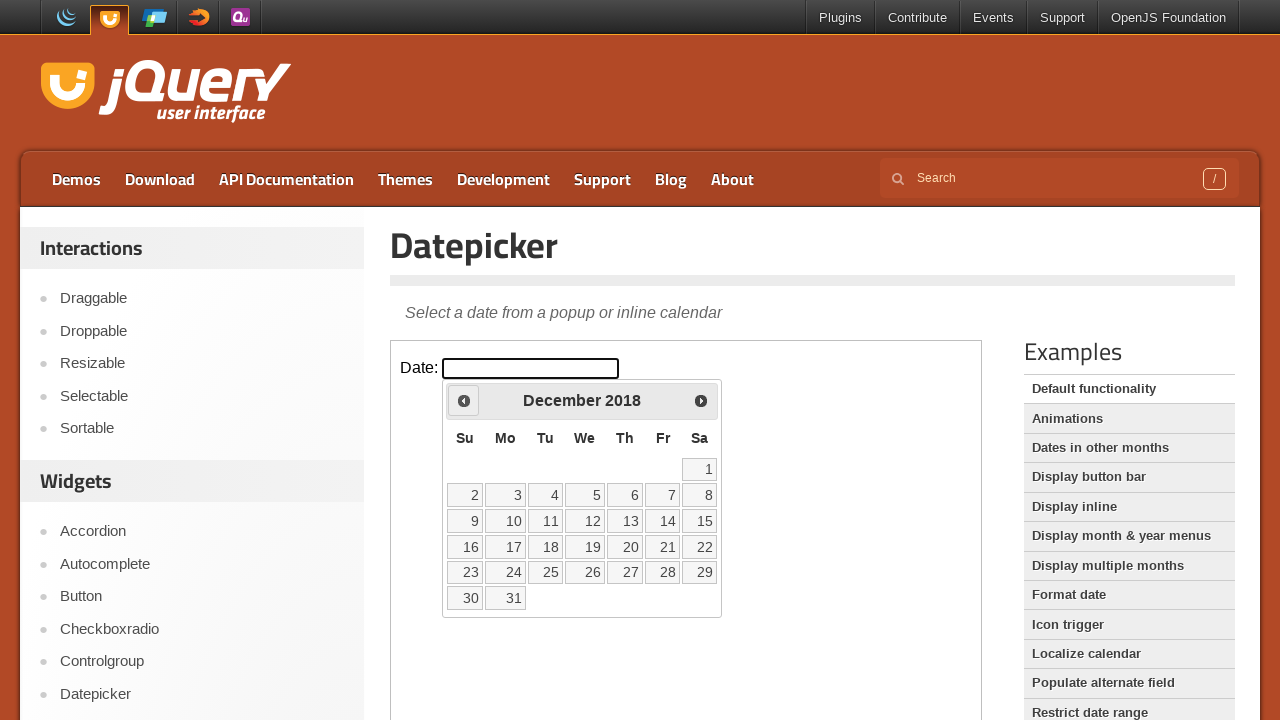

Waited for calendar to update
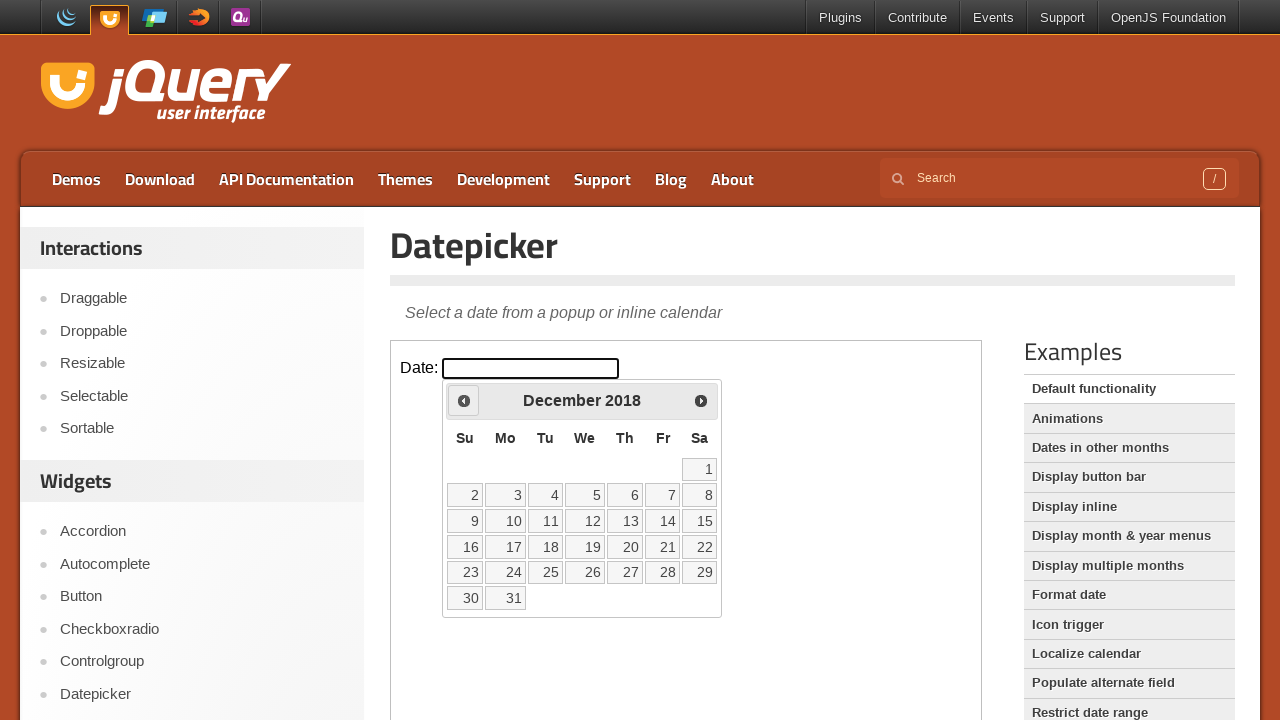

Retrieved current month and year: December 2018
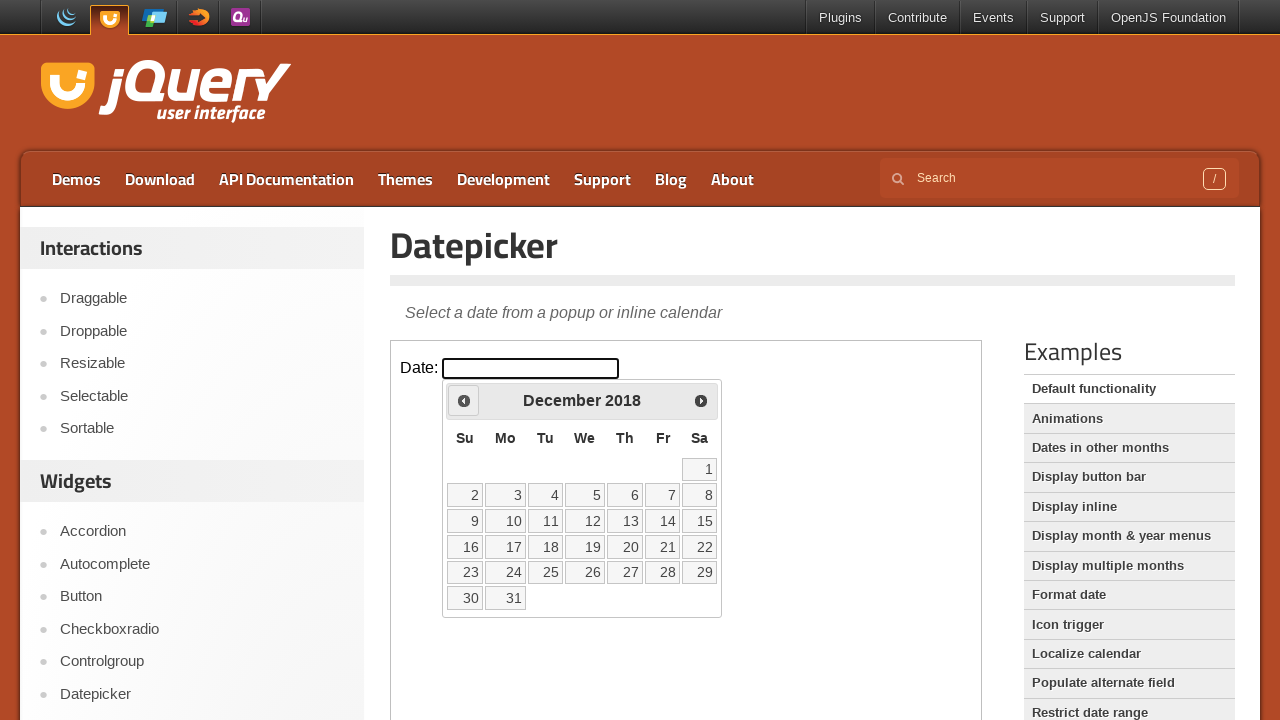

Clicked previous month button to navigate back from December 2018 at (464, 400) on iframe.demo-frame >> internal:control=enter-frame >> span.ui-icon-circle-triangl
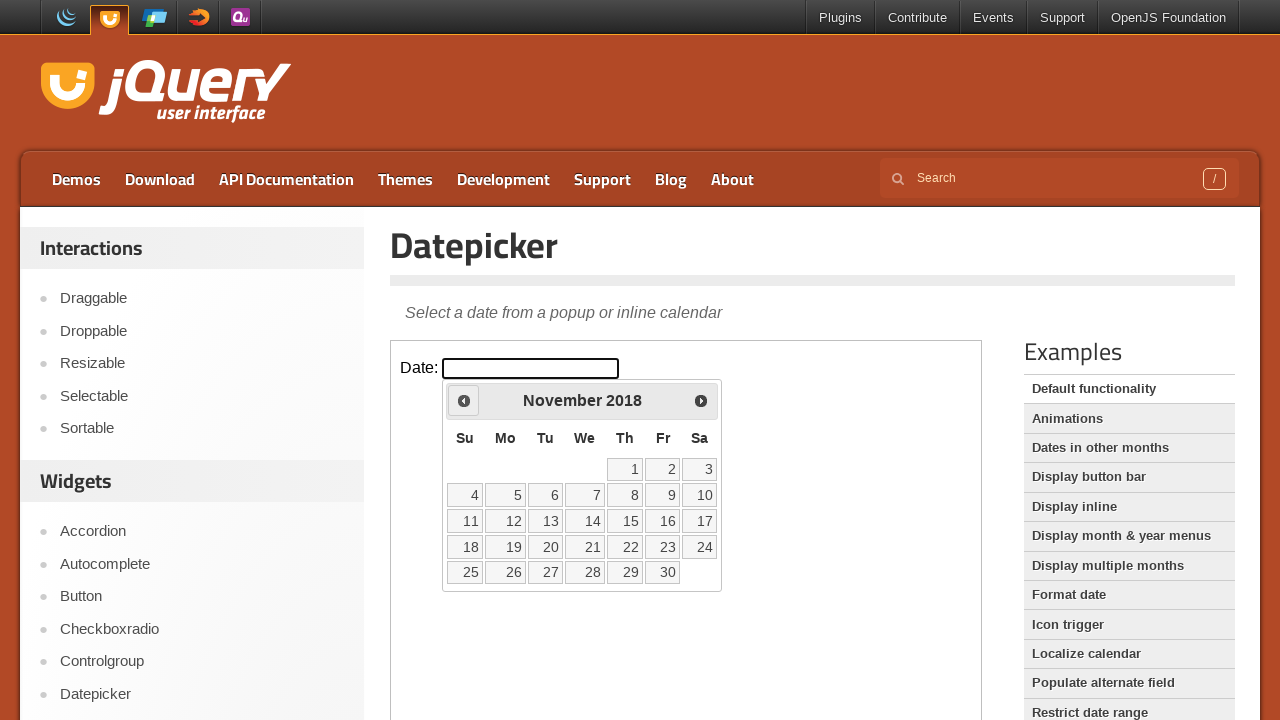

Waited for calendar to update
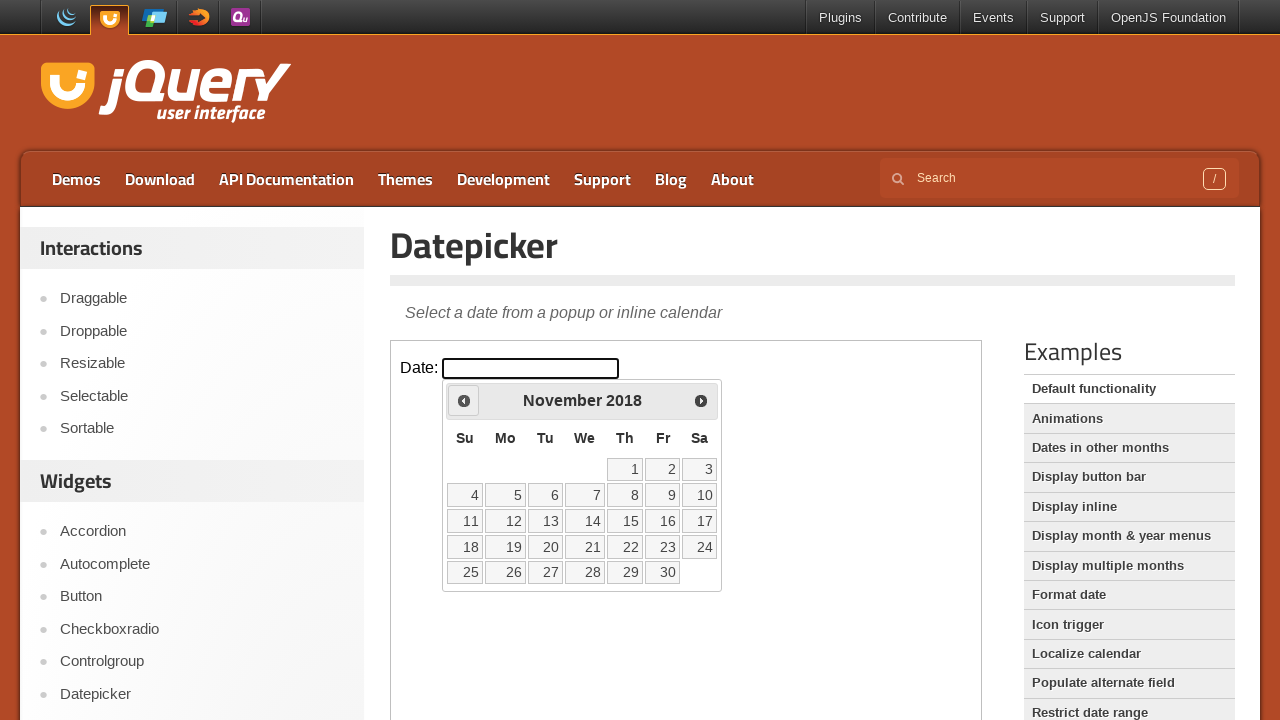

Retrieved current month and year: November 2018
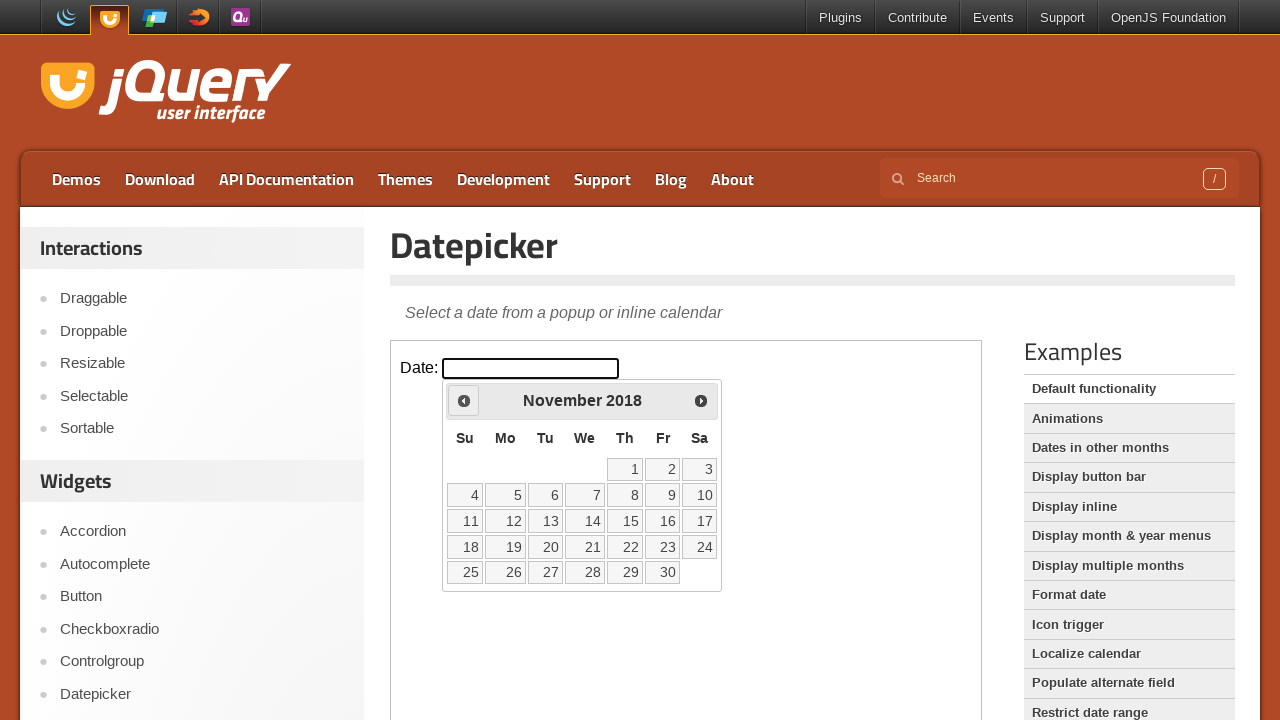

Clicked previous month button to navigate back from November 2018 at (464, 400) on iframe.demo-frame >> internal:control=enter-frame >> span.ui-icon-circle-triangl
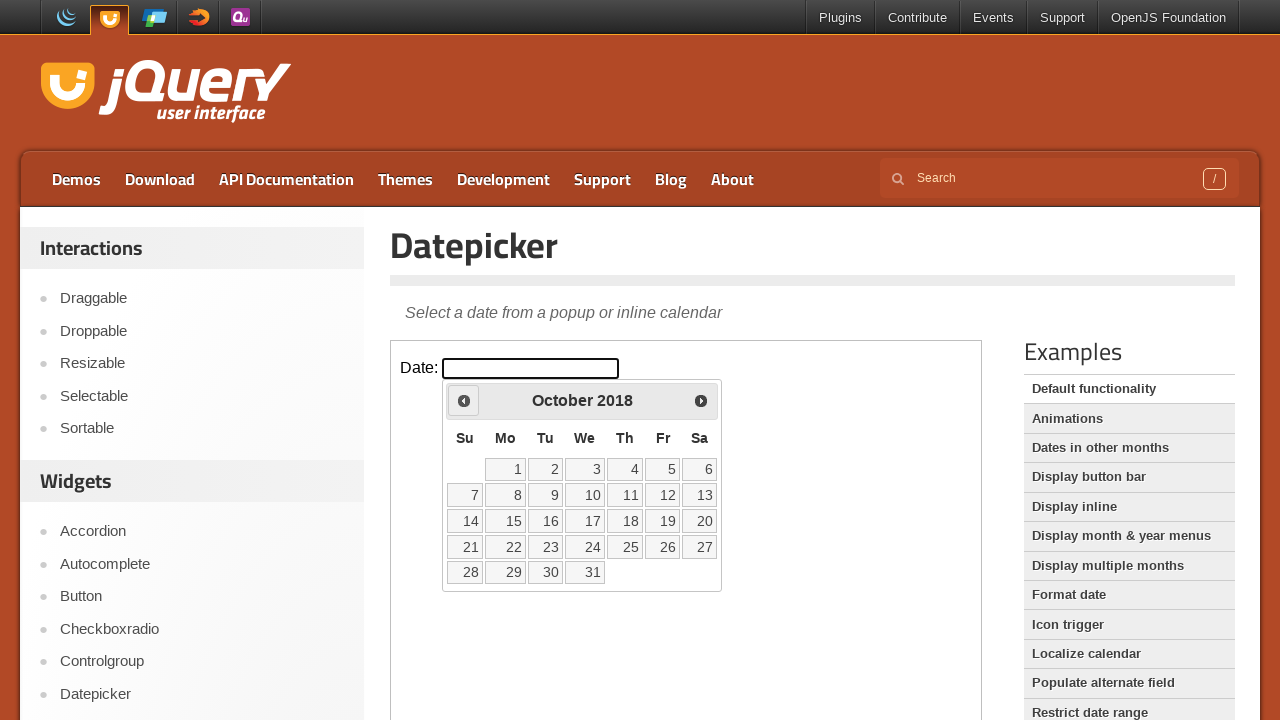

Waited for calendar to update
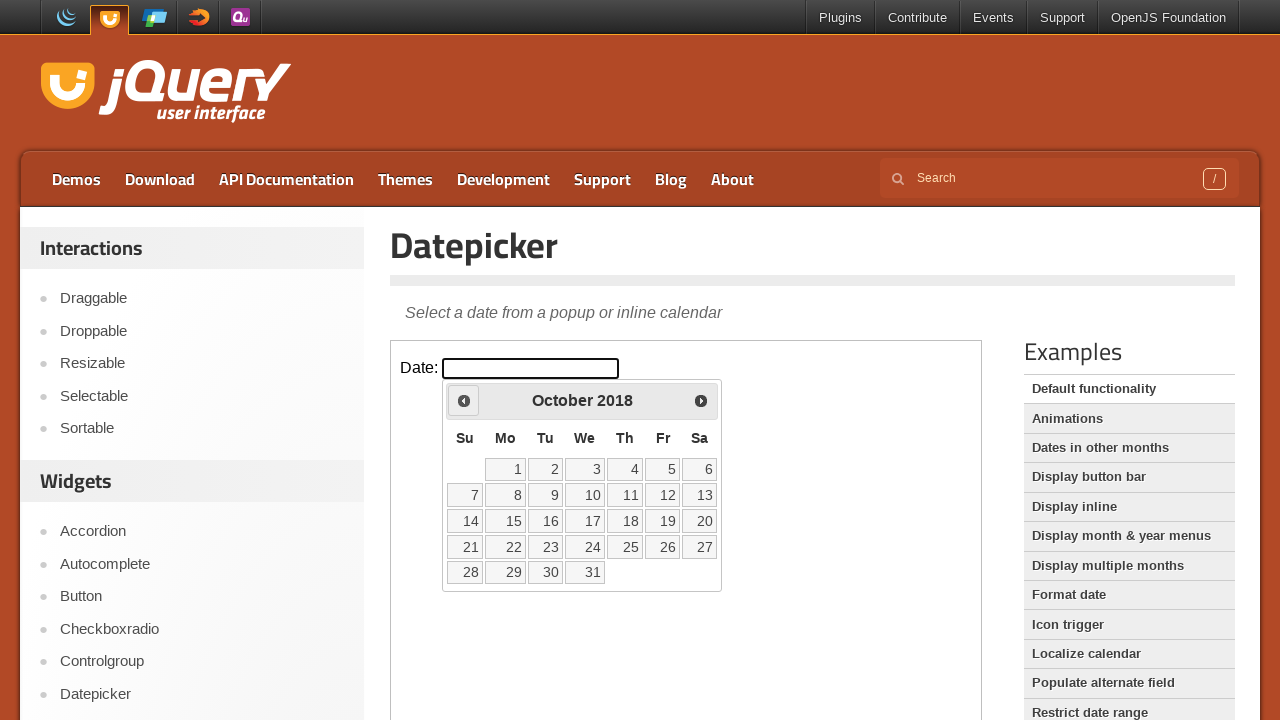

Retrieved current month and year: October 2018
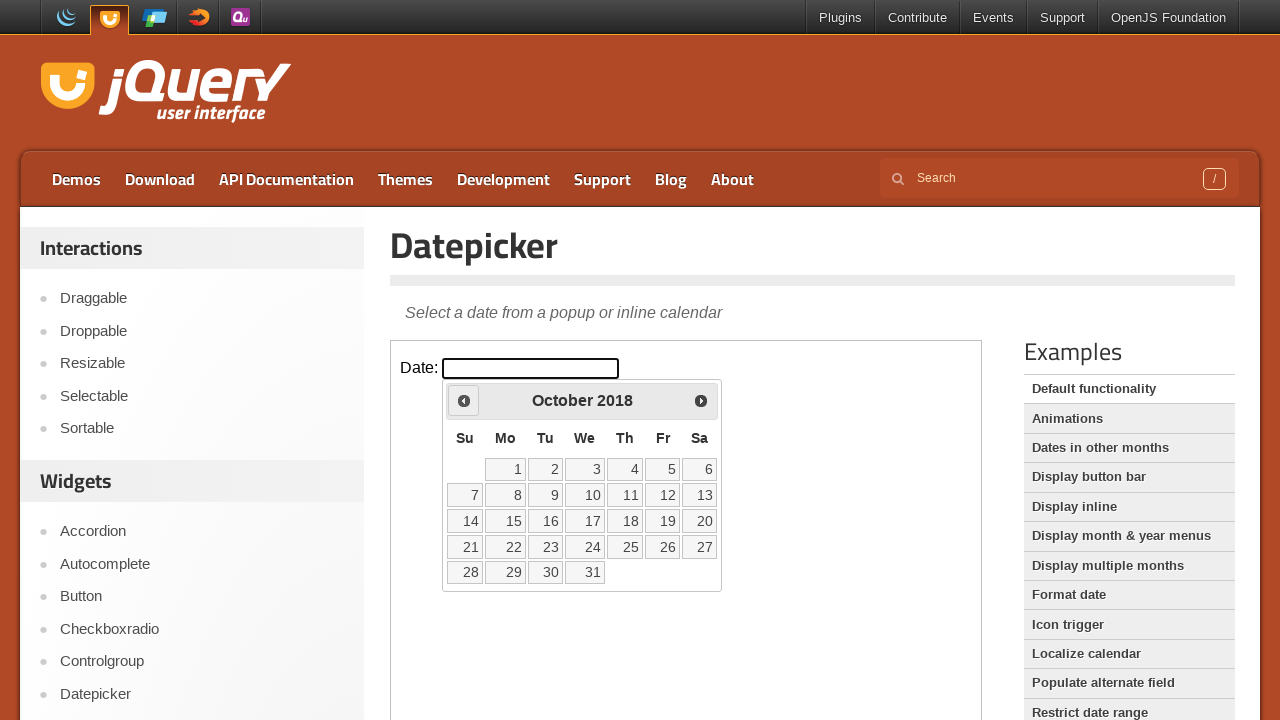

Clicked previous month button to navigate back from October 2018 at (464, 400) on iframe.demo-frame >> internal:control=enter-frame >> span.ui-icon-circle-triangl
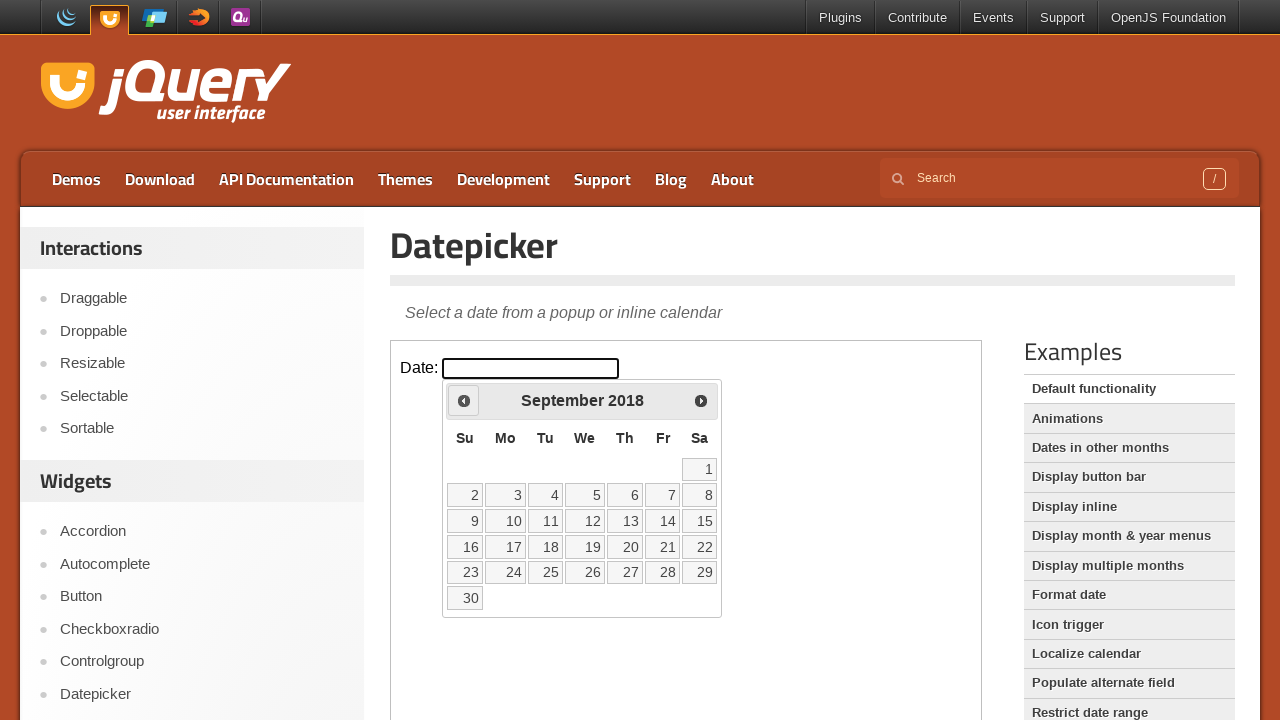

Waited for calendar to update
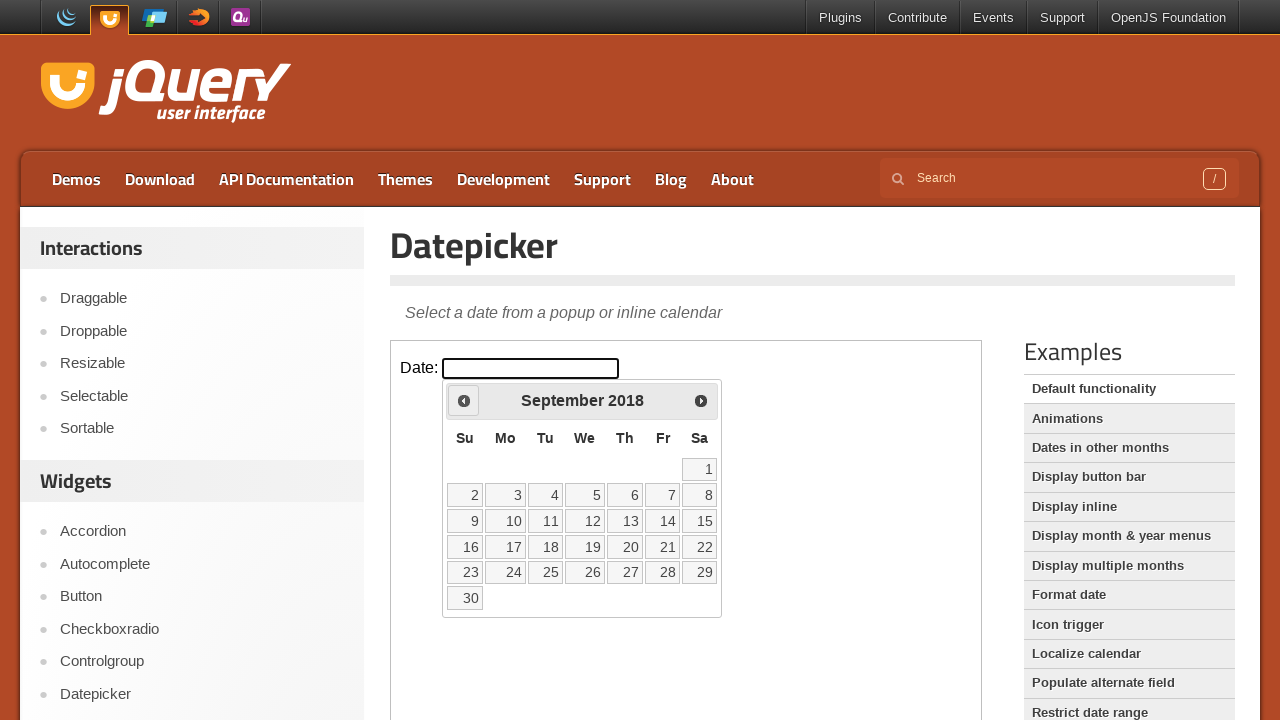

Retrieved current month and year: September 2018
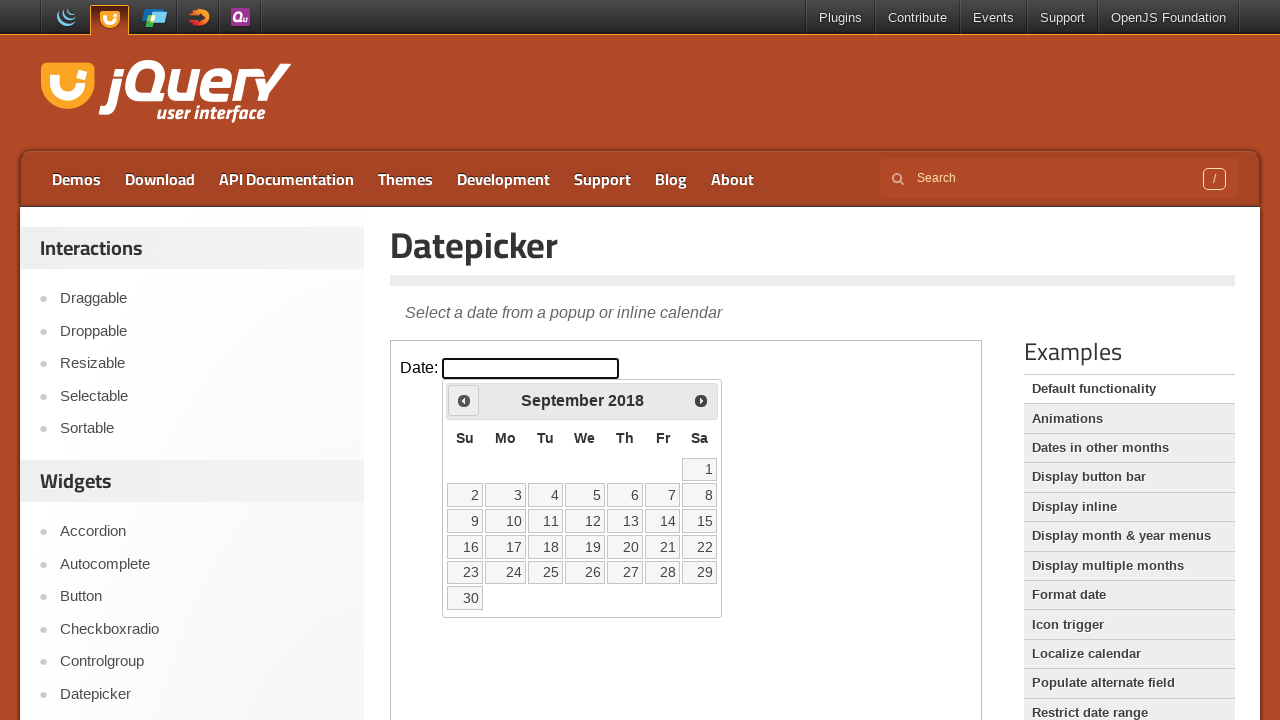

Clicked previous month button to navigate back from September 2018 at (464, 400) on iframe.demo-frame >> internal:control=enter-frame >> span.ui-icon-circle-triangl
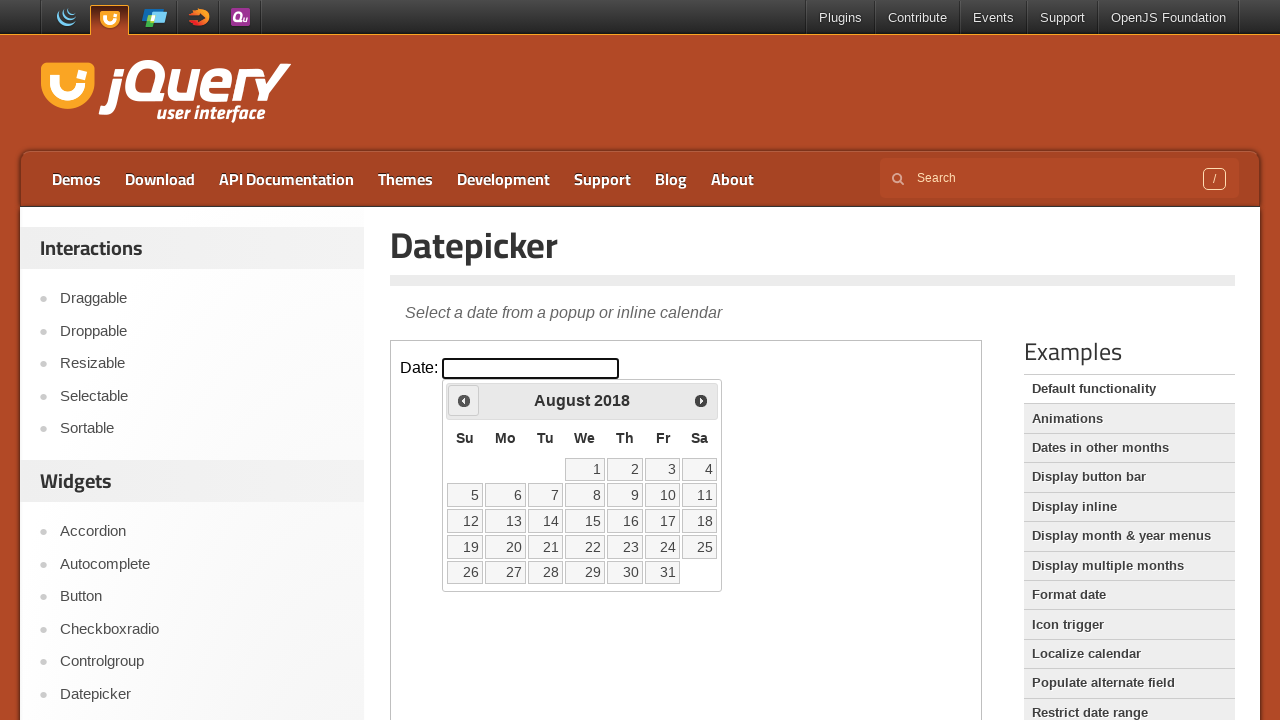

Waited for calendar to update
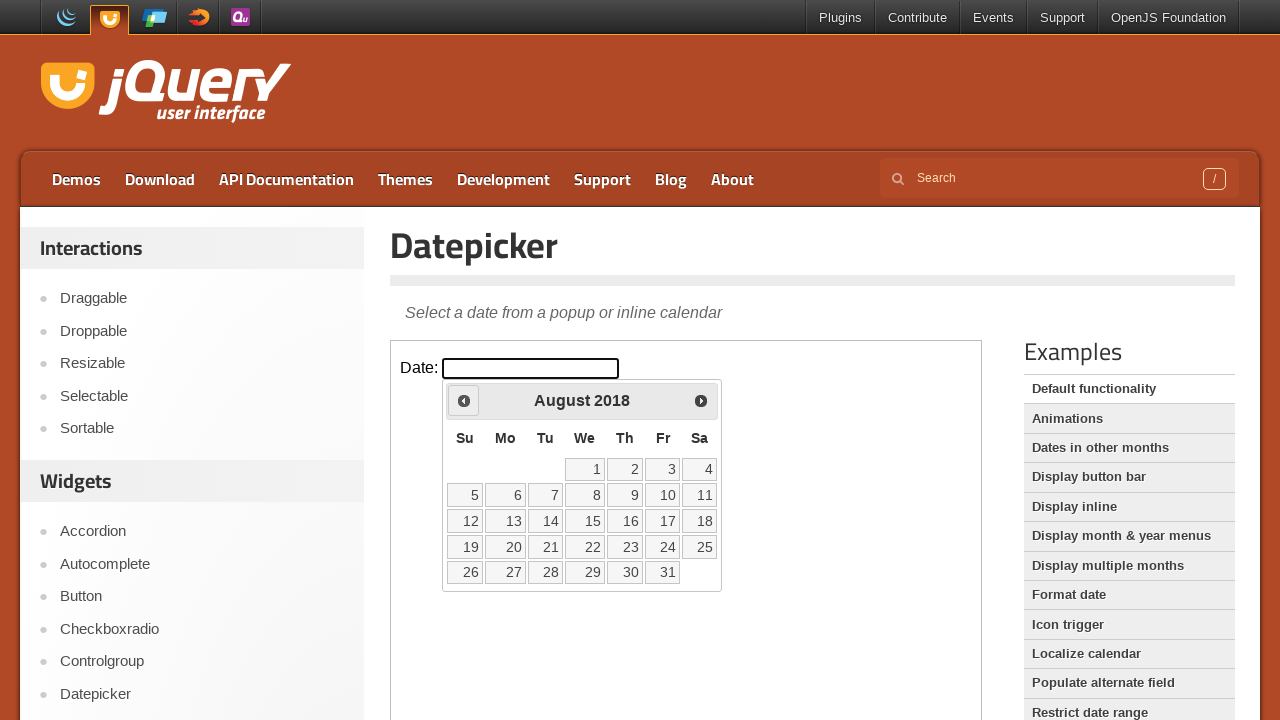

Retrieved current month and year: August 2018
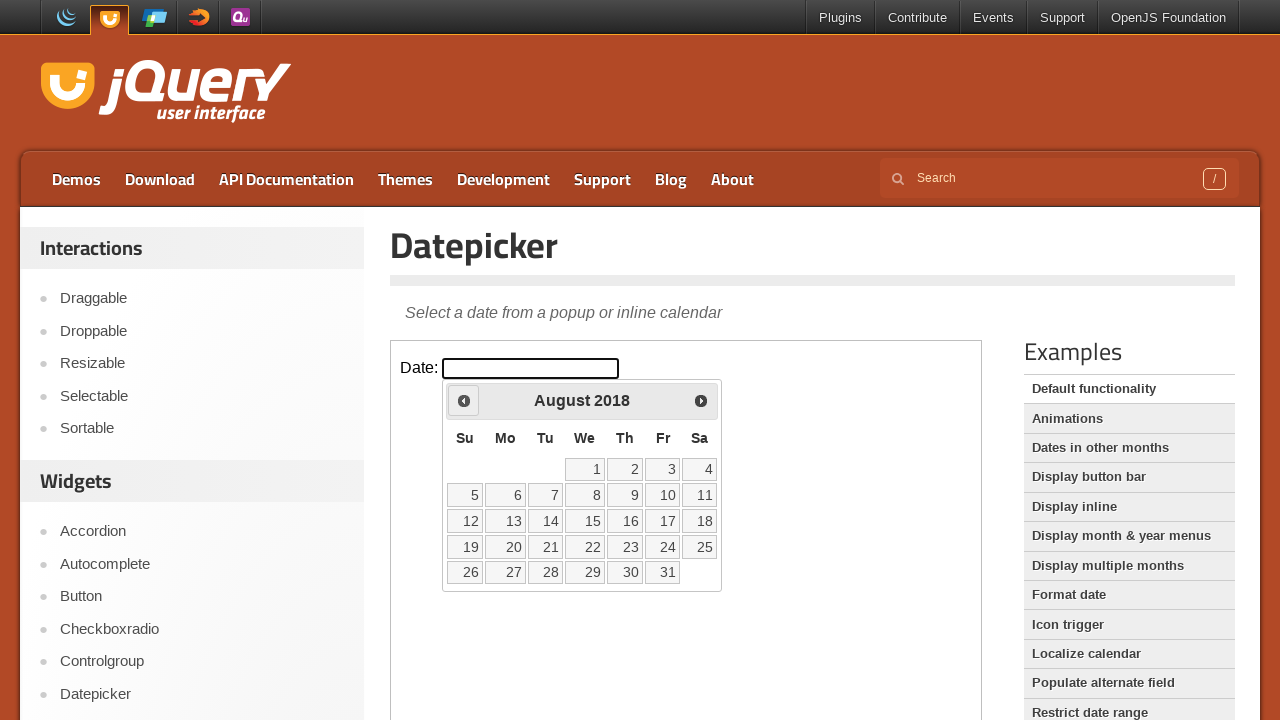

Clicked previous month button to navigate back from August 2018 at (464, 400) on iframe.demo-frame >> internal:control=enter-frame >> span.ui-icon-circle-triangl
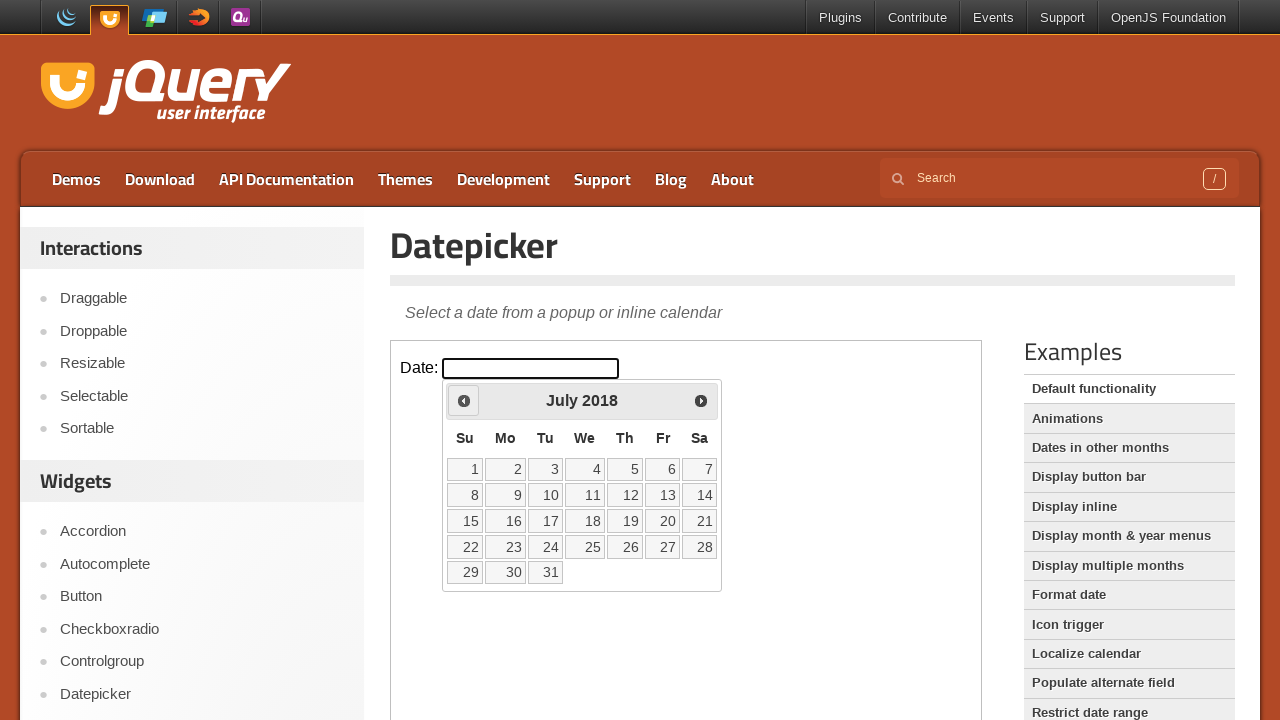

Waited for calendar to update
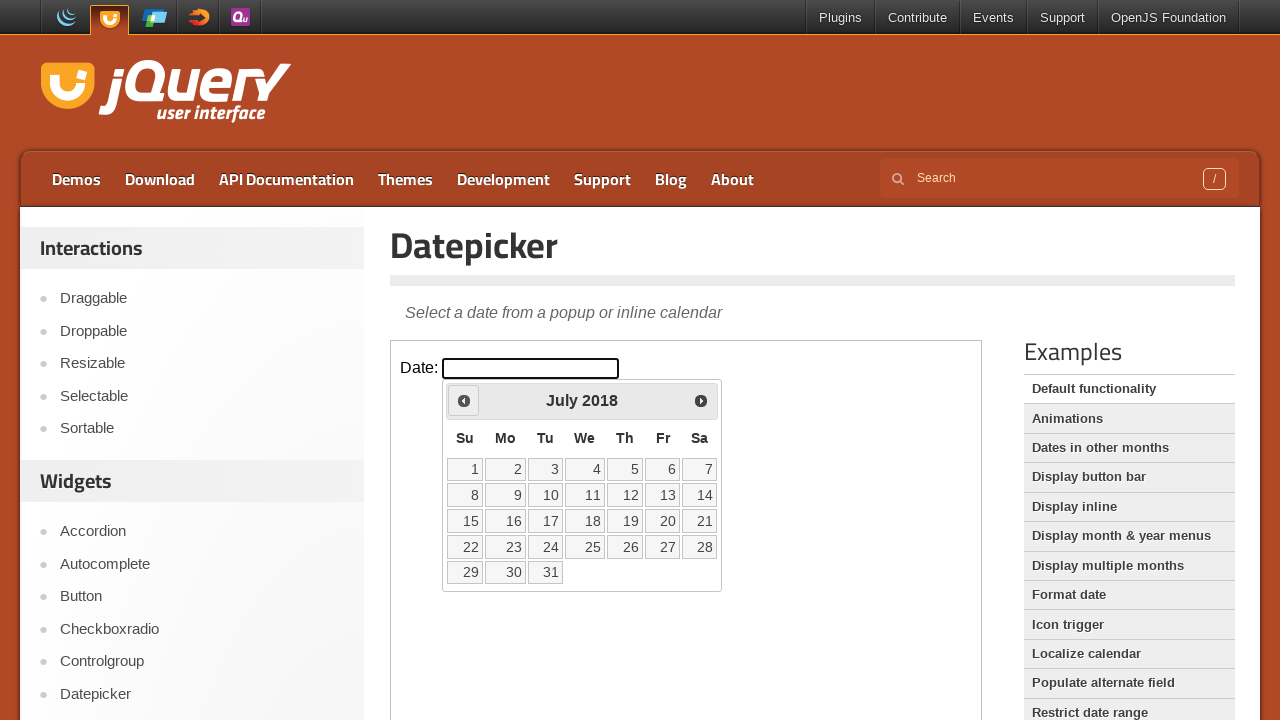

Retrieved current month and year: July 2018
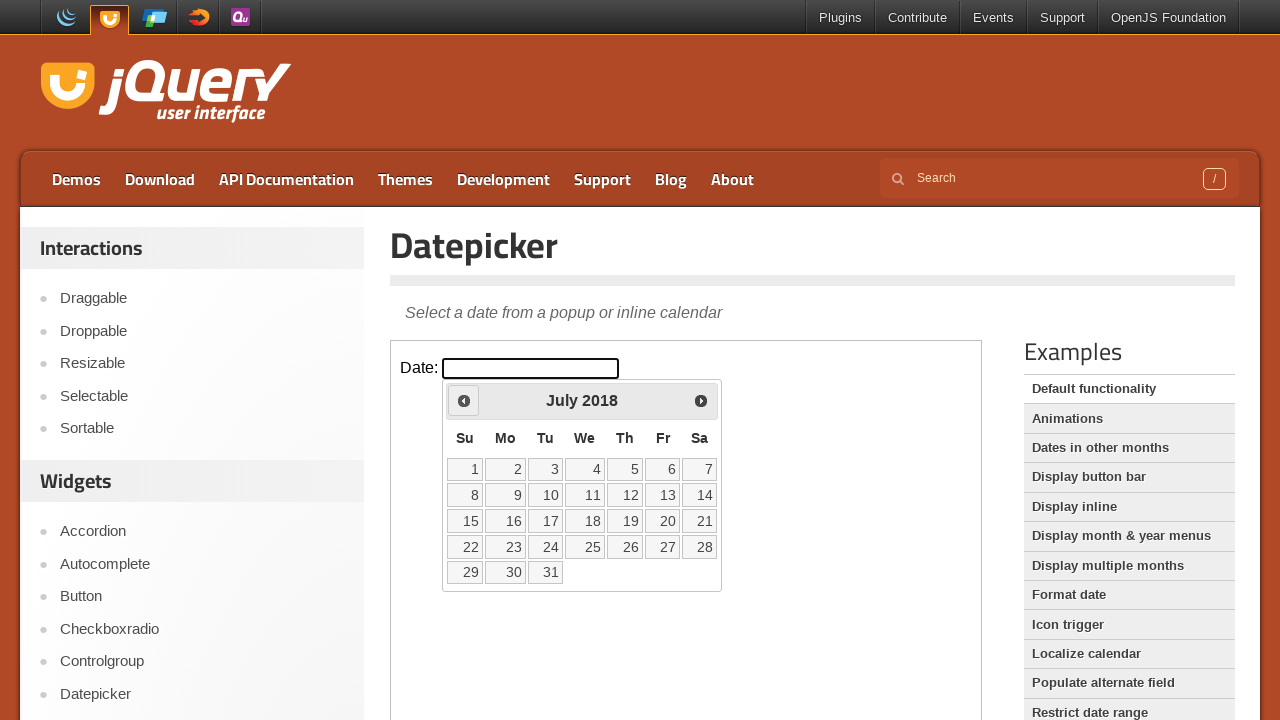

Clicked previous month button to navigate back from July 2018 at (464, 400) on iframe.demo-frame >> internal:control=enter-frame >> span.ui-icon-circle-triangl
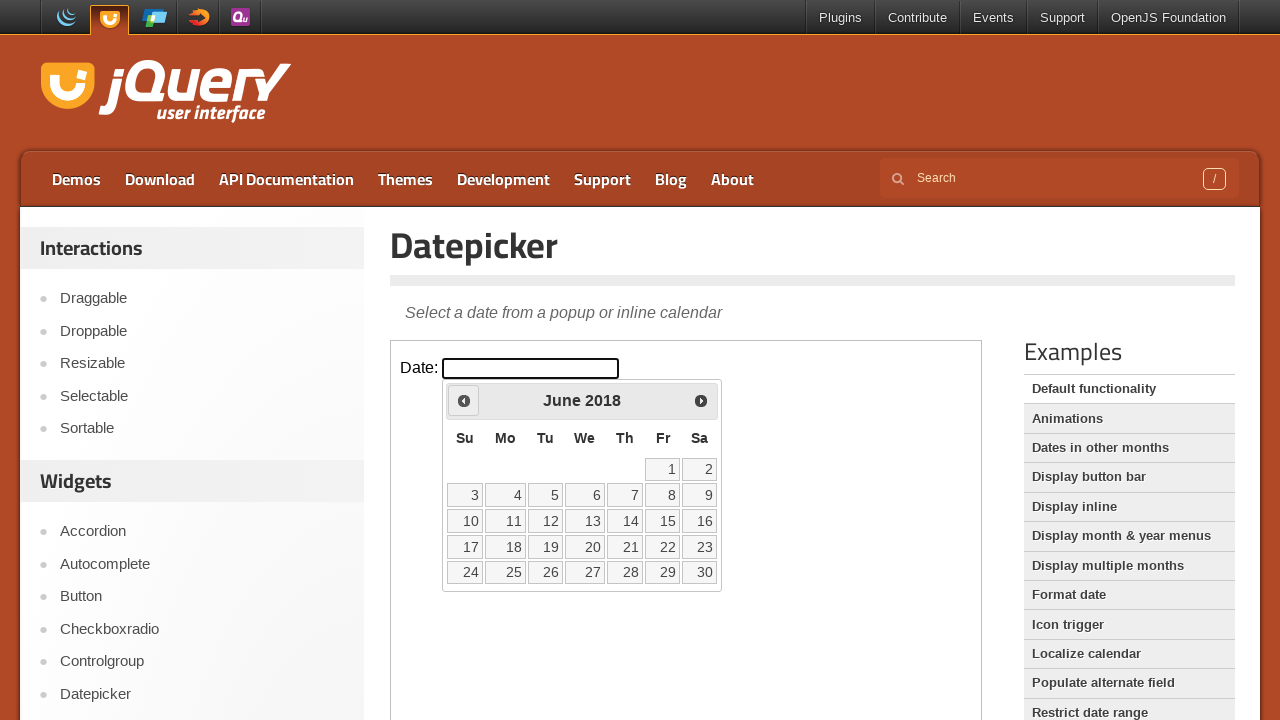

Waited for calendar to update
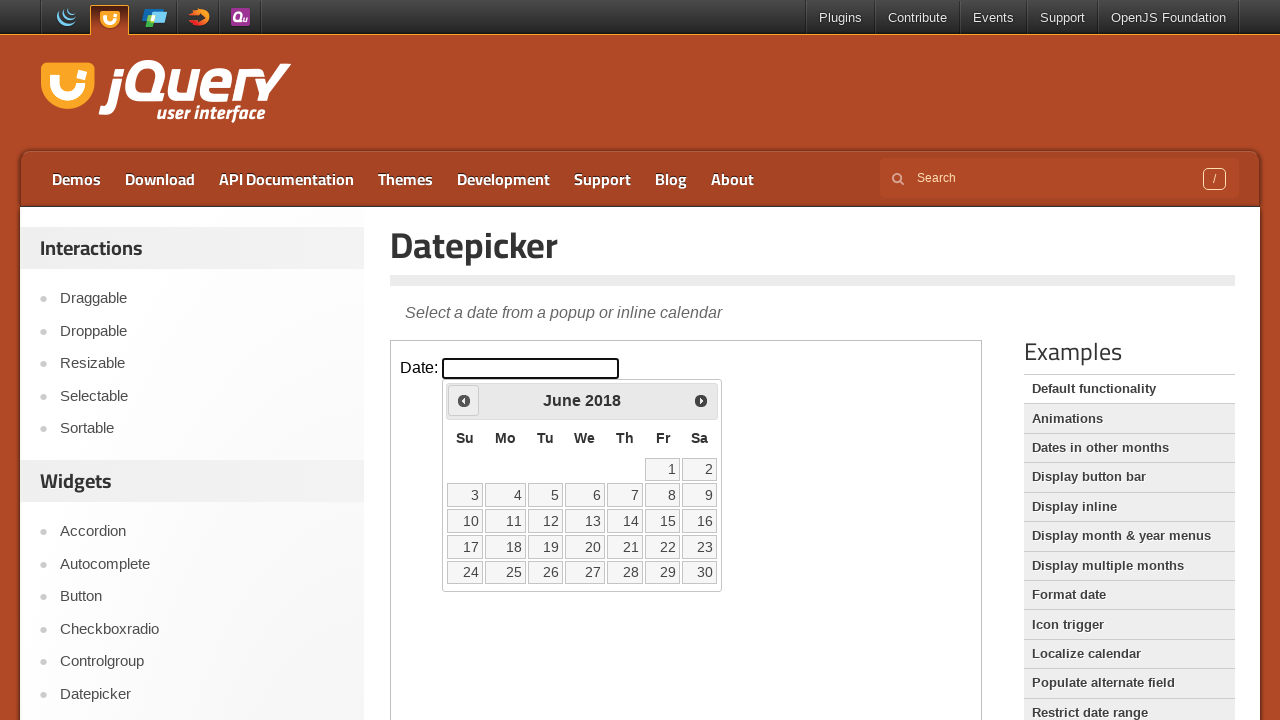

Retrieved current month and year: June 2018
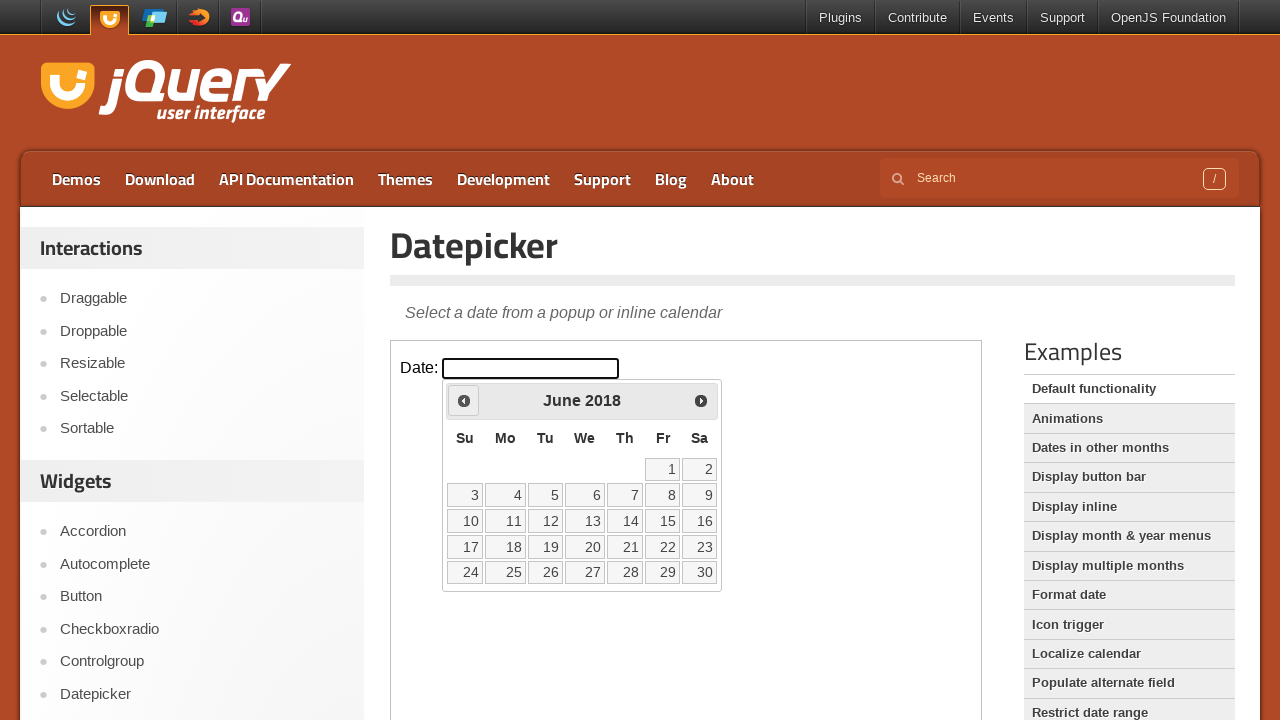

Clicked previous month button to navigate back from June 2018 at (464, 400) on iframe.demo-frame >> internal:control=enter-frame >> span.ui-icon-circle-triangl
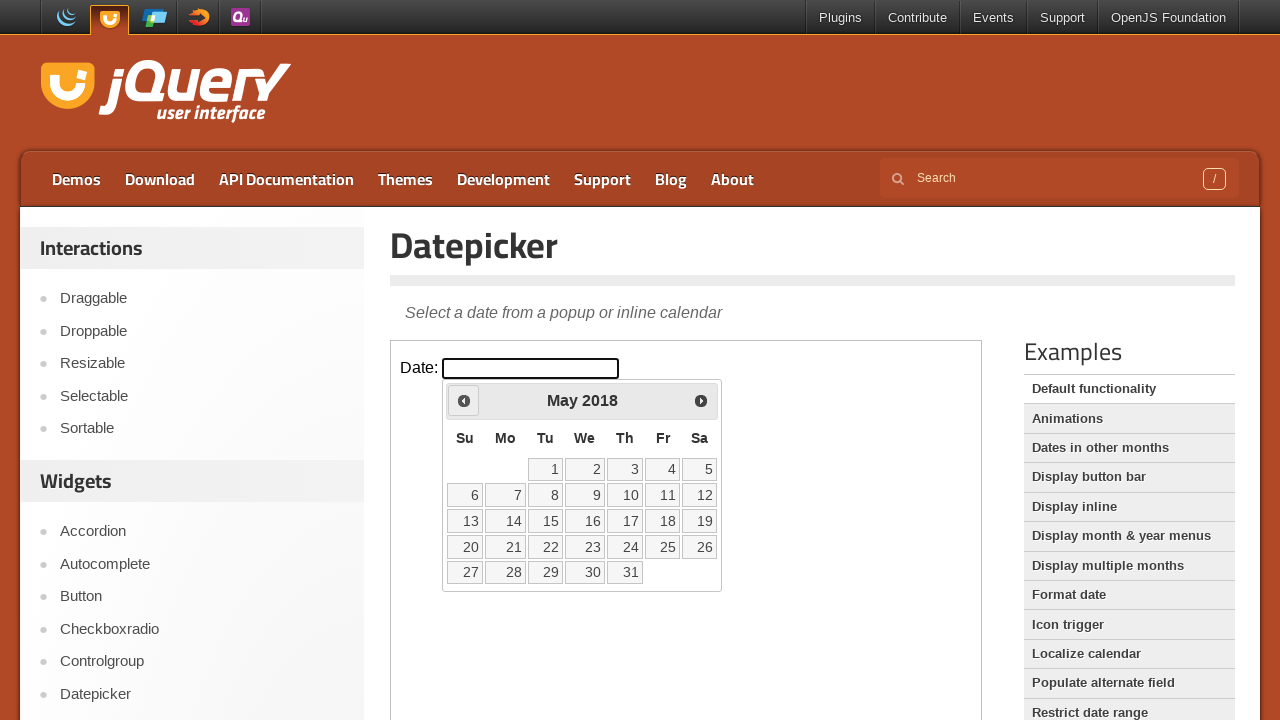

Waited for calendar to update
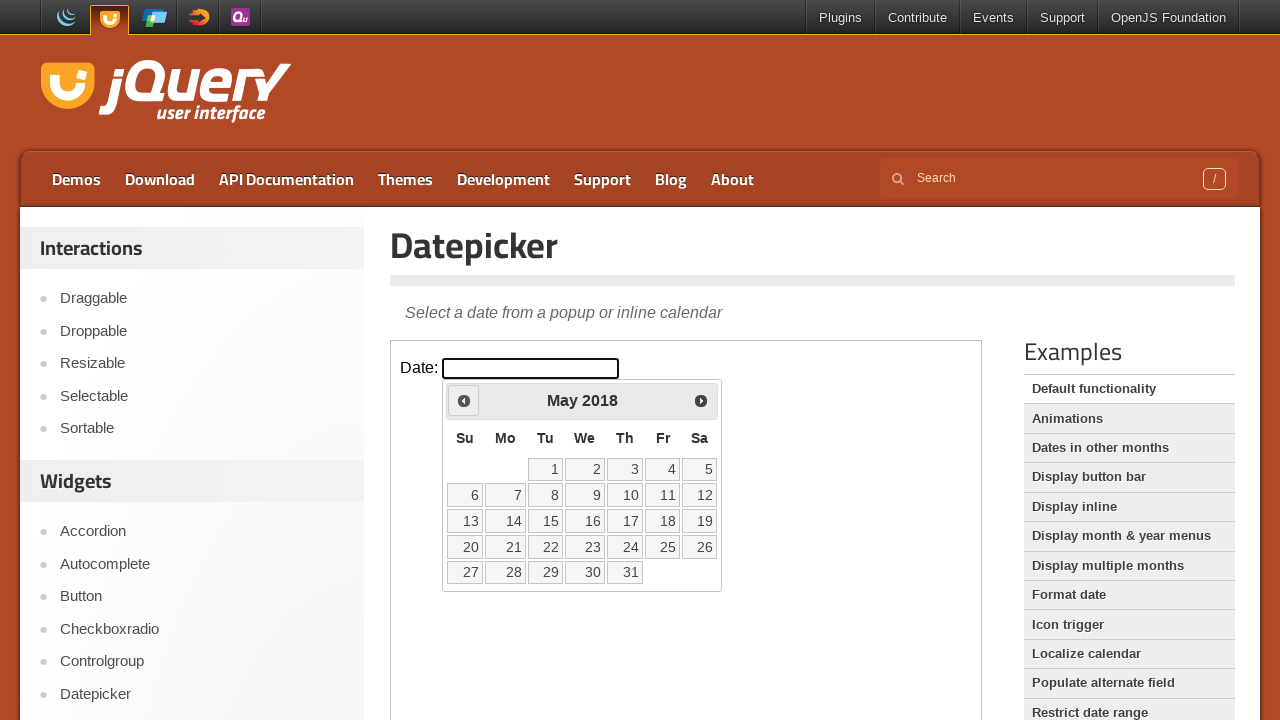

Retrieved current month and year: May 2018
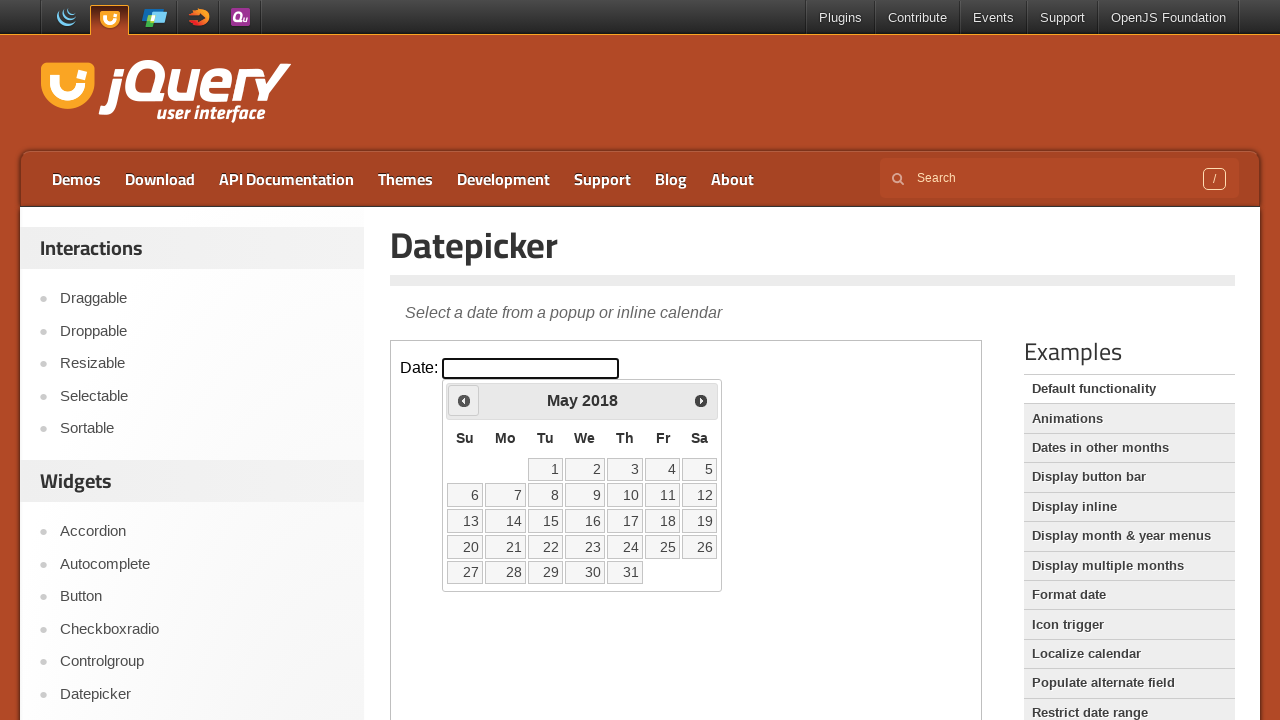

Clicked previous month button to navigate back from May 2018 at (464, 400) on iframe.demo-frame >> internal:control=enter-frame >> span.ui-icon-circle-triangl
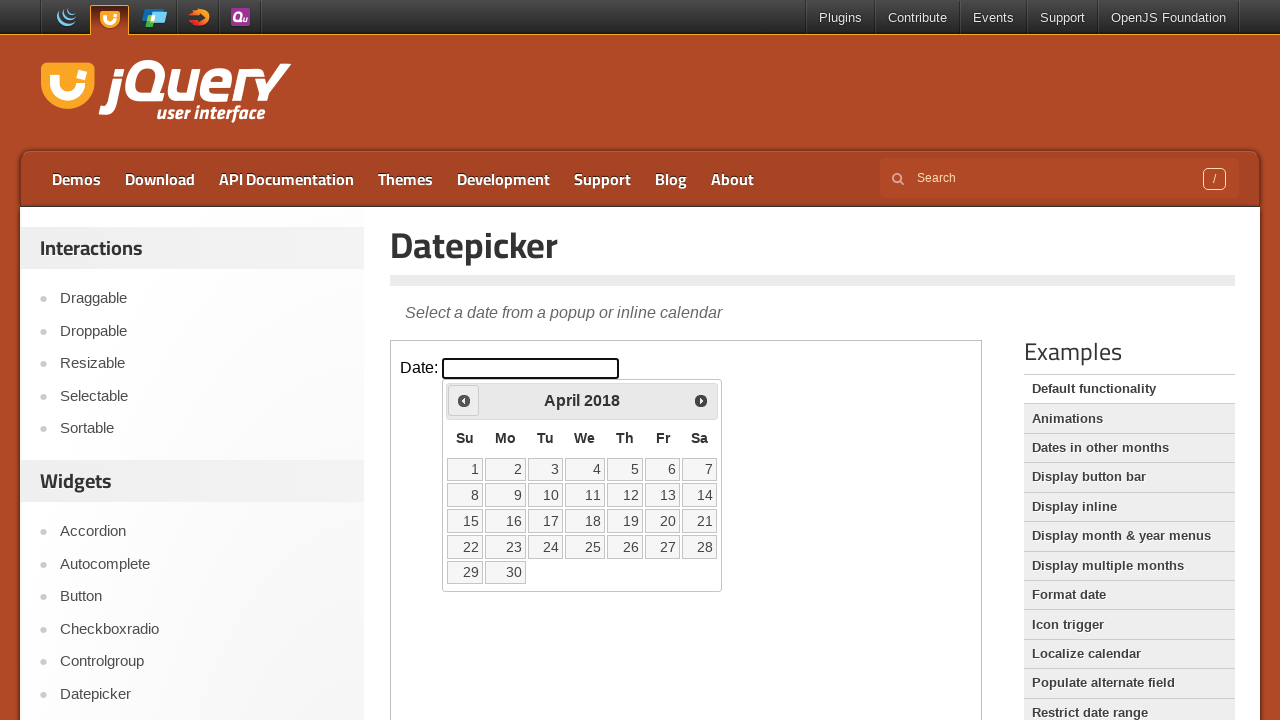

Waited for calendar to update
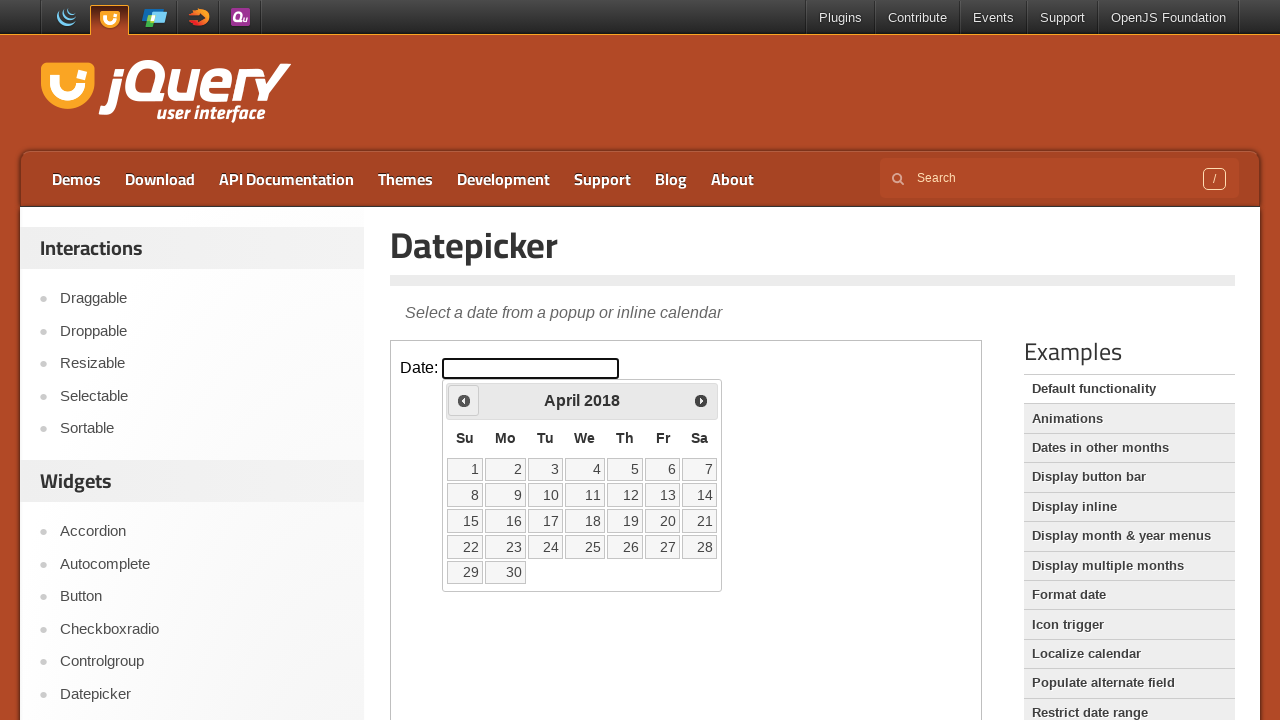

Retrieved current month and year: April 2018
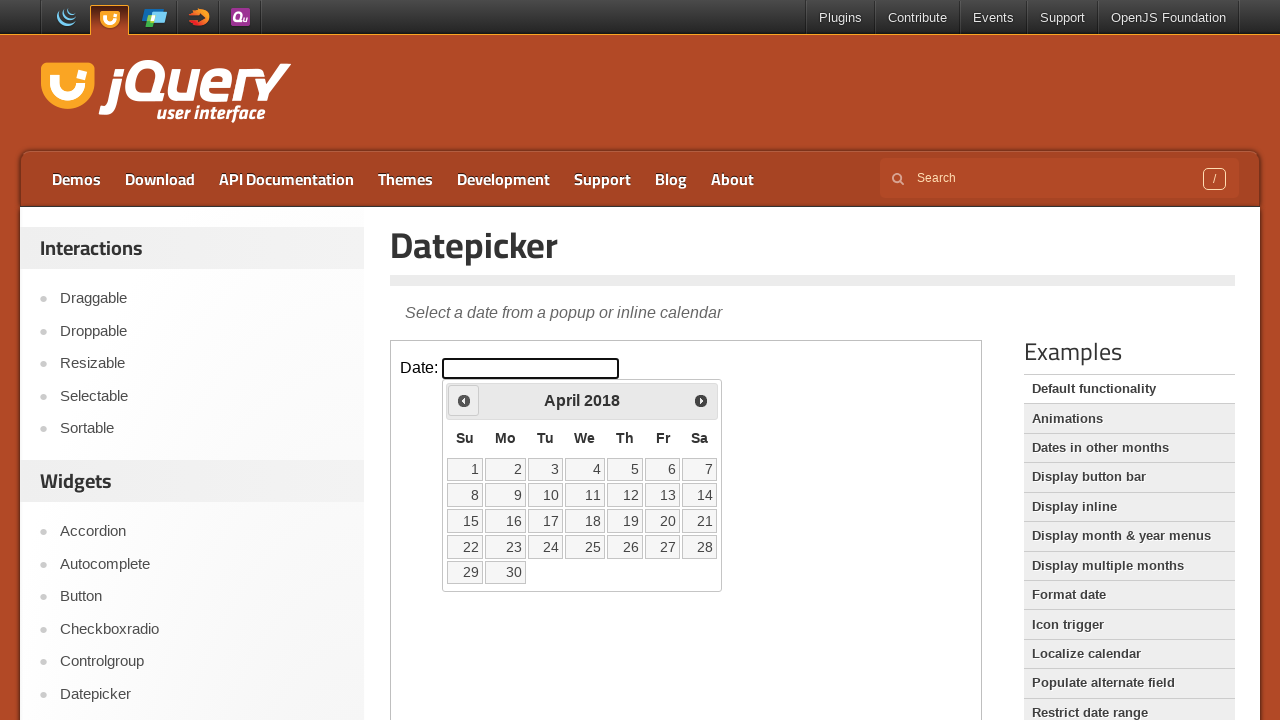

Clicked previous month button to navigate back from April 2018 at (464, 400) on iframe.demo-frame >> internal:control=enter-frame >> span.ui-icon-circle-triangl
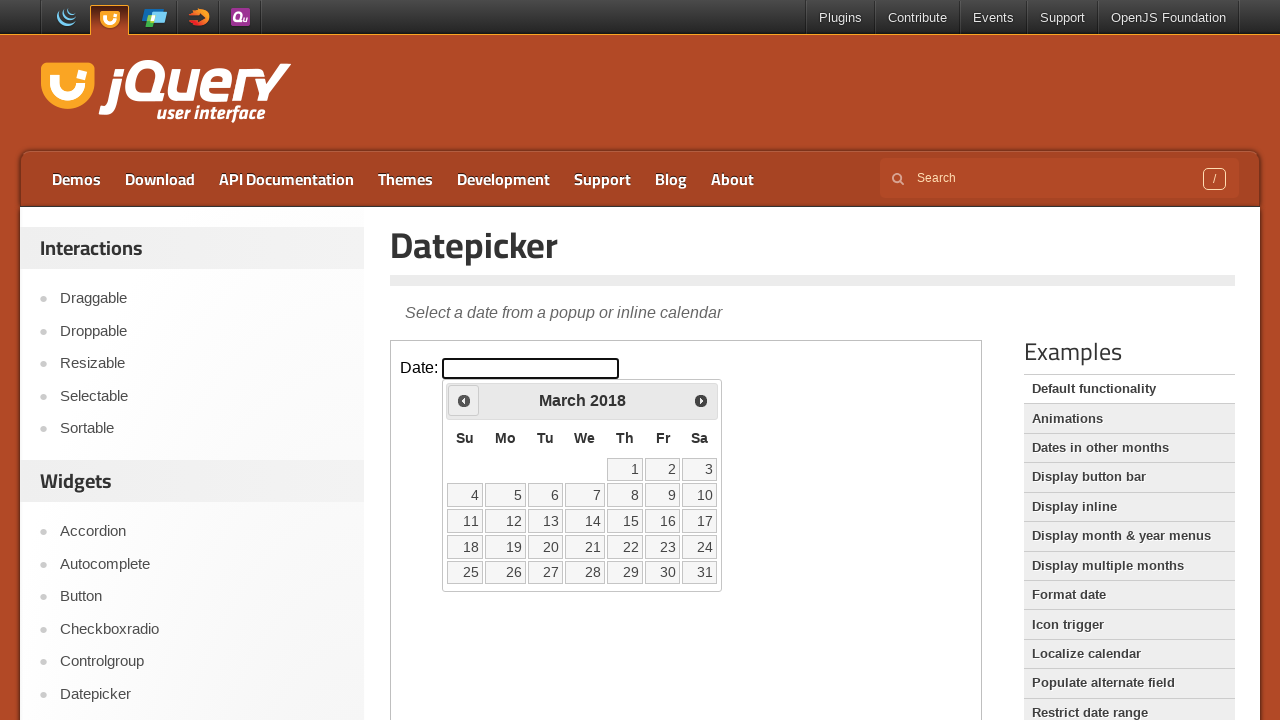

Waited for calendar to update
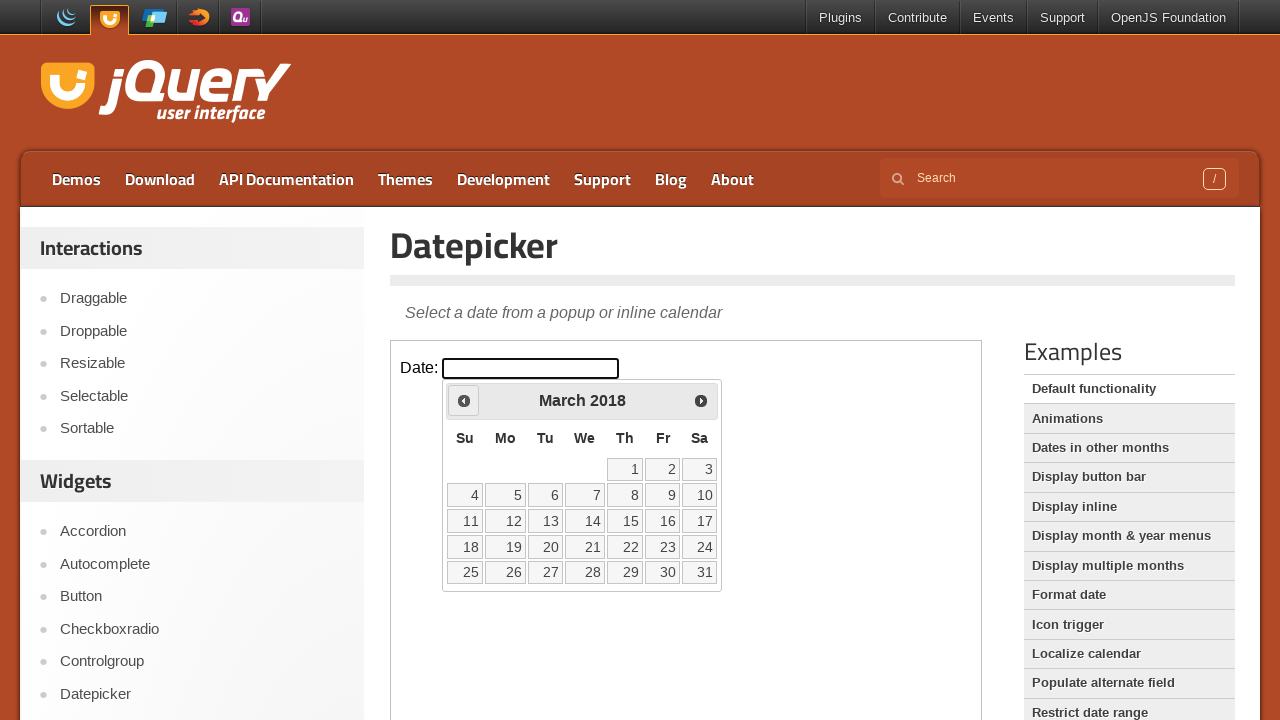

Retrieved current month and year: March 2018
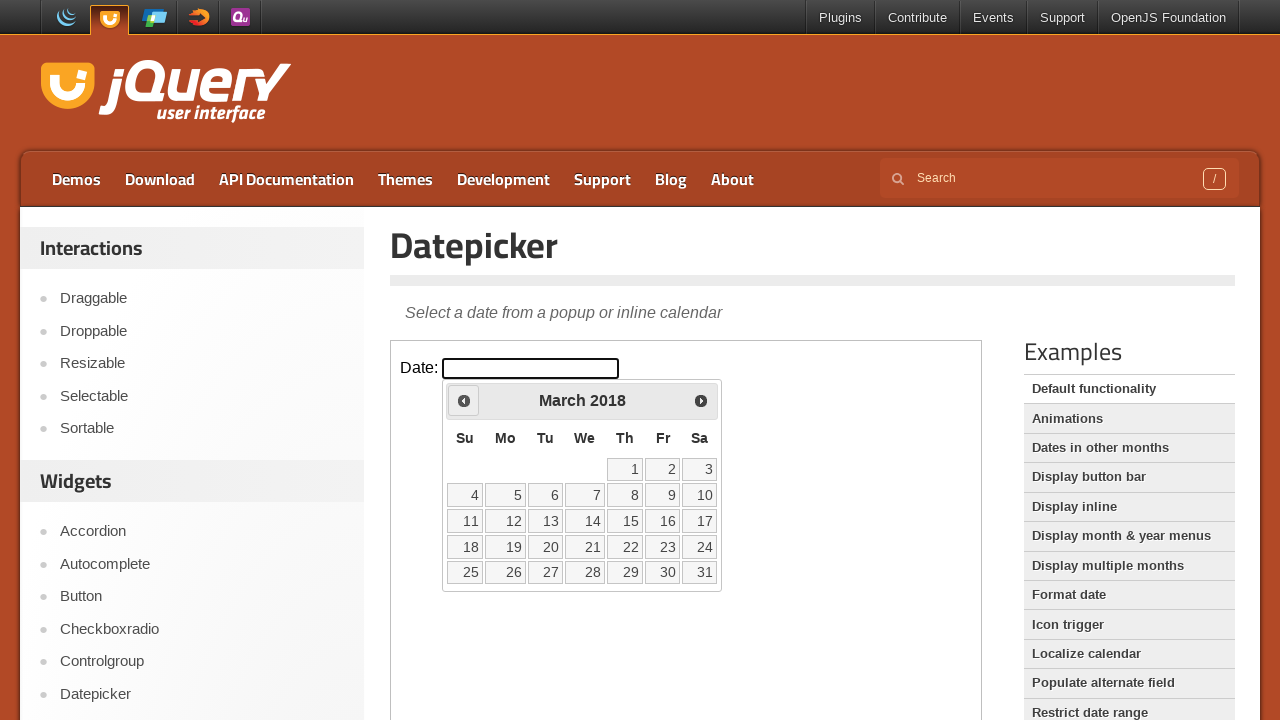

Clicked previous month button to navigate back from March 2018 at (464, 400) on iframe.demo-frame >> internal:control=enter-frame >> span.ui-icon-circle-triangl
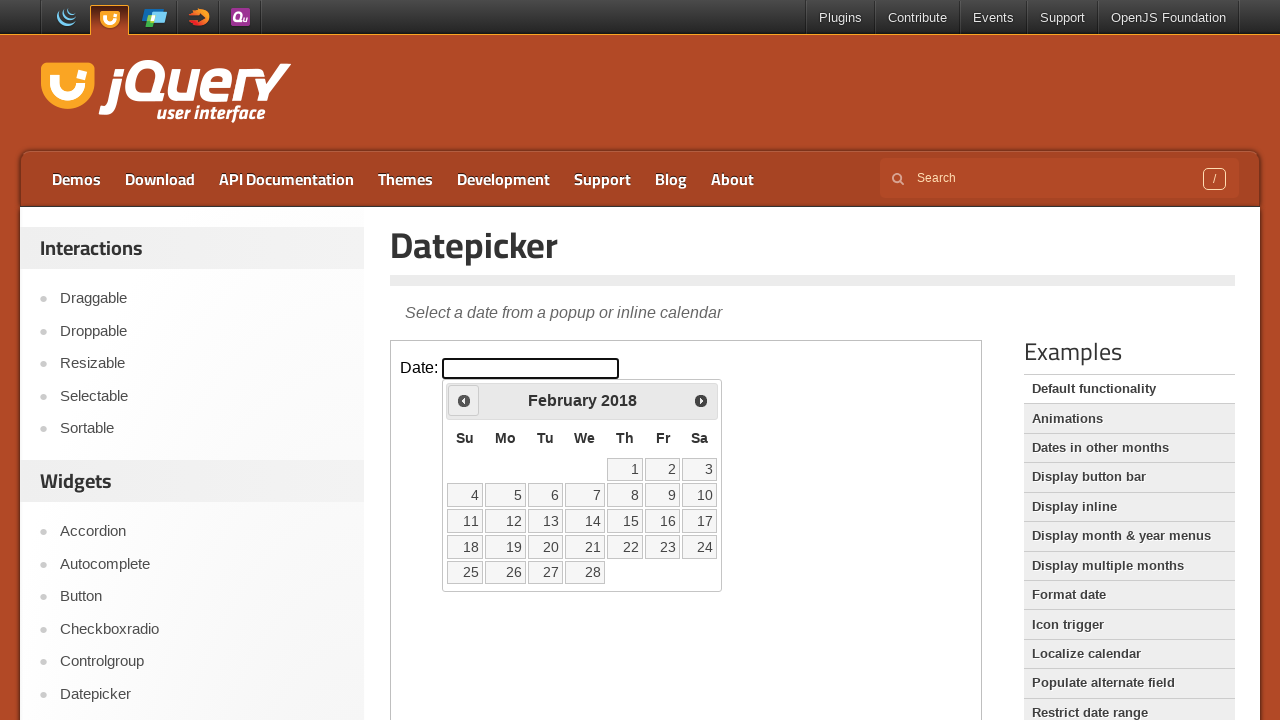

Waited for calendar to update
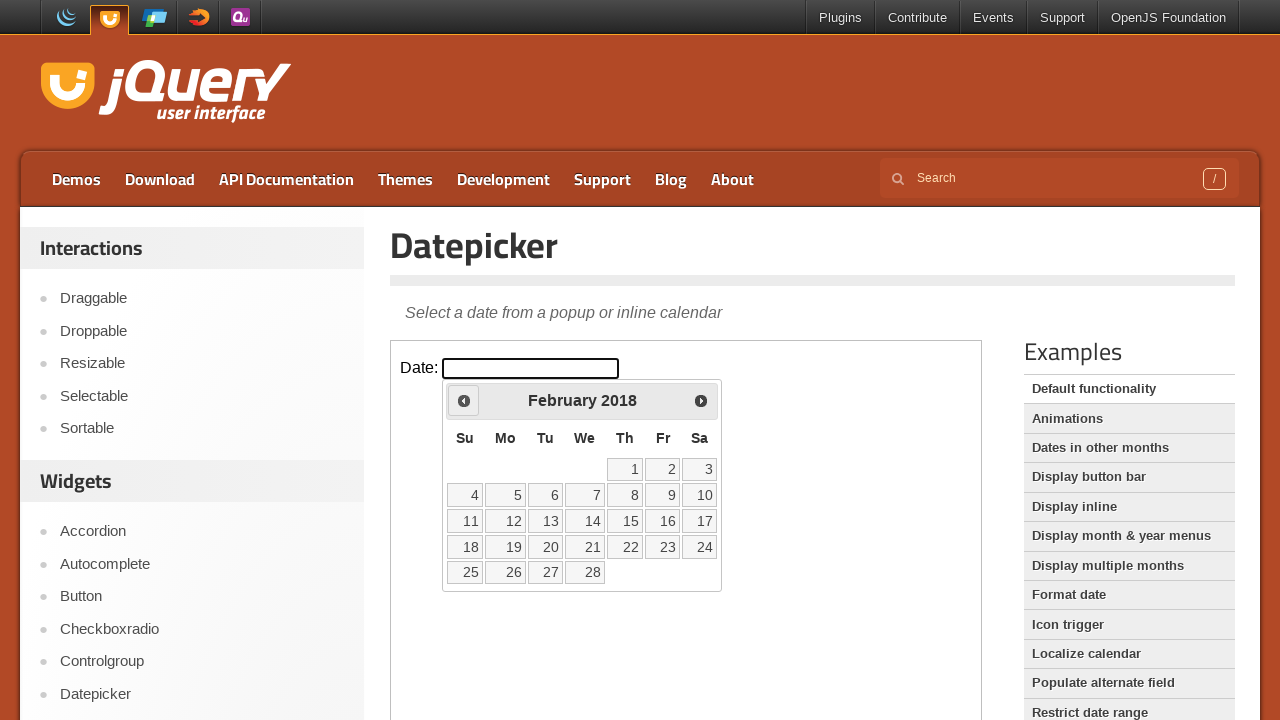

Retrieved current month and year: February 2018
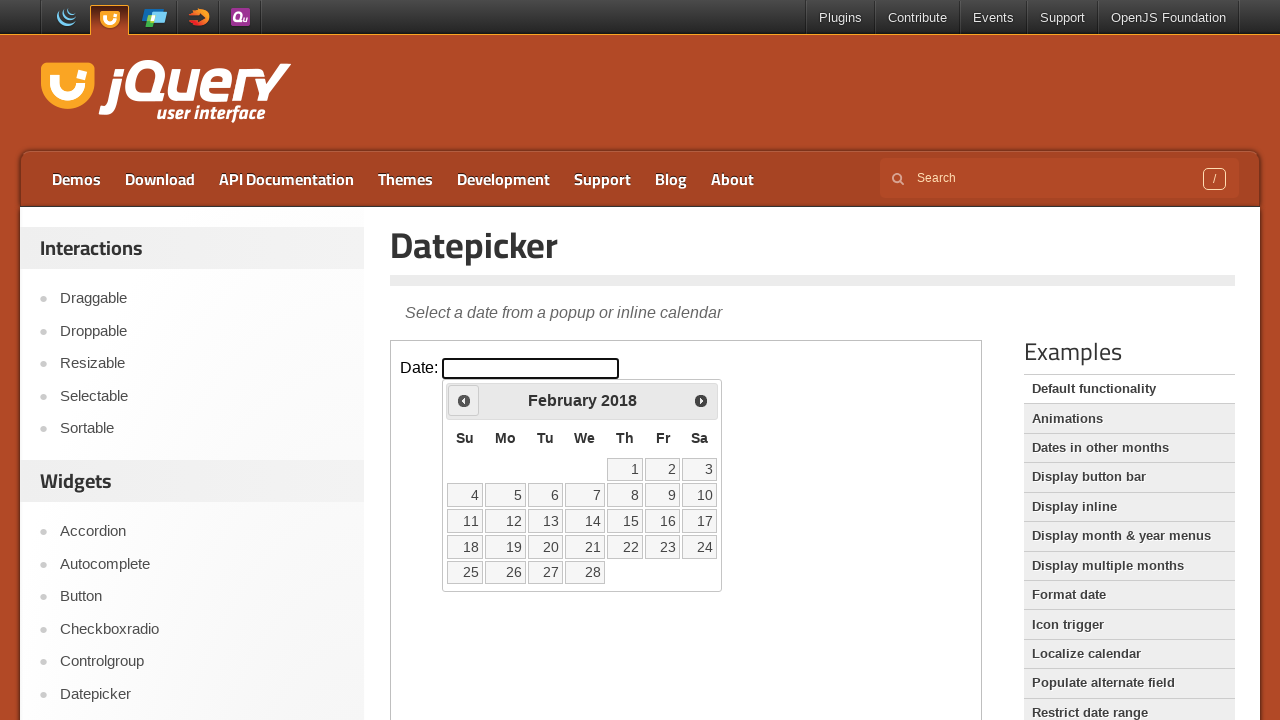

Clicked previous month button to navigate back from February 2018 at (464, 400) on iframe.demo-frame >> internal:control=enter-frame >> span.ui-icon-circle-triangl
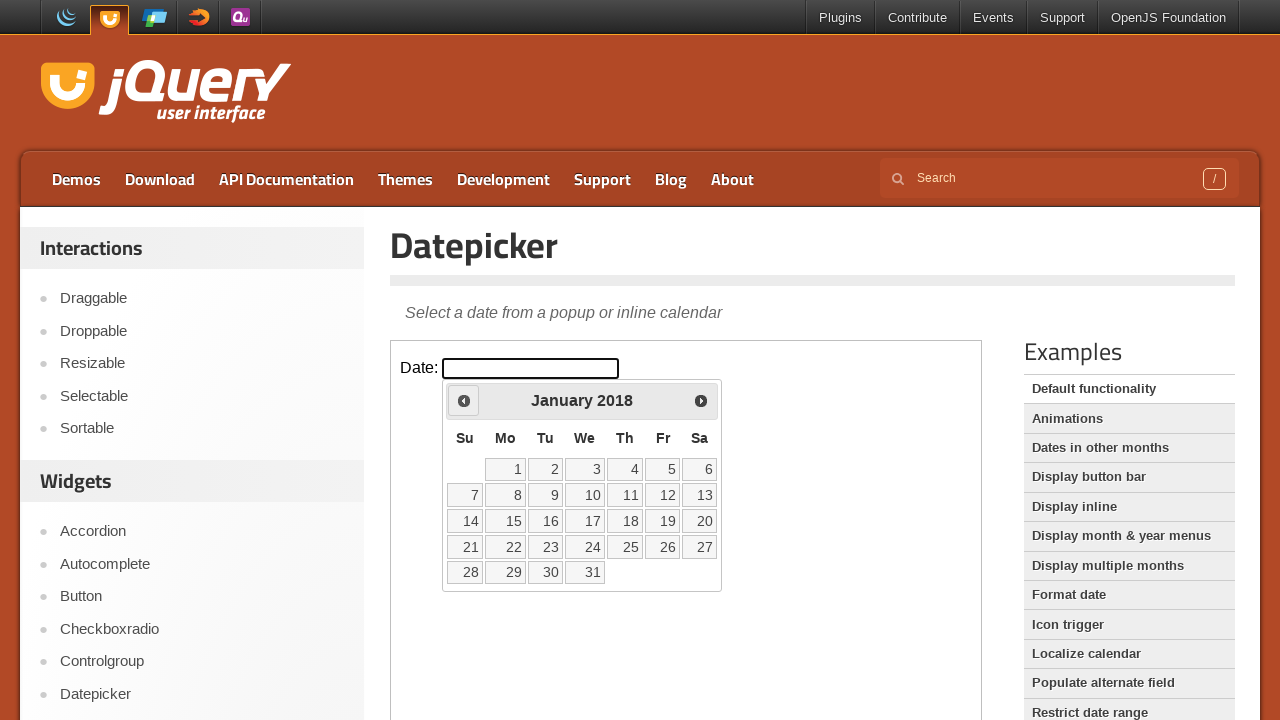

Waited for calendar to update
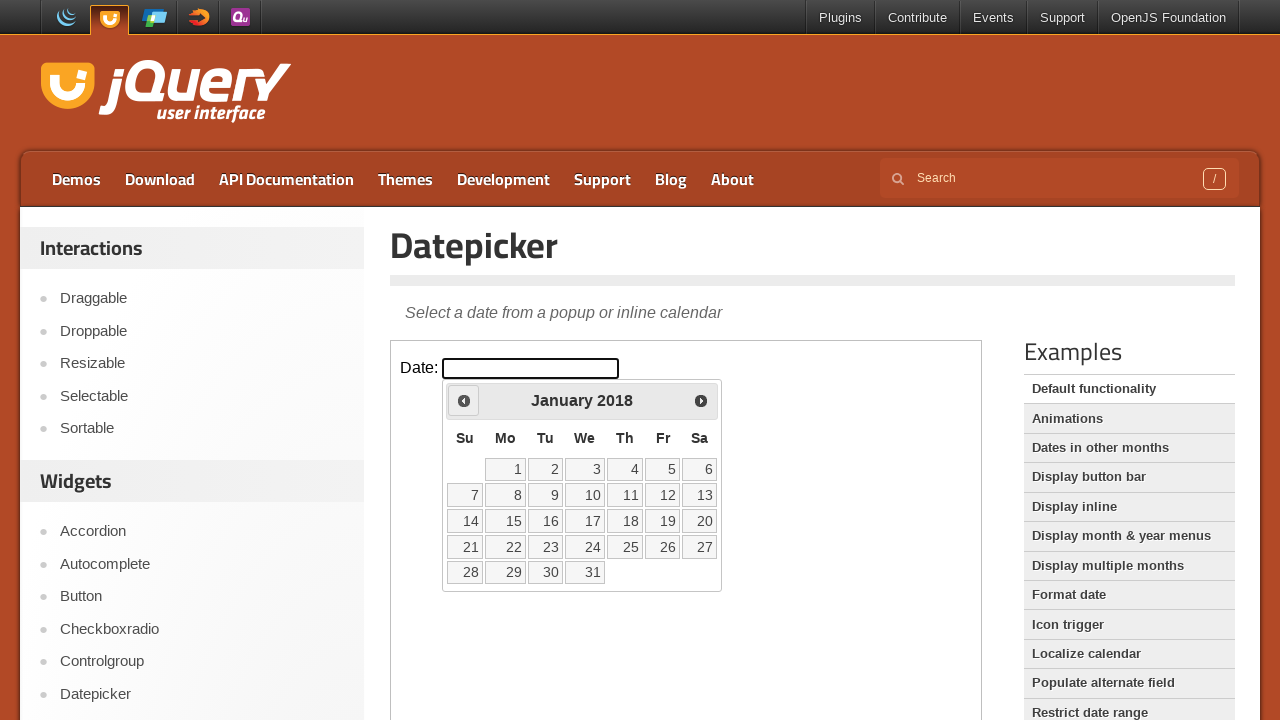

Retrieved current month and year: January 2018
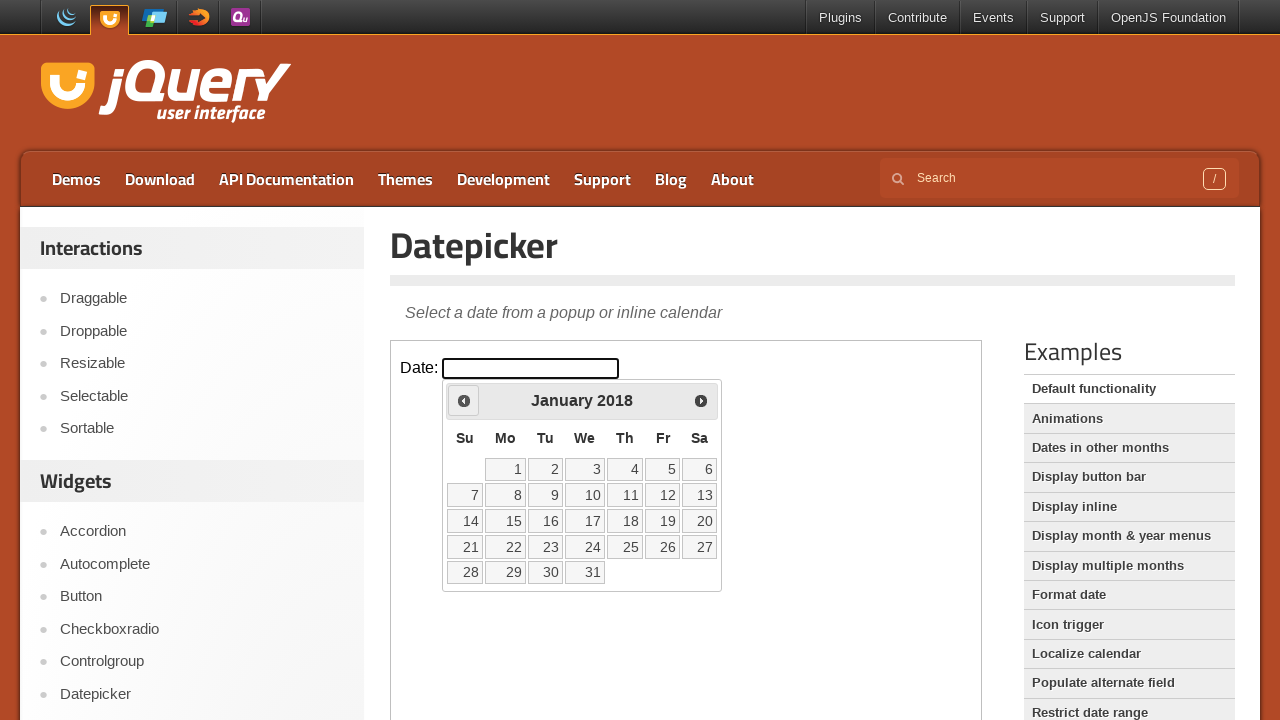

Clicked previous month button to navigate back from January 2018 at (464, 400) on iframe.demo-frame >> internal:control=enter-frame >> span.ui-icon-circle-triangl
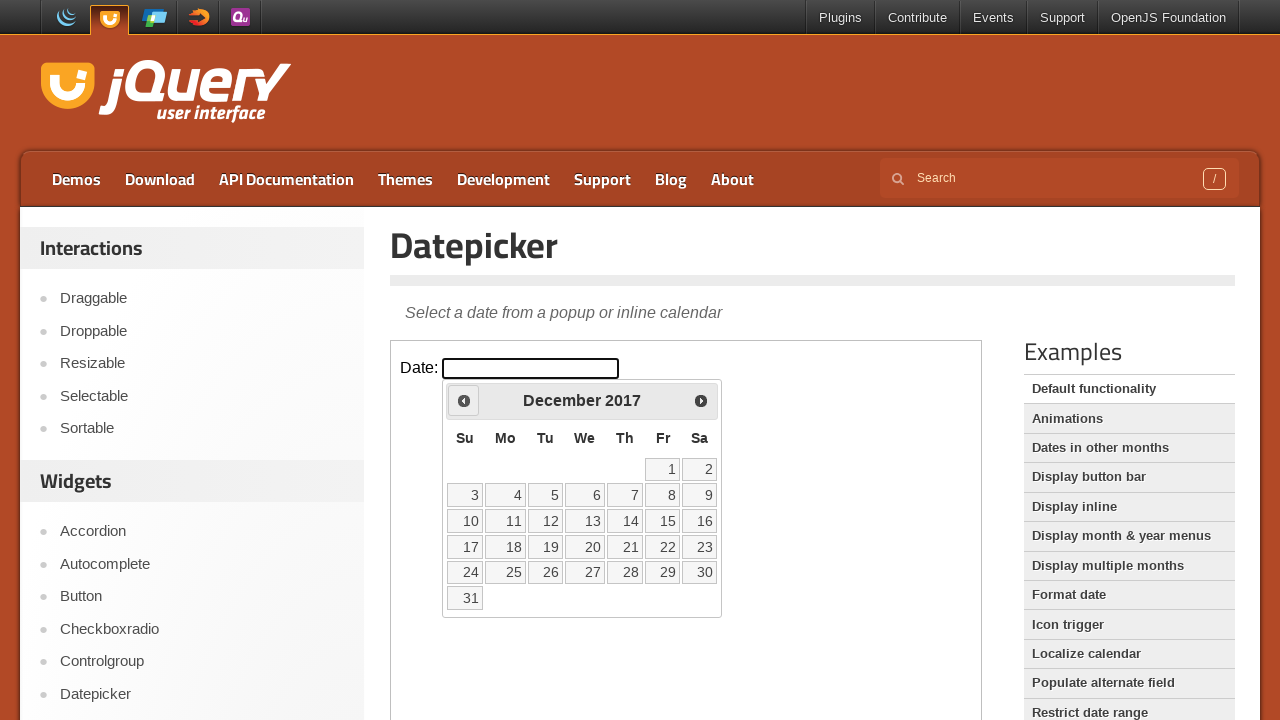

Waited for calendar to update
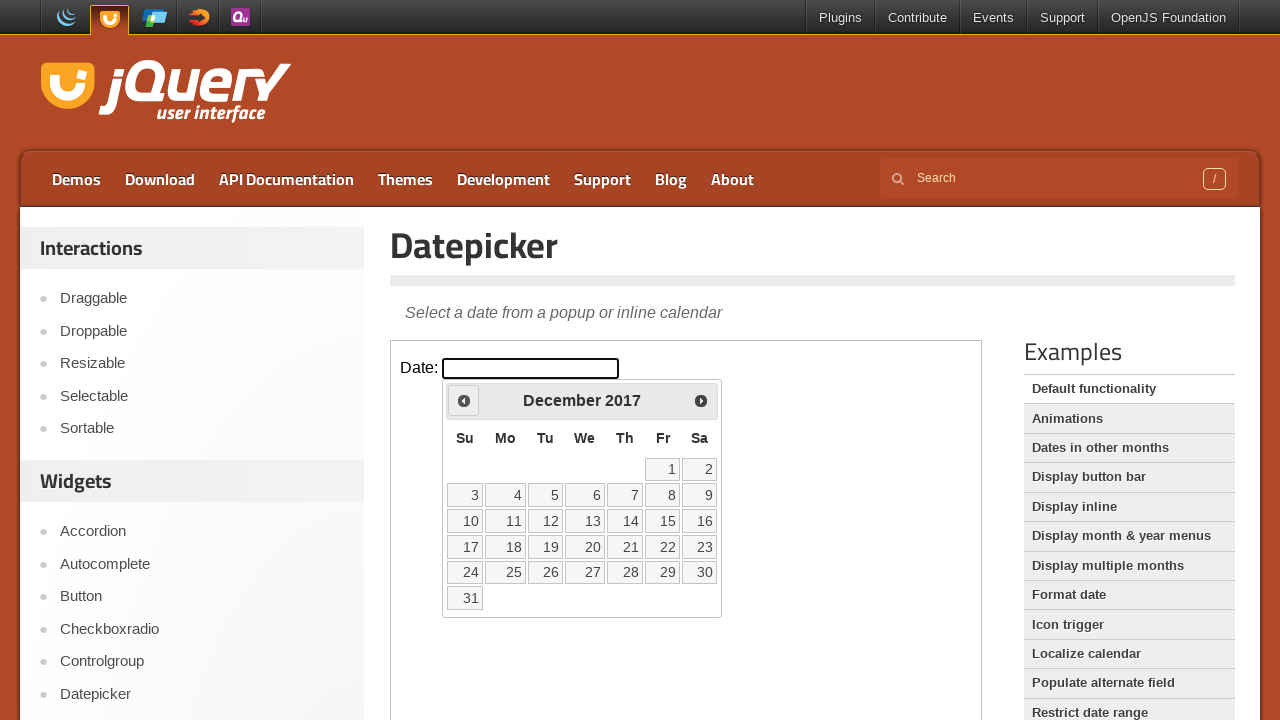

Retrieved current month and year: December 2017
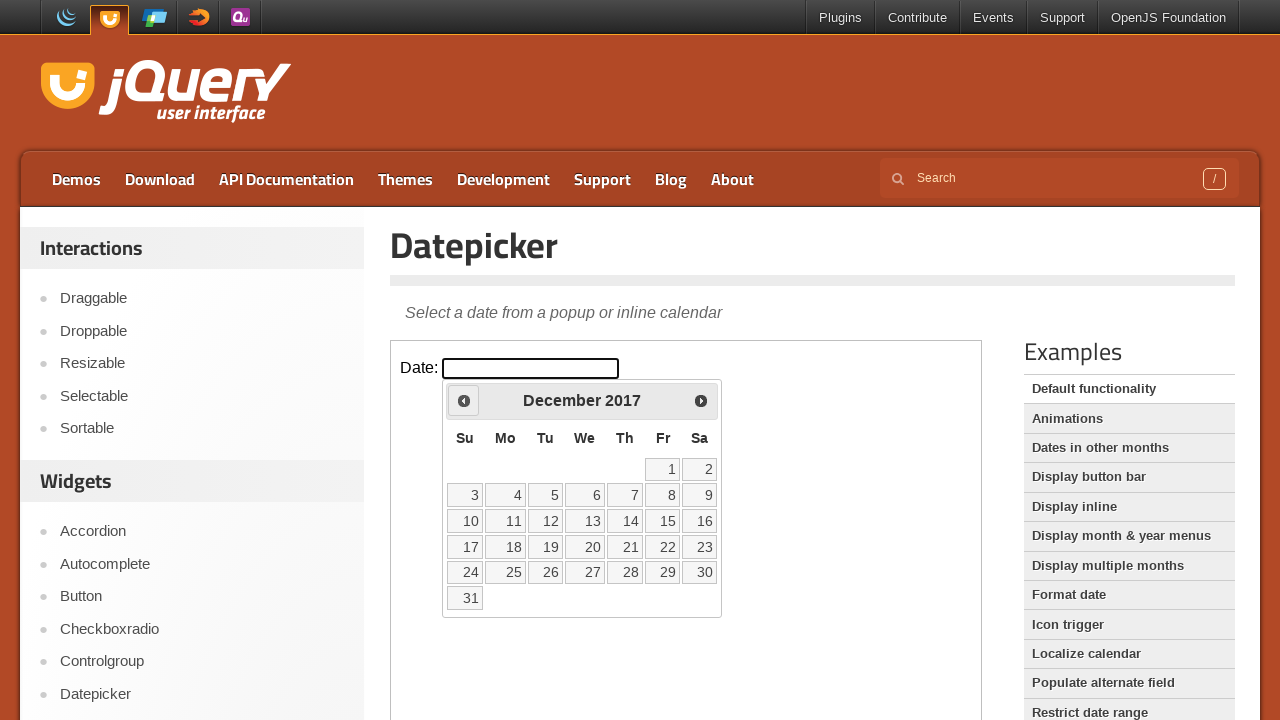

Clicked previous month button to navigate back from December 2017 at (464, 400) on iframe.demo-frame >> internal:control=enter-frame >> span.ui-icon-circle-triangl
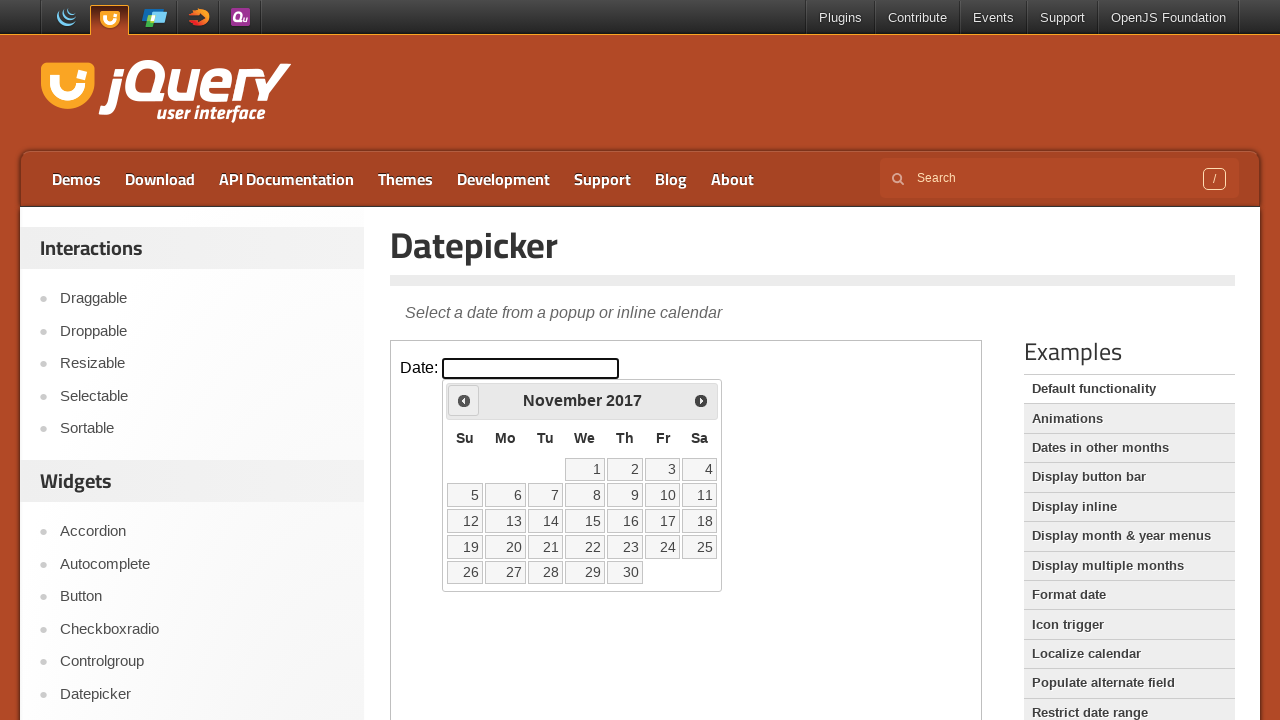

Waited for calendar to update
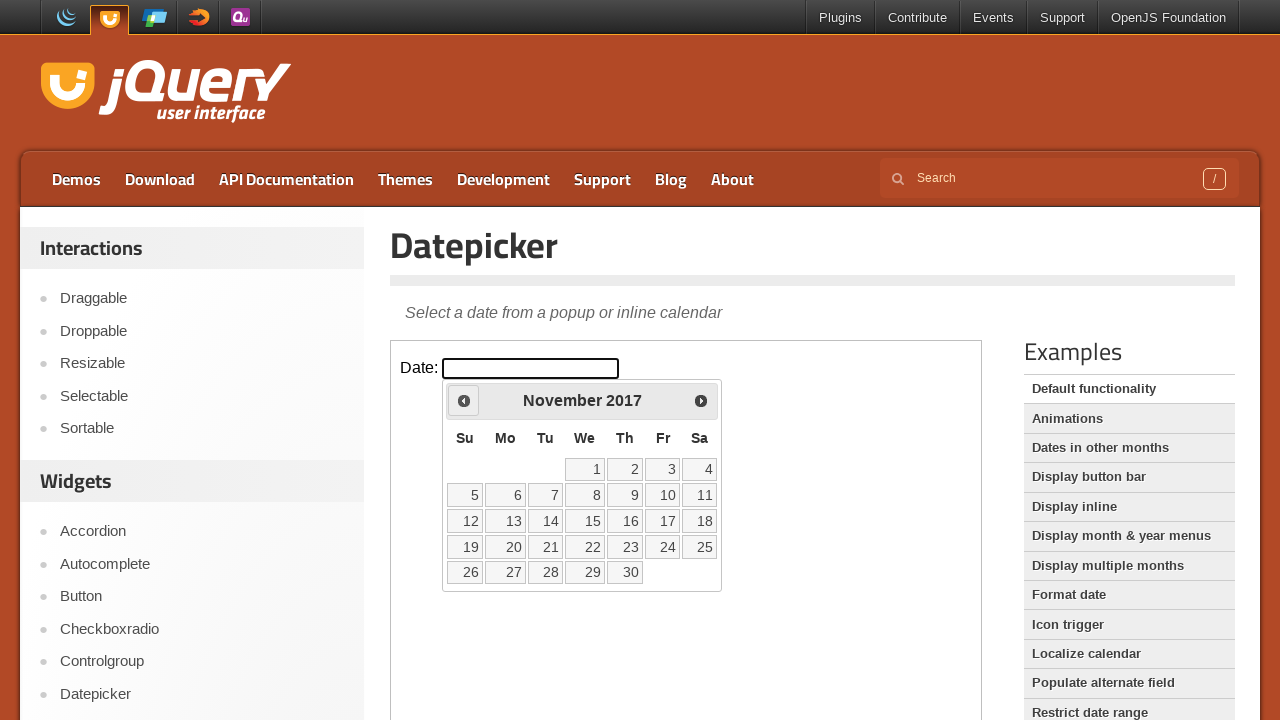

Retrieved current month and year: November 2017
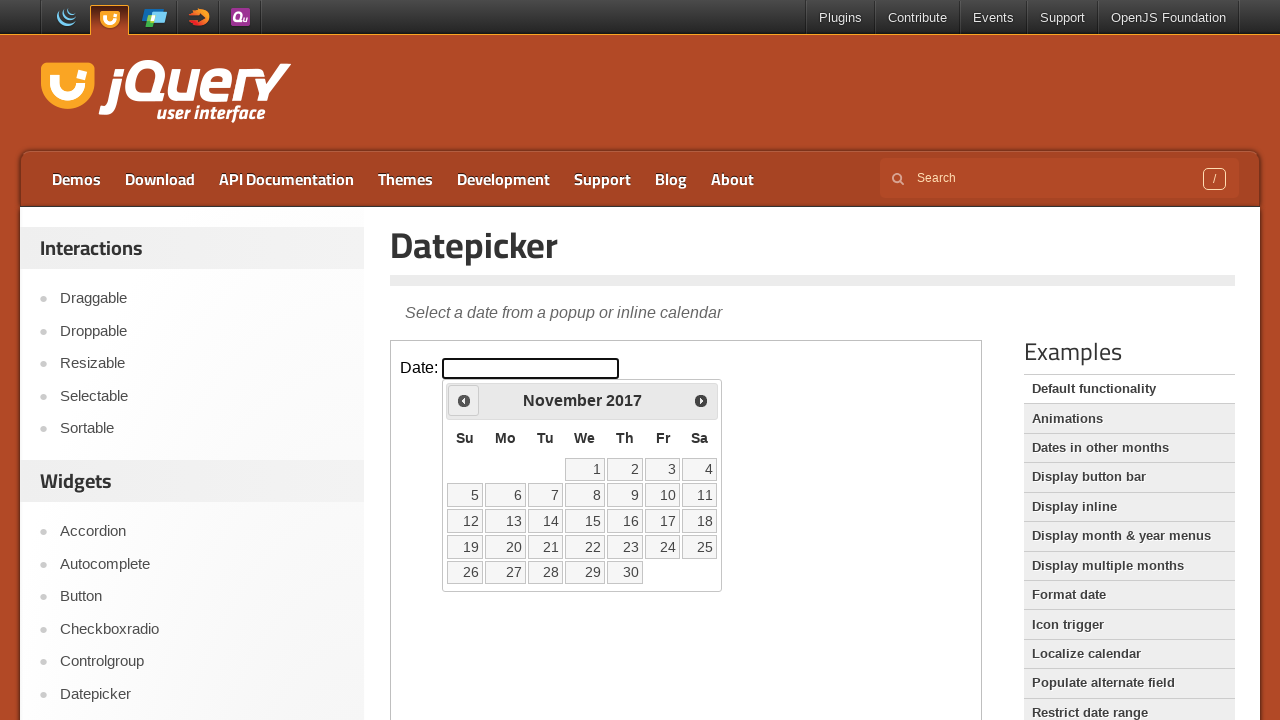

Clicked previous month button to navigate back from November 2017 at (464, 400) on iframe.demo-frame >> internal:control=enter-frame >> span.ui-icon-circle-triangl
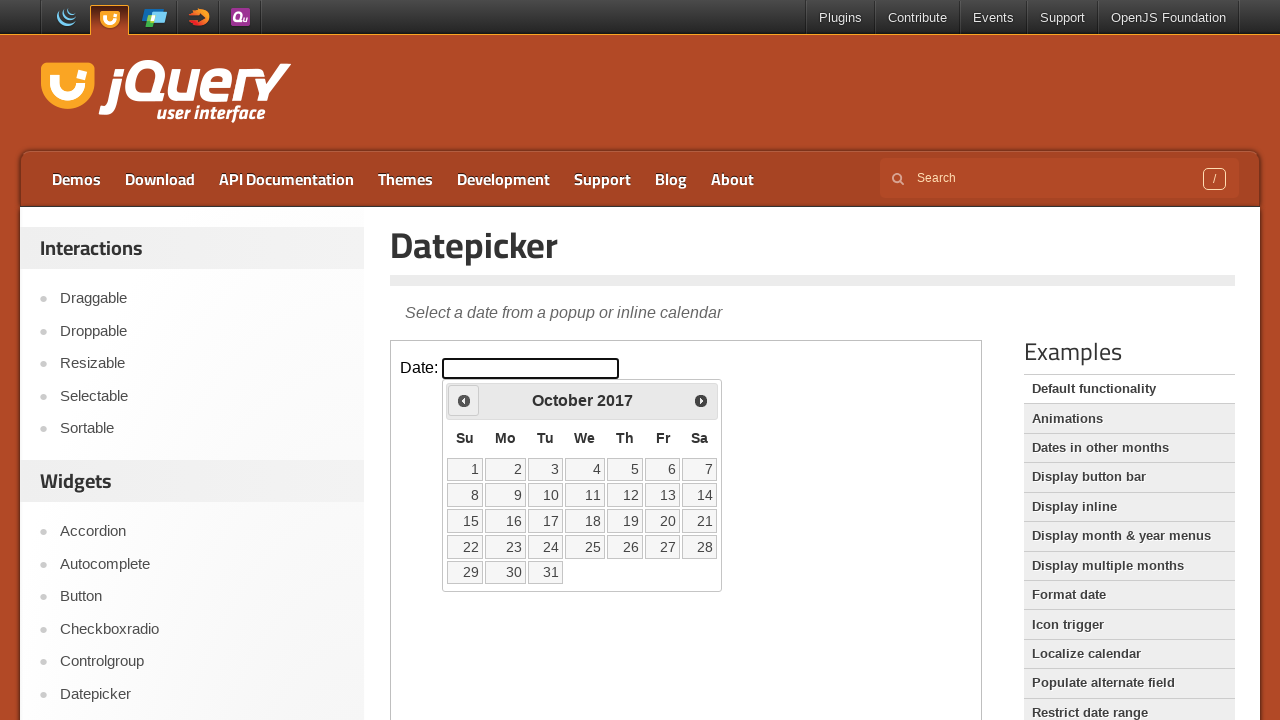

Waited for calendar to update
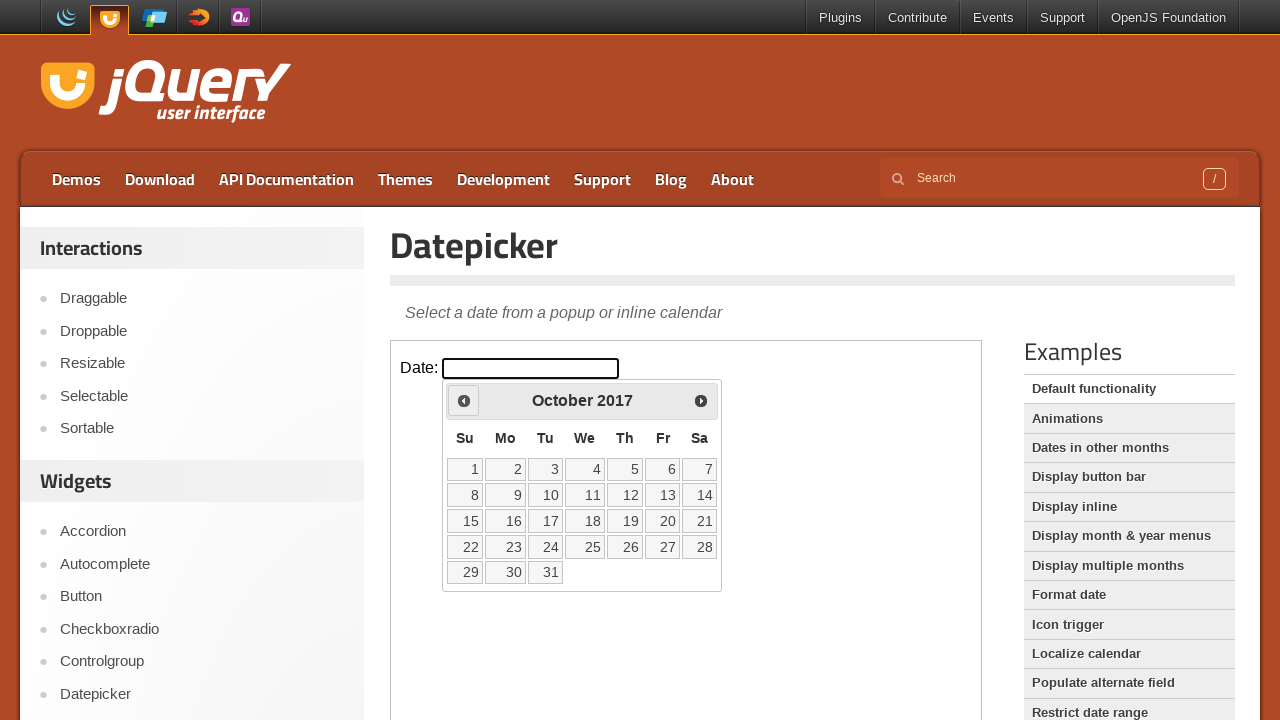

Retrieved current month and year: October 2017
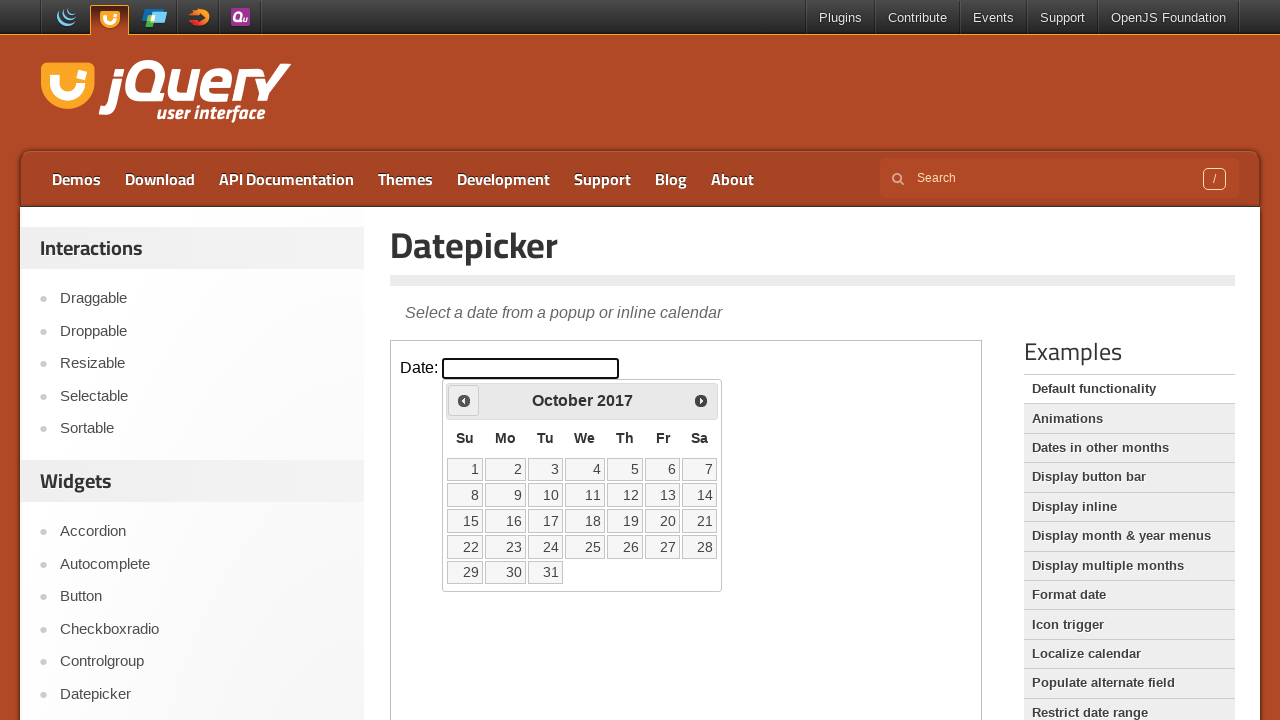

Clicked previous month button to navigate back from October 2017 at (464, 400) on iframe.demo-frame >> internal:control=enter-frame >> span.ui-icon-circle-triangl
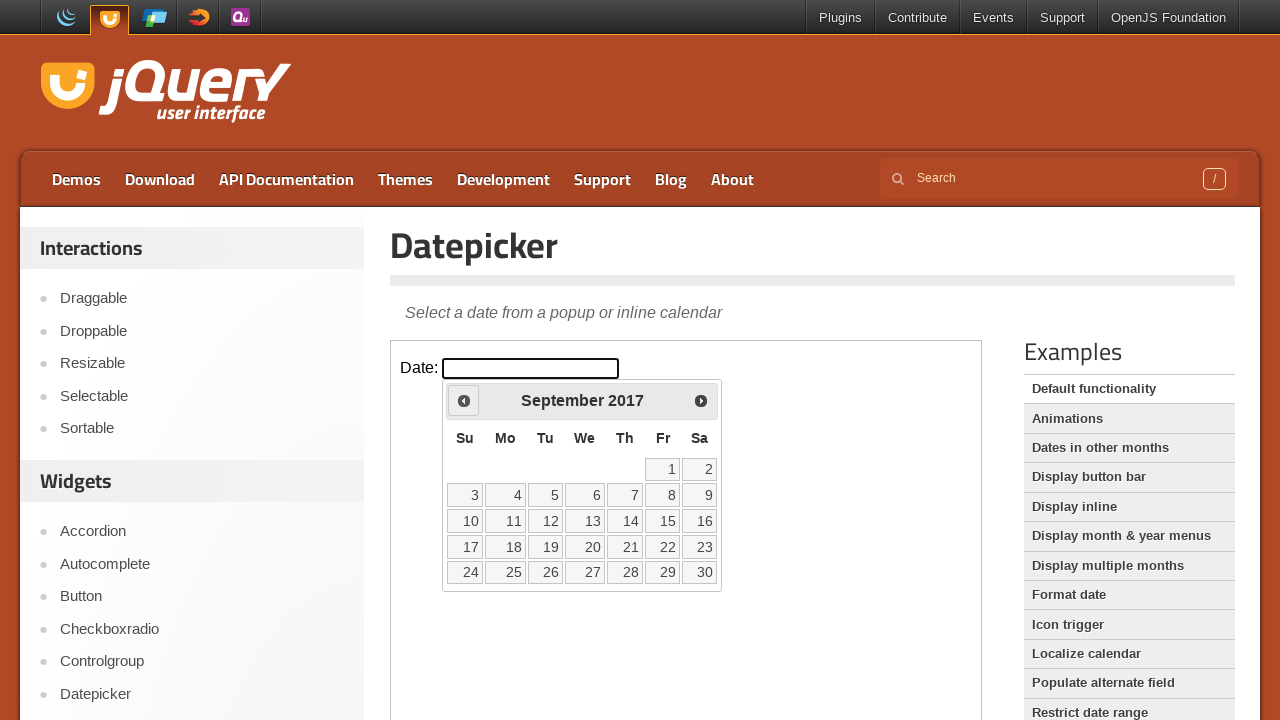

Waited for calendar to update
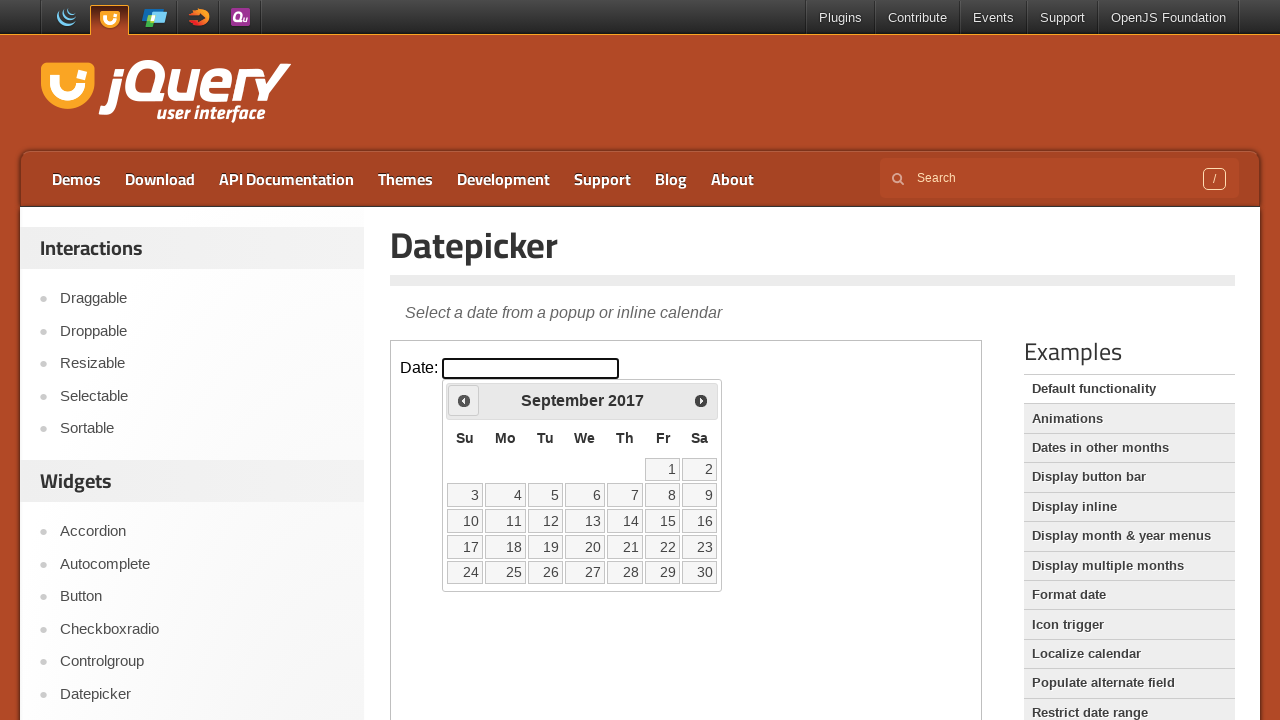

Retrieved current month and year: September 2017
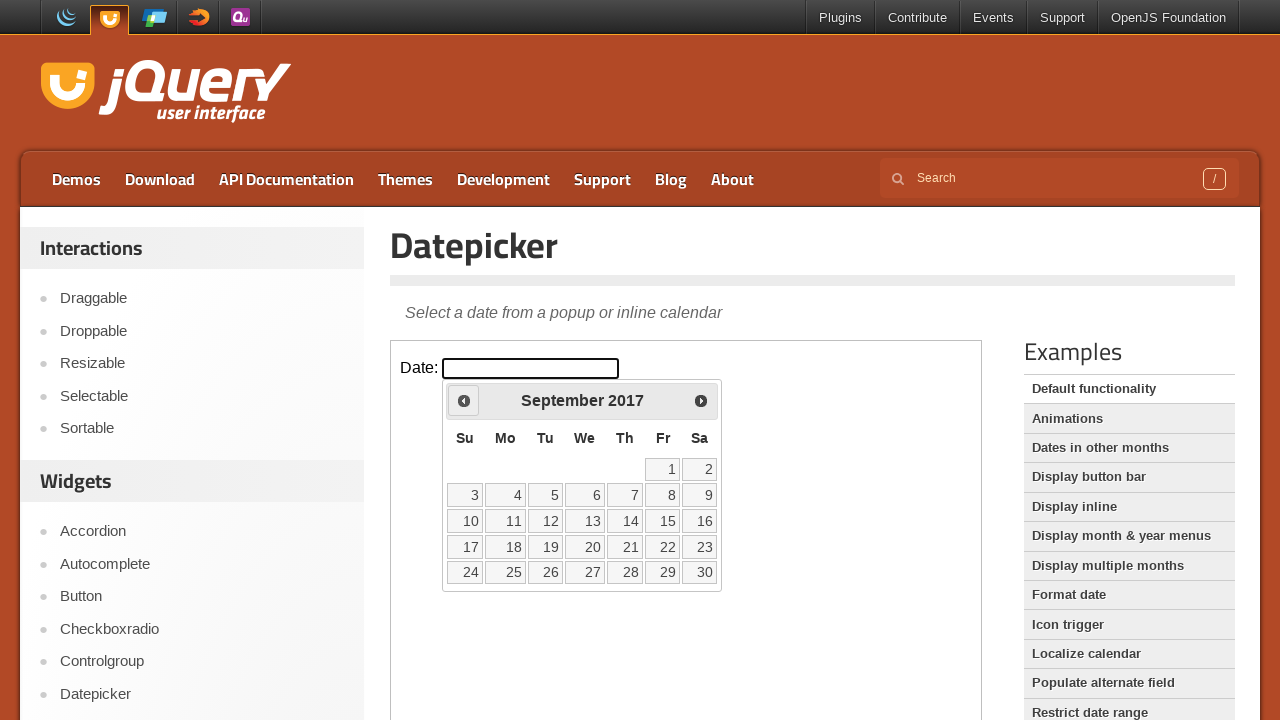

Clicked previous month button to navigate back from September 2017 at (464, 400) on iframe.demo-frame >> internal:control=enter-frame >> span.ui-icon-circle-triangl
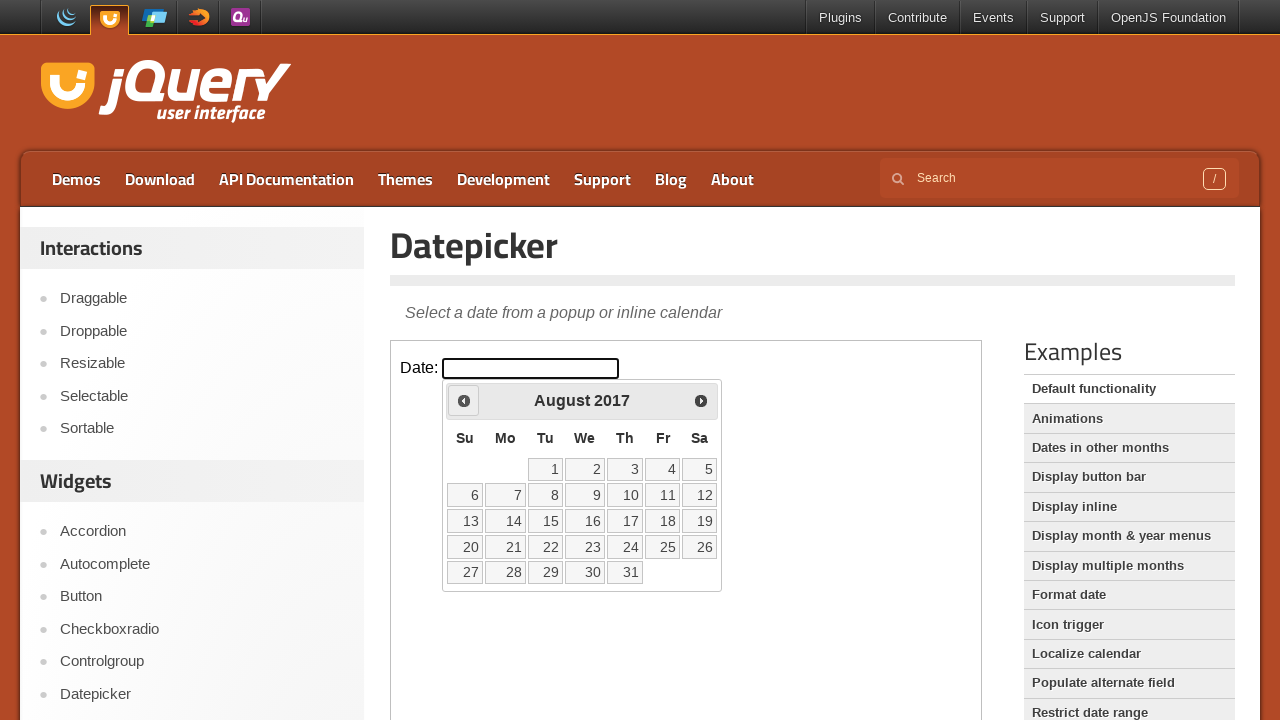

Waited for calendar to update
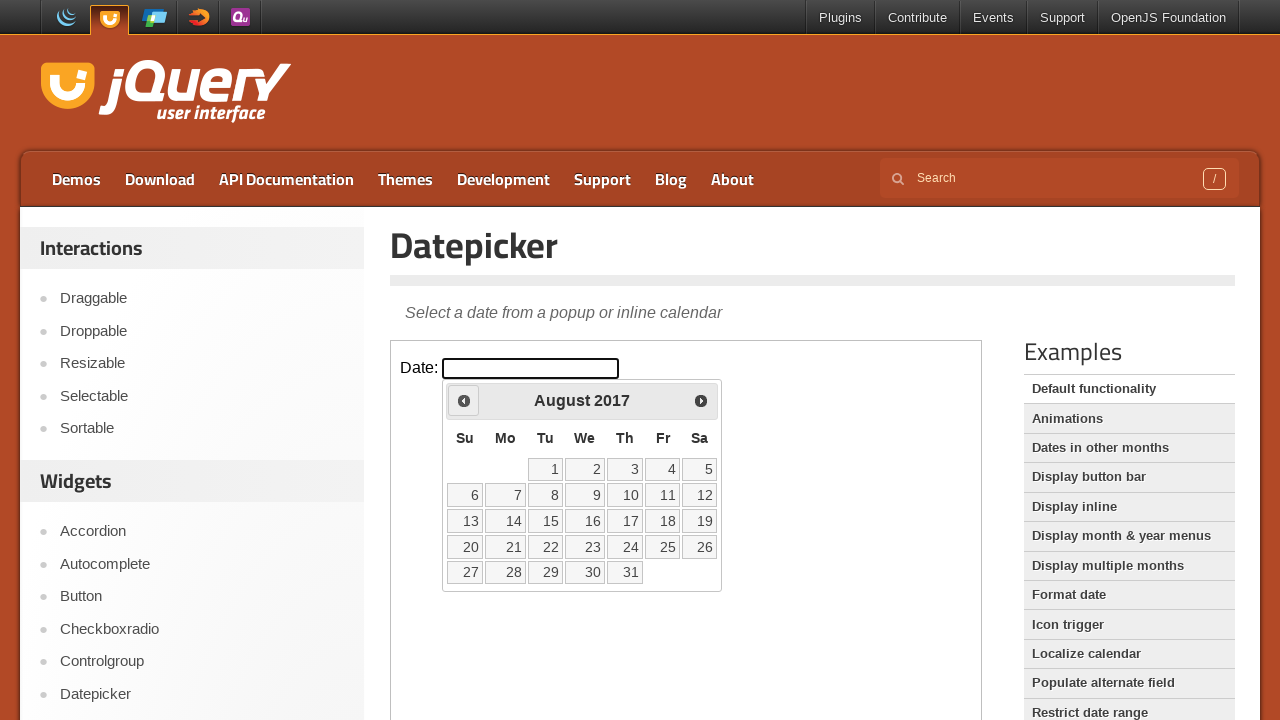

Retrieved current month and year: August 2017
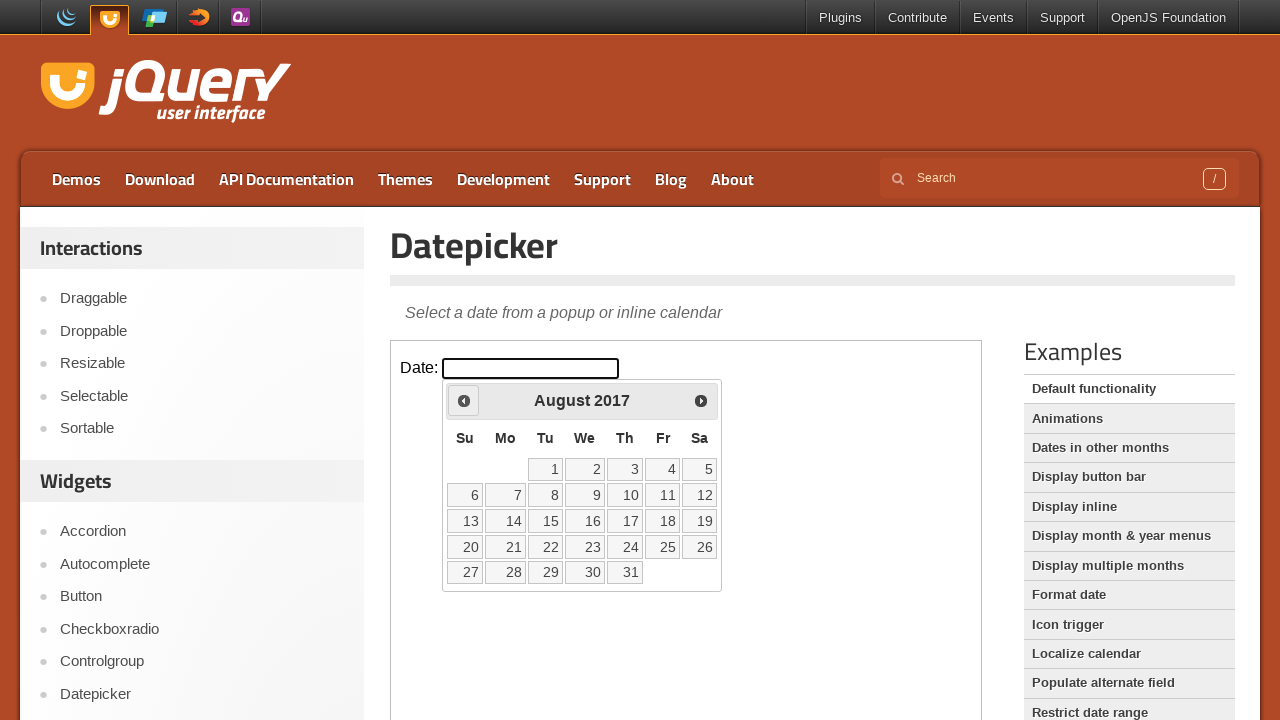

Clicked previous month button to navigate back from August 2017 at (464, 400) on iframe.demo-frame >> internal:control=enter-frame >> span.ui-icon-circle-triangl
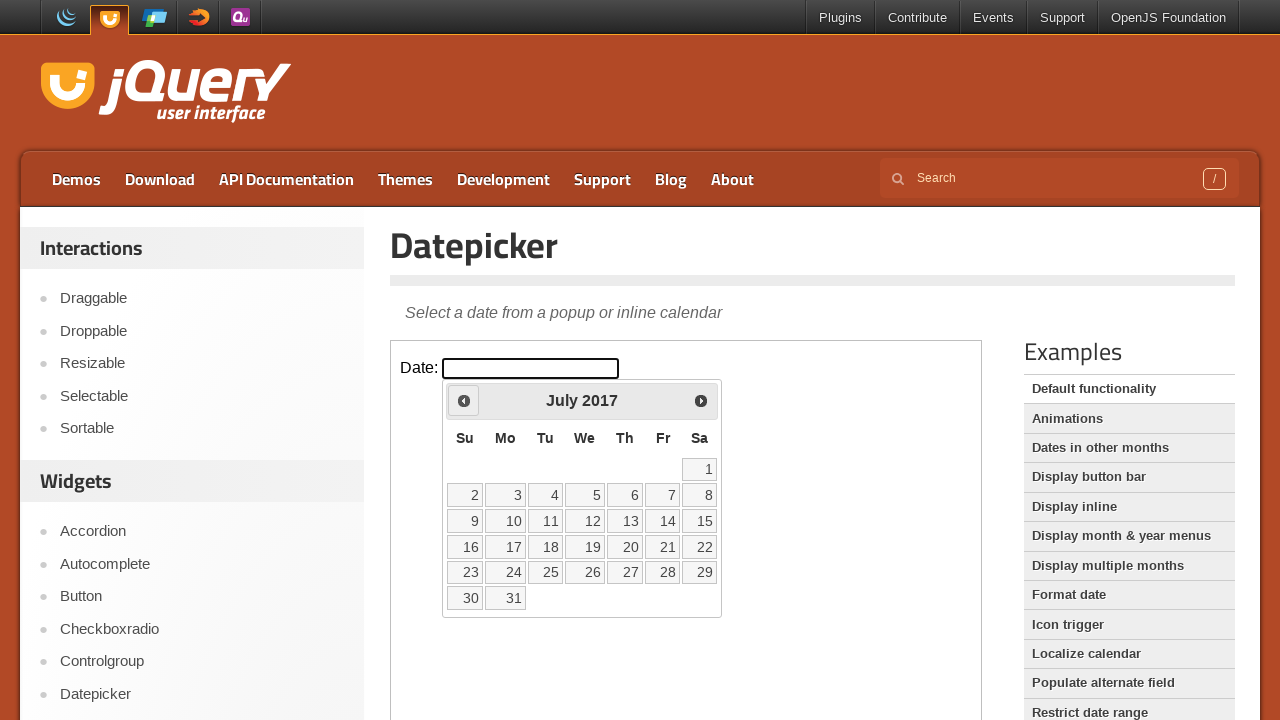

Waited for calendar to update
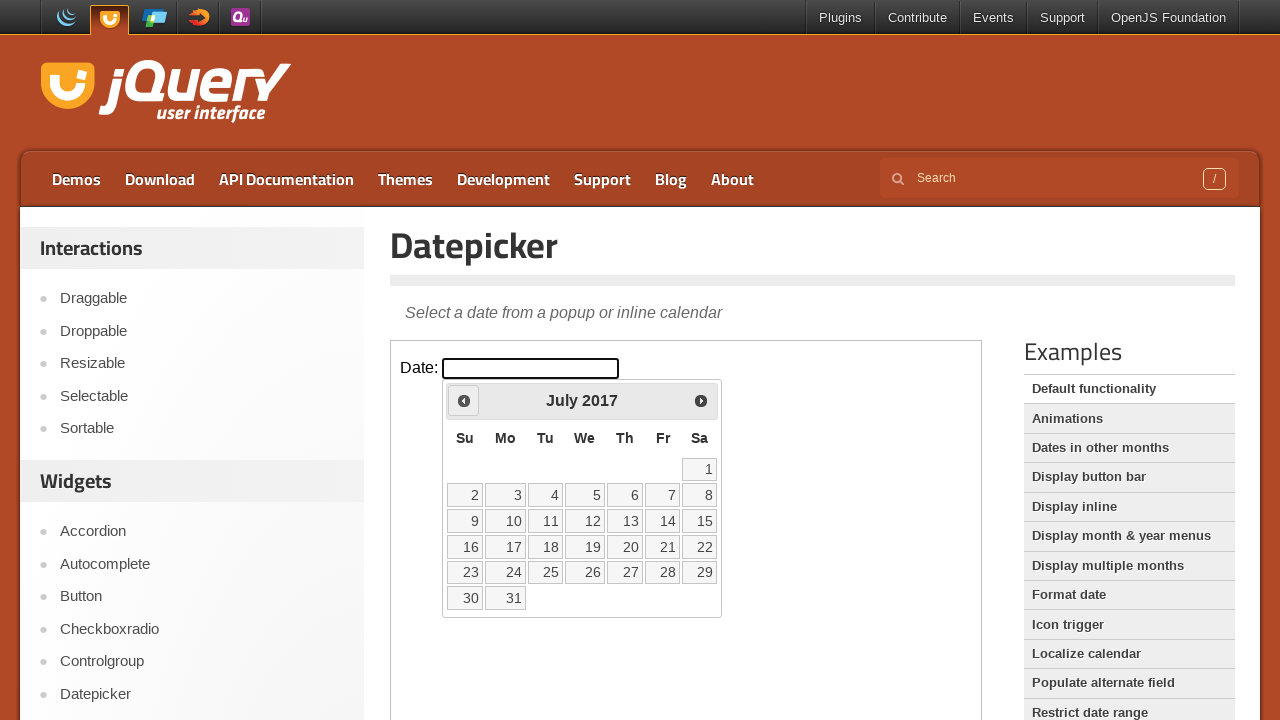

Retrieved current month and year: July 2017
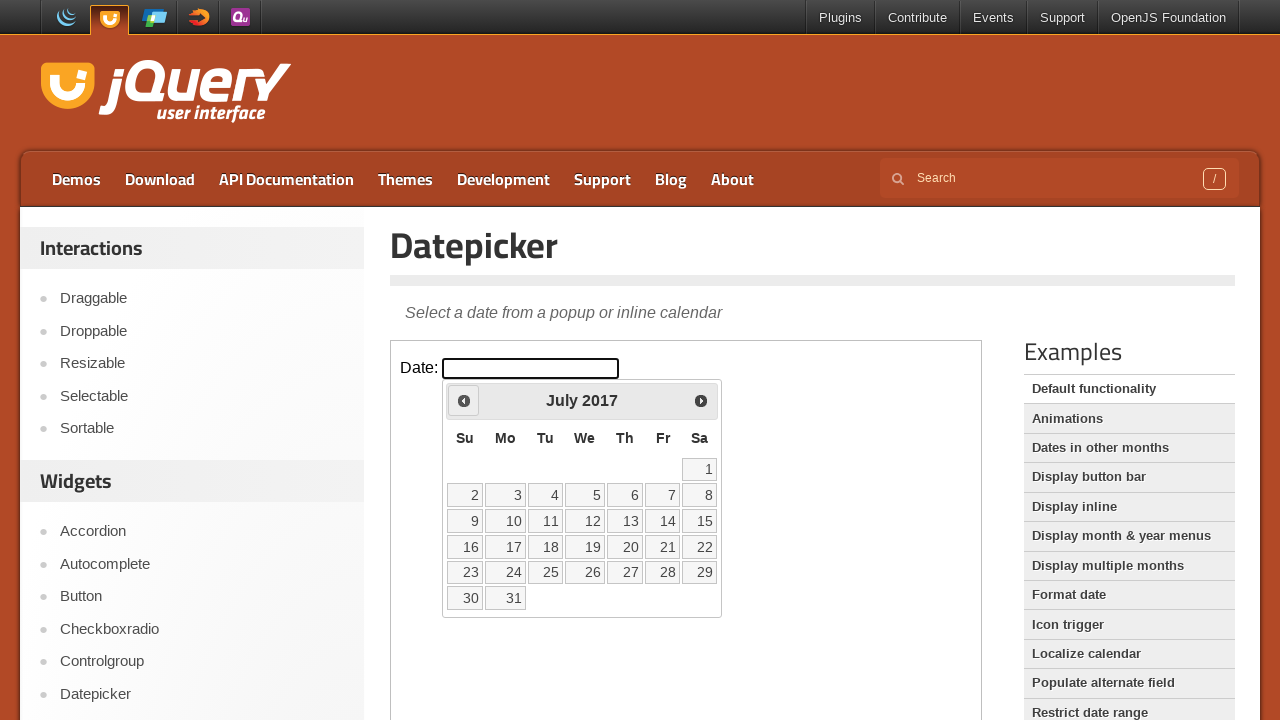

Clicked previous month button to navigate back from July 2017 at (464, 400) on iframe.demo-frame >> internal:control=enter-frame >> span.ui-icon-circle-triangl
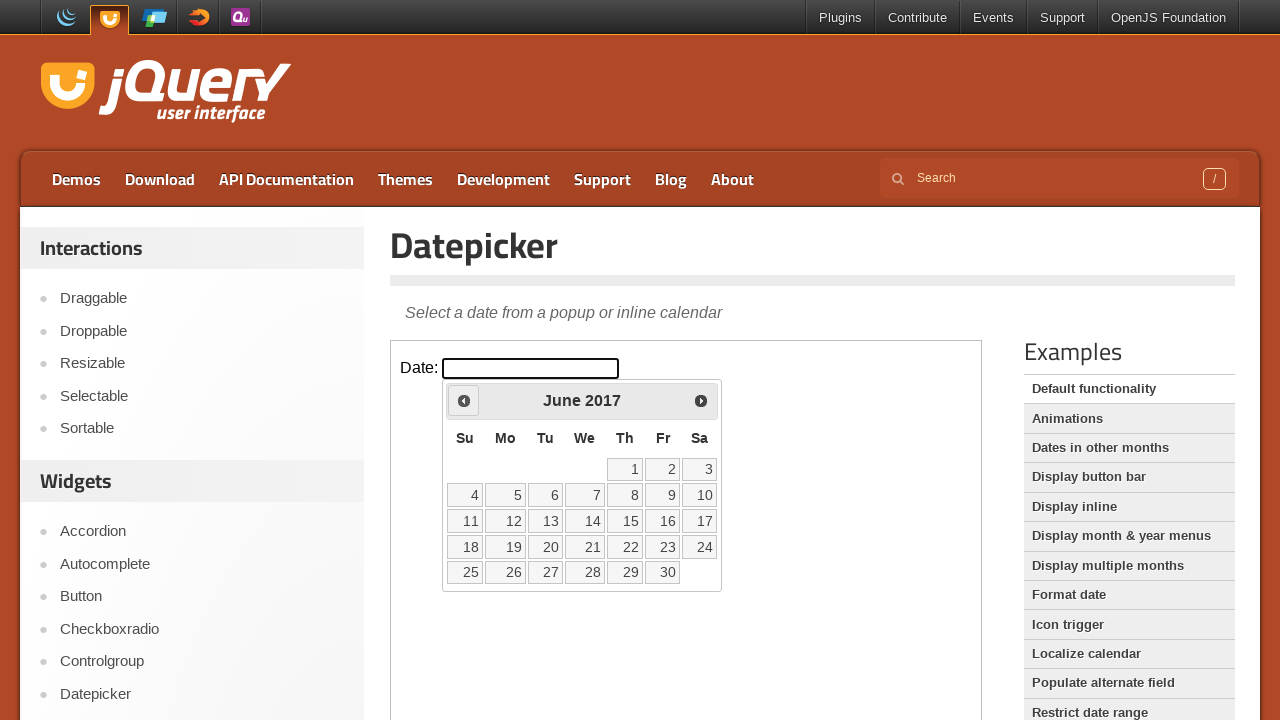

Waited for calendar to update
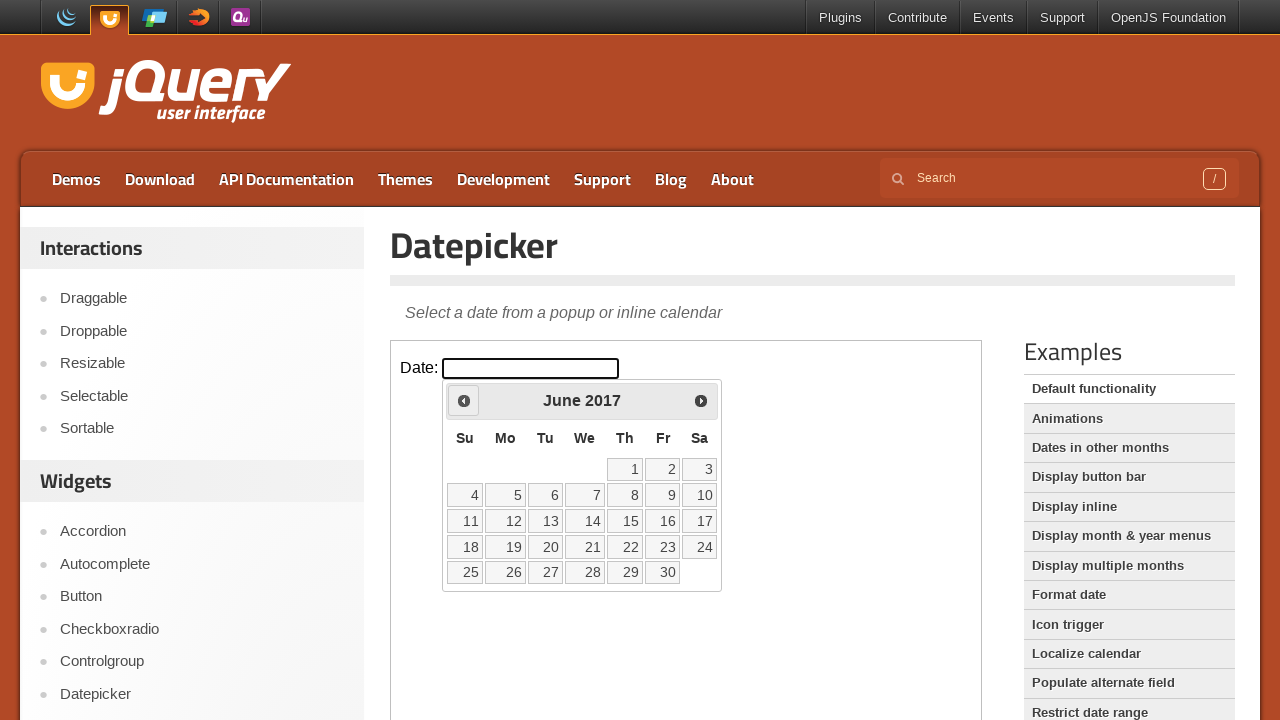

Retrieved current month and year: June 2017
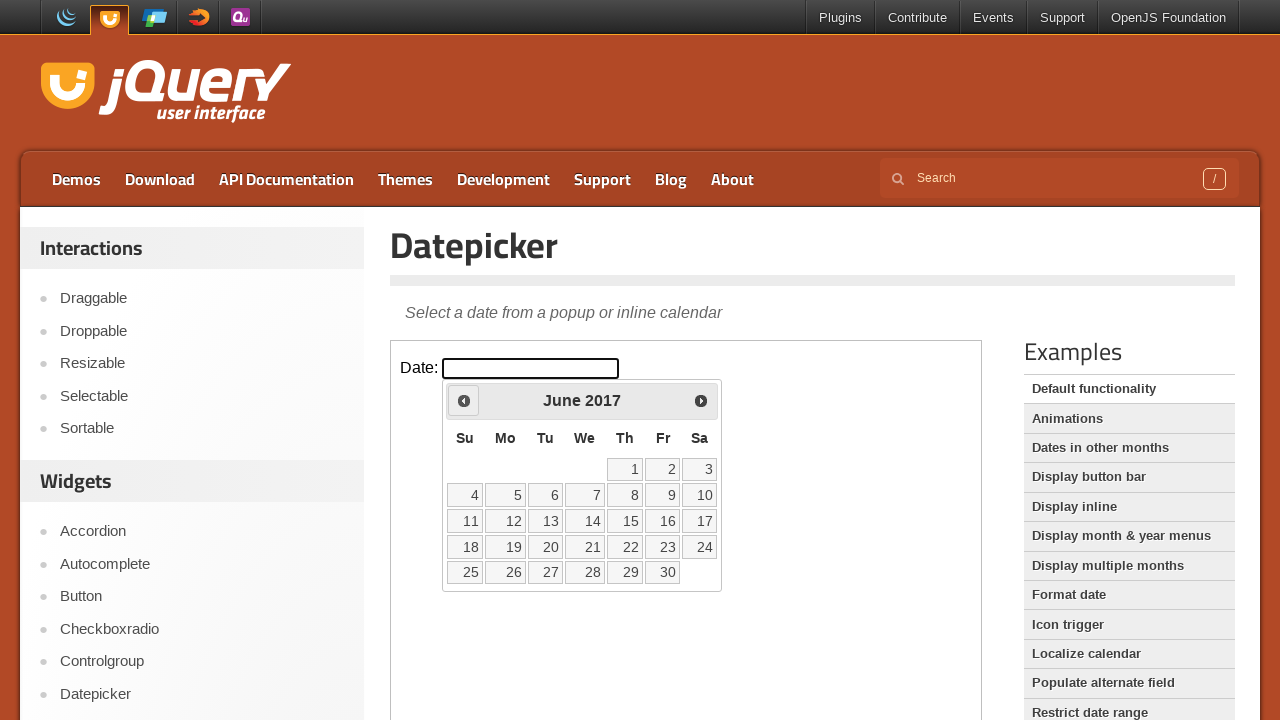

Clicked previous month button to navigate back from June 2017 at (464, 400) on iframe.demo-frame >> internal:control=enter-frame >> span.ui-icon-circle-triangl
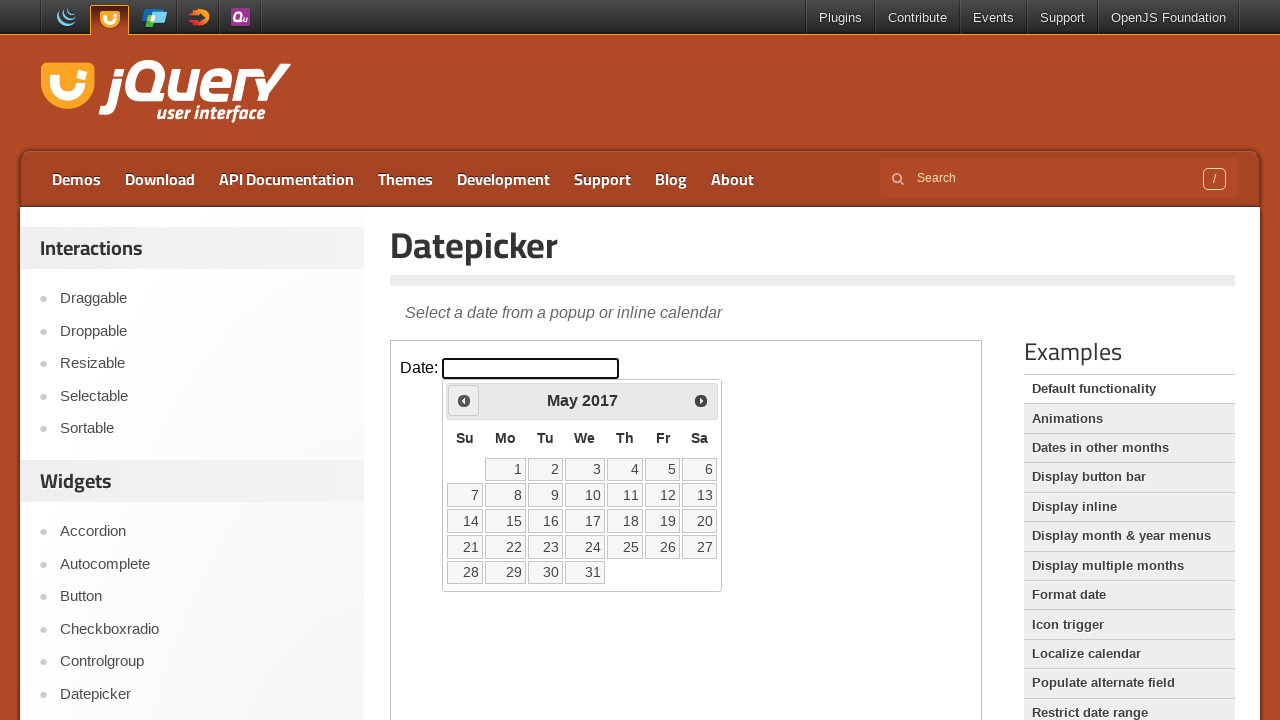

Waited for calendar to update
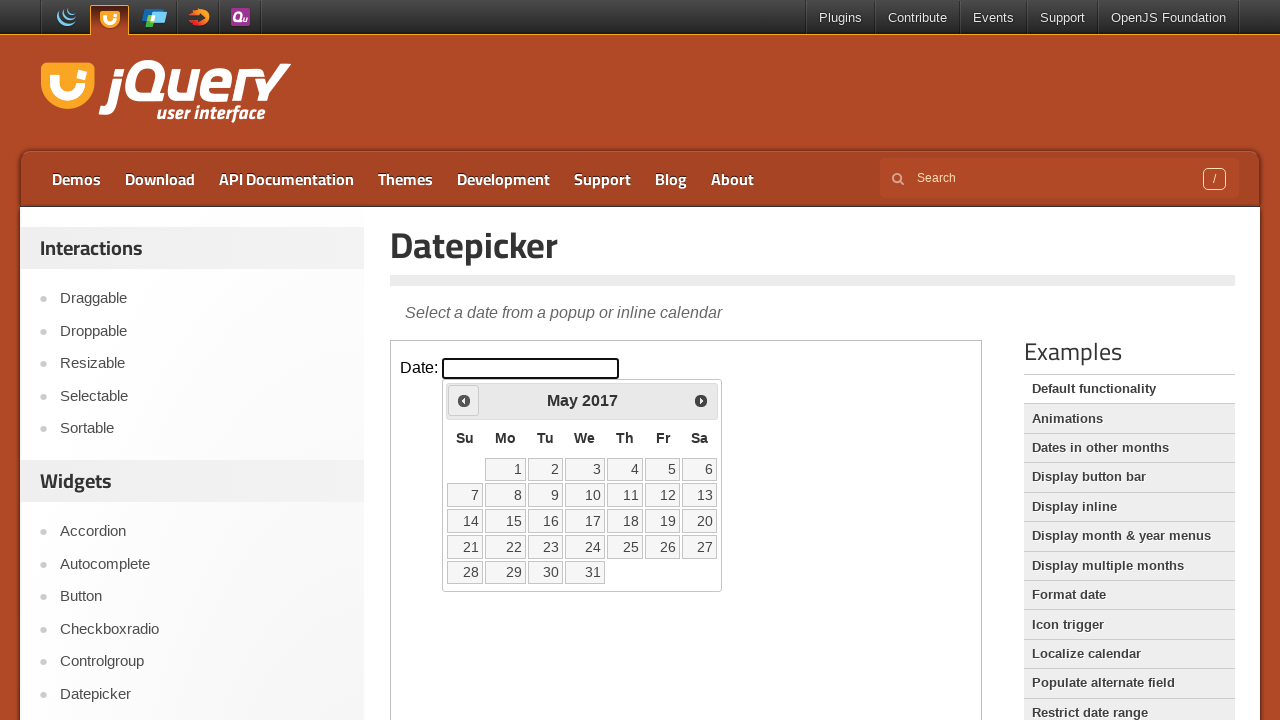

Retrieved current month and year: May 2017
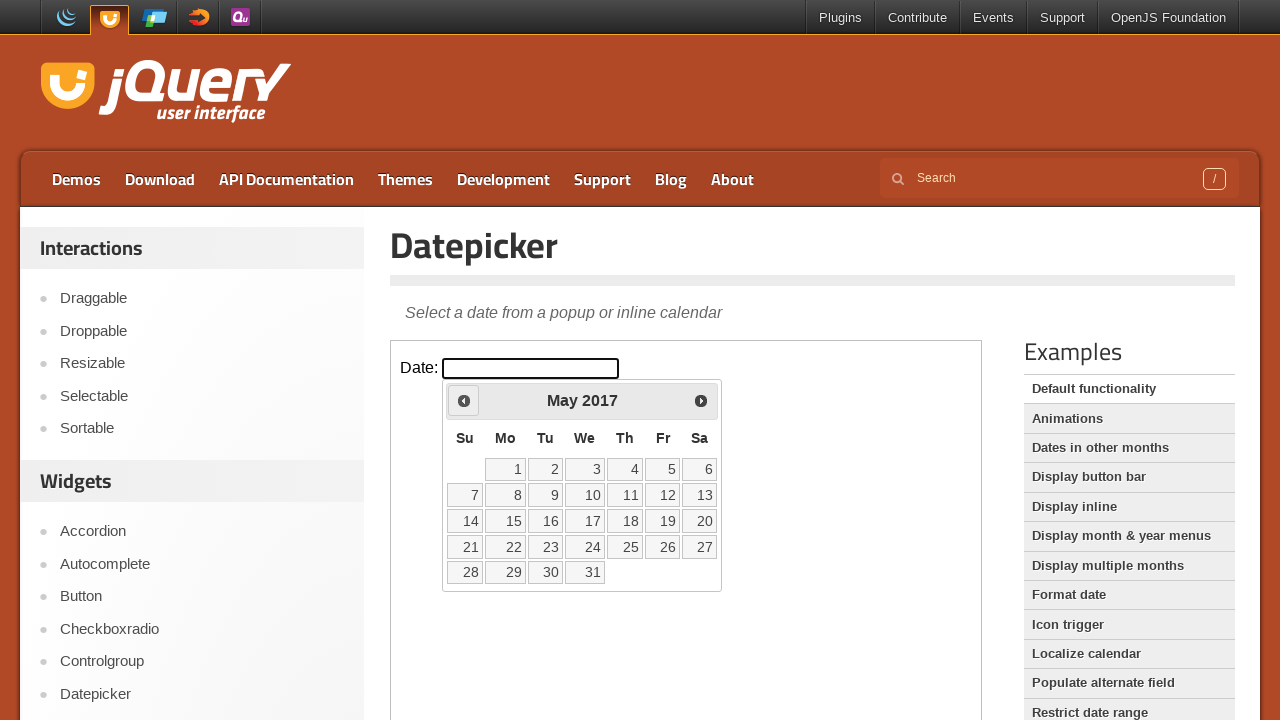

Clicked previous month button to navigate back from May 2017 at (464, 400) on iframe.demo-frame >> internal:control=enter-frame >> span.ui-icon-circle-triangl
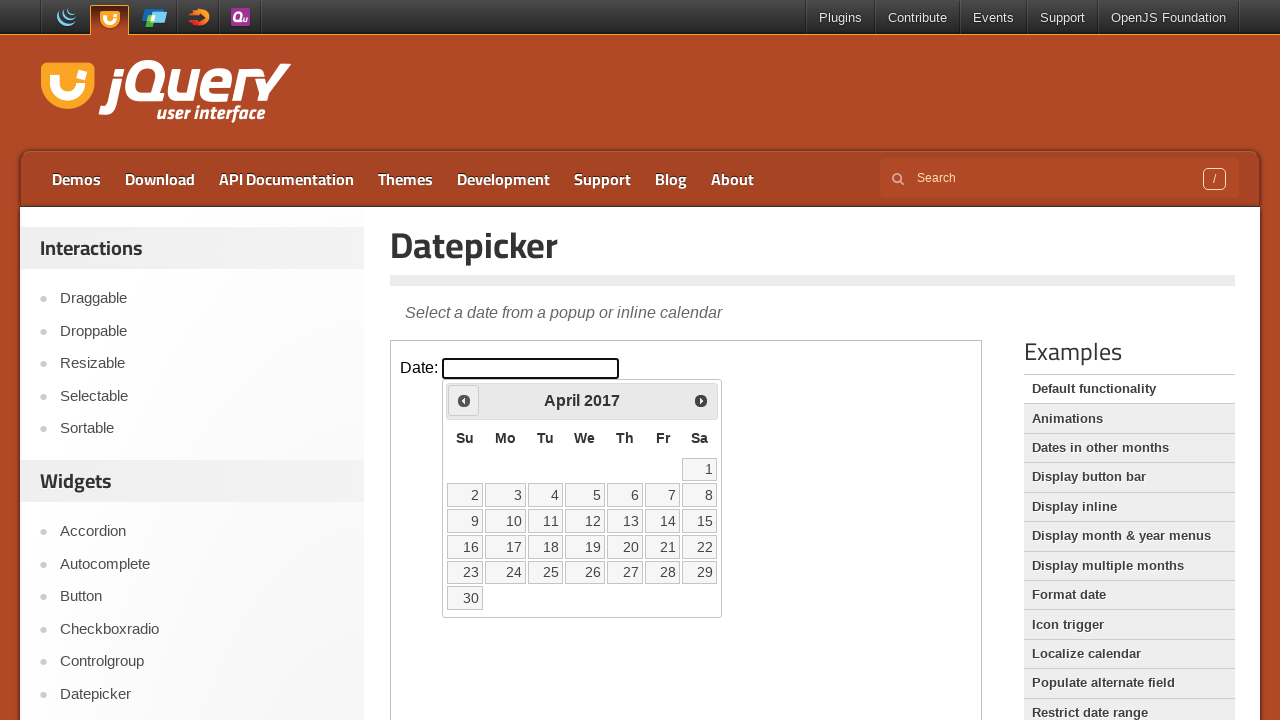

Waited for calendar to update
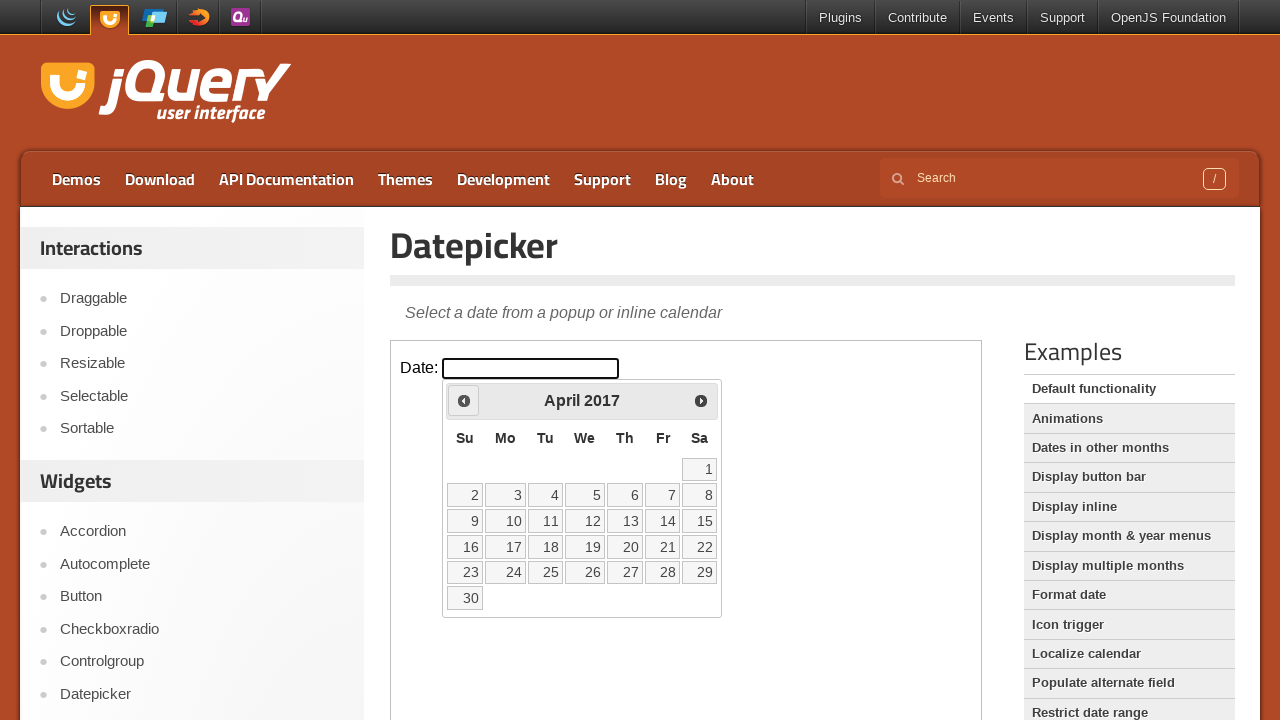

Retrieved current month and year: April 2017
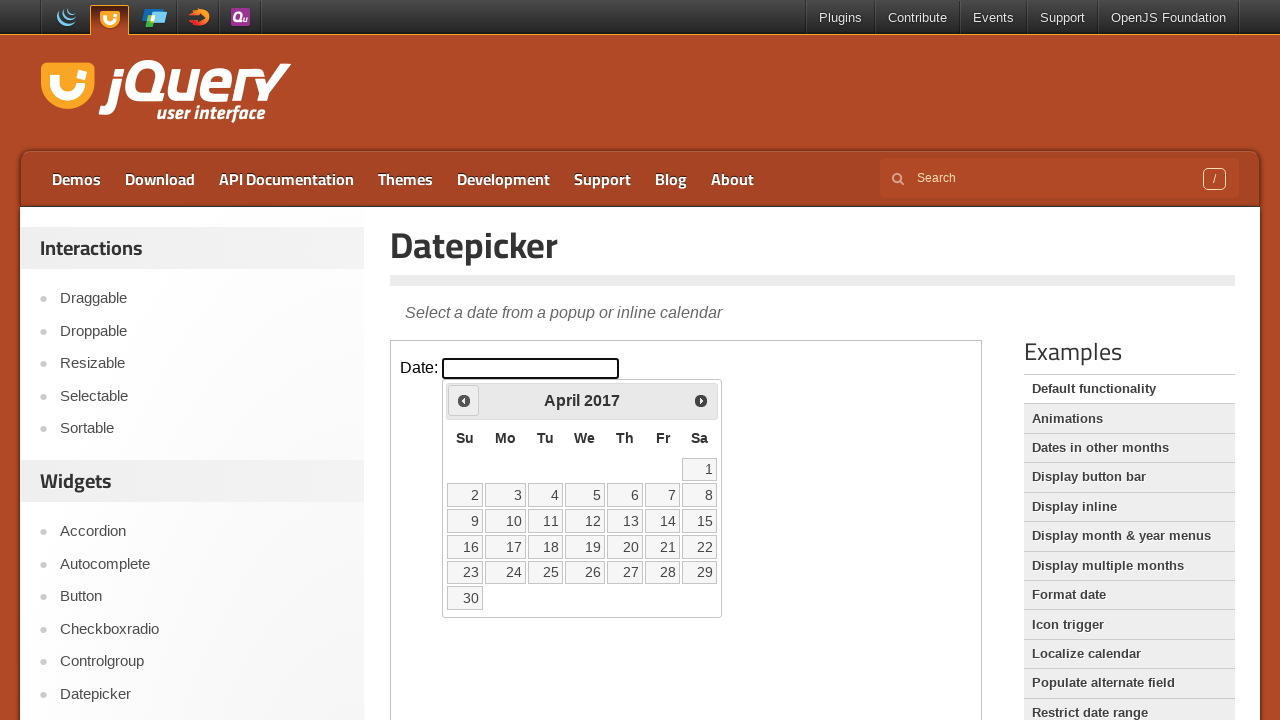

Clicked previous month button to navigate back from April 2017 at (464, 400) on iframe.demo-frame >> internal:control=enter-frame >> span.ui-icon-circle-triangl
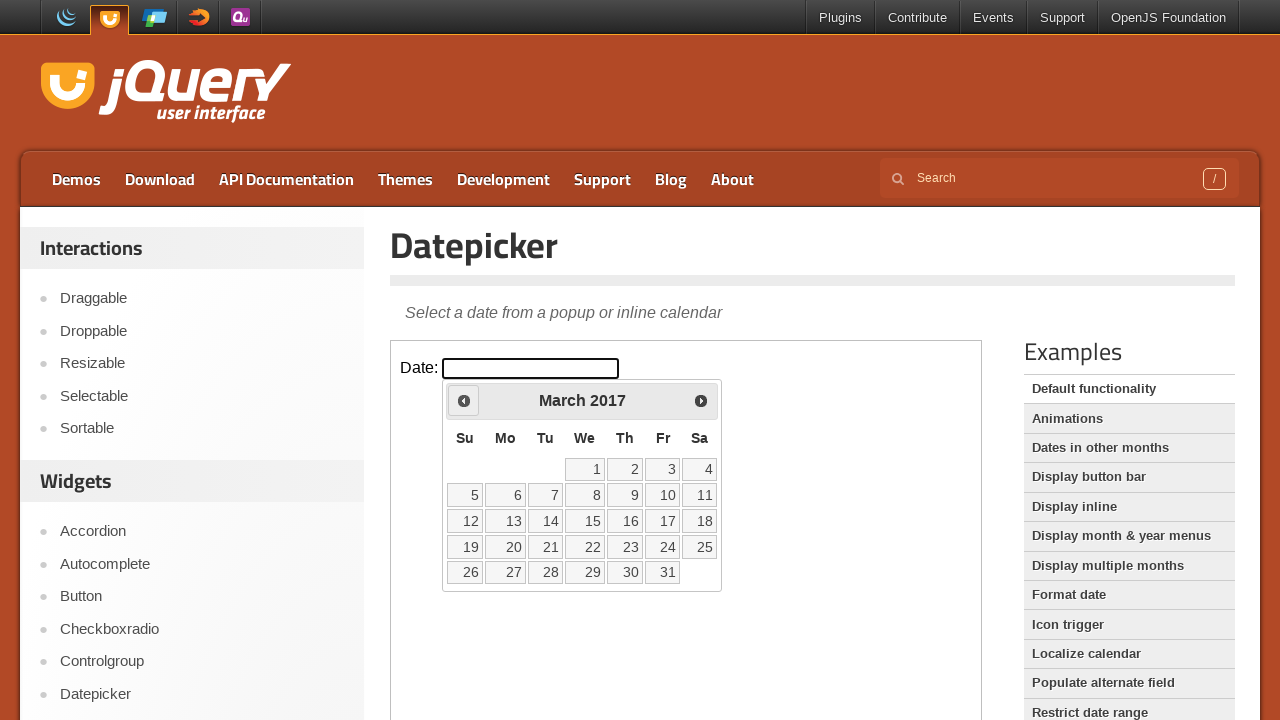

Waited for calendar to update
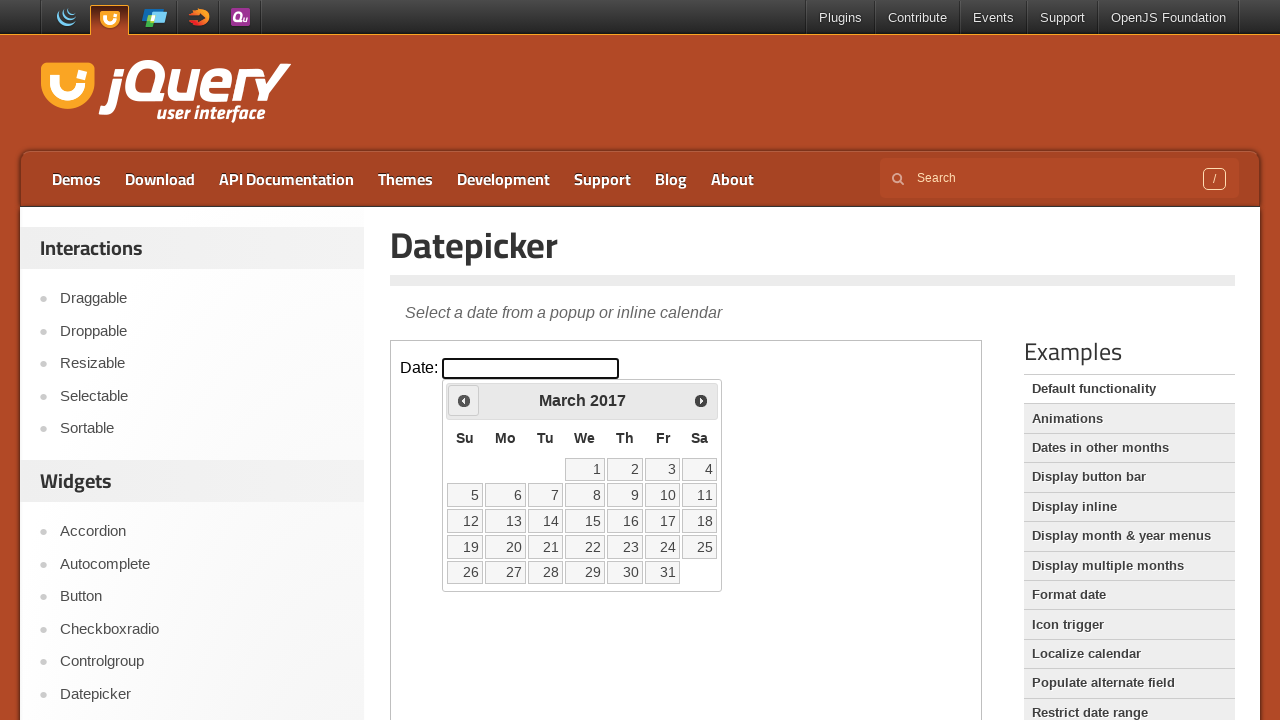

Retrieved current month and year: March 2017
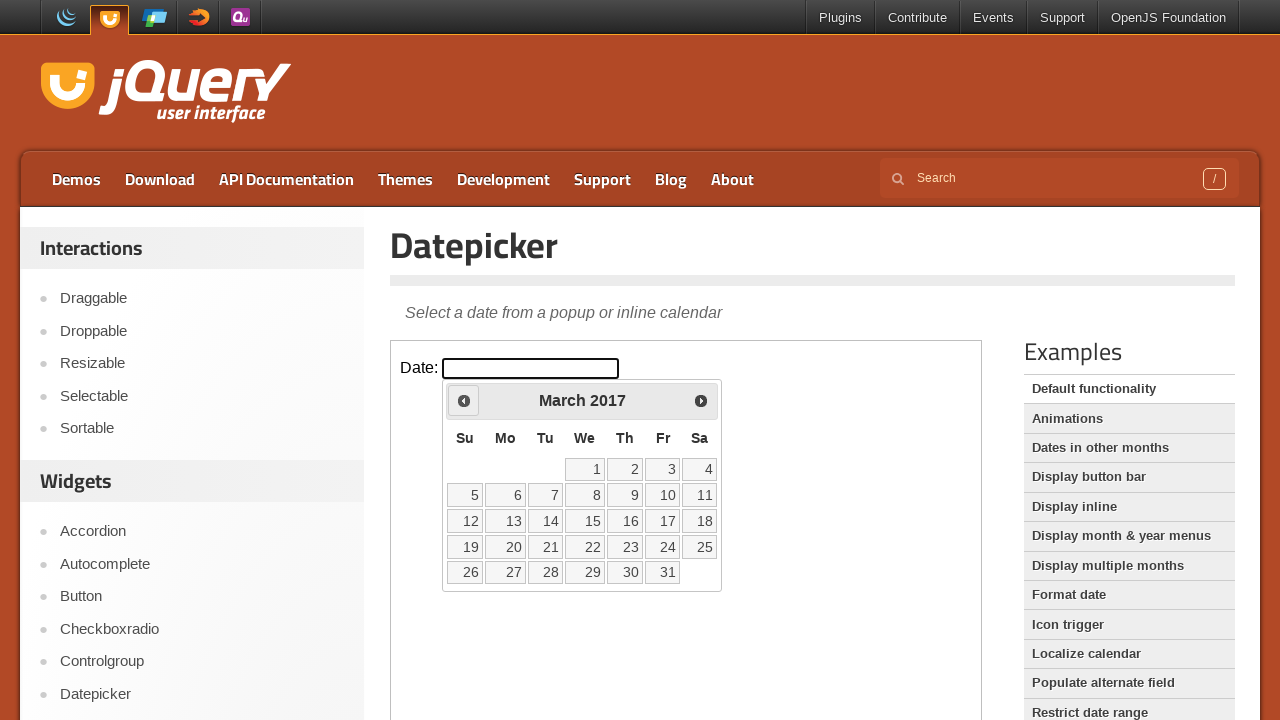

Clicked previous month button to navigate back from March 2017 at (464, 400) on iframe.demo-frame >> internal:control=enter-frame >> span.ui-icon-circle-triangl
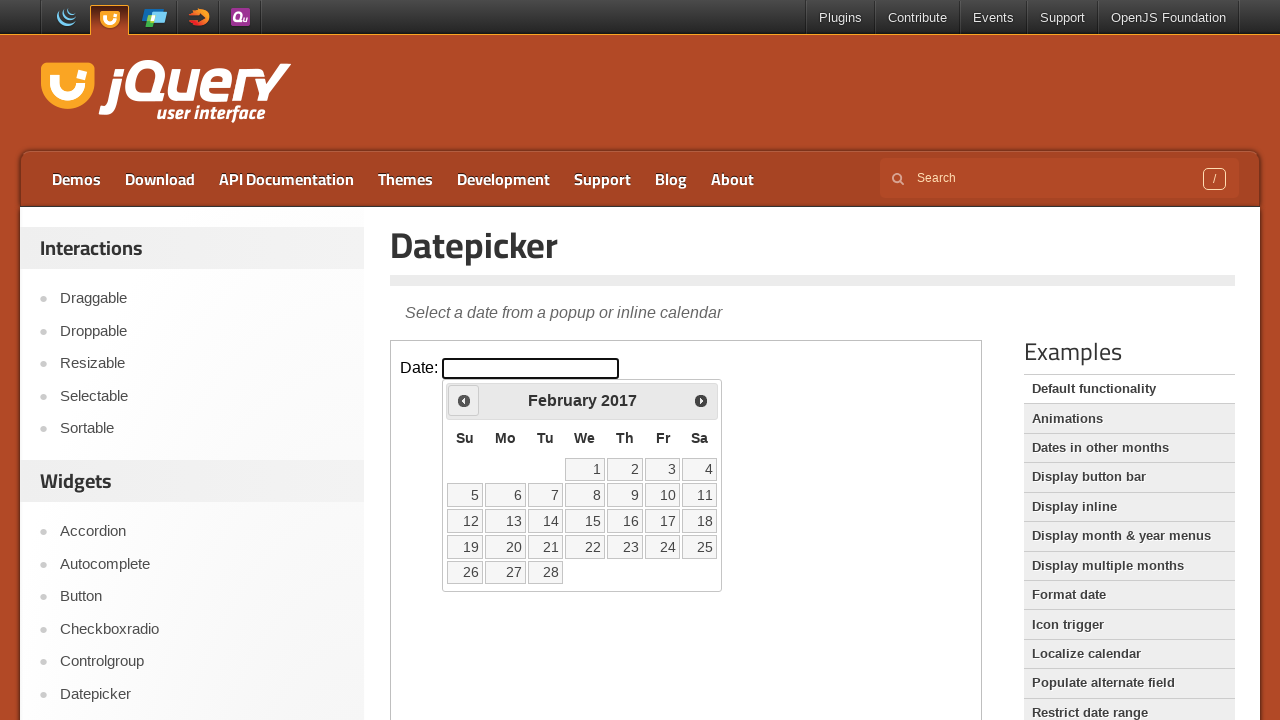

Waited for calendar to update
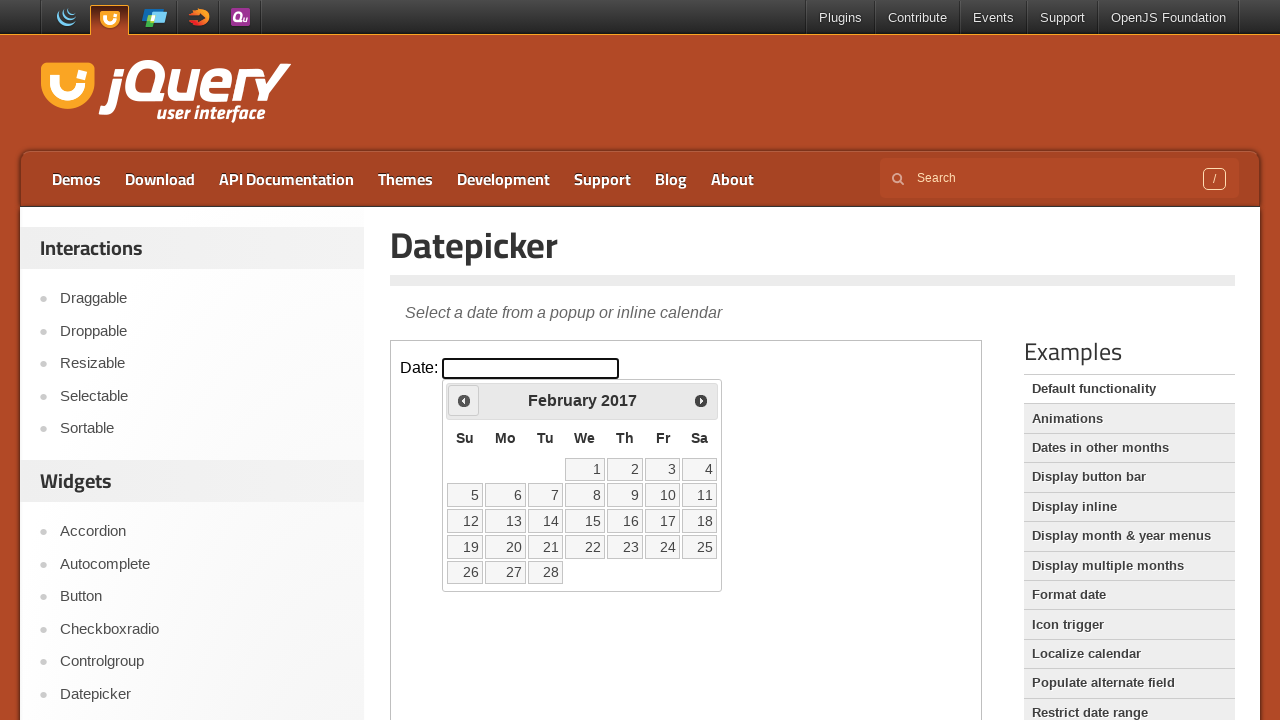

Retrieved current month and year: February 2017
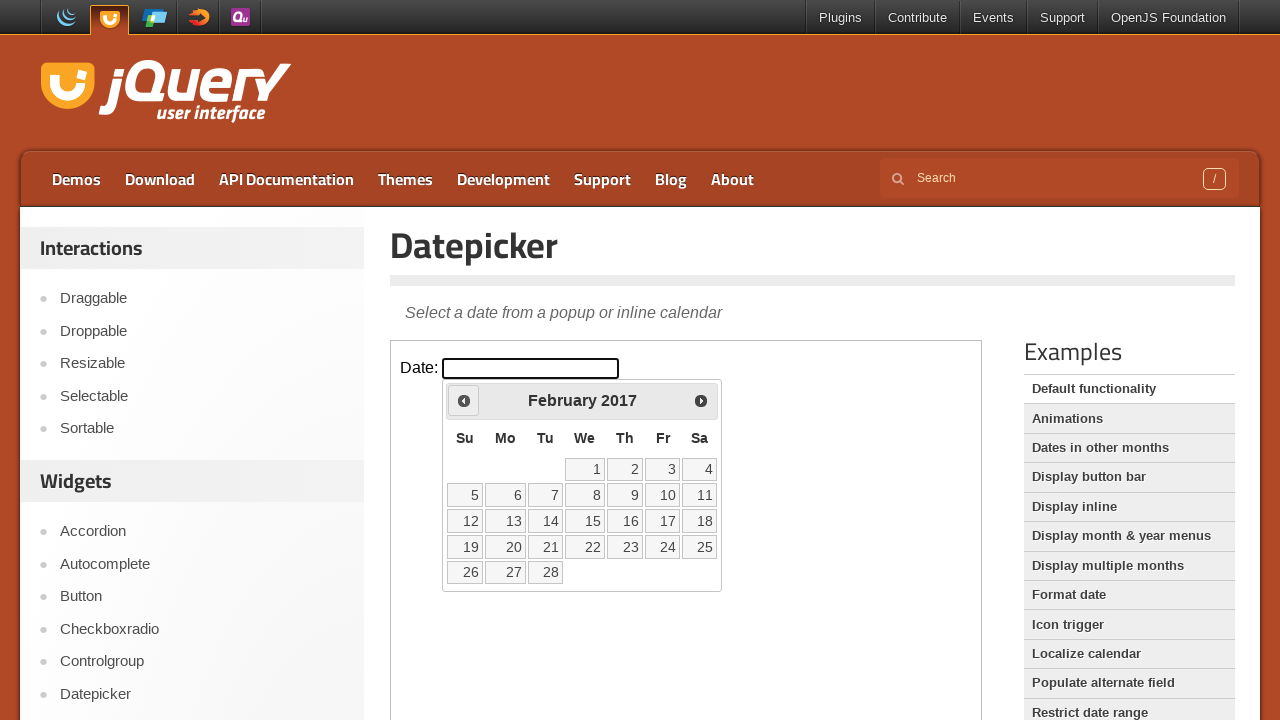

Clicked previous month button to navigate back from February 2017 at (464, 400) on iframe.demo-frame >> internal:control=enter-frame >> span.ui-icon-circle-triangl
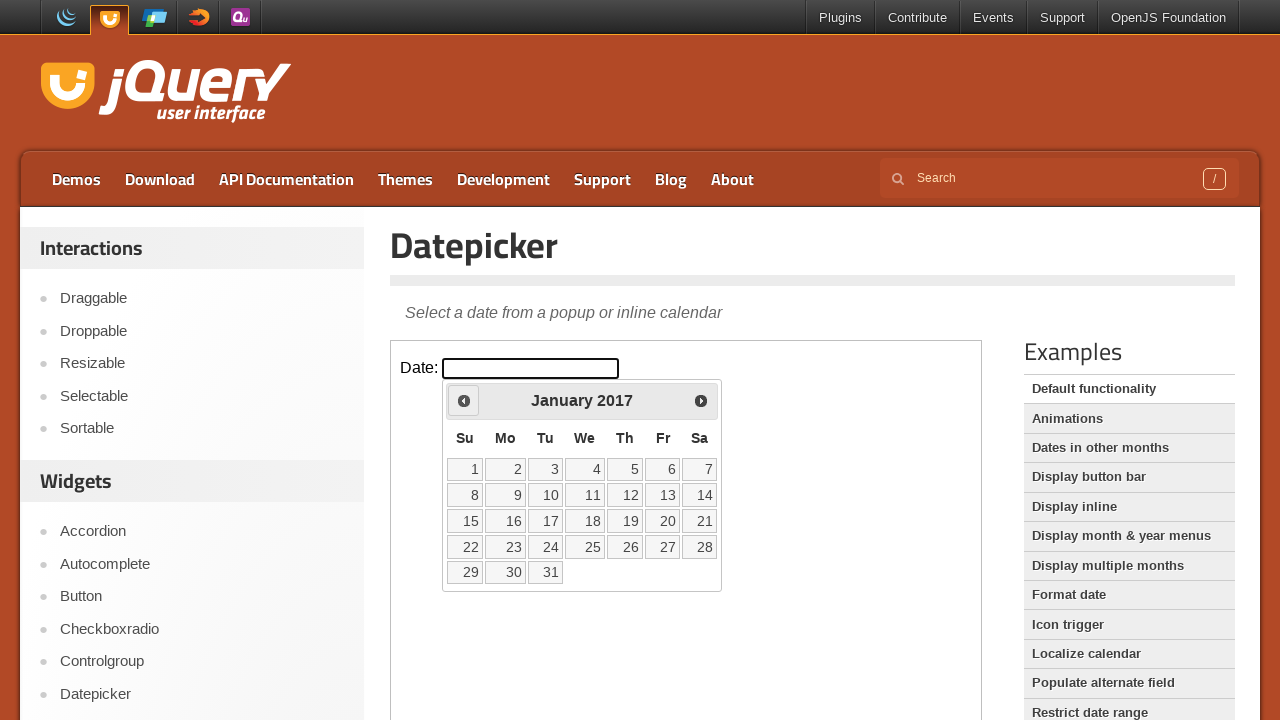

Waited for calendar to update
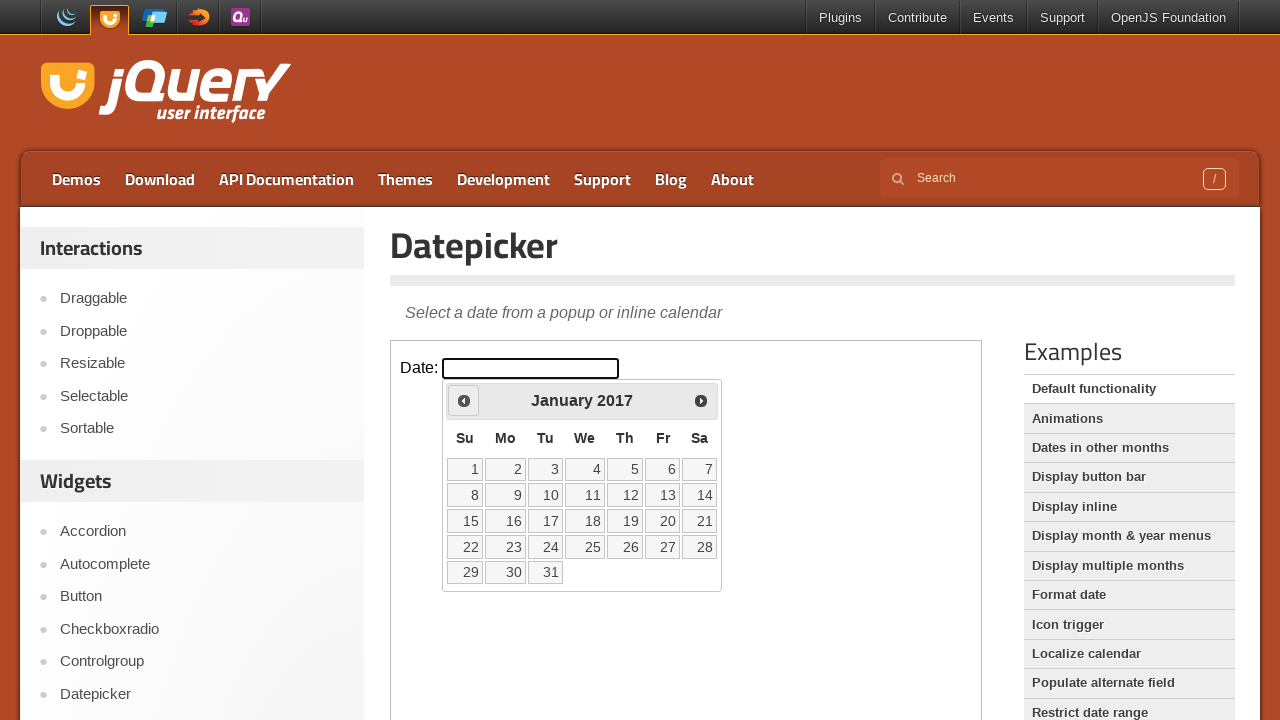

Retrieved current month and year: January 2017
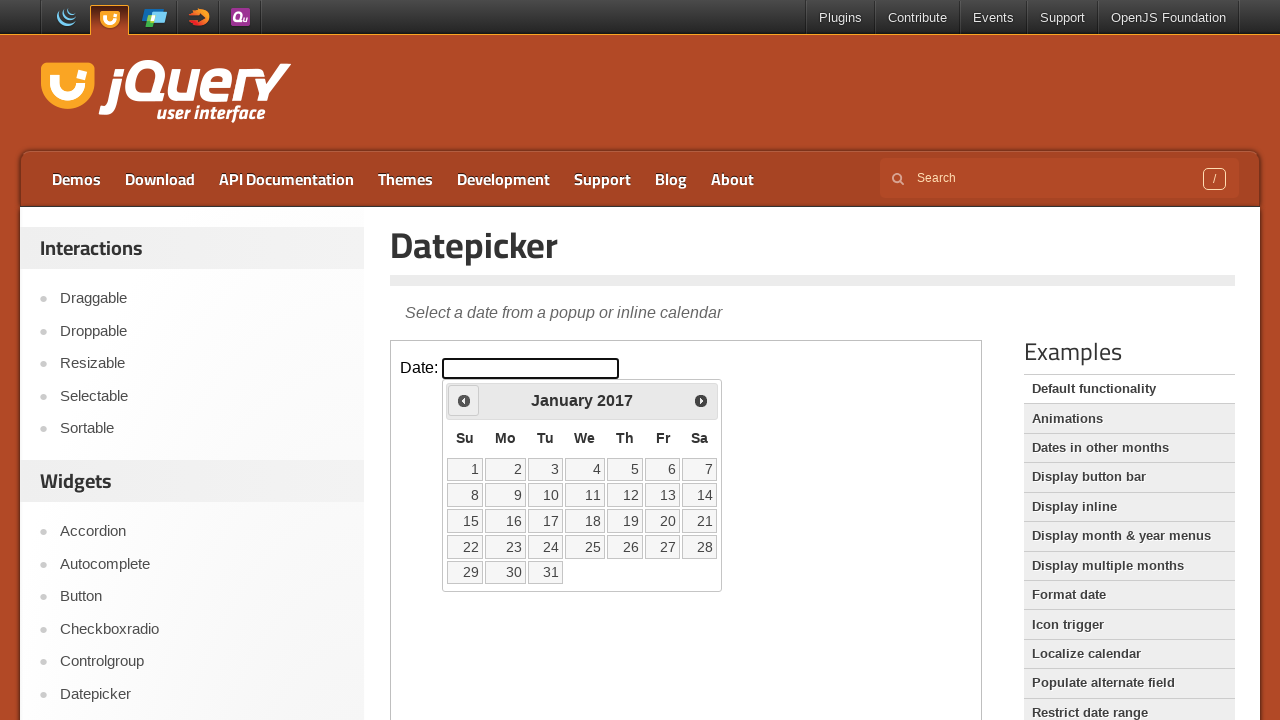

Clicked previous month button to navigate back from January 2017 at (464, 400) on iframe.demo-frame >> internal:control=enter-frame >> span.ui-icon-circle-triangl
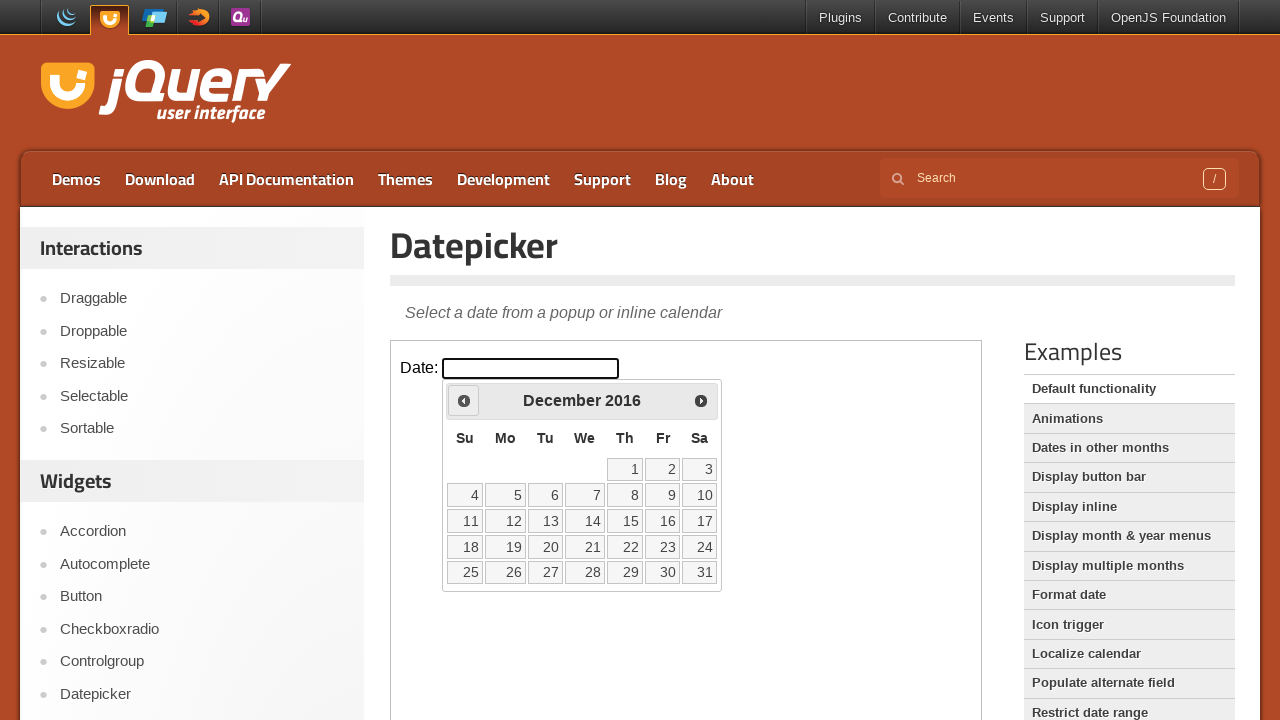

Waited for calendar to update
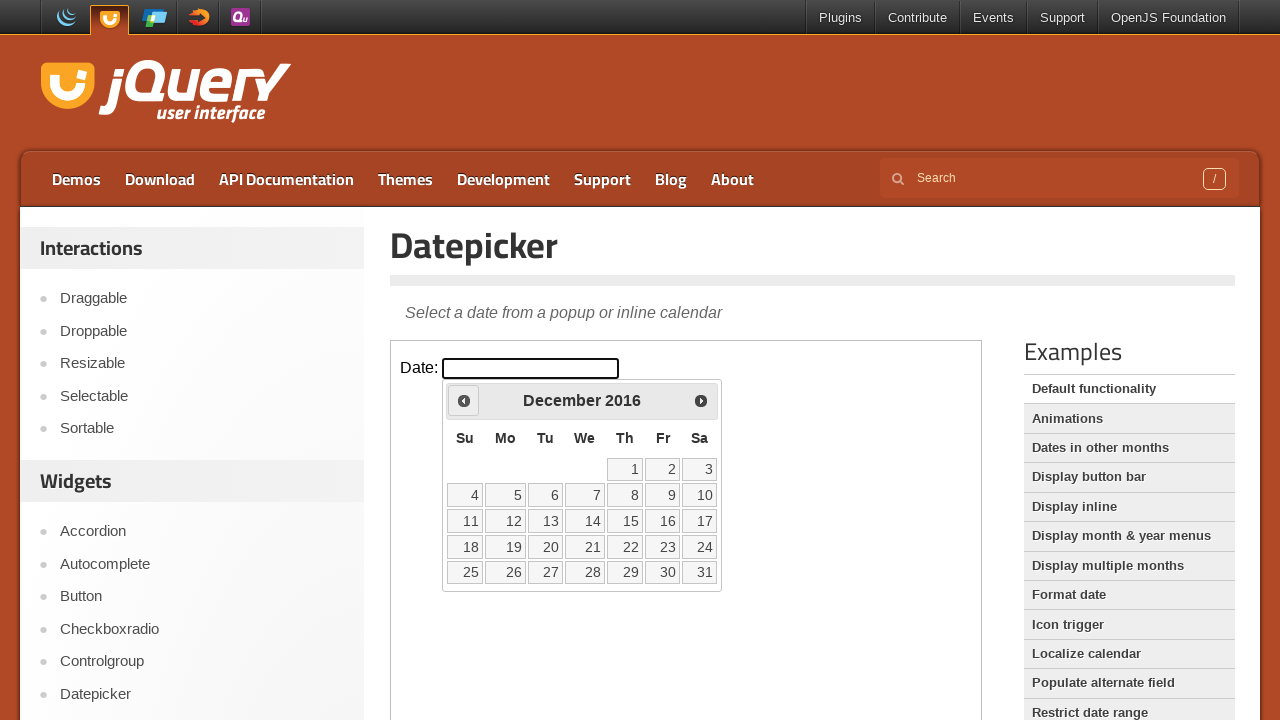

Retrieved current month and year: December 2016
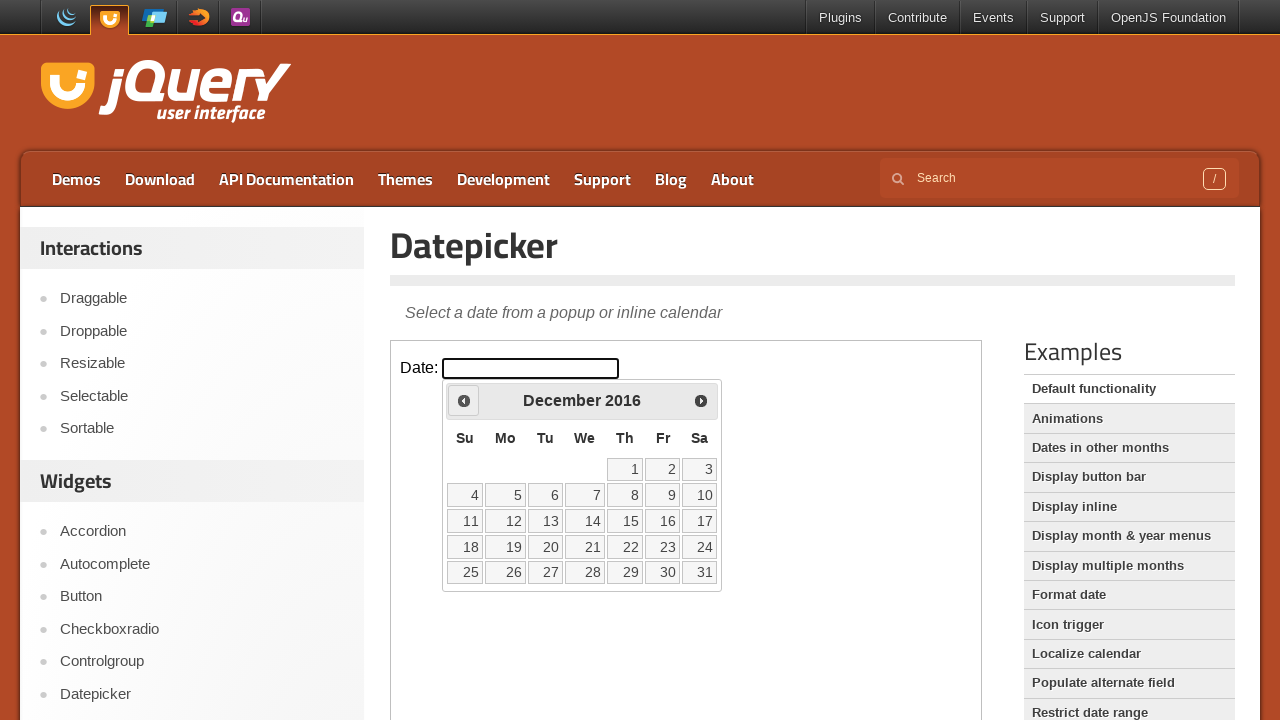

Clicked previous month button to navigate back from December 2016 at (464, 400) on iframe.demo-frame >> internal:control=enter-frame >> span.ui-icon-circle-triangl
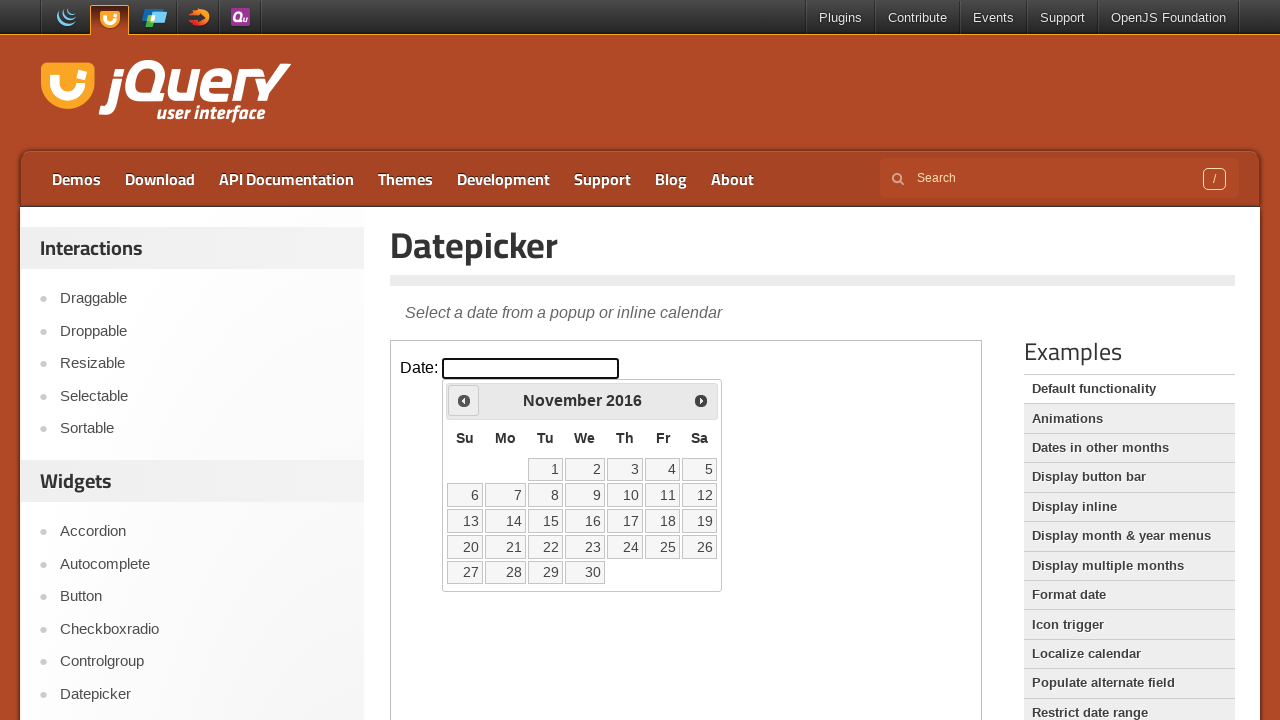

Waited for calendar to update
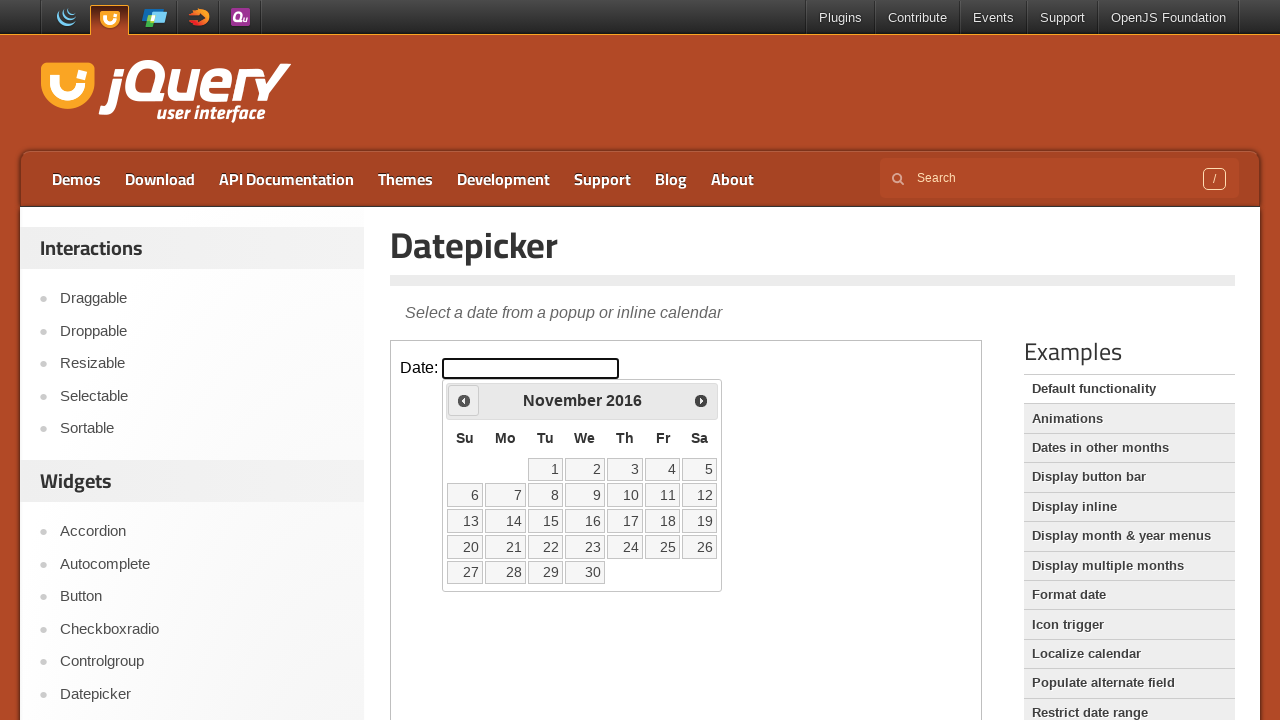

Retrieved current month and year: November 2016
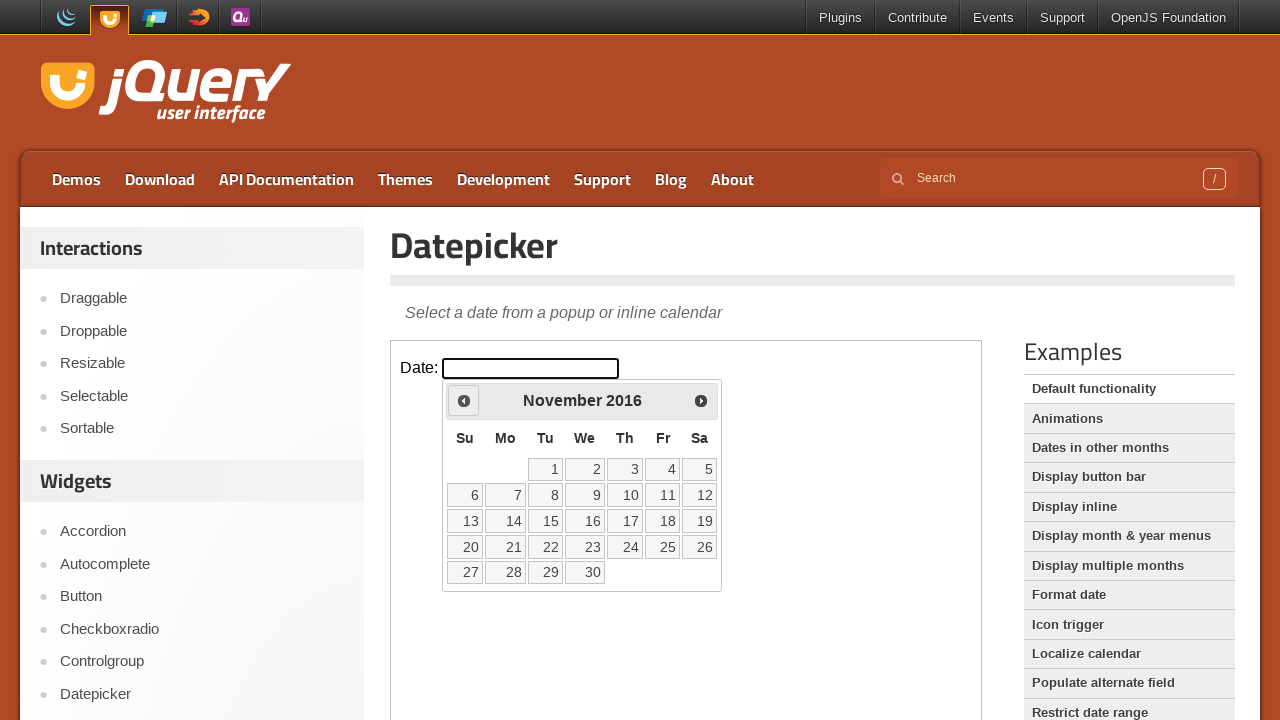

Clicked previous month button to navigate back from November 2016 at (464, 400) on iframe.demo-frame >> internal:control=enter-frame >> span.ui-icon-circle-triangl
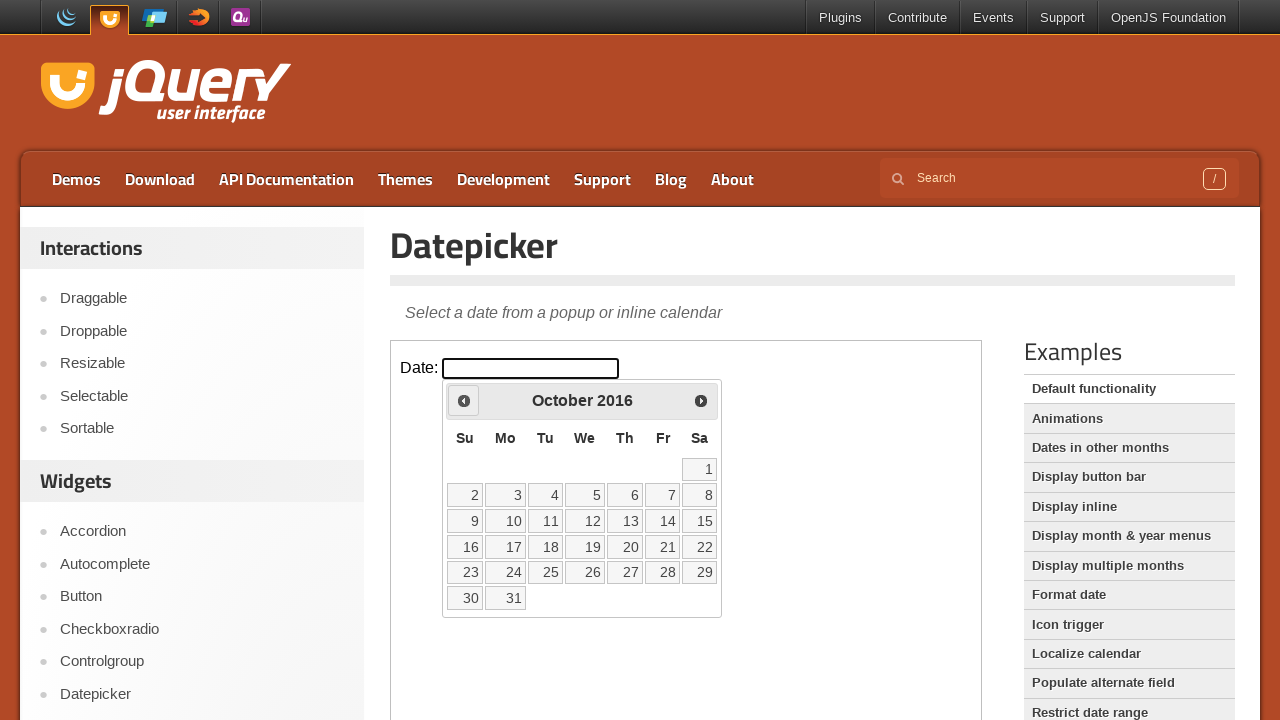

Waited for calendar to update
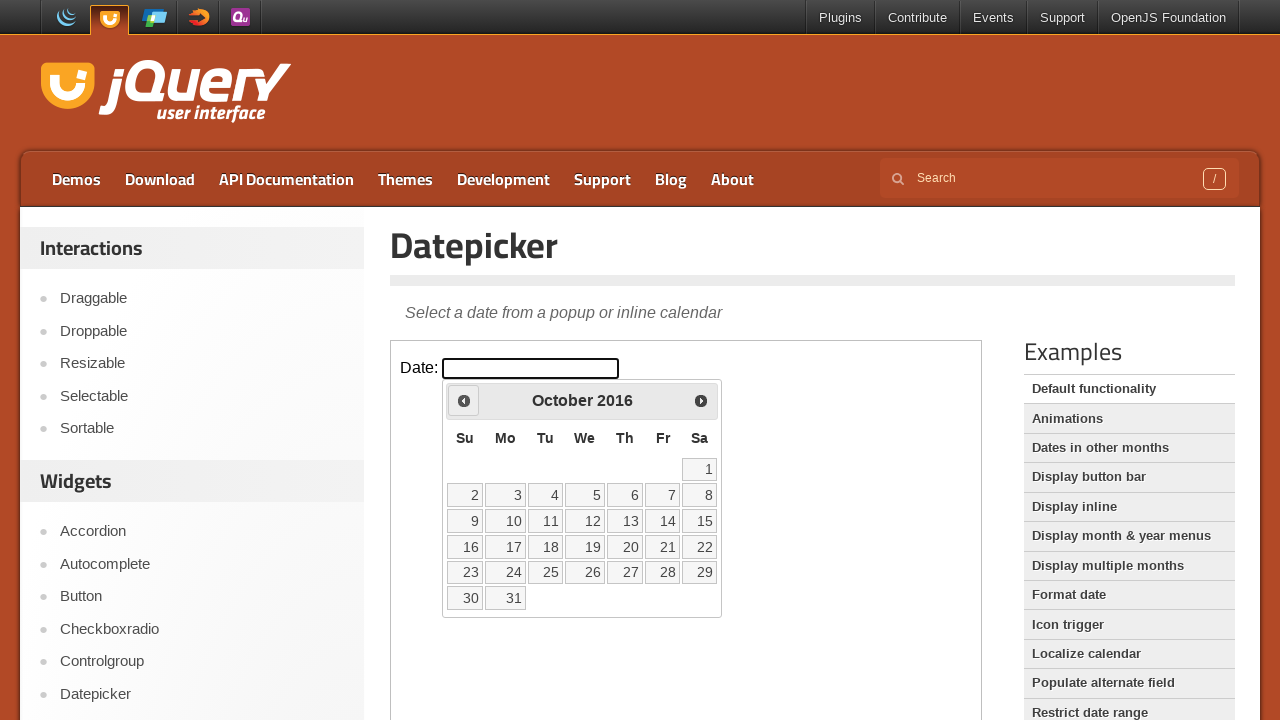

Retrieved current month and year: October 2016
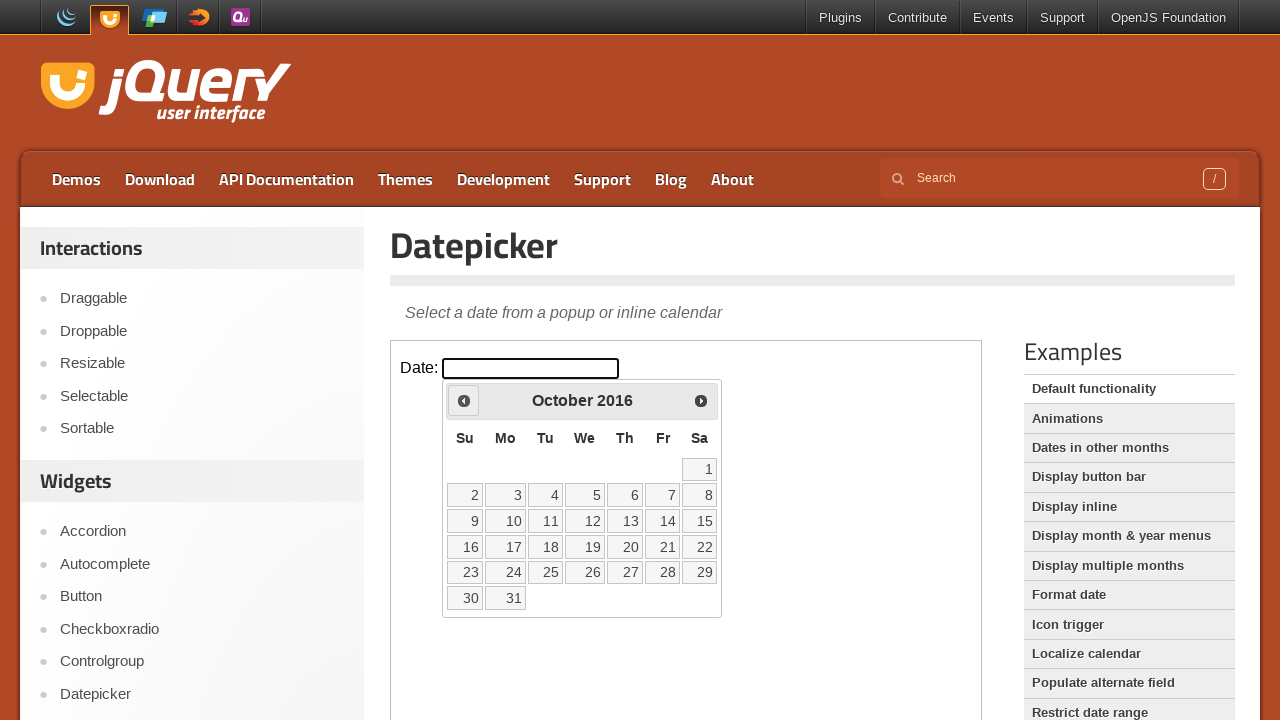

Clicked previous month button to navigate back from October 2016 at (464, 400) on iframe.demo-frame >> internal:control=enter-frame >> span.ui-icon-circle-triangl
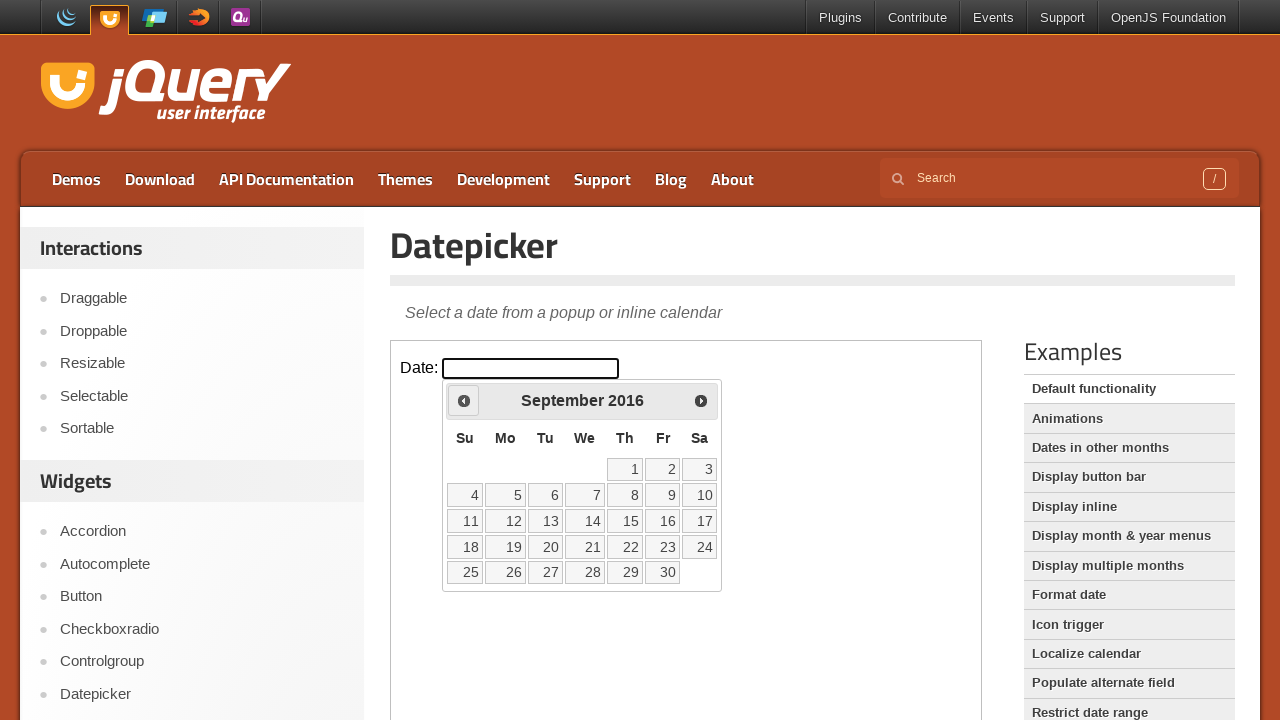

Waited for calendar to update
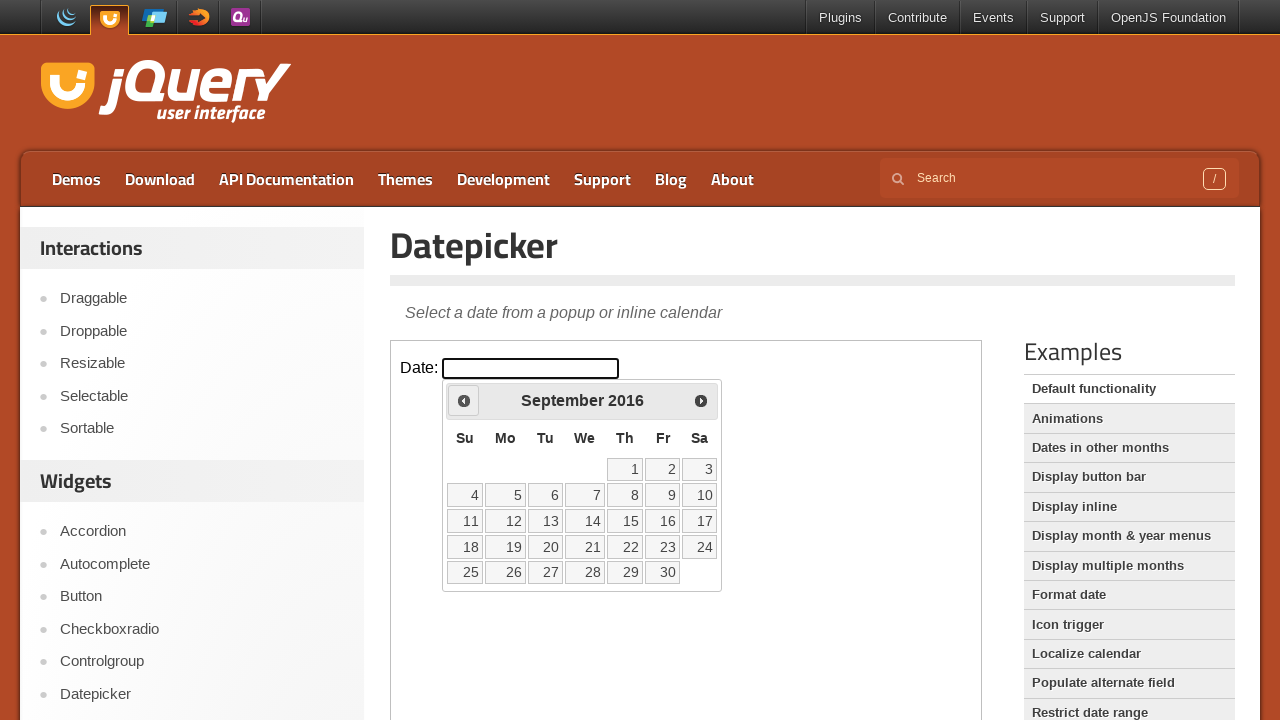

Retrieved current month and year: September 2016
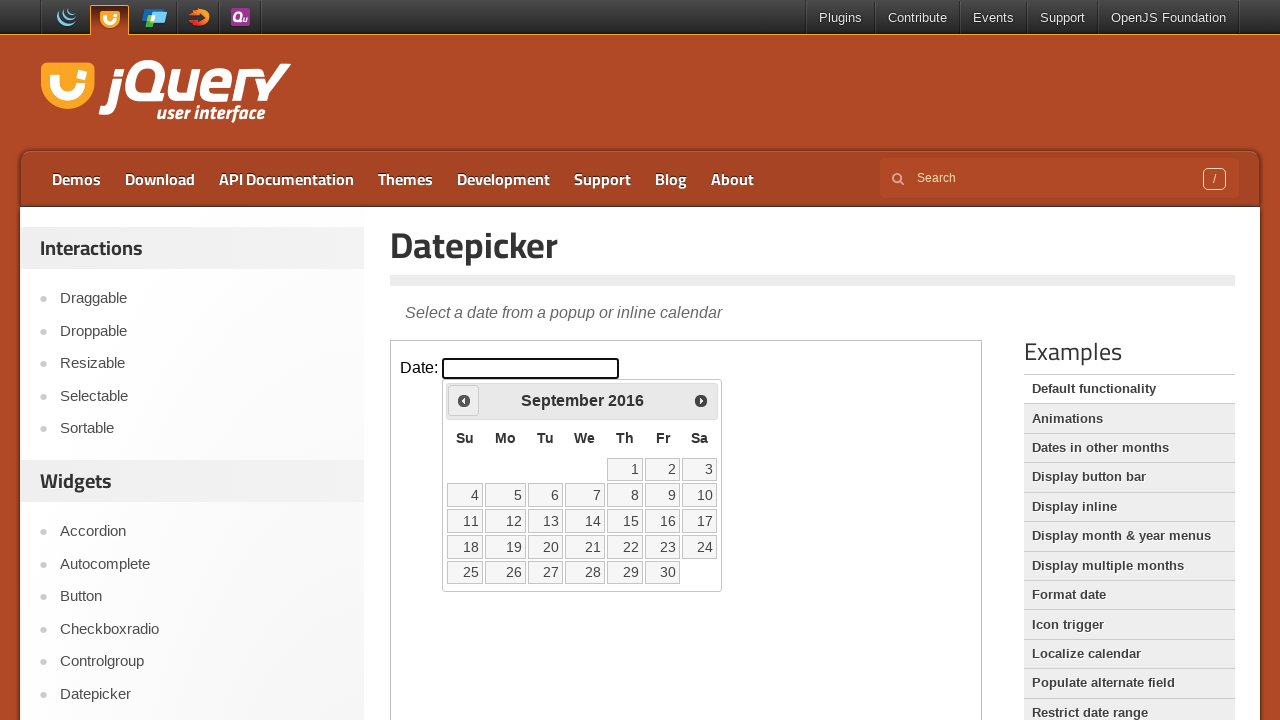

Clicked previous month button to navigate back from September 2016 at (464, 400) on iframe.demo-frame >> internal:control=enter-frame >> span.ui-icon-circle-triangl
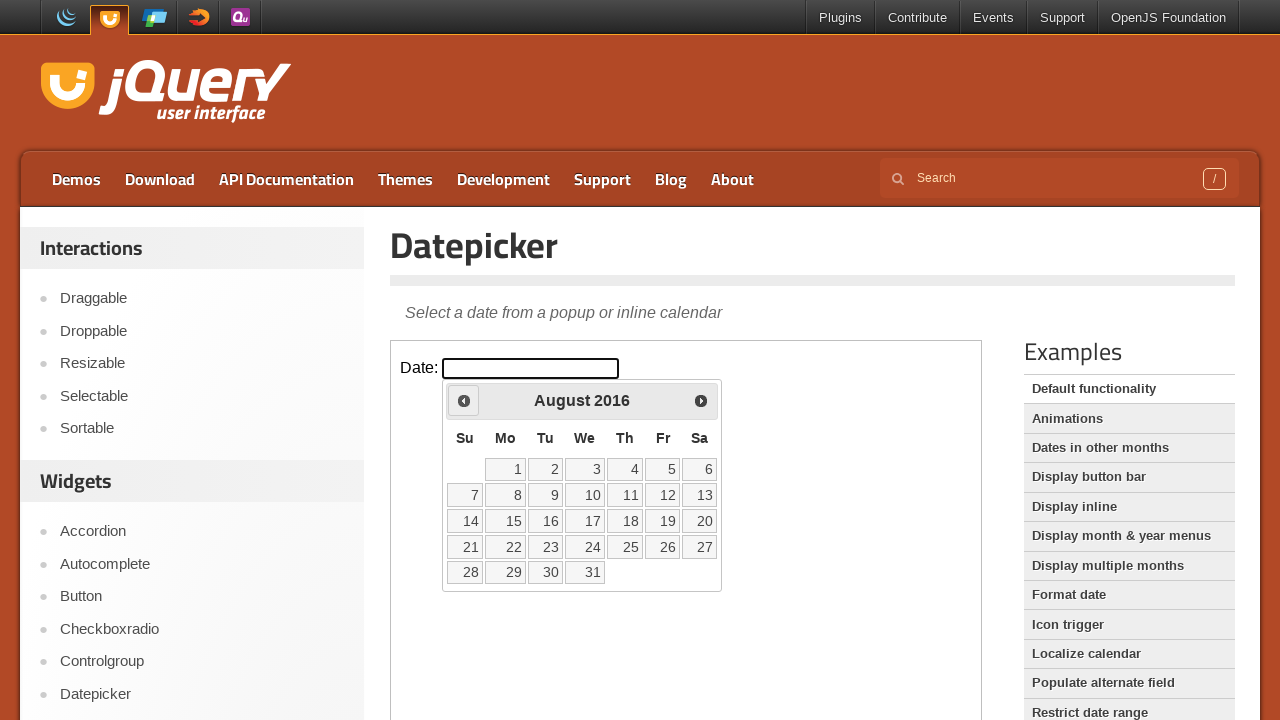

Waited for calendar to update
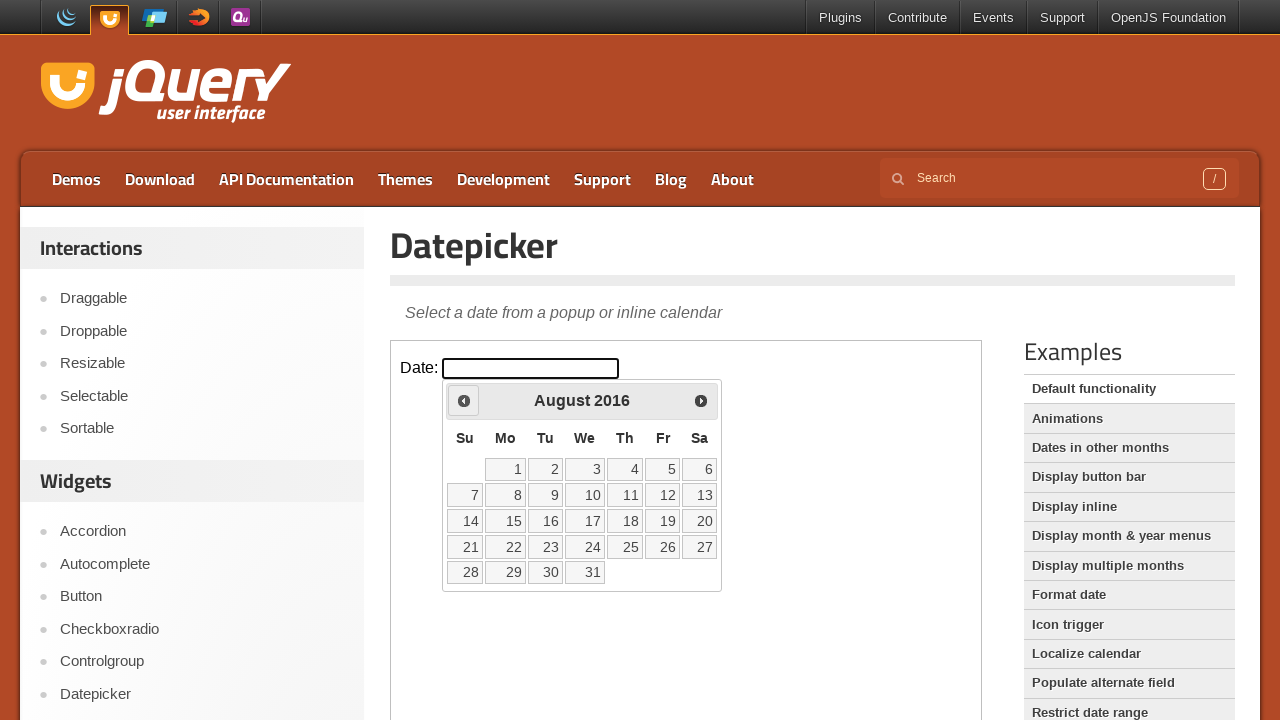

Retrieved current month and year: August 2016
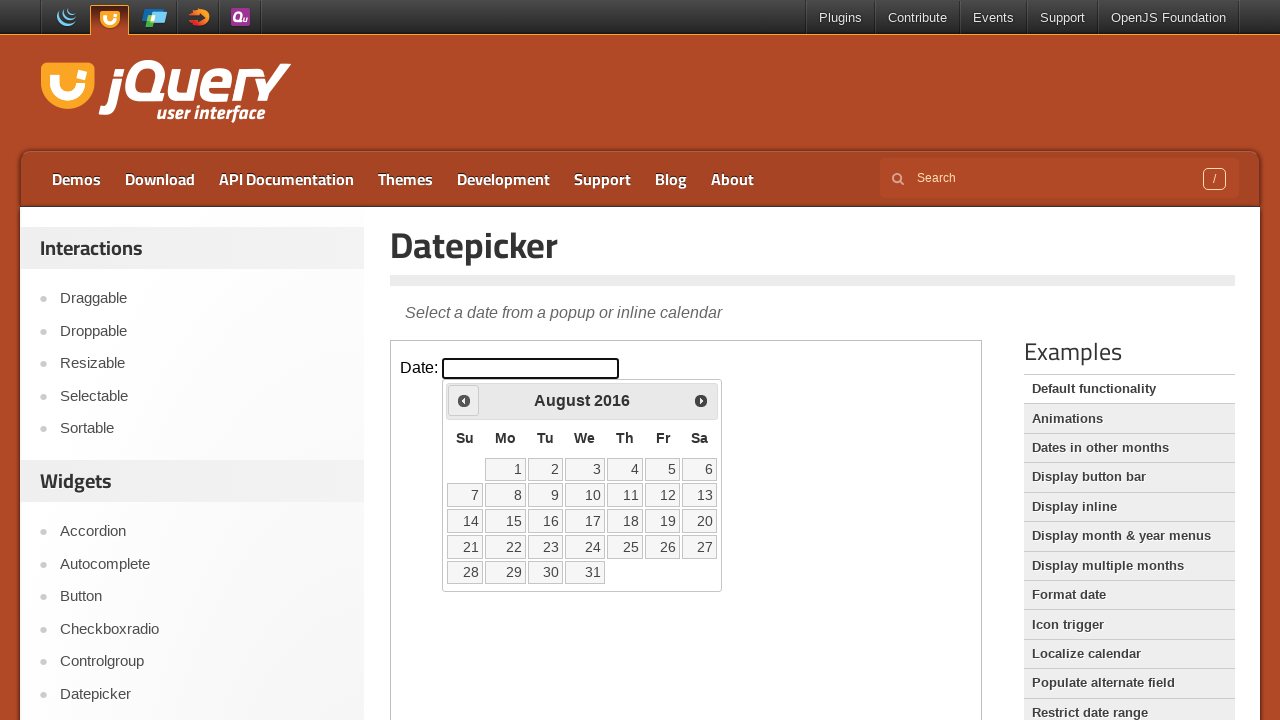

Clicked previous month button to navigate back from August 2016 at (464, 400) on iframe.demo-frame >> internal:control=enter-frame >> span.ui-icon-circle-triangl
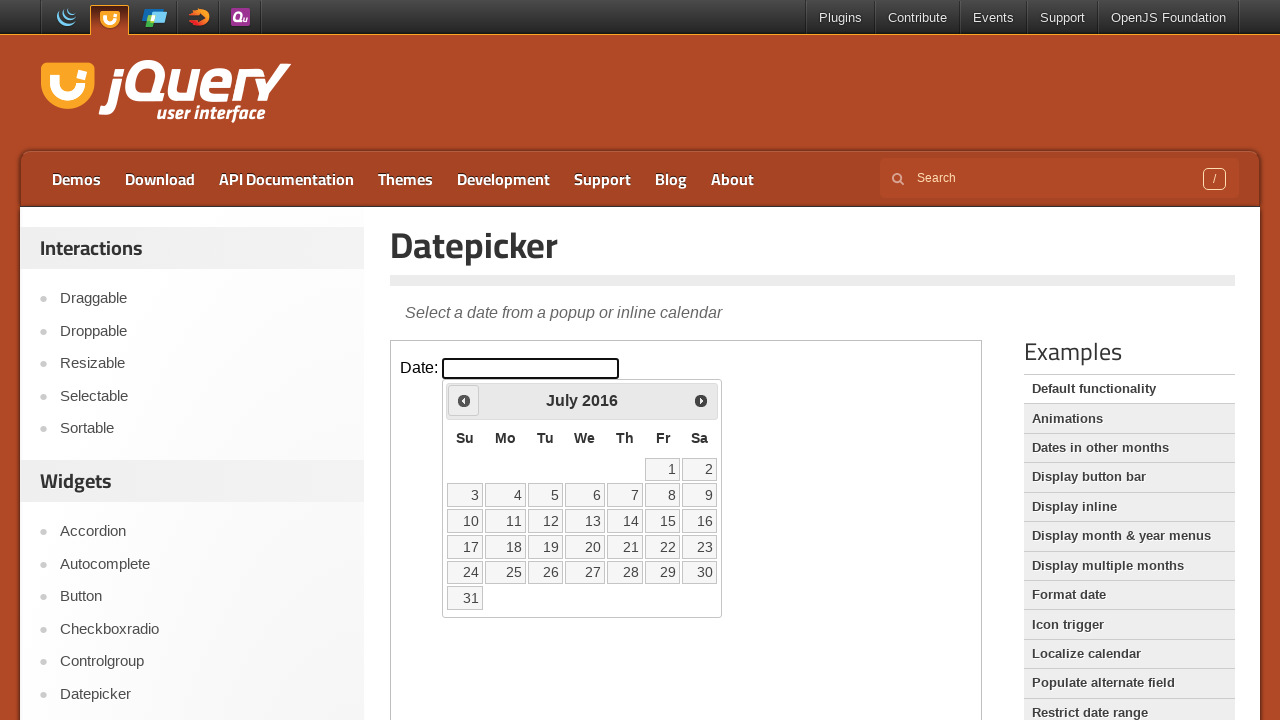

Waited for calendar to update
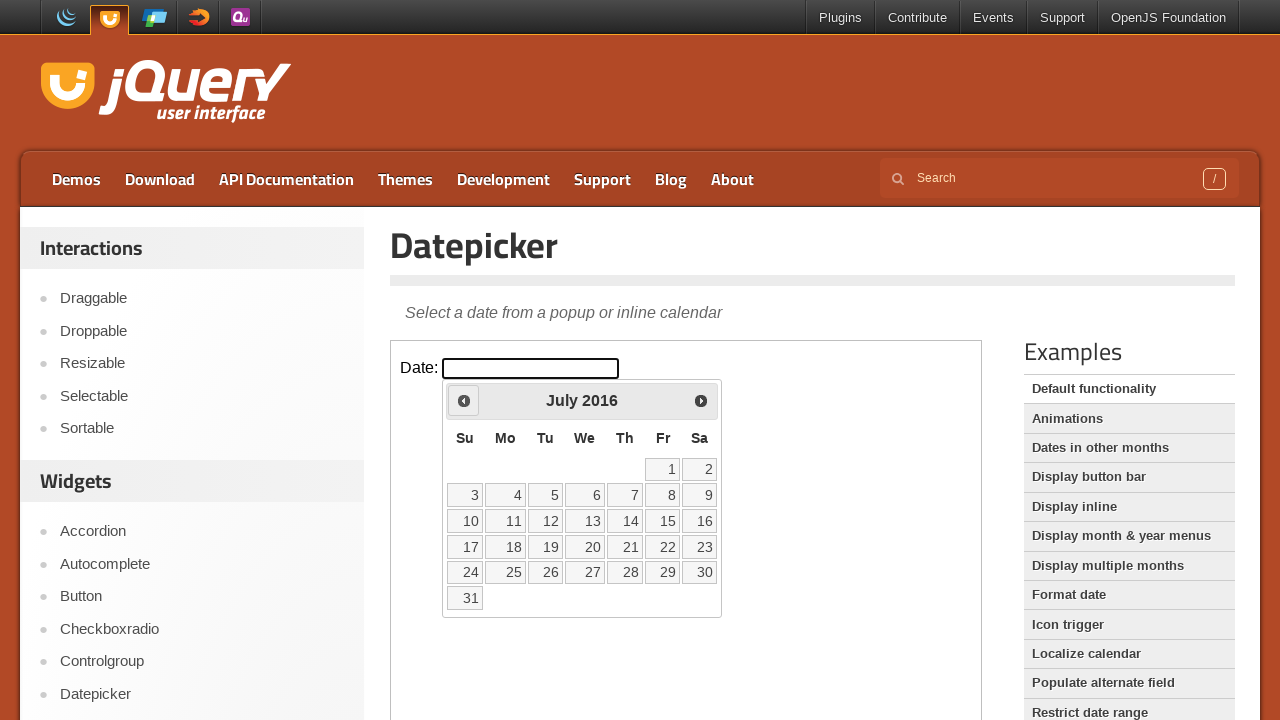

Retrieved current month and year: July 2016
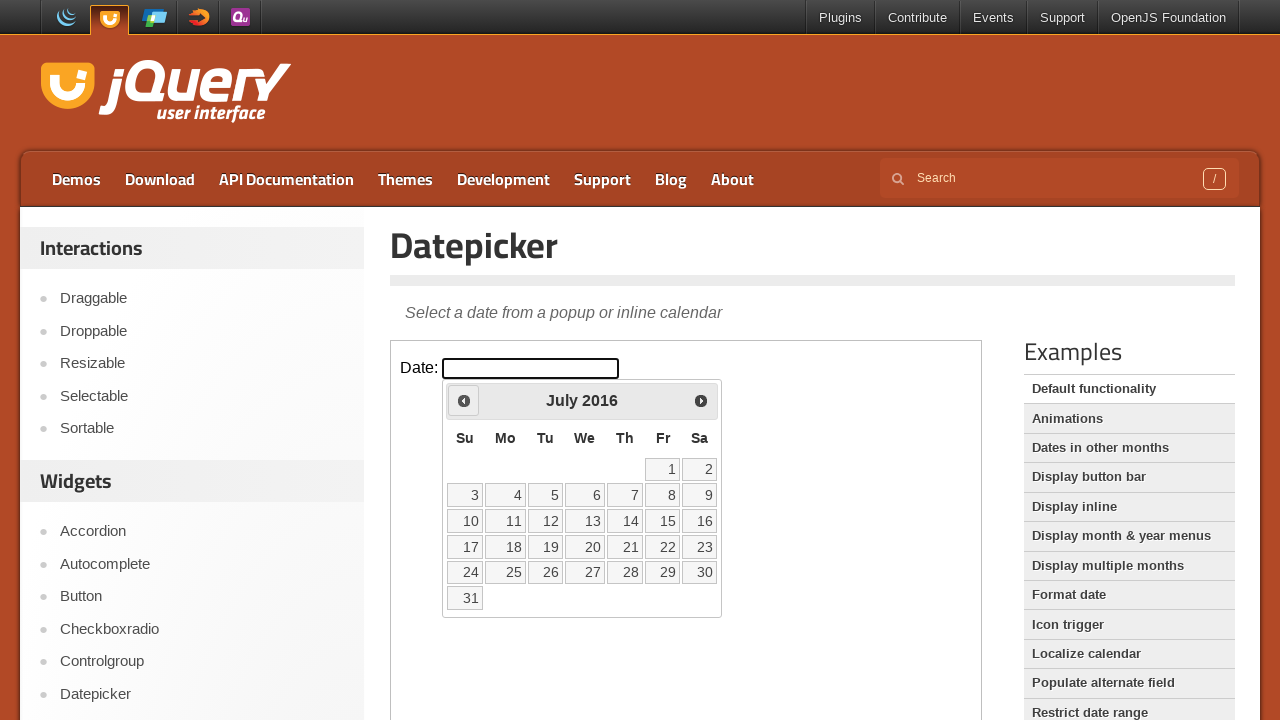

Clicked previous month button to navigate back from July 2016 at (464, 400) on iframe.demo-frame >> internal:control=enter-frame >> span.ui-icon-circle-triangl
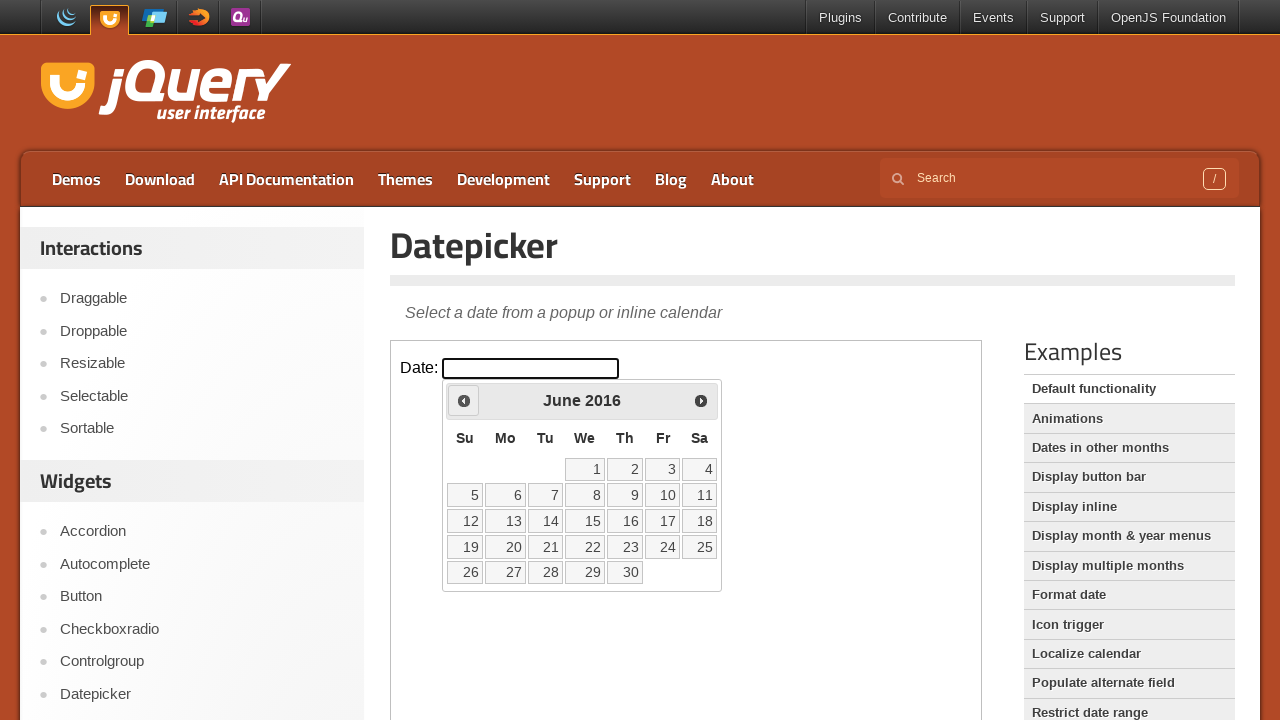

Waited for calendar to update
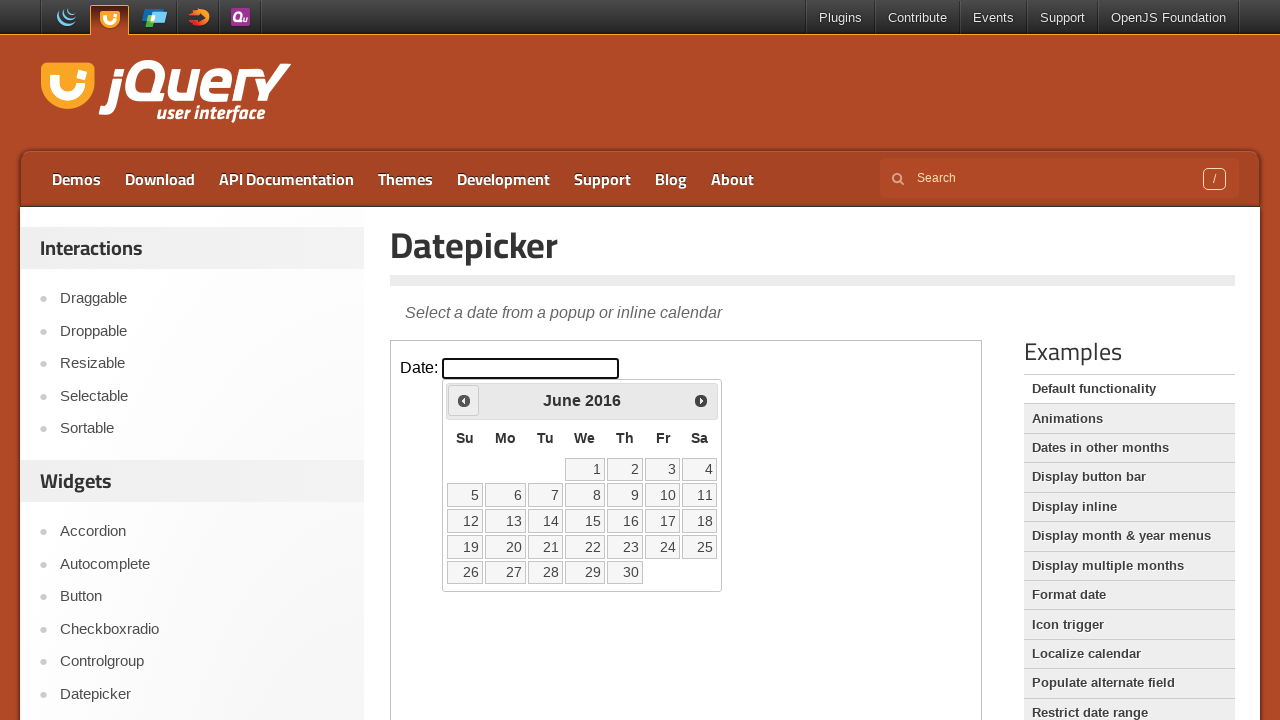

Retrieved current month and year: June 2016
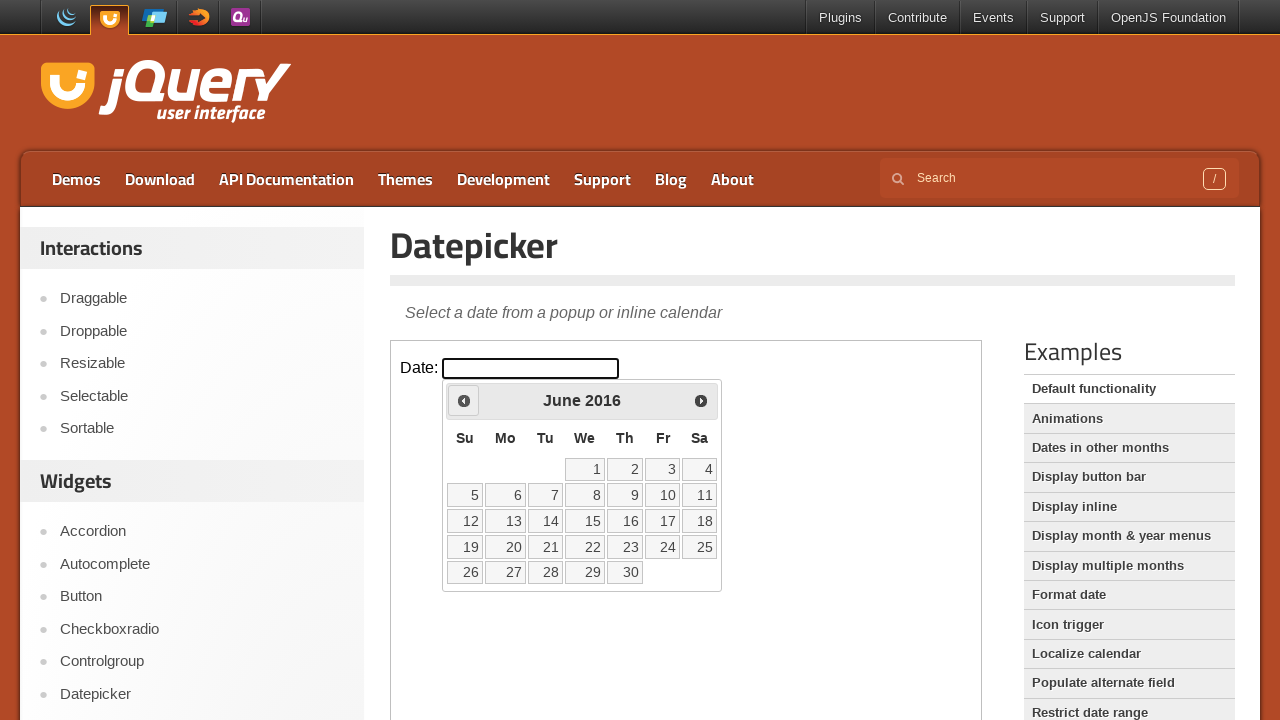

Clicked previous month button to navigate back from June 2016 at (464, 400) on iframe.demo-frame >> internal:control=enter-frame >> span.ui-icon-circle-triangl
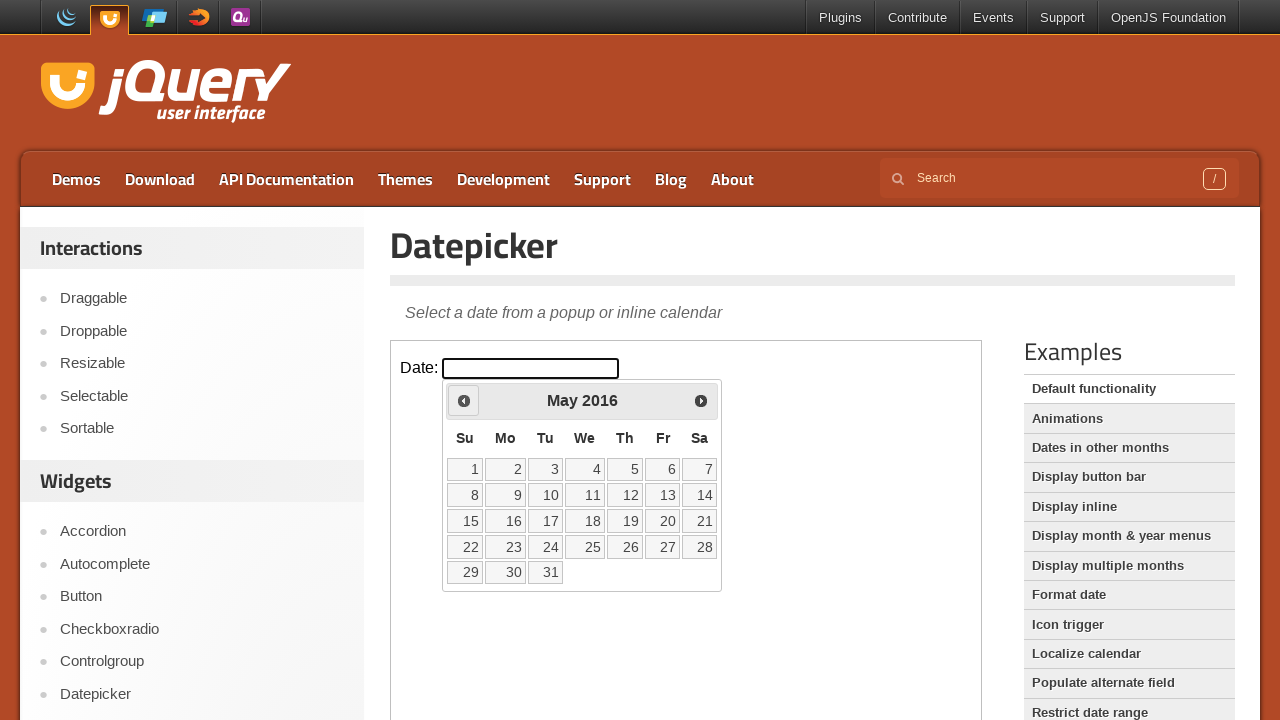

Waited for calendar to update
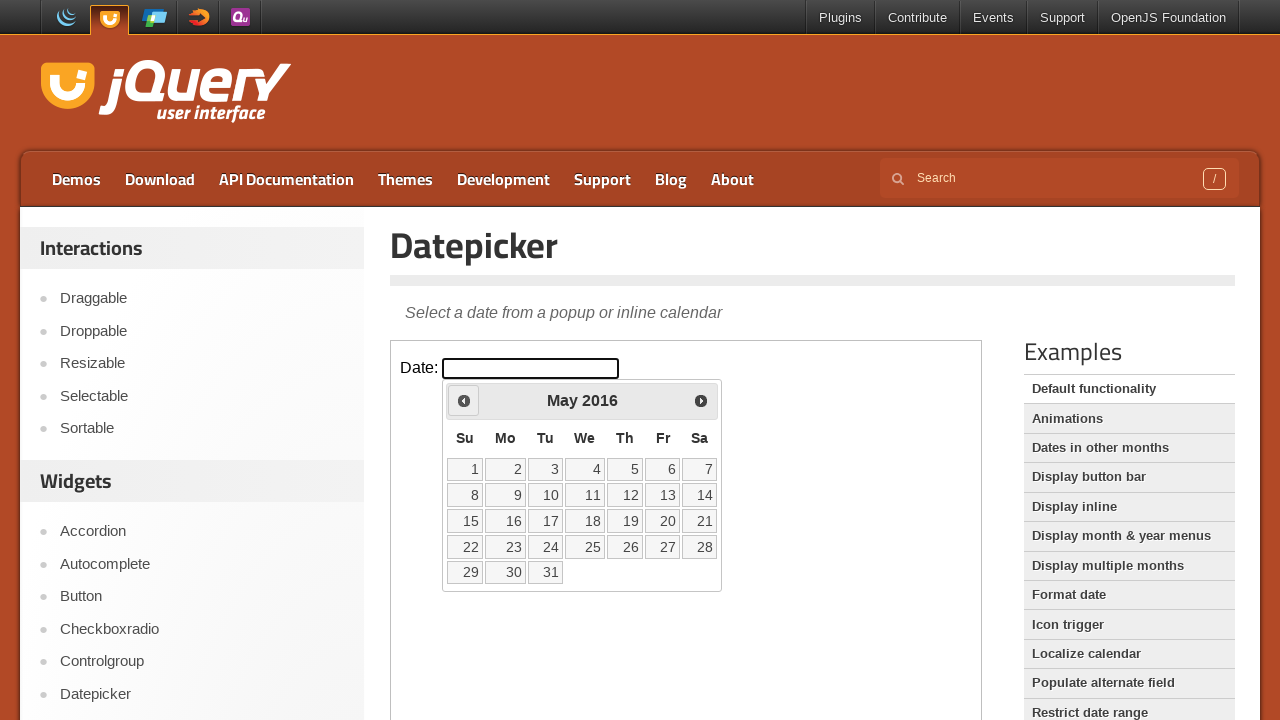

Retrieved current month and year: May 2016
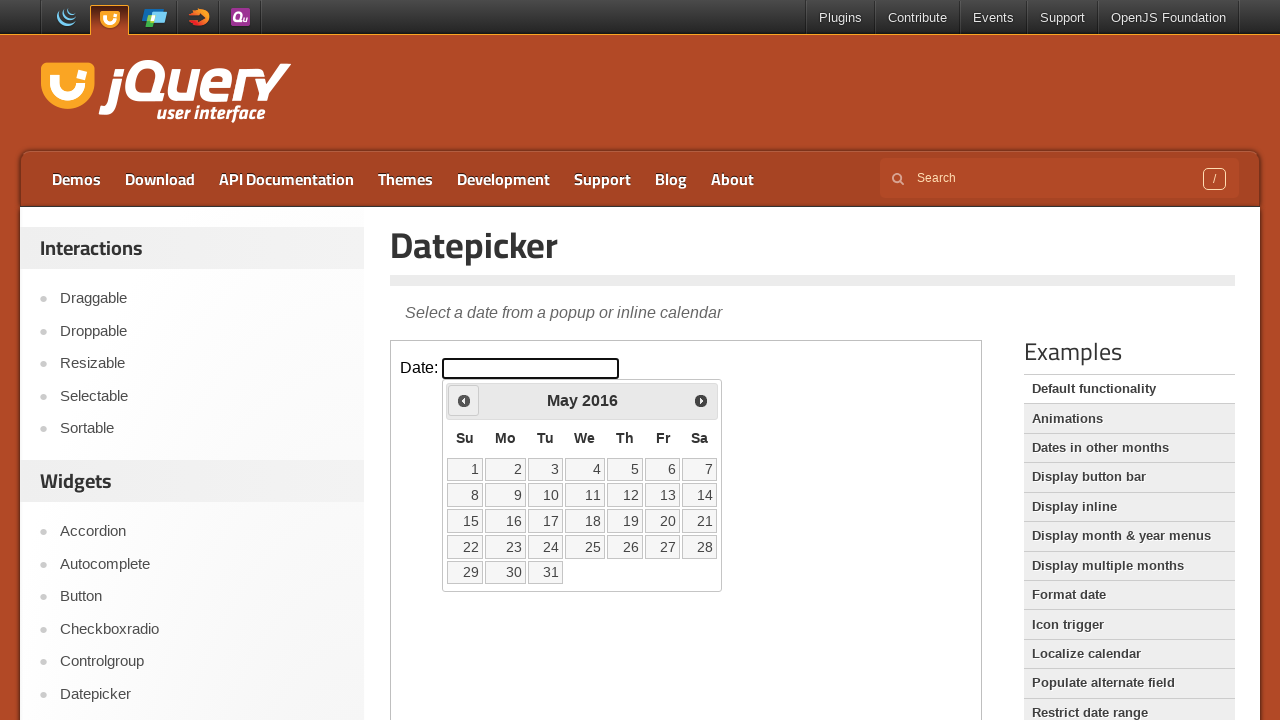

Clicked previous month button to navigate back from May 2016 at (464, 400) on iframe.demo-frame >> internal:control=enter-frame >> span.ui-icon-circle-triangl
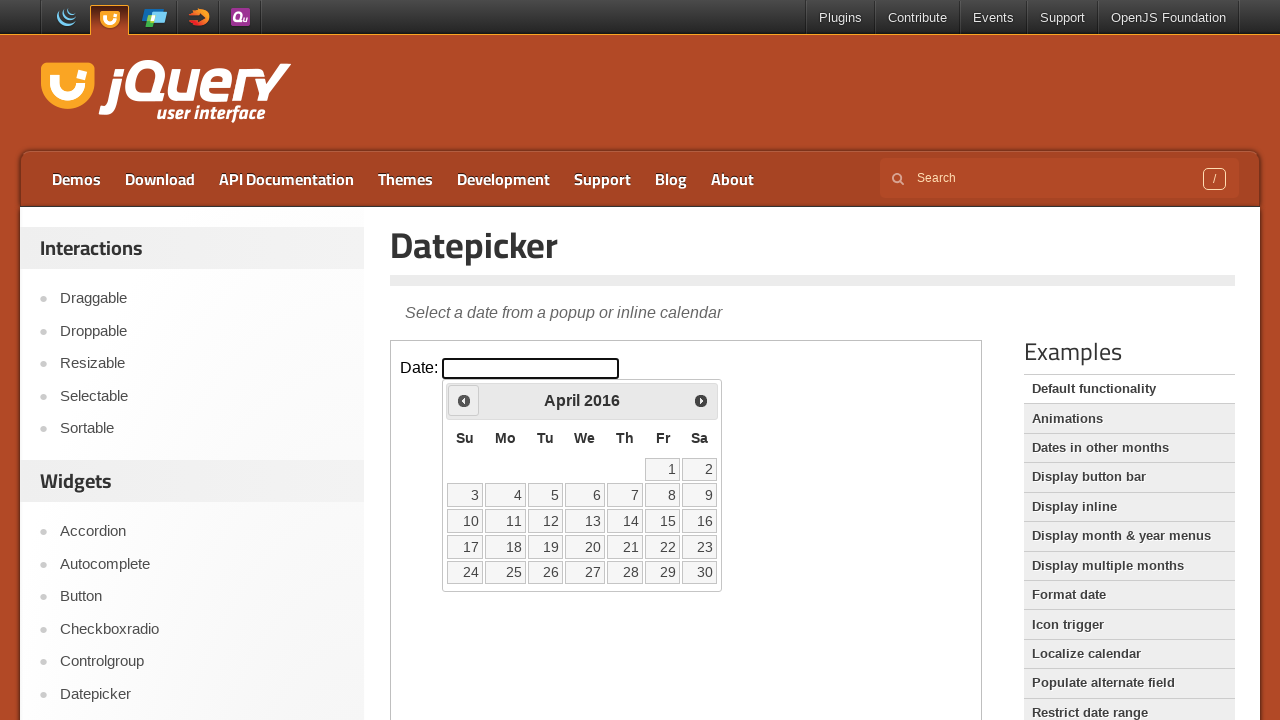

Waited for calendar to update
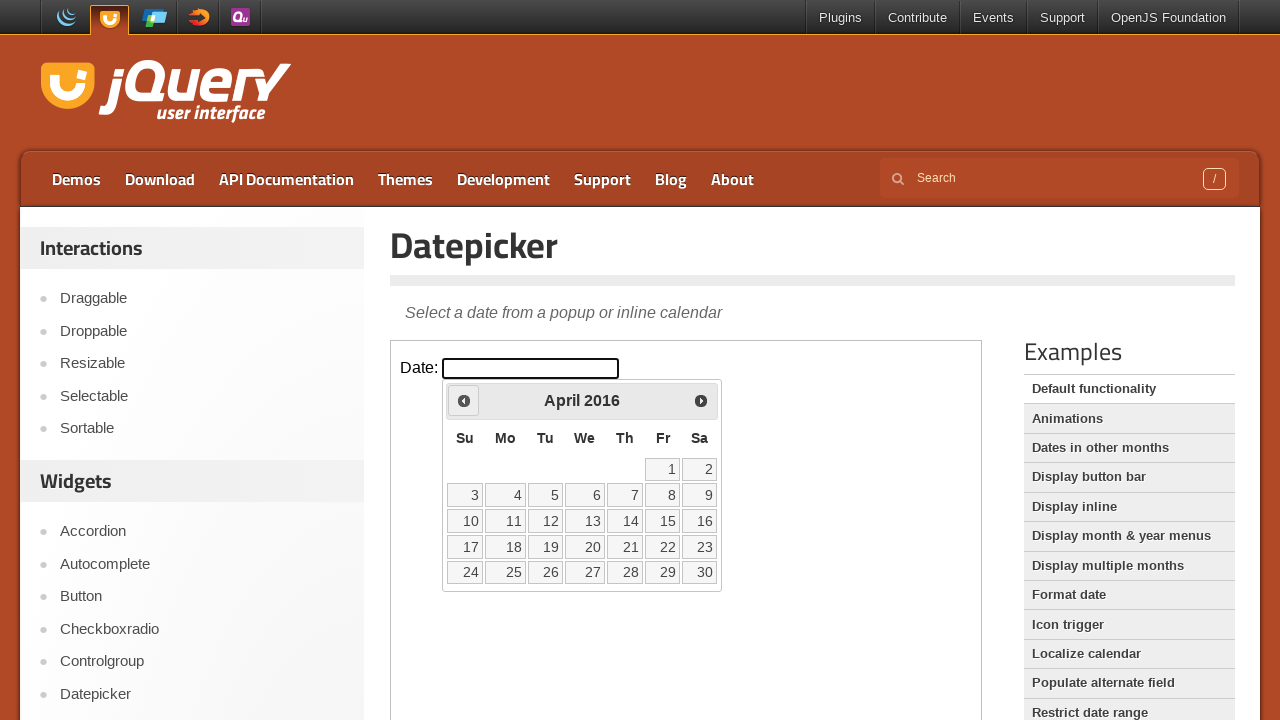

Retrieved current month and year: April 2016
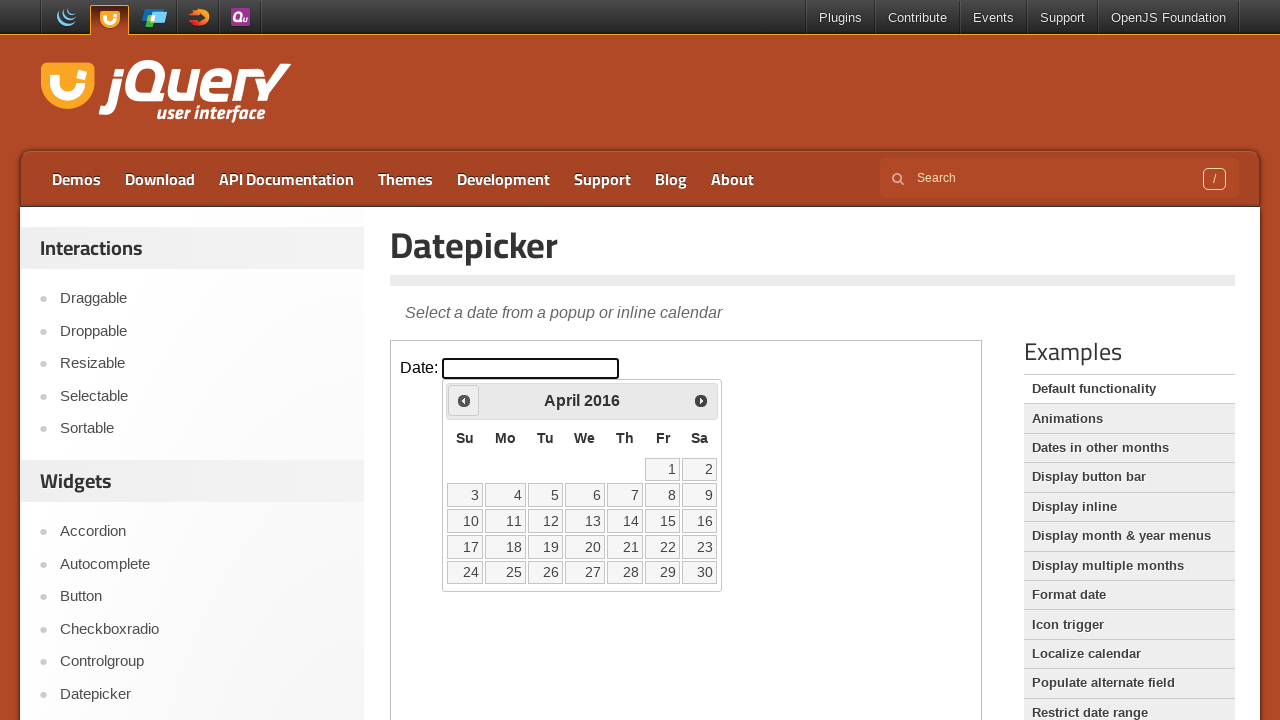

Clicked previous month button to navigate back from April 2016 at (464, 400) on iframe.demo-frame >> internal:control=enter-frame >> span.ui-icon-circle-triangl
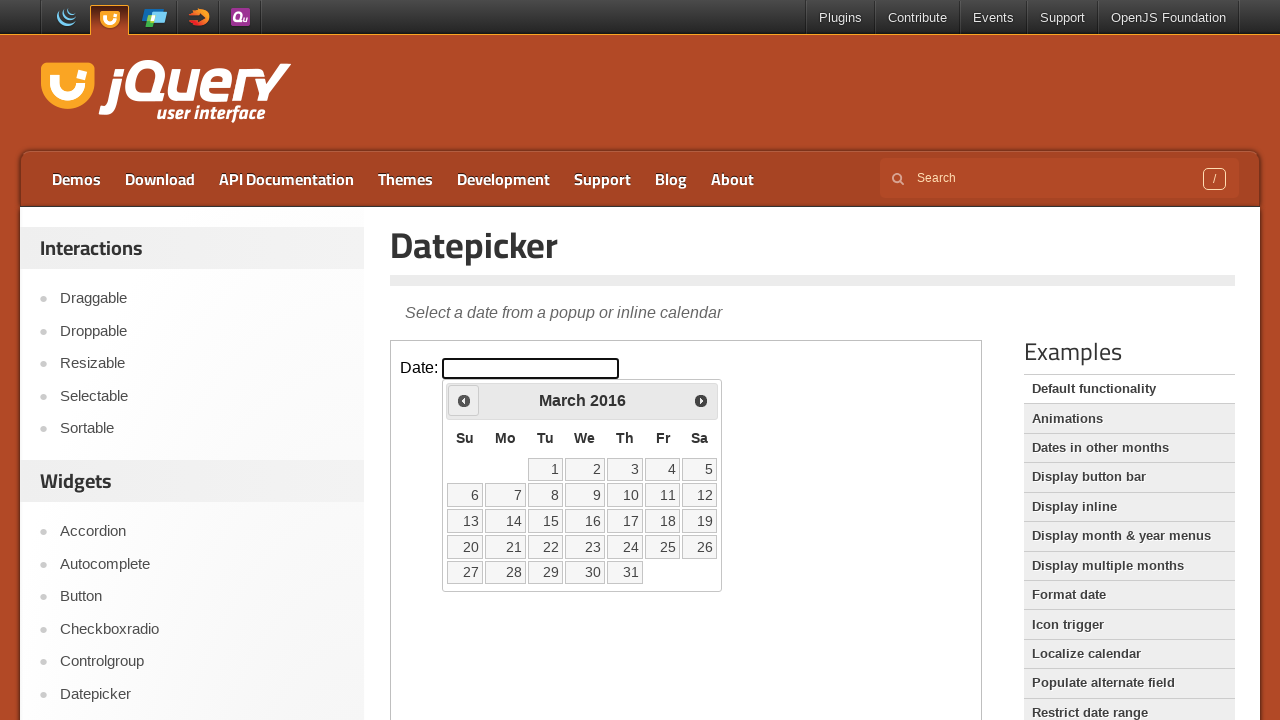

Waited for calendar to update
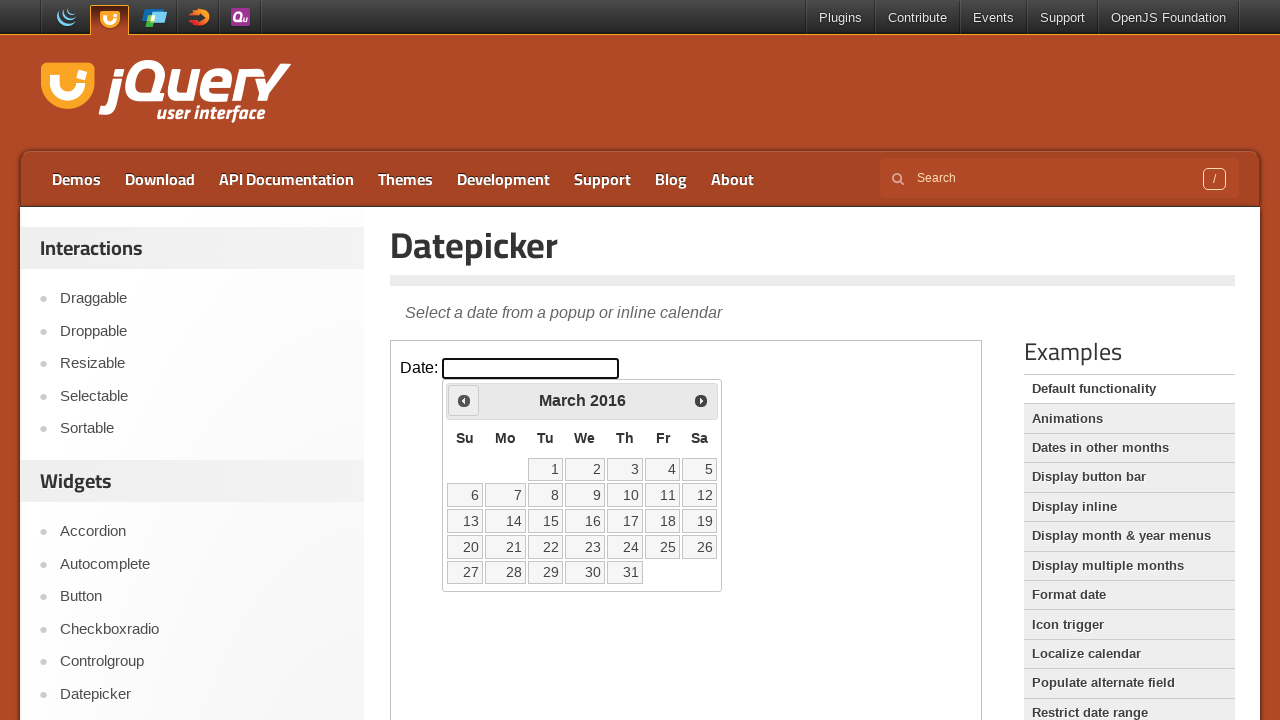

Retrieved current month and year: March 2016
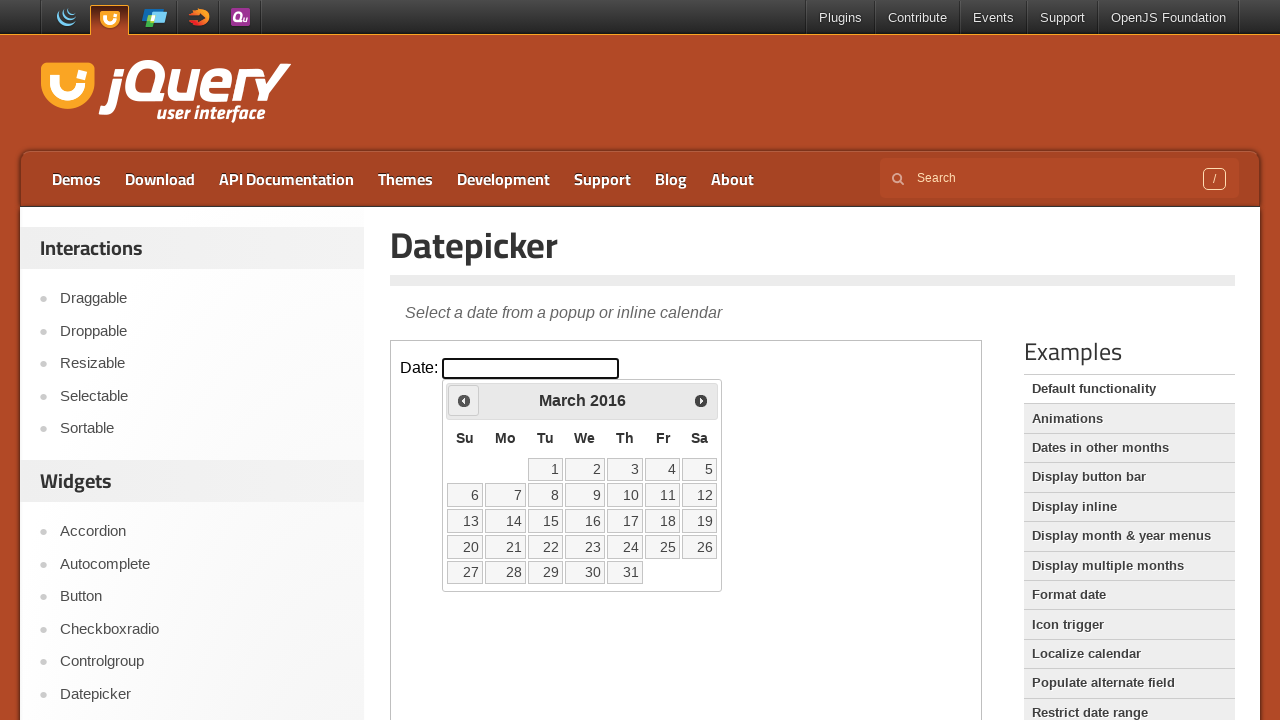

Clicked previous month button to navigate back from March 2016 at (464, 400) on iframe.demo-frame >> internal:control=enter-frame >> span.ui-icon-circle-triangl
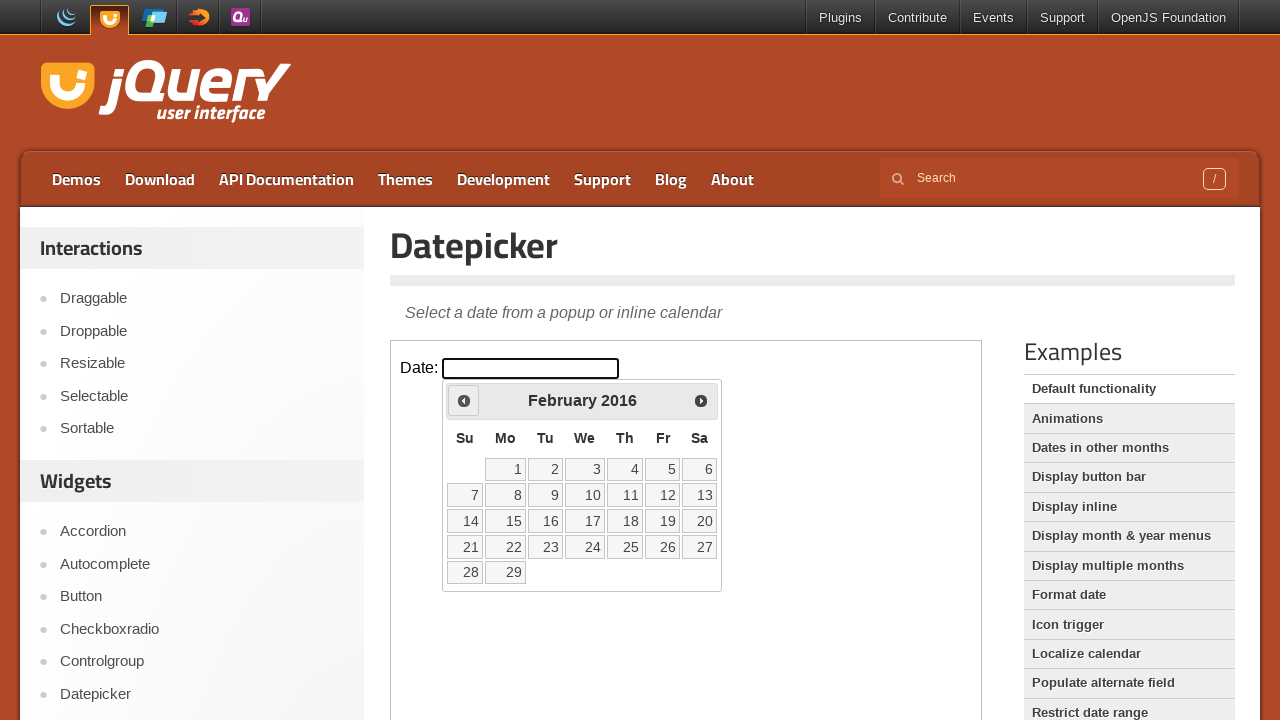

Waited for calendar to update
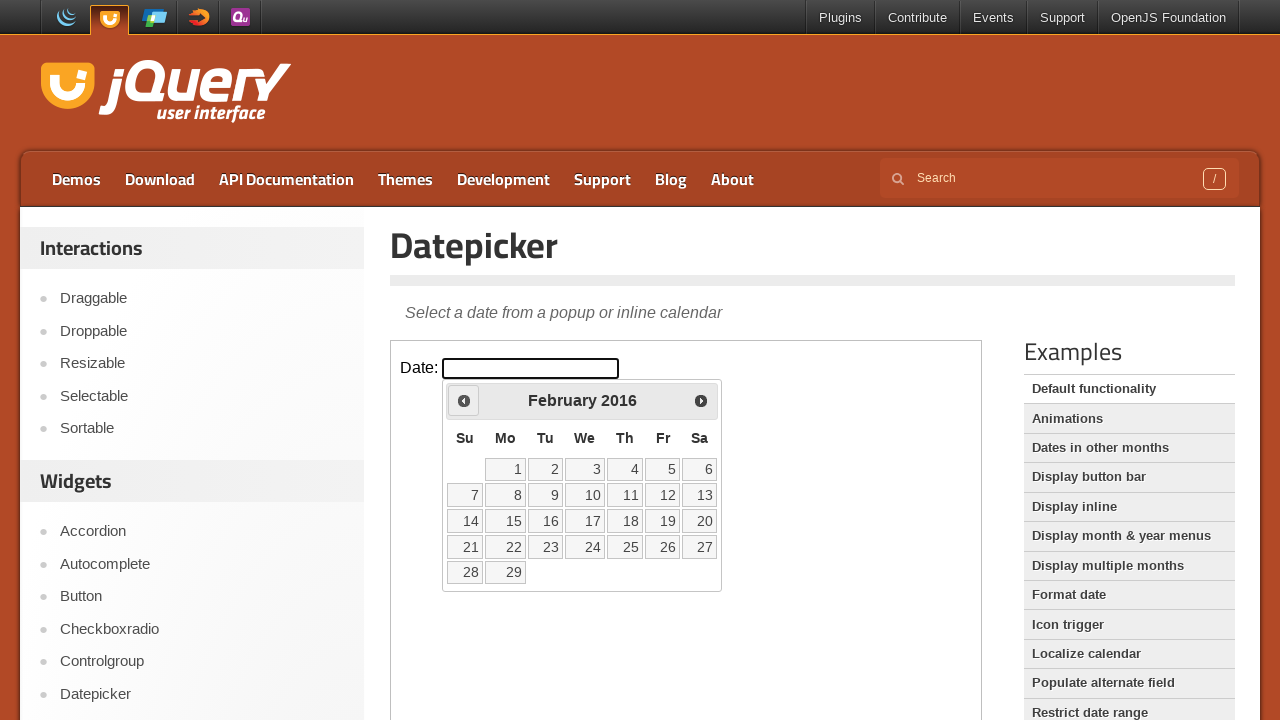

Retrieved current month and year: February 2016
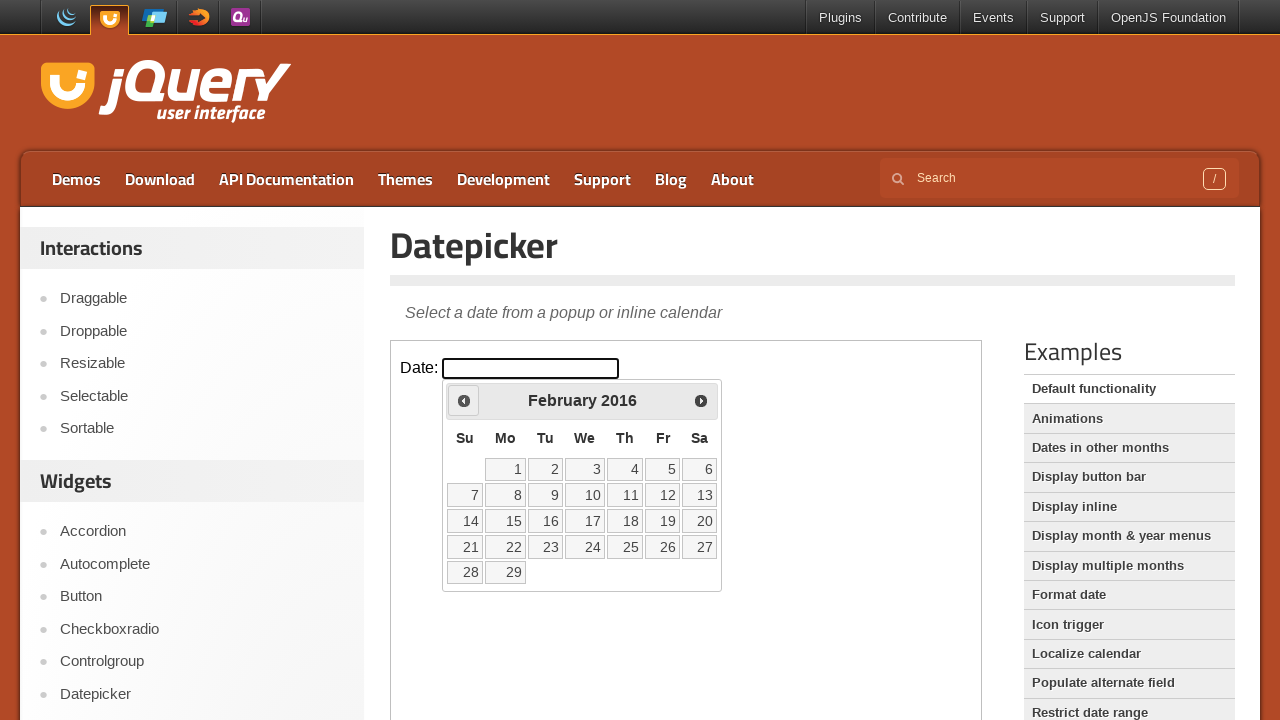

Clicked previous month button to navigate back from February 2016 at (464, 400) on iframe.demo-frame >> internal:control=enter-frame >> span.ui-icon-circle-triangl
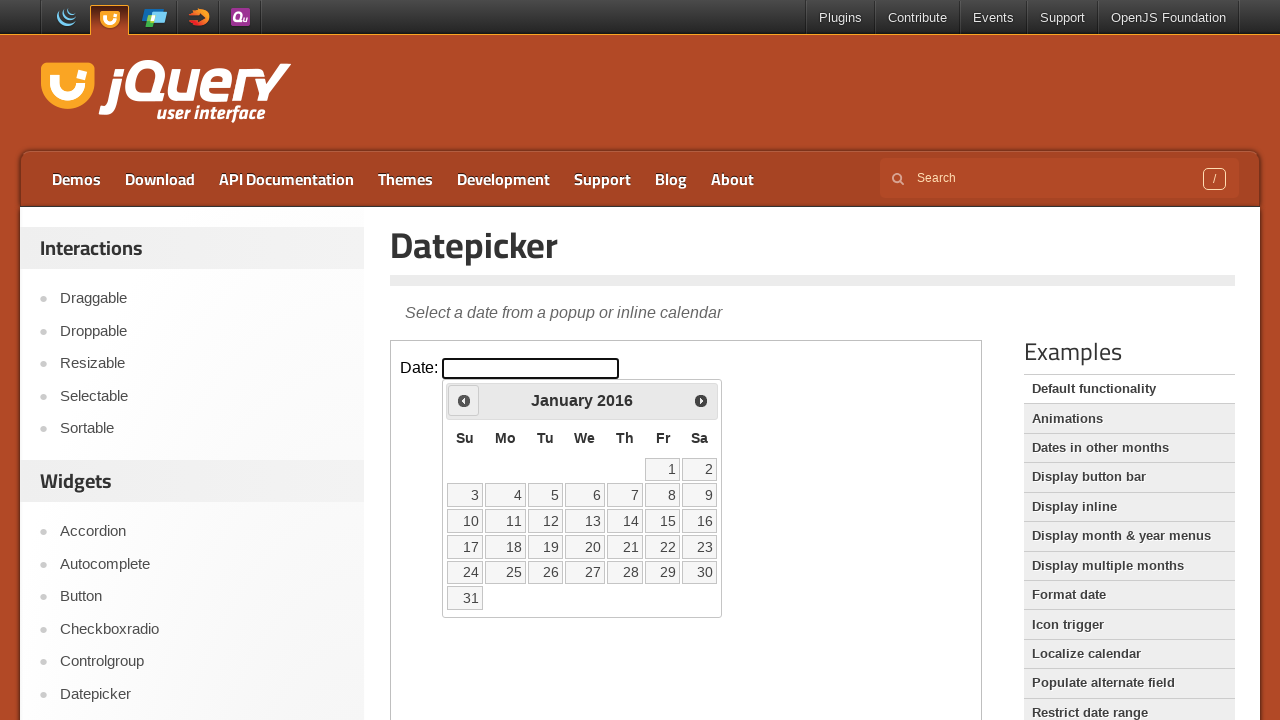

Waited for calendar to update
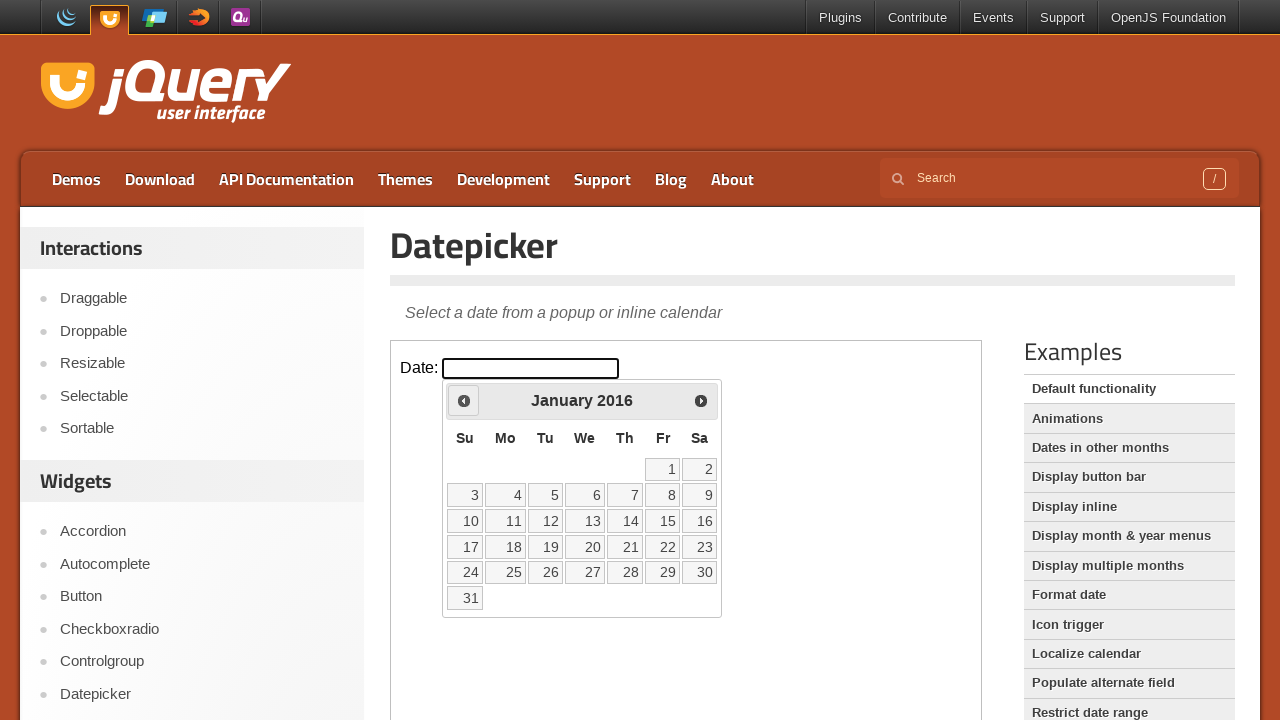

Retrieved current month and year: January 2016
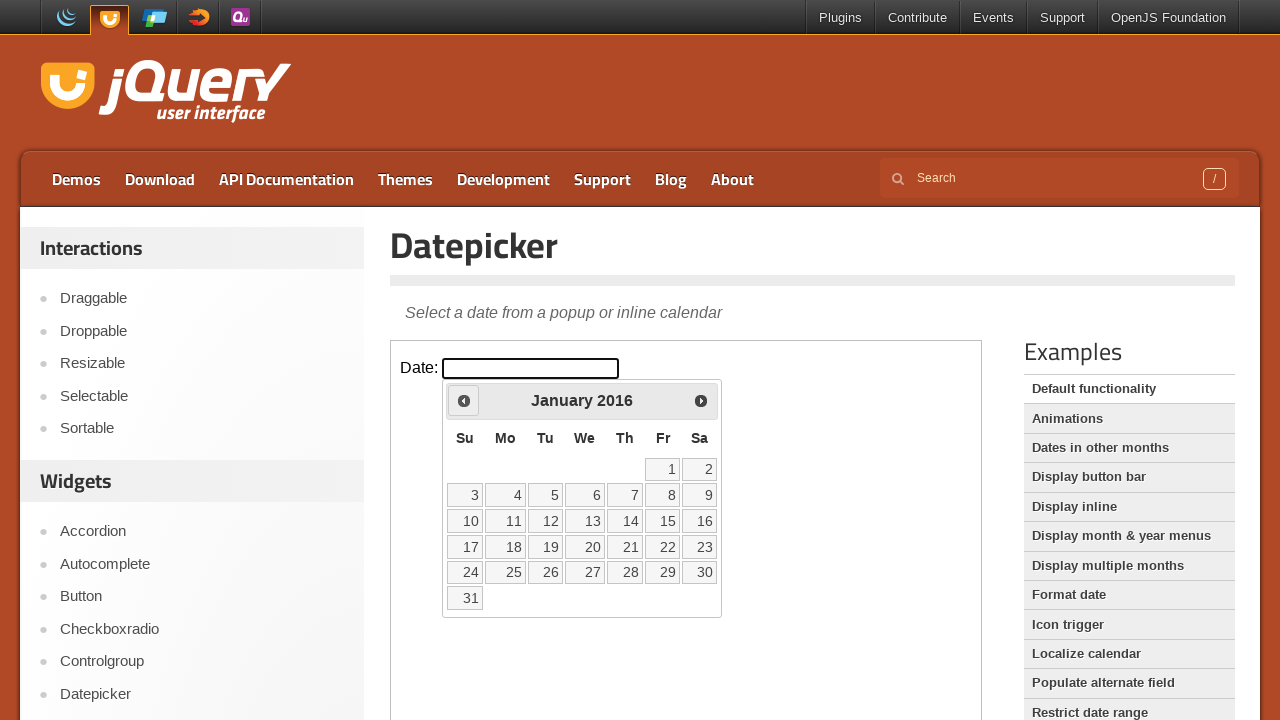

Clicked previous month button to navigate back from January 2016 at (464, 400) on iframe.demo-frame >> internal:control=enter-frame >> span.ui-icon-circle-triangl
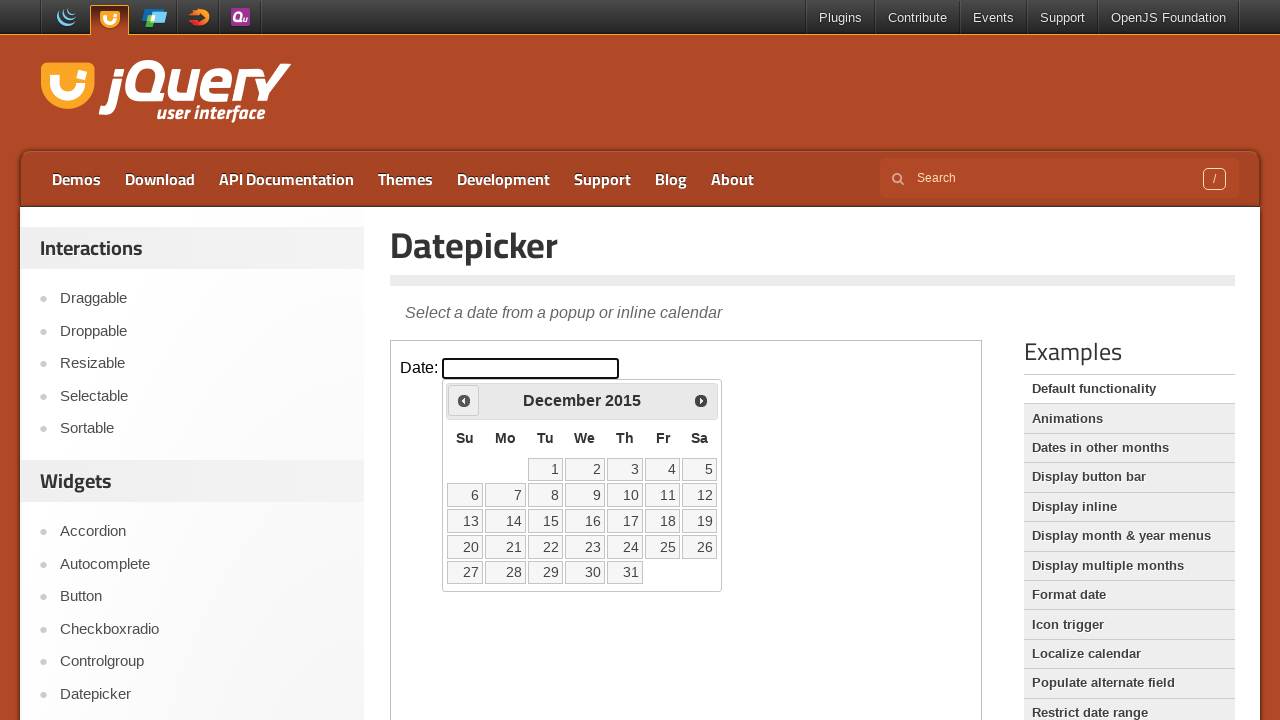

Waited for calendar to update
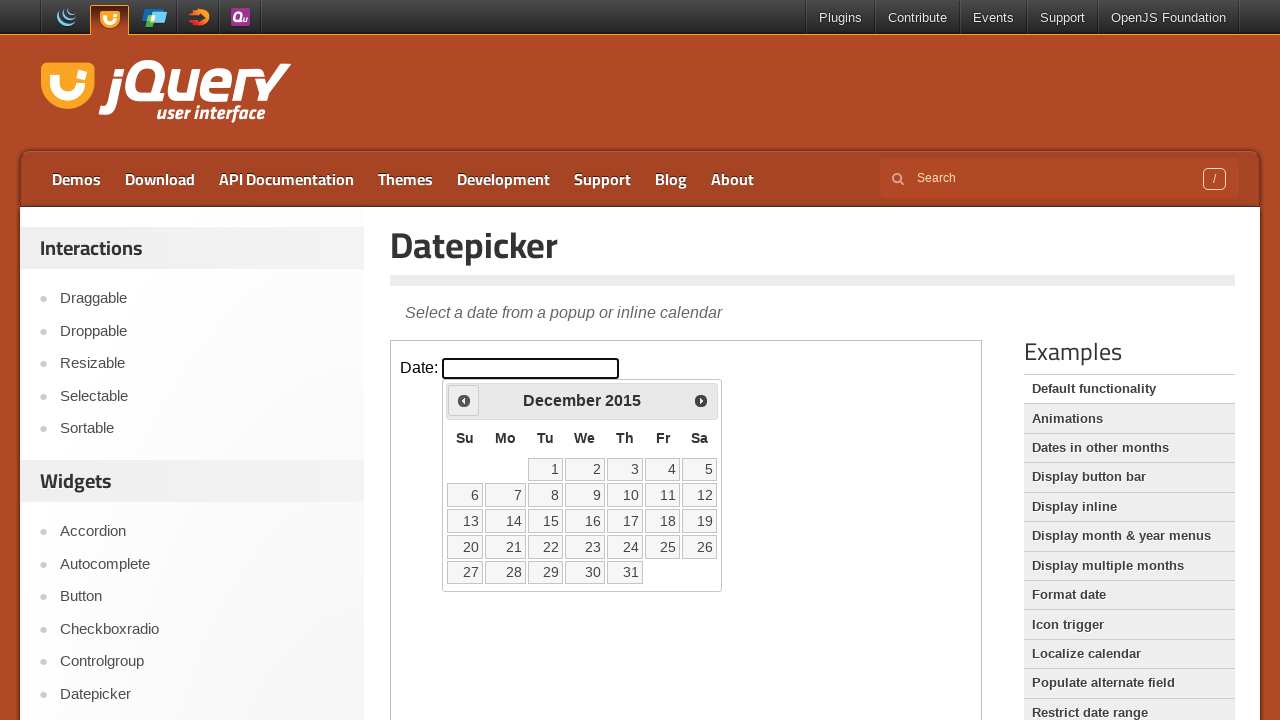

Retrieved current month and year: December 2015
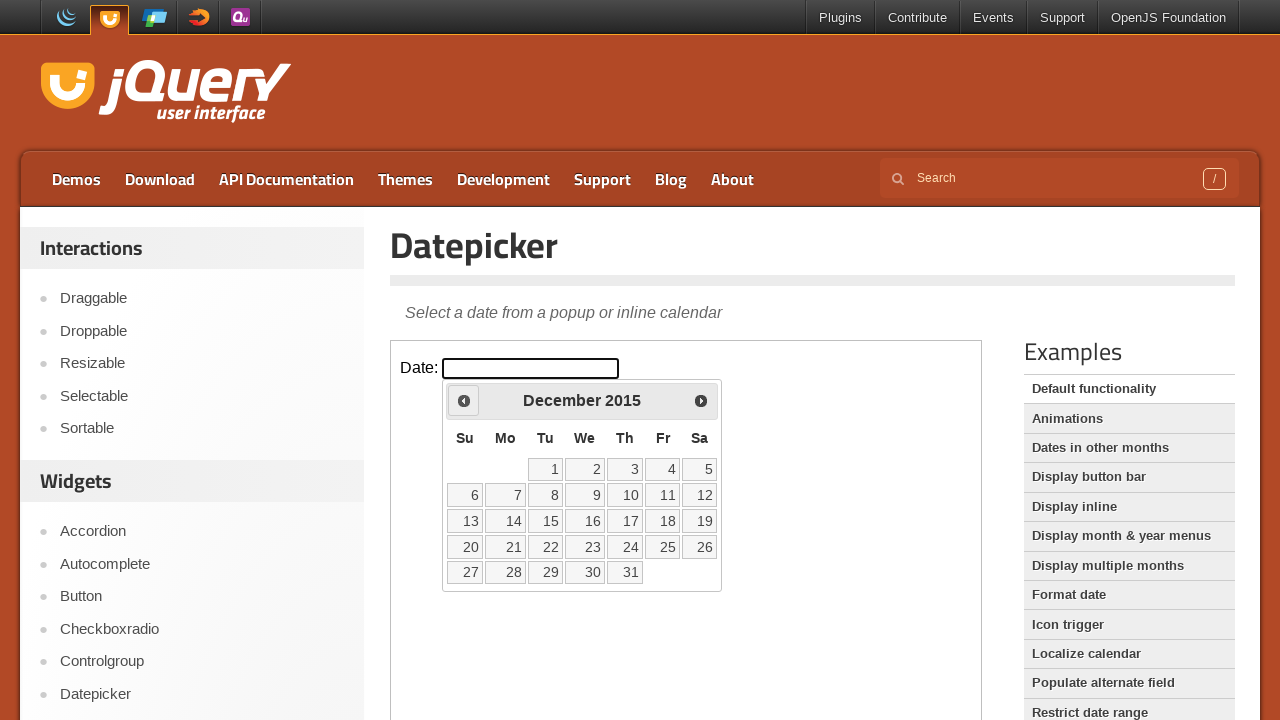

Clicked previous month button to navigate back from December 2015 at (464, 400) on iframe.demo-frame >> internal:control=enter-frame >> span.ui-icon-circle-triangl
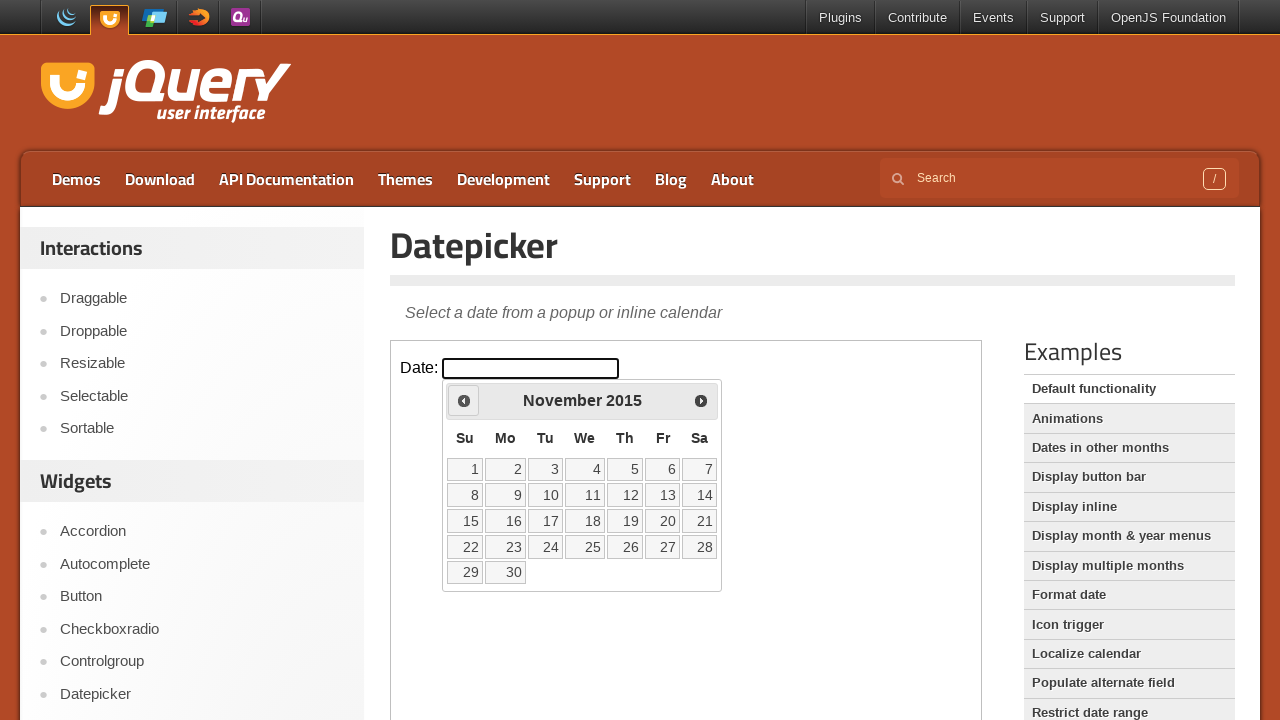

Waited for calendar to update
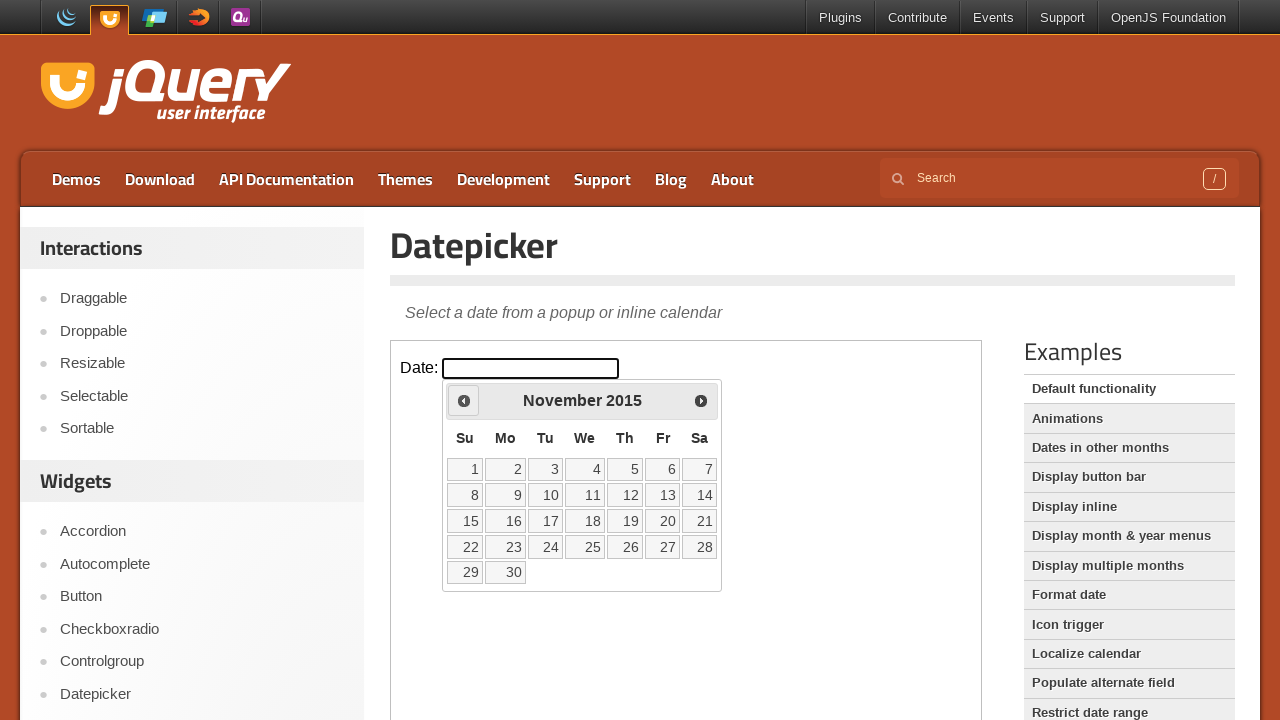

Retrieved current month and year: November 2015
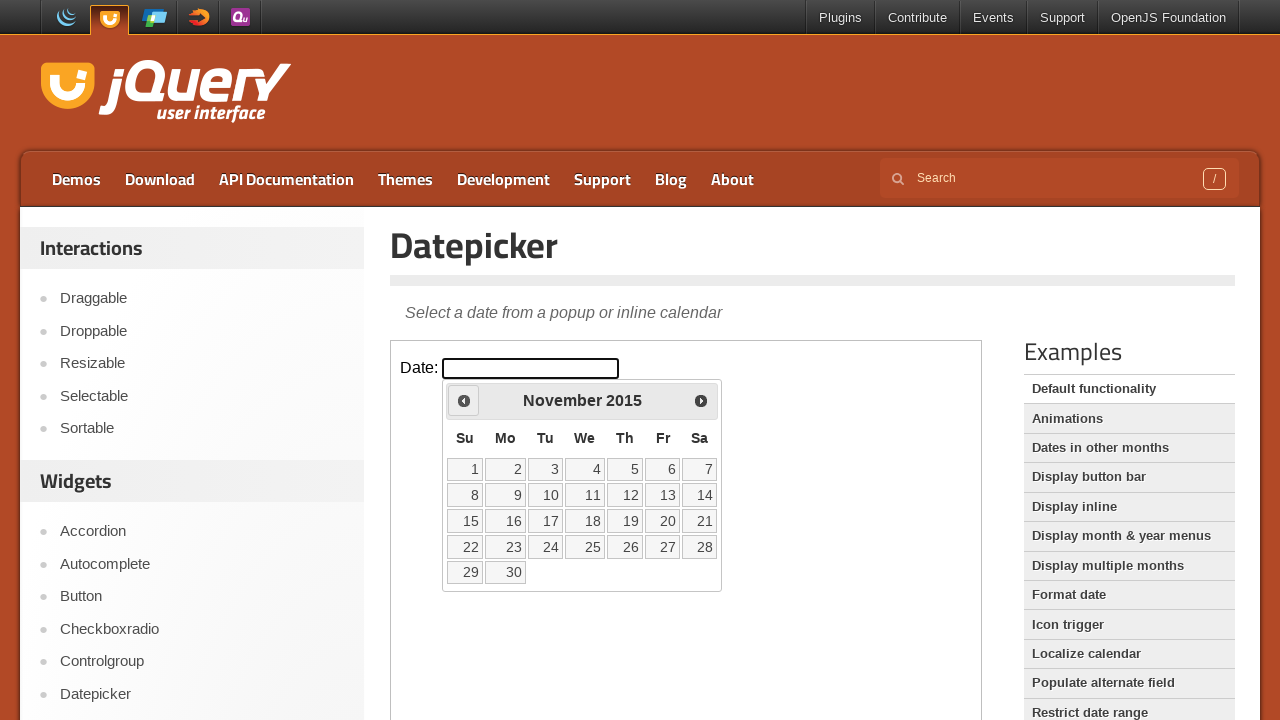

Clicked previous month button to navigate back from November 2015 at (464, 400) on iframe.demo-frame >> internal:control=enter-frame >> span.ui-icon-circle-triangl
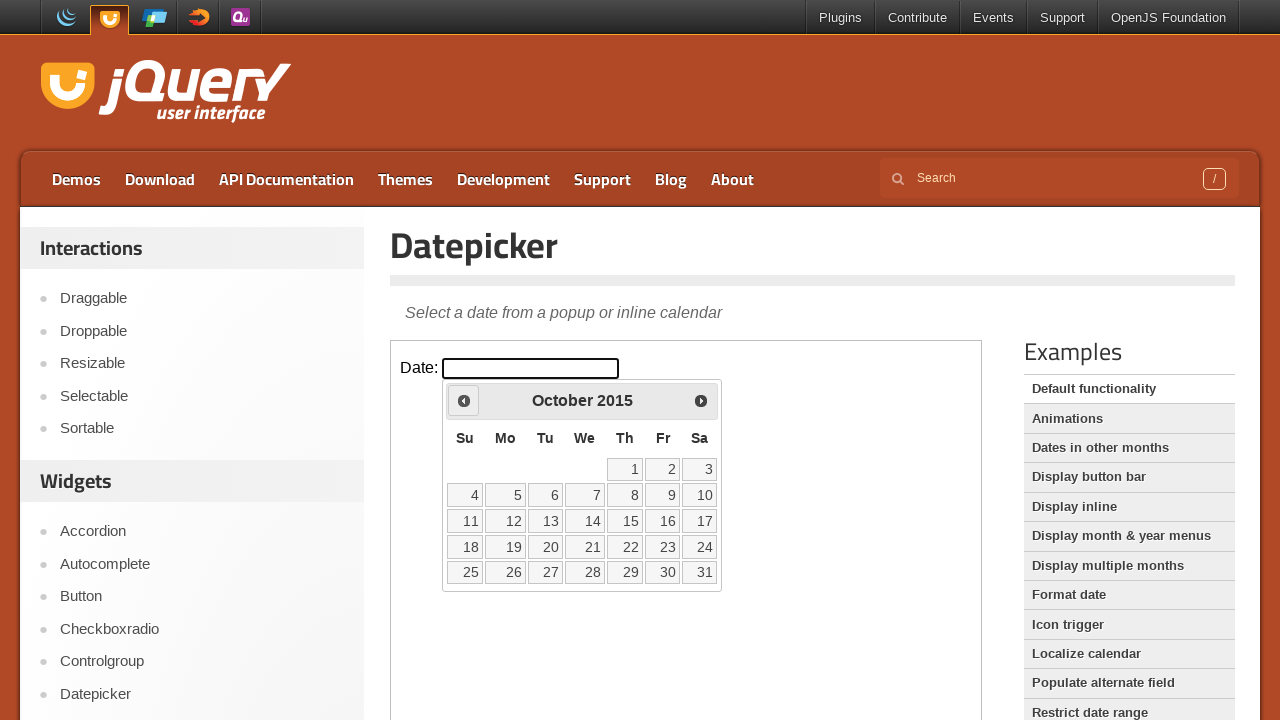

Waited for calendar to update
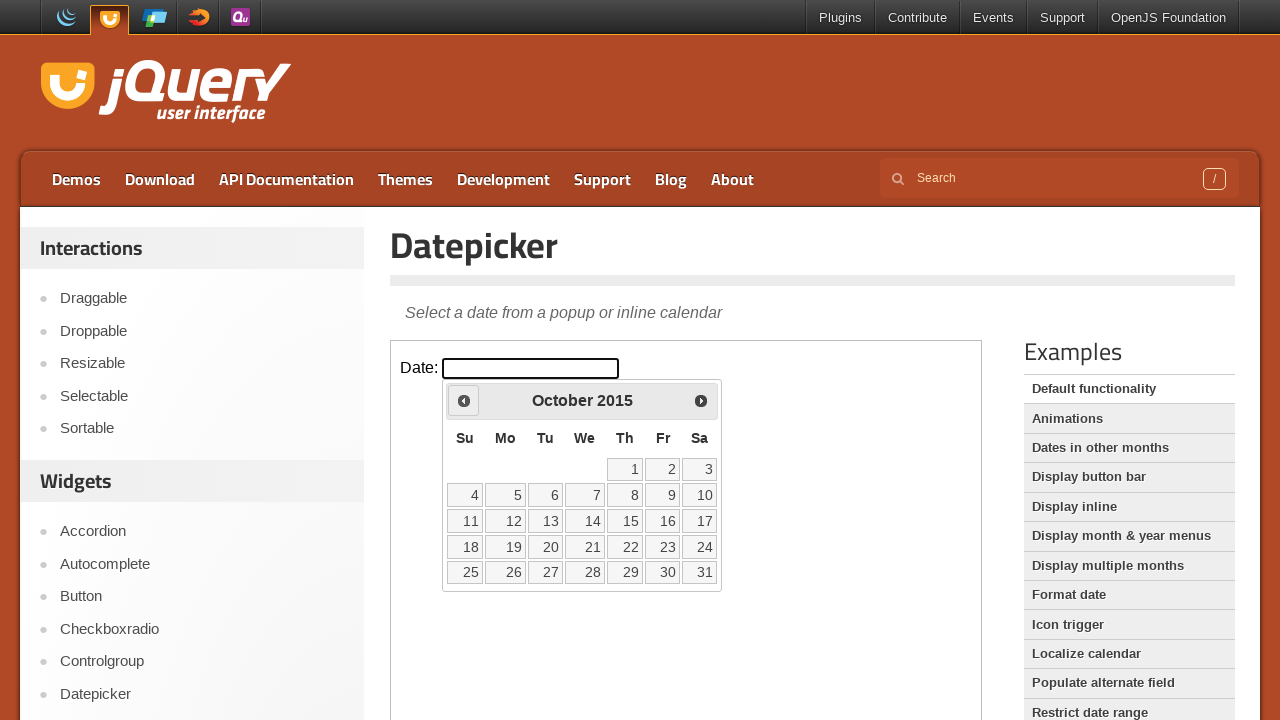

Retrieved current month and year: October 2015
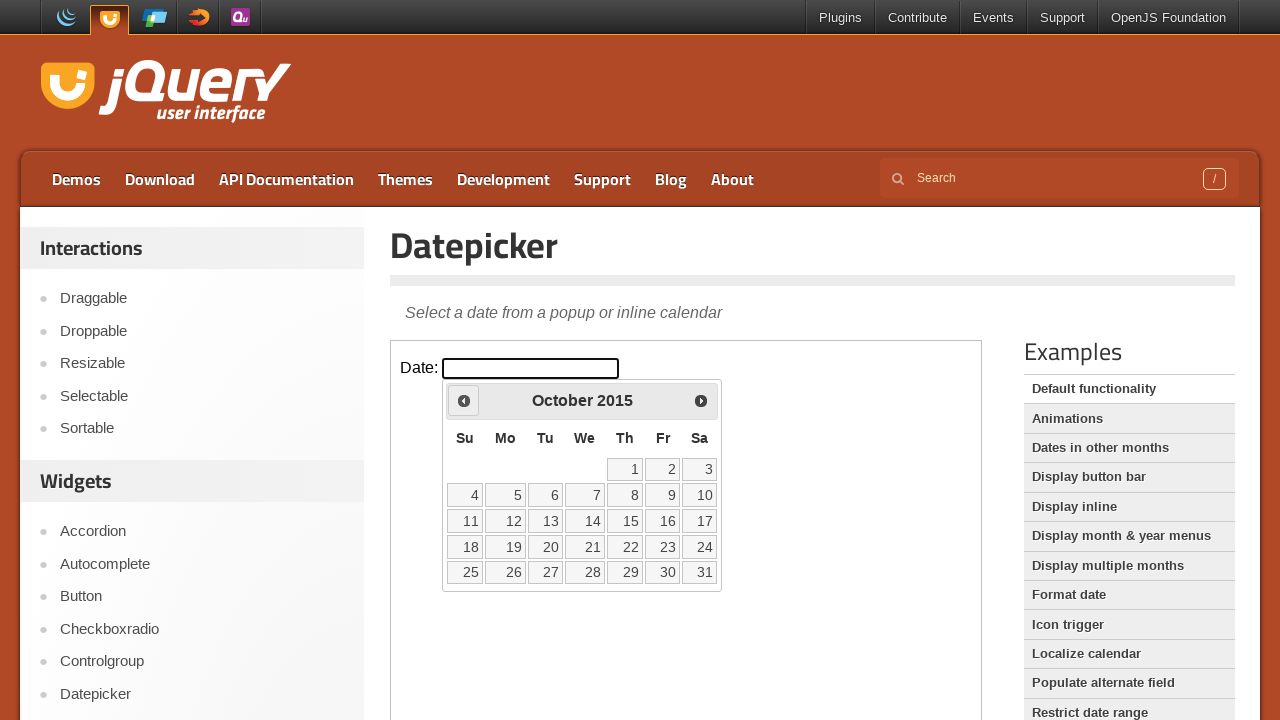

Clicked previous month button to navigate back from October 2015 at (464, 400) on iframe.demo-frame >> internal:control=enter-frame >> span.ui-icon-circle-triangl
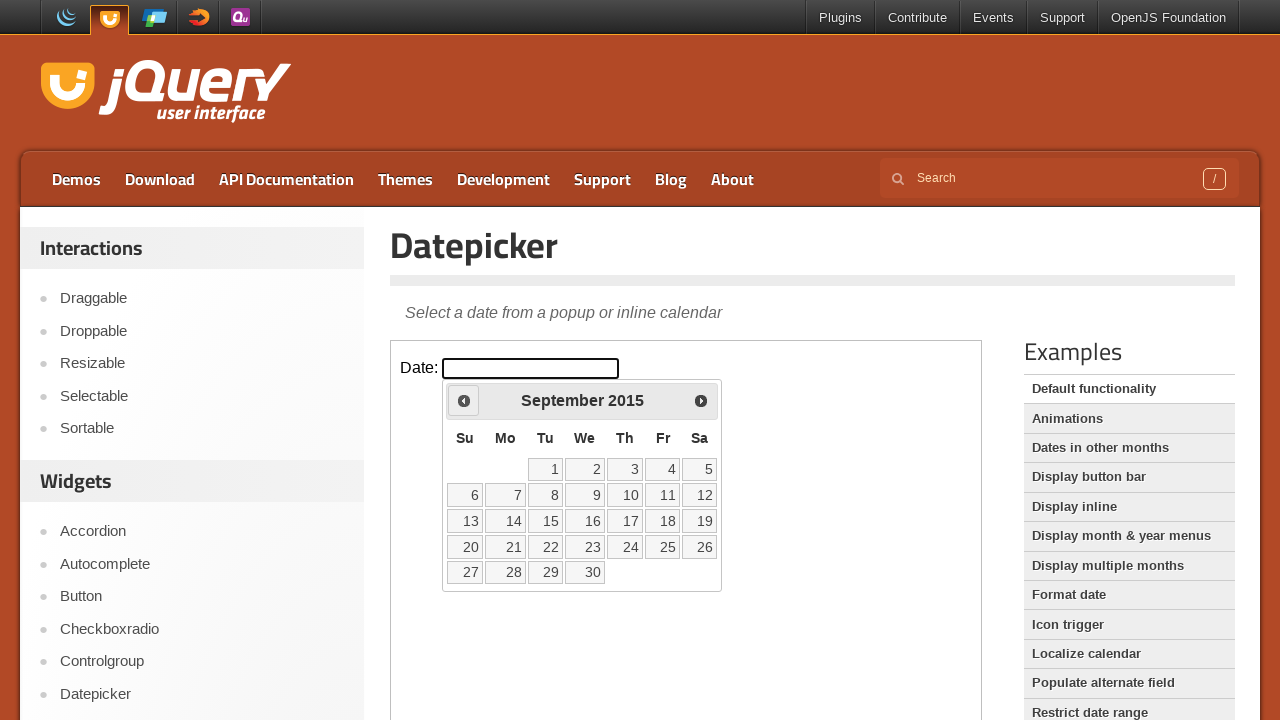

Waited for calendar to update
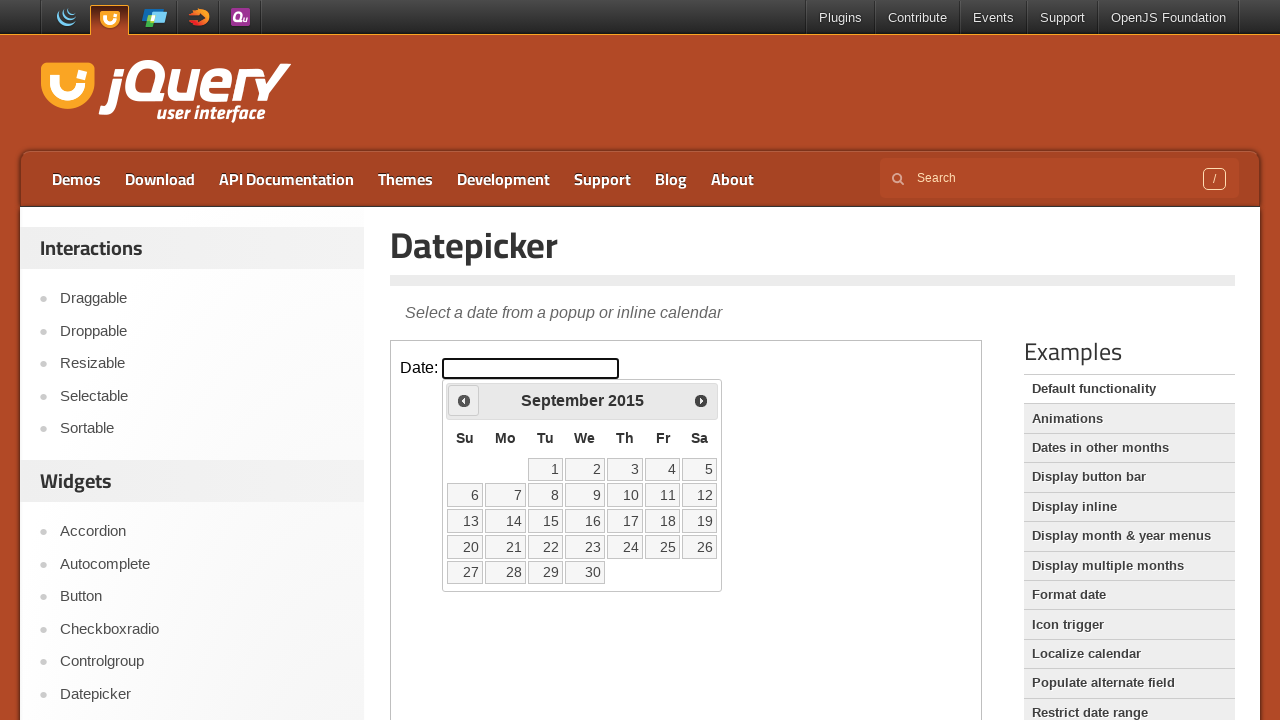

Retrieved current month and year: September 2015
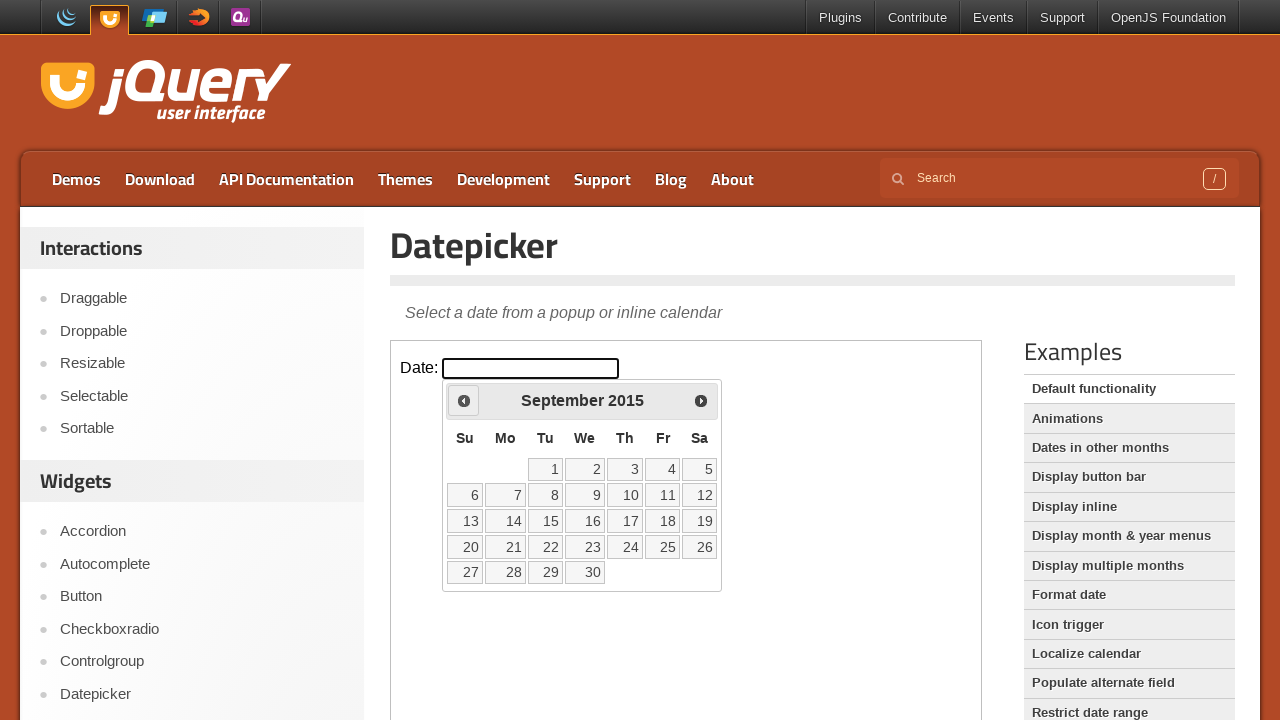

Clicked previous month button to navigate back from September 2015 at (464, 400) on iframe.demo-frame >> internal:control=enter-frame >> span.ui-icon-circle-triangl
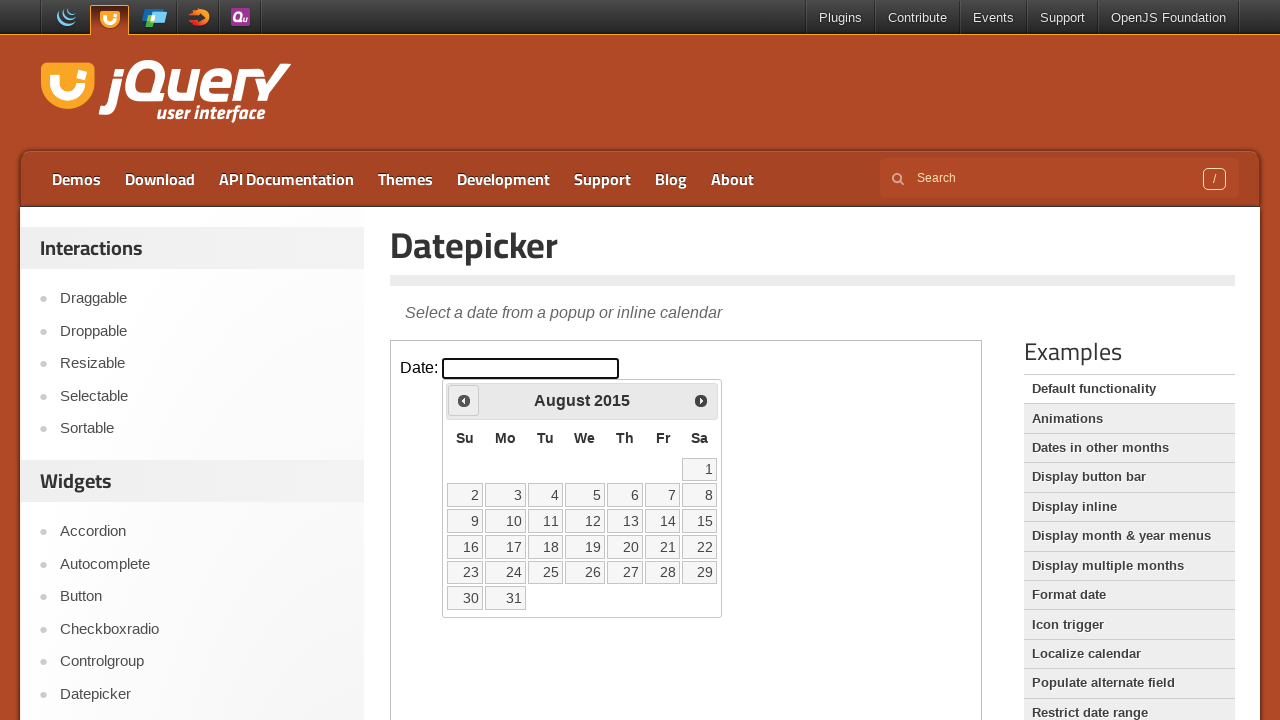

Waited for calendar to update
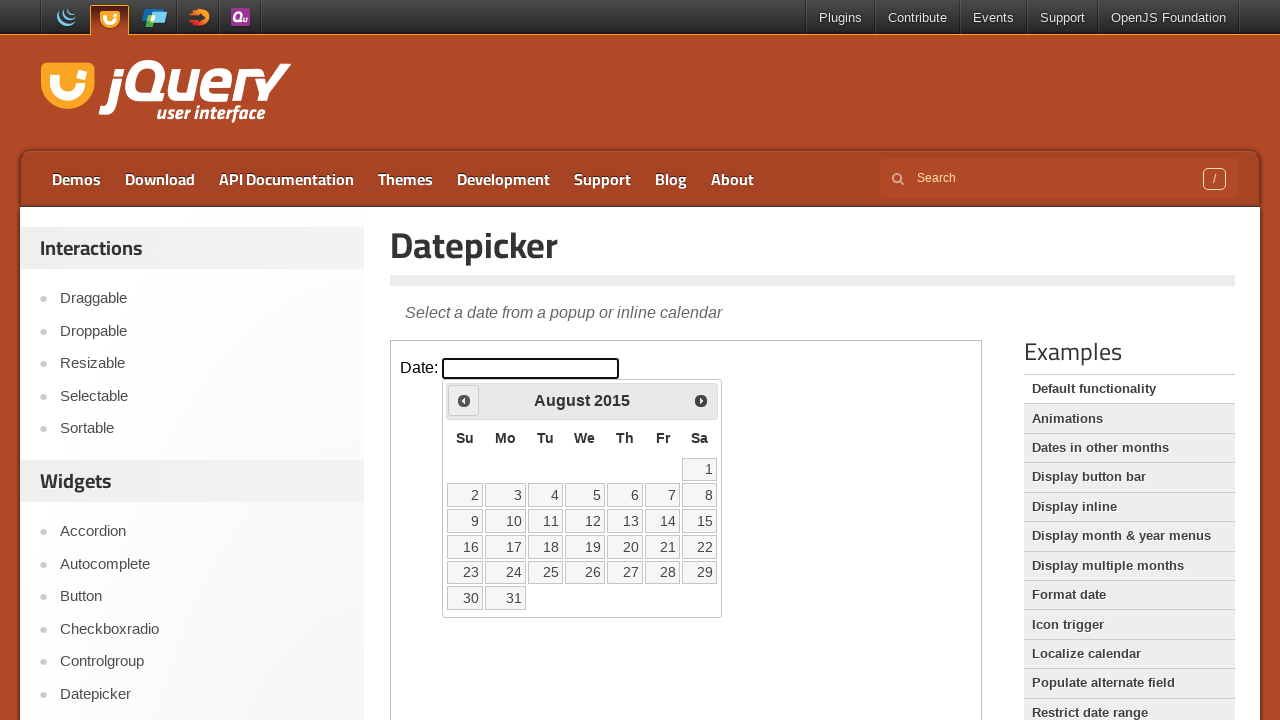

Retrieved current month and year: August 2015
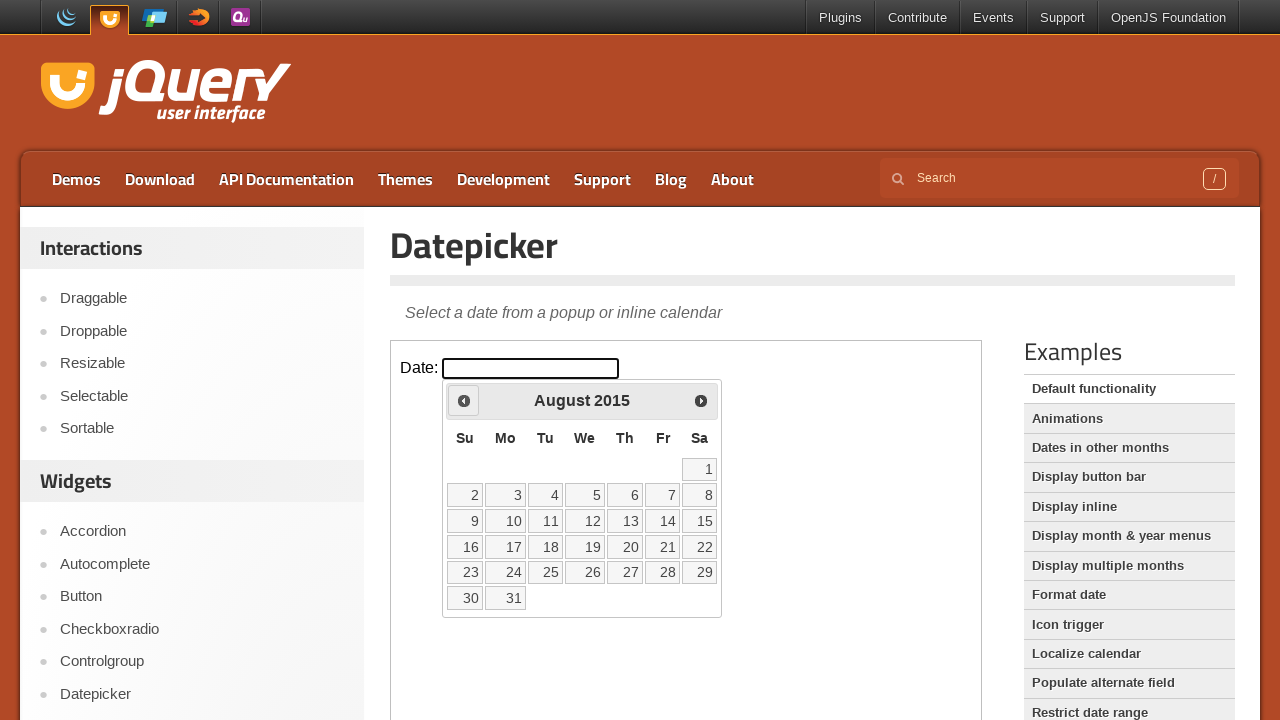

Clicked previous month button to navigate back from August 2015 at (464, 400) on iframe.demo-frame >> internal:control=enter-frame >> span.ui-icon-circle-triangl
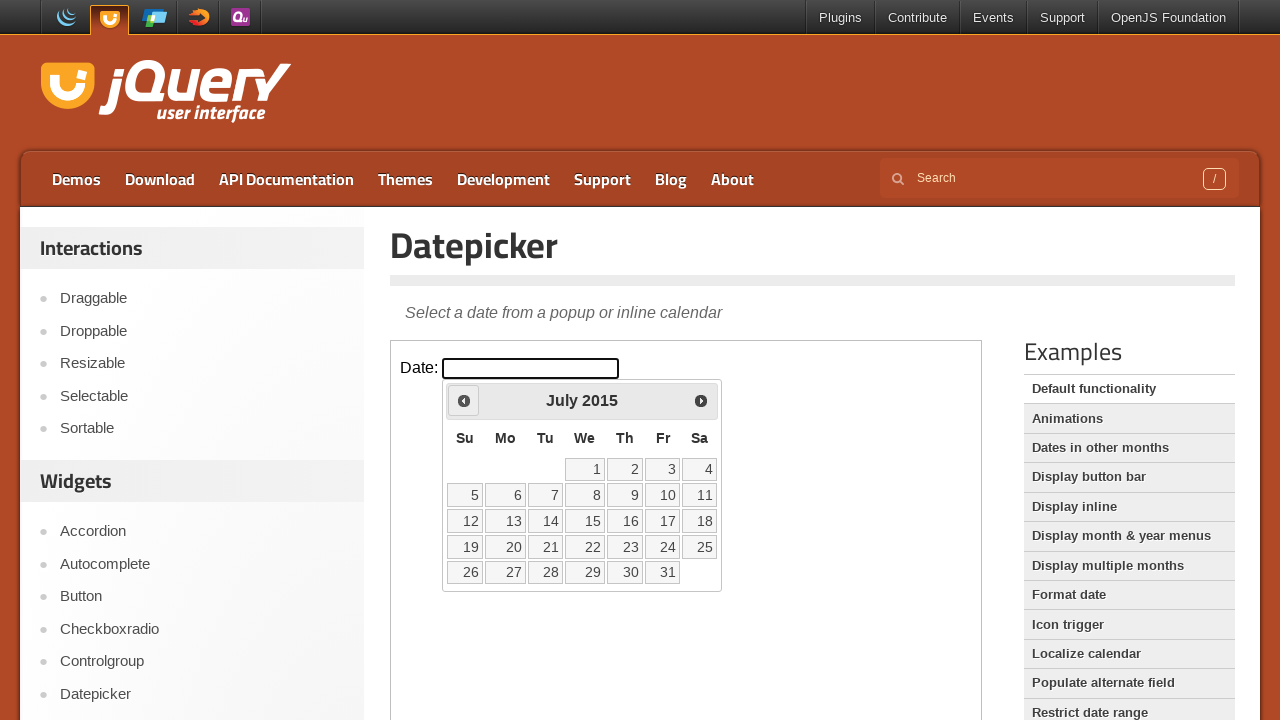

Waited for calendar to update
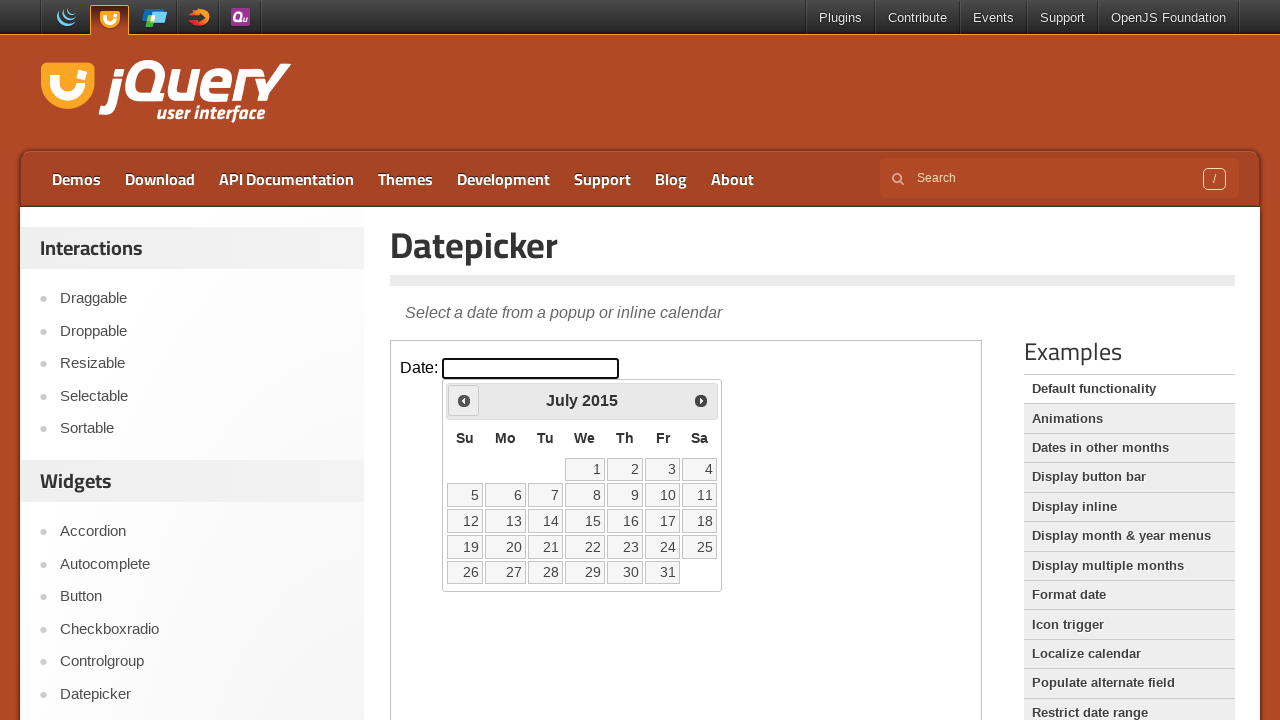

Retrieved current month and year: July 2015
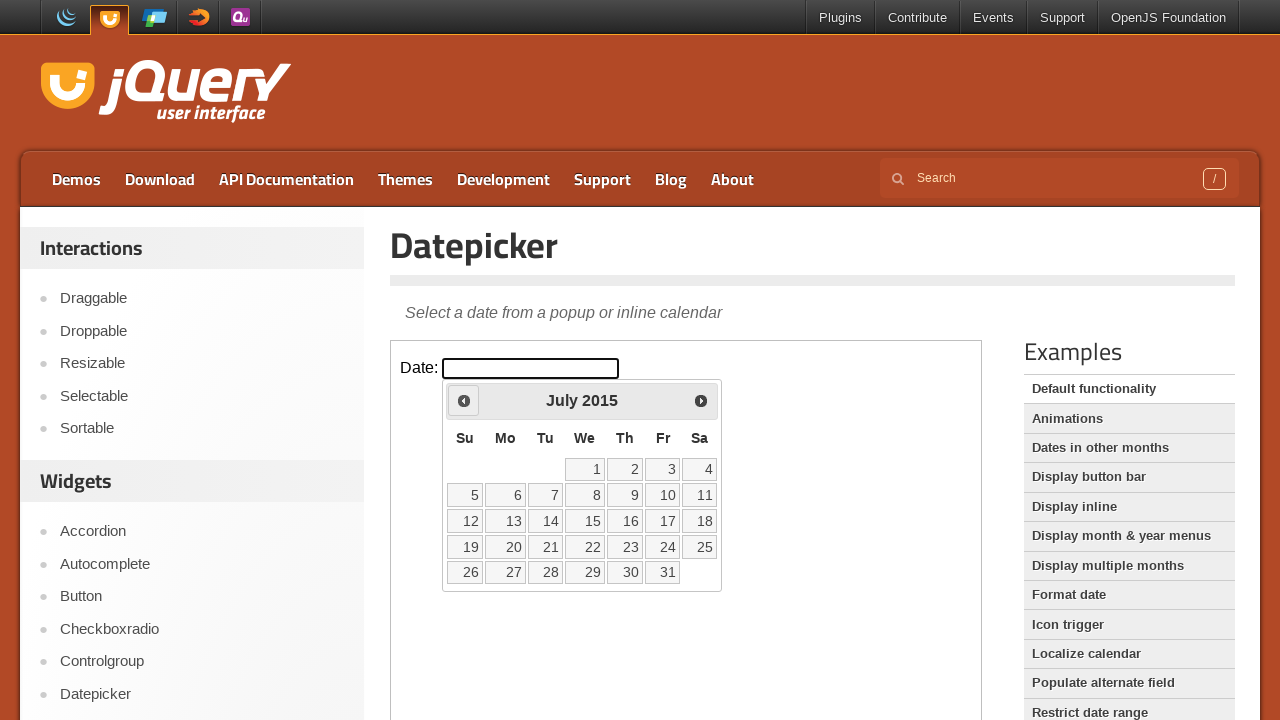

Clicked previous month button to navigate back from July 2015 at (464, 400) on iframe.demo-frame >> internal:control=enter-frame >> span.ui-icon-circle-triangl
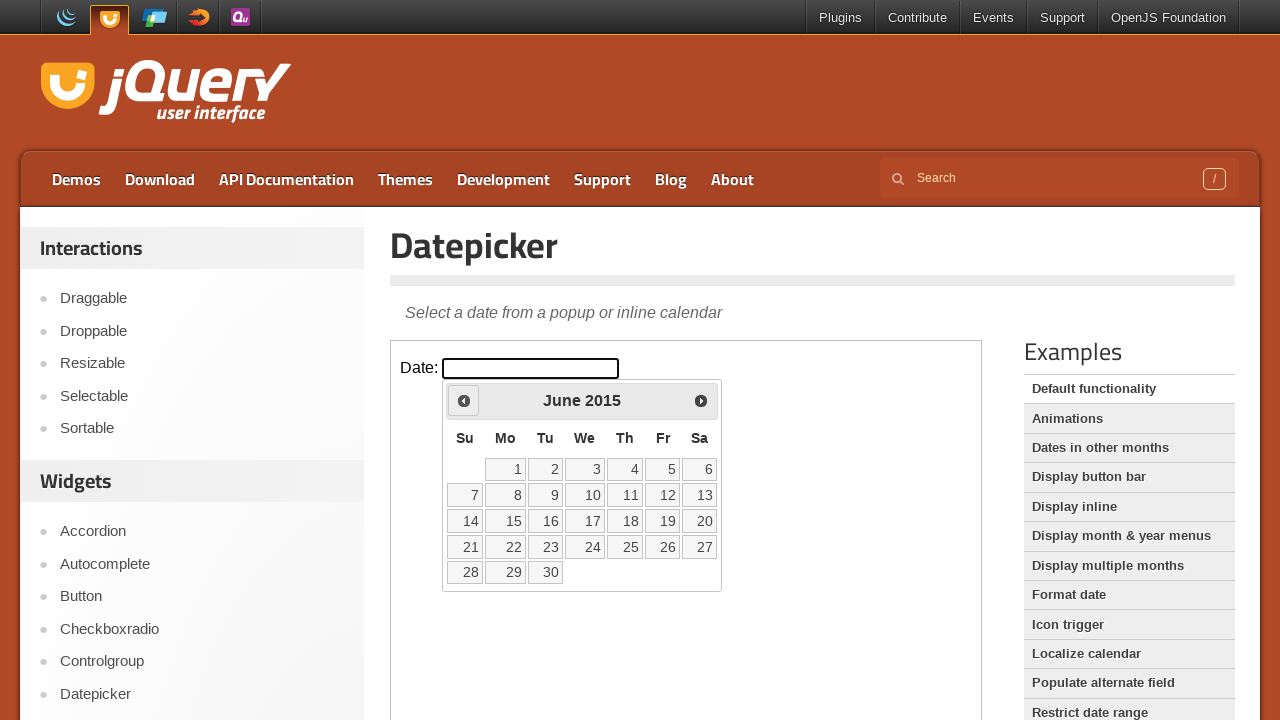

Waited for calendar to update
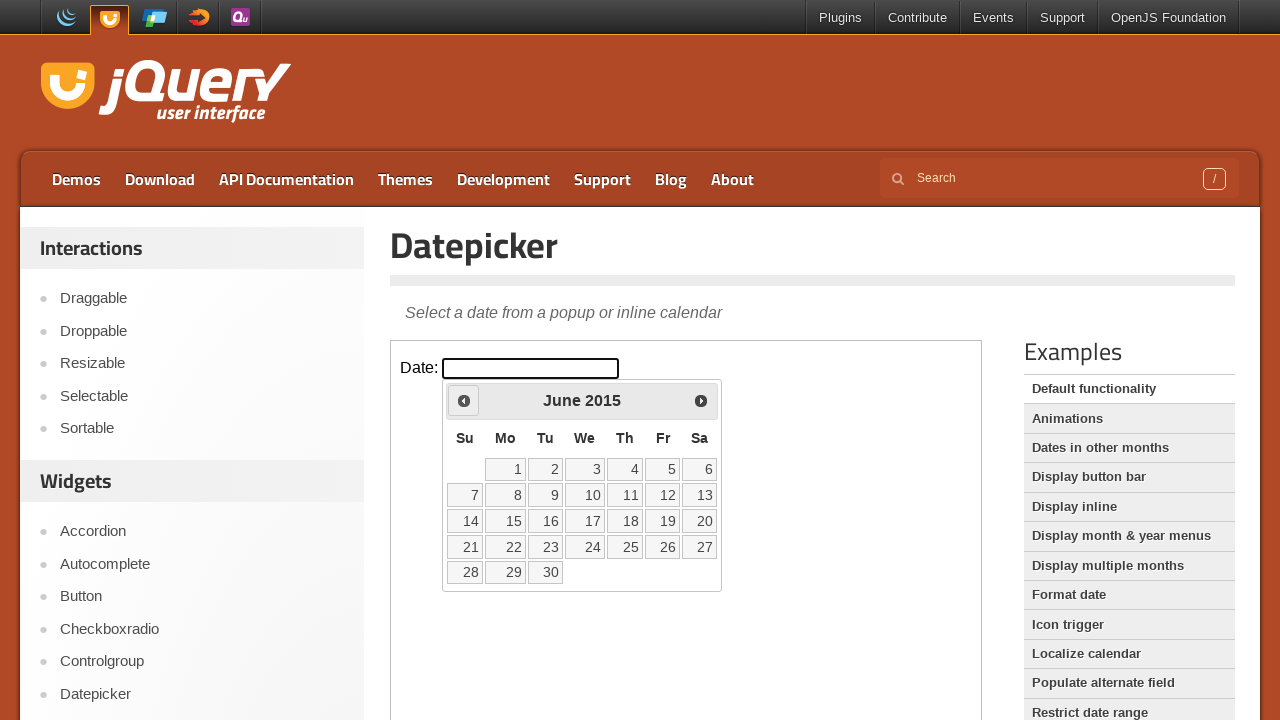

Retrieved current month and year: June 2015
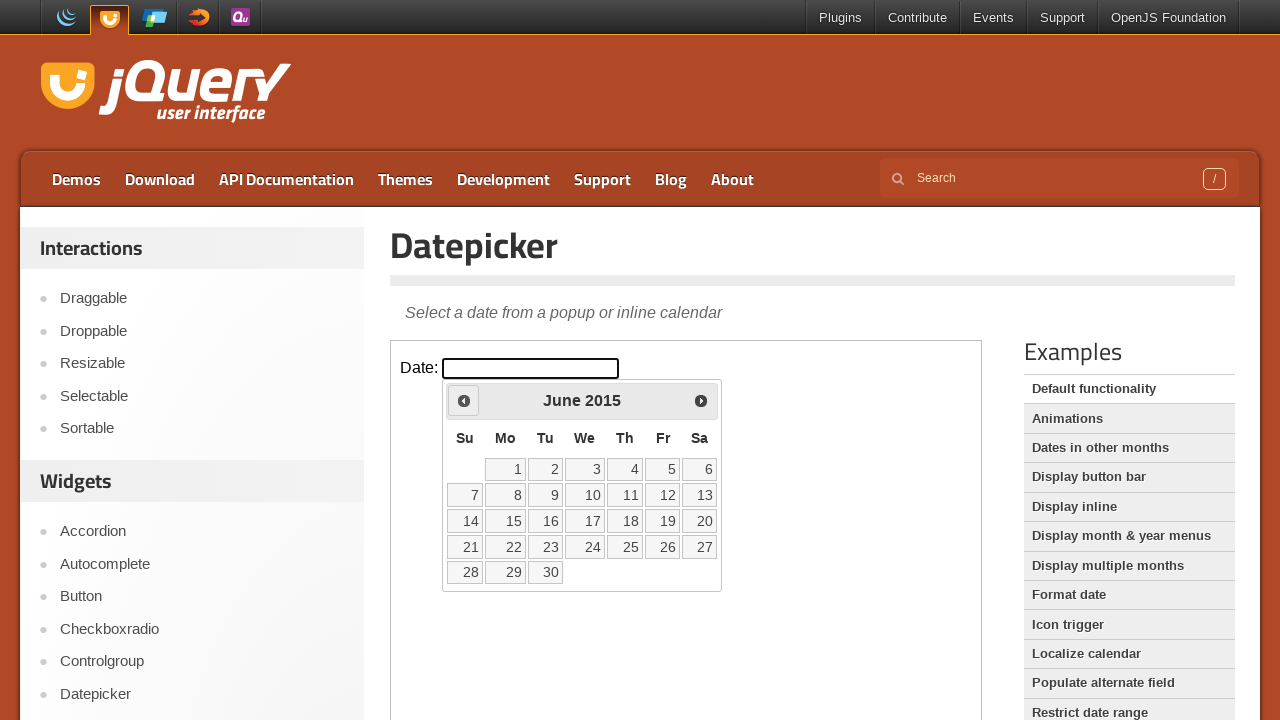

Clicked previous month button to navigate back from June 2015 at (464, 400) on iframe.demo-frame >> internal:control=enter-frame >> span.ui-icon-circle-triangl
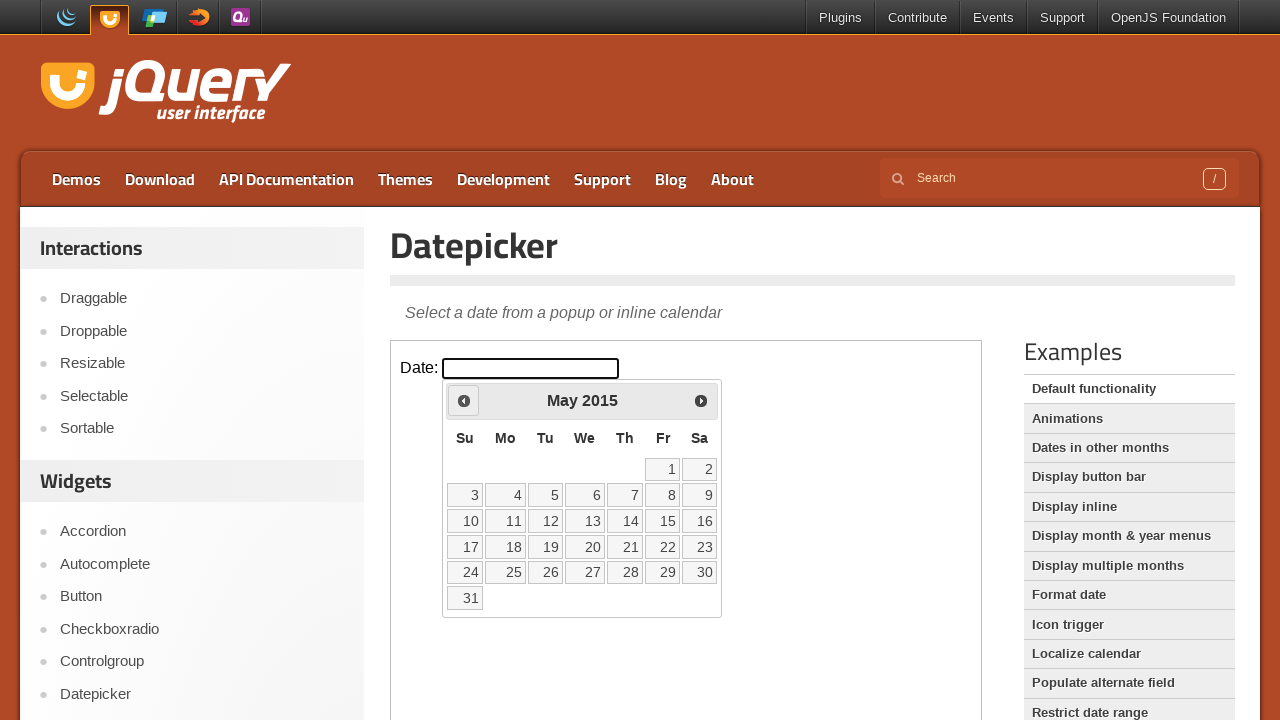

Waited for calendar to update
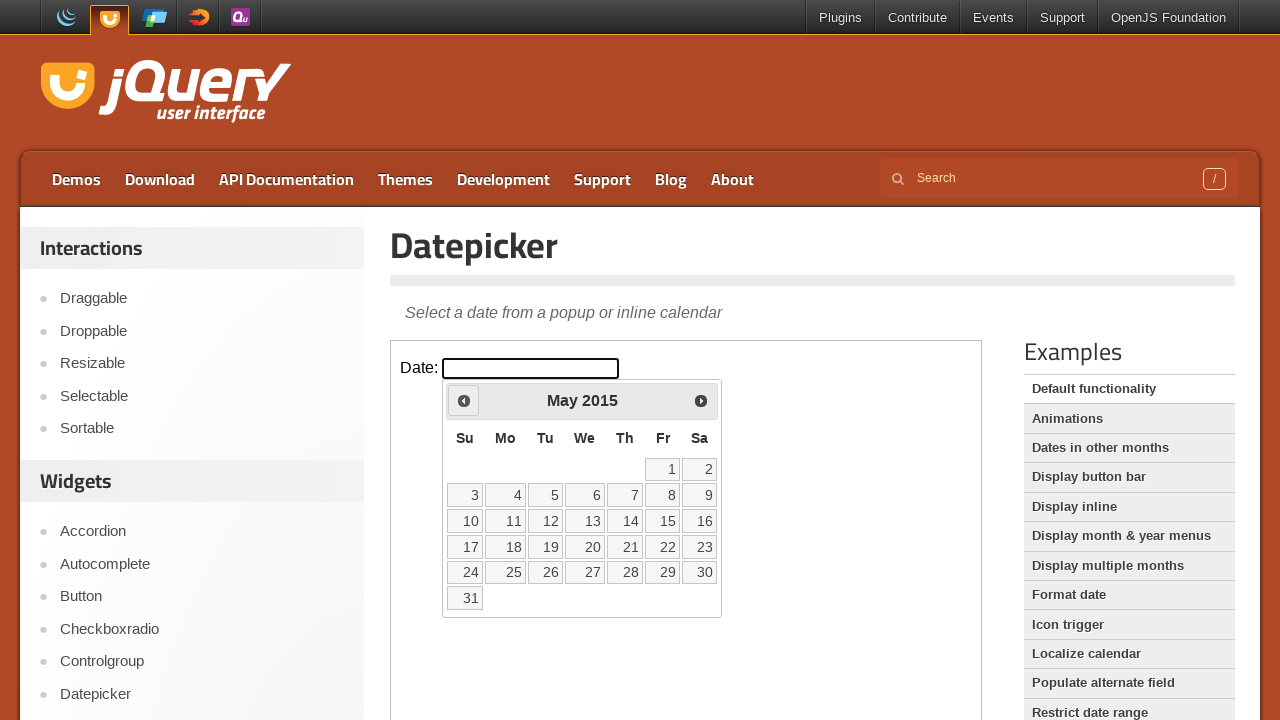

Retrieved current month and year: May 2015
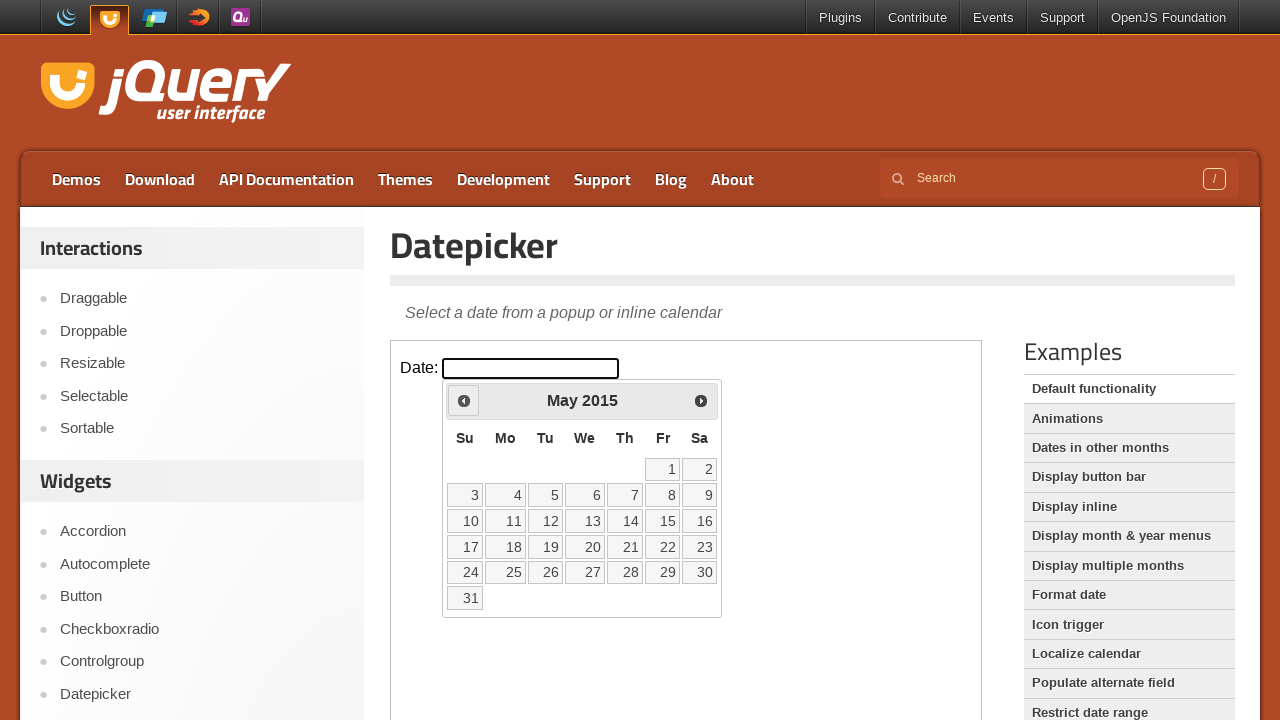

Clicked previous month button to navigate back from May 2015 at (464, 400) on iframe.demo-frame >> internal:control=enter-frame >> span.ui-icon-circle-triangl
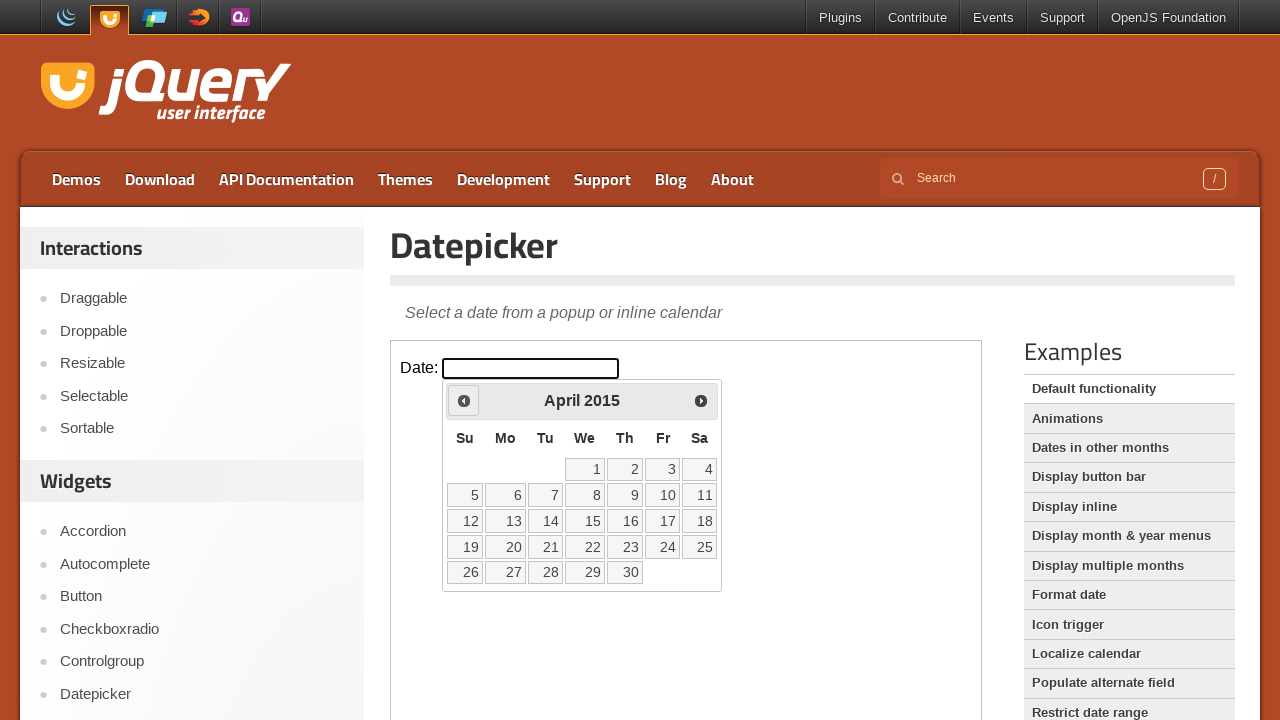

Waited for calendar to update
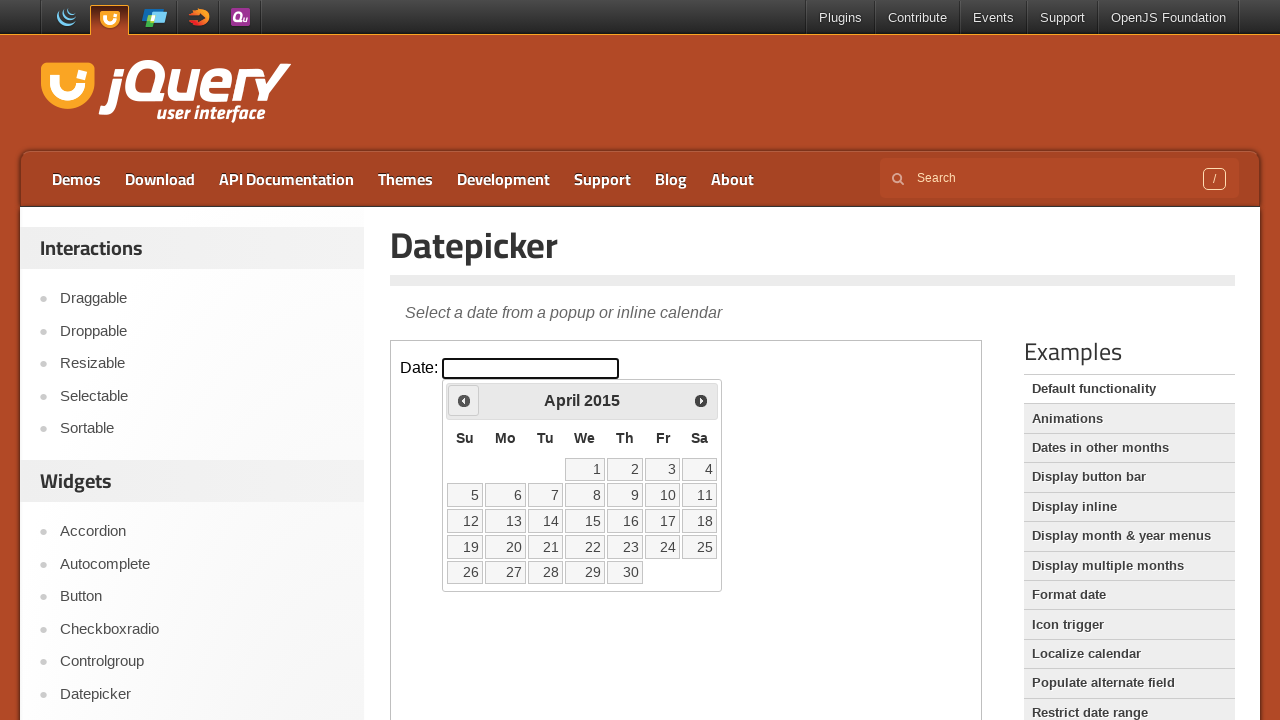

Retrieved current month and year: April 2015
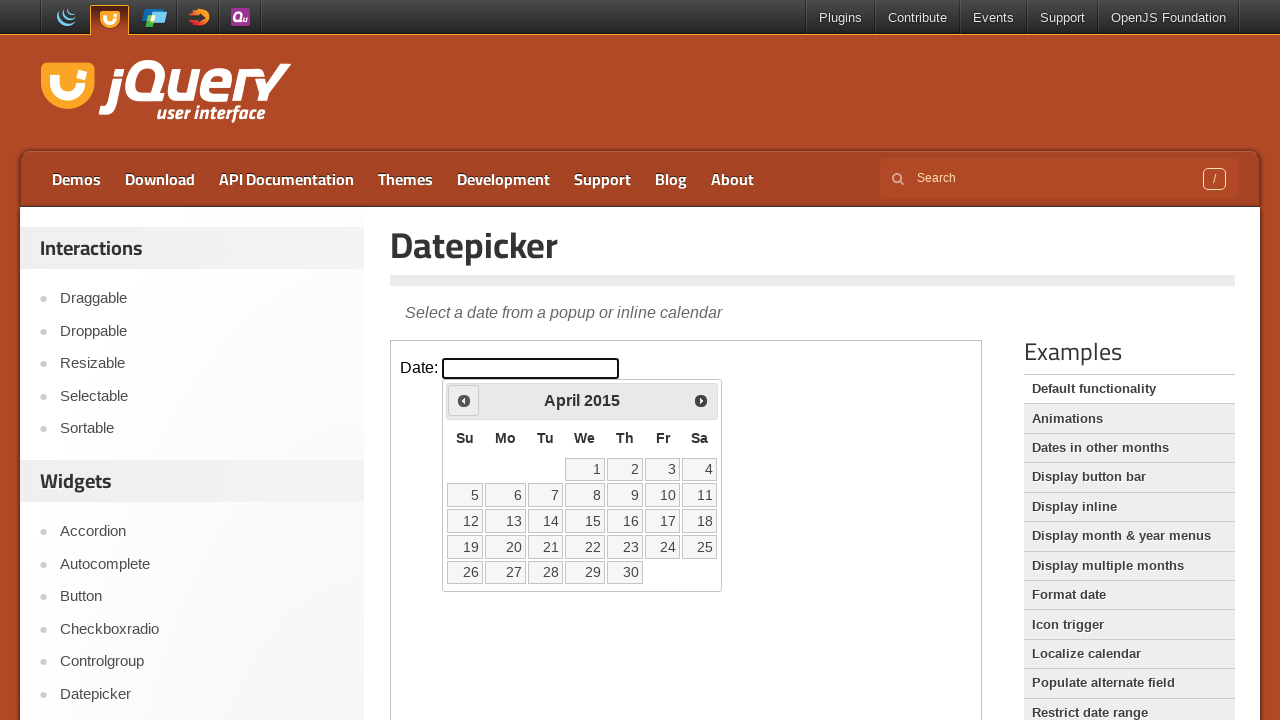

Clicked previous month button to navigate back from April 2015 at (464, 400) on iframe.demo-frame >> internal:control=enter-frame >> span.ui-icon-circle-triangl
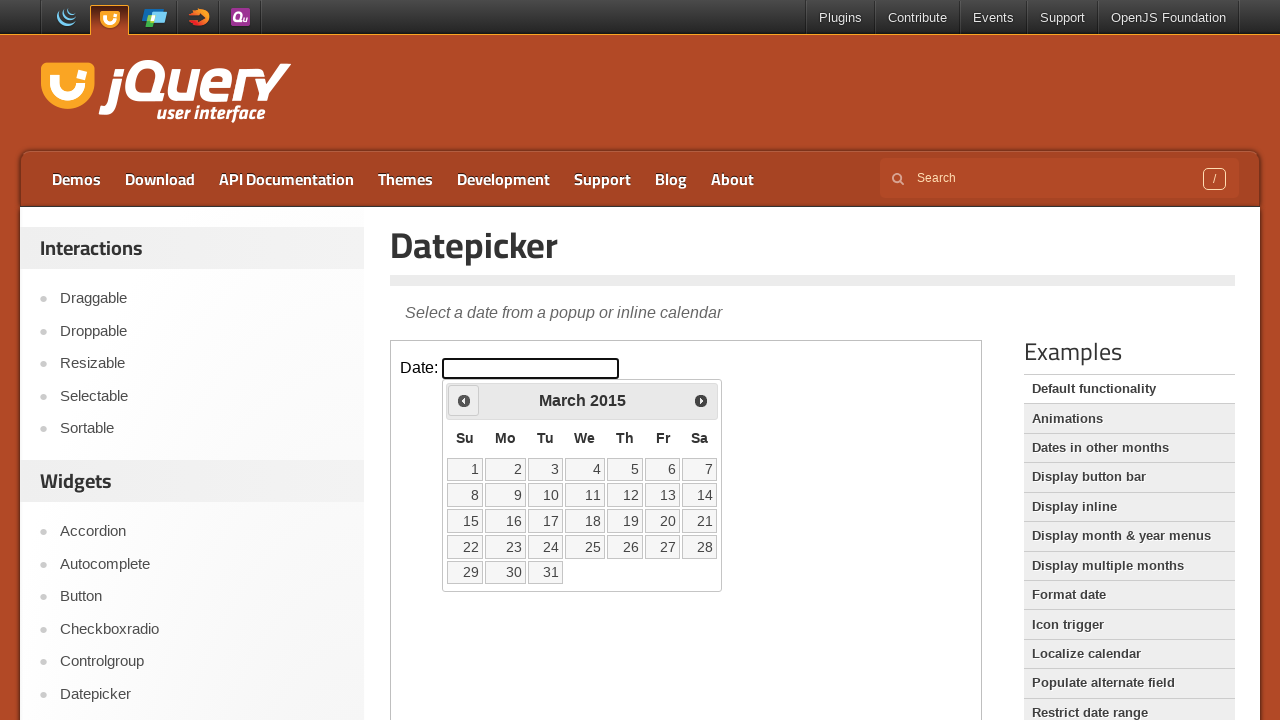

Waited for calendar to update
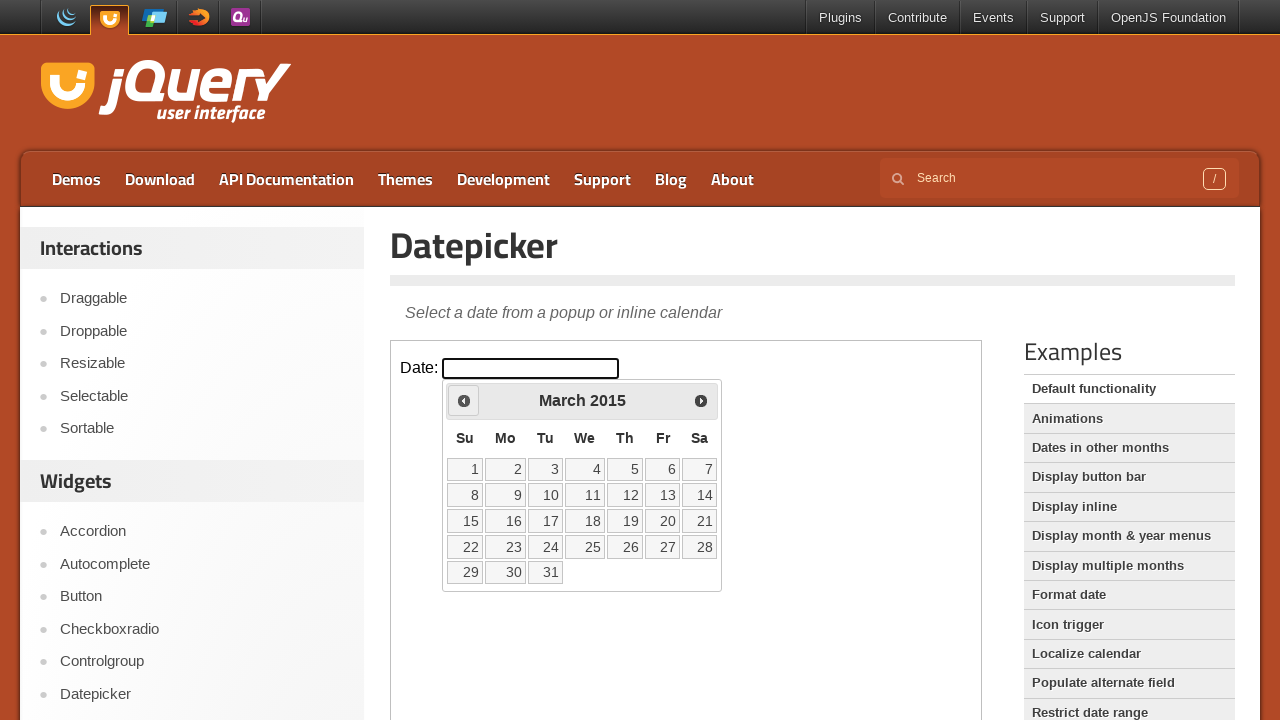

Retrieved current month and year: March 2015
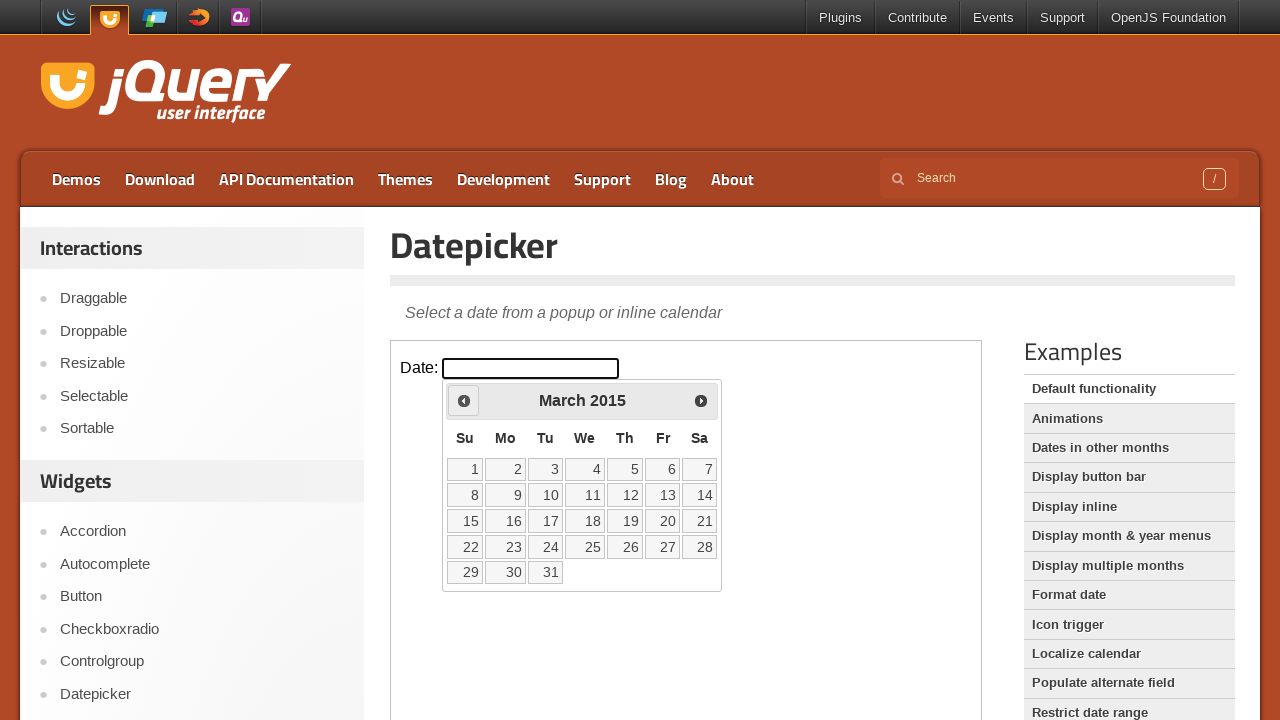

Clicked previous month button to navigate back from March 2015 at (464, 400) on iframe.demo-frame >> internal:control=enter-frame >> span.ui-icon-circle-triangl
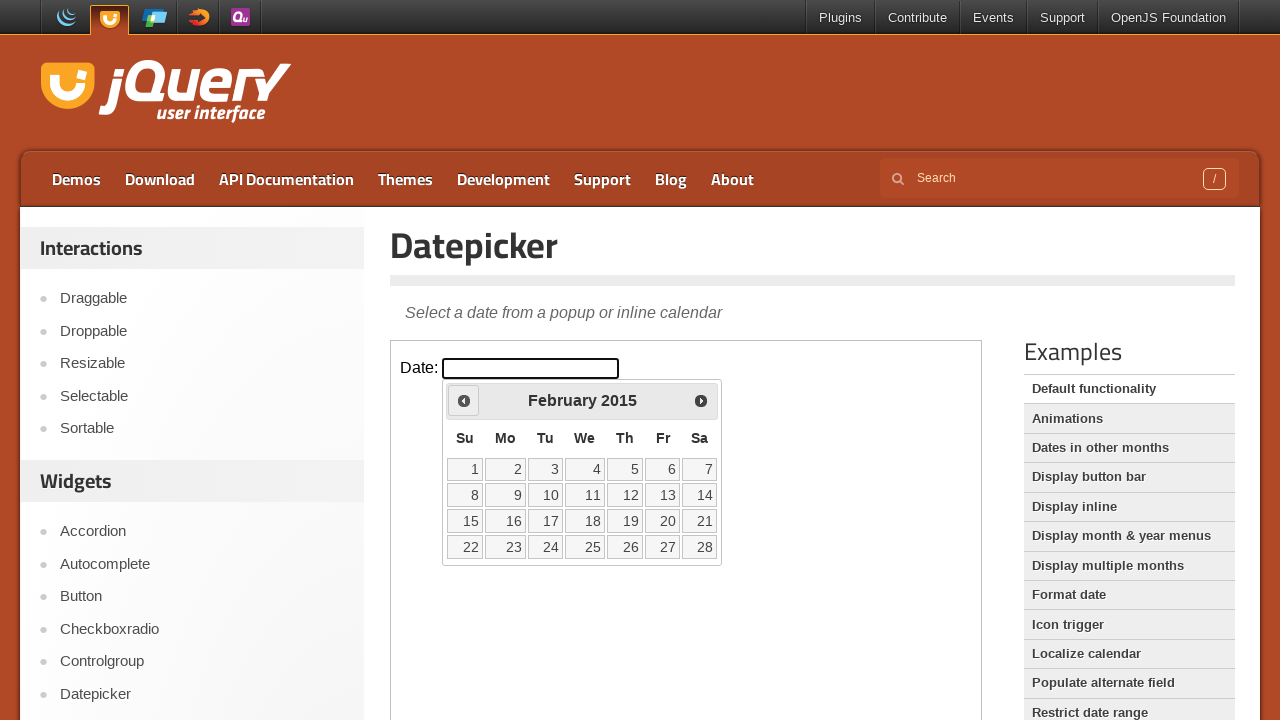

Waited for calendar to update
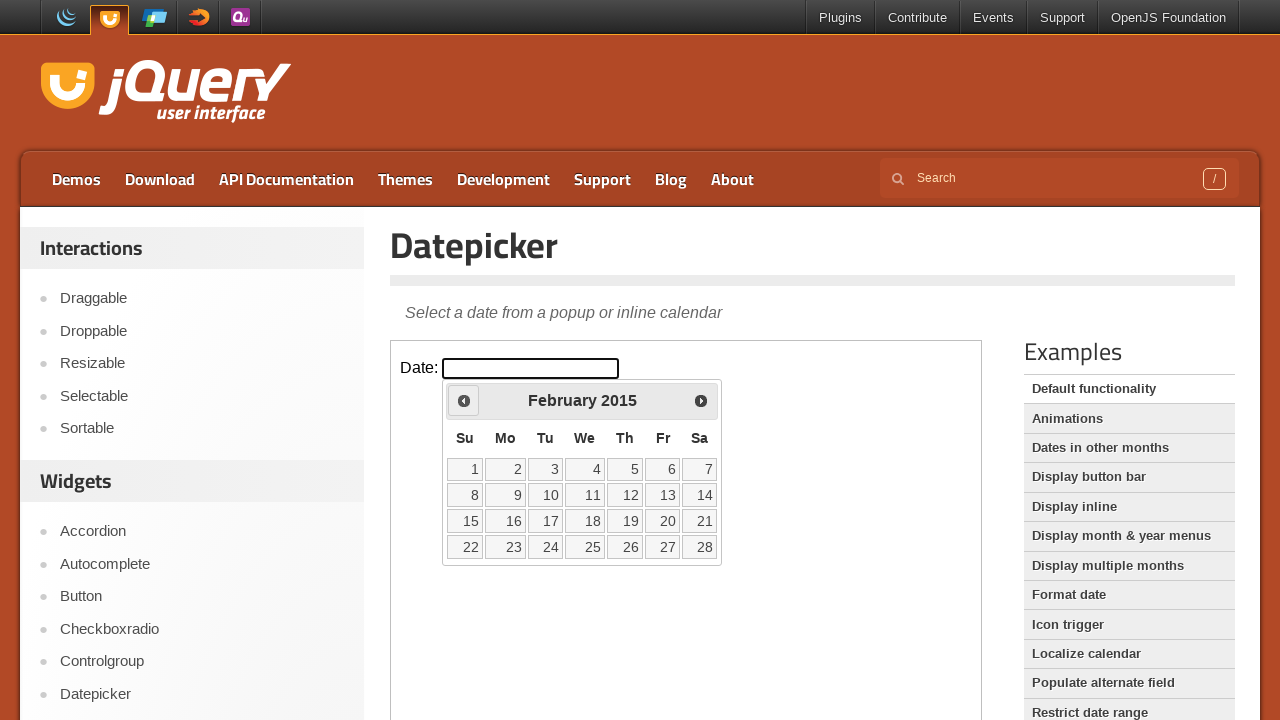

Retrieved current month and year: February 2015
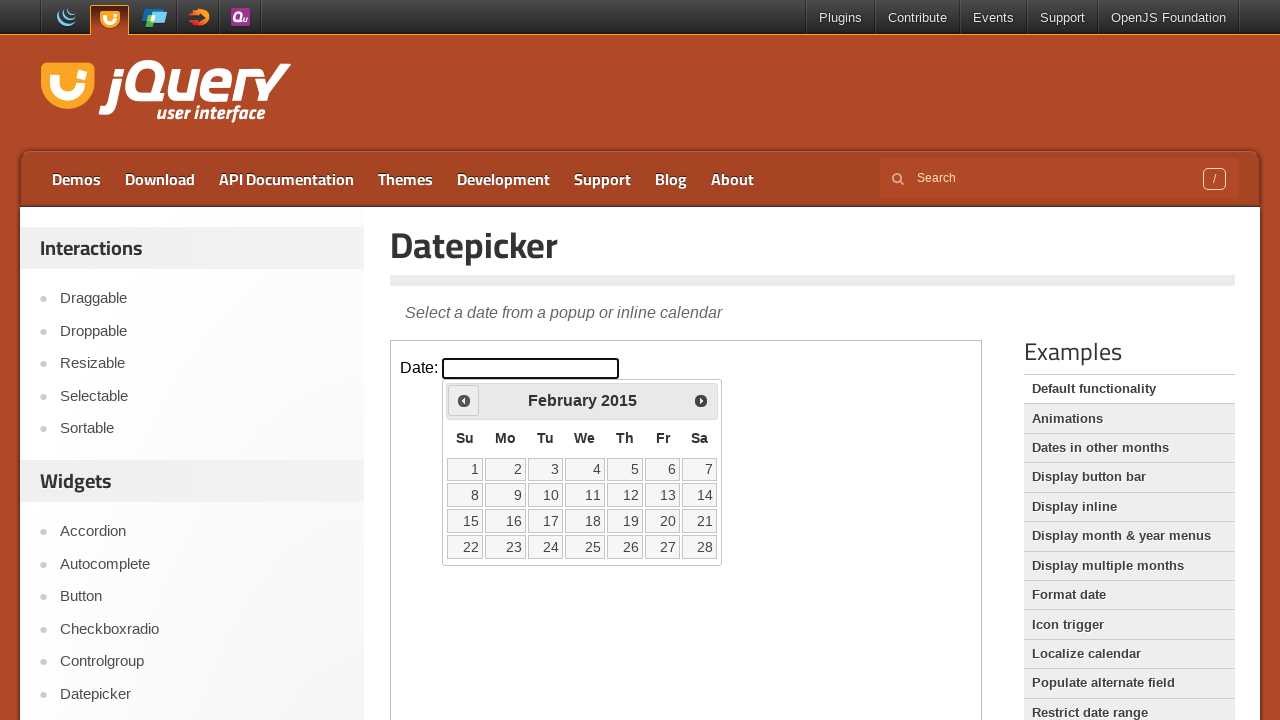

Clicked previous month button to navigate back from February 2015 at (464, 400) on iframe.demo-frame >> internal:control=enter-frame >> span.ui-icon-circle-triangl
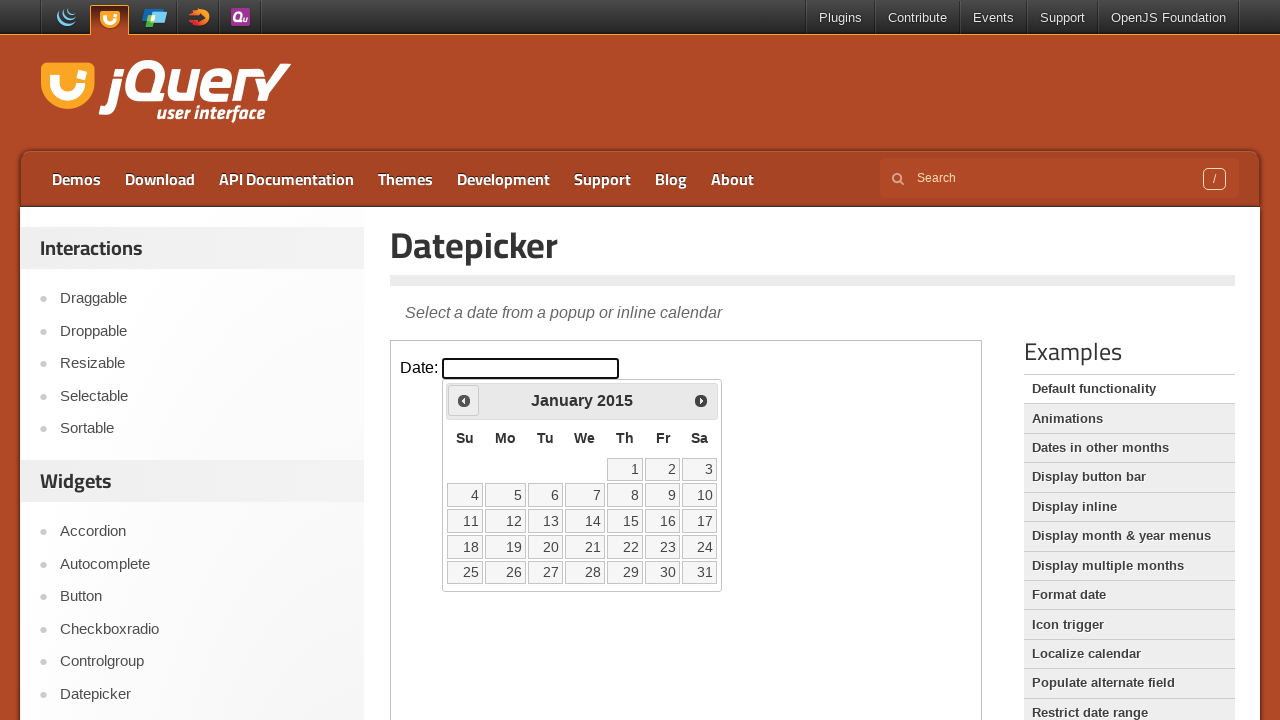

Waited for calendar to update
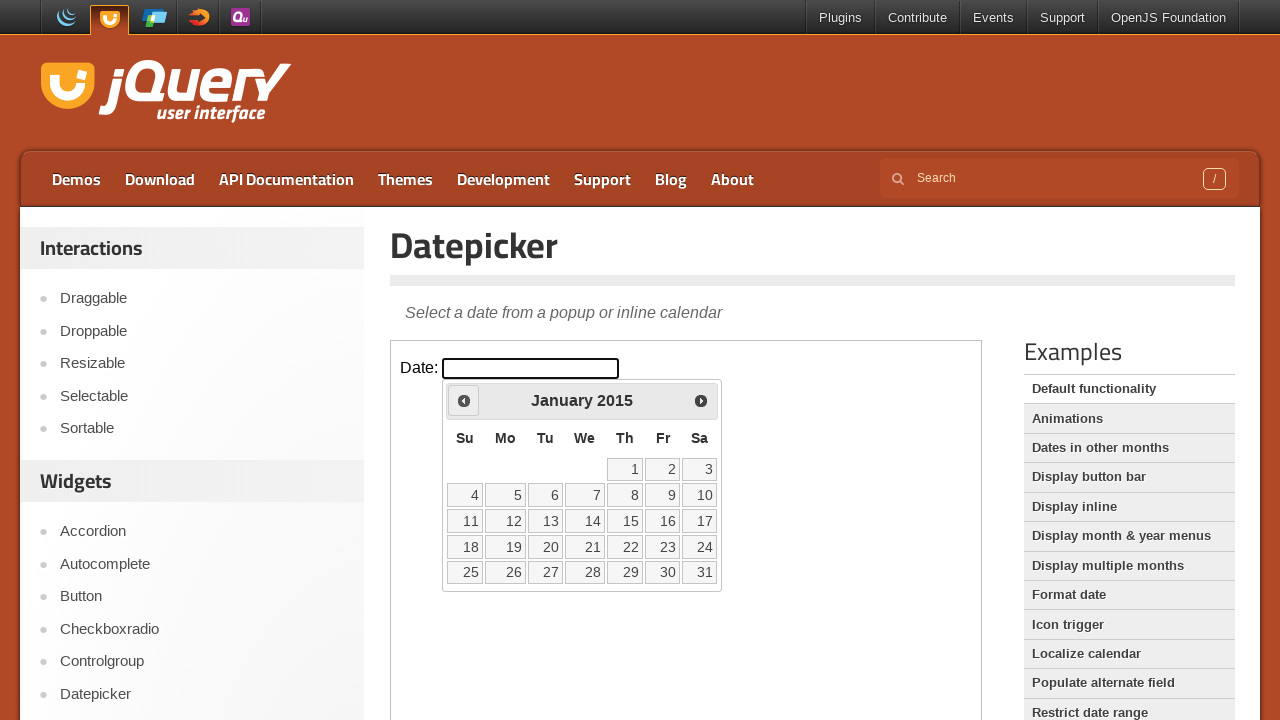

Retrieved current month and year: January 2015
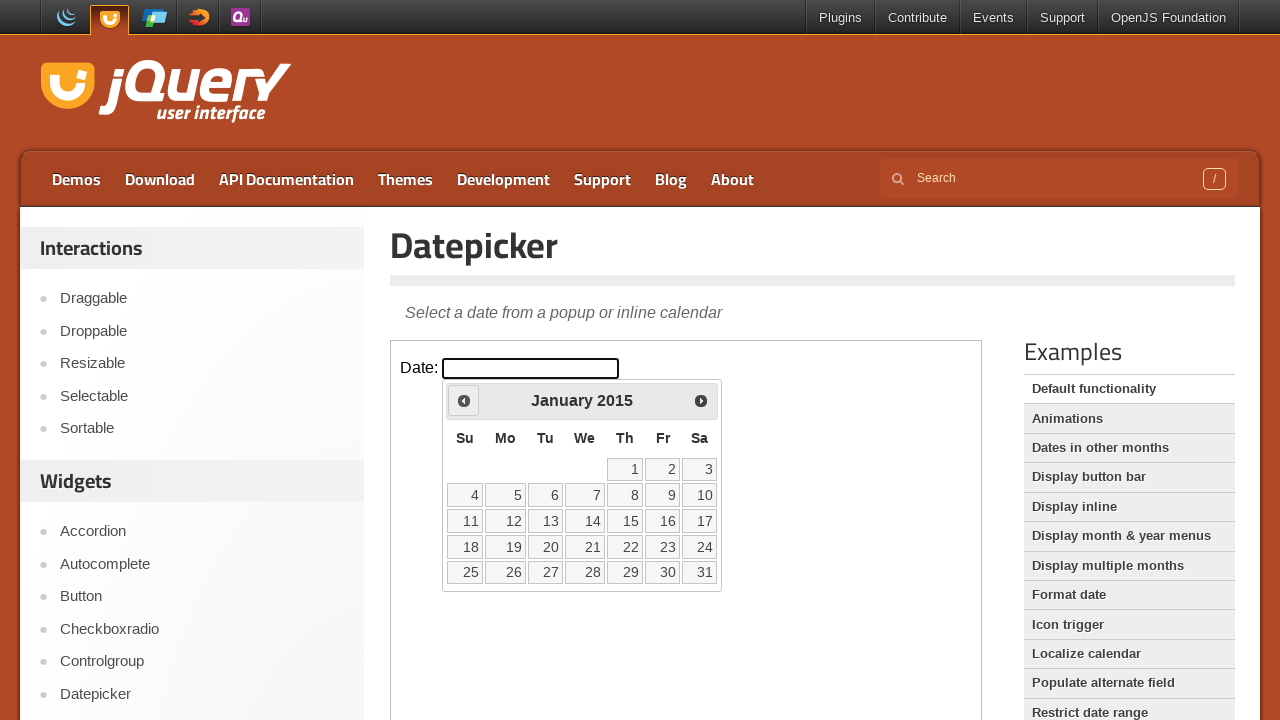

Clicked previous month button to navigate back from January 2015 at (464, 400) on iframe.demo-frame >> internal:control=enter-frame >> span.ui-icon-circle-triangl
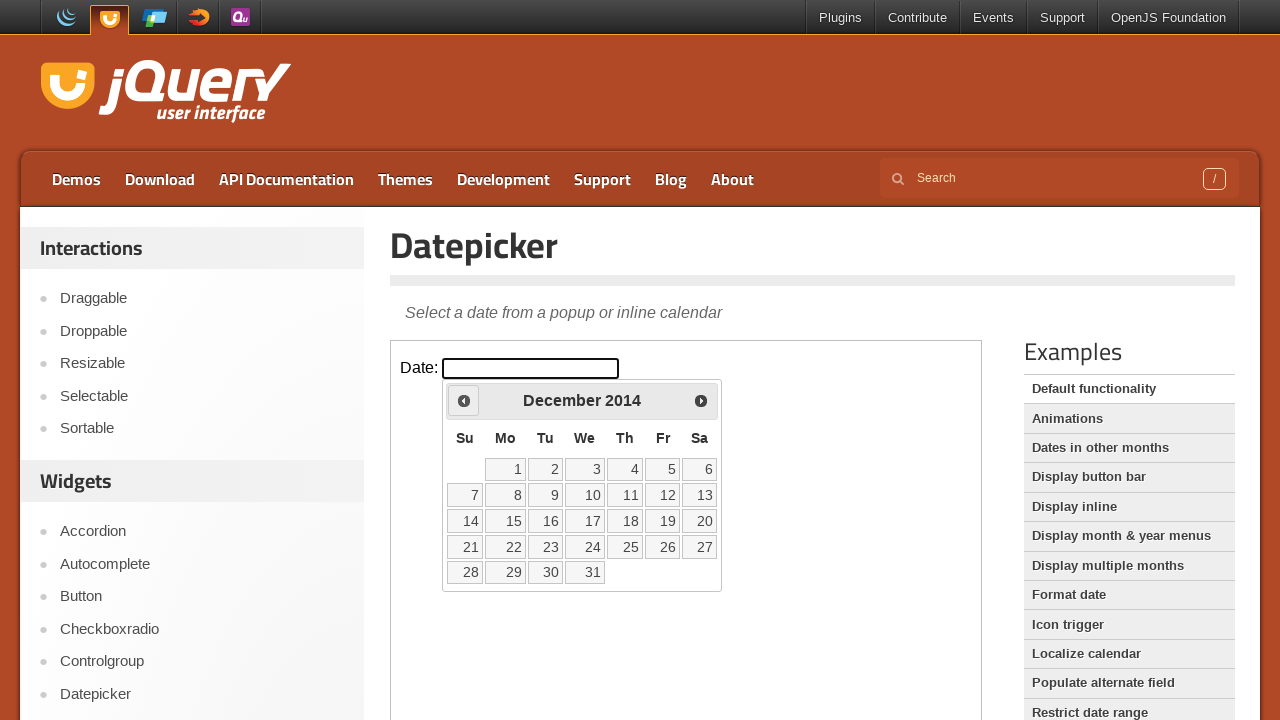

Waited for calendar to update
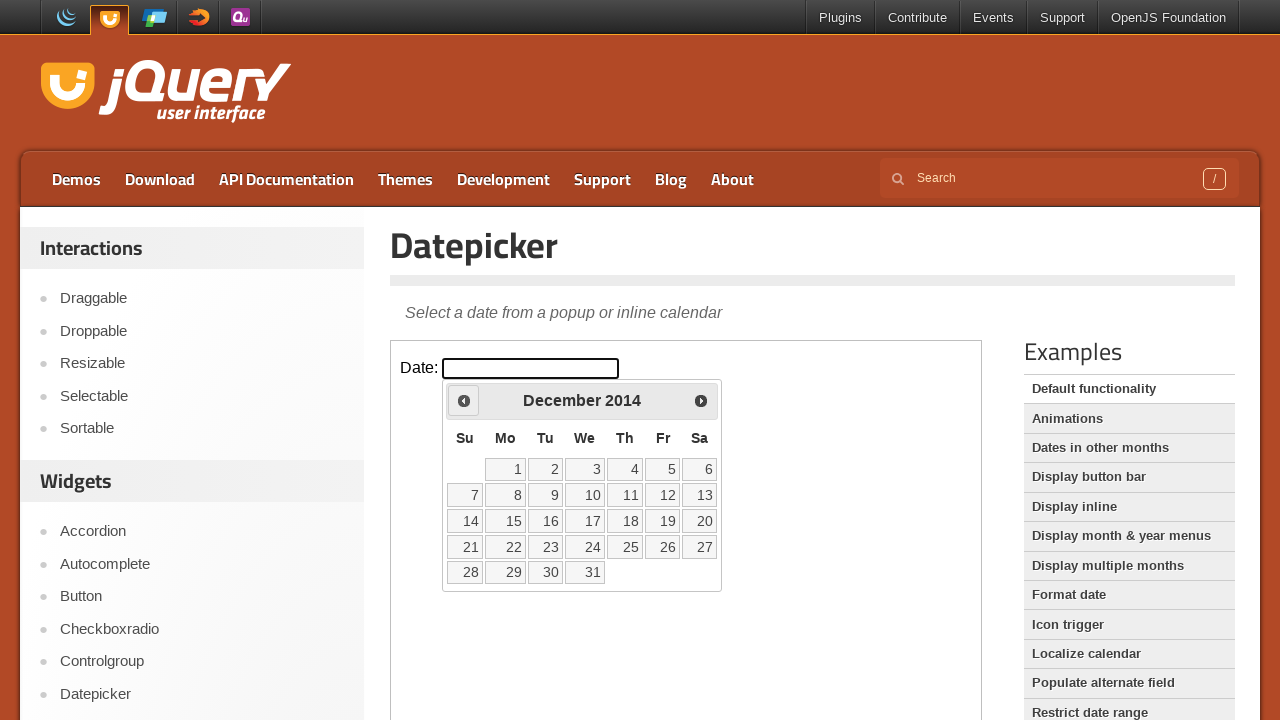

Retrieved current month and year: December 2014
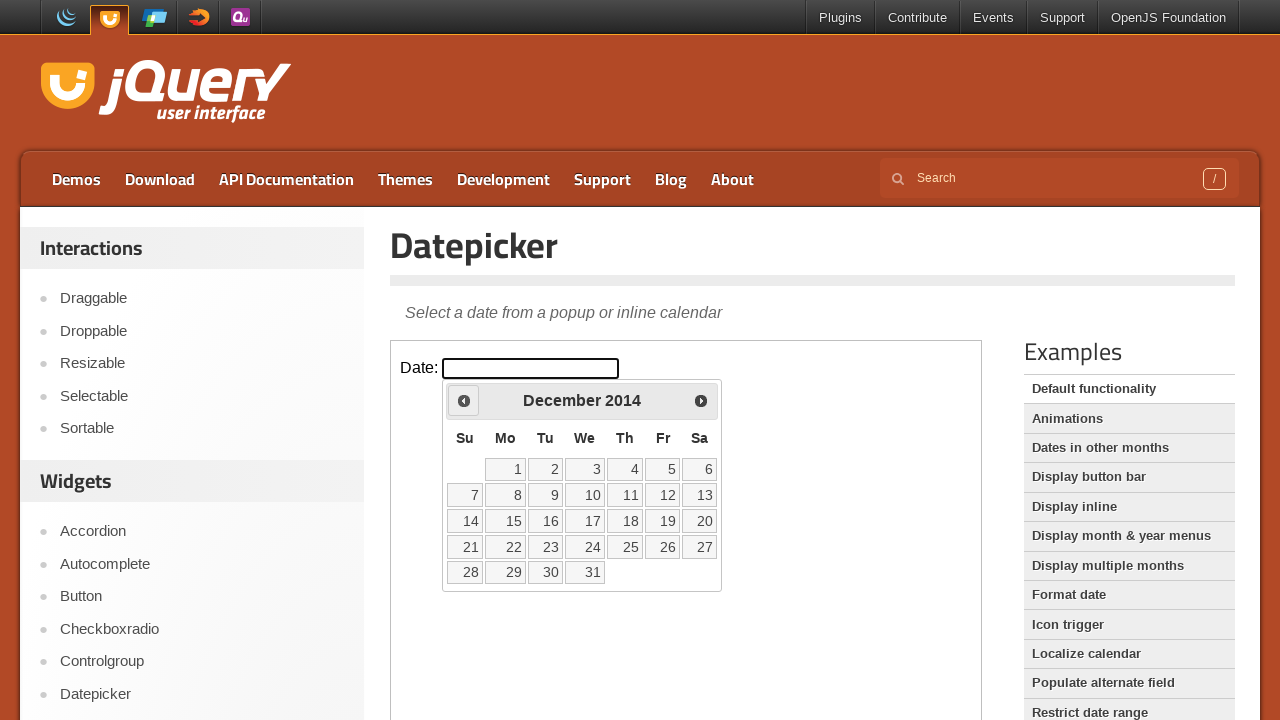

Clicked previous month button to navigate back from December 2014 at (464, 400) on iframe.demo-frame >> internal:control=enter-frame >> span.ui-icon-circle-triangl
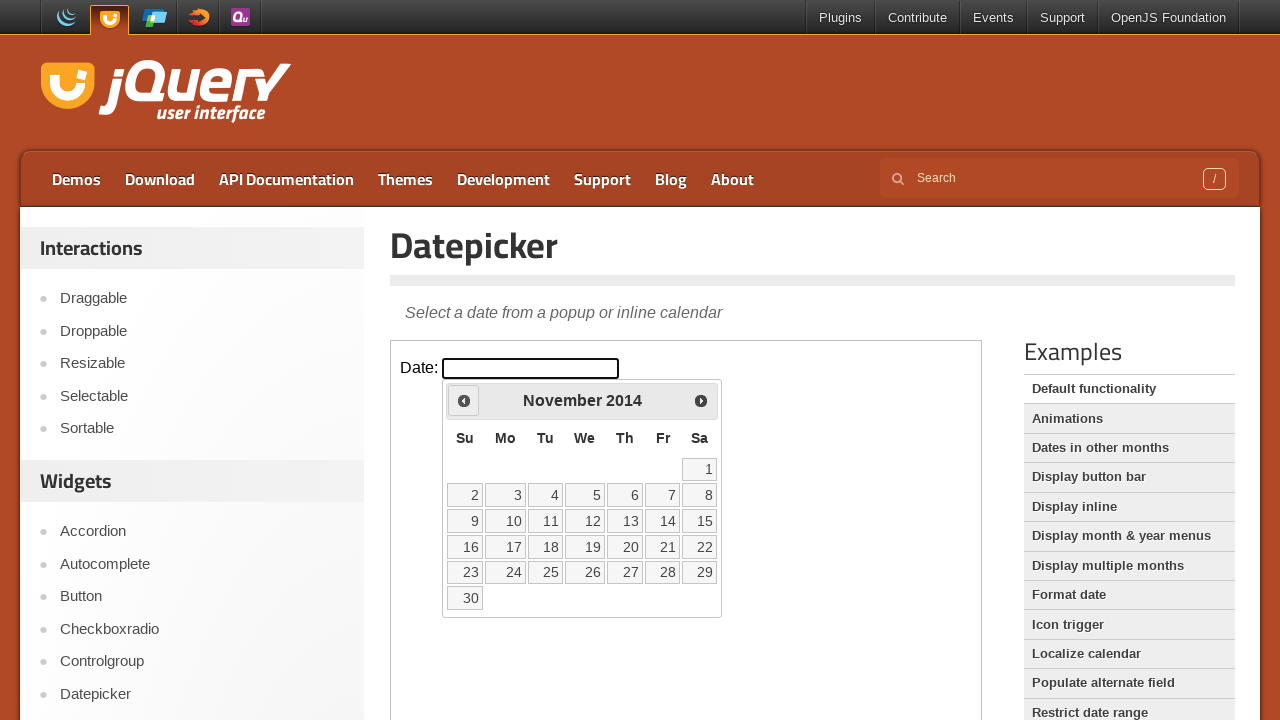

Waited for calendar to update
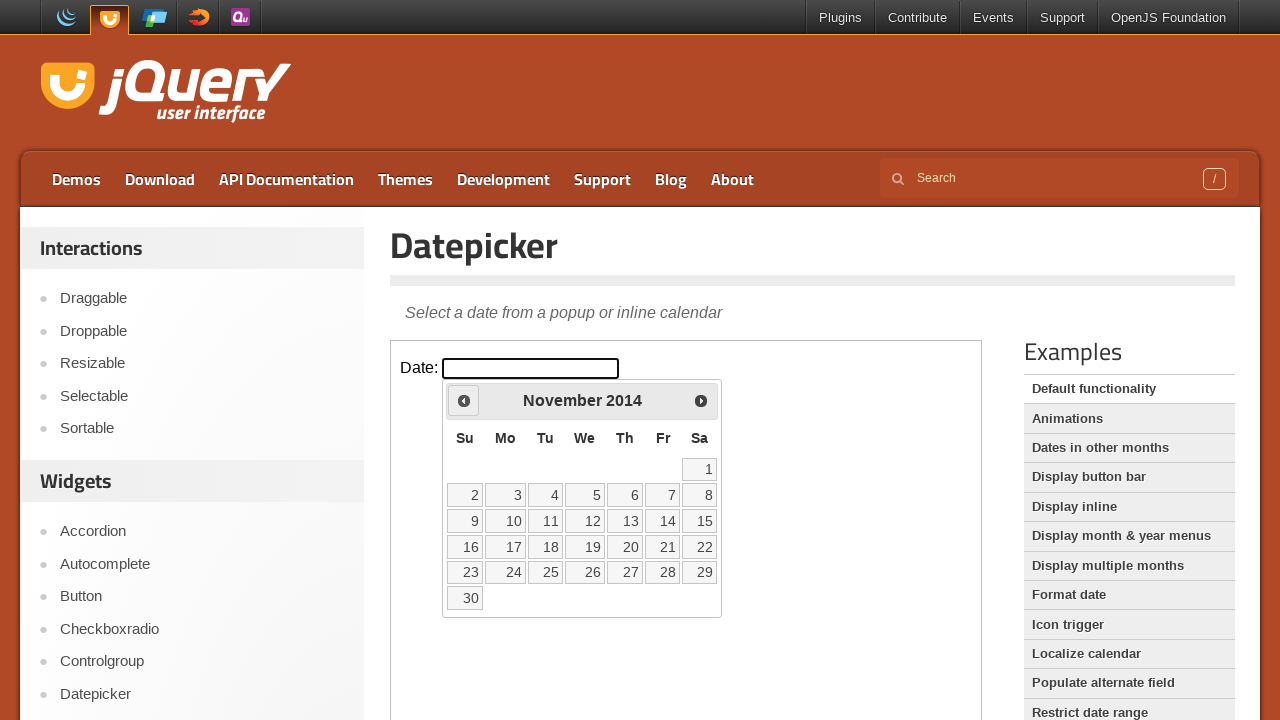

Retrieved current month and year: November 2014
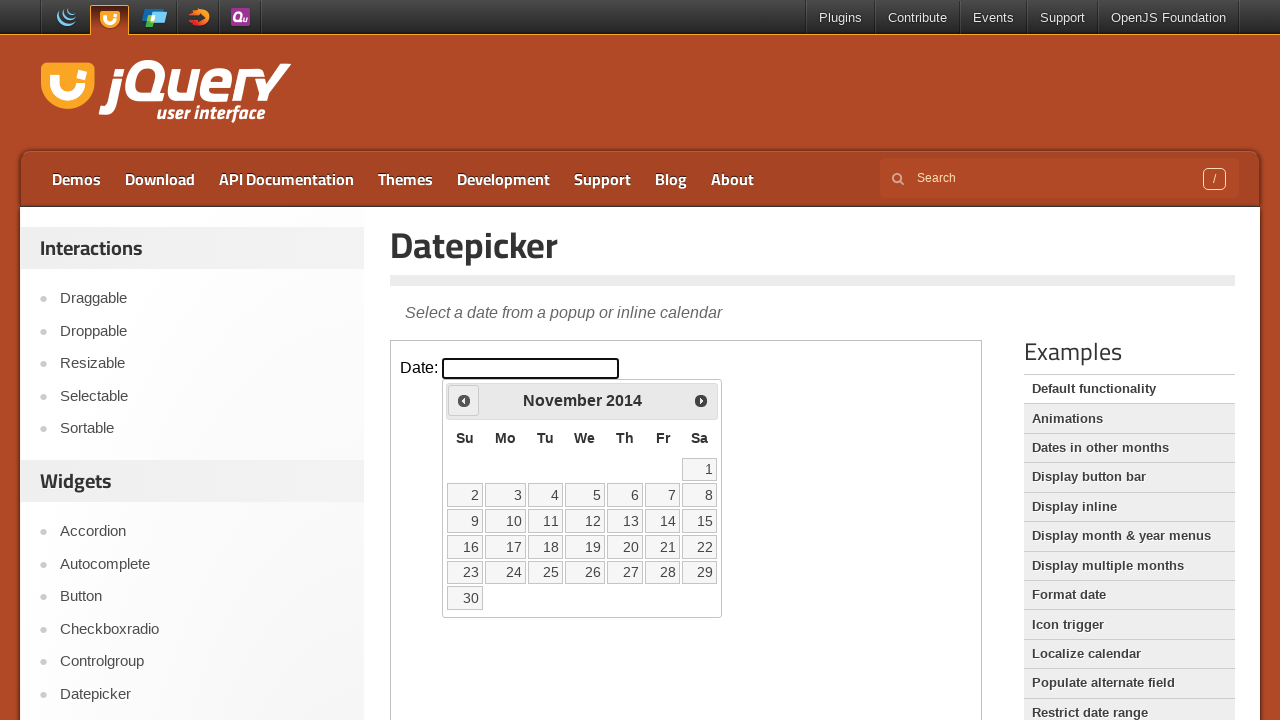

Clicked previous month button to navigate back from November 2014 at (464, 400) on iframe.demo-frame >> internal:control=enter-frame >> span.ui-icon-circle-triangl
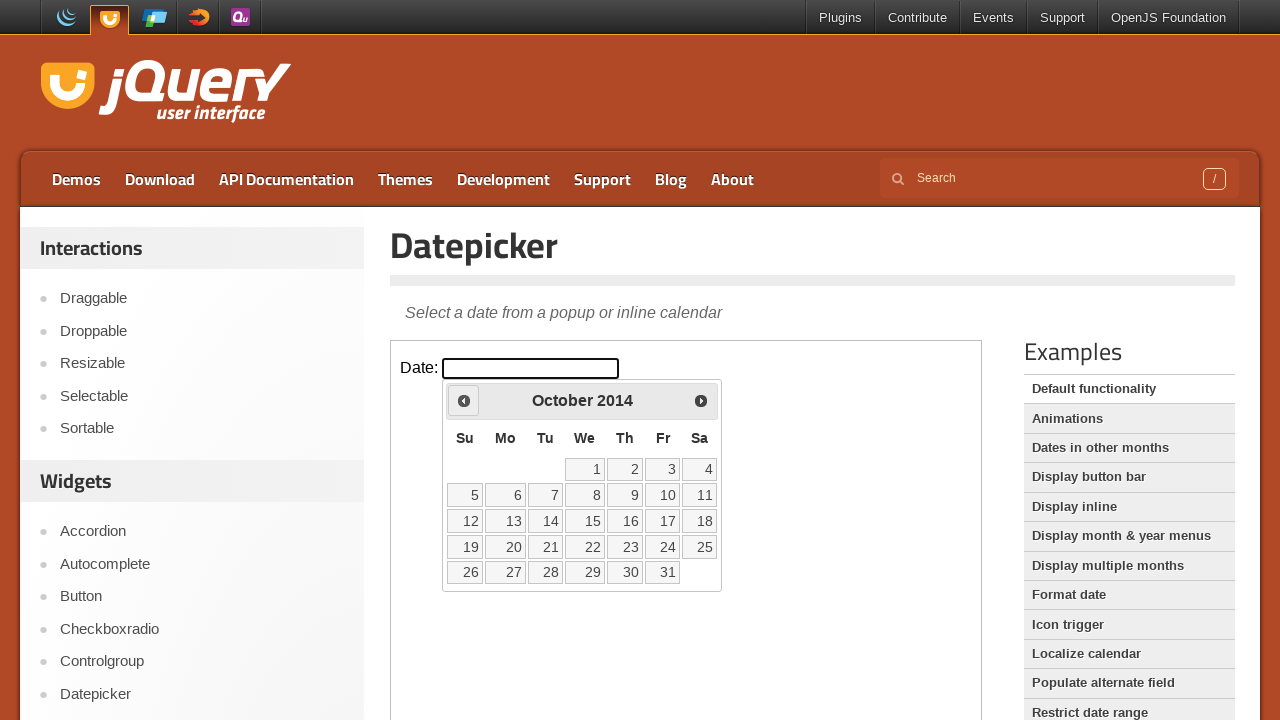

Waited for calendar to update
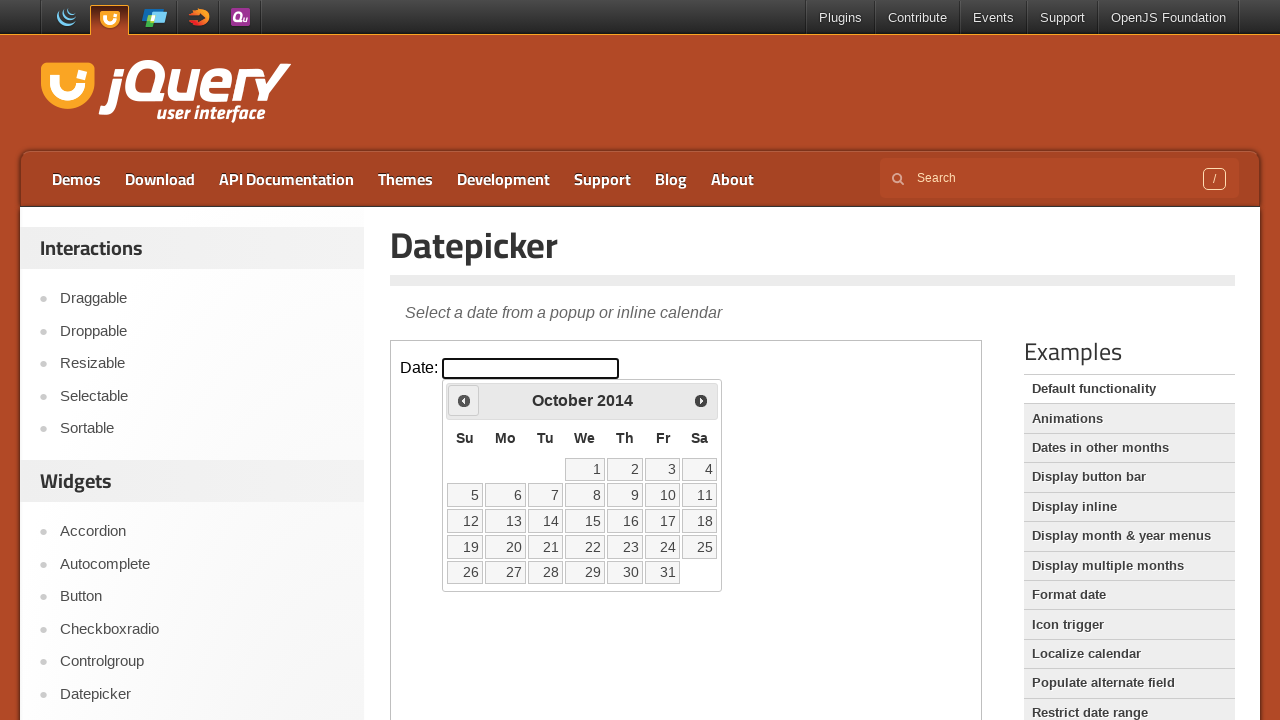

Retrieved current month and year: October 2014
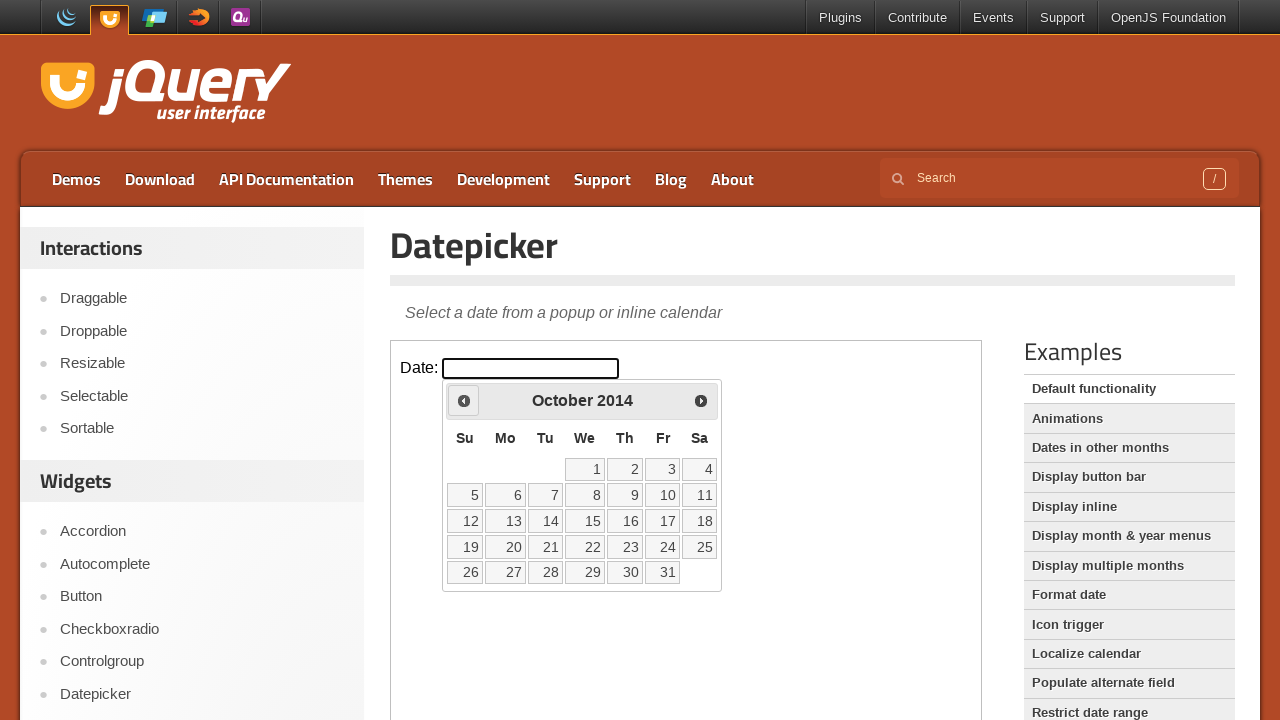

Clicked previous month button to navigate back from October 2014 at (464, 400) on iframe.demo-frame >> internal:control=enter-frame >> span.ui-icon-circle-triangl
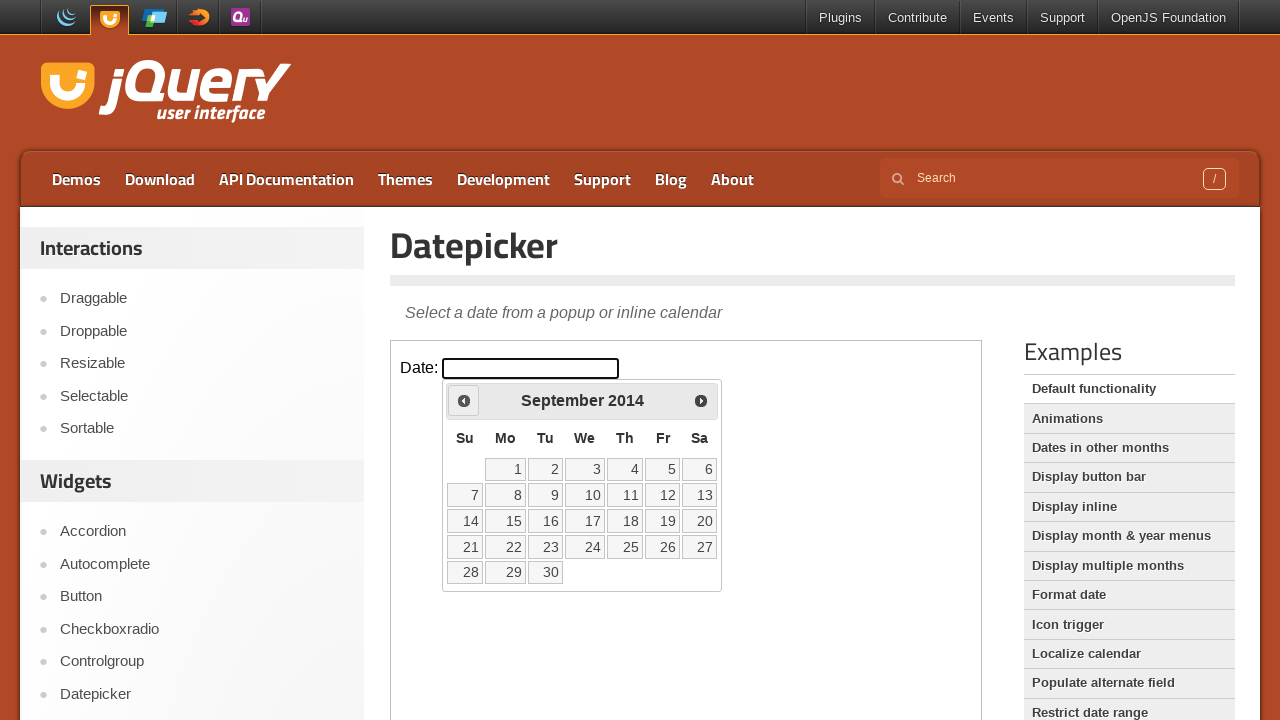

Waited for calendar to update
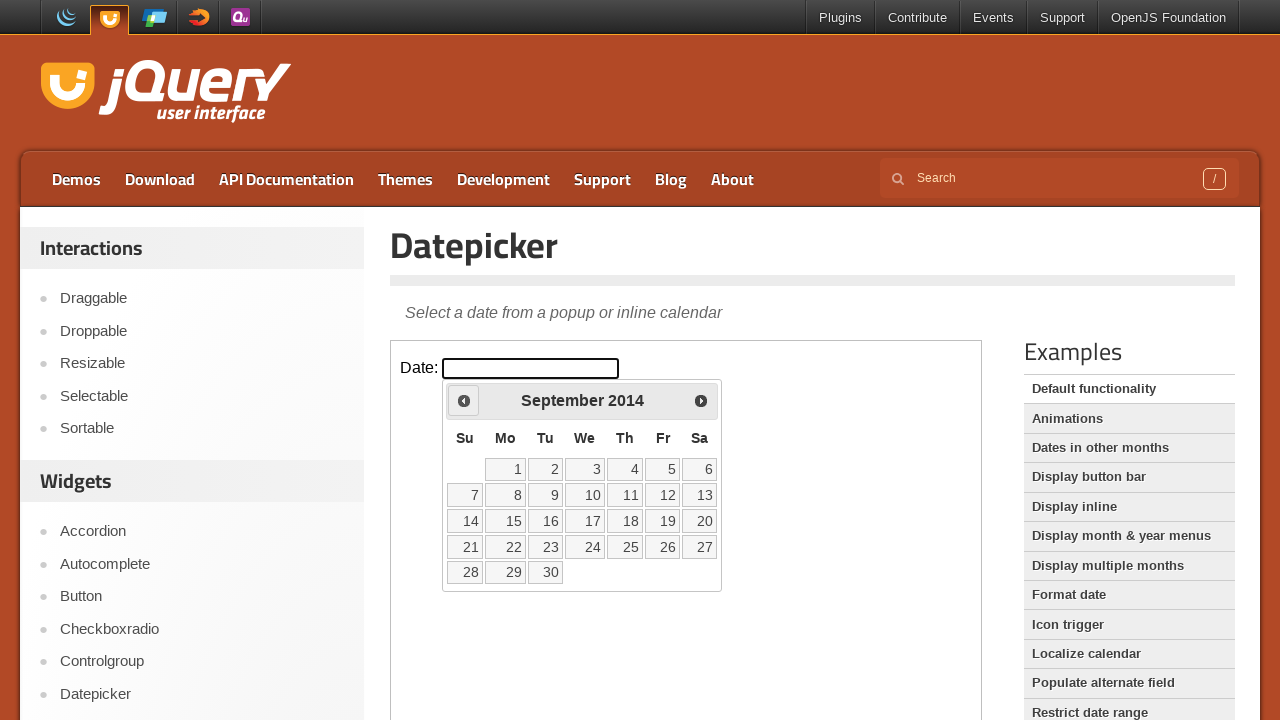

Retrieved current month and year: September 2014
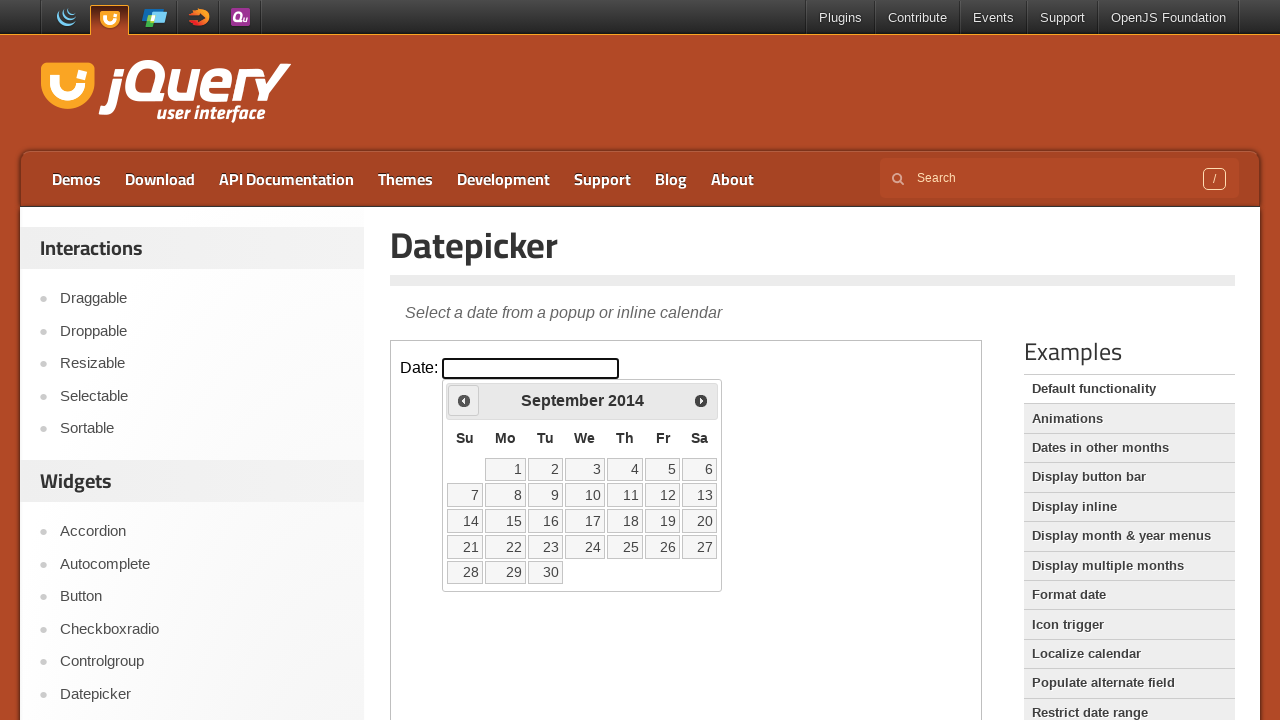

Clicked previous month button to navigate back from September 2014 at (464, 400) on iframe.demo-frame >> internal:control=enter-frame >> span.ui-icon-circle-triangl
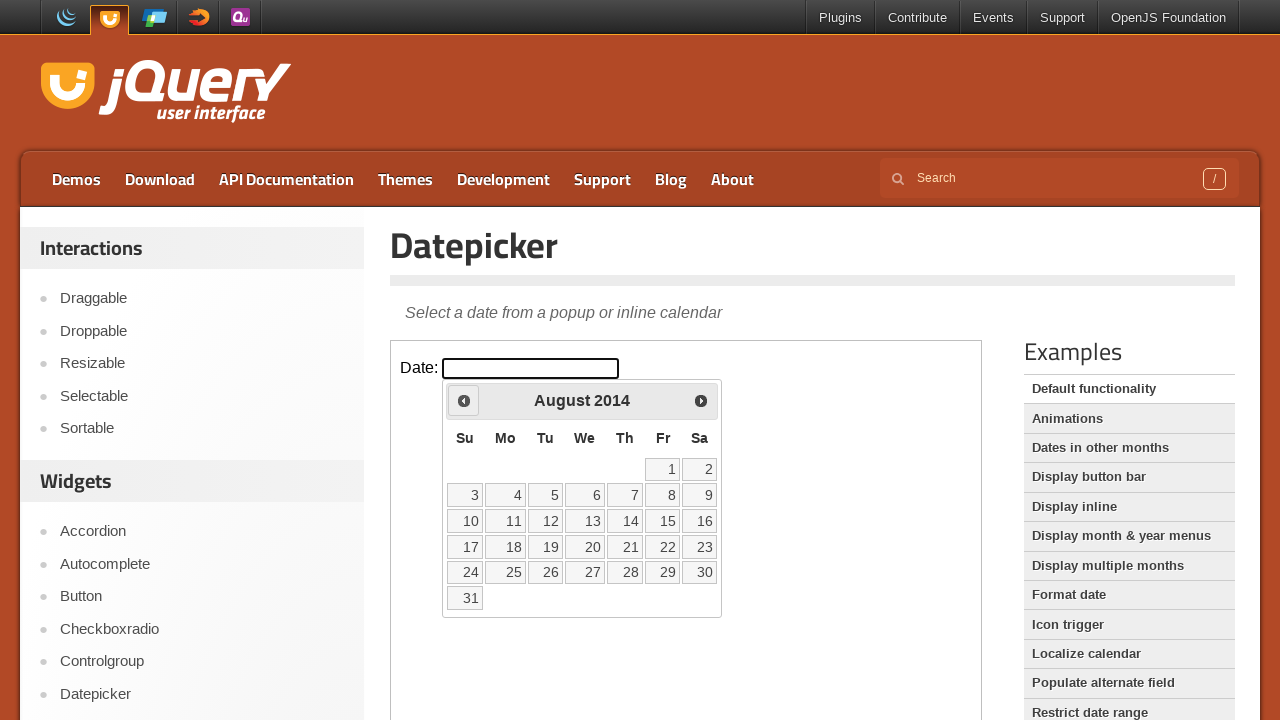

Waited for calendar to update
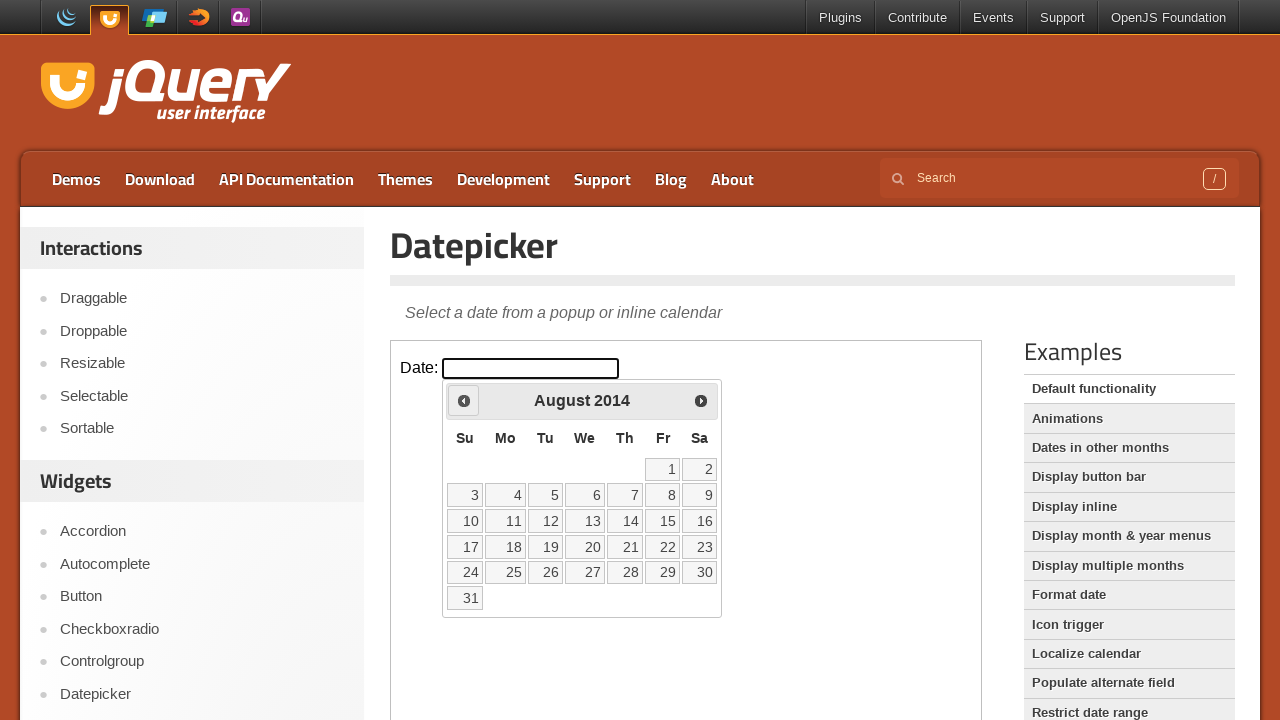

Retrieved current month and year: August 2014
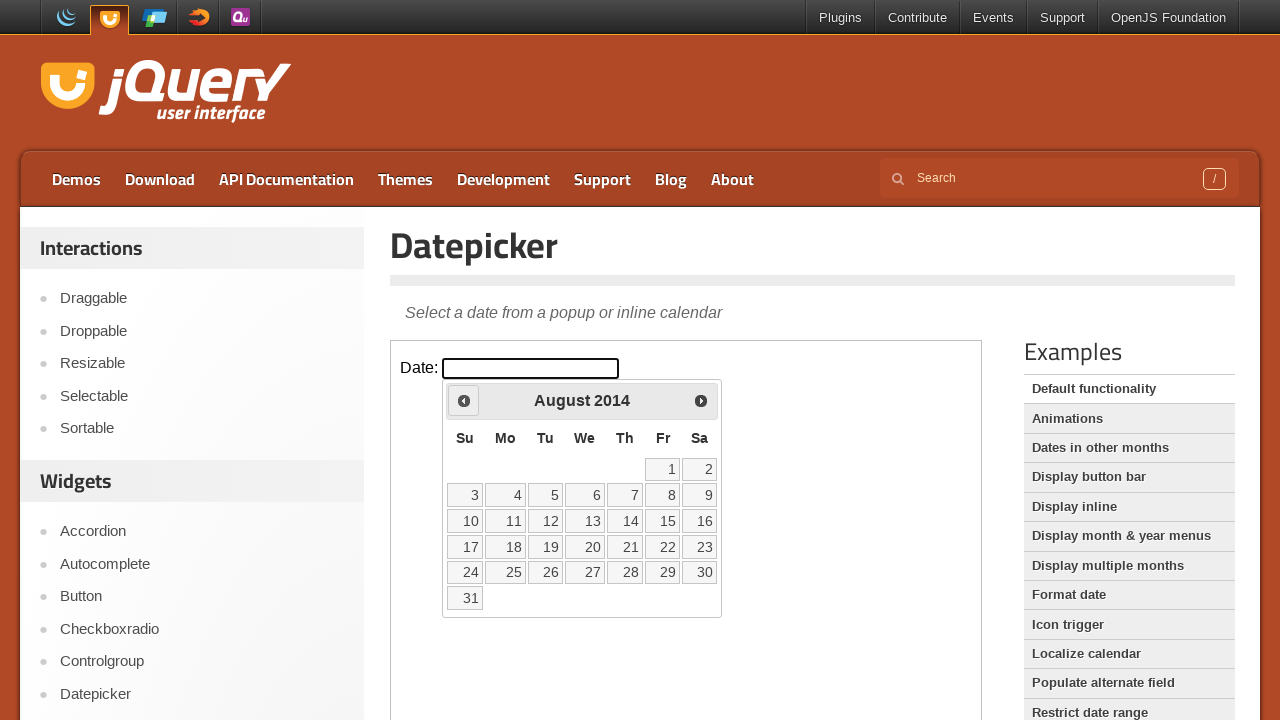

Clicked previous month button to navigate back from August 2014 at (464, 400) on iframe.demo-frame >> internal:control=enter-frame >> span.ui-icon-circle-triangl
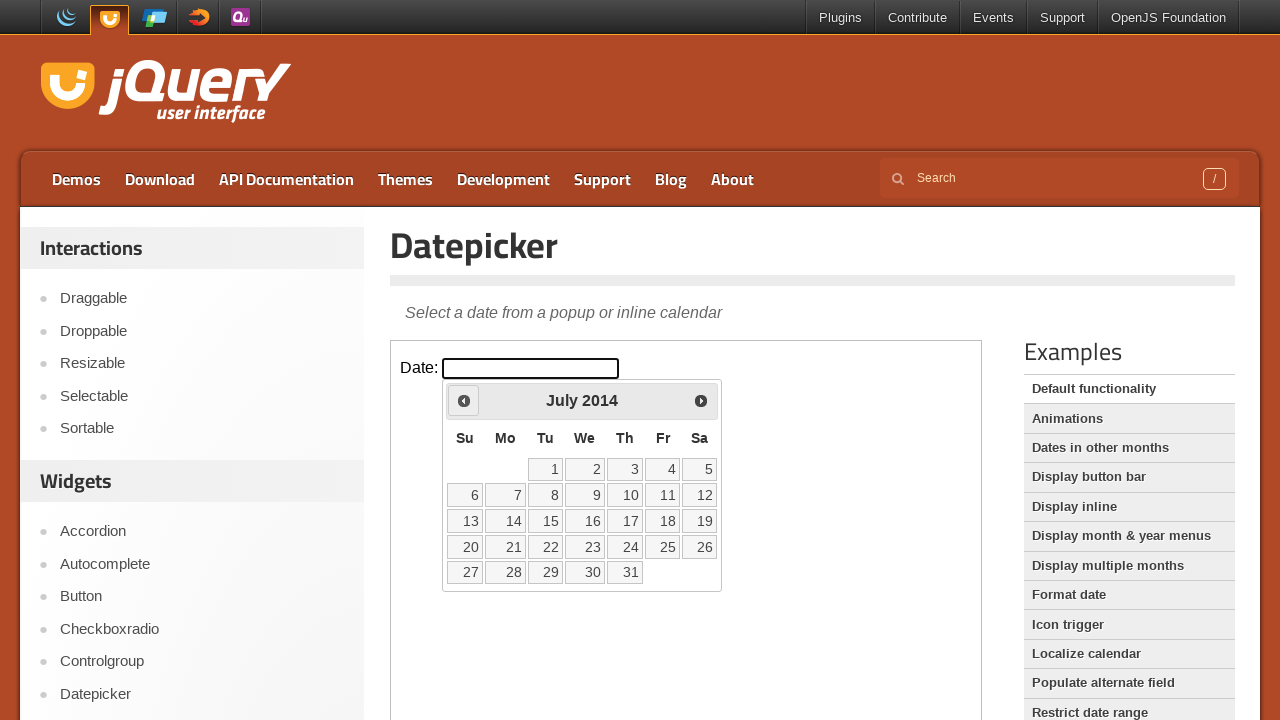

Waited for calendar to update
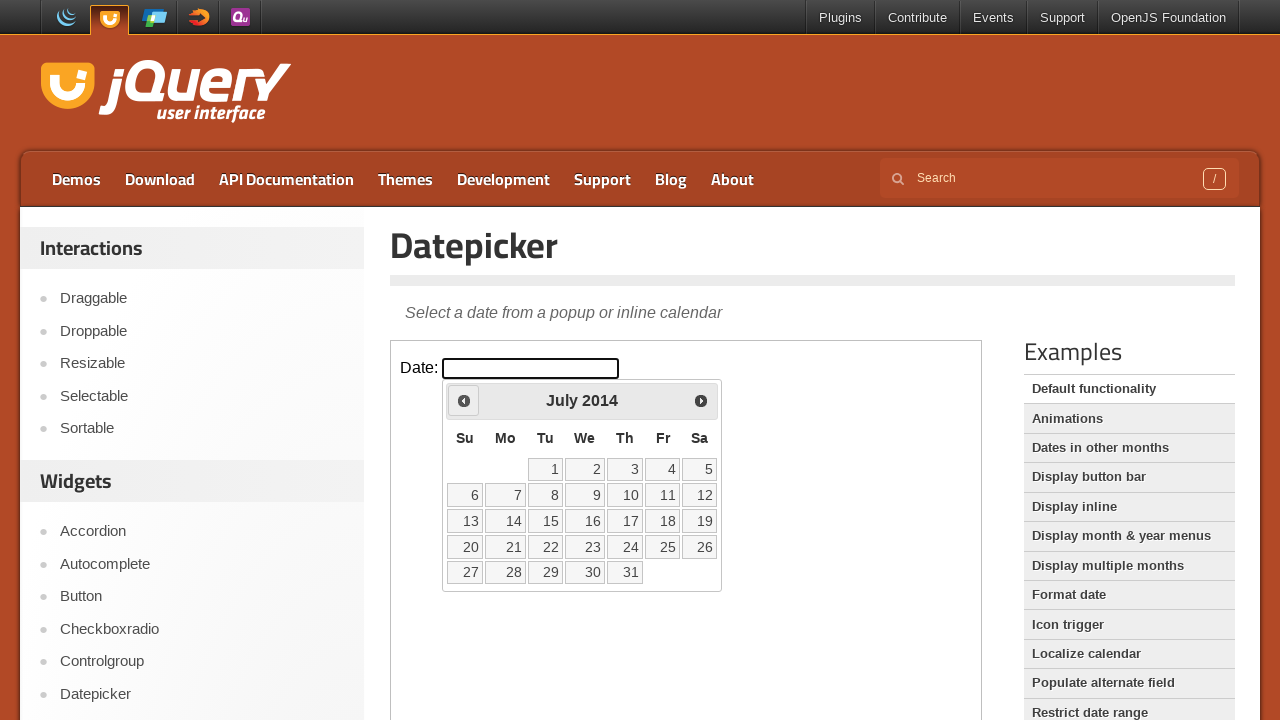

Retrieved current month and year: July 2014
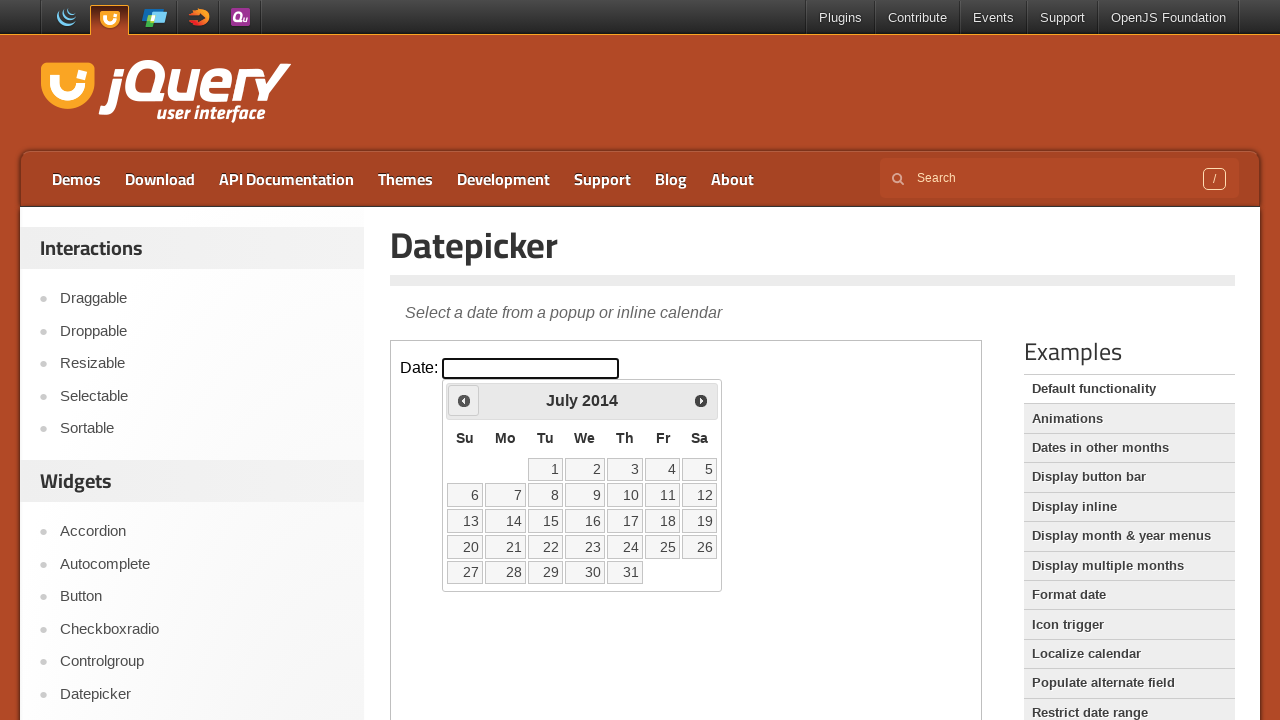

Clicked previous month button to navigate back from July 2014 at (464, 400) on iframe.demo-frame >> internal:control=enter-frame >> span.ui-icon-circle-triangl
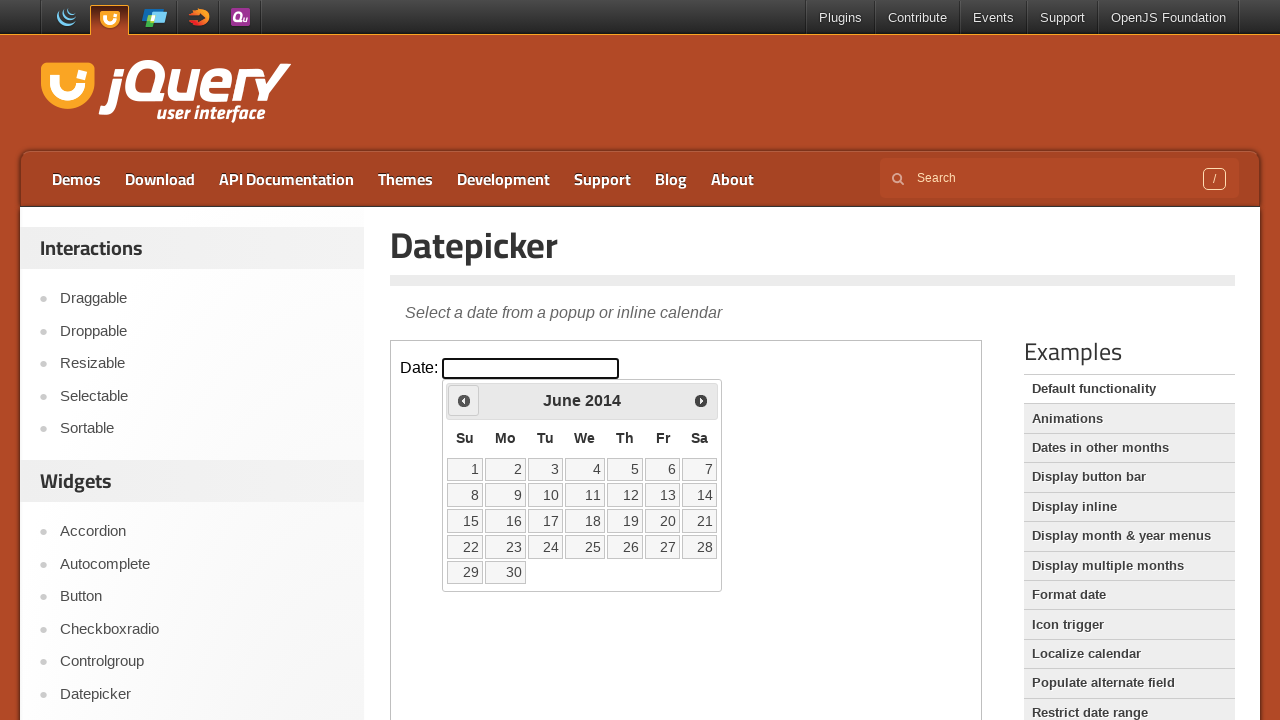

Waited for calendar to update
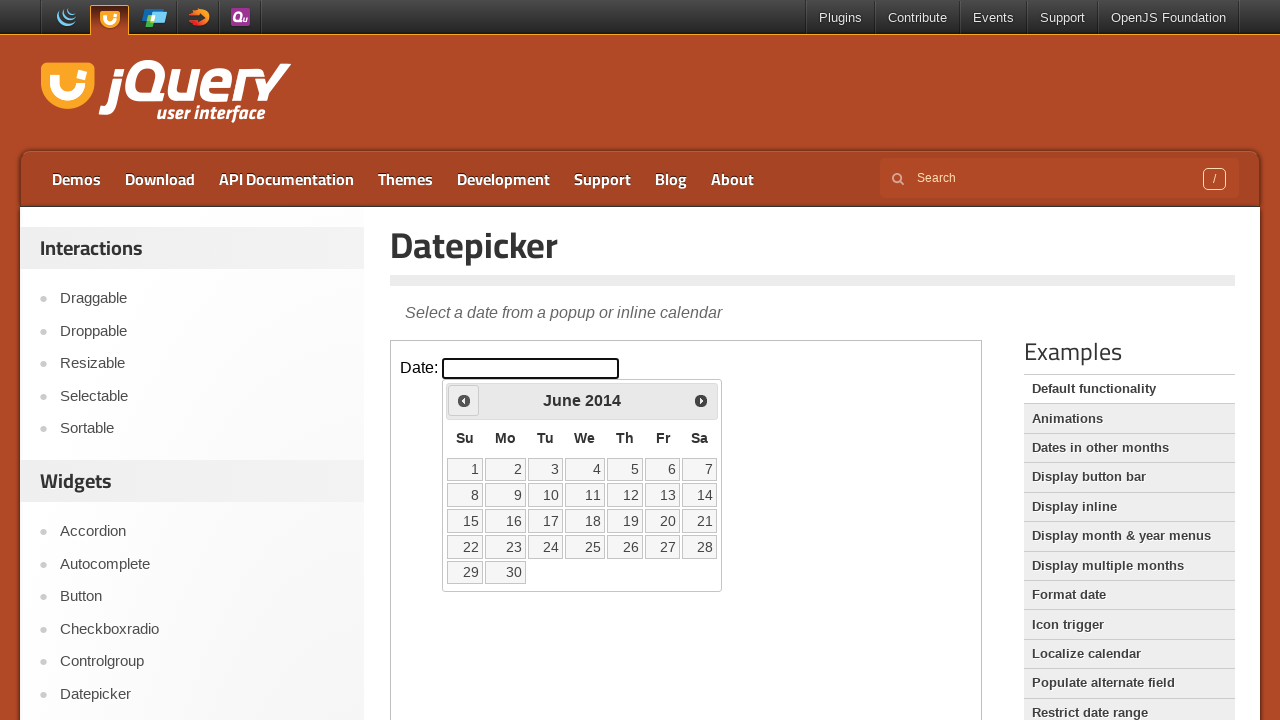

Retrieved current month and year: June 2014
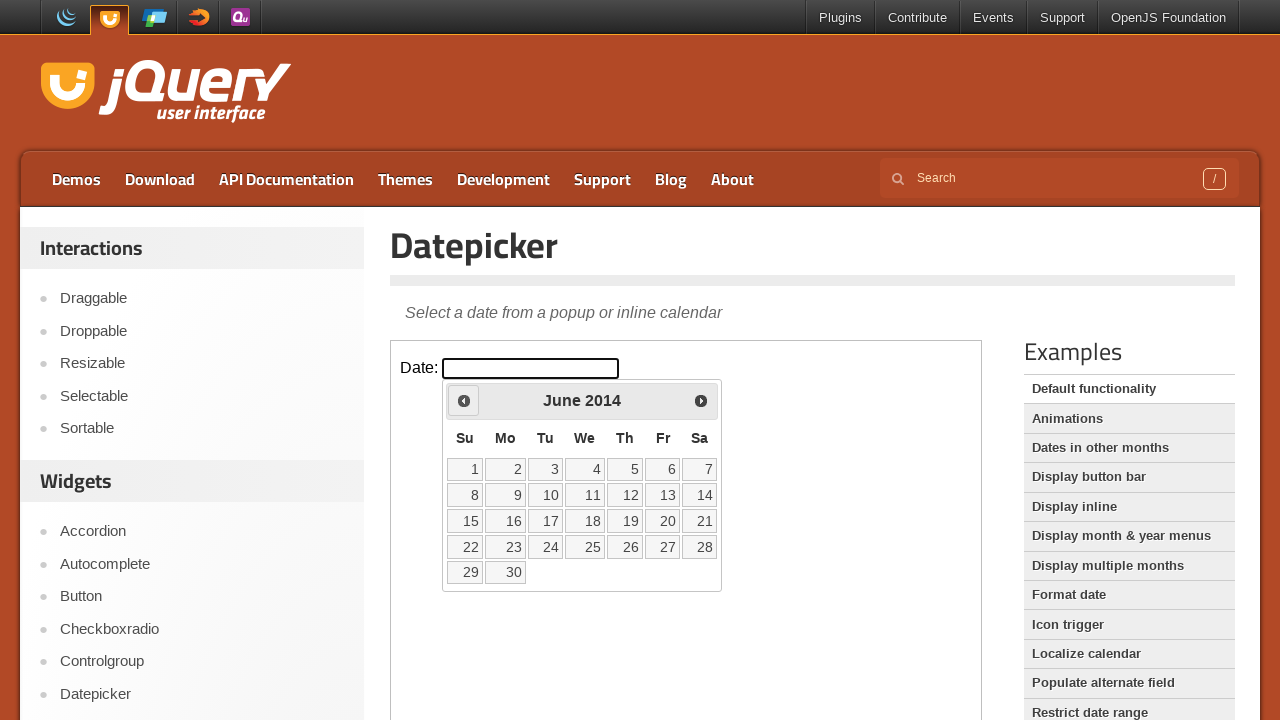

Clicked previous month button to navigate back from June 2014 at (464, 400) on iframe.demo-frame >> internal:control=enter-frame >> span.ui-icon-circle-triangl
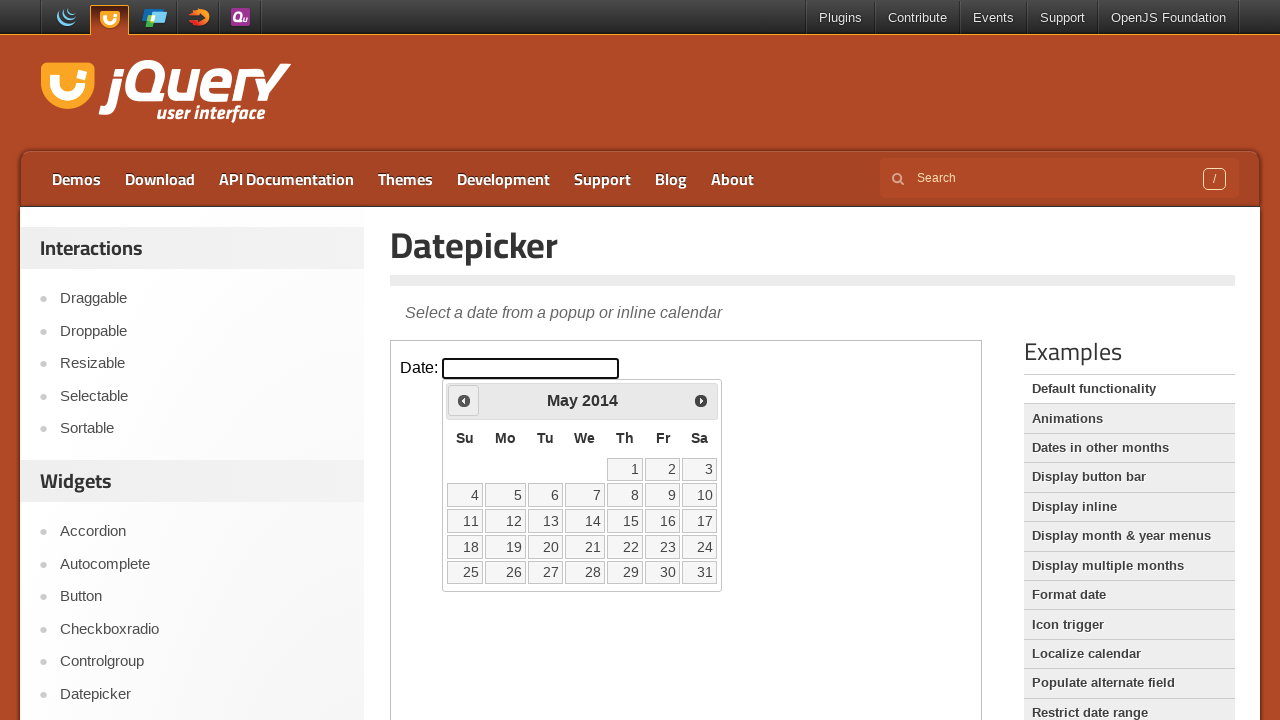

Waited for calendar to update
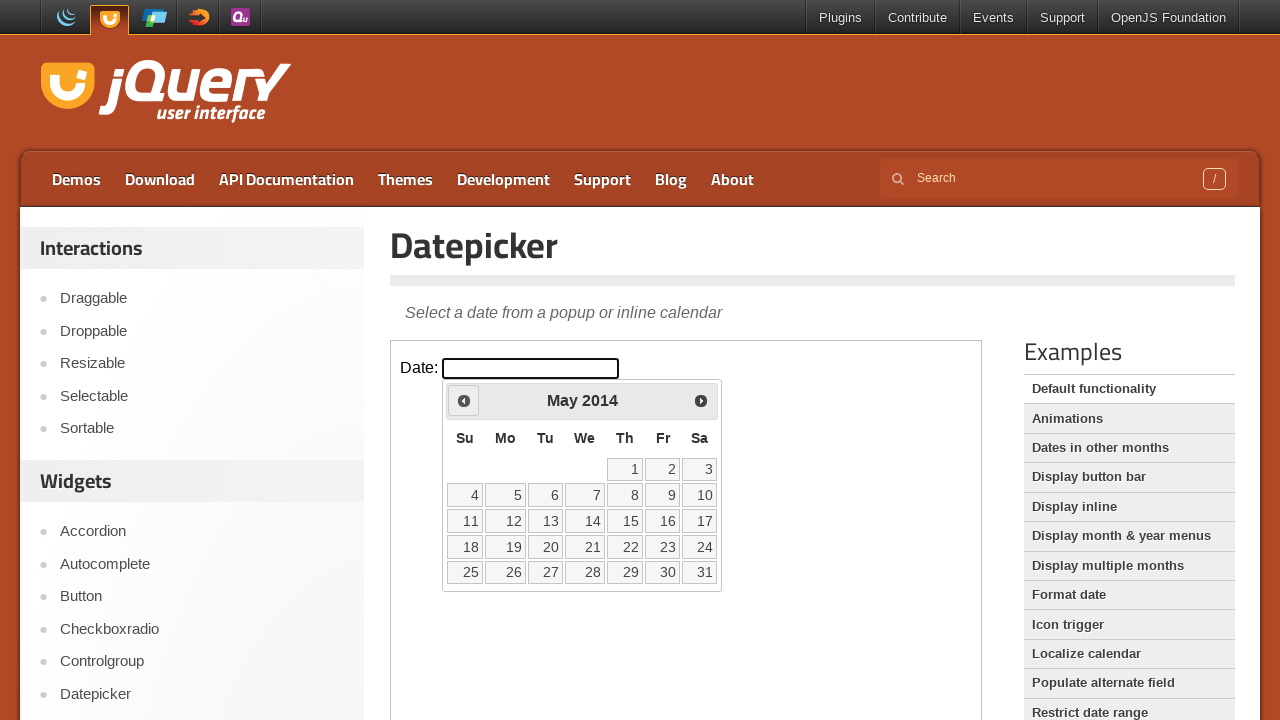

Retrieved current month and year: May 2014
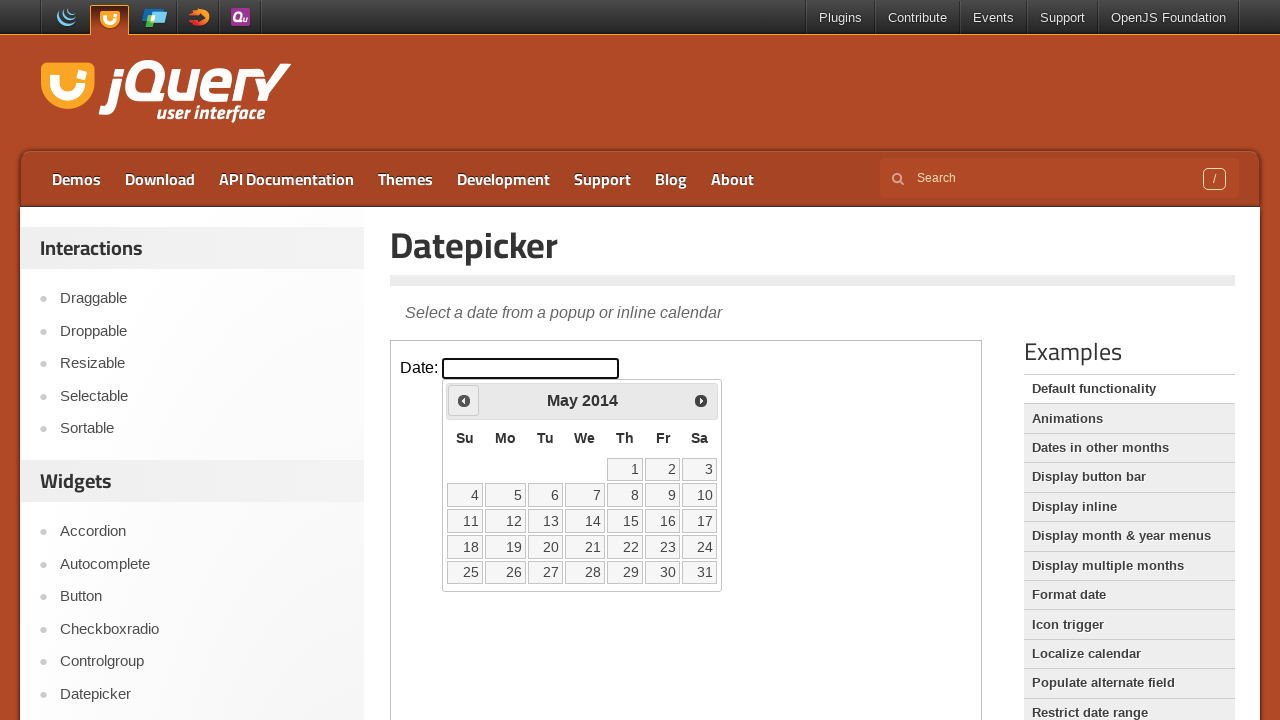

Clicked previous month button to navigate back from May 2014 at (464, 400) on iframe.demo-frame >> internal:control=enter-frame >> span.ui-icon-circle-triangl
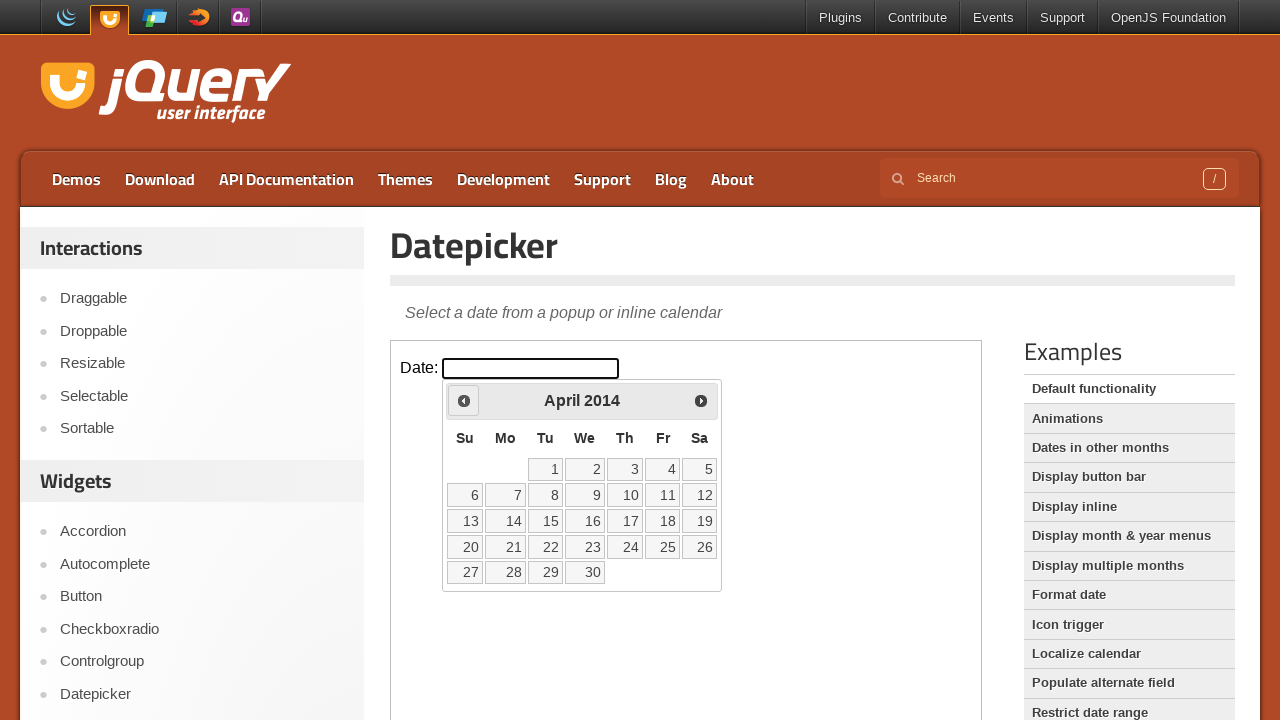

Waited for calendar to update
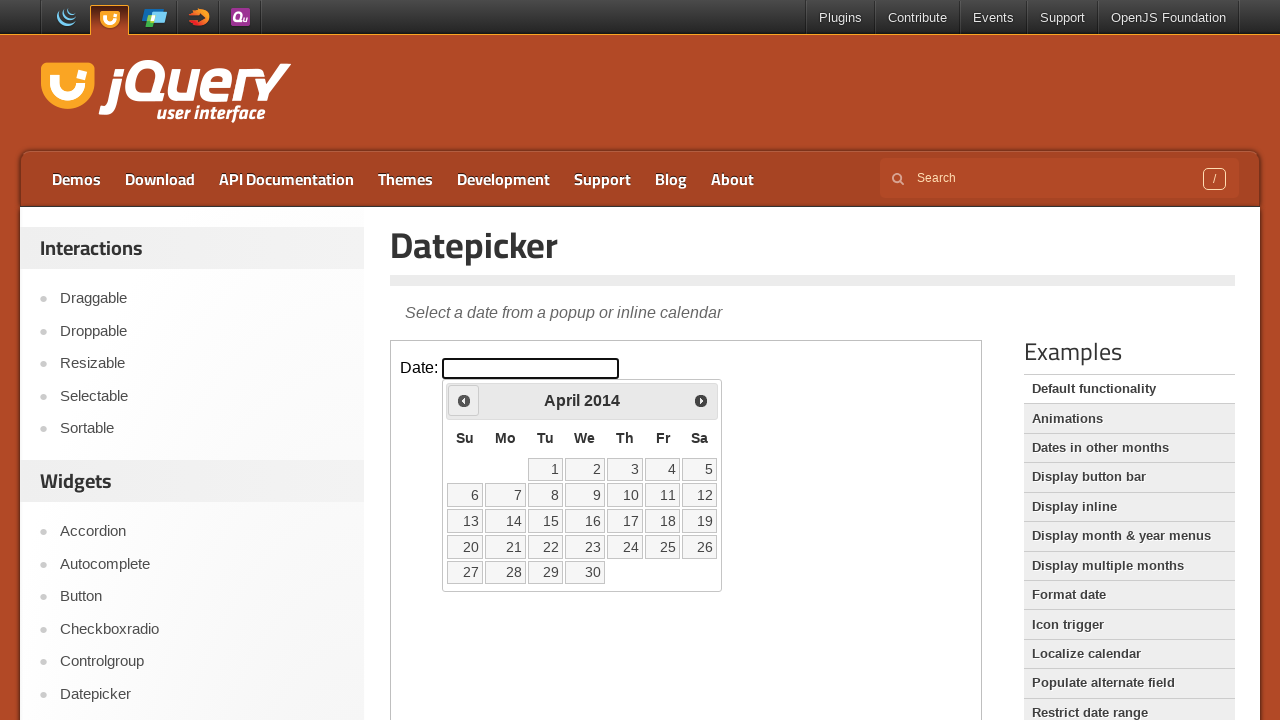

Retrieved current month and year: April 2014
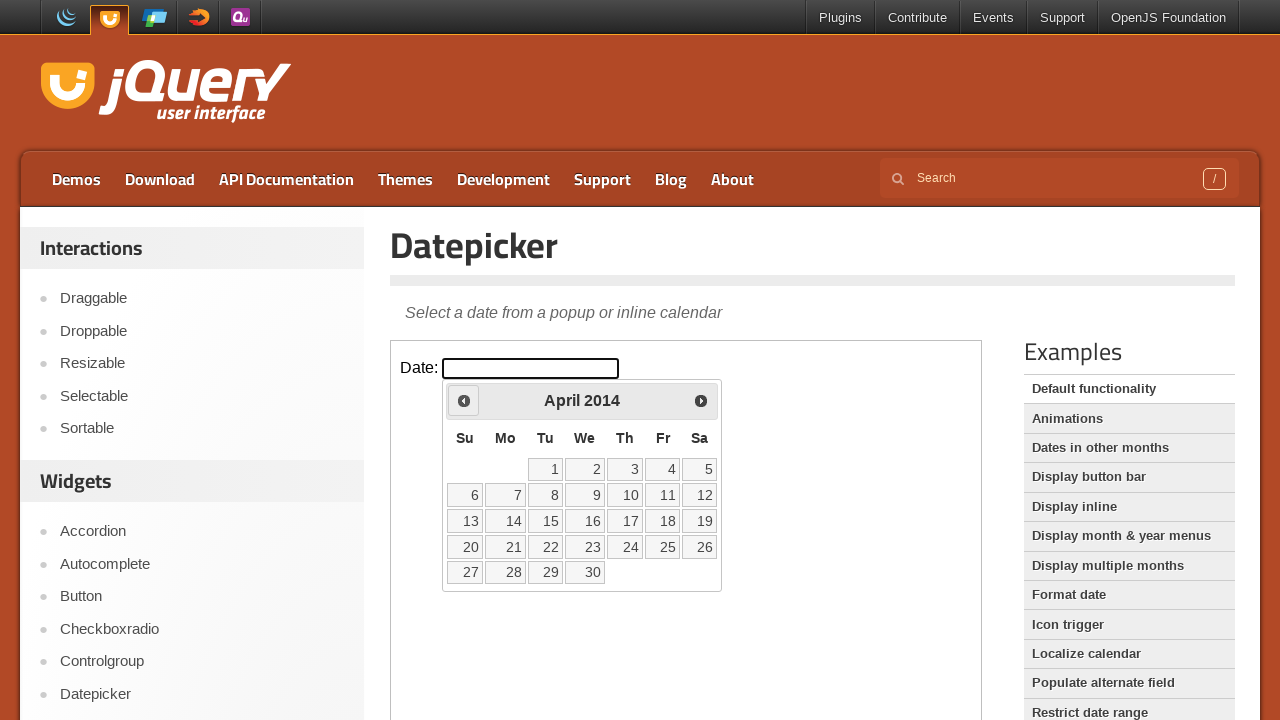

Clicked previous month button to navigate back from April 2014 at (464, 400) on iframe.demo-frame >> internal:control=enter-frame >> span.ui-icon-circle-triangl
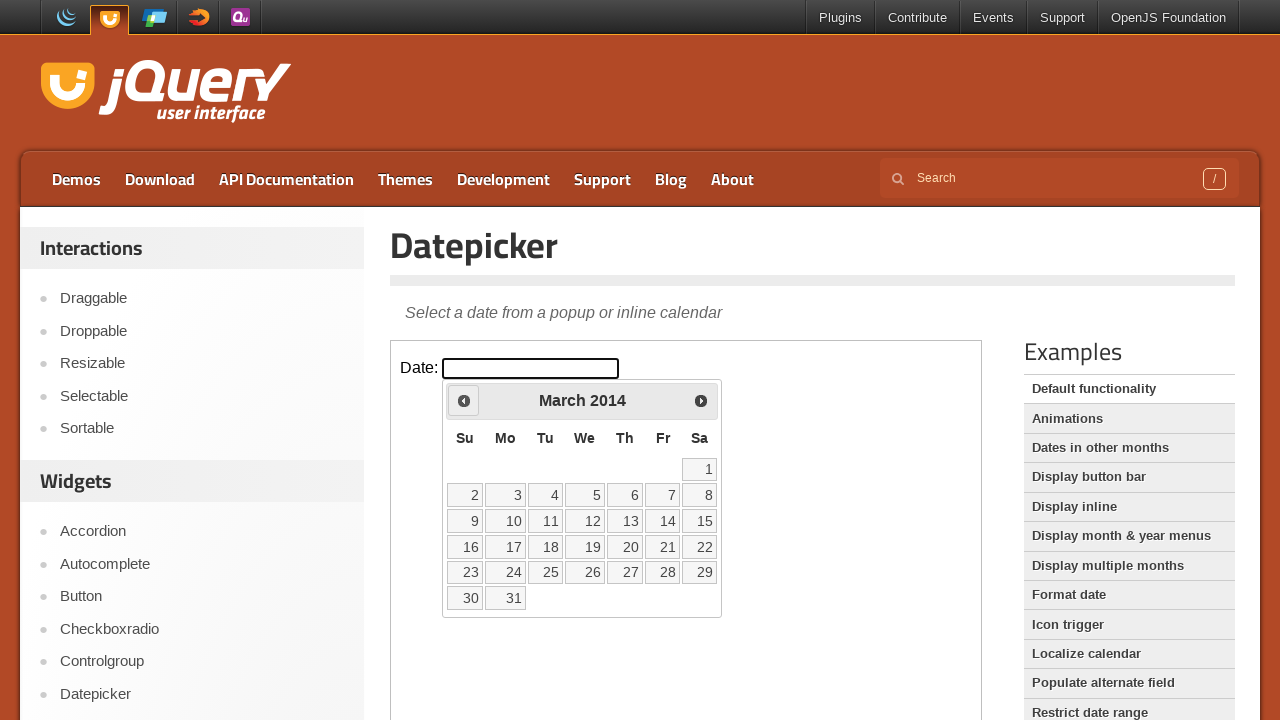

Waited for calendar to update
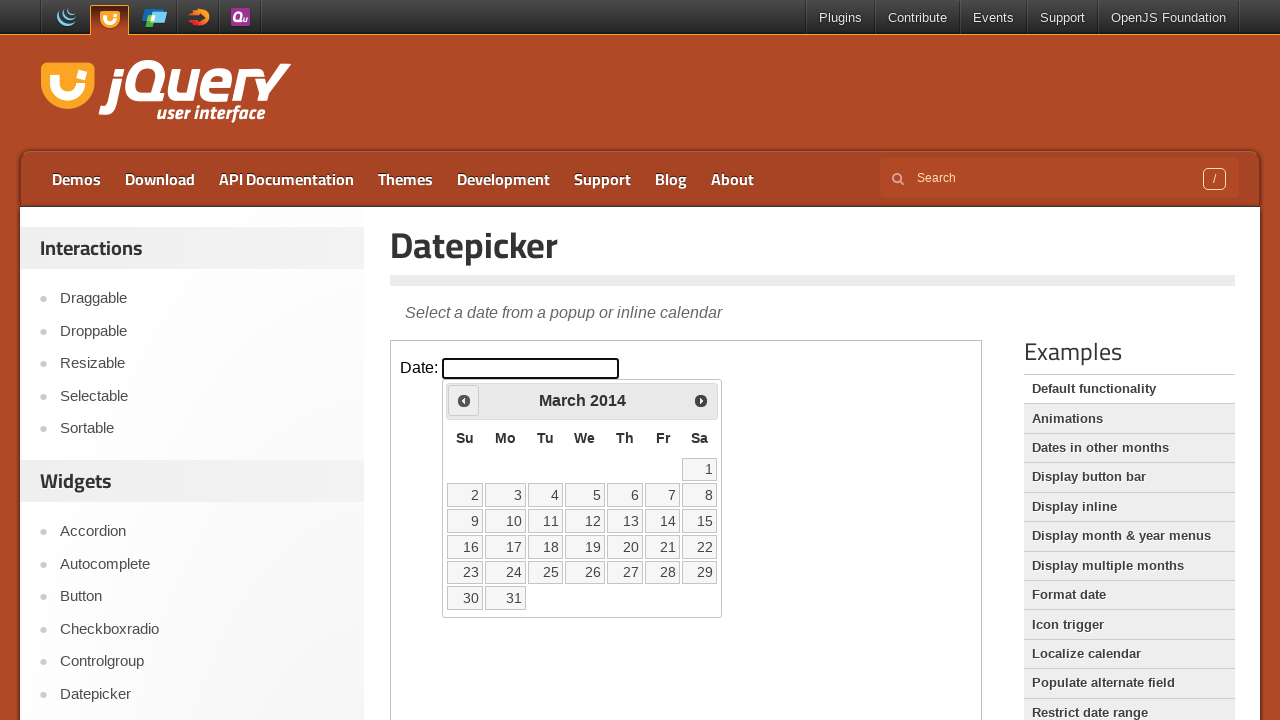

Retrieved current month and year: March 2014
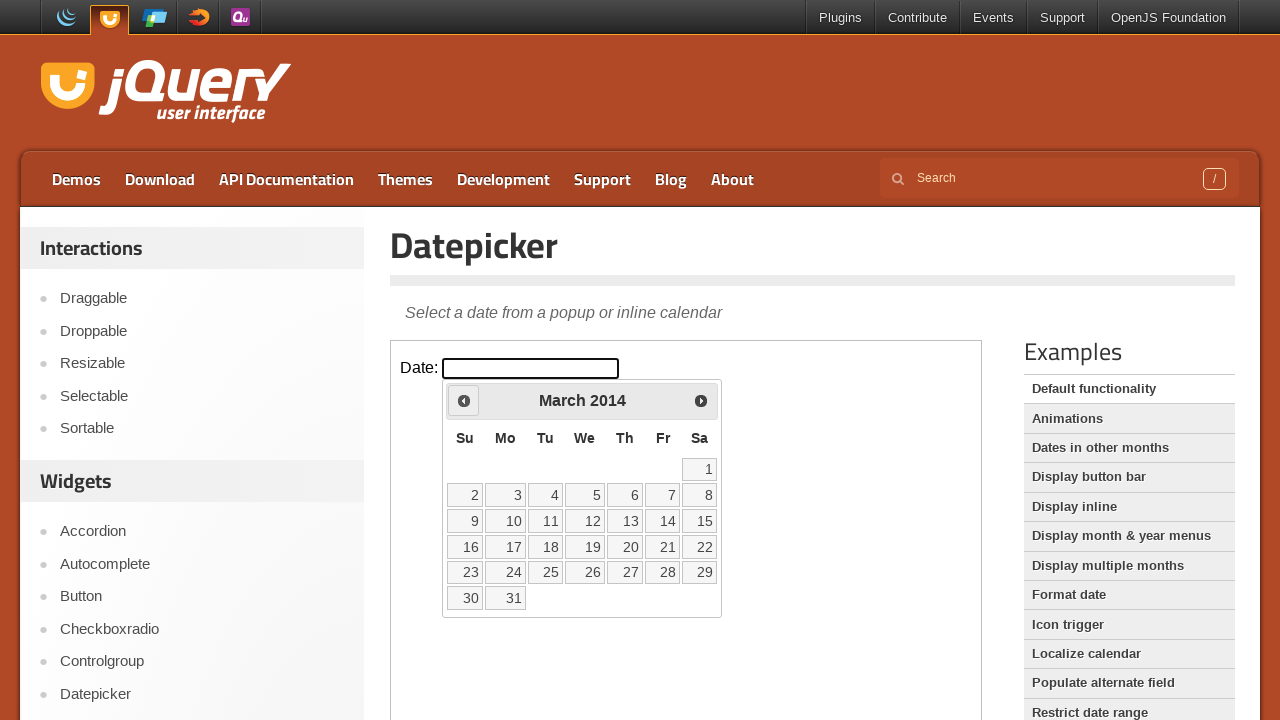

Clicked previous month button to navigate back from March 2014 at (464, 400) on iframe.demo-frame >> internal:control=enter-frame >> span.ui-icon-circle-triangl
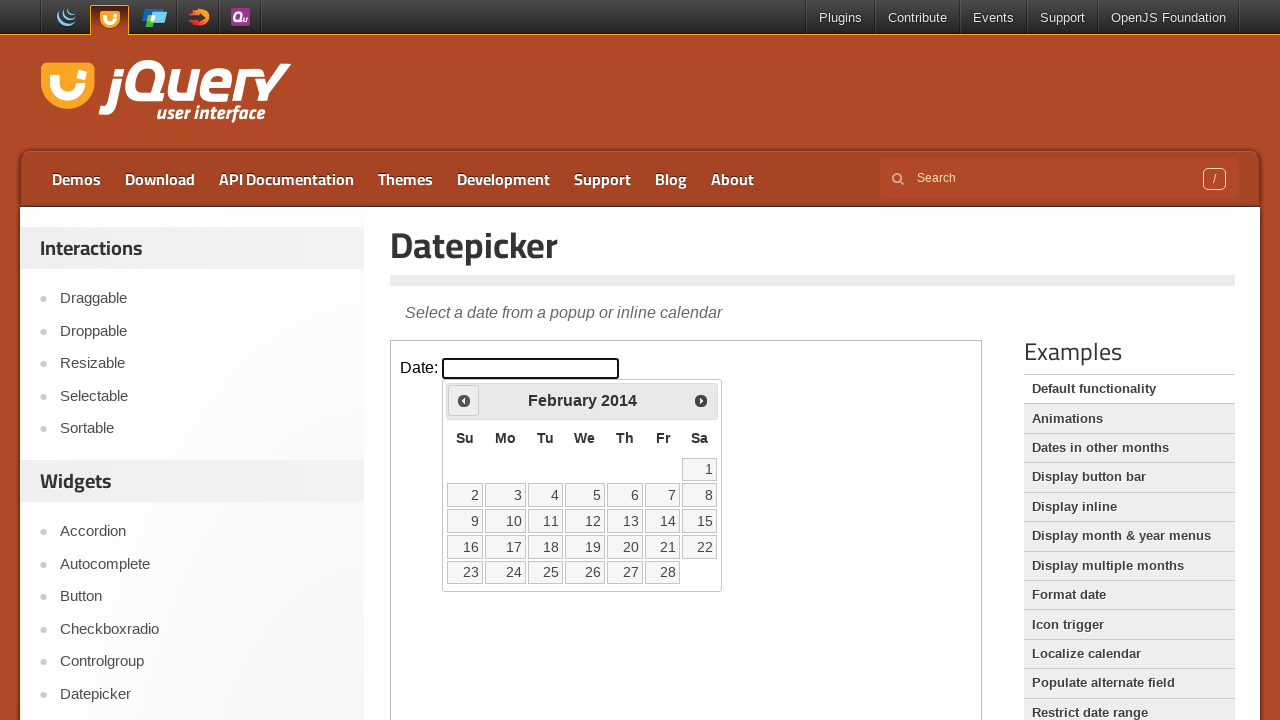

Waited for calendar to update
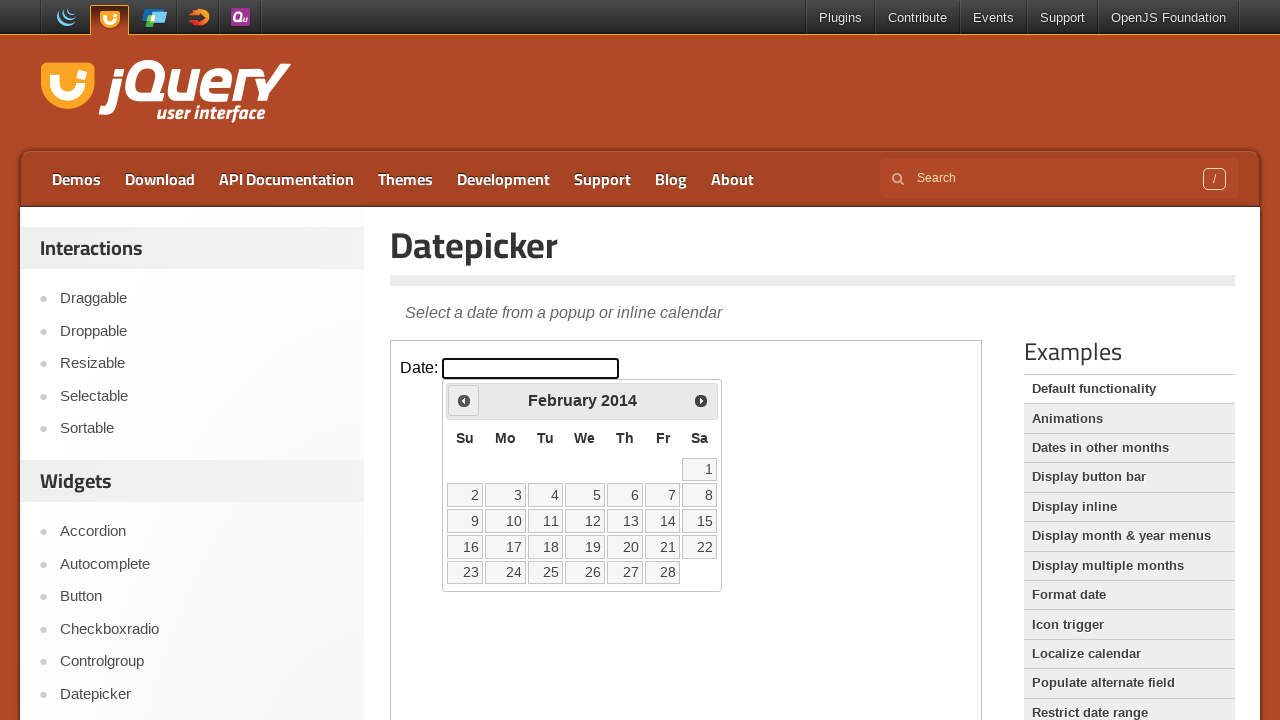

Retrieved current month and year: February 2014
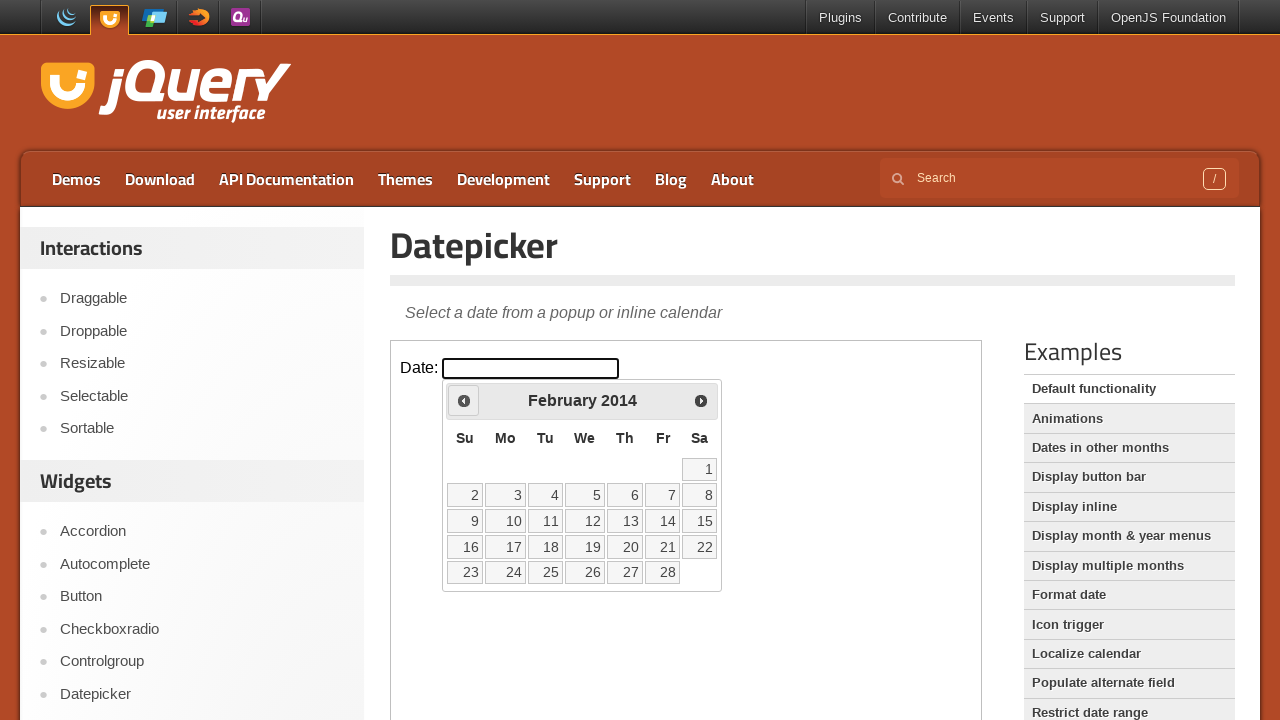

Clicked previous month button to navigate back from February 2014 at (464, 400) on iframe.demo-frame >> internal:control=enter-frame >> span.ui-icon-circle-triangl
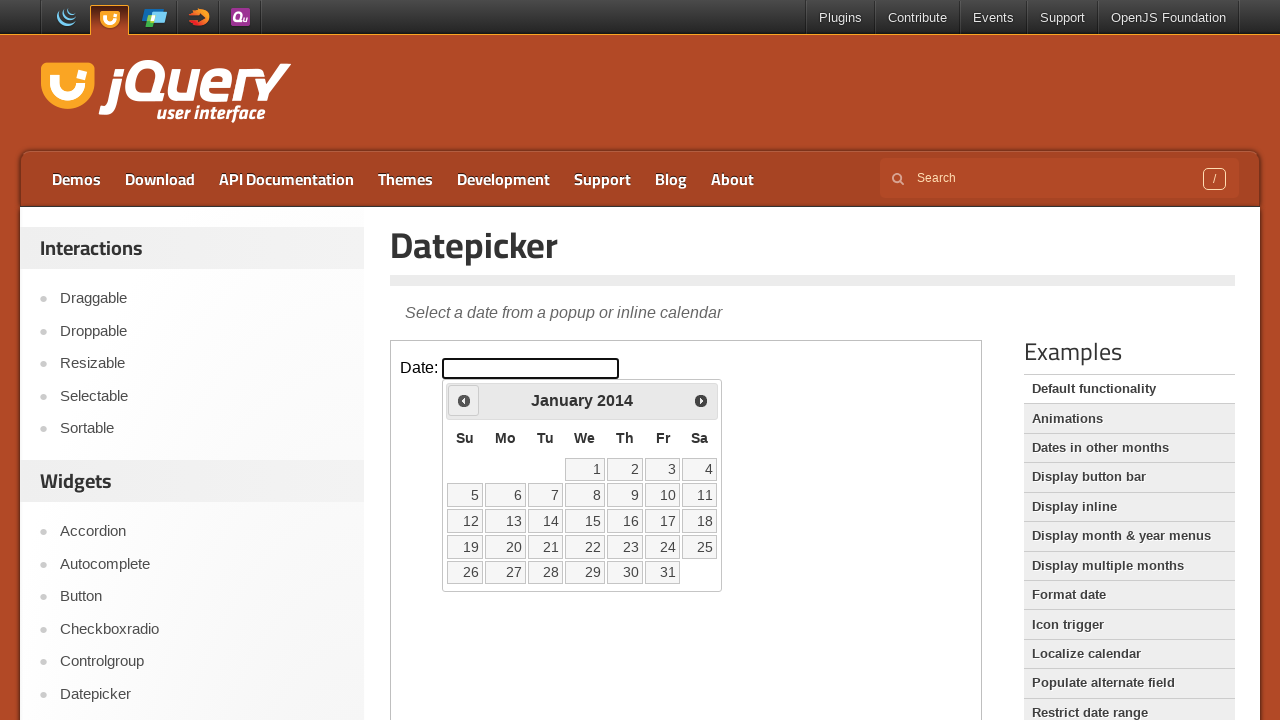

Waited for calendar to update
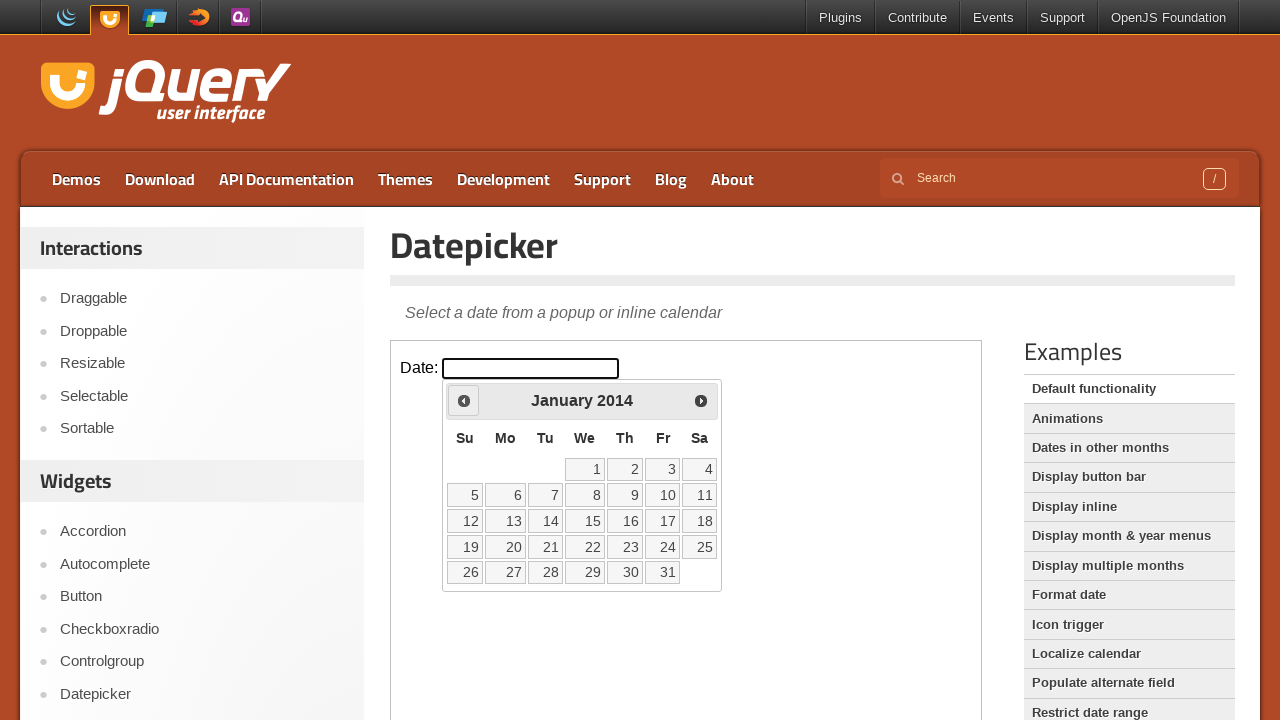

Retrieved current month and year: January 2014
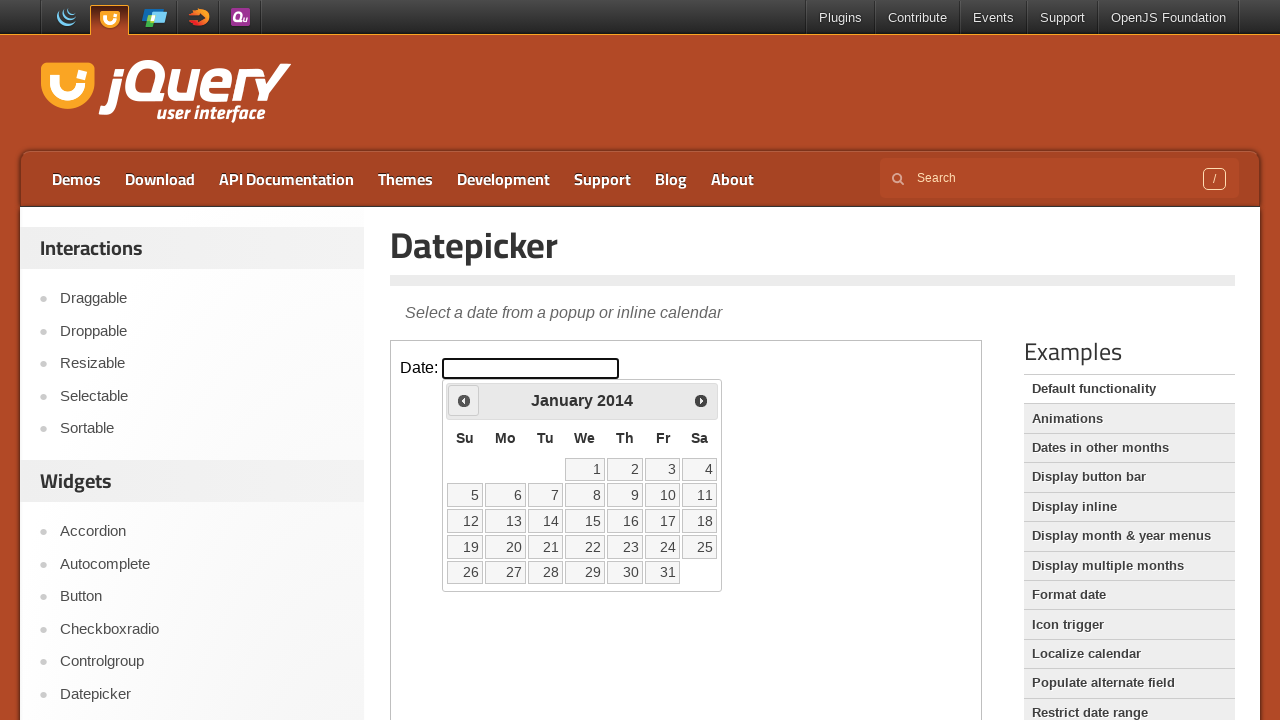

Clicked previous month button to navigate back from January 2014 at (464, 400) on iframe.demo-frame >> internal:control=enter-frame >> span.ui-icon-circle-triangl
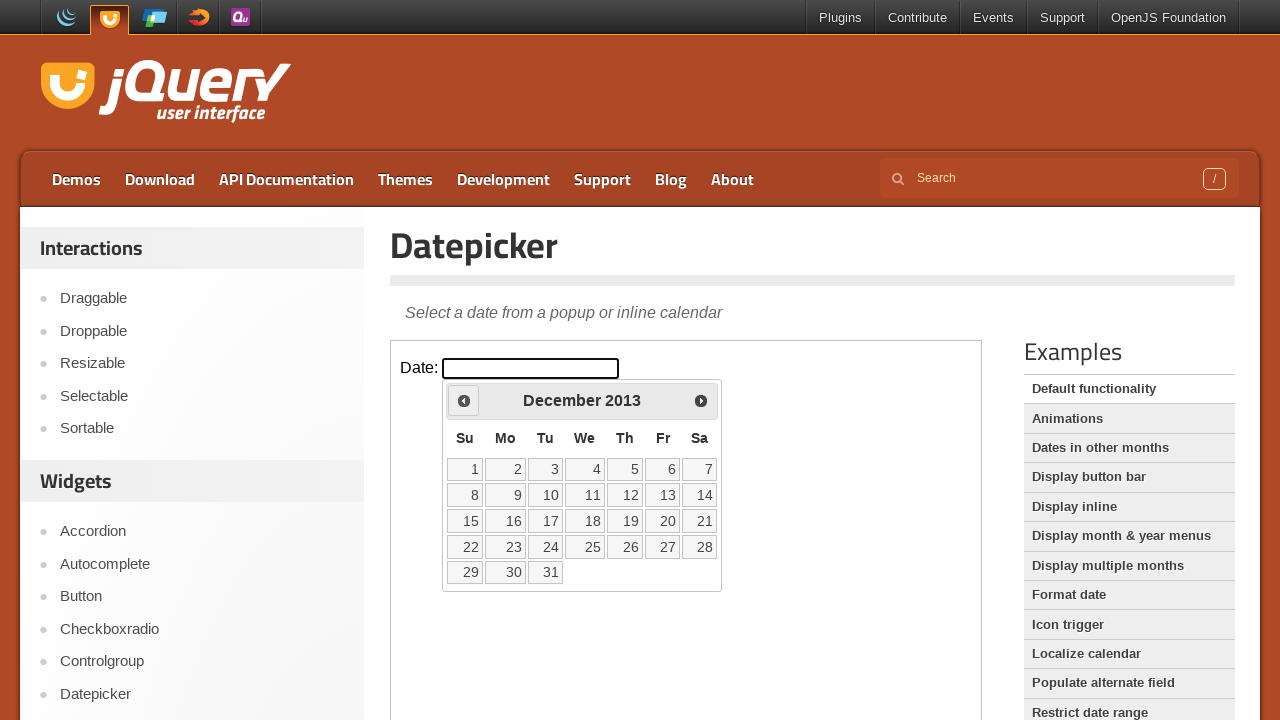

Waited for calendar to update
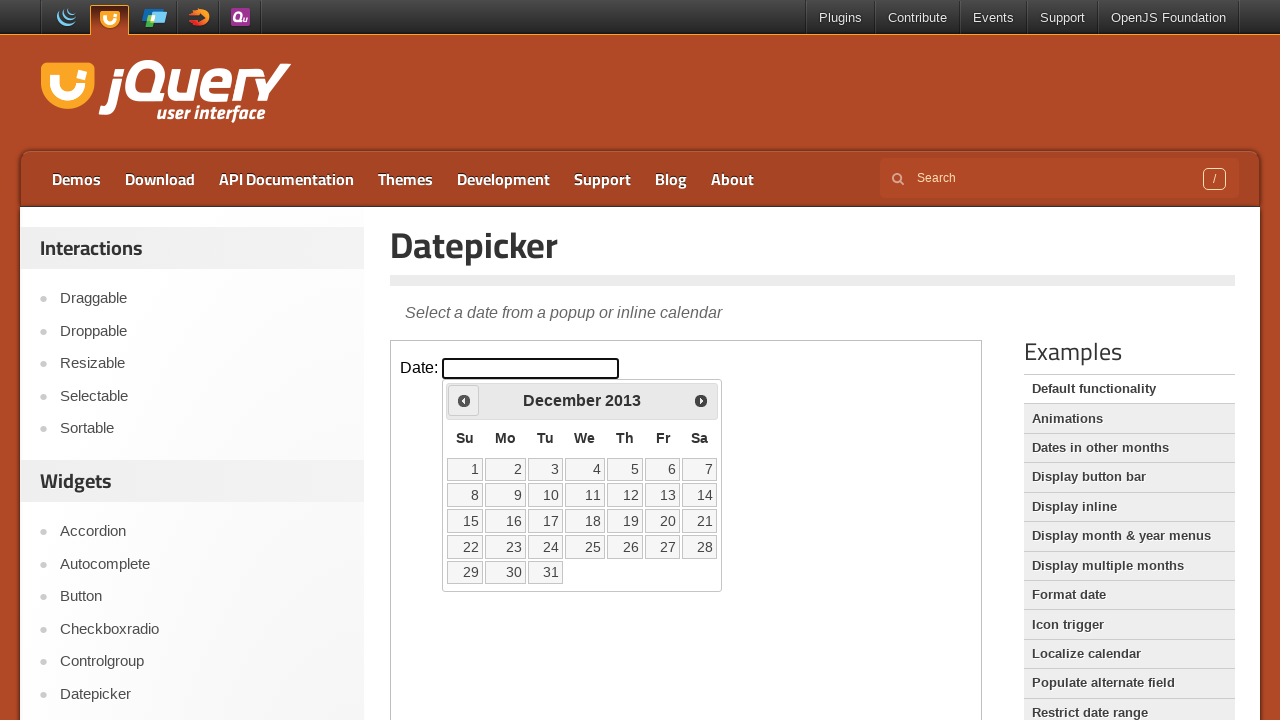

Retrieved current month and year: December 2013
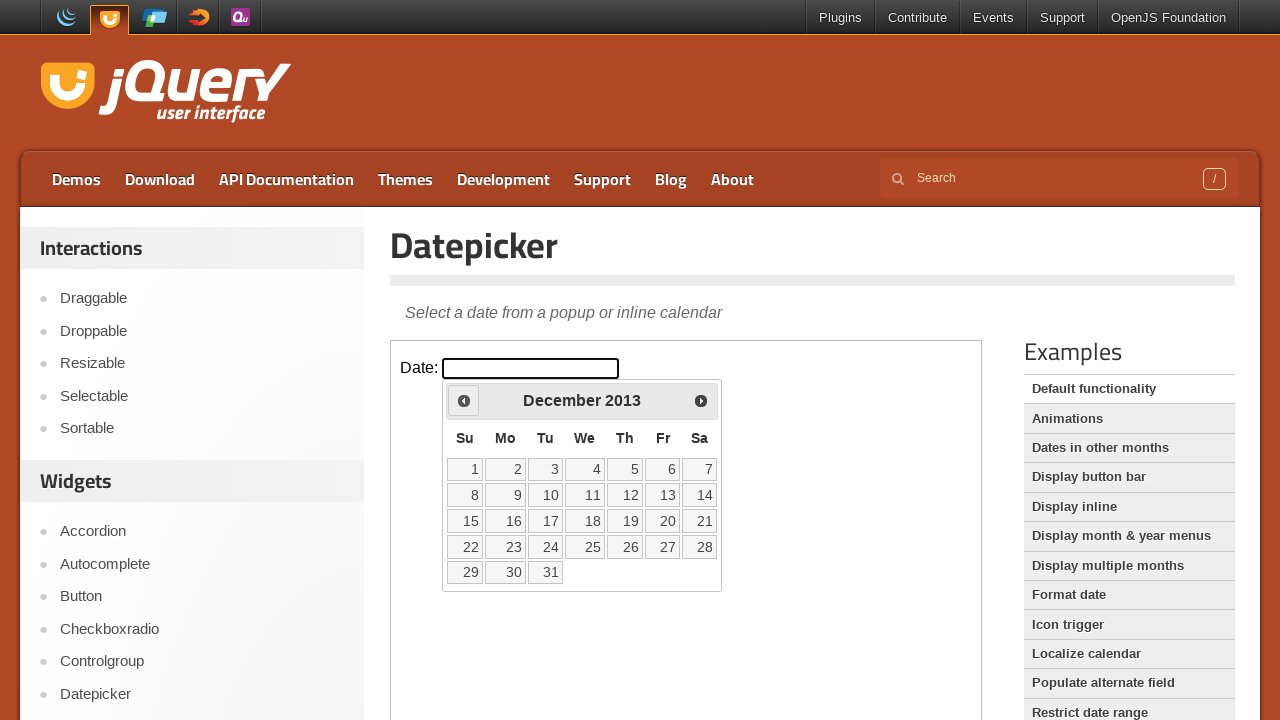

Clicked previous month button to navigate back from December 2013 at (464, 400) on iframe.demo-frame >> internal:control=enter-frame >> span.ui-icon-circle-triangl
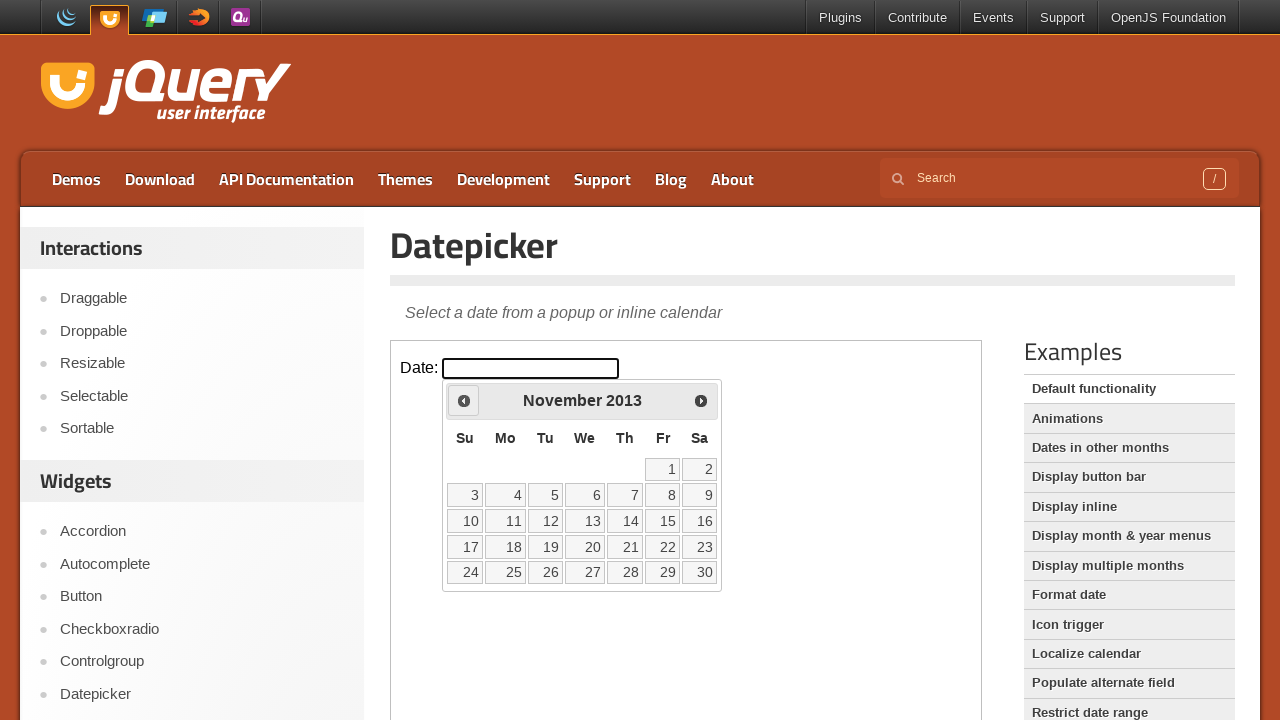

Waited for calendar to update
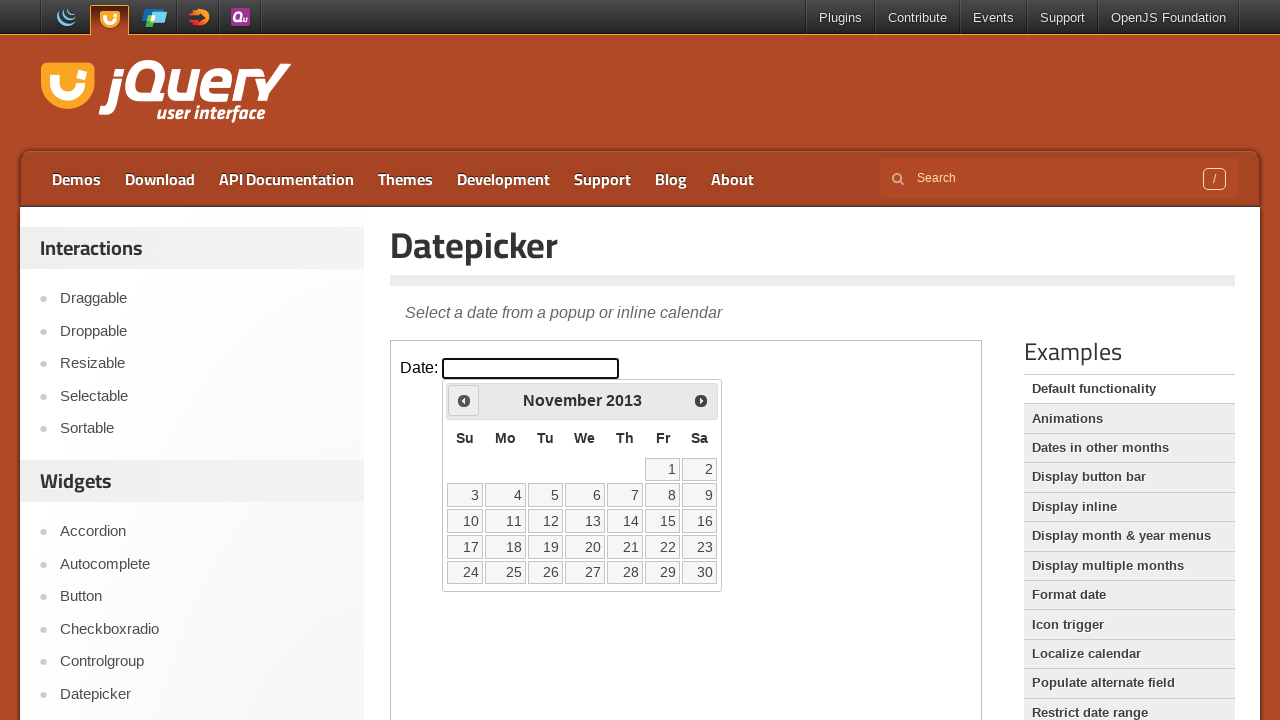

Retrieved current month and year: November 2013
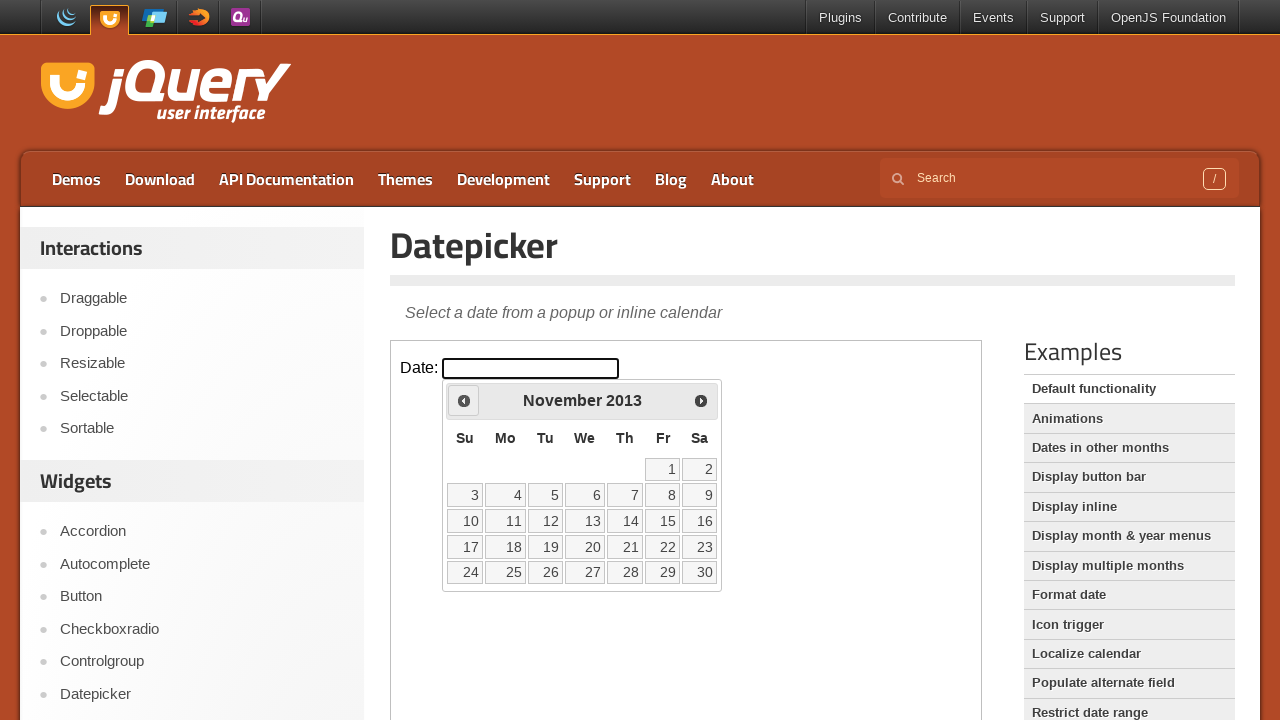

Clicked previous month button to navigate back from November 2013 at (464, 400) on iframe.demo-frame >> internal:control=enter-frame >> span.ui-icon-circle-triangl
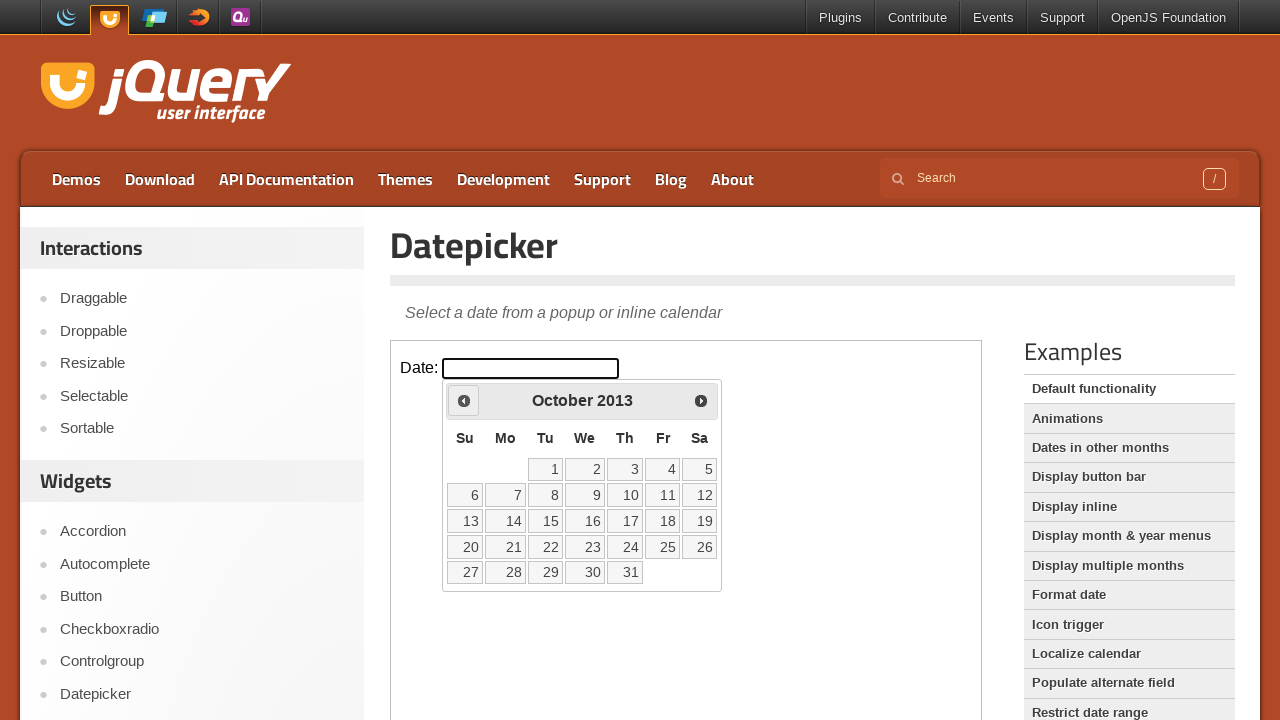

Waited for calendar to update
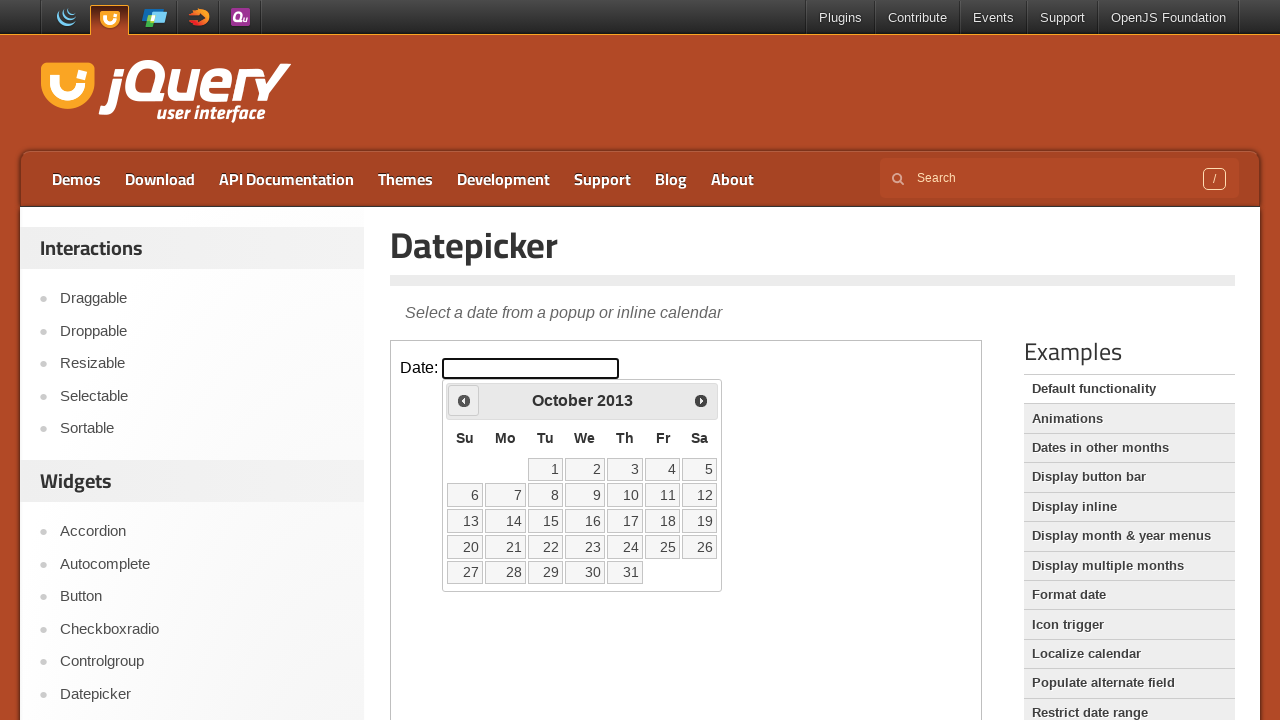

Retrieved current month and year: October 2013
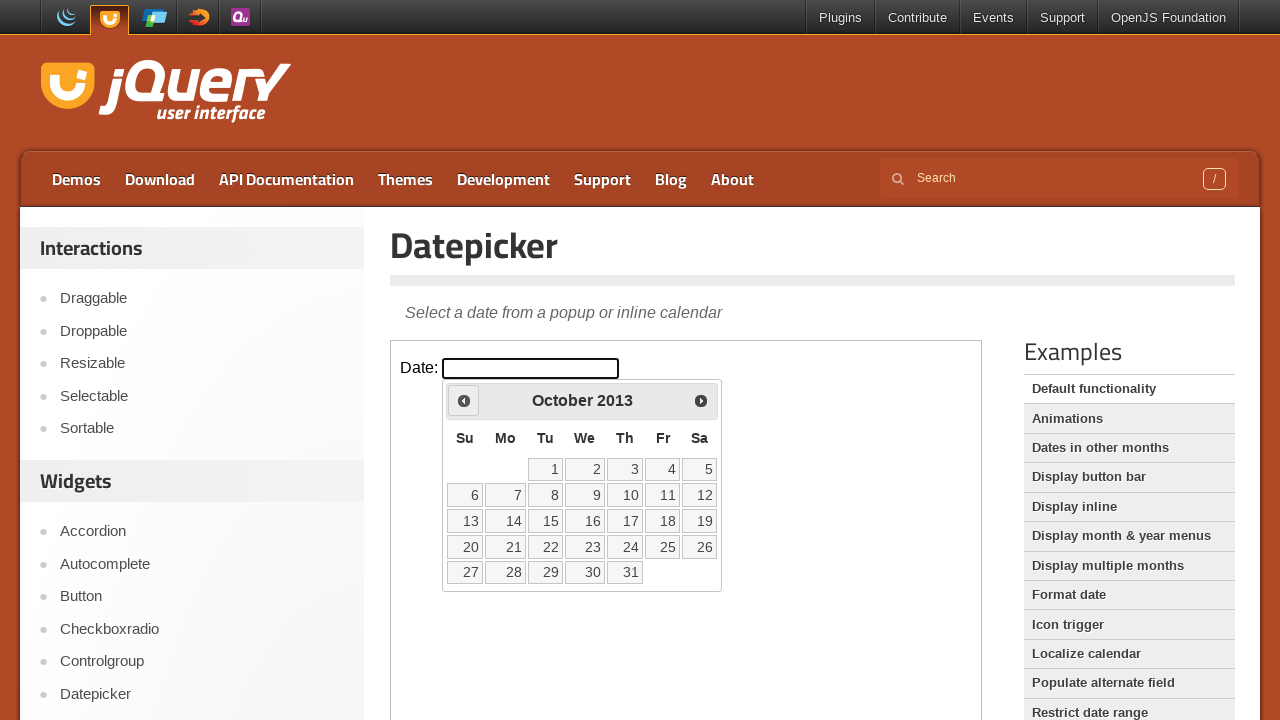

Clicked previous month button to navigate back from October 2013 at (464, 400) on iframe.demo-frame >> internal:control=enter-frame >> span.ui-icon-circle-triangl
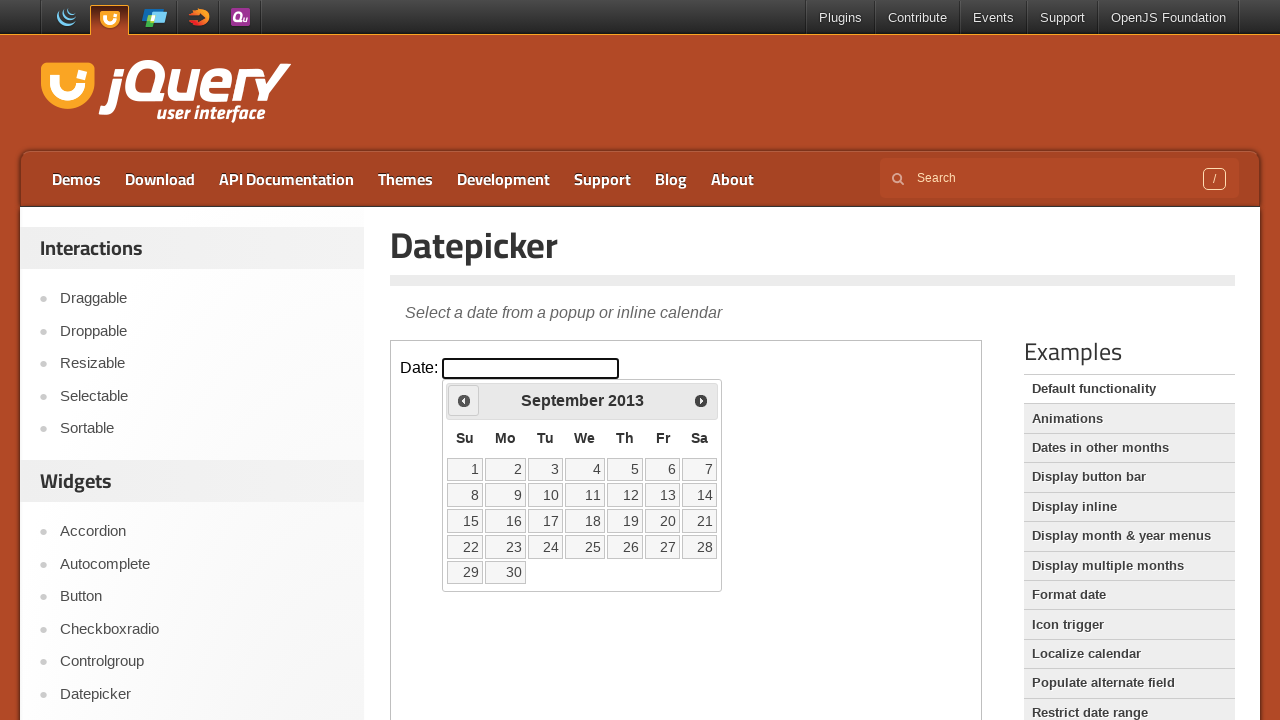

Waited for calendar to update
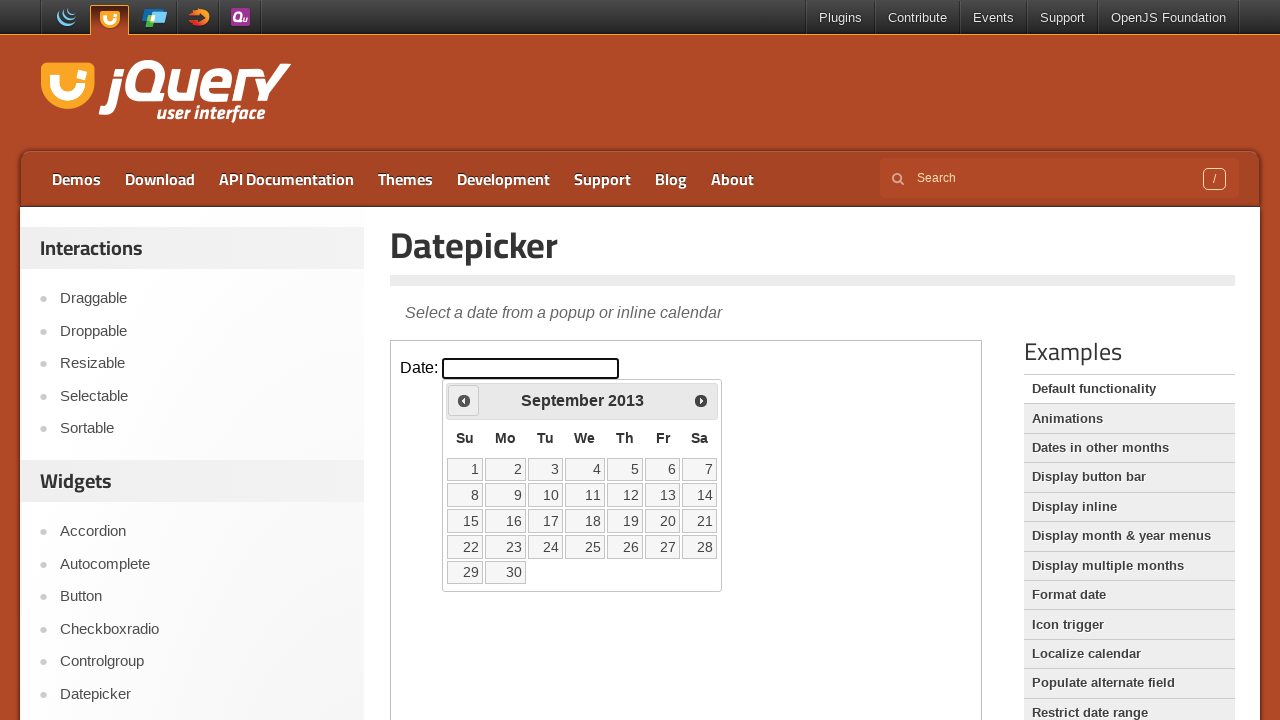

Retrieved current month and year: September 2013
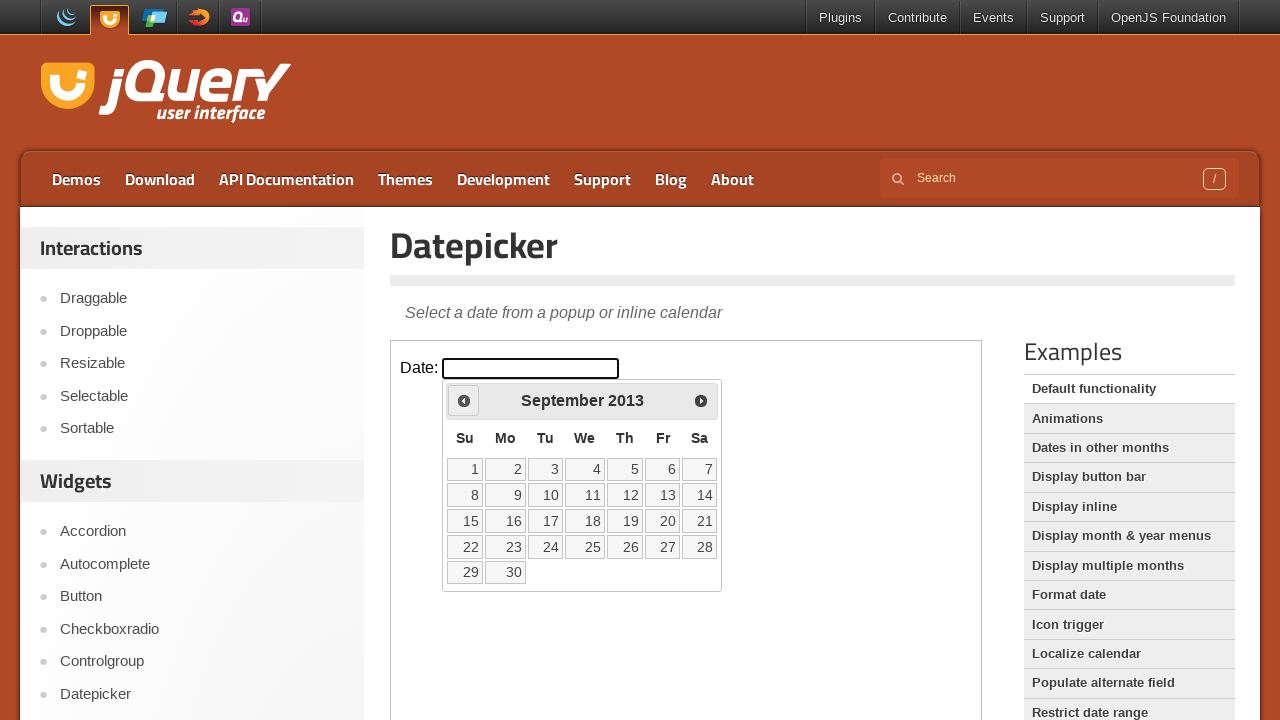

Clicked previous month button to navigate back from September 2013 at (464, 400) on iframe.demo-frame >> internal:control=enter-frame >> span.ui-icon-circle-triangl
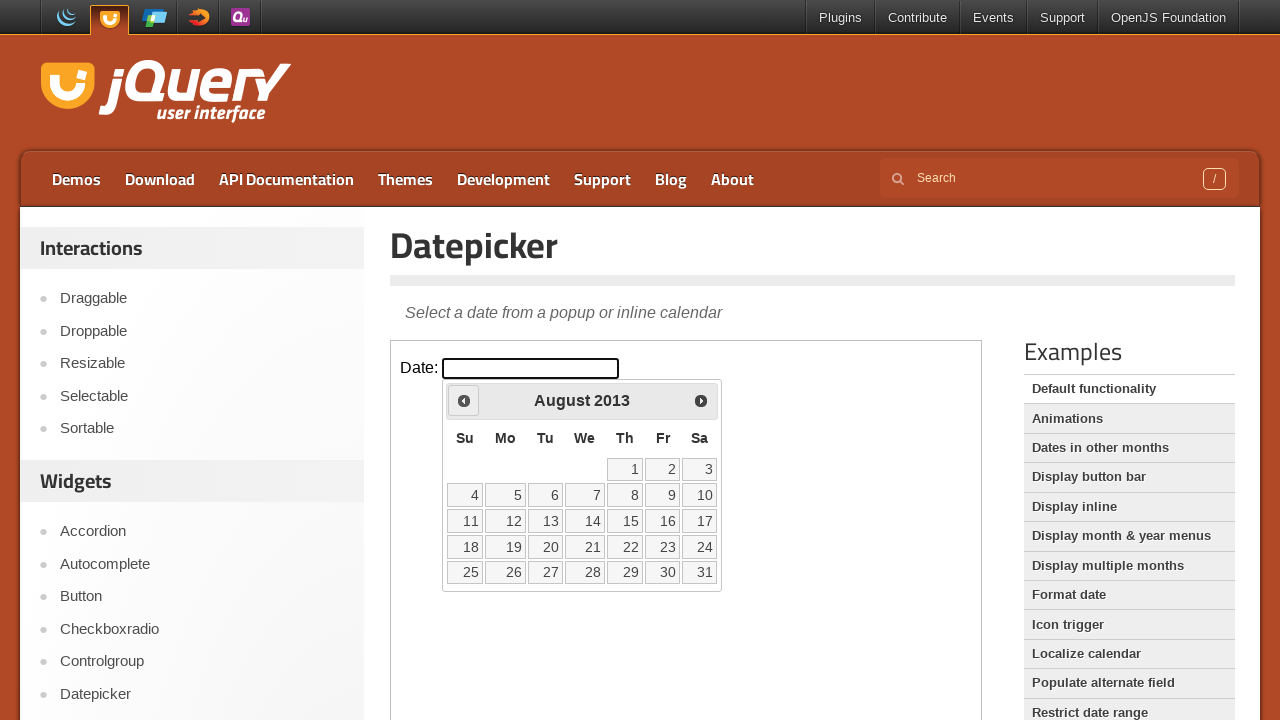

Waited for calendar to update
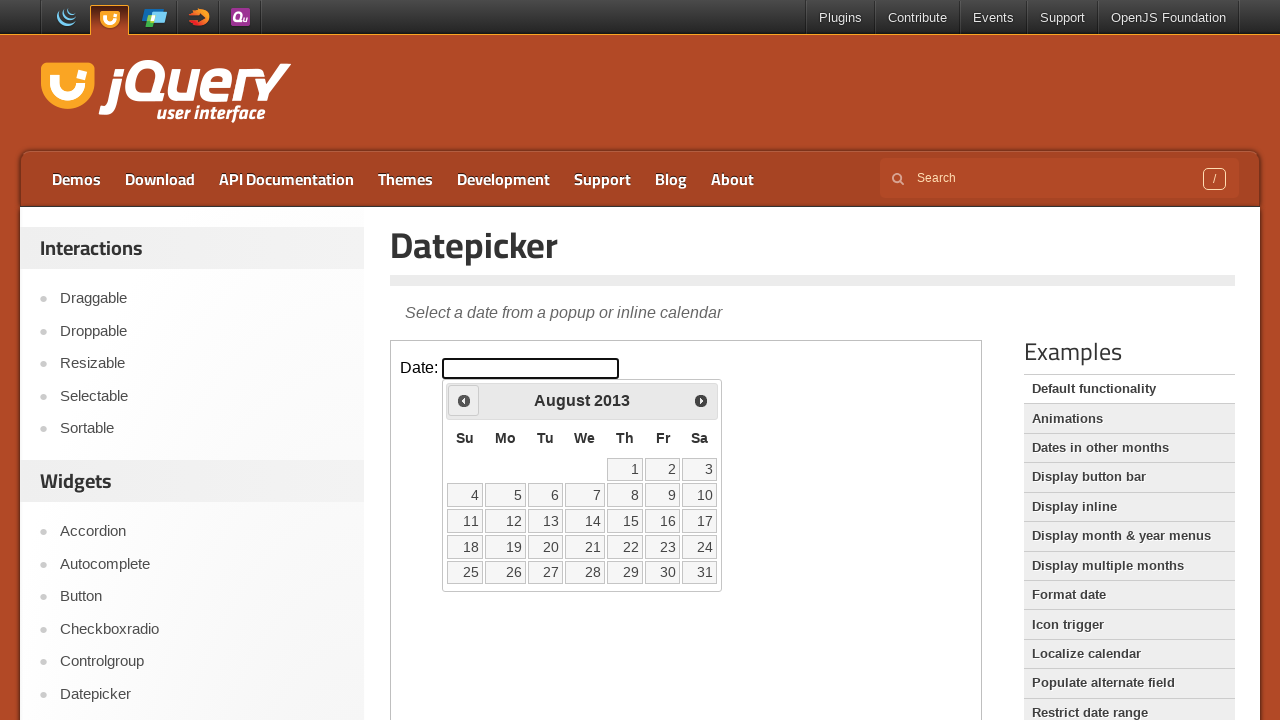

Retrieved current month and year: August 2013
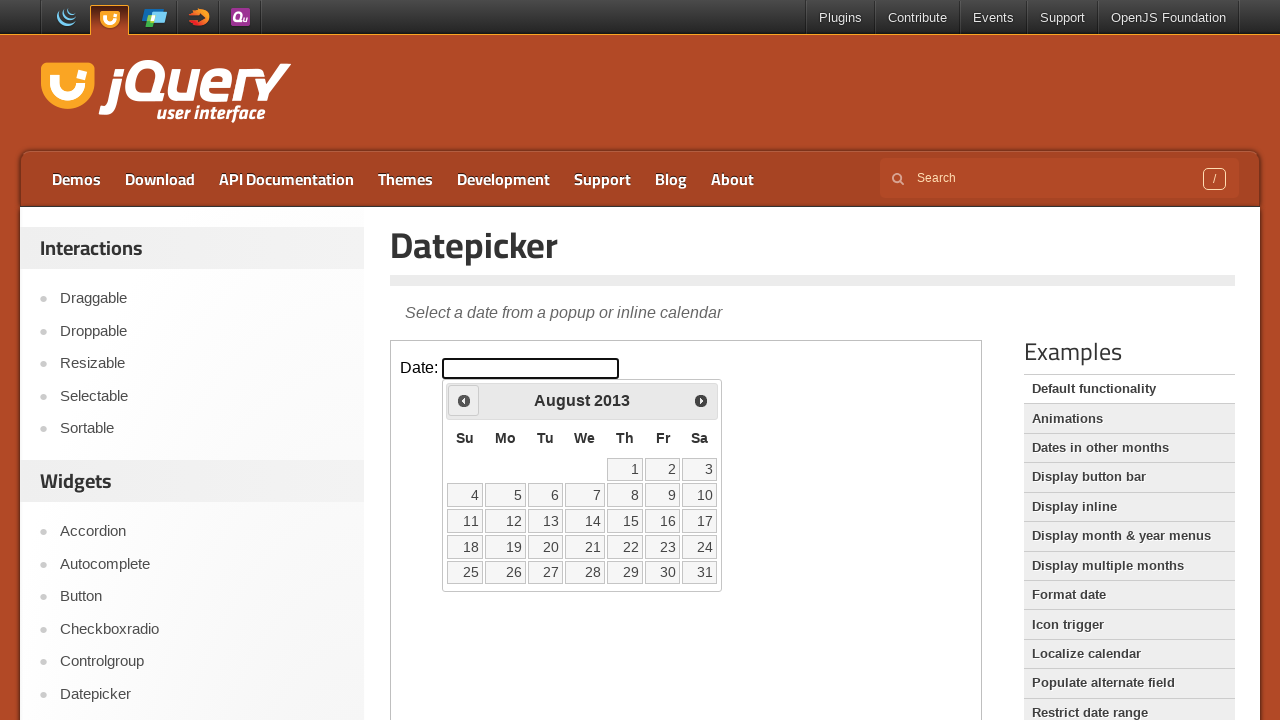

Clicked previous month button to navigate back from August 2013 at (464, 400) on iframe.demo-frame >> internal:control=enter-frame >> span.ui-icon-circle-triangl
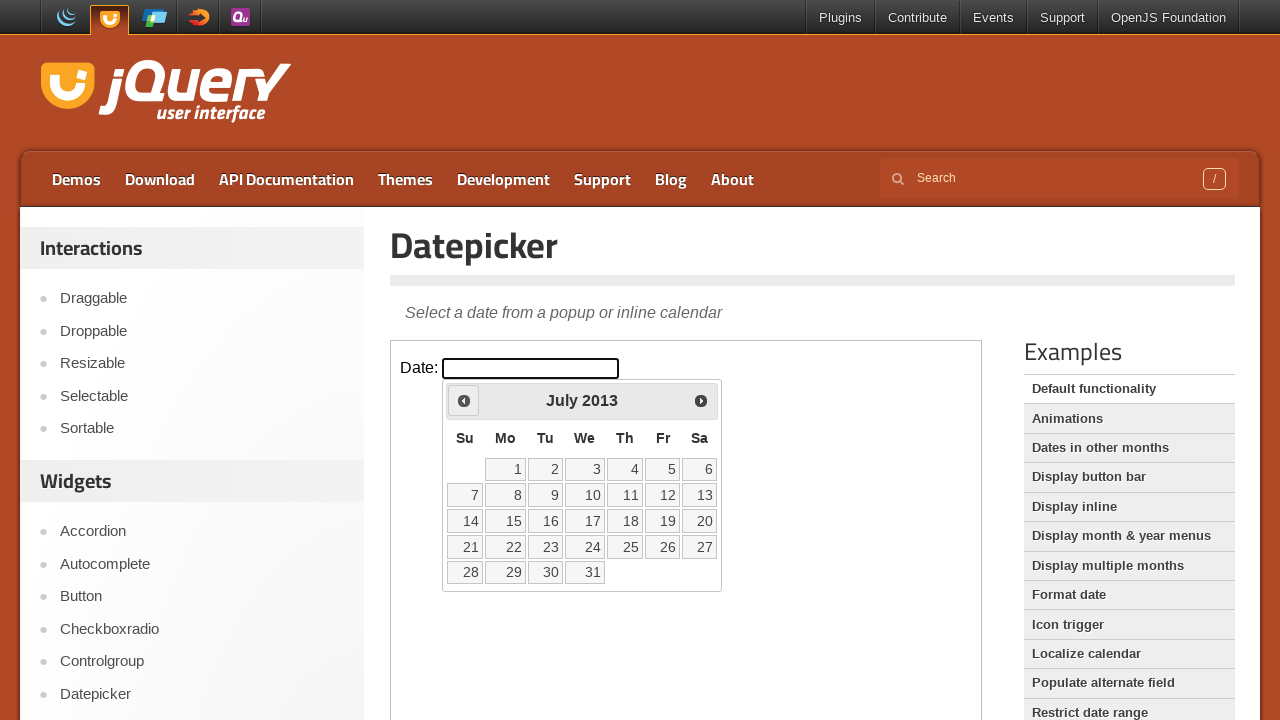

Waited for calendar to update
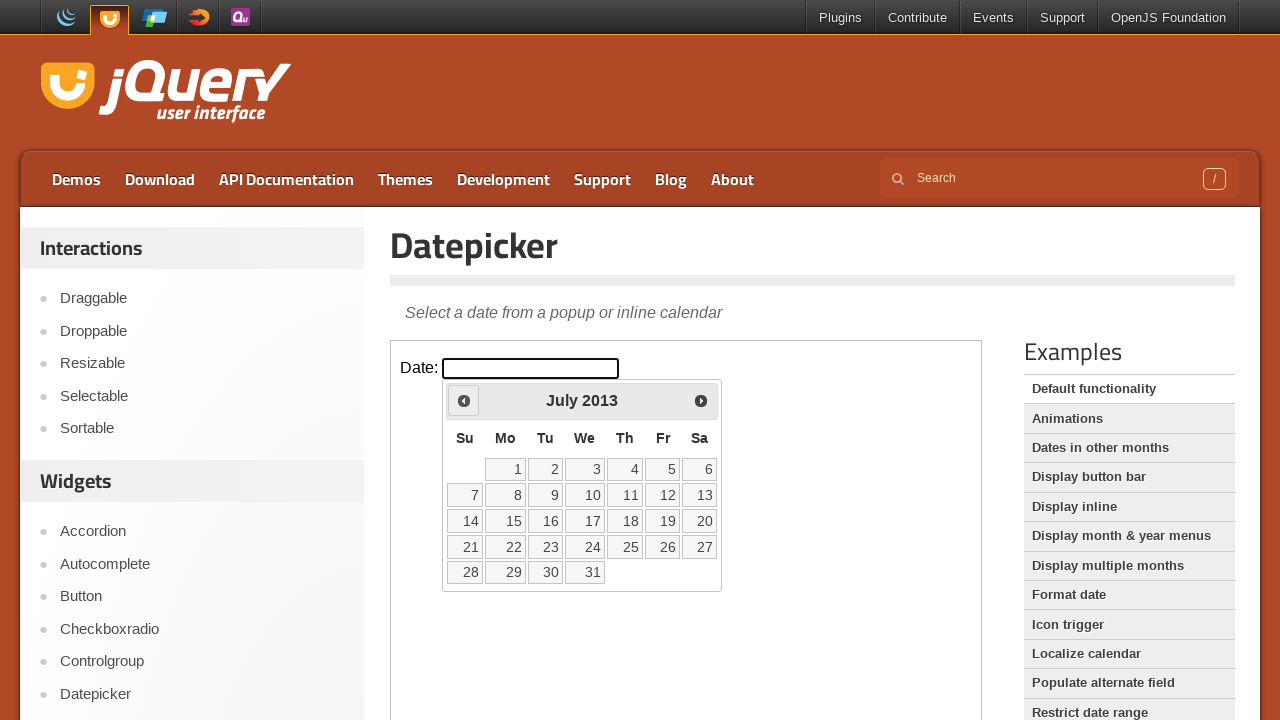

Retrieved current month and year: July 2013
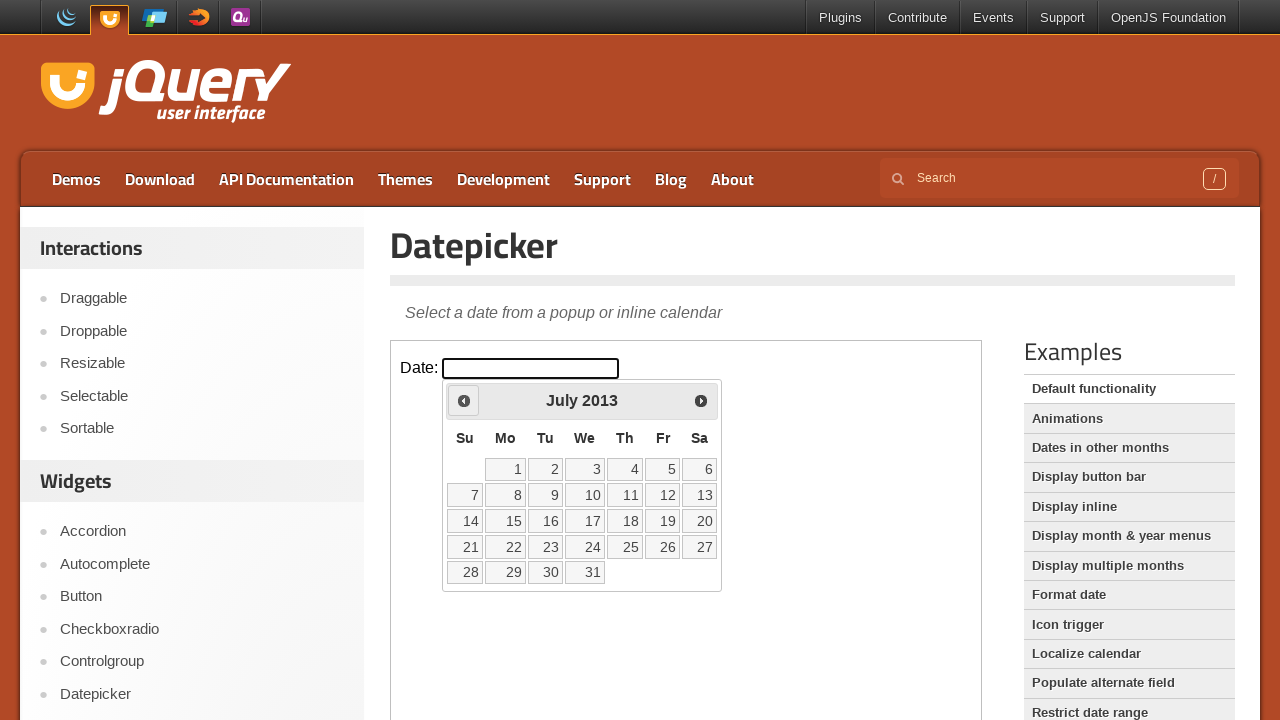

Clicked previous month button to navigate back from July 2013 at (464, 400) on iframe.demo-frame >> internal:control=enter-frame >> span.ui-icon-circle-triangl
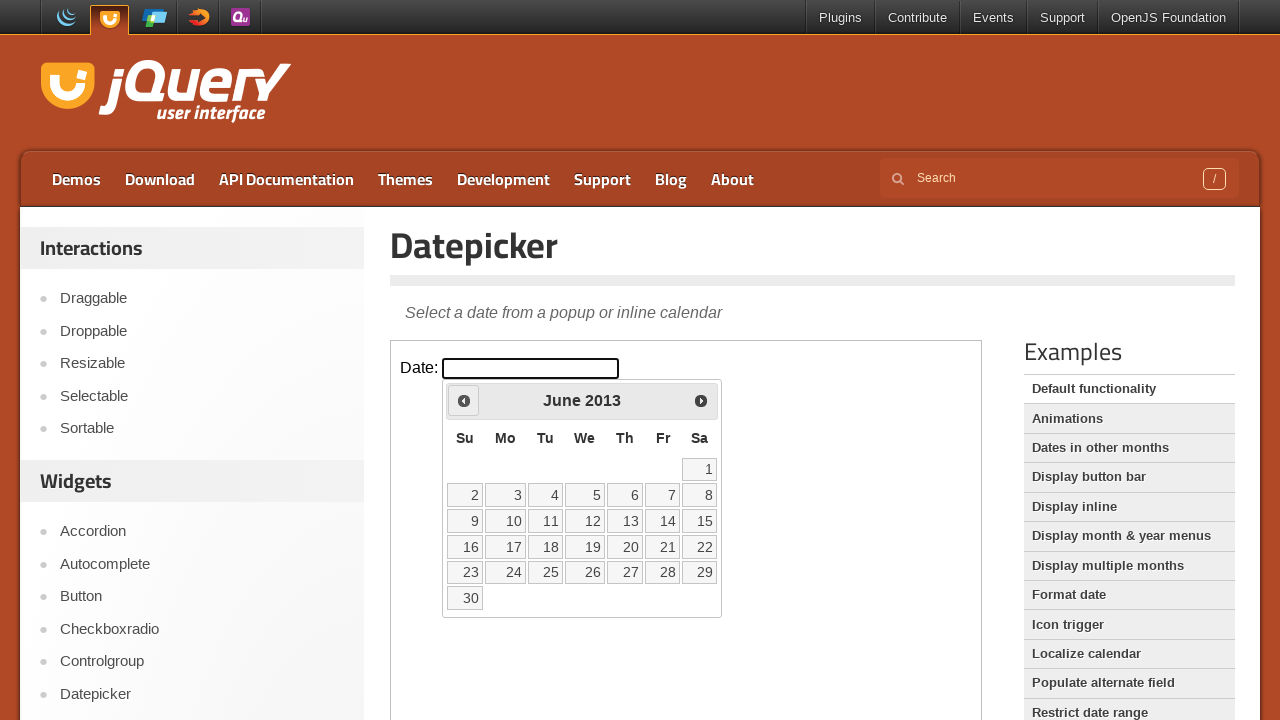

Waited for calendar to update
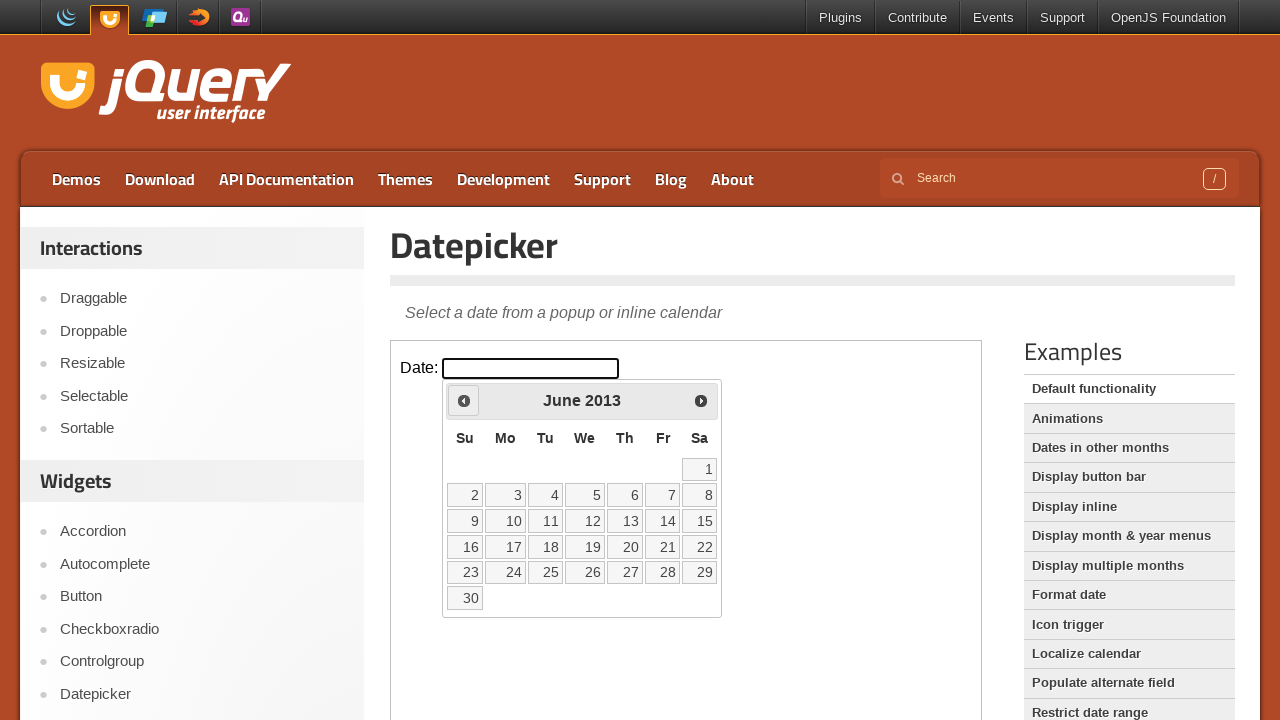

Retrieved current month and year: June 2013
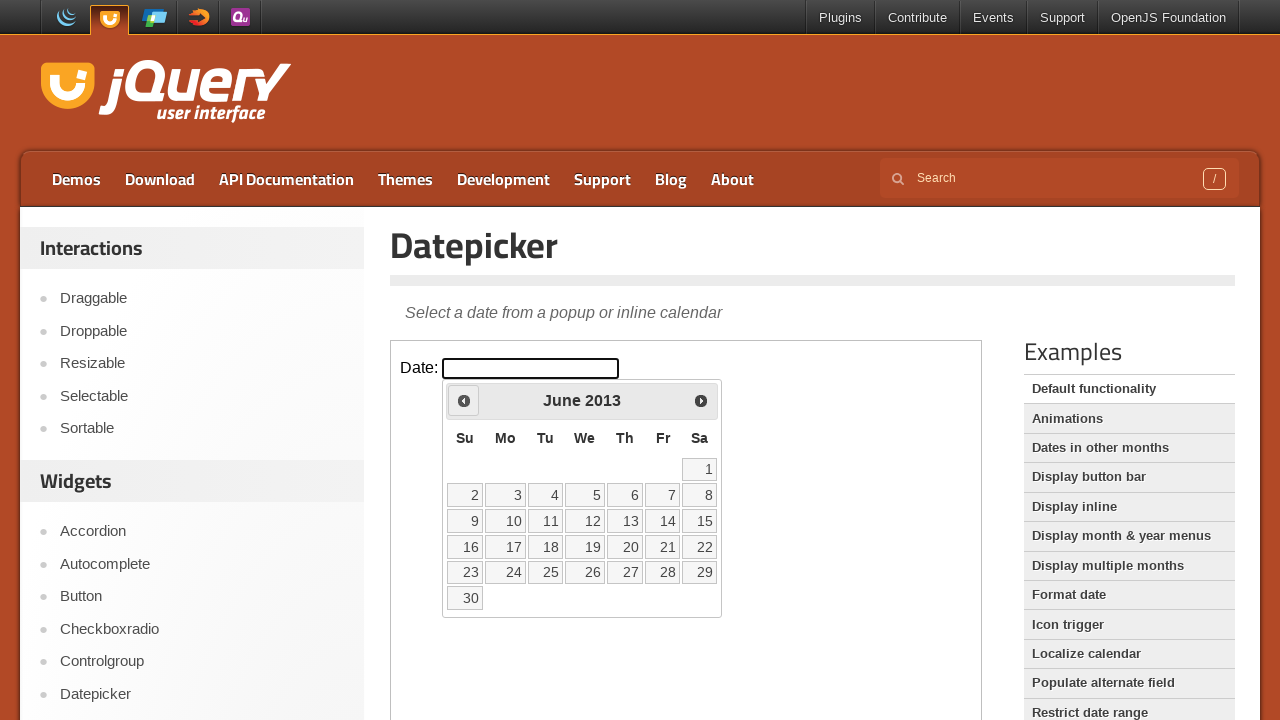

Clicked previous month button to navigate back from June 2013 at (464, 400) on iframe.demo-frame >> internal:control=enter-frame >> span.ui-icon-circle-triangl
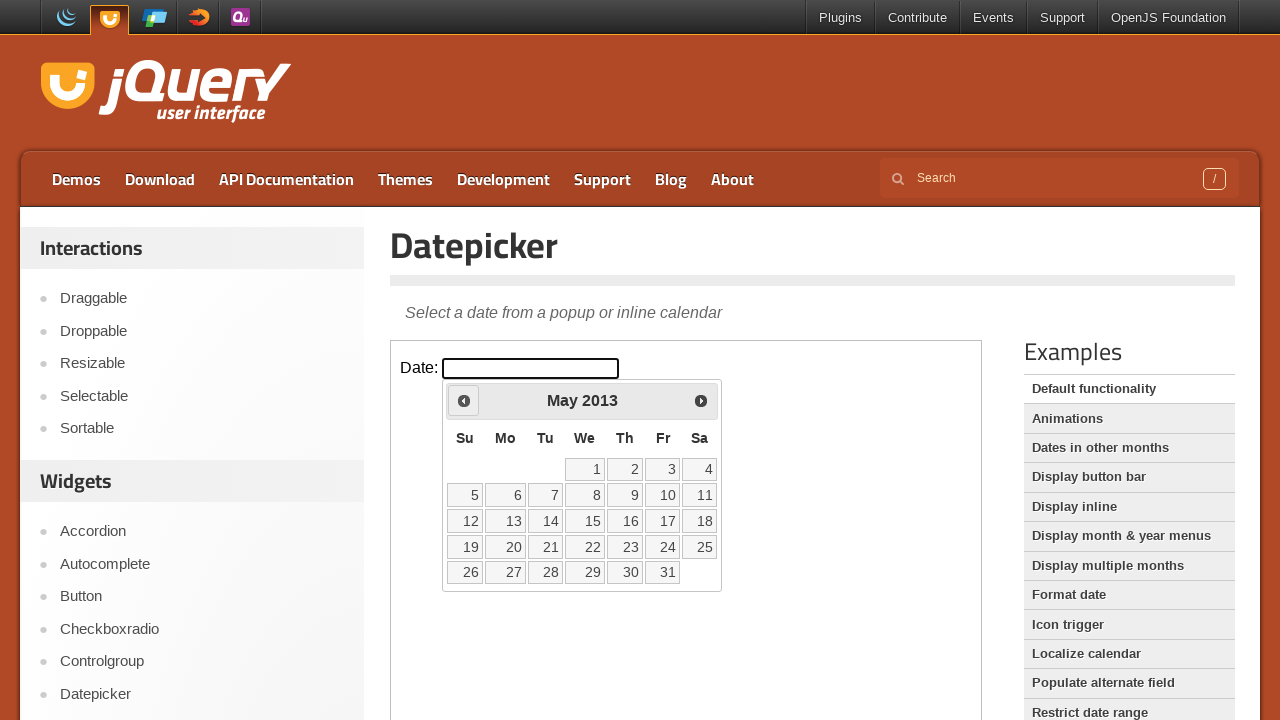

Waited for calendar to update
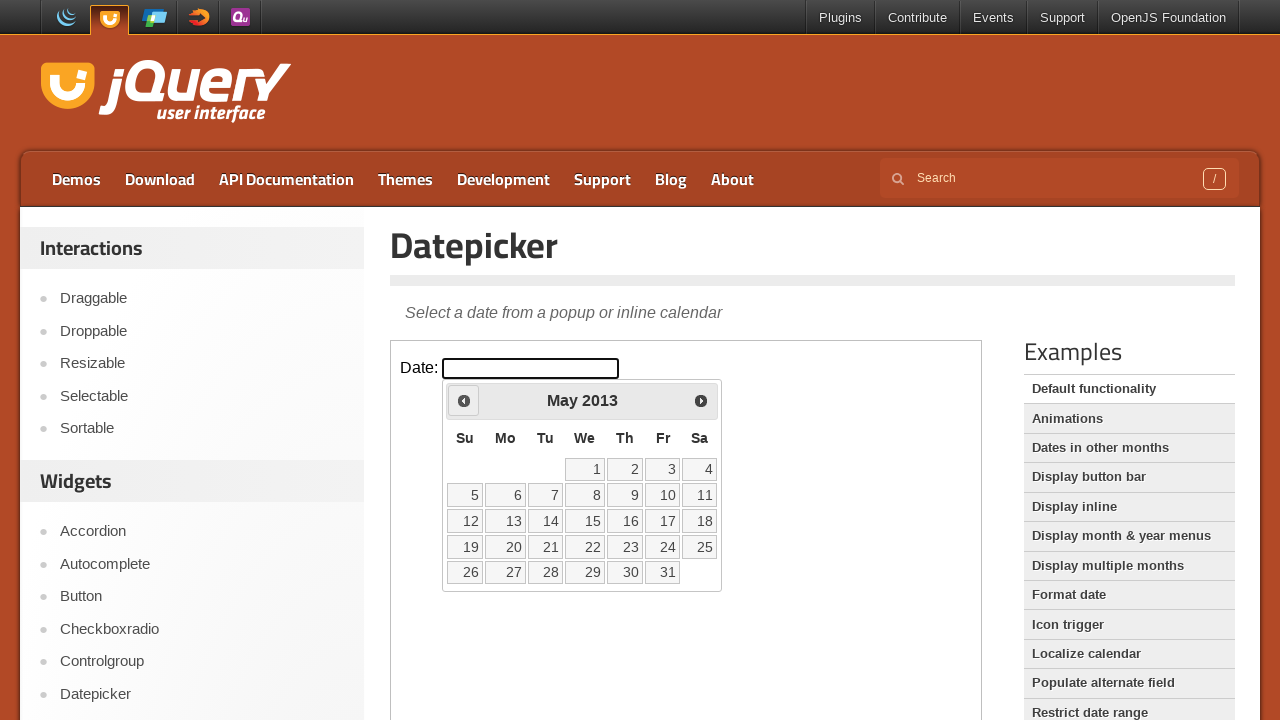

Retrieved current month and year: May 2013
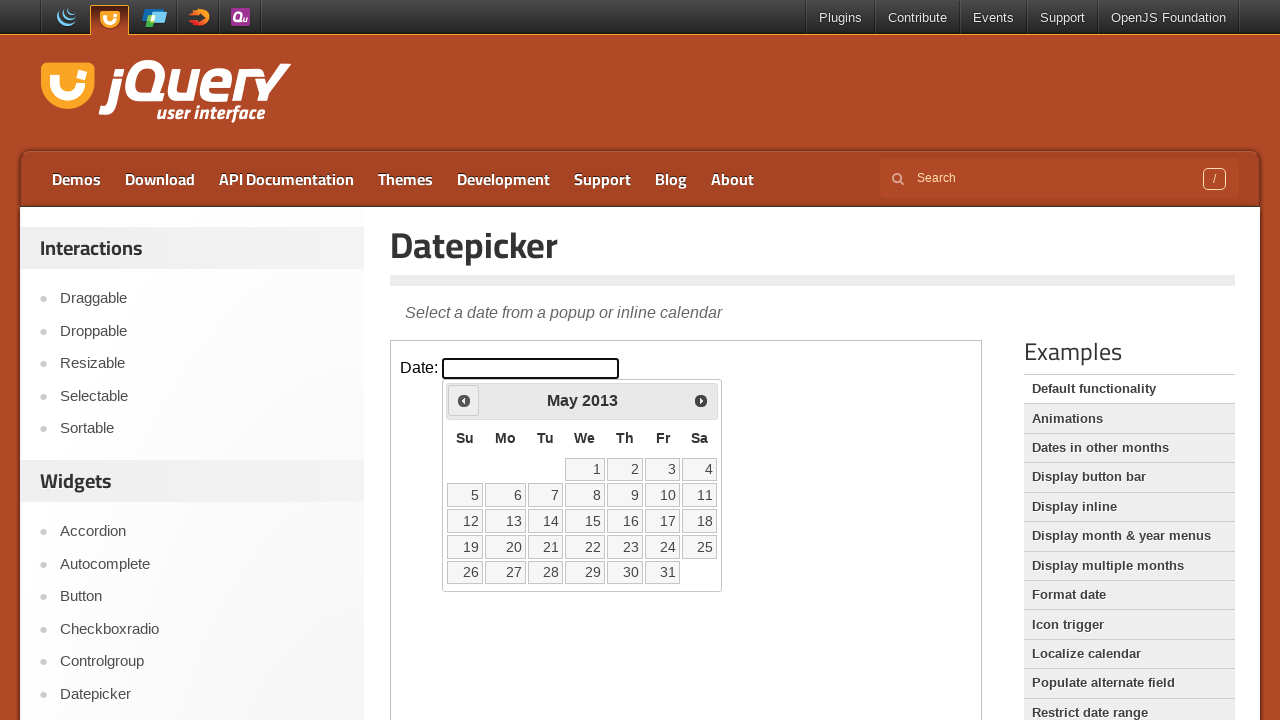

Clicked previous month button to navigate back from May 2013 at (464, 400) on iframe.demo-frame >> internal:control=enter-frame >> span.ui-icon-circle-triangl
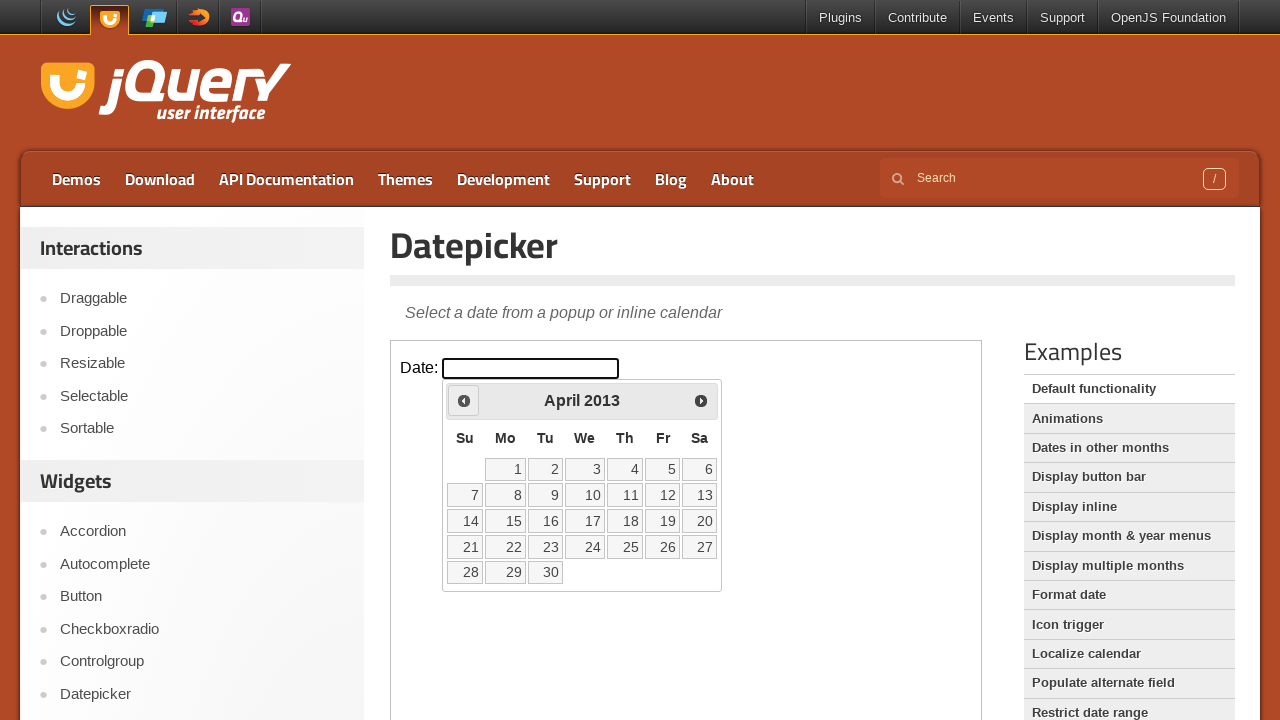

Waited for calendar to update
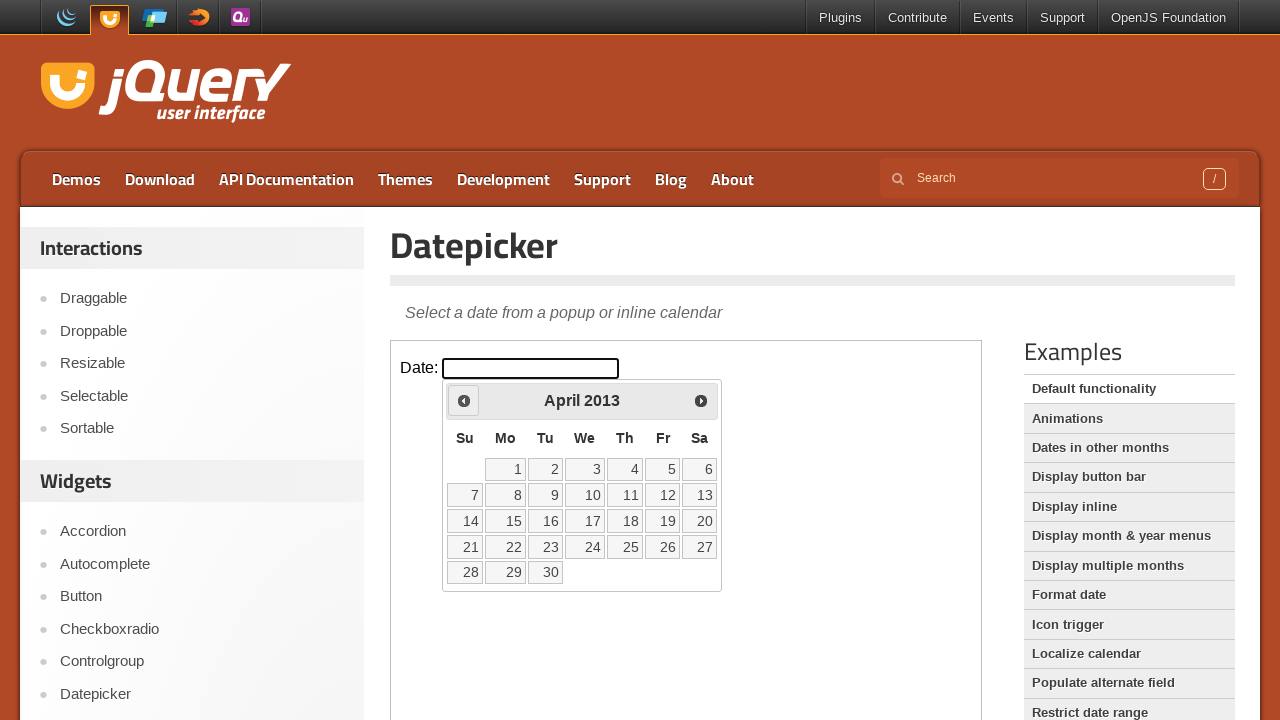

Retrieved current month and year: April 2013
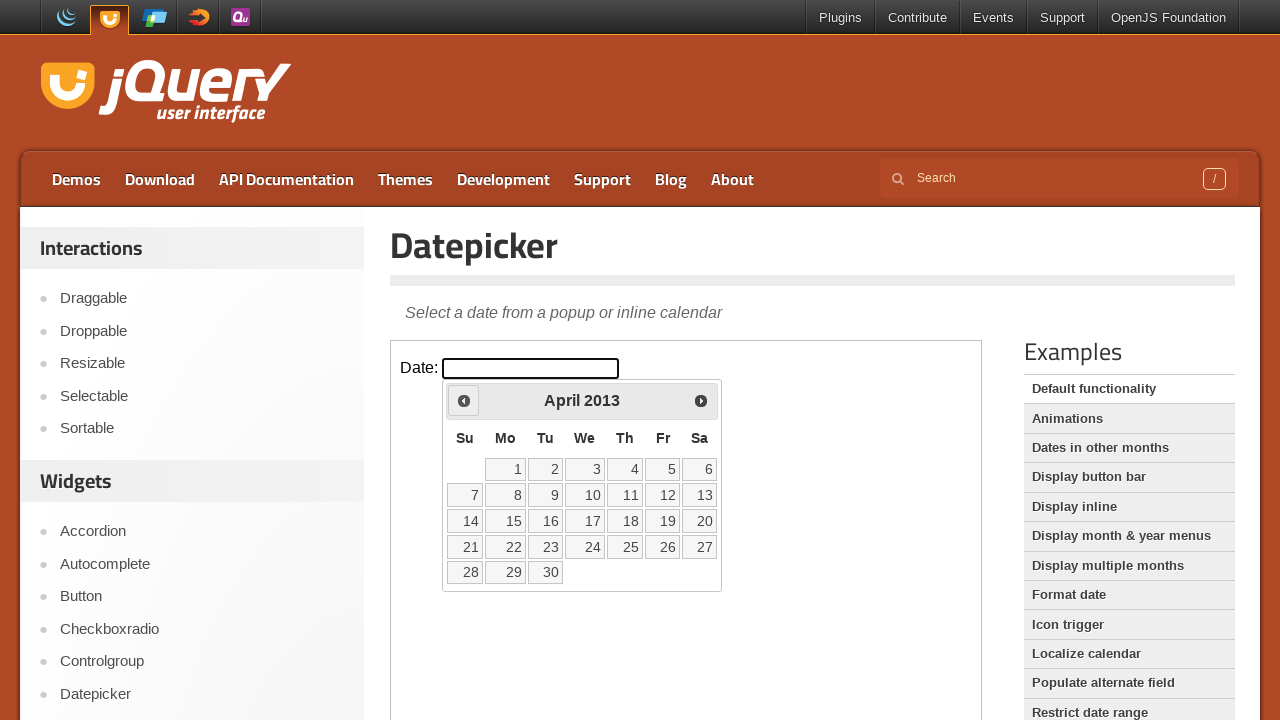

Clicked previous month button to navigate back from April 2013 at (464, 400) on iframe.demo-frame >> internal:control=enter-frame >> span.ui-icon-circle-triangl
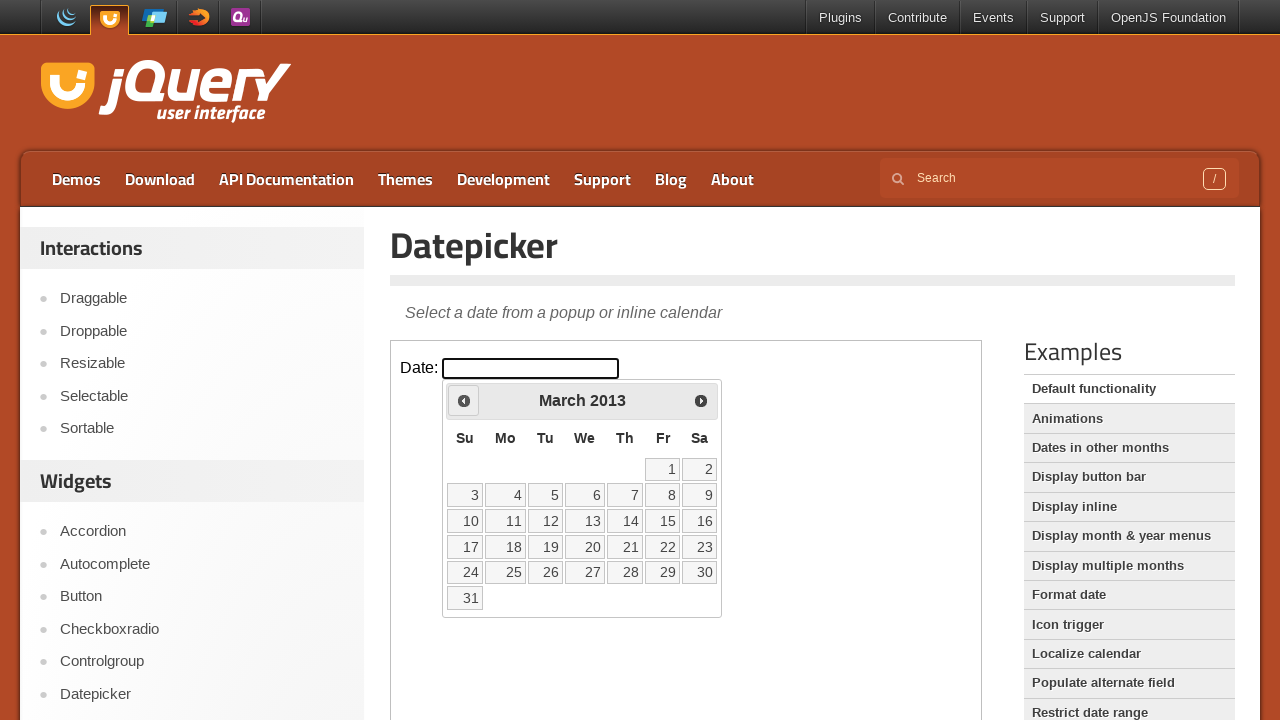

Waited for calendar to update
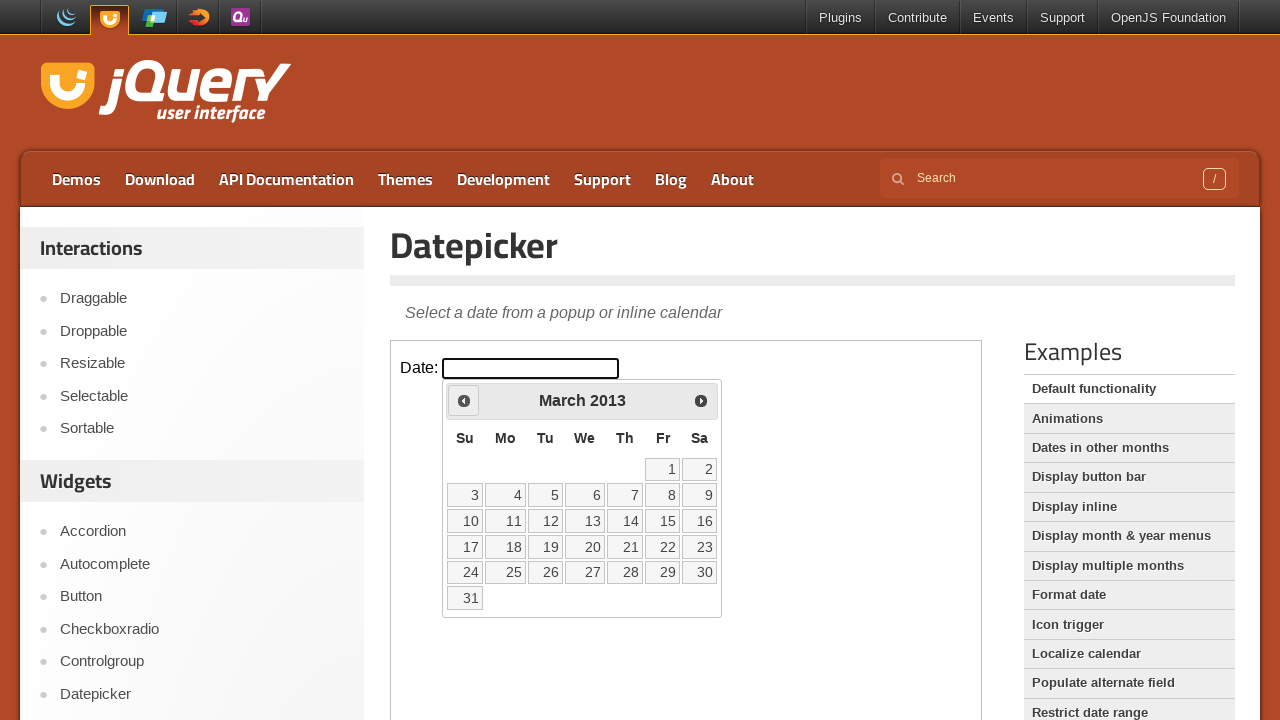

Retrieved current month and year: March 2013
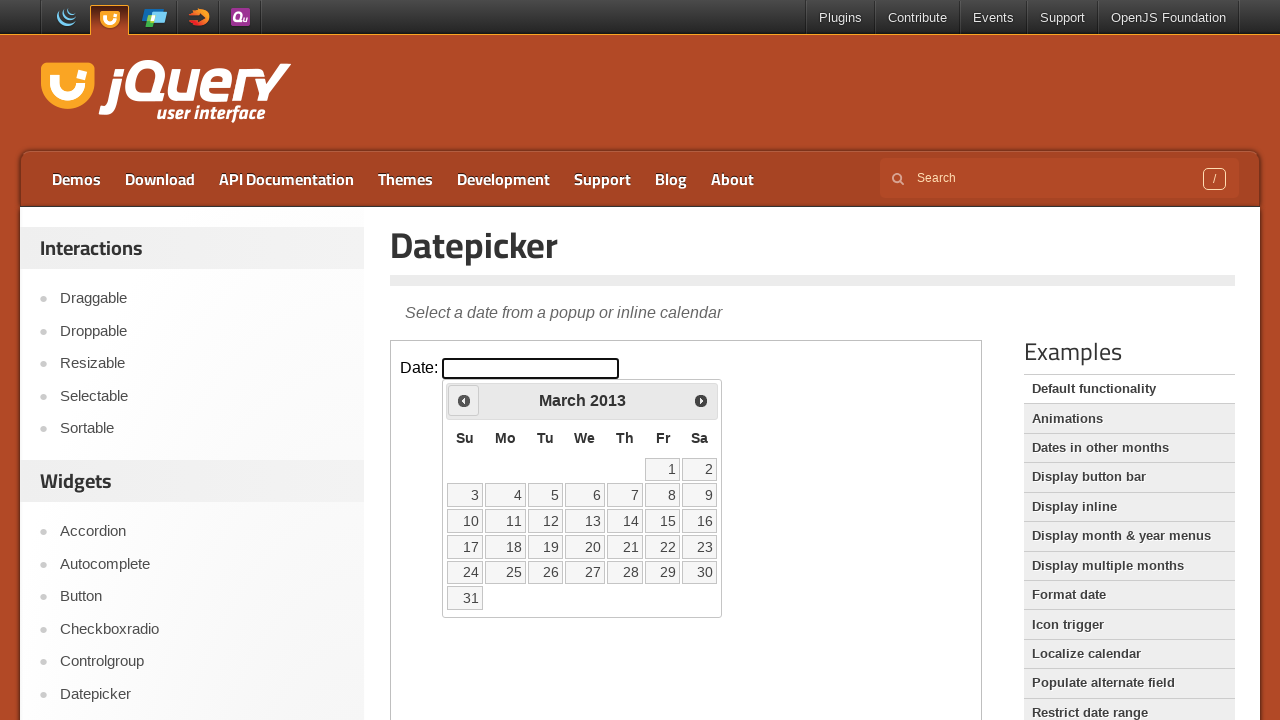

Clicked previous month button to navigate back from March 2013 at (464, 400) on iframe.demo-frame >> internal:control=enter-frame >> span.ui-icon-circle-triangl
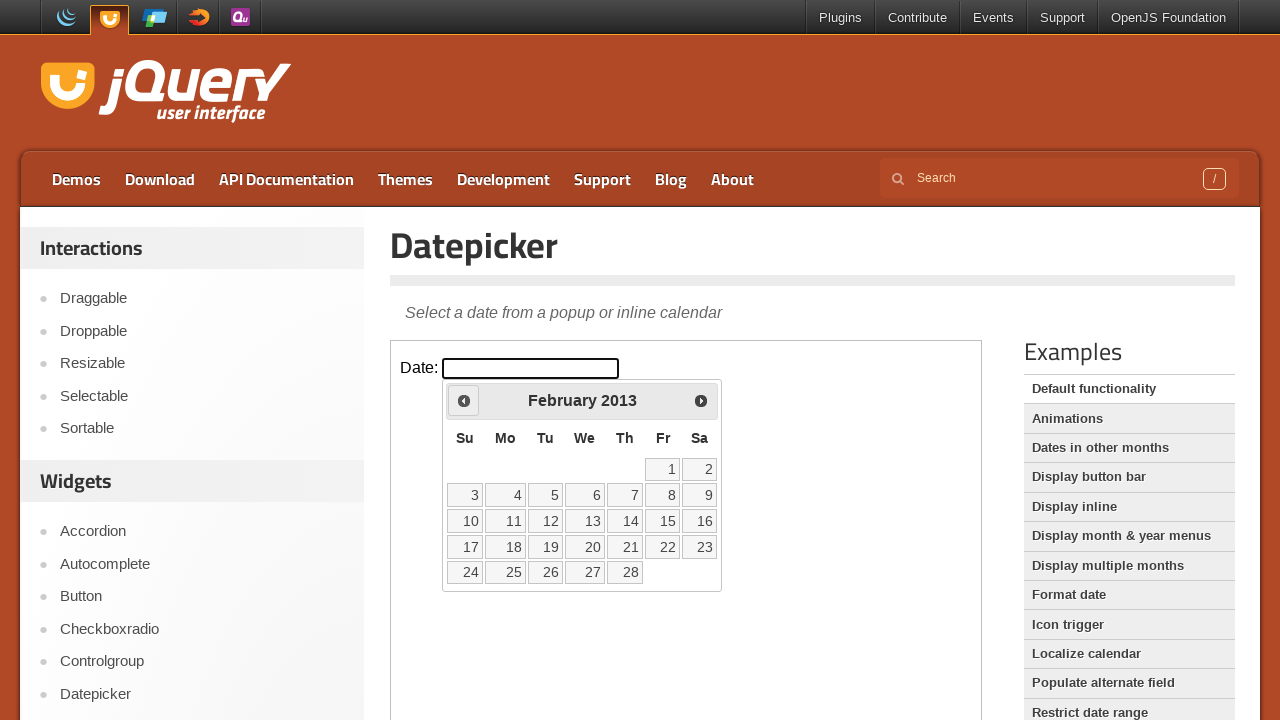

Waited for calendar to update
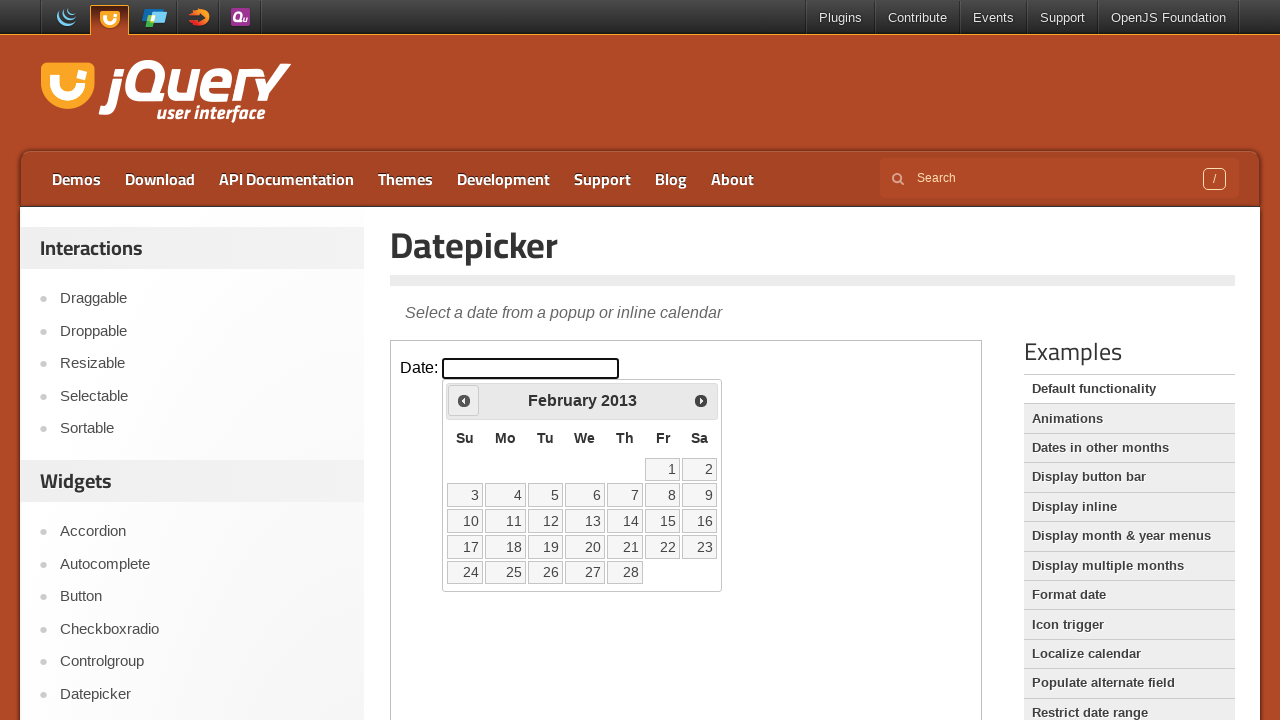

Retrieved current month and year: February 2013
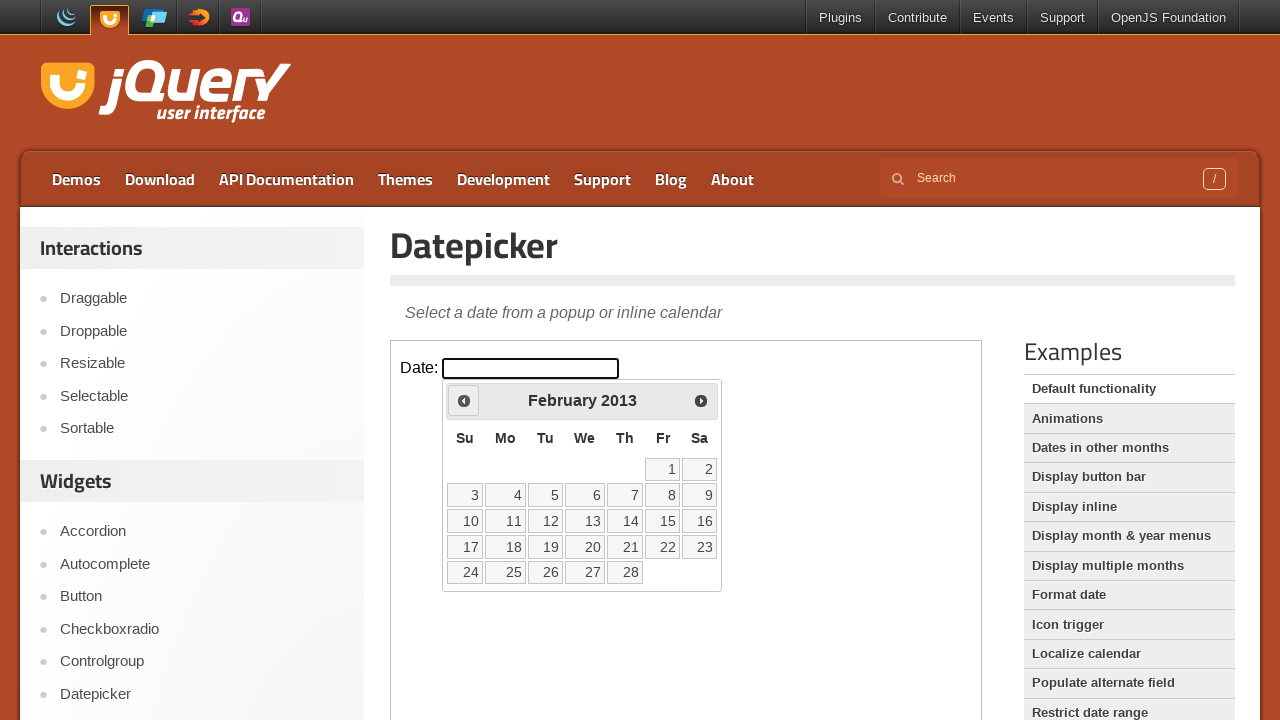

Clicked previous month button to navigate back from February 2013 at (464, 400) on iframe.demo-frame >> internal:control=enter-frame >> span.ui-icon-circle-triangl
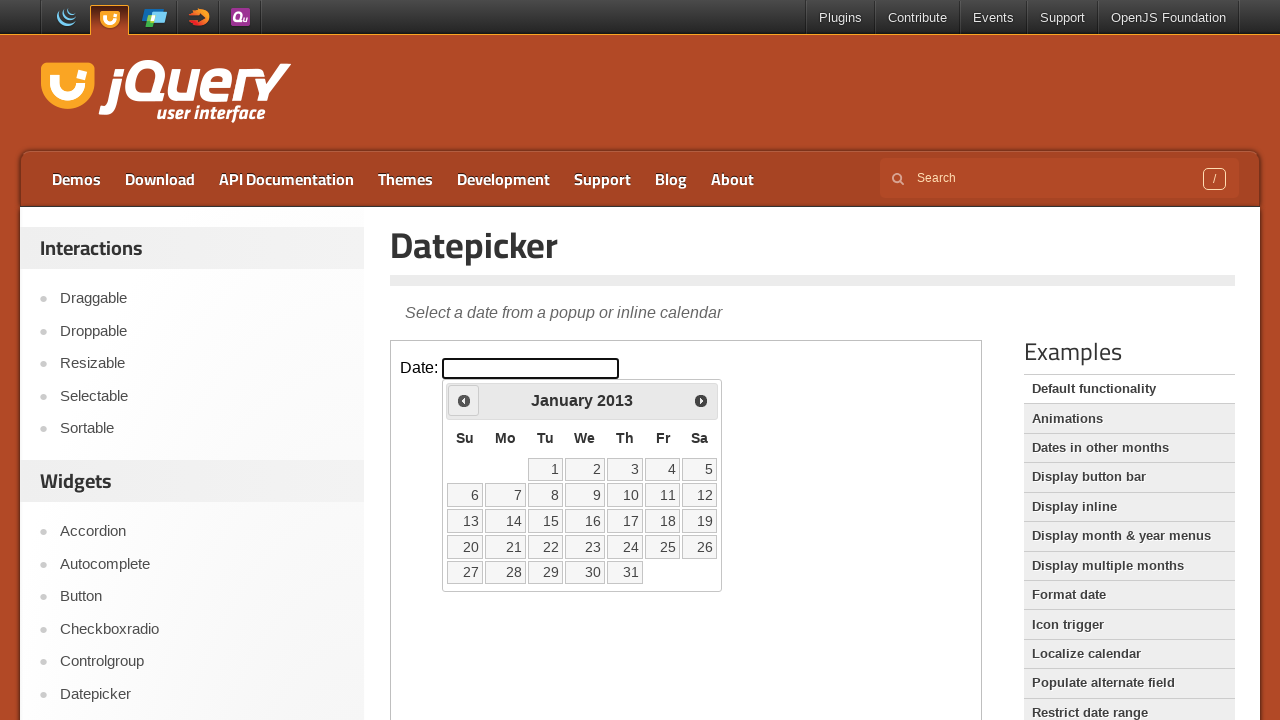

Waited for calendar to update
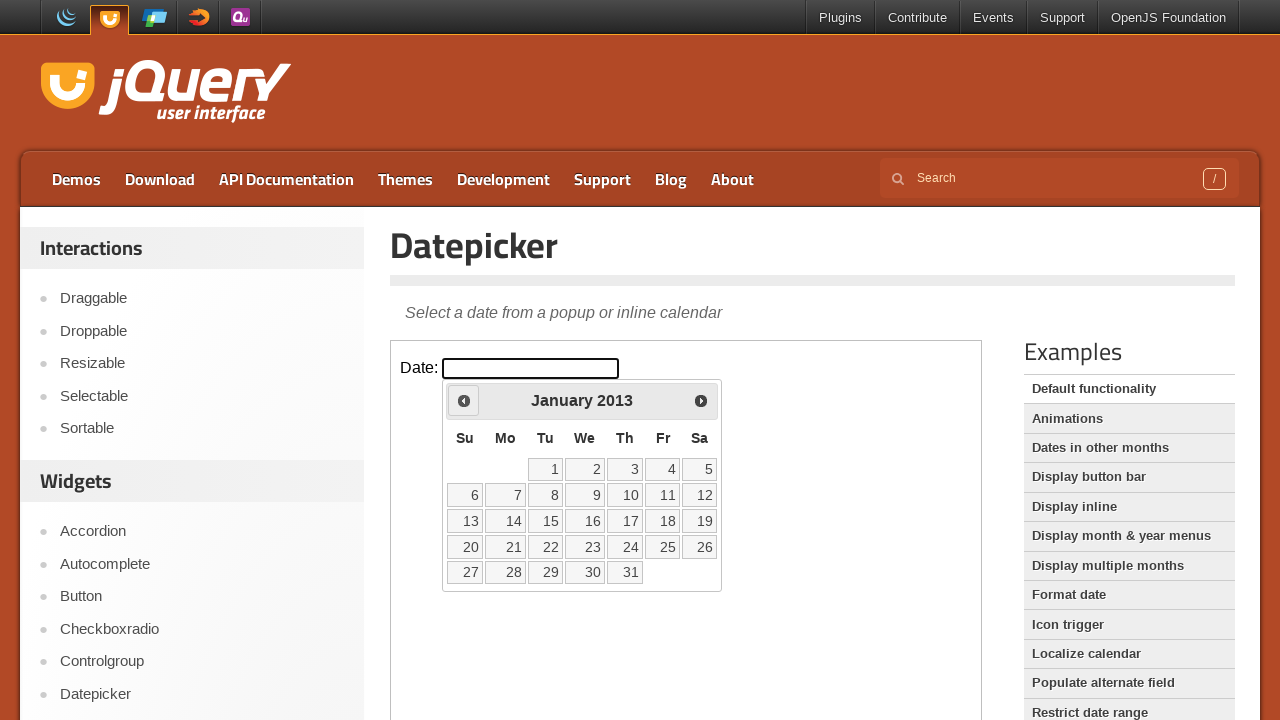

Retrieved current month and year: January 2013
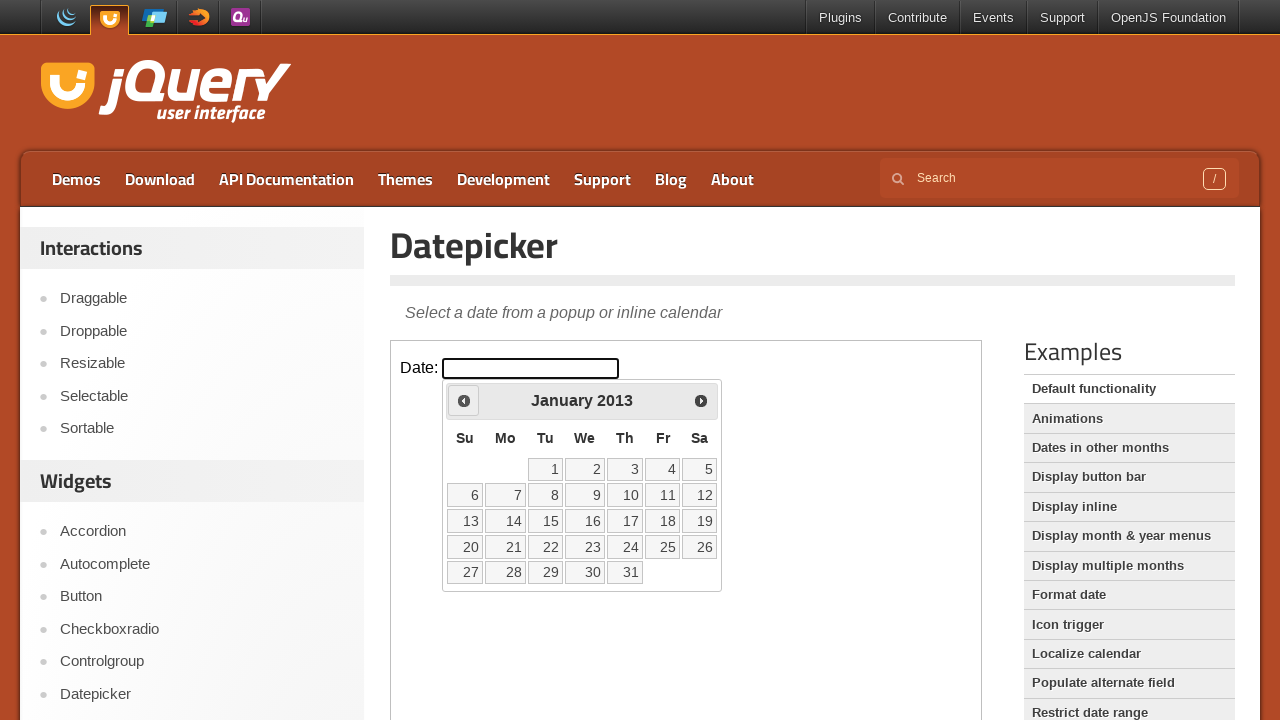

Clicked previous month button to navigate back from January 2013 at (464, 400) on iframe.demo-frame >> internal:control=enter-frame >> span.ui-icon-circle-triangl
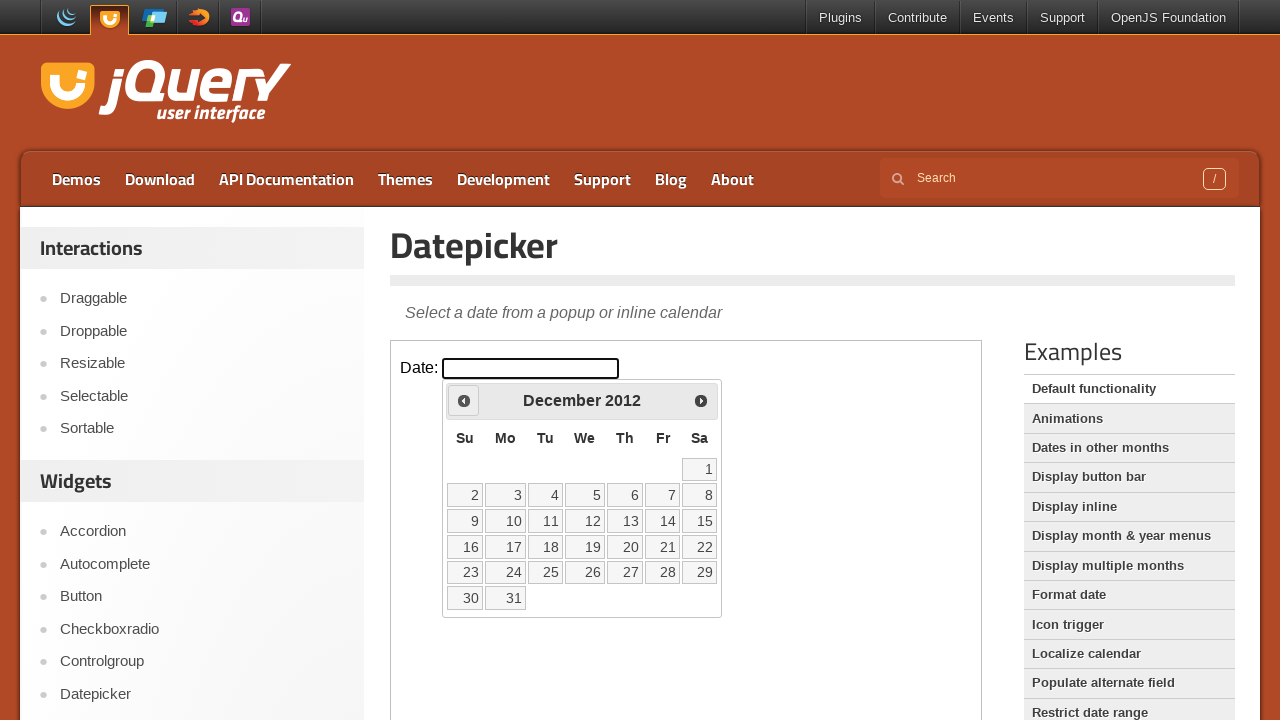

Waited for calendar to update
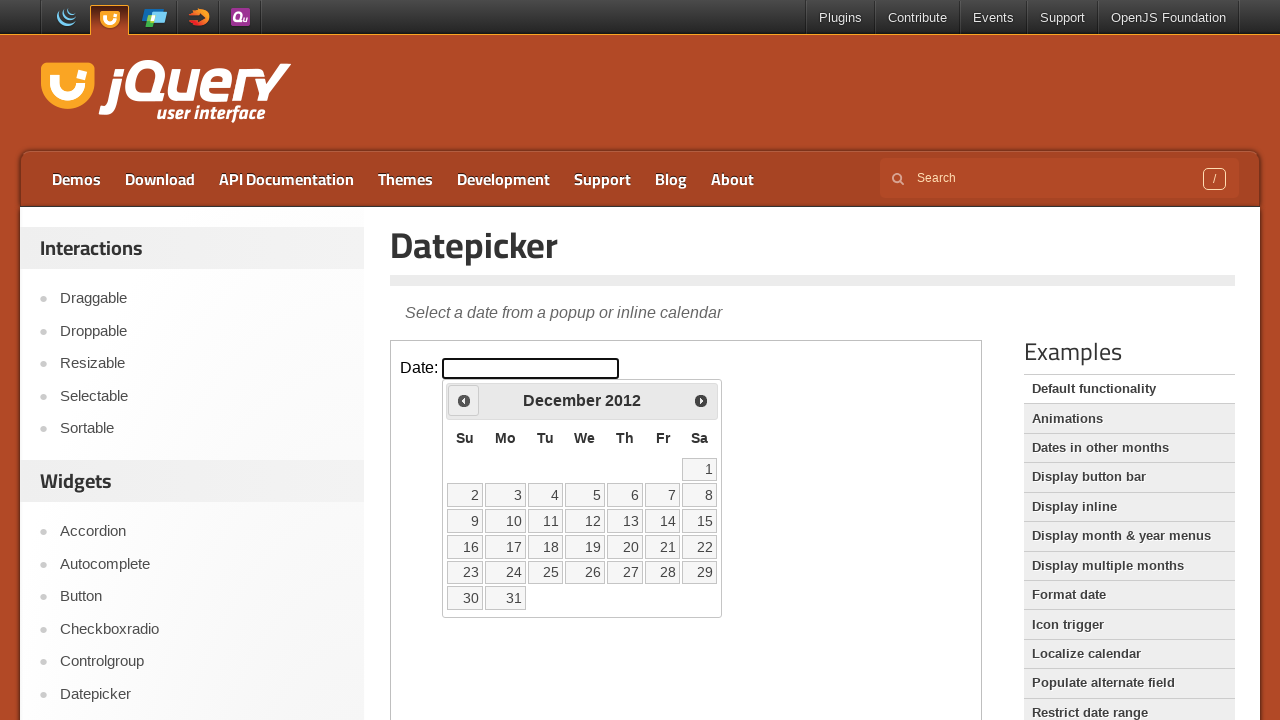

Retrieved current month and year: December 2012
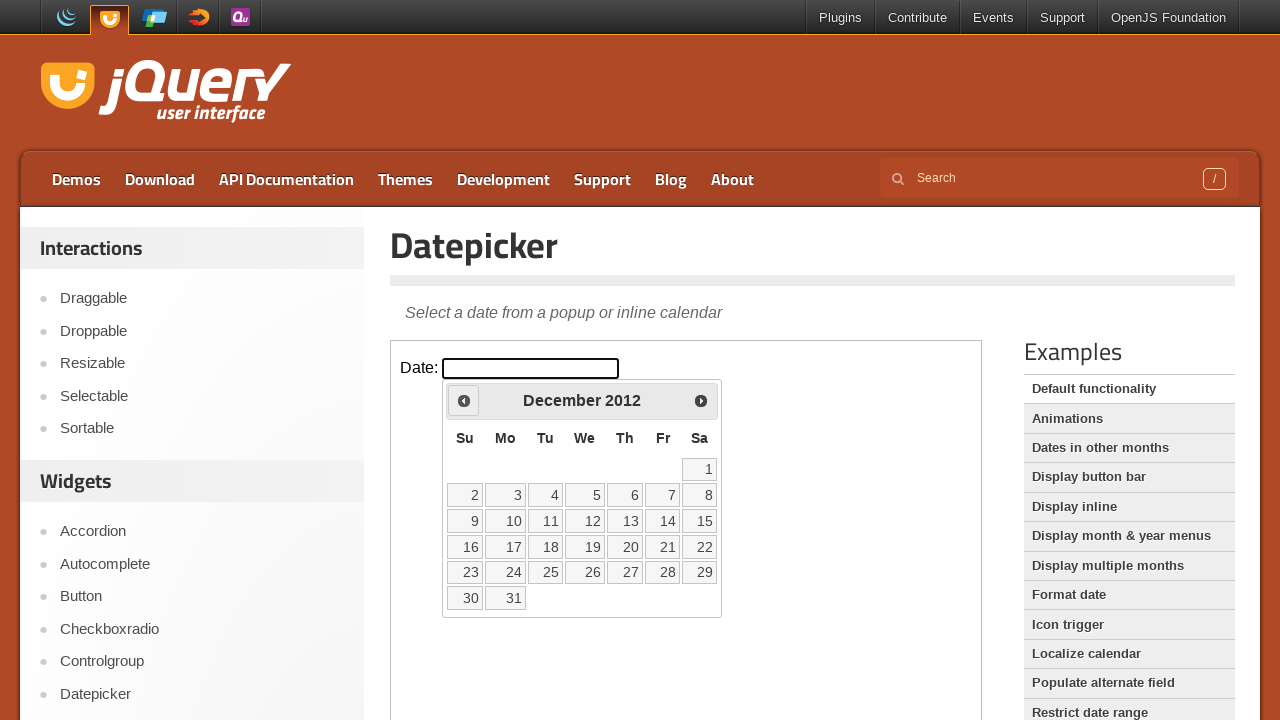

Clicked previous month button to navigate back from December 2012 at (464, 400) on iframe.demo-frame >> internal:control=enter-frame >> span.ui-icon-circle-triangl
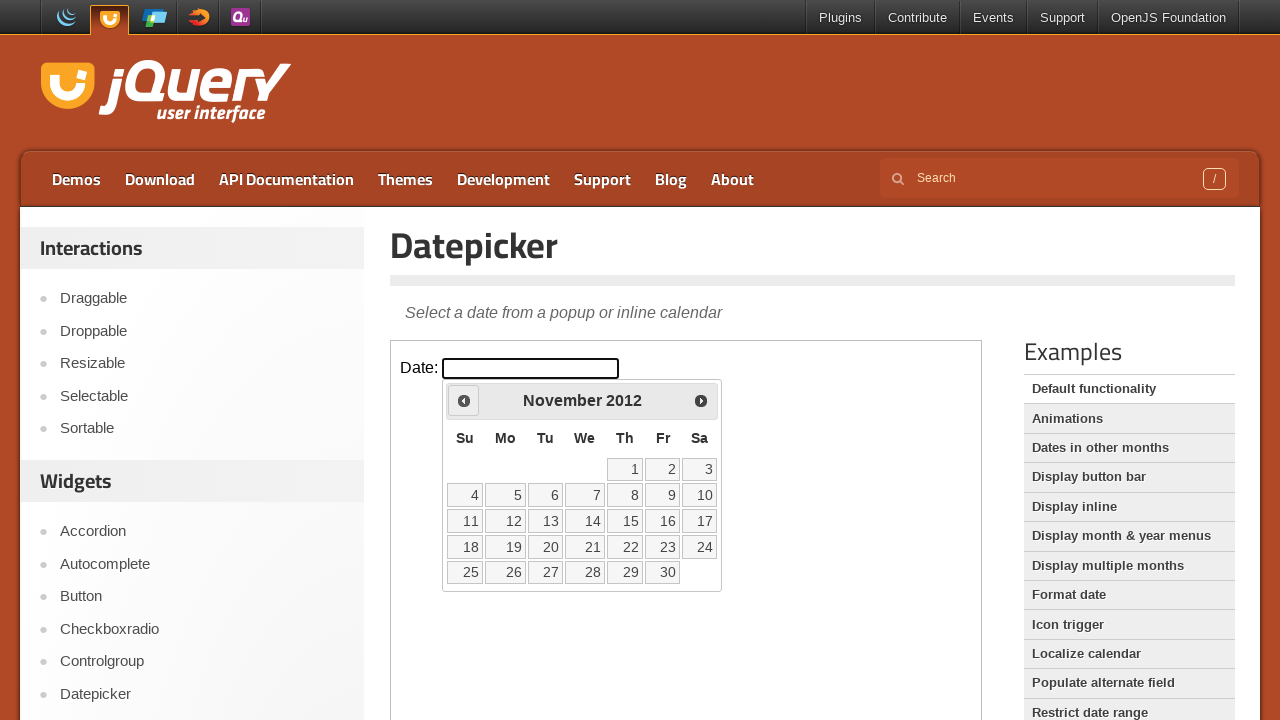

Waited for calendar to update
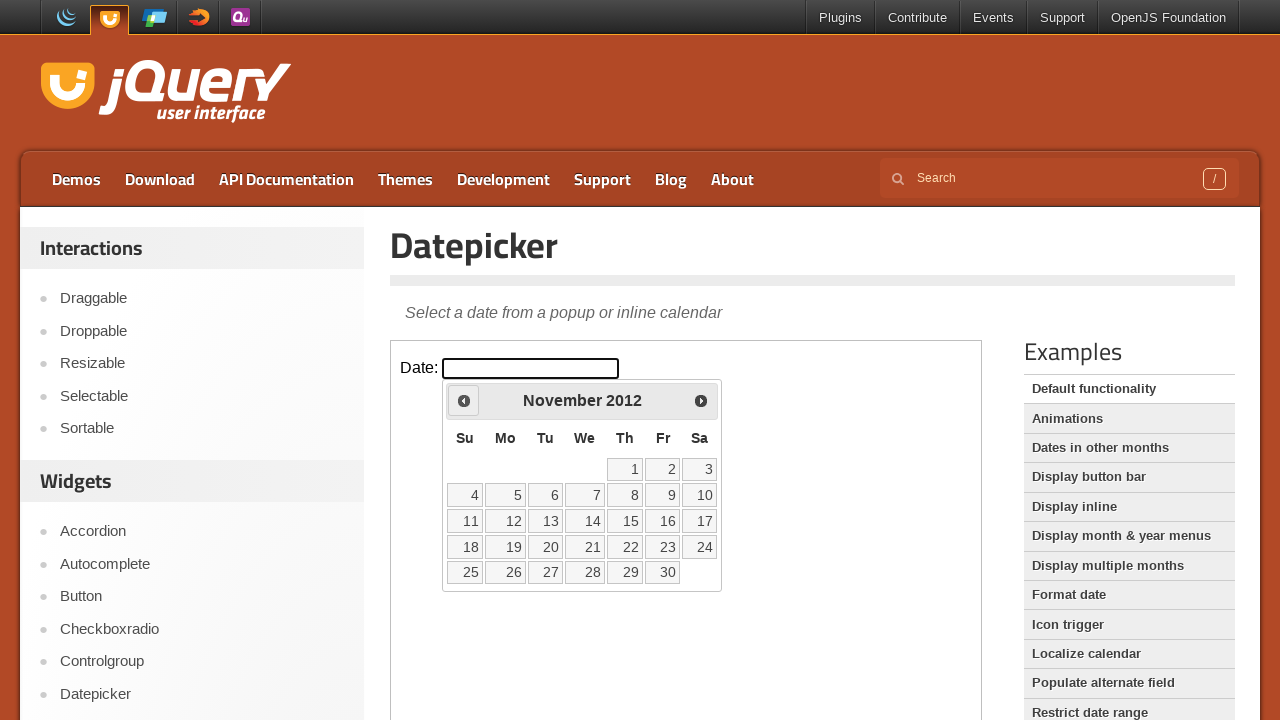

Retrieved current month and year: November 2012
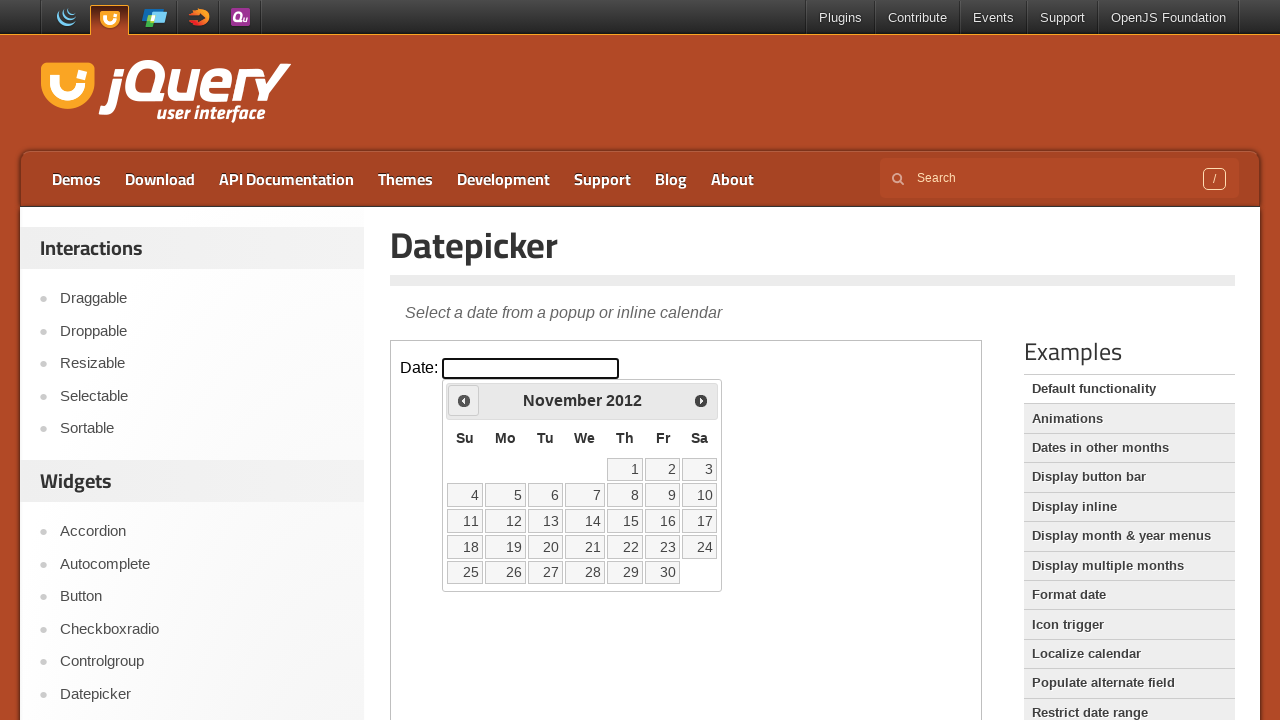

Clicked previous month button to navigate back from November 2012 at (464, 400) on iframe.demo-frame >> internal:control=enter-frame >> span.ui-icon-circle-triangl
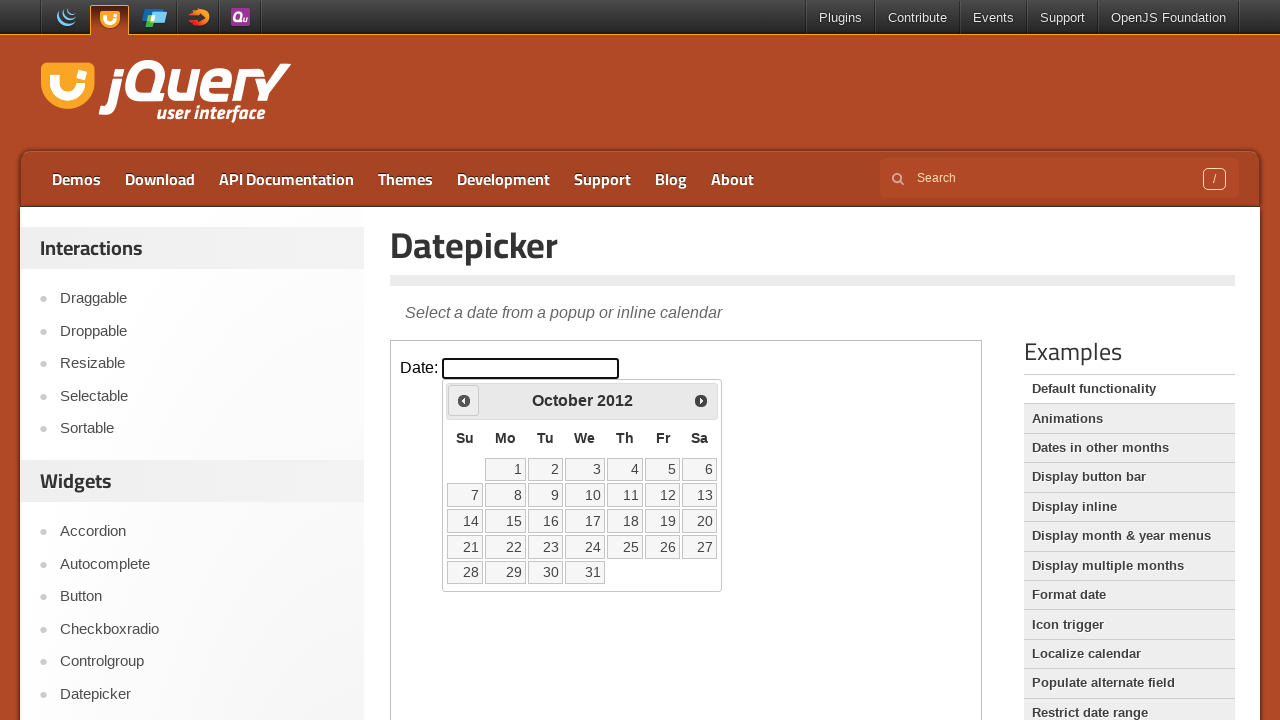

Waited for calendar to update
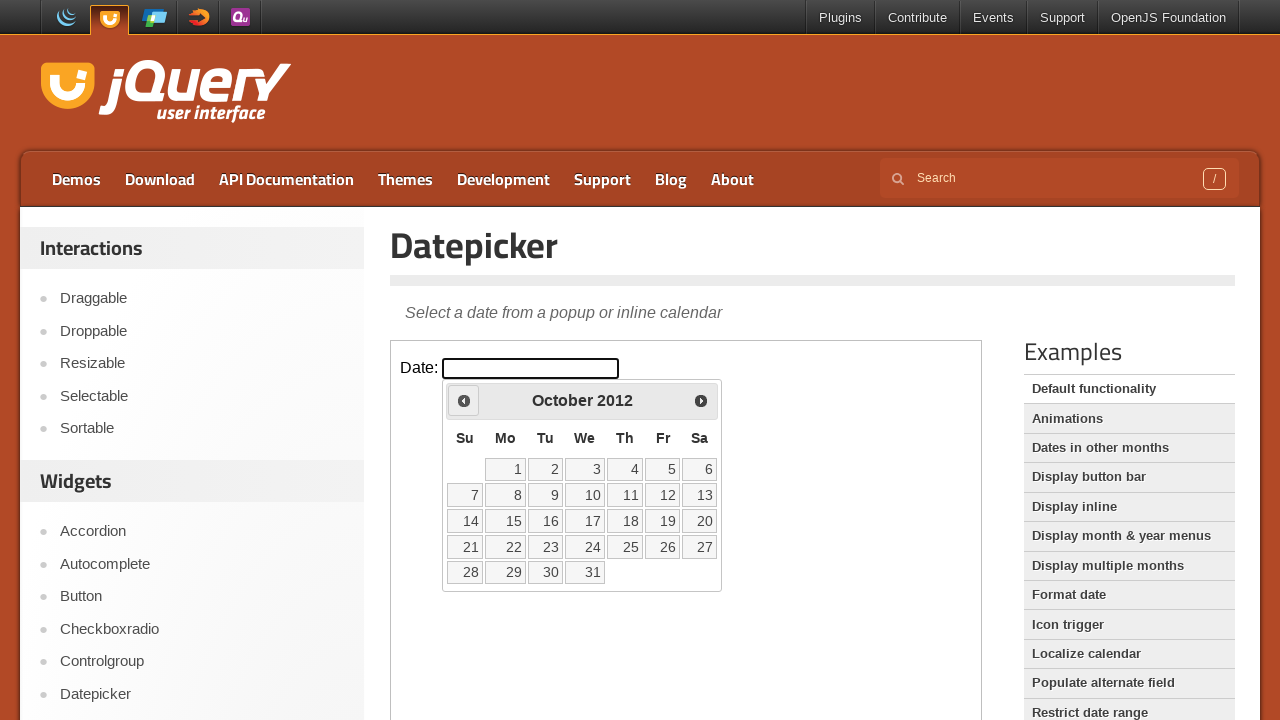

Retrieved current month and year: October 2012
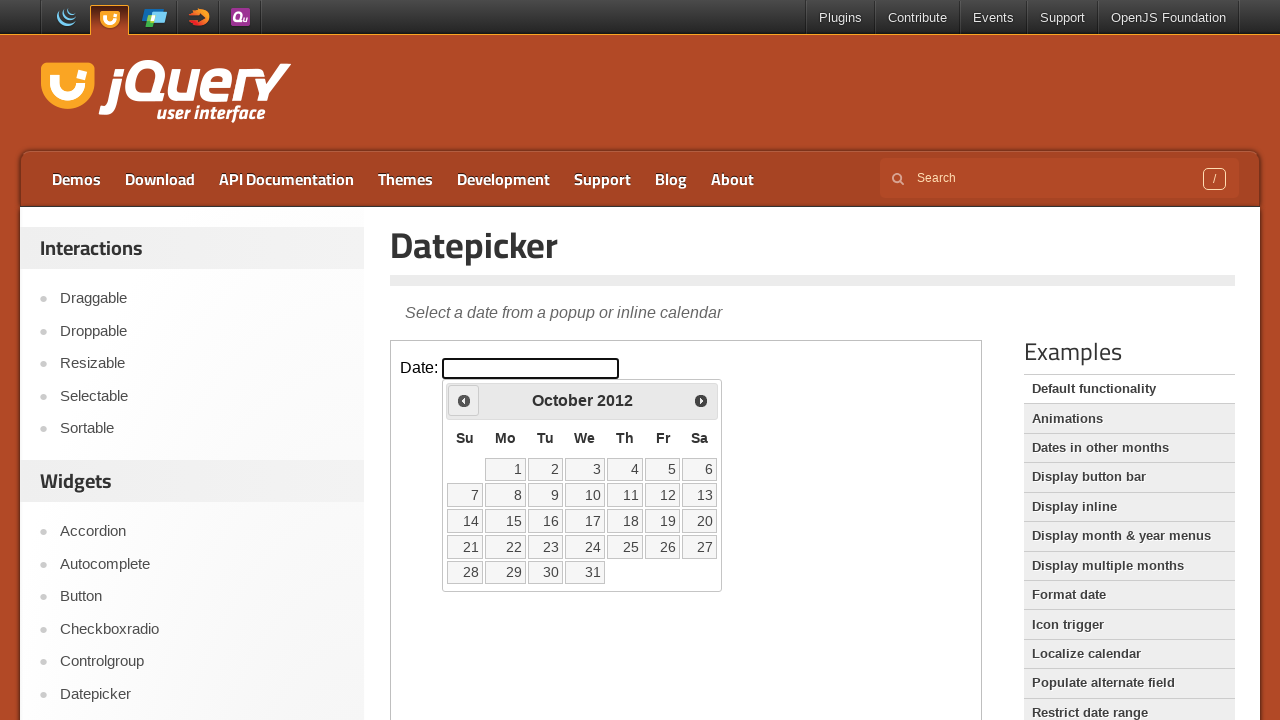

Clicked previous month button to navigate back from October 2012 at (464, 400) on iframe.demo-frame >> internal:control=enter-frame >> span.ui-icon-circle-triangl
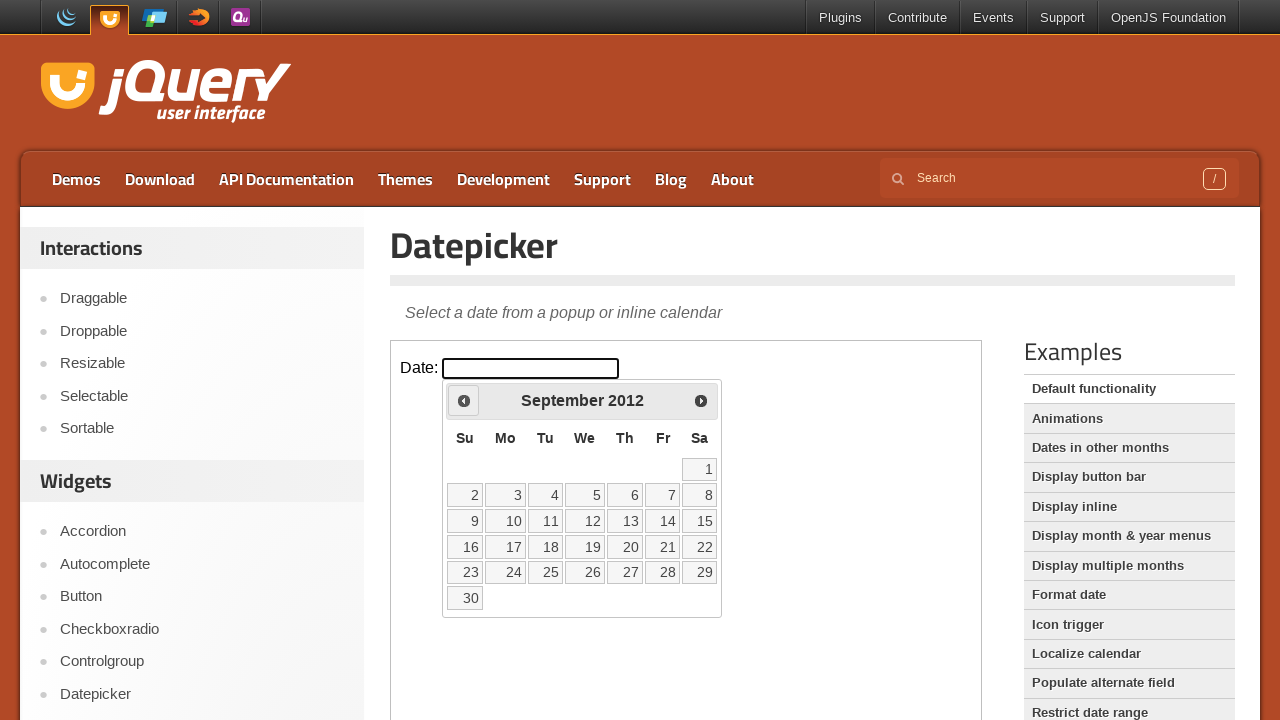

Waited for calendar to update
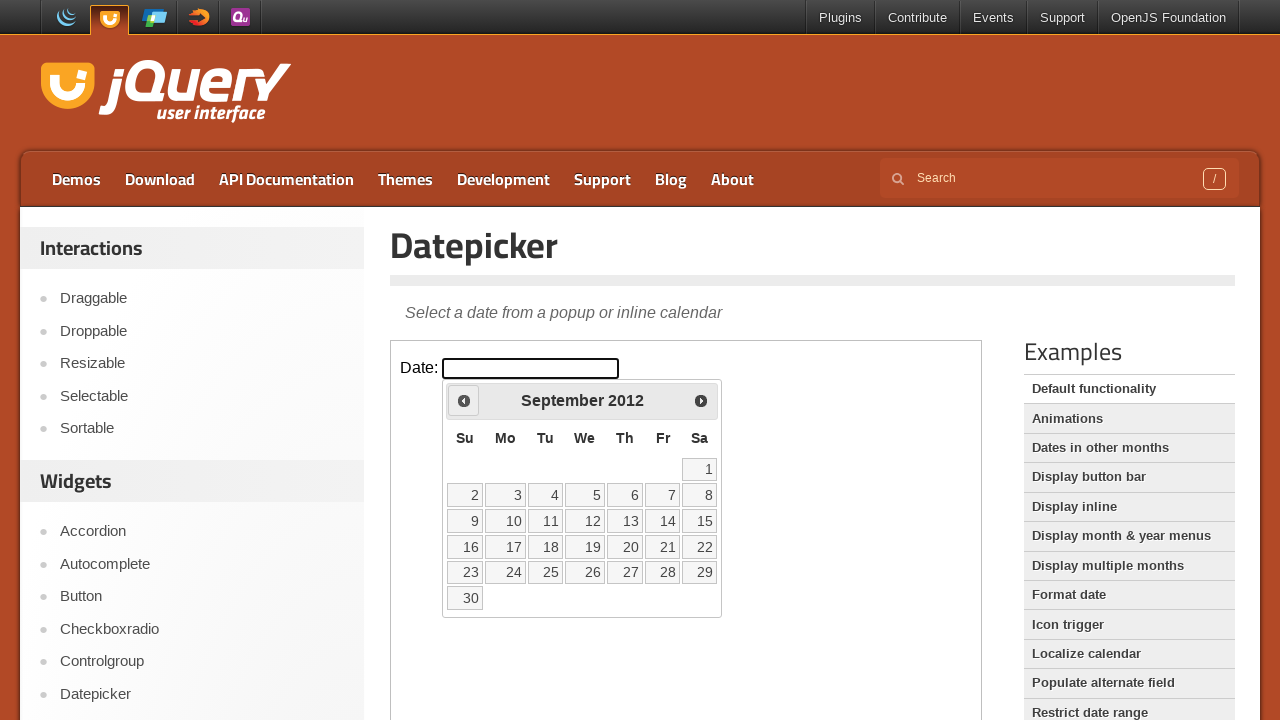

Retrieved current month and year: September 2012
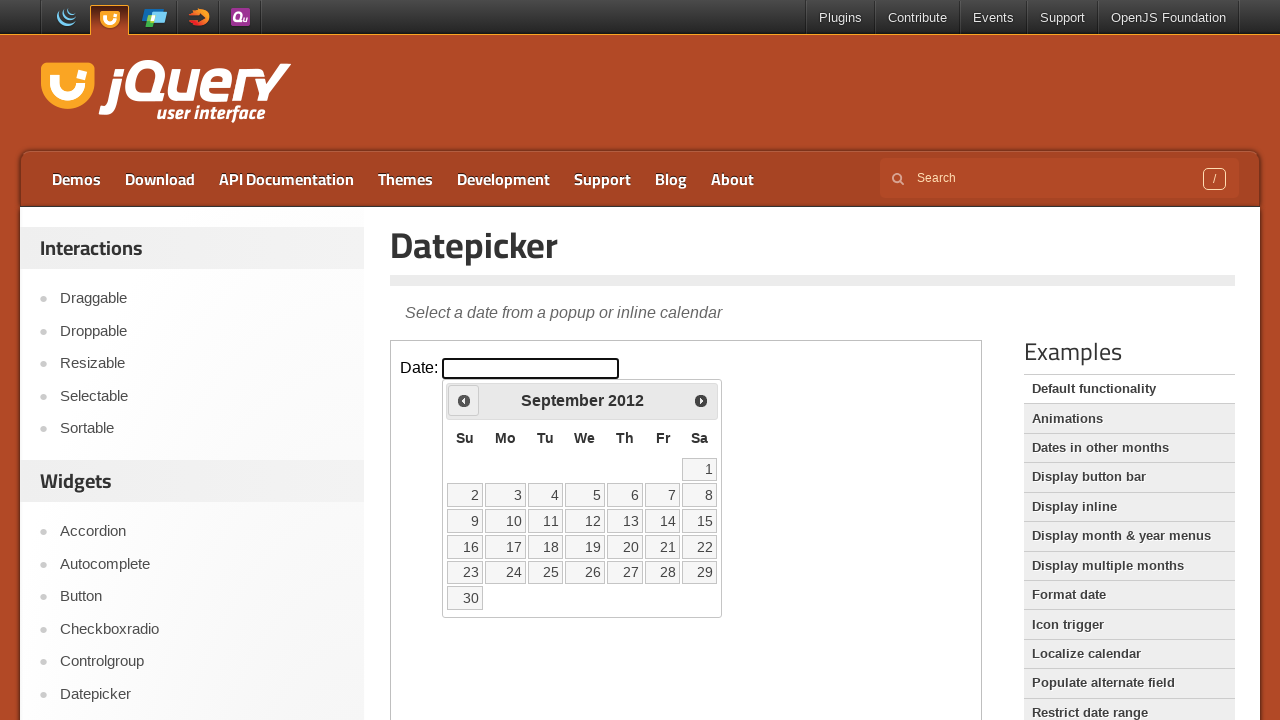

Clicked previous month button to navigate back from September 2012 at (464, 400) on iframe.demo-frame >> internal:control=enter-frame >> span.ui-icon-circle-triangl
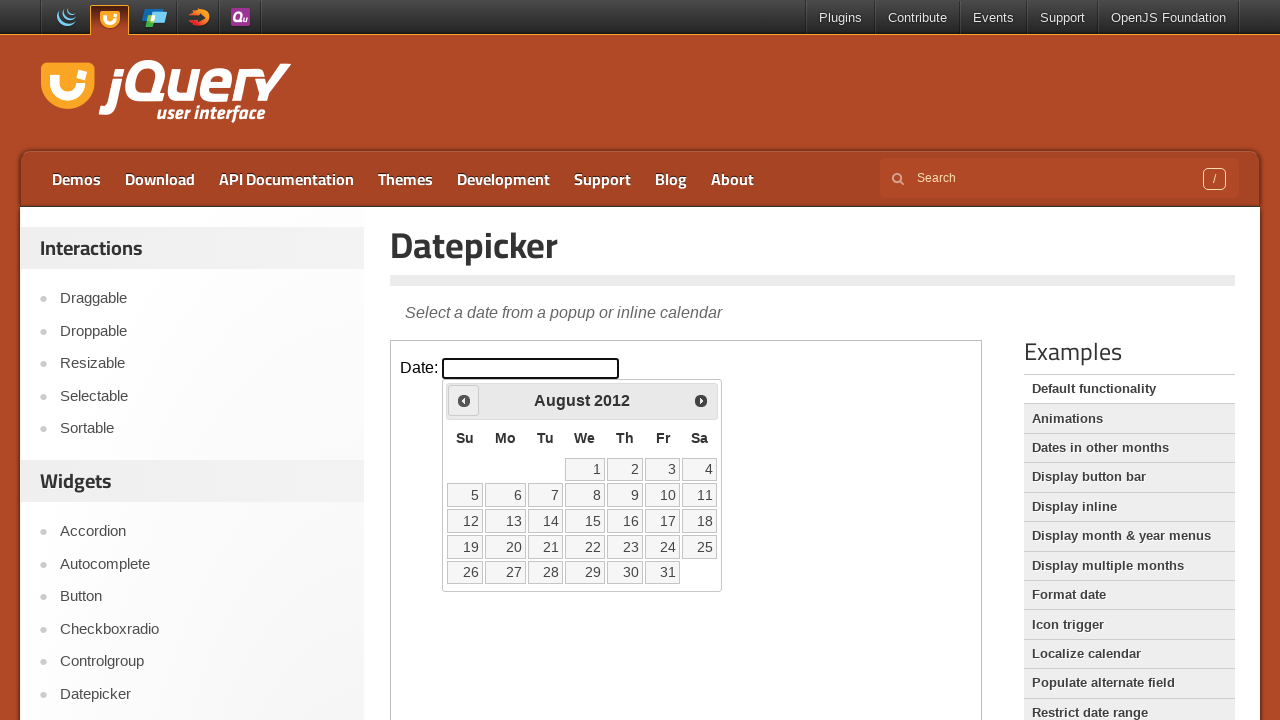

Waited for calendar to update
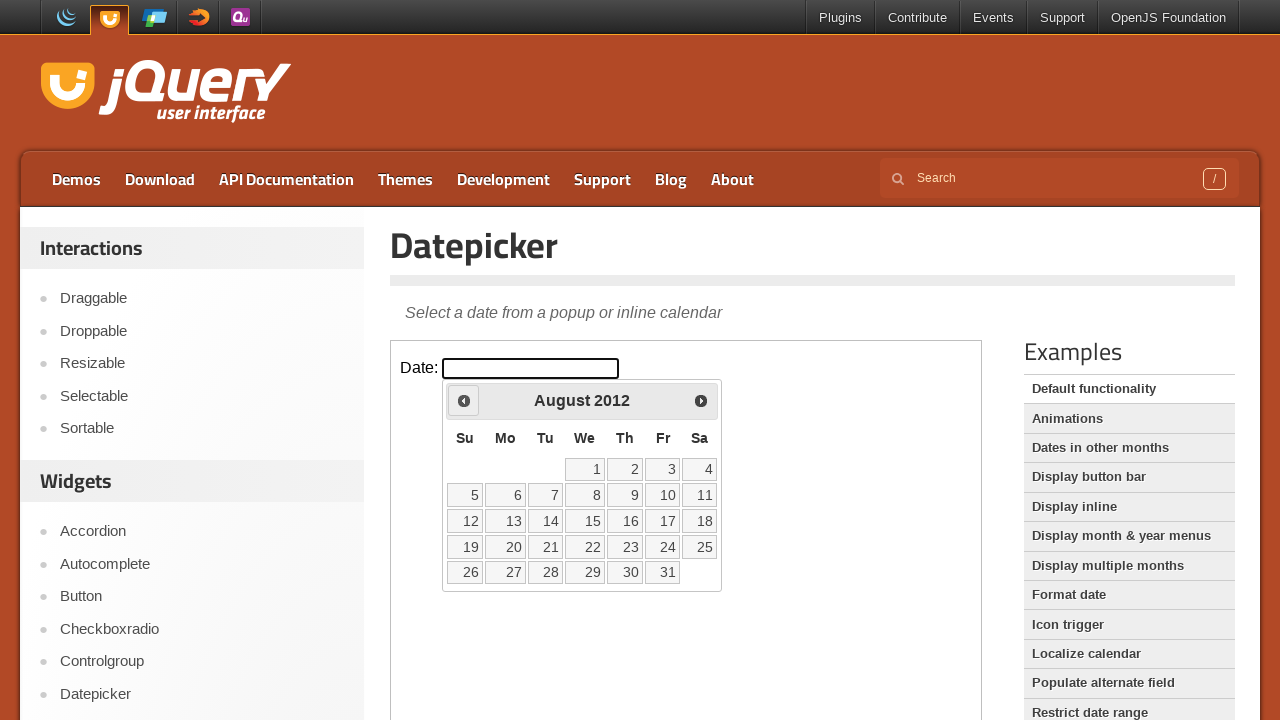

Retrieved current month and year: August 2012
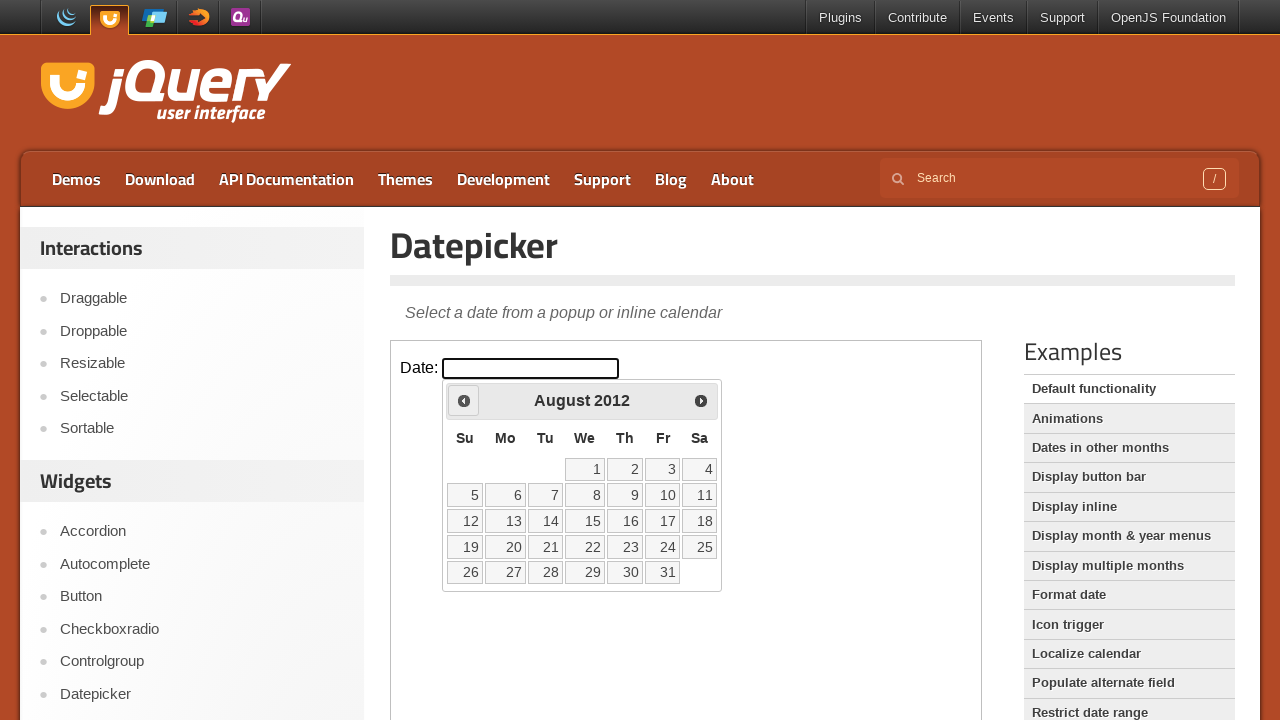

Clicked previous month button to navigate back from August 2012 at (464, 400) on iframe.demo-frame >> internal:control=enter-frame >> span.ui-icon-circle-triangl
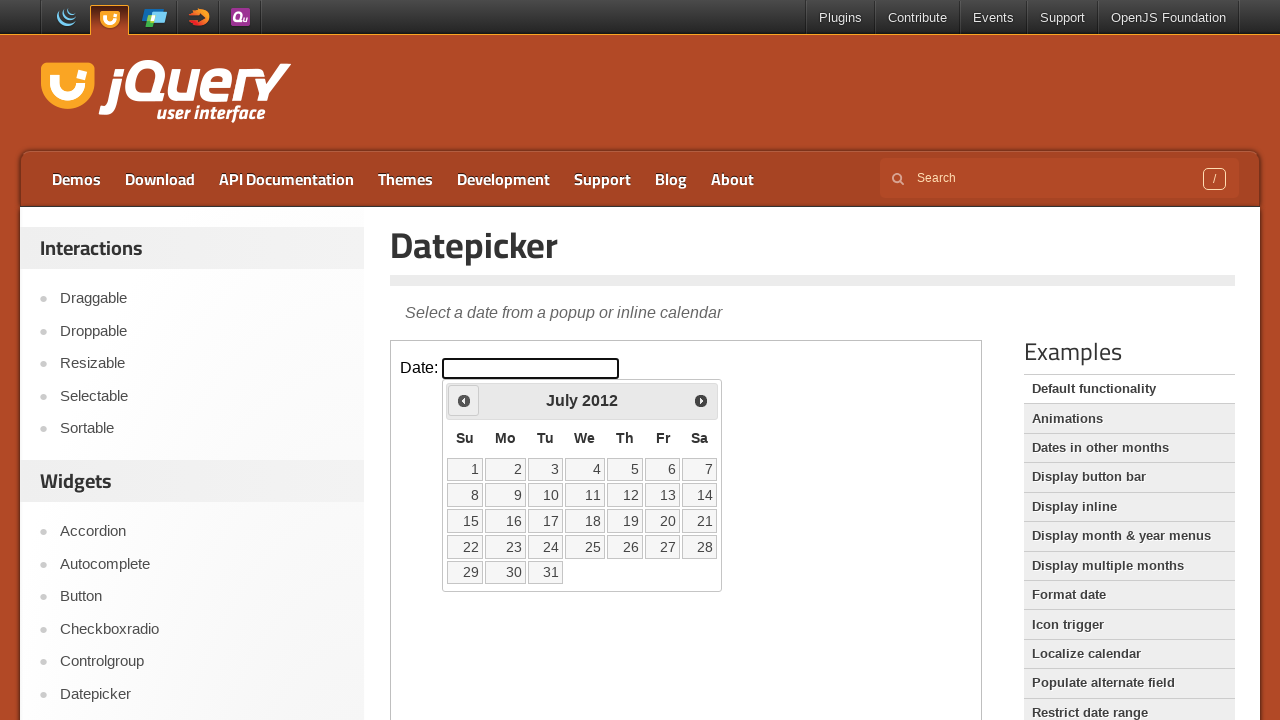

Waited for calendar to update
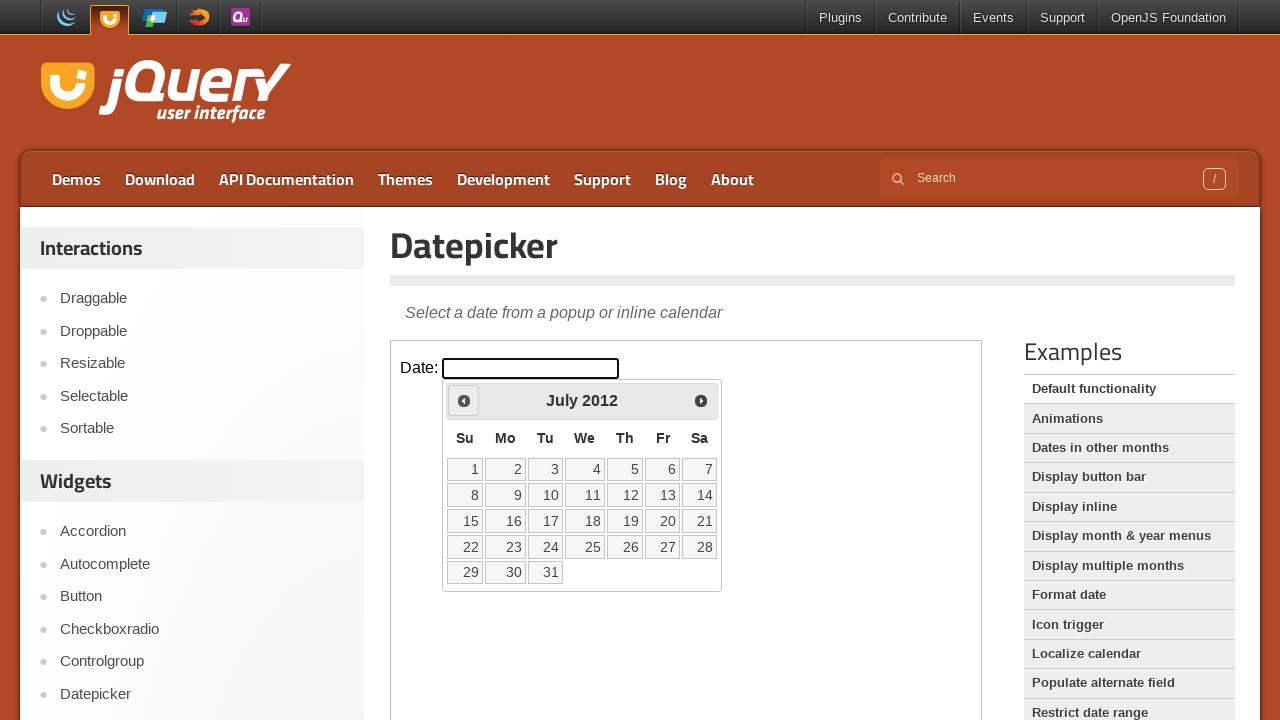

Retrieved current month and year: July 2012
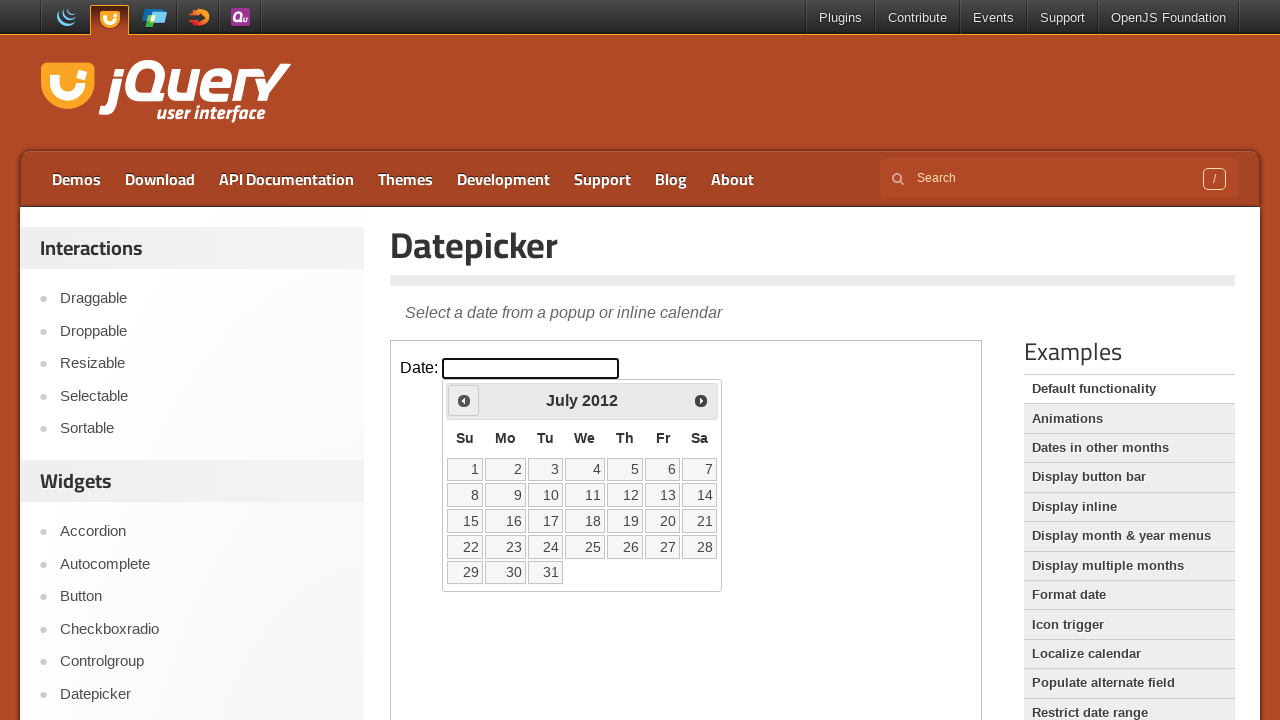

Clicked previous month button to navigate back from July 2012 at (464, 400) on iframe.demo-frame >> internal:control=enter-frame >> span.ui-icon-circle-triangl
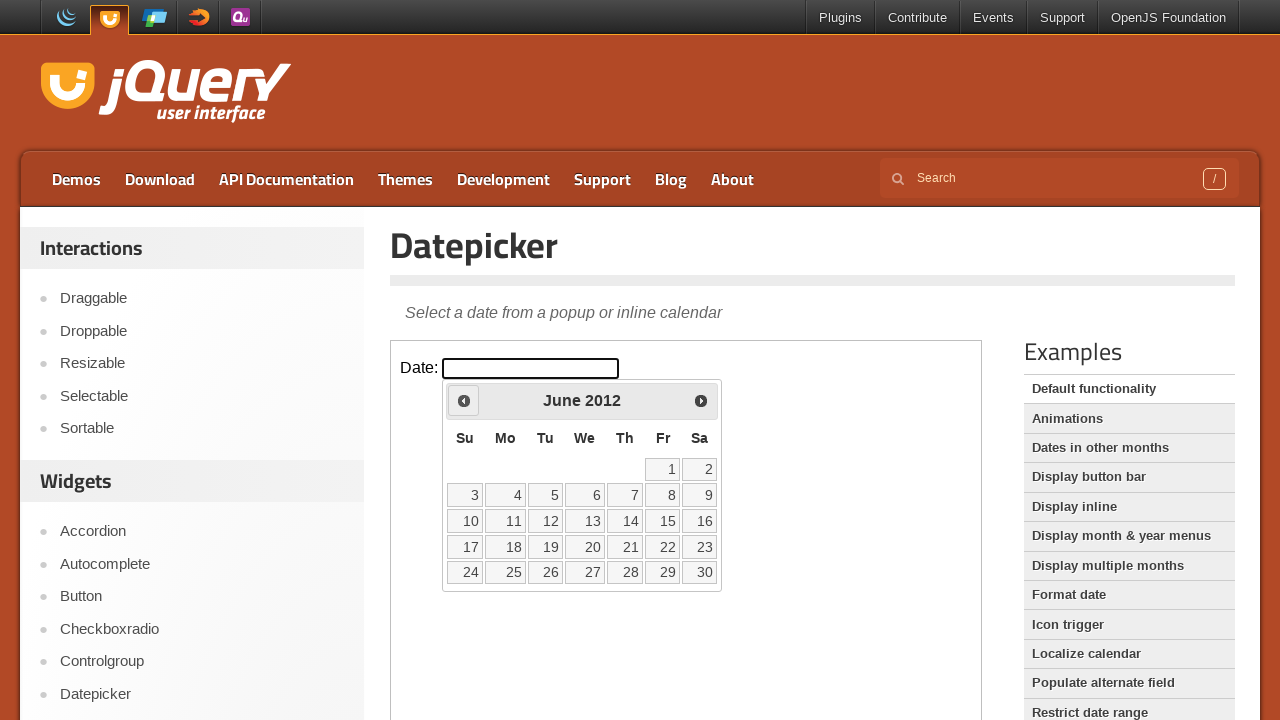

Waited for calendar to update
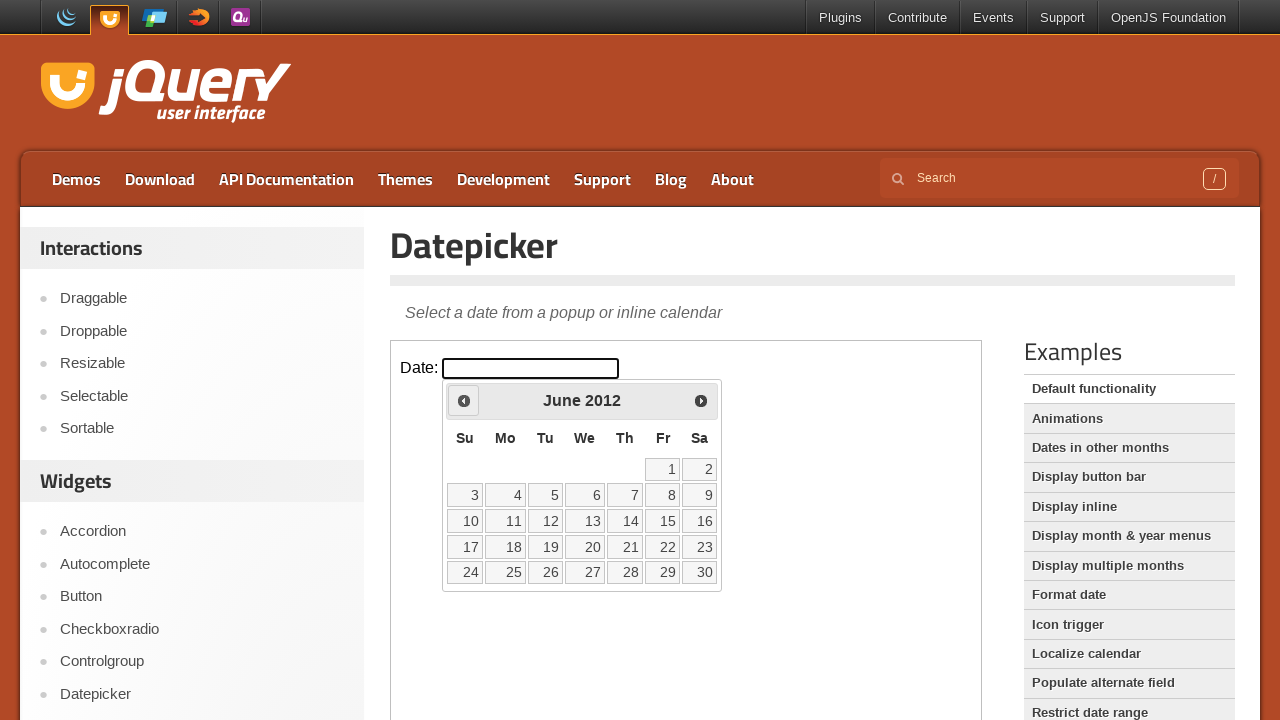

Retrieved current month and year: June 2012
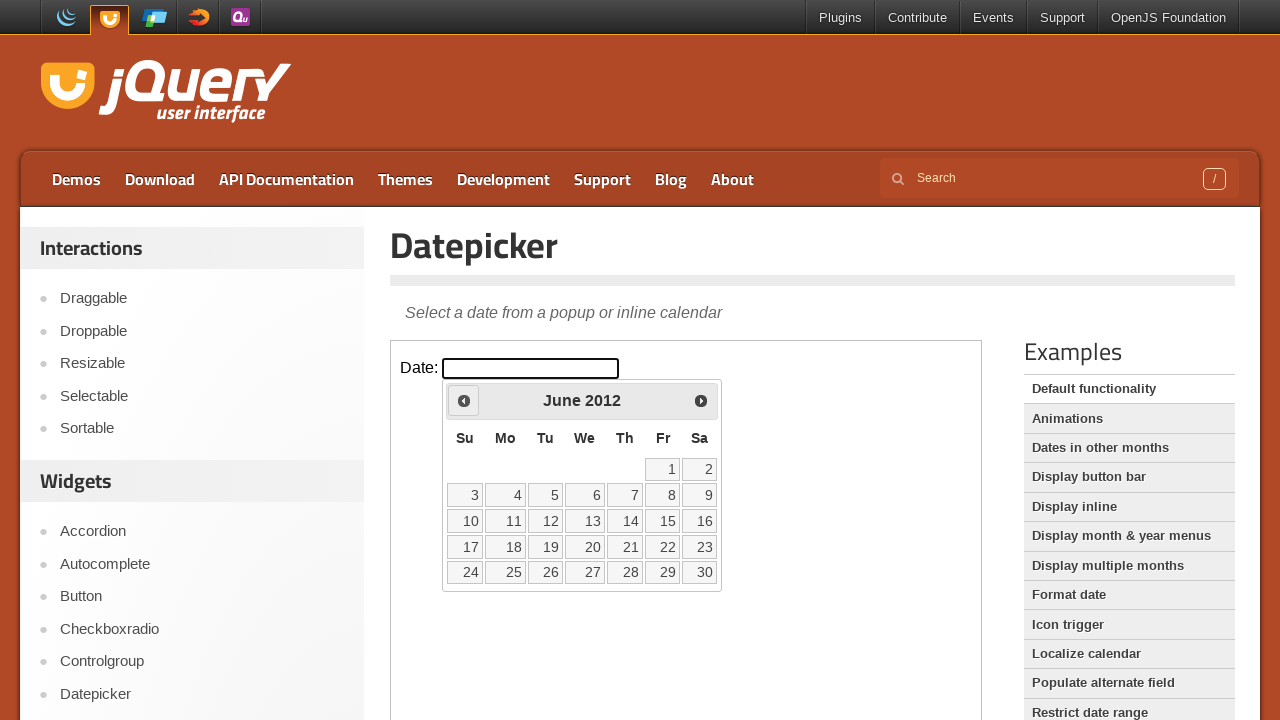

Clicked previous month button to navigate back from June 2012 at (464, 400) on iframe.demo-frame >> internal:control=enter-frame >> span.ui-icon-circle-triangl
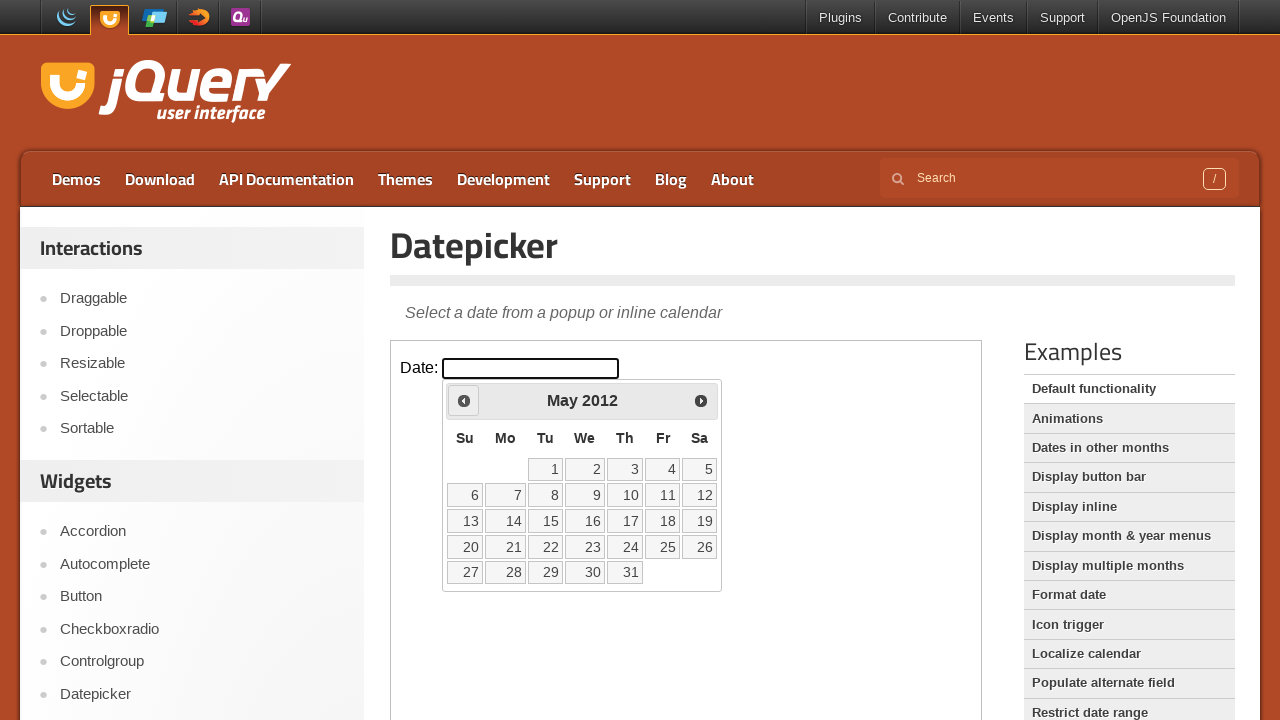

Waited for calendar to update
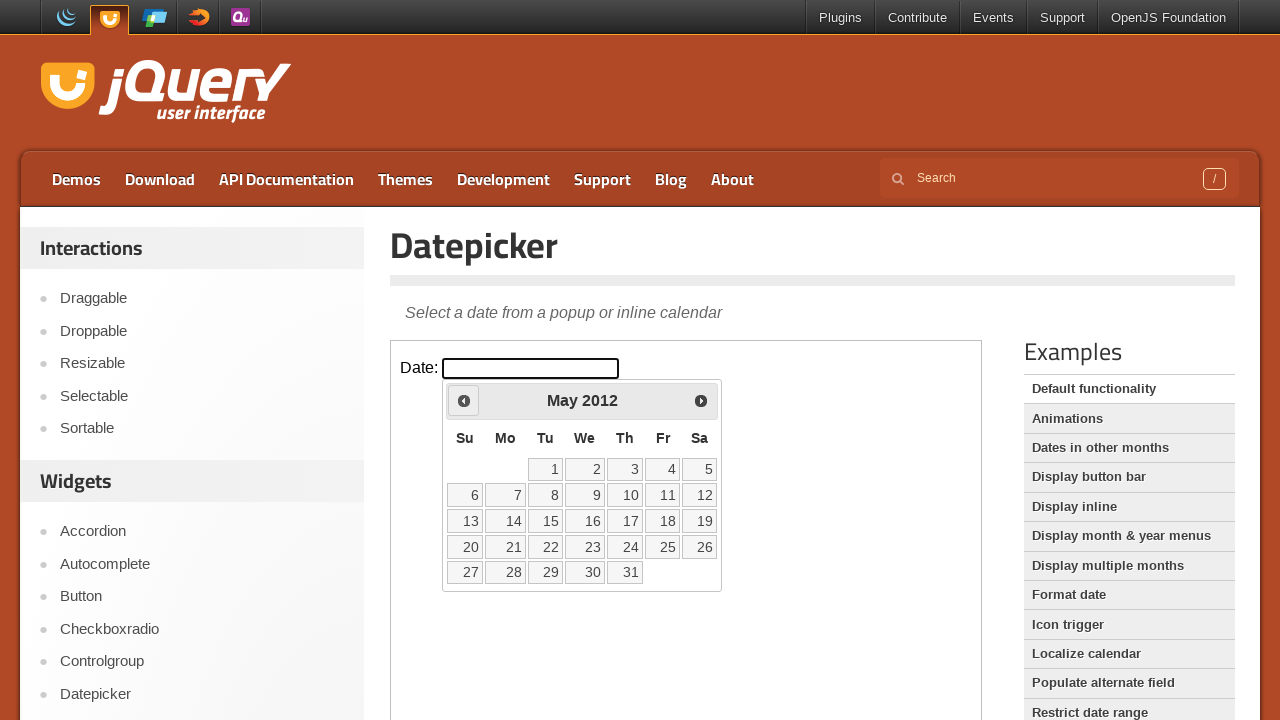

Retrieved current month and year: May 2012
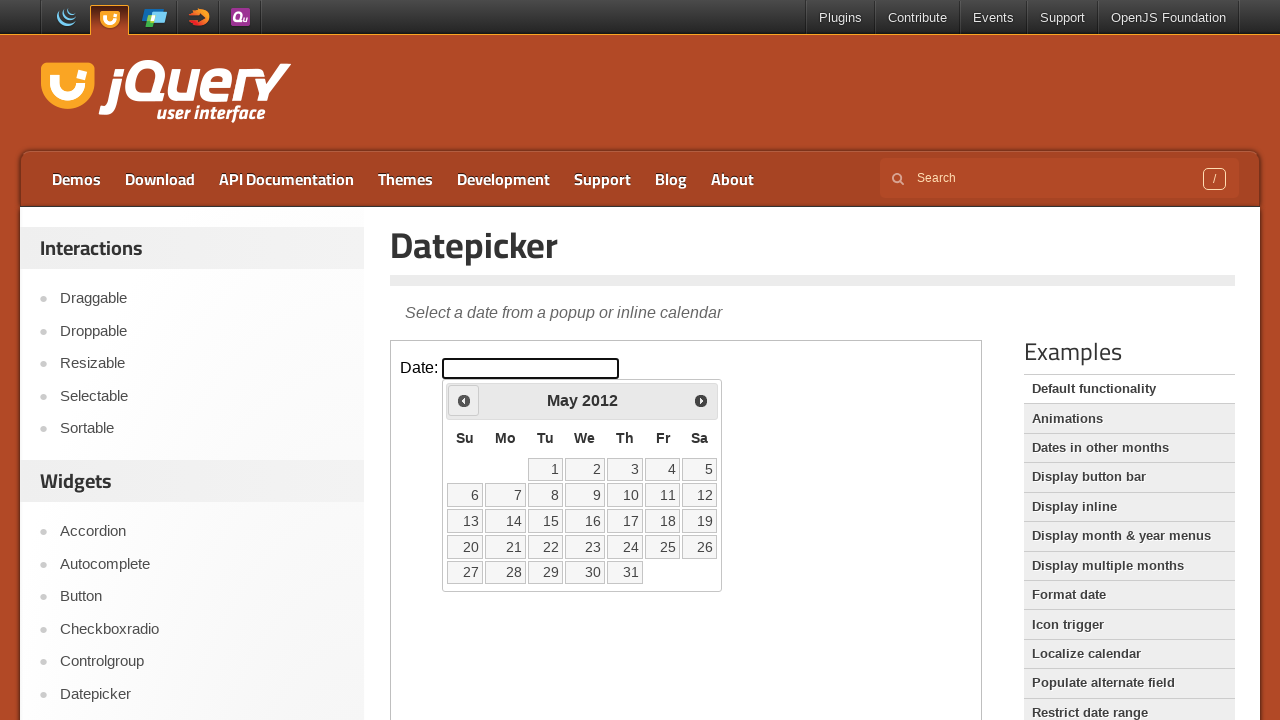

Clicked previous month button to navigate back from May 2012 at (464, 400) on iframe.demo-frame >> internal:control=enter-frame >> span.ui-icon-circle-triangl
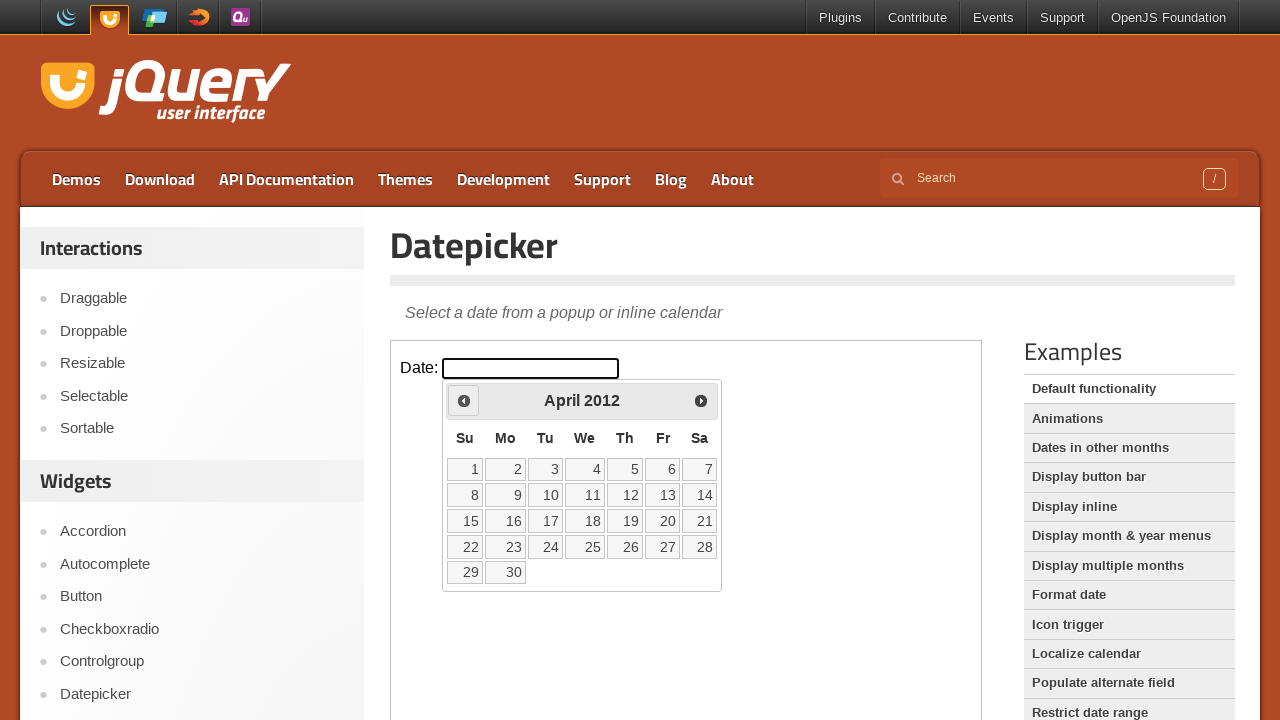

Waited for calendar to update
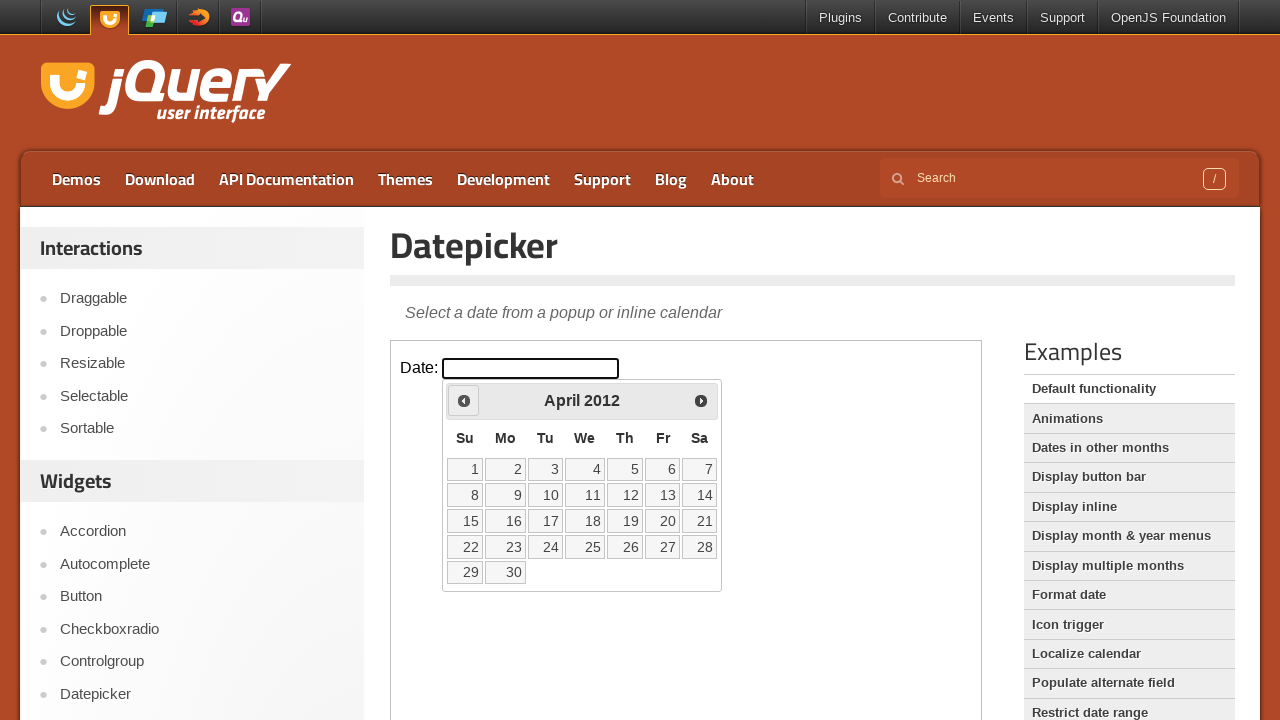

Retrieved current month and year: April 2012
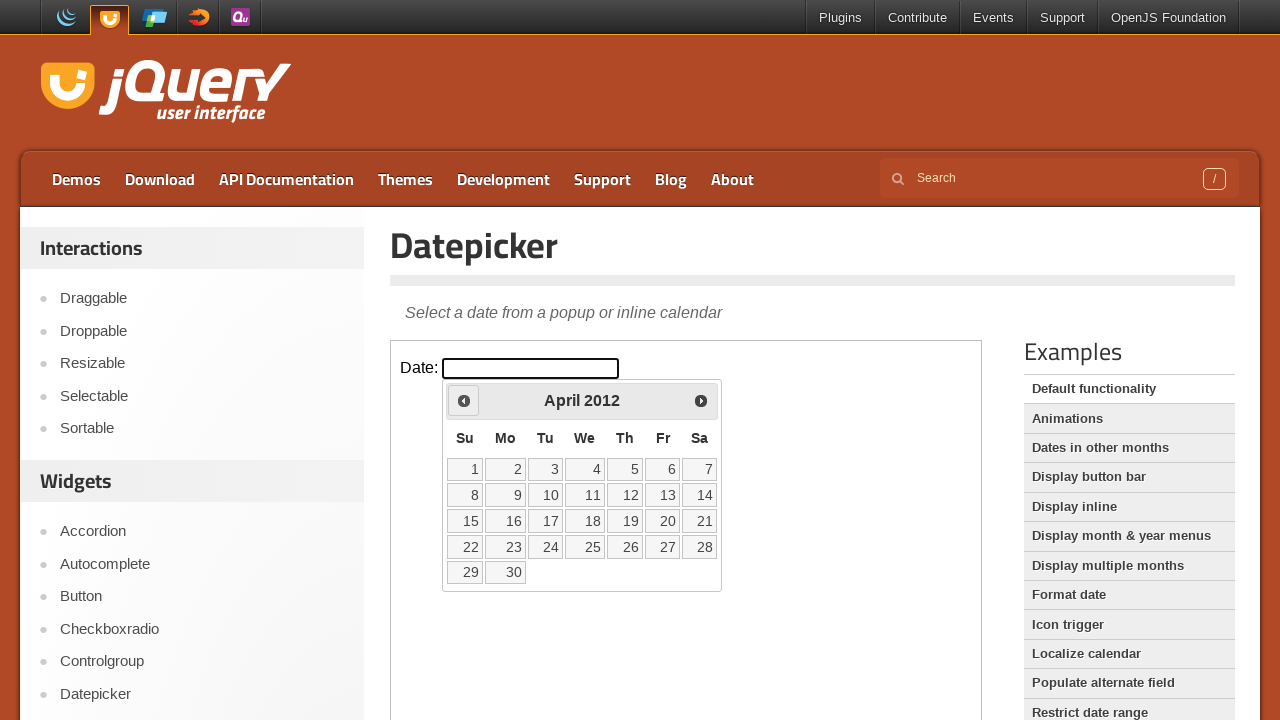

Clicked previous month button to navigate back from April 2012 at (464, 400) on iframe.demo-frame >> internal:control=enter-frame >> span.ui-icon-circle-triangl
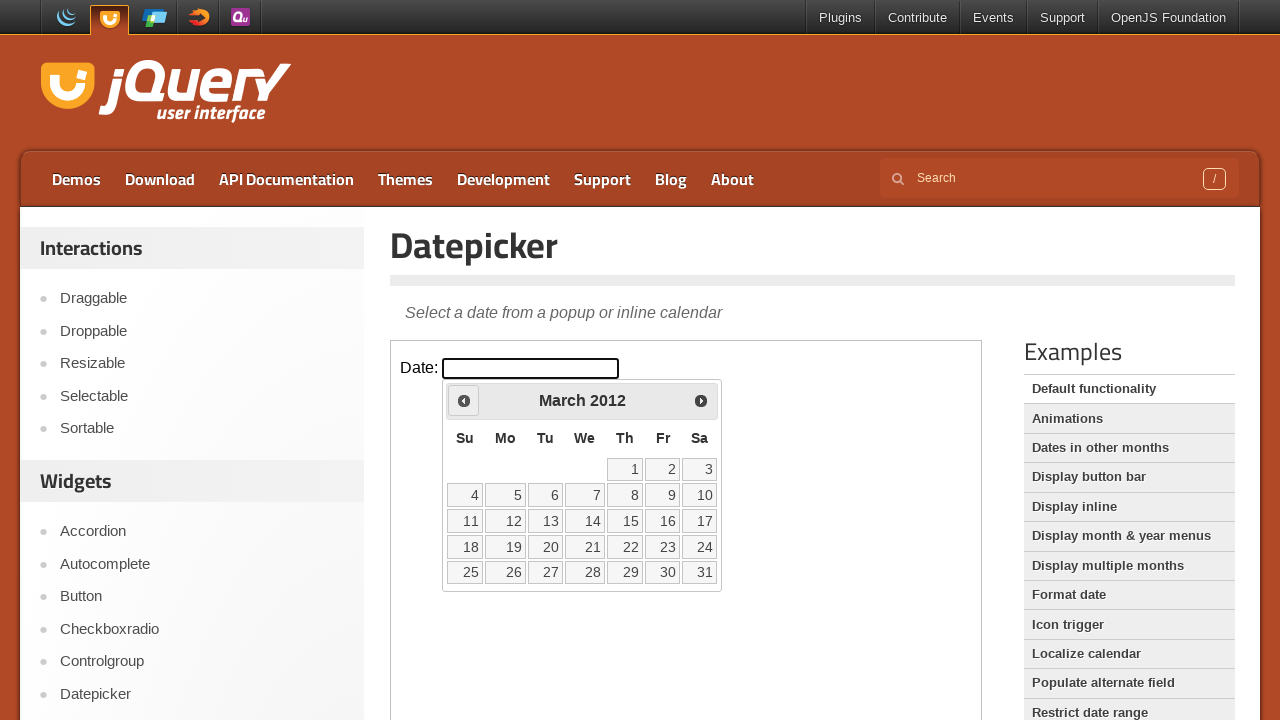

Waited for calendar to update
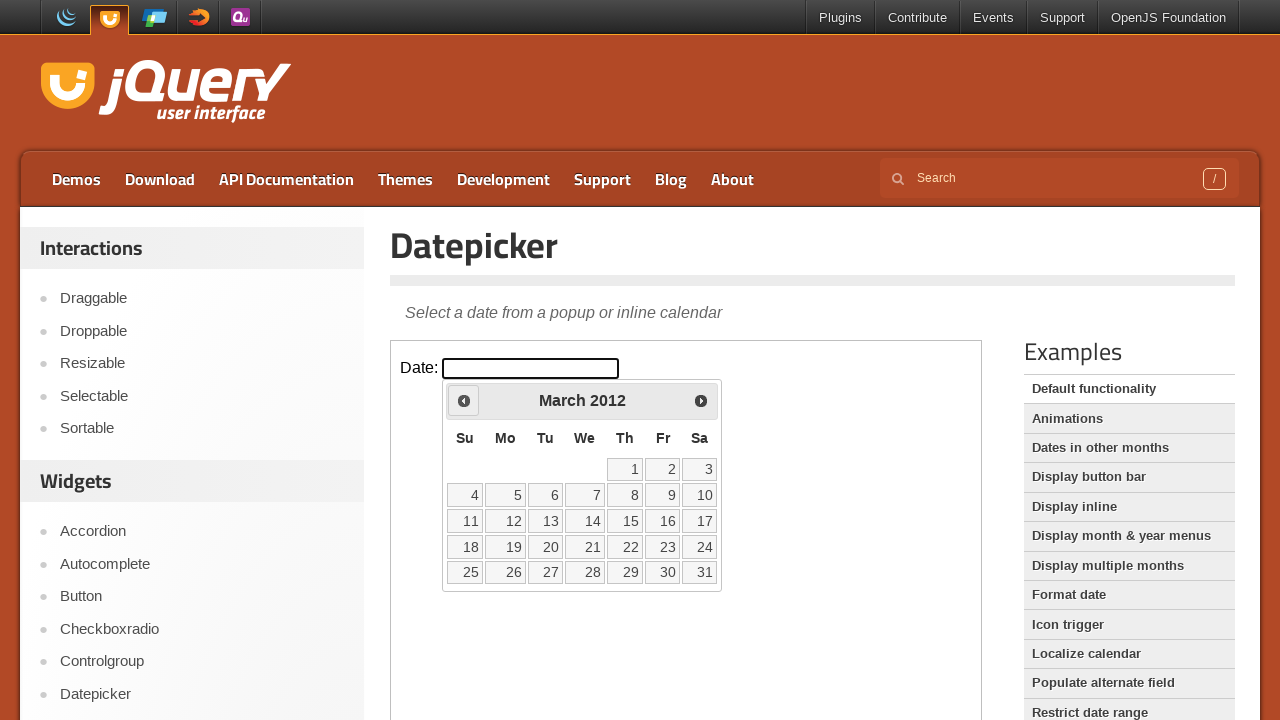

Retrieved current month and year: March 2012
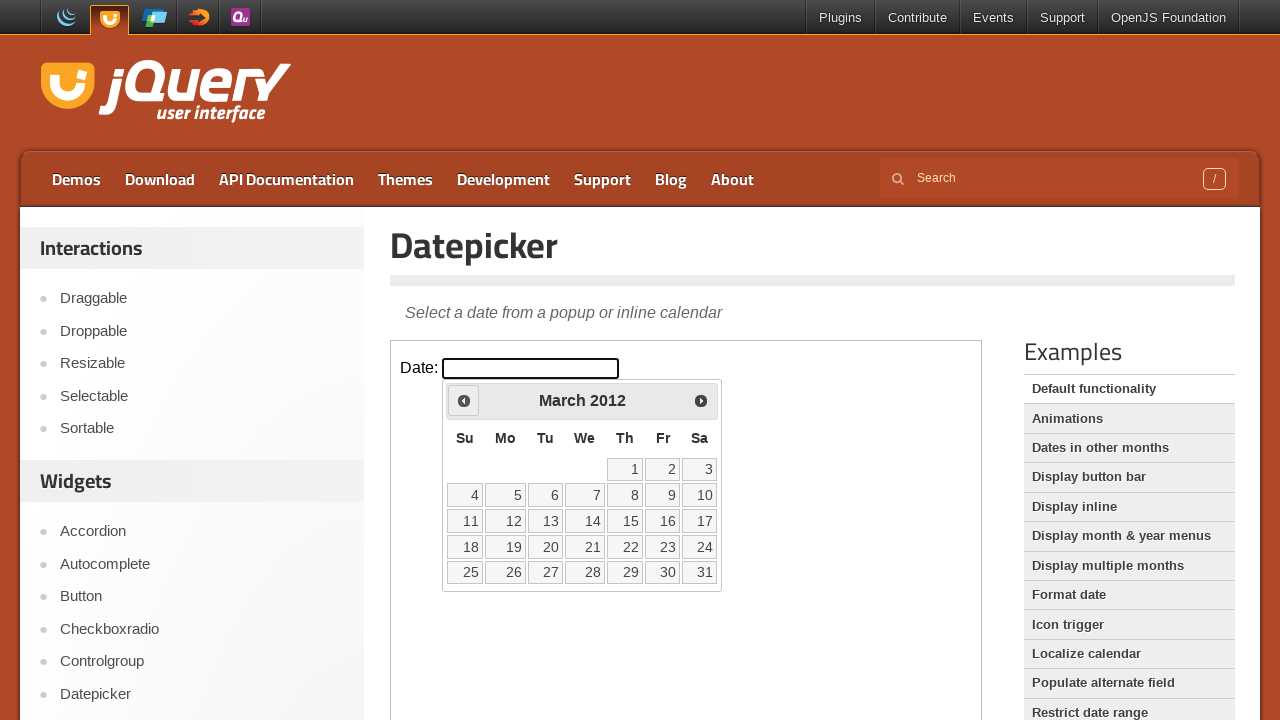

Clicked previous month button to navigate back from March 2012 at (464, 400) on iframe.demo-frame >> internal:control=enter-frame >> span.ui-icon-circle-triangl
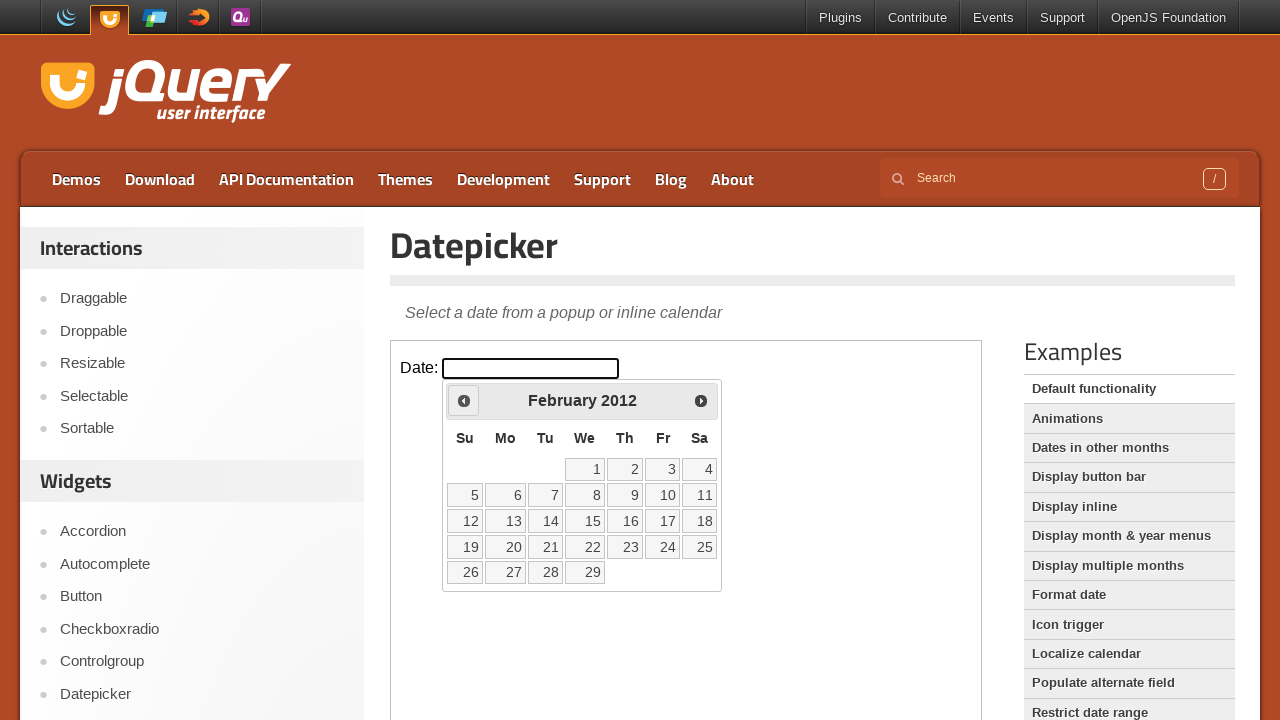

Waited for calendar to update
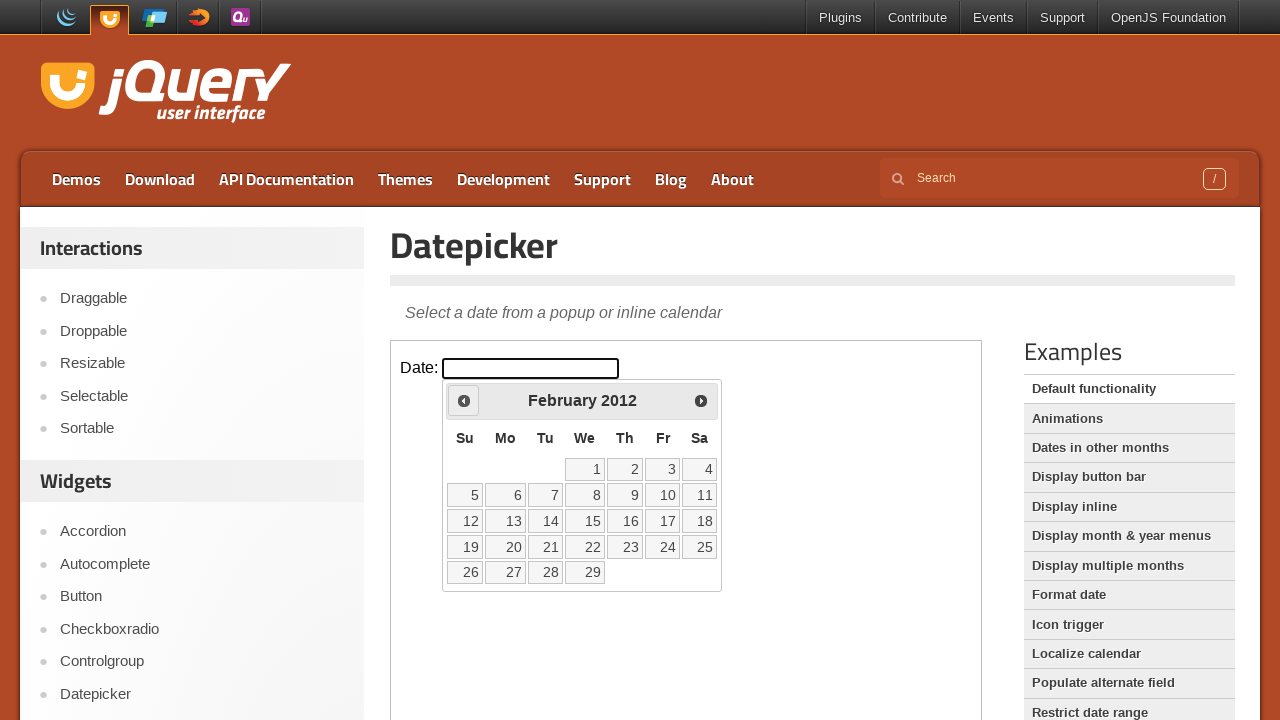

Retrieved current month and year: February 2012
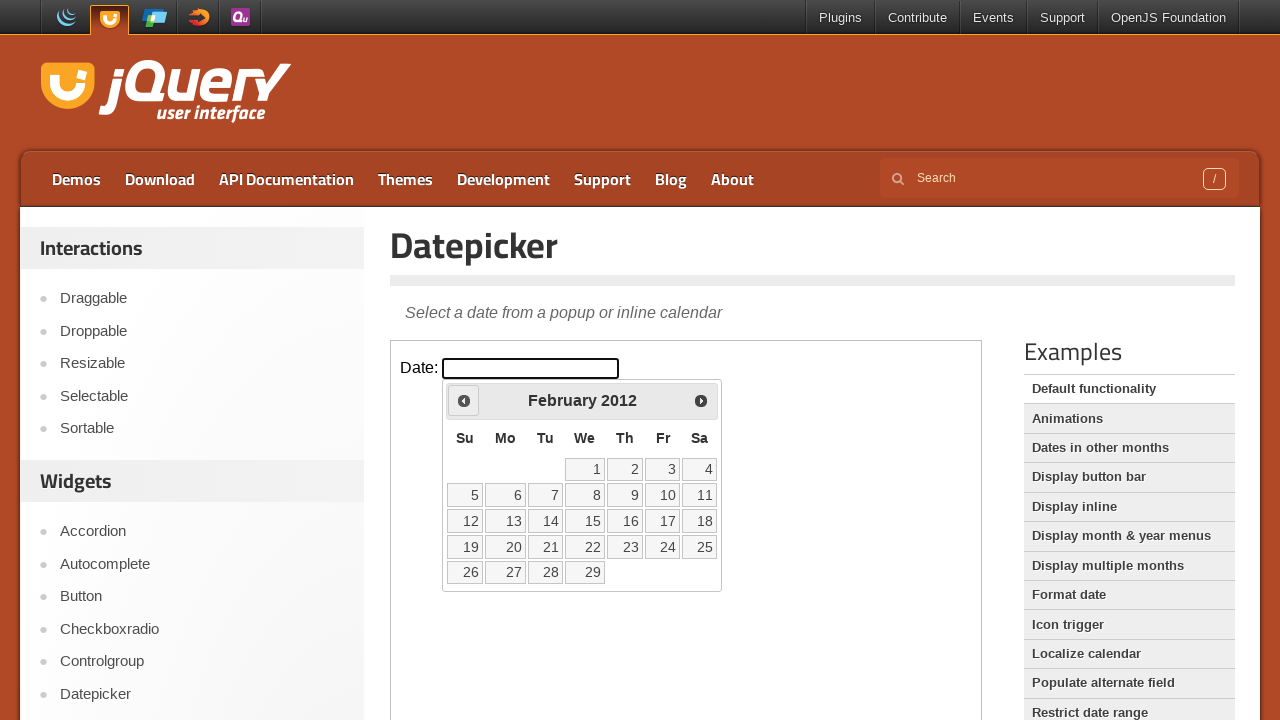

Clicked previous month button to navigate back from February 2012 at (464, 400) on iframe.demo-frame >> internal:control=enter-frame >> span.ui-icon-circle-triangl
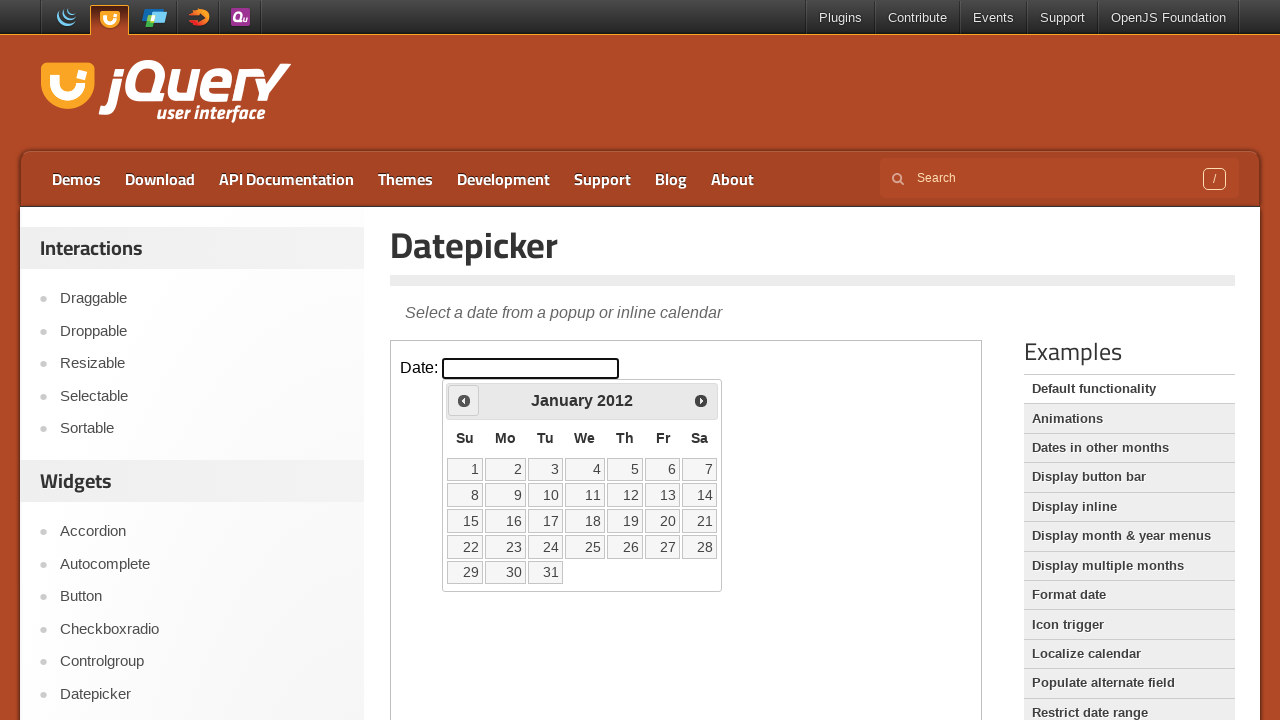

Waited for calendar to update
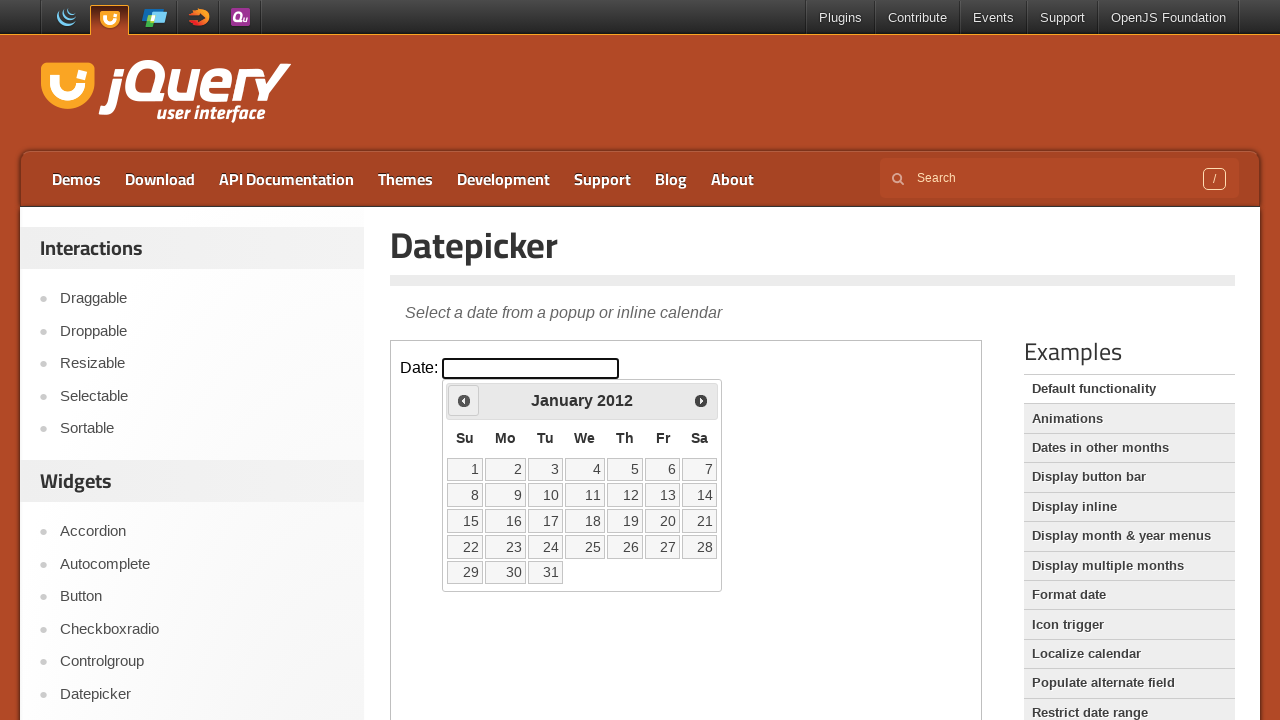

Retrieved current month and year: January 2012
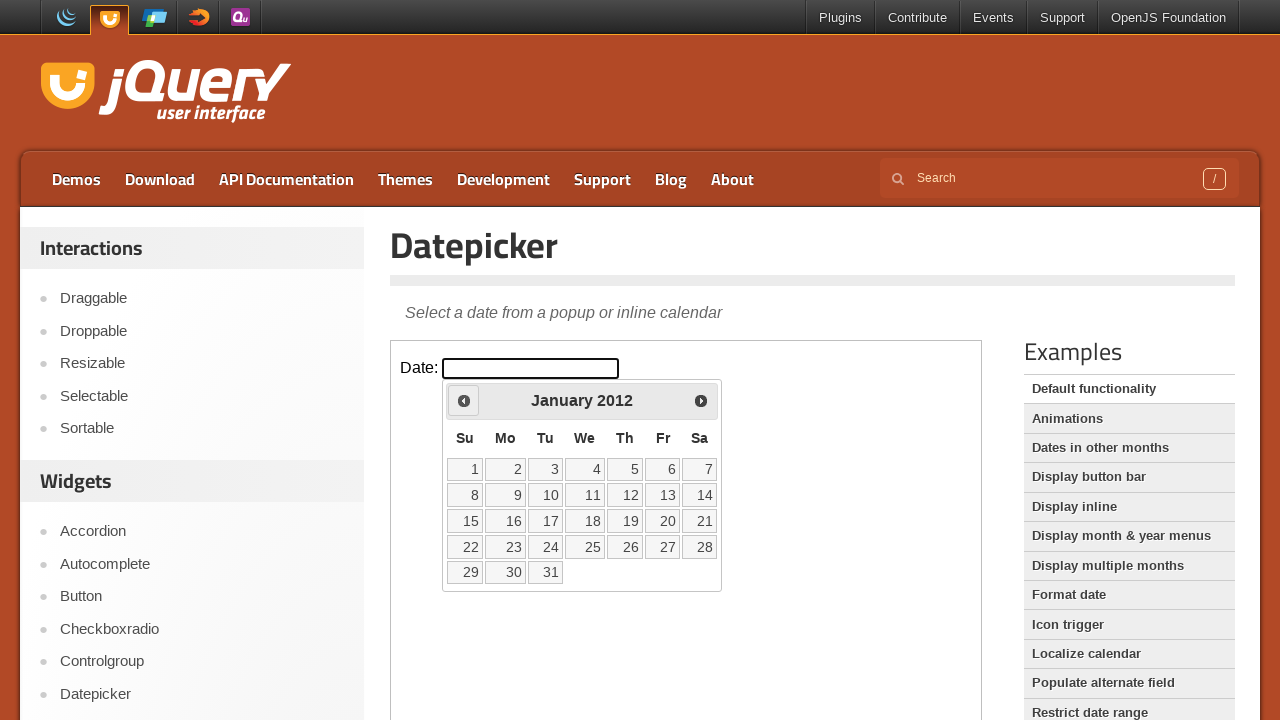

Clicked previous month button to navigate back from January 2012 at (464, 400) on iframe.demo-frame >> internal:control=enter-frame >> span.ui-icon-circle-triangl
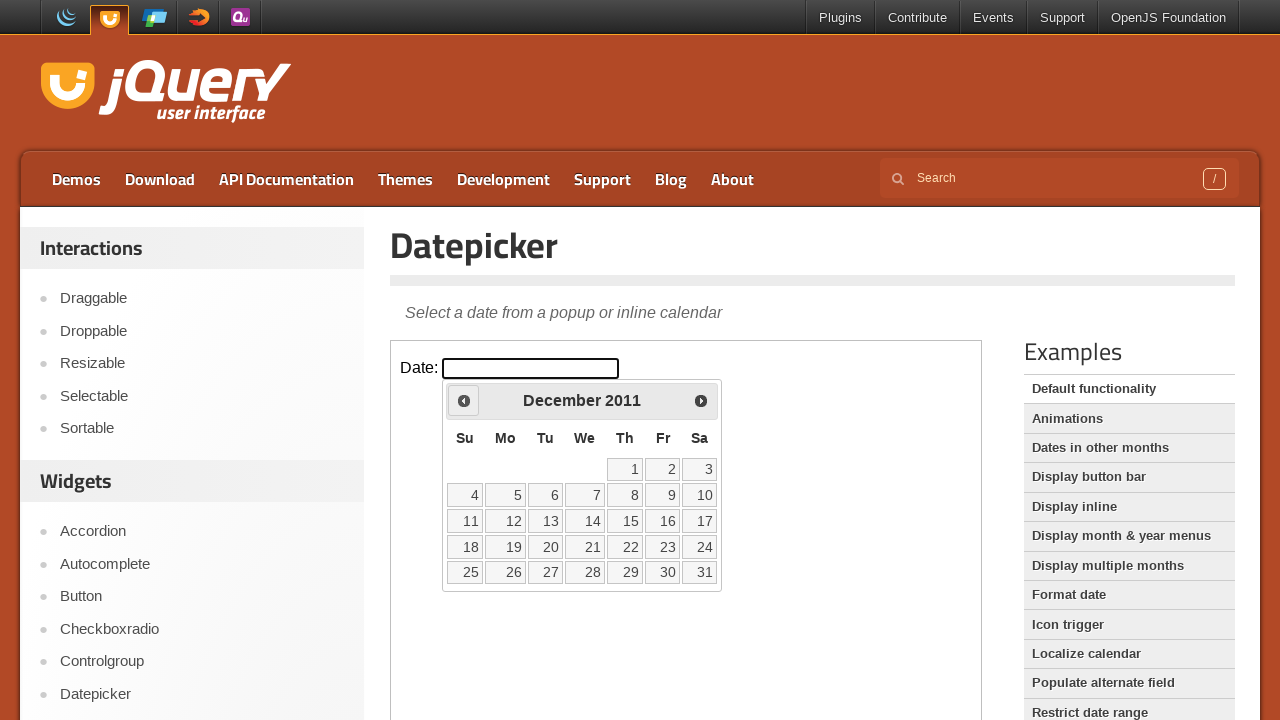

Waited for calendar to update
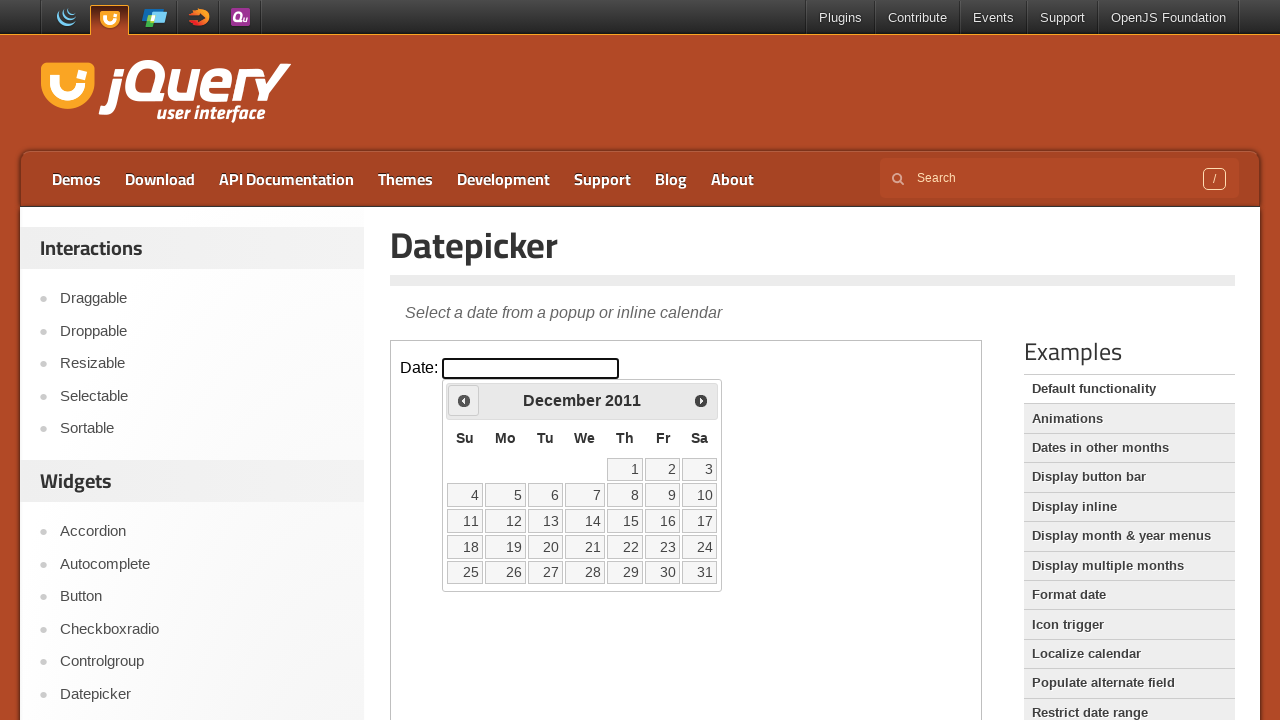

Retrieved current month and year: December 2011
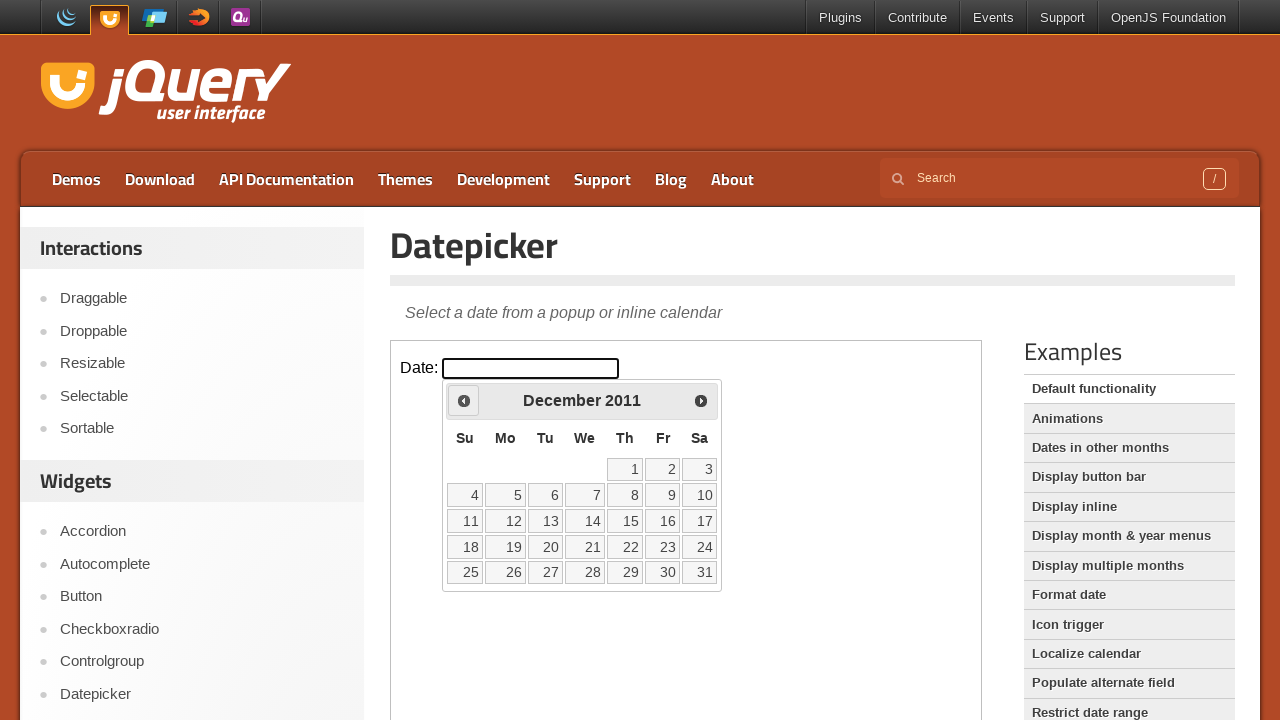

Clicked previous month button to navigate back from December 2011 at (464, 400) on iframe.demo-frame >> internal:control=enter-frame >> span.ui-icon-circle-triangl
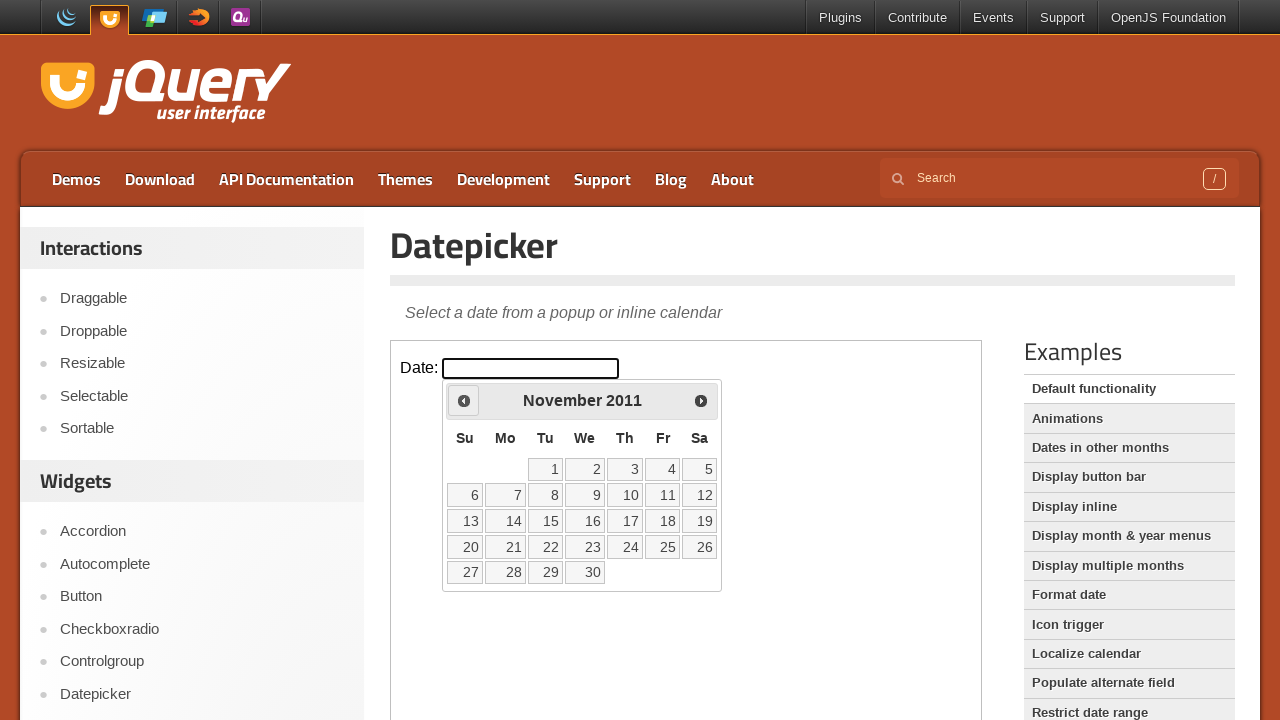

Waited for calendar to update
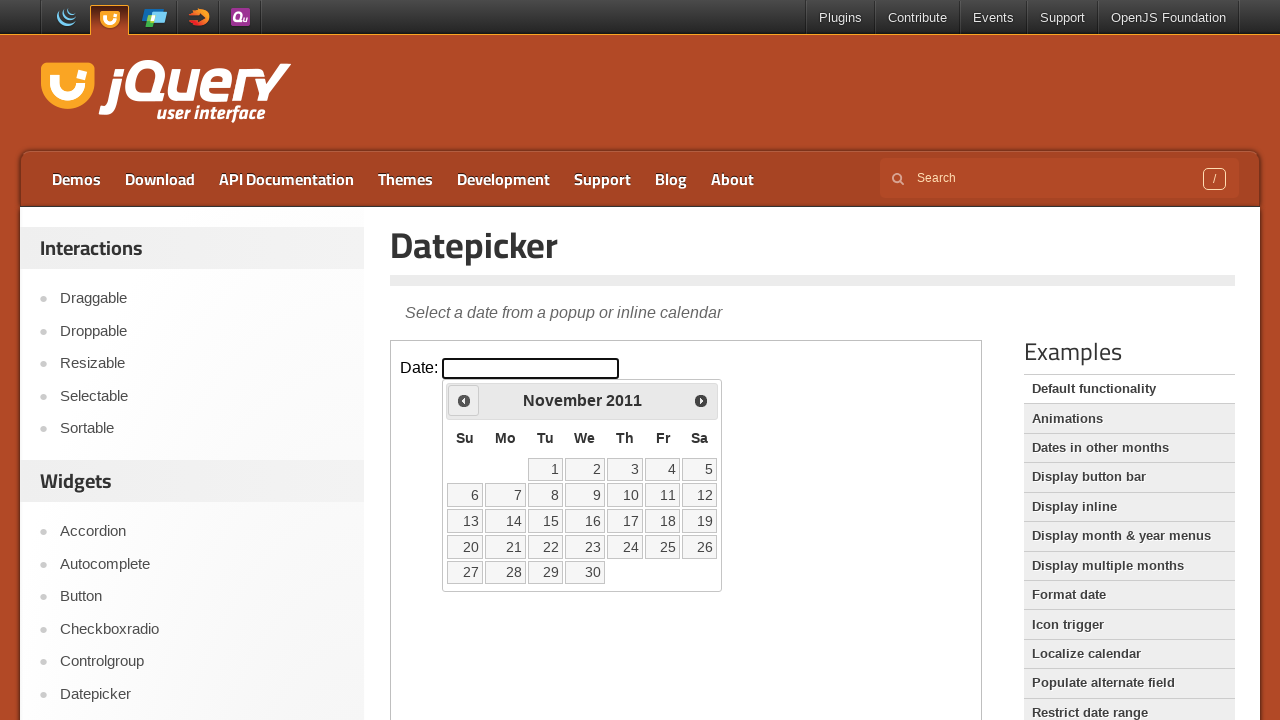

Retrieved current month and year: November 2011
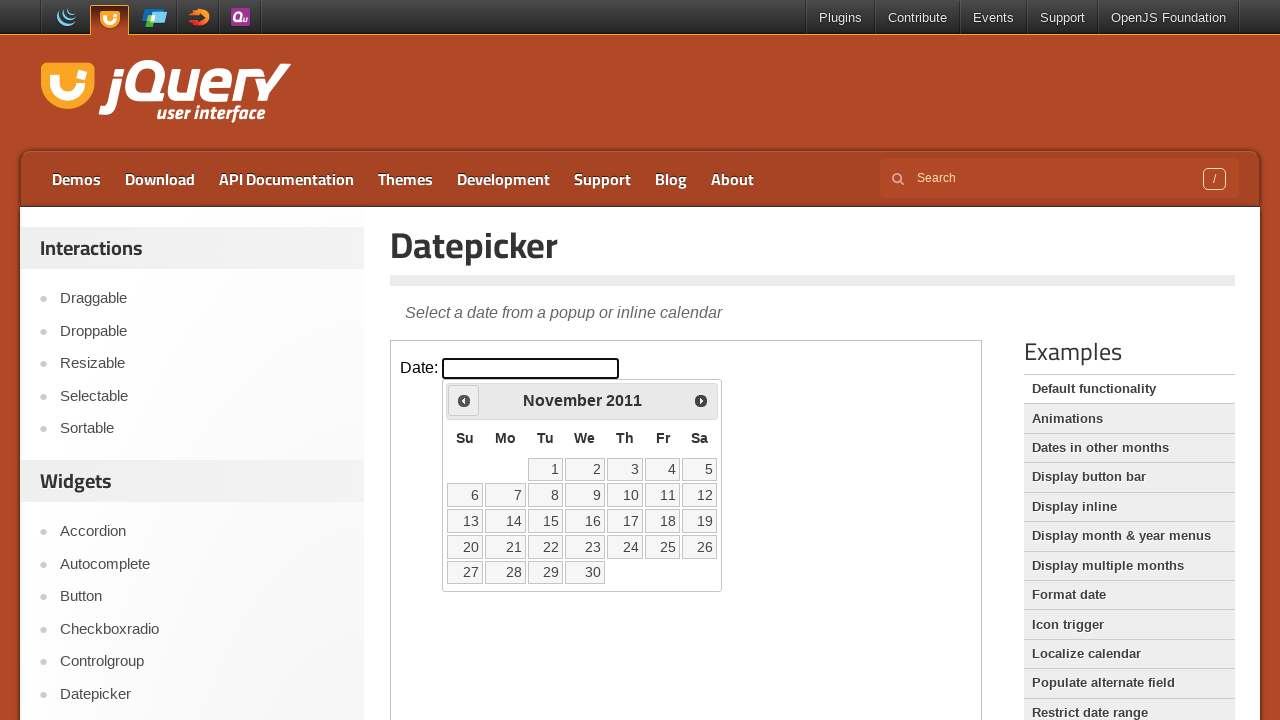

Clicked previous month button to navigate back from November 2011 at (464, 400) on iframe.demo-frame >> internal:control=enter-frame >> span.ui-icon-circle-triangl
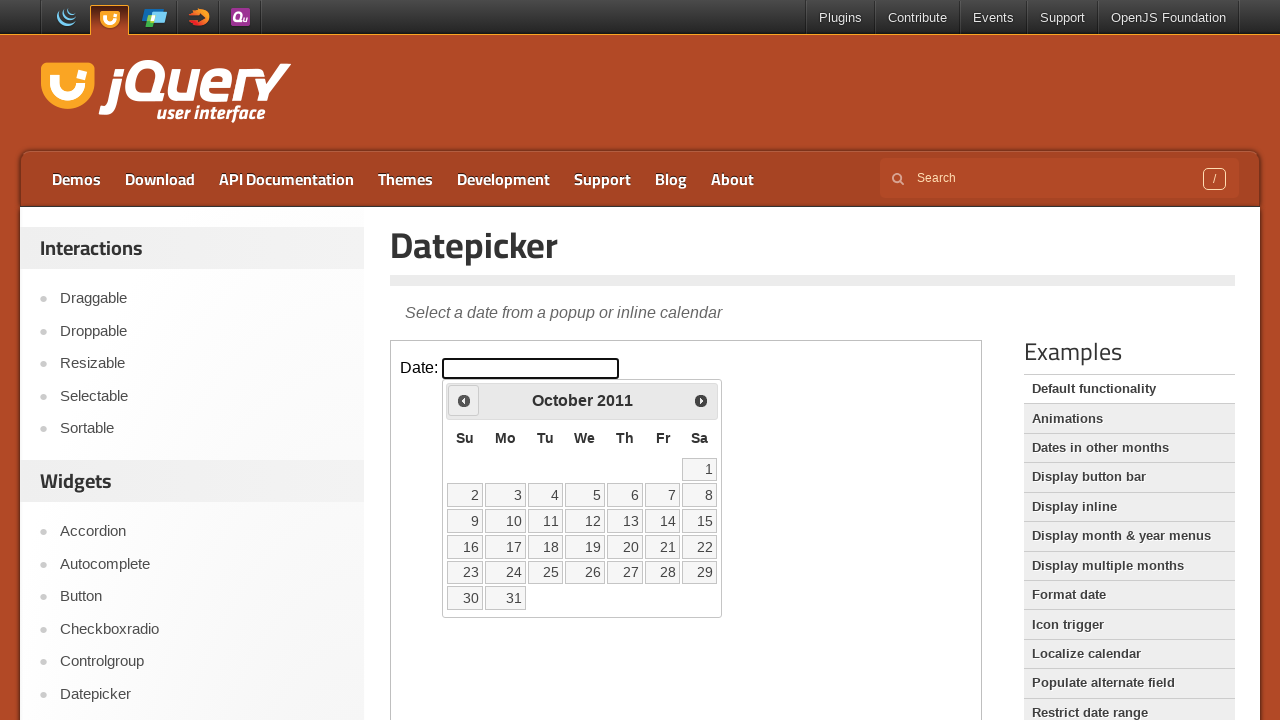

Waited for calendar to update
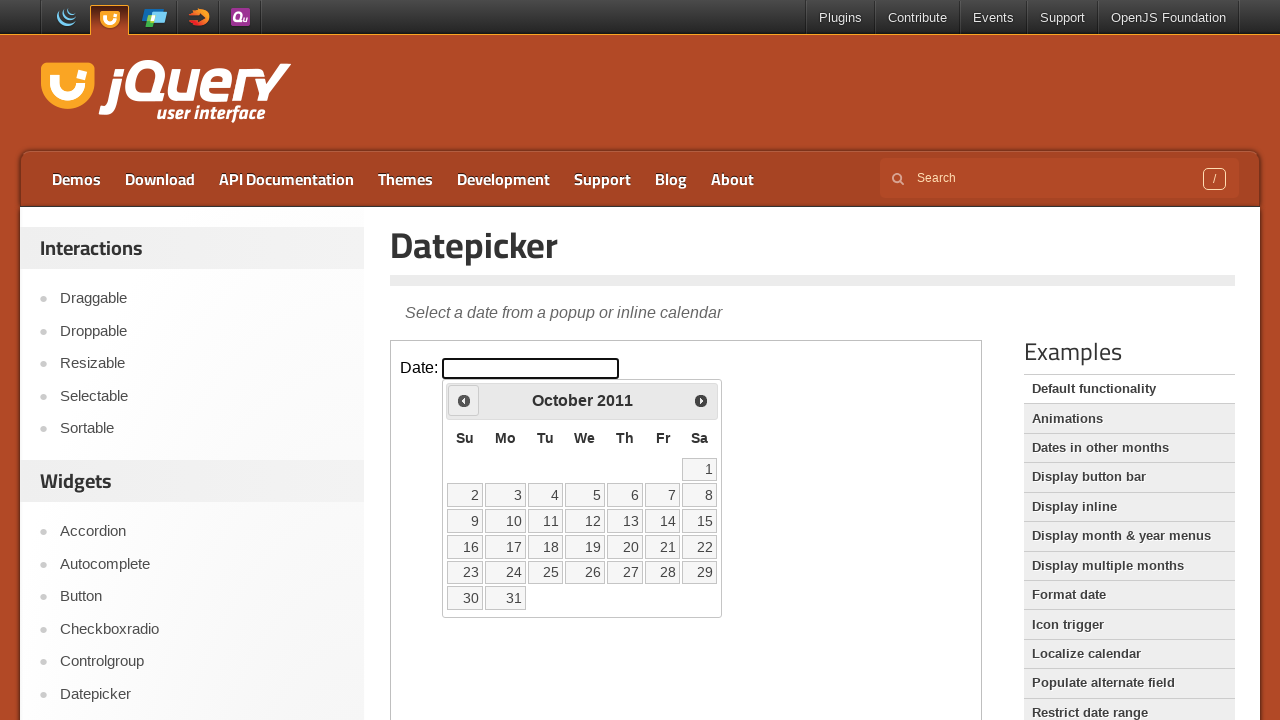

Retrieved current month and year: October 2011
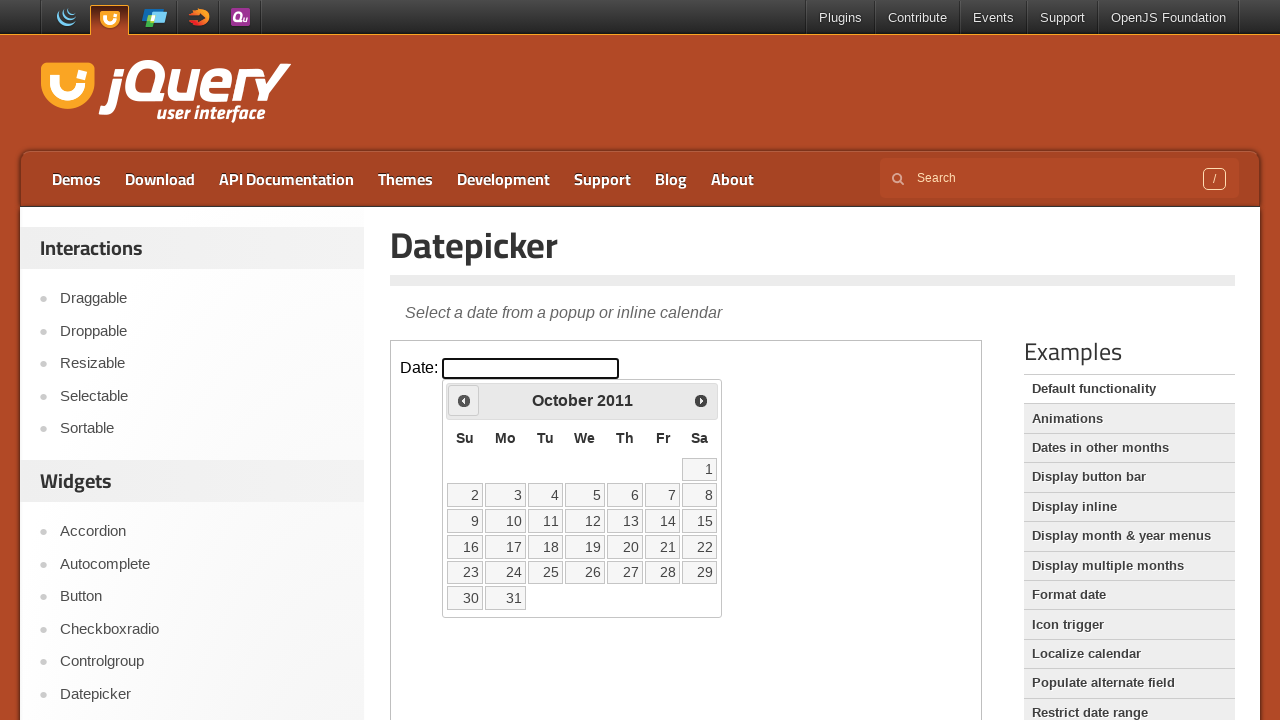

Clicked previous month button to navigate back from October 2011 at (464, 400) on iframe.demo-frame >> internal:control=enter-frame >> span.ui-icon-circle-triangl
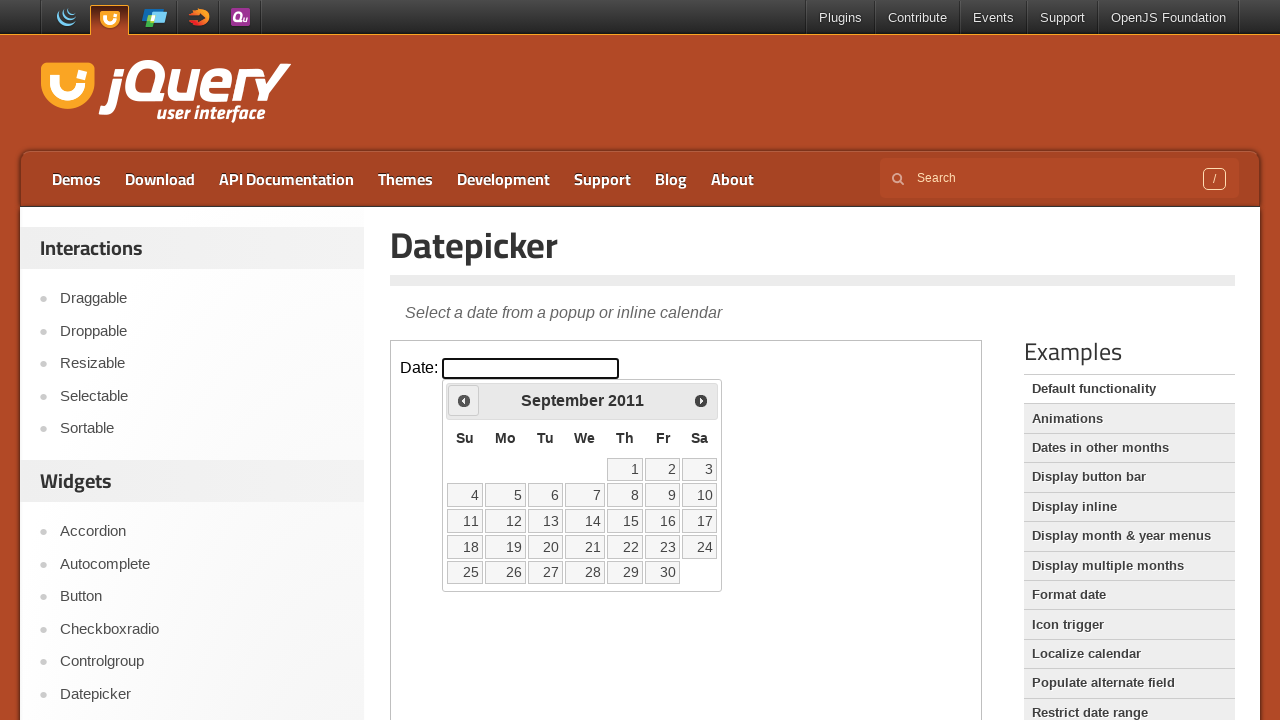

Waited for calendar to update
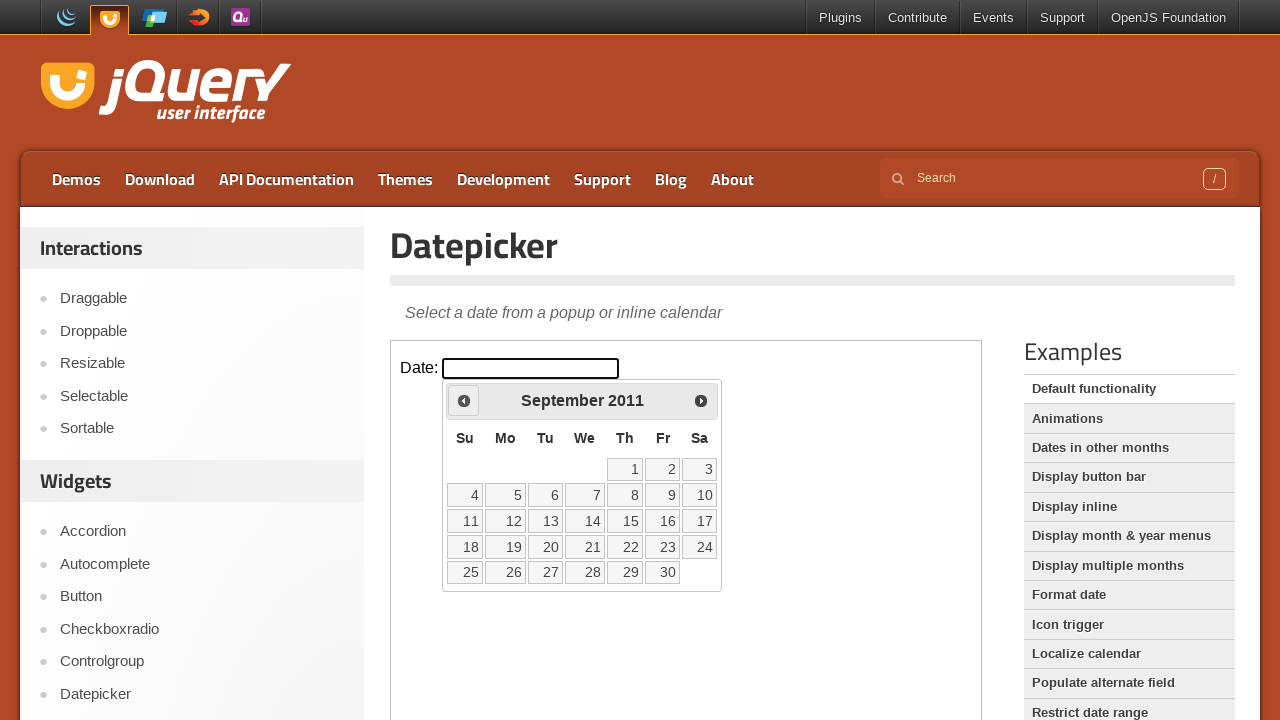

Retrieved current month and year: September 2011
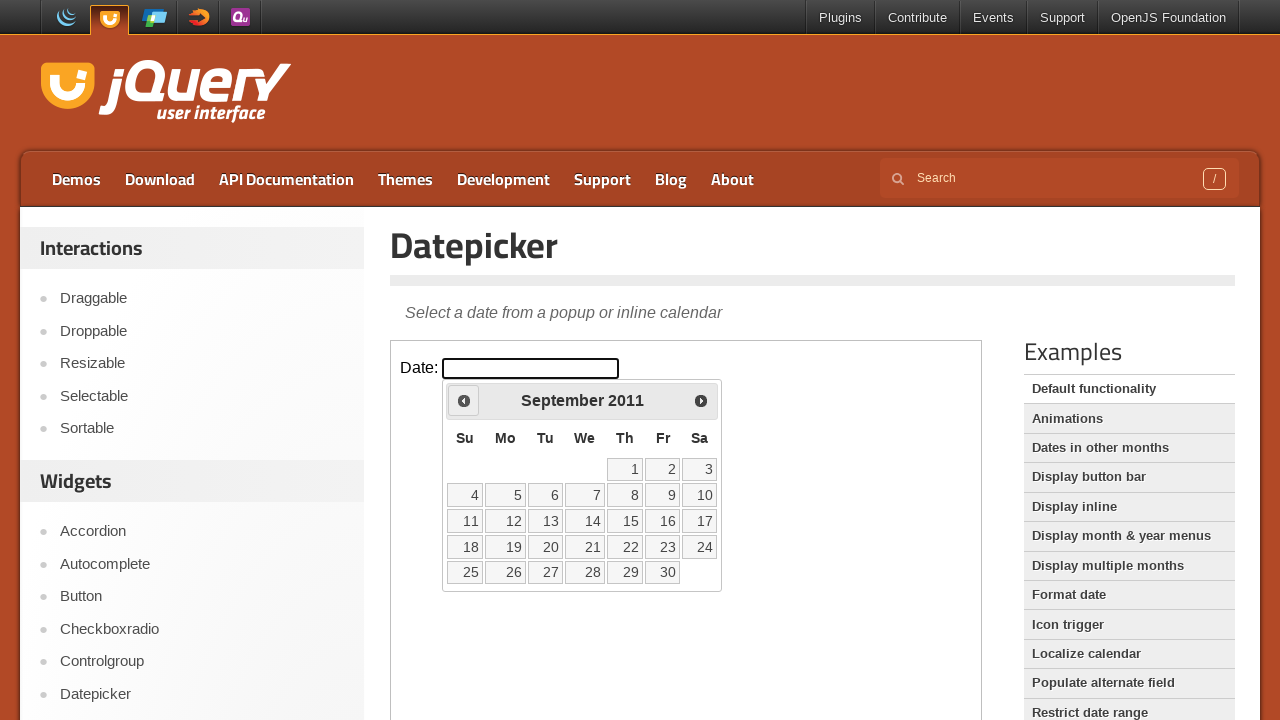

Clicked previous month button to navigate back from September 2011 at (464, 400) on iframe.demo-frame >> internal:control=enter-frame >> span.ui-icon-circle-triangl
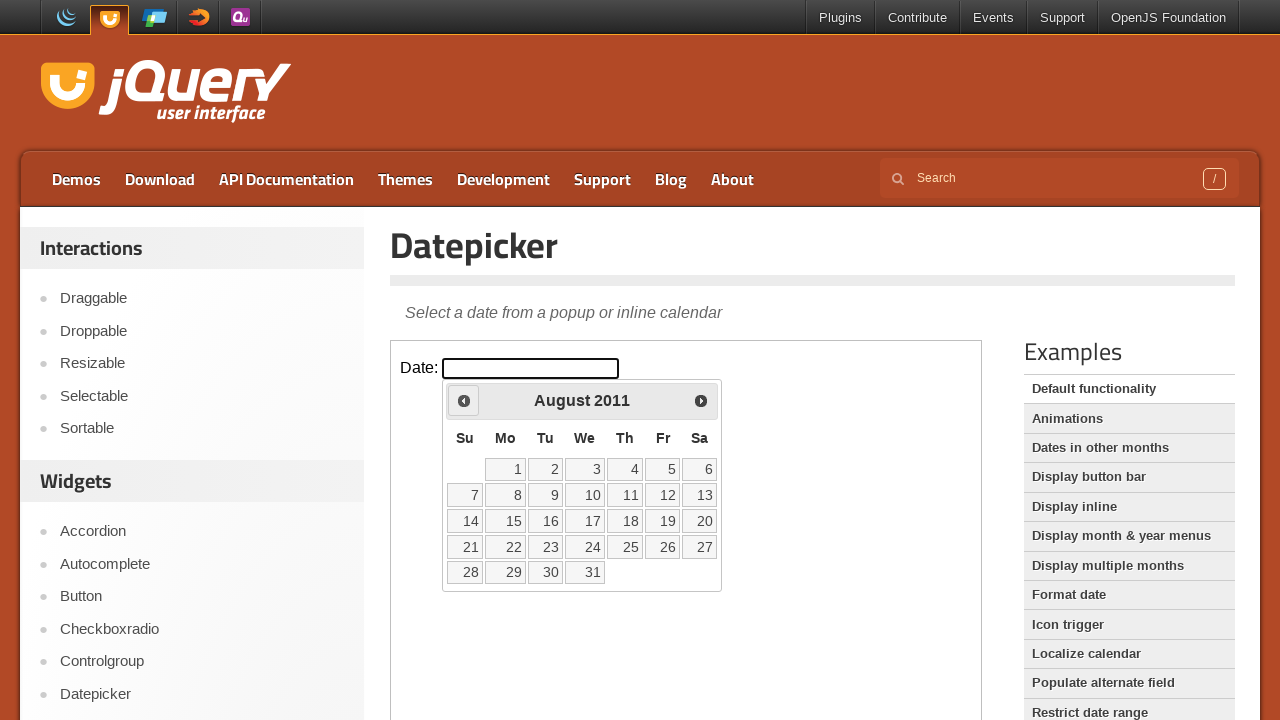

Waited for calendar to update
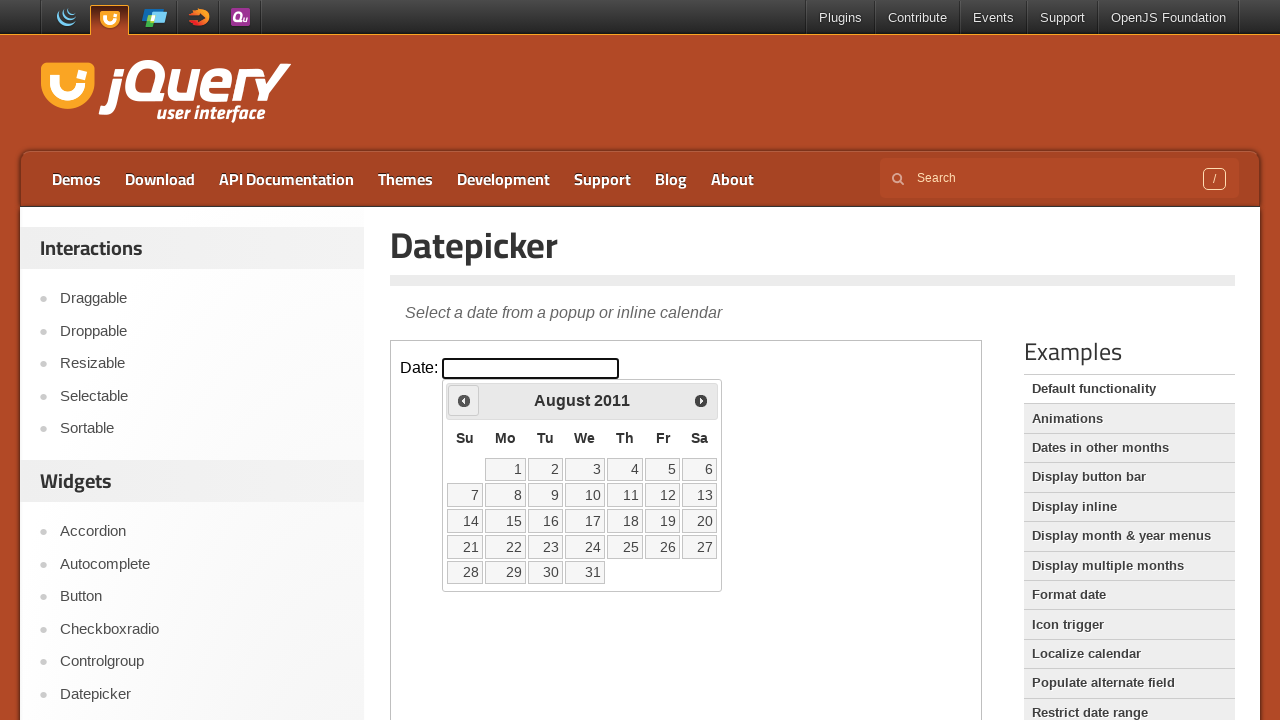

Retrieved current month and year: August 2011
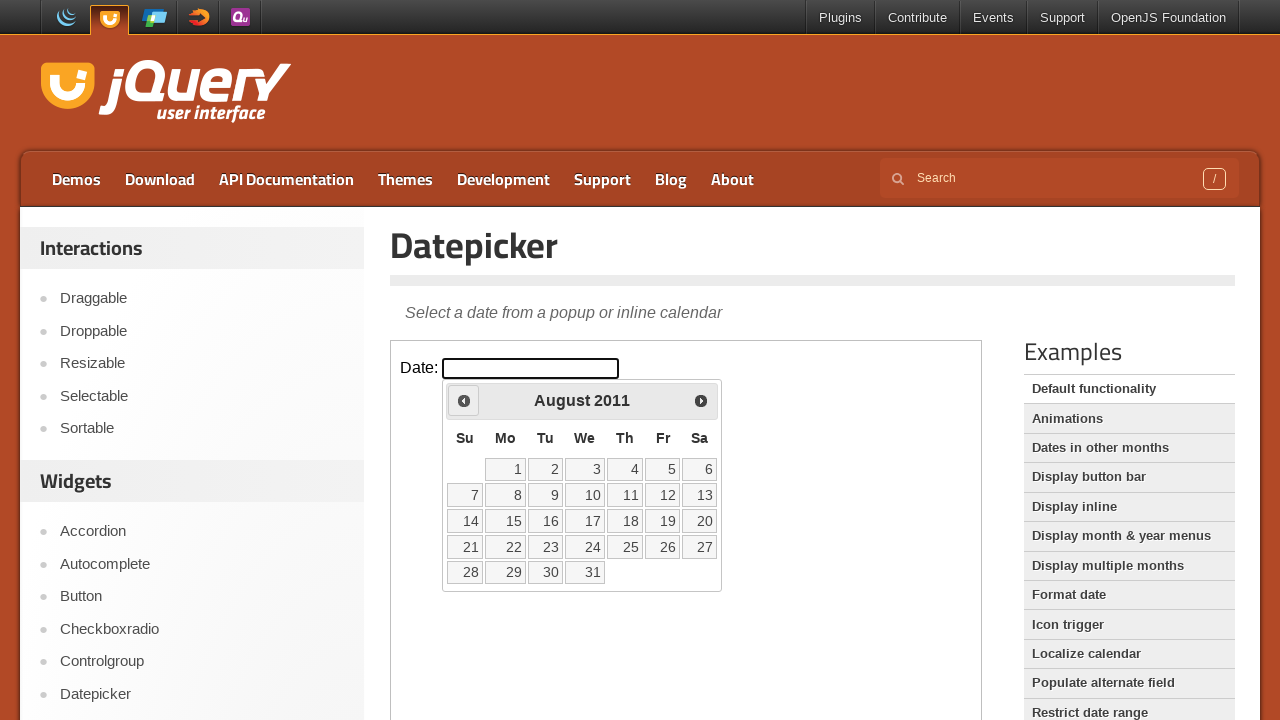

Clicked previous month button to navigate back from August 2011 at (464, 400) on iframe.demo-frame >> internal:control=enter-frame >> span.ui-icon-circle-triangl
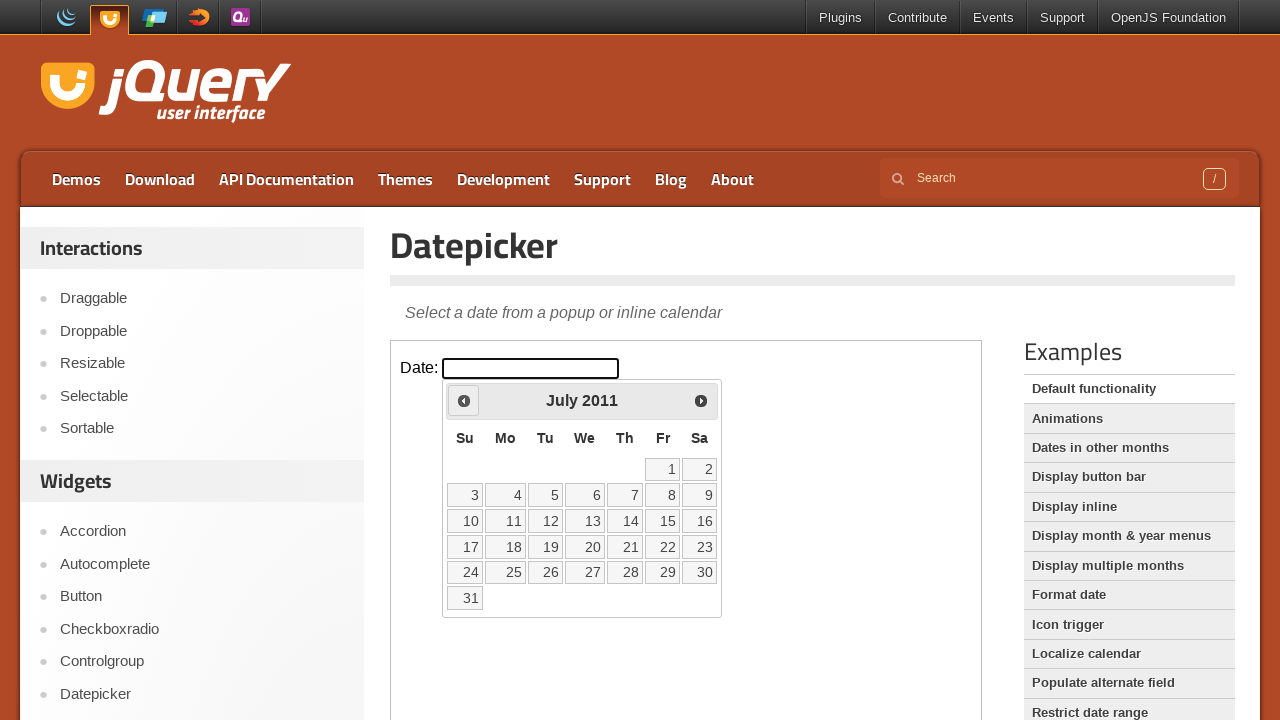

Waited for calendar to update
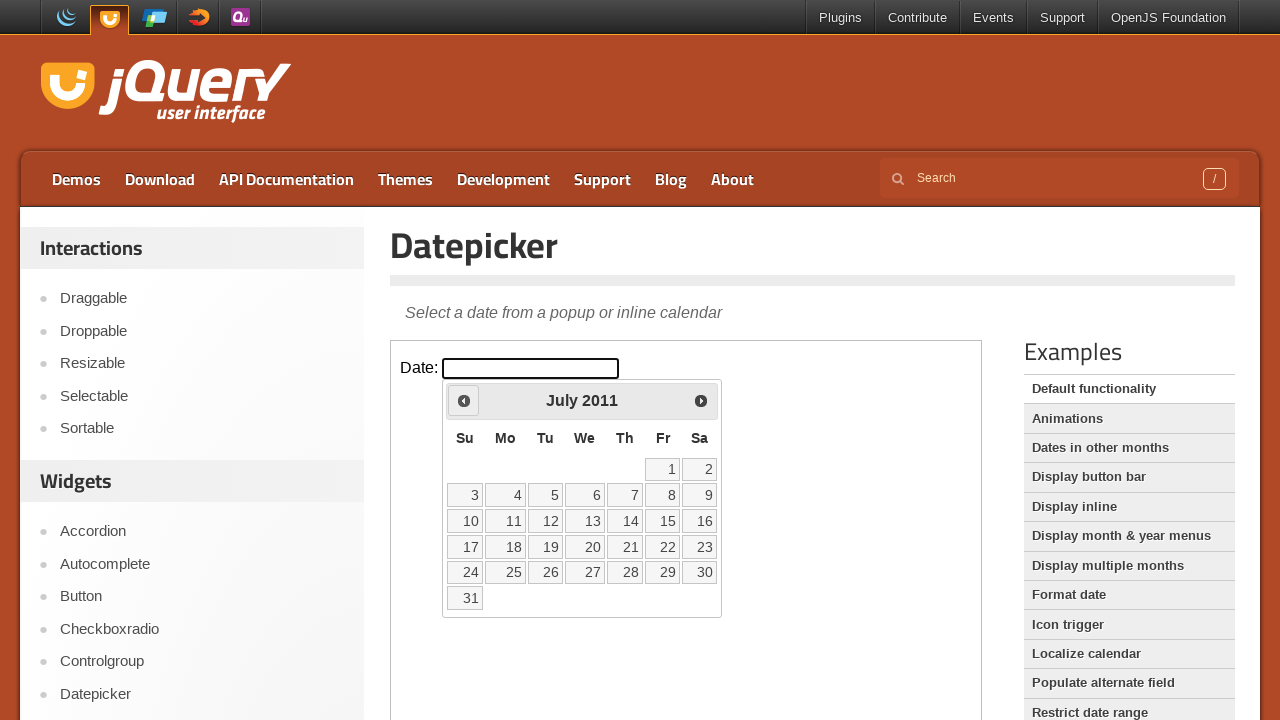

Retrieved current month and year: July 2011
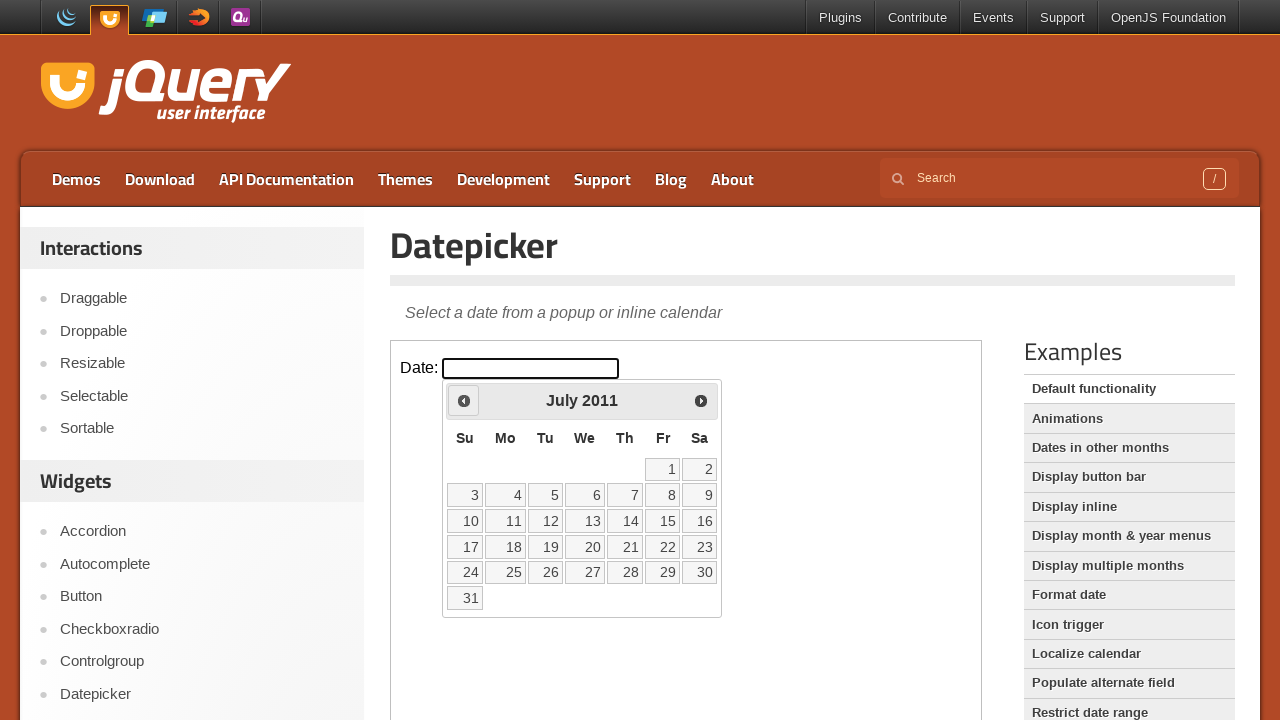

Clicked previous month button to navigate back from July 2011 at (464, 400) on iframe.demo-frame >> internal:control=enter-frame >> span.ui-icon-circle-triangl
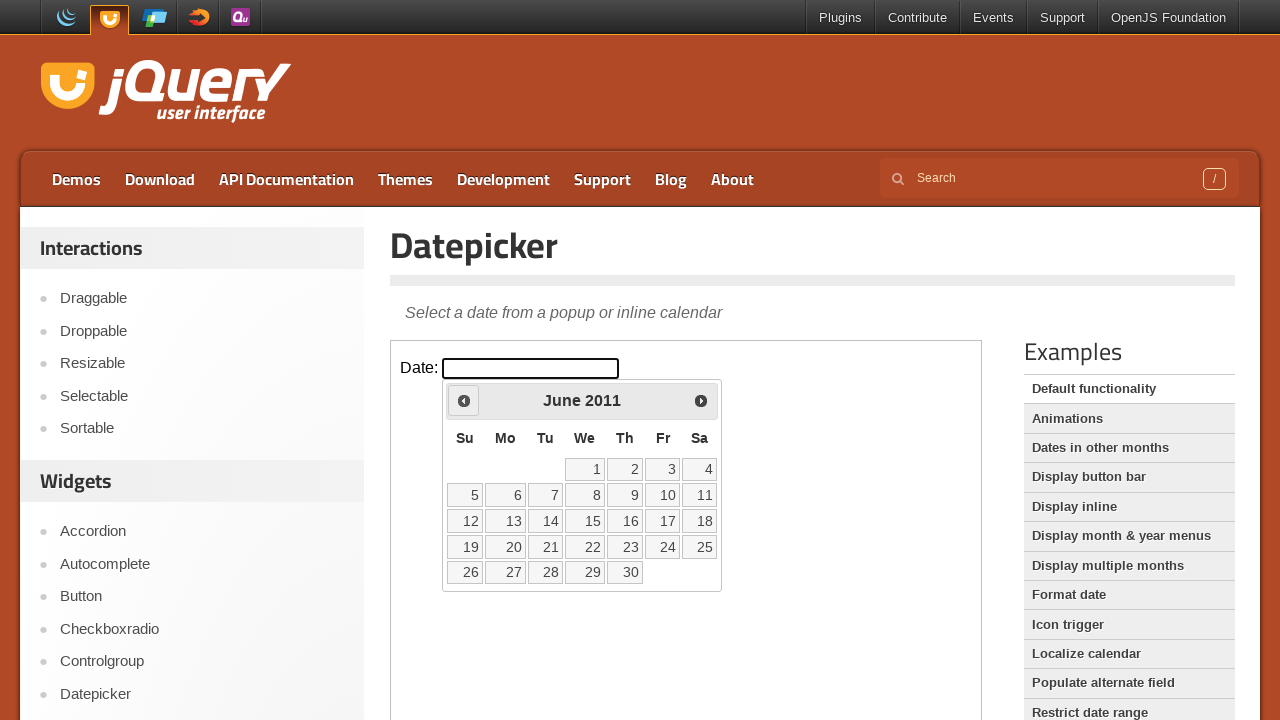

Waited for calendar to update
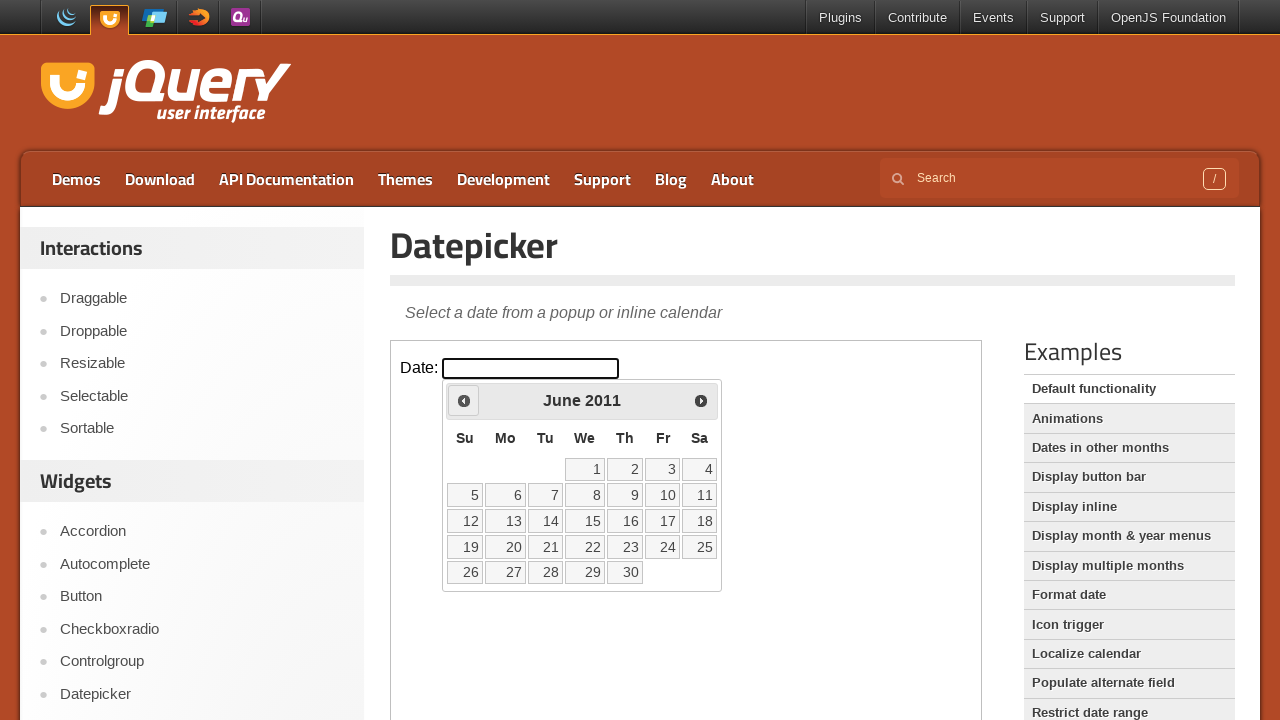

Retrieved current month and year: June 2011
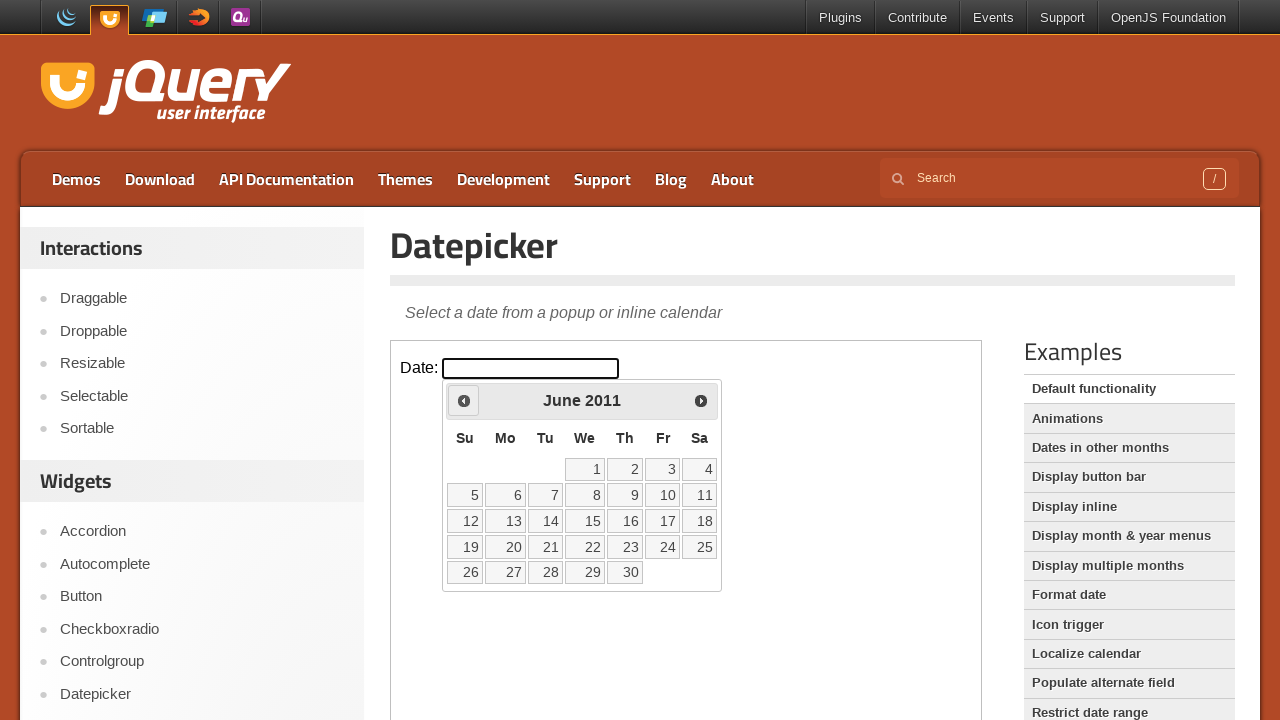

Clicked previous month button to navigate back from June 2011 at (464, 400) on iframe.demo-frame >> internal:control=enter-frame >> span.ui-icon-circle-triangl
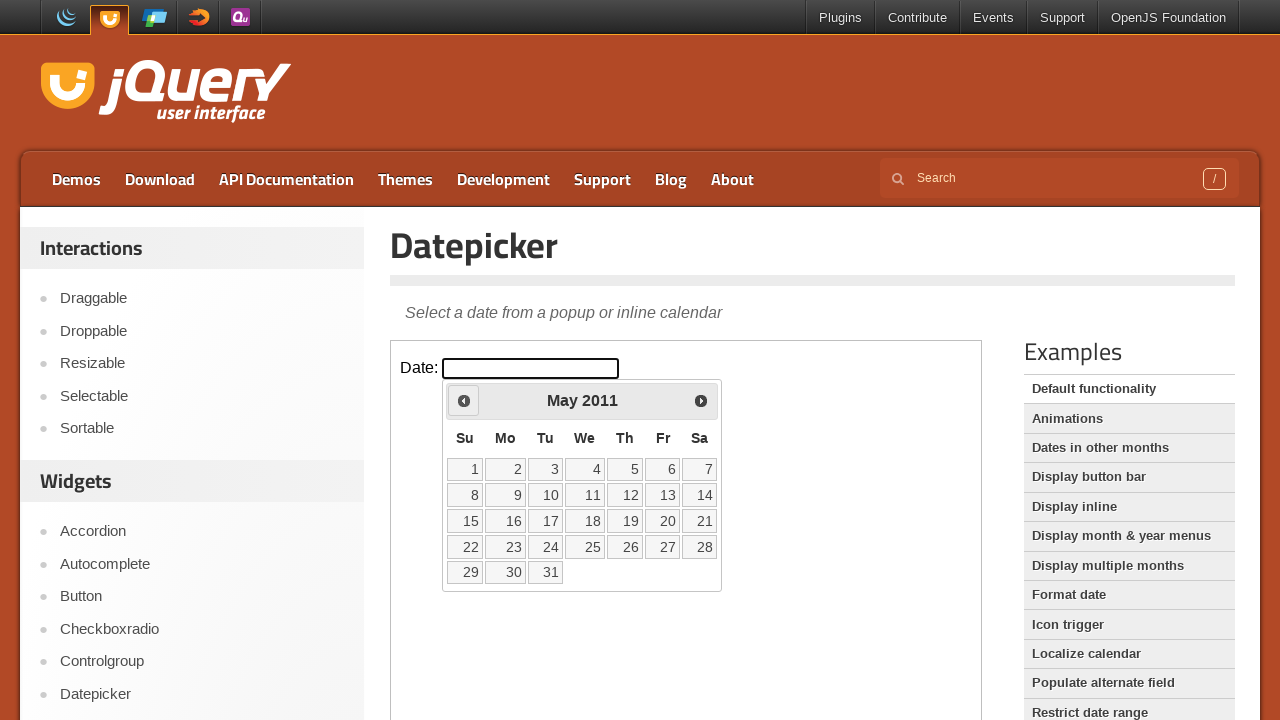

Waited for calendar to update
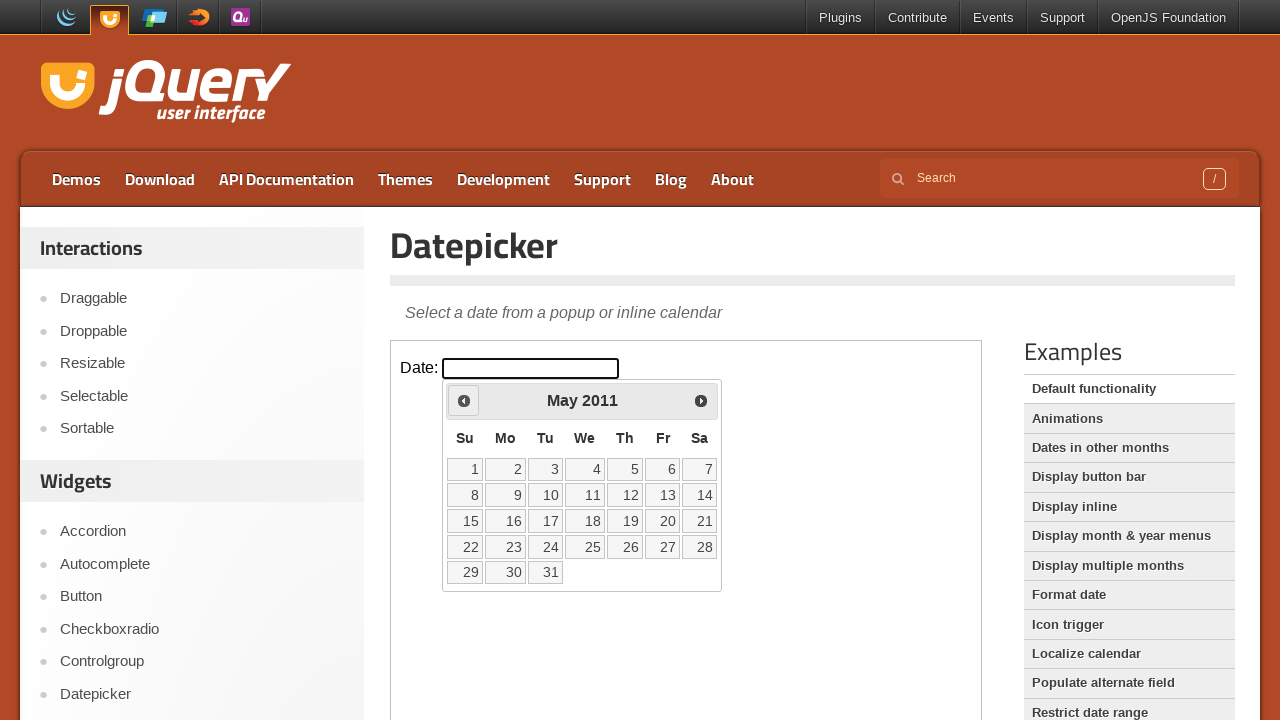

Retrieved current month and year: May 2011
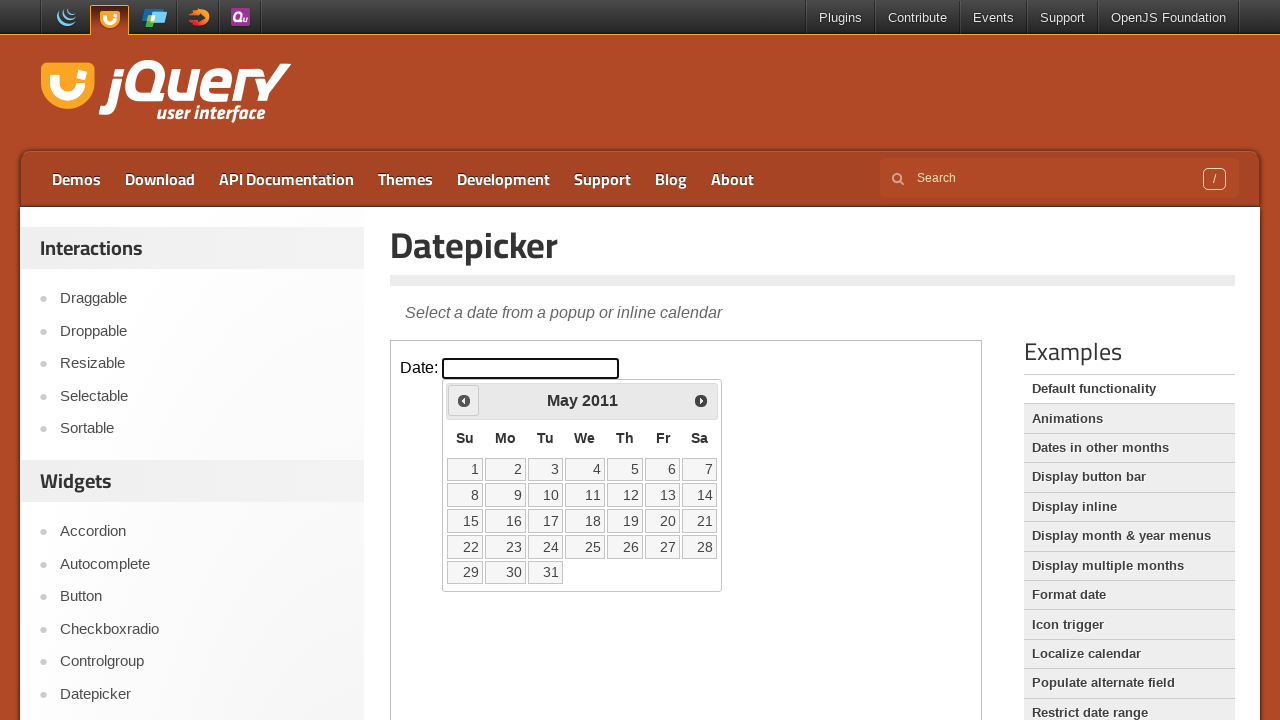

Selected May 26, 2011 at (625, 547) on iframe.demo-frame >> internal:control=enter-frame >> a[data-date='26']
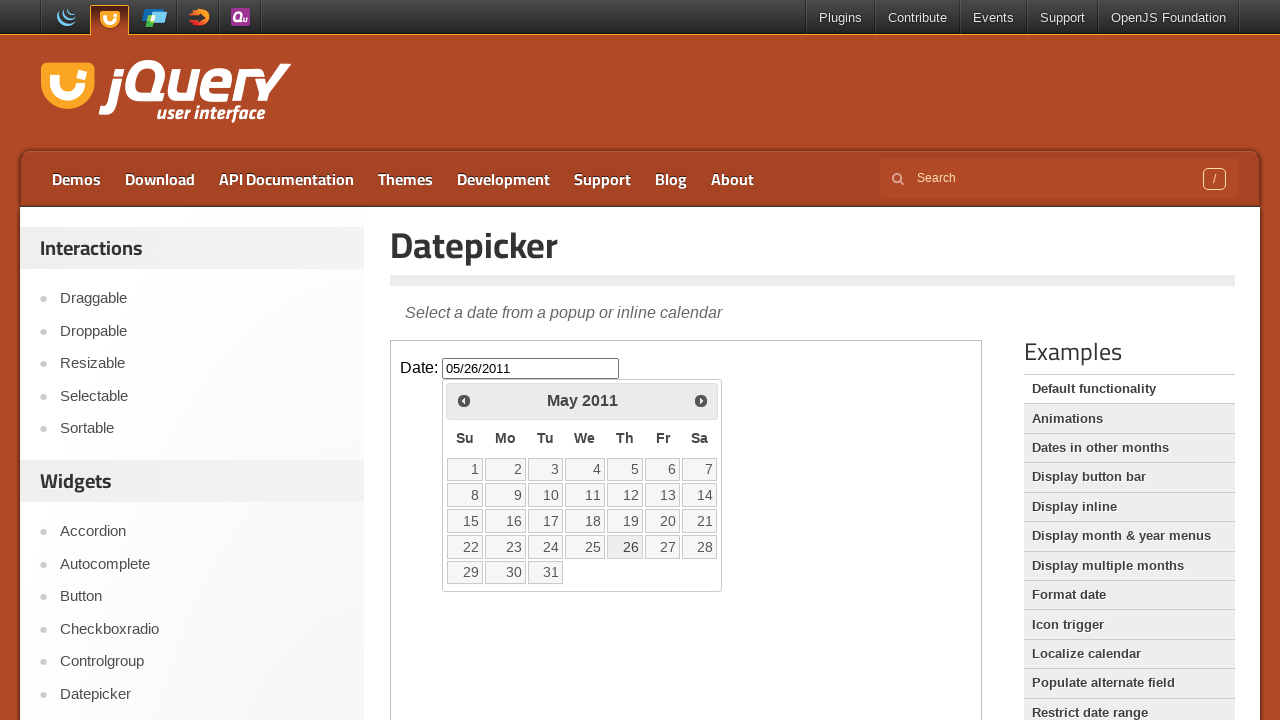

Waited to verify date selection
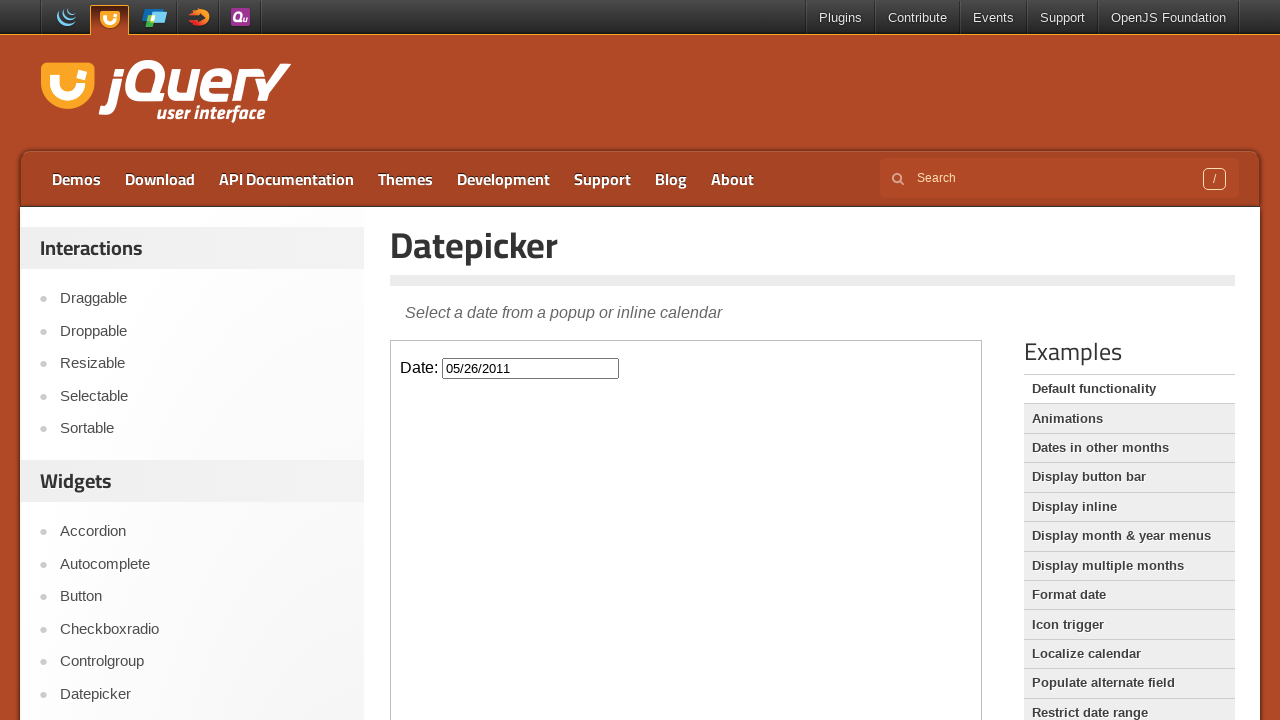

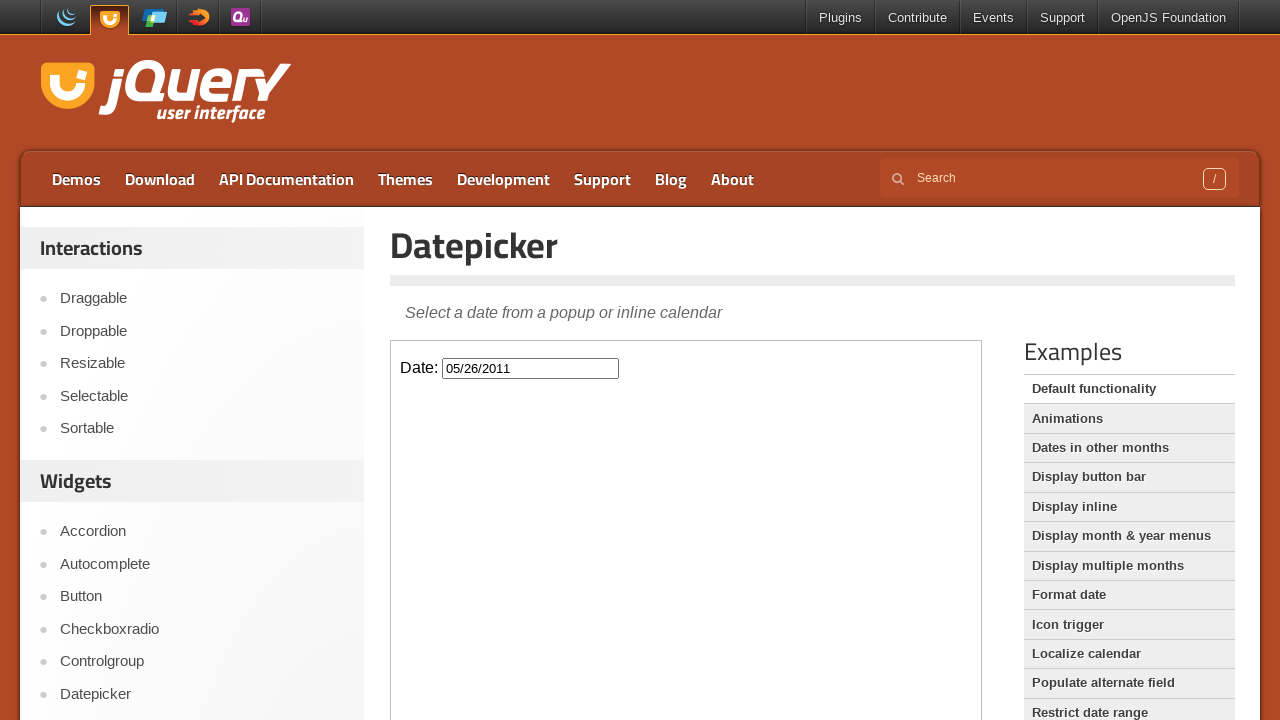